Tests the SIP calculator slider functionality by dragging the monthly investment slider to adjust the value to a target amount (77500). The script interacts with a horizontal slider control on a financial calculator page.

Starting URL: https://groww.in/calculators/sip-calculator

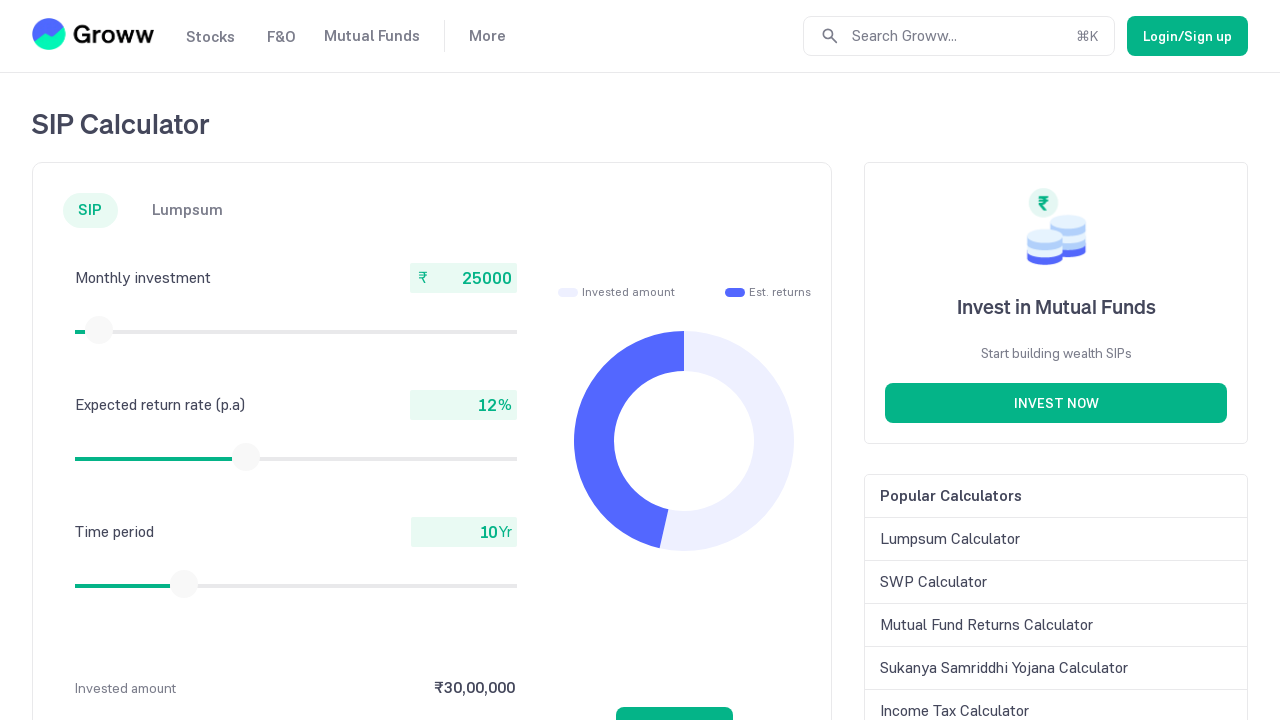

Waited for horizontal slider element to load
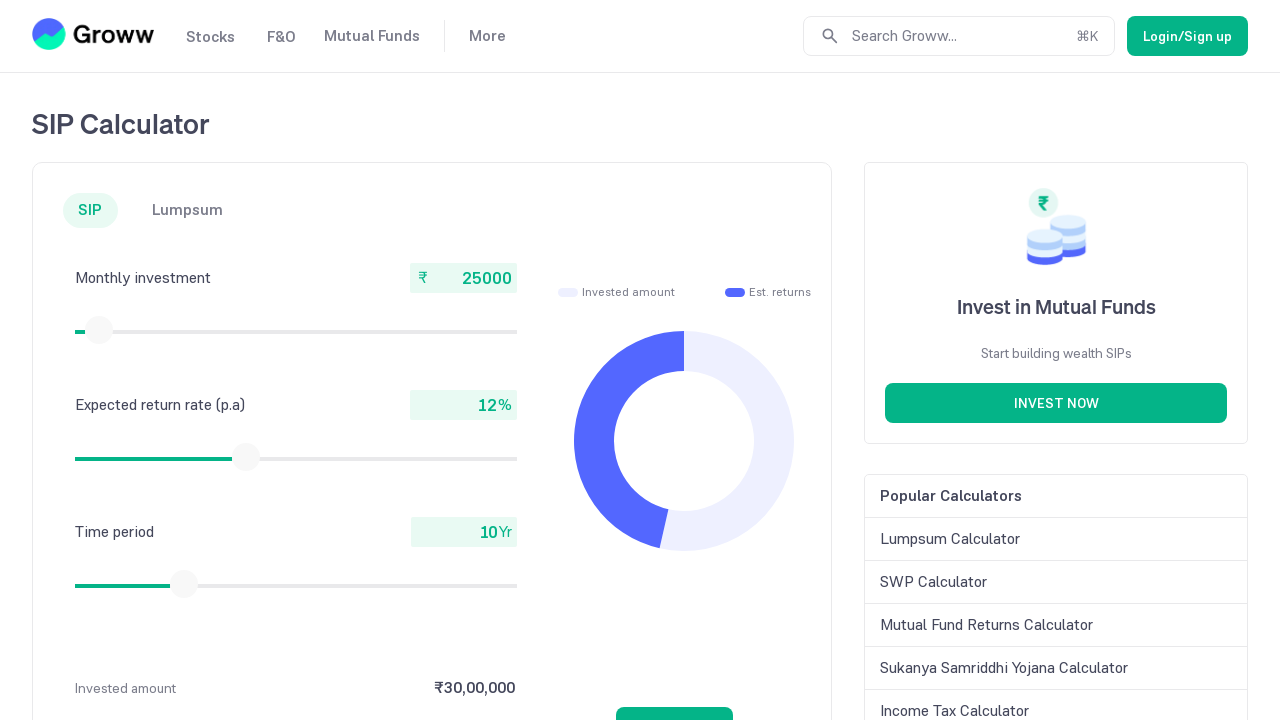

Waited 2 seconds for page to fully render
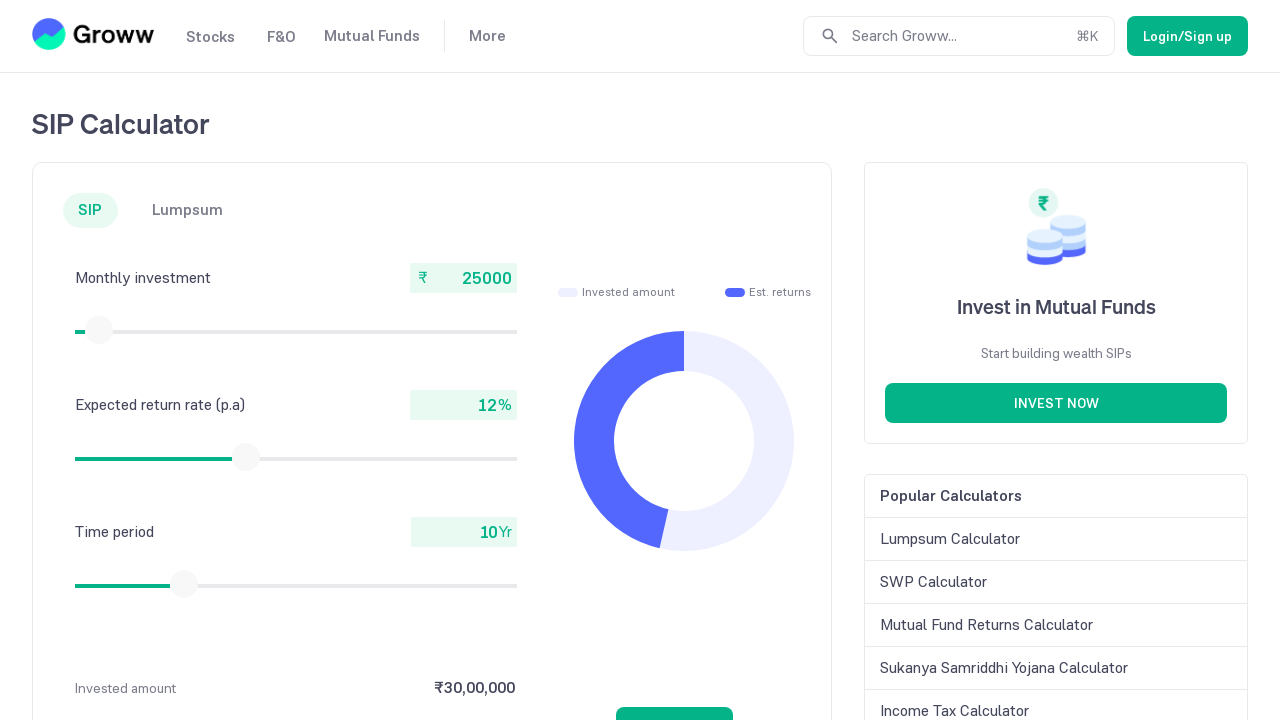

Located the SIP calculator slider element
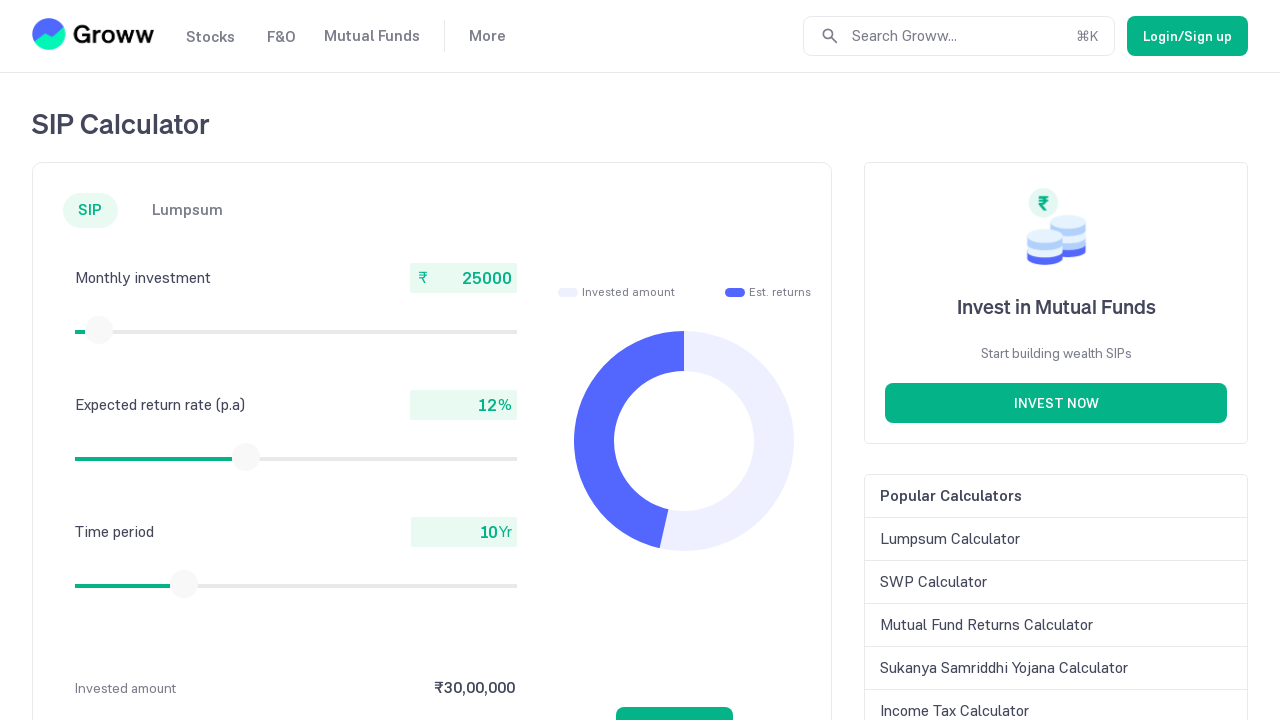

Located the monthly investment input field
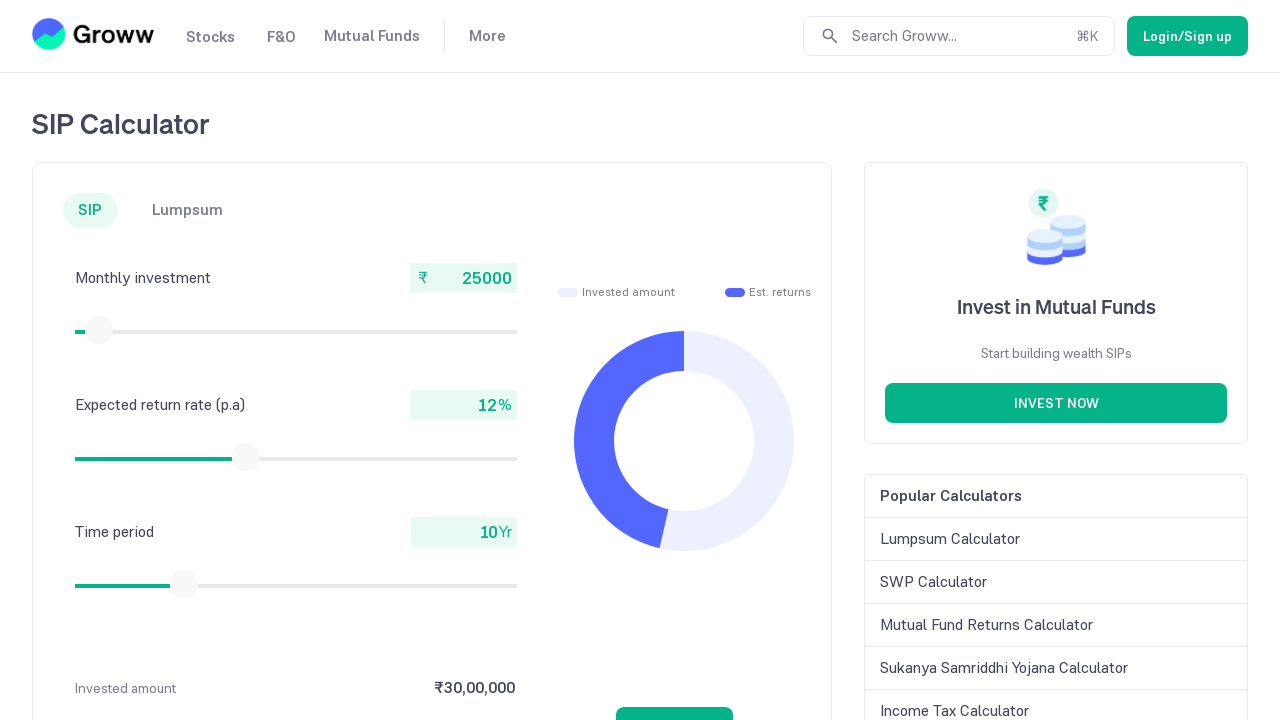

Retrieved current monthly investment value: 25000
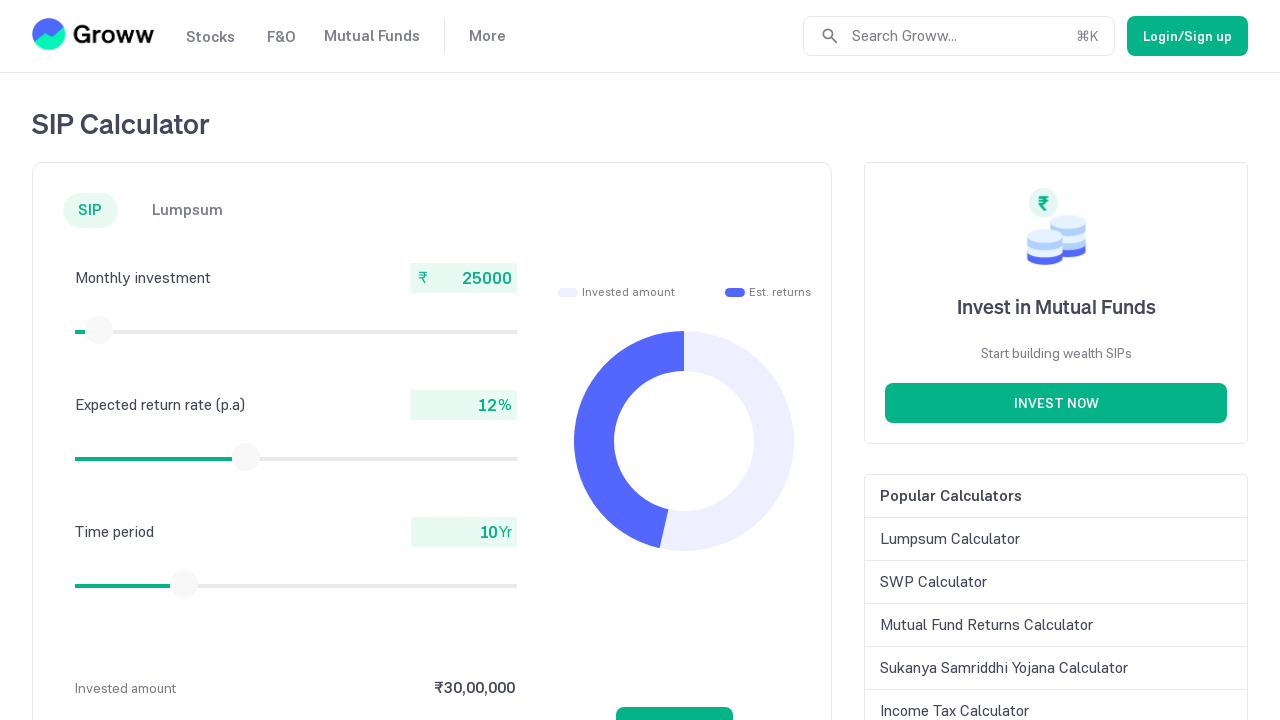

Retrieved slider bounding box coordinates
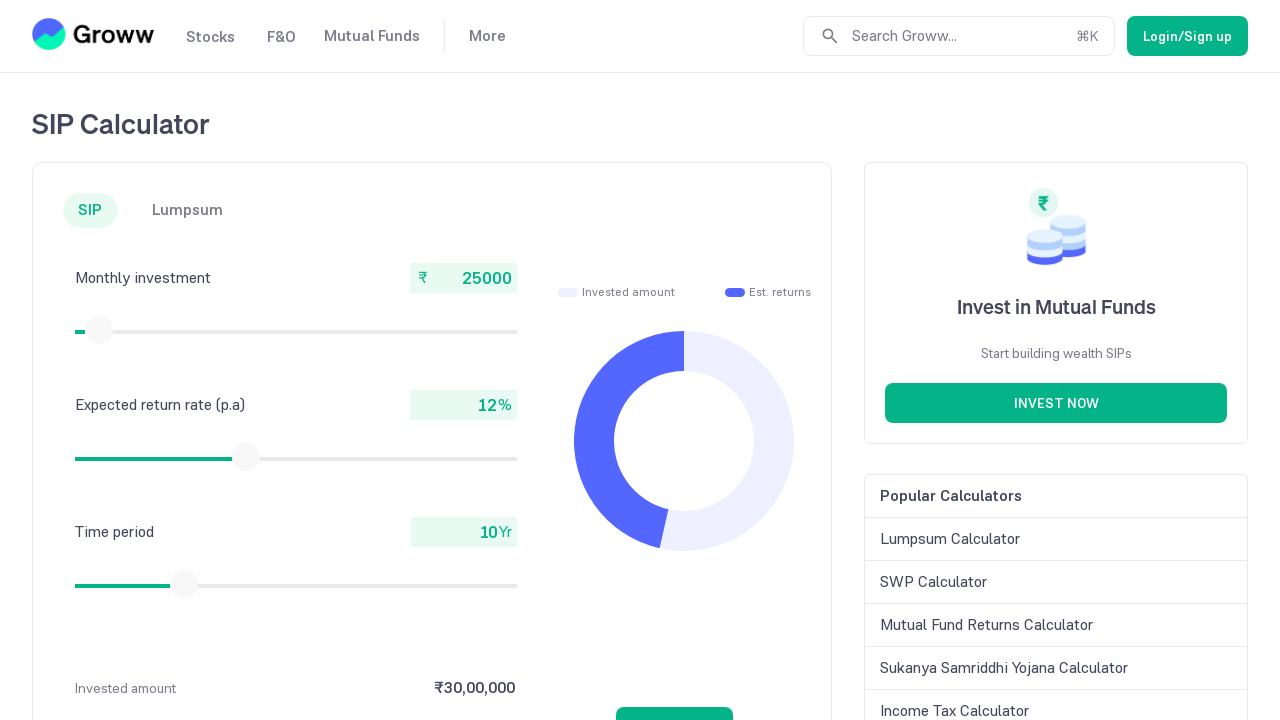

Moved mouse to slider center position (98.9375, 329.75) at (99, 330)
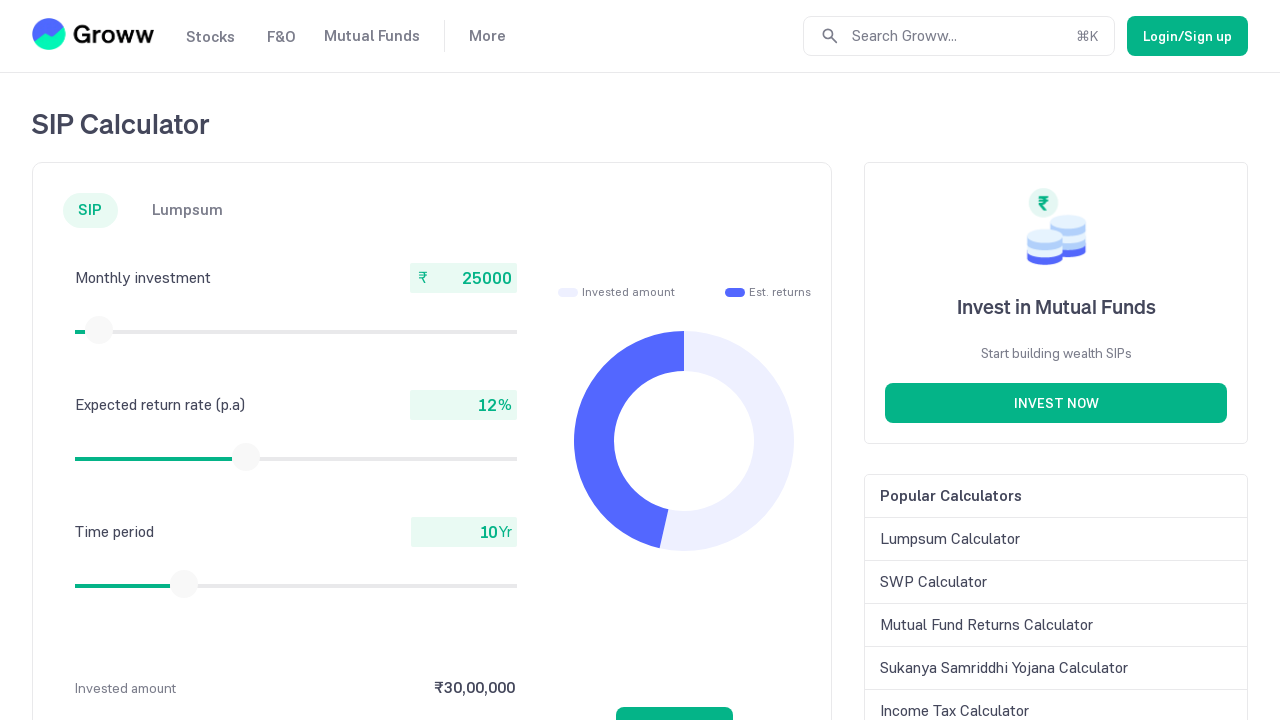

Pressed mouse button down on slider at (99, 330)
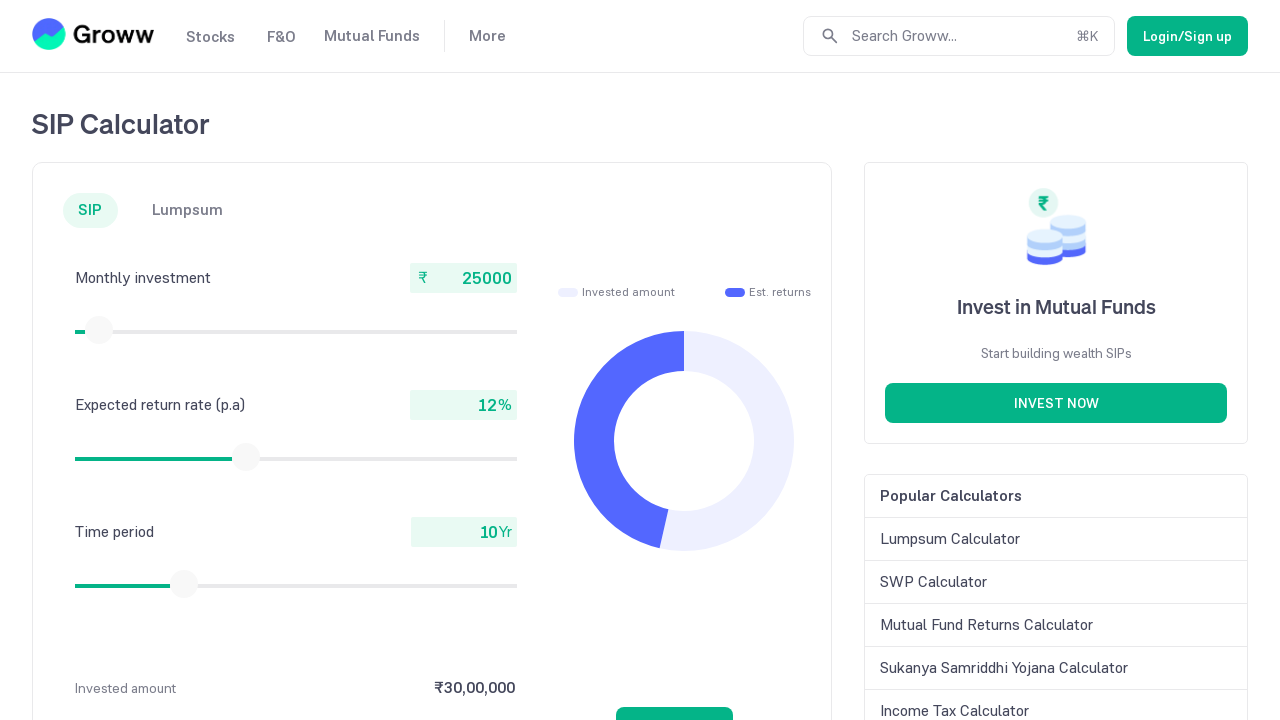

Dragged slider 5 pixels to the left to decrease value at (94, 330)
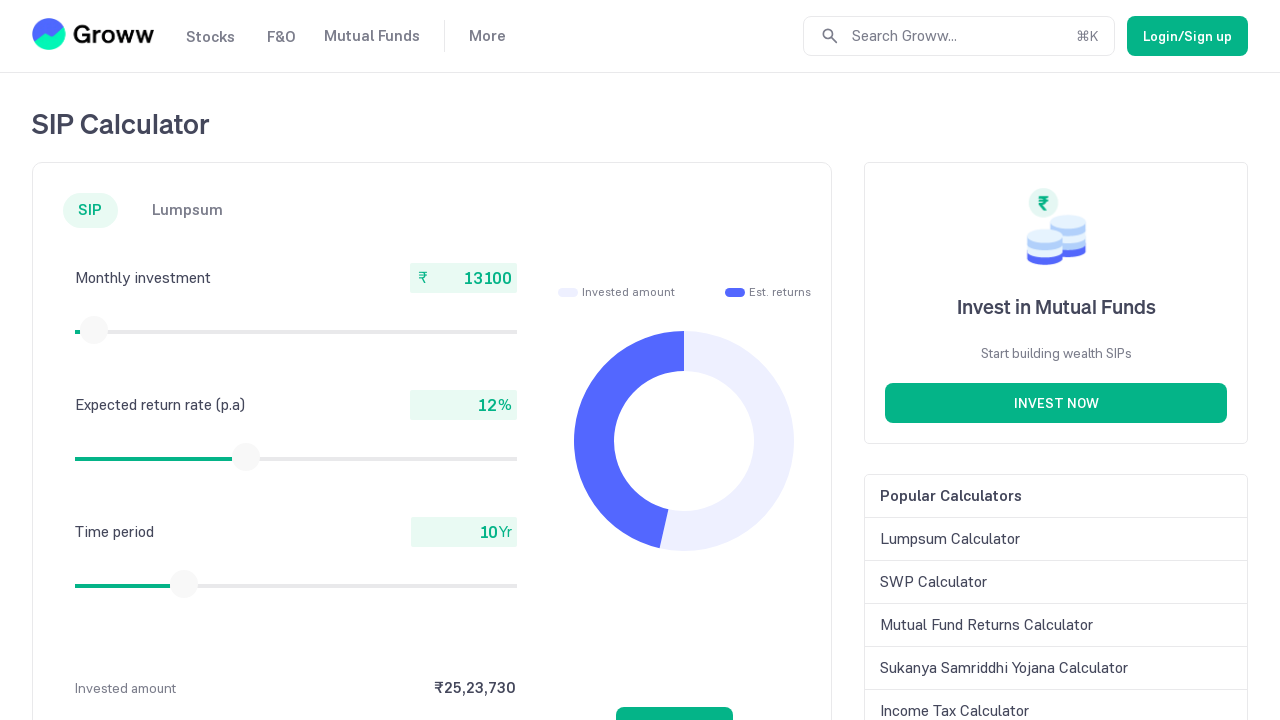

Released mouse button to complete drag action at (94, 330)
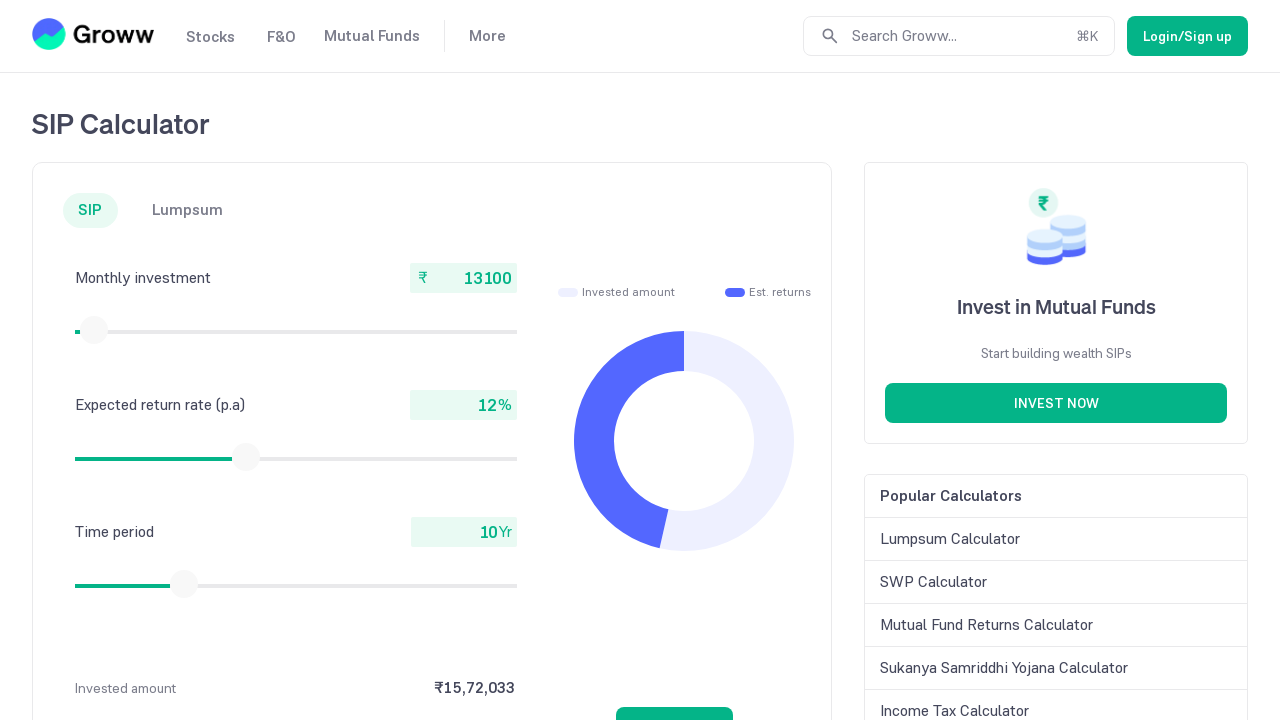

Retrieved current monthly investment value: 13100
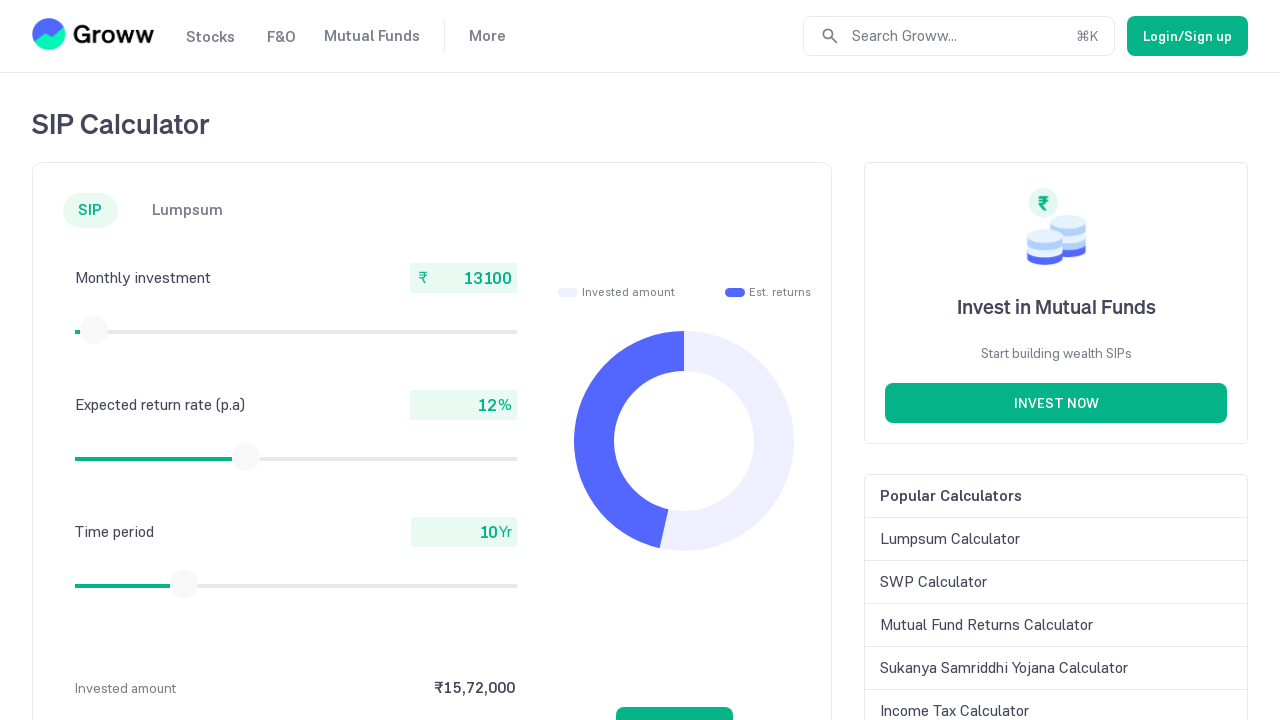

Retrieved slider bounding box coordinates
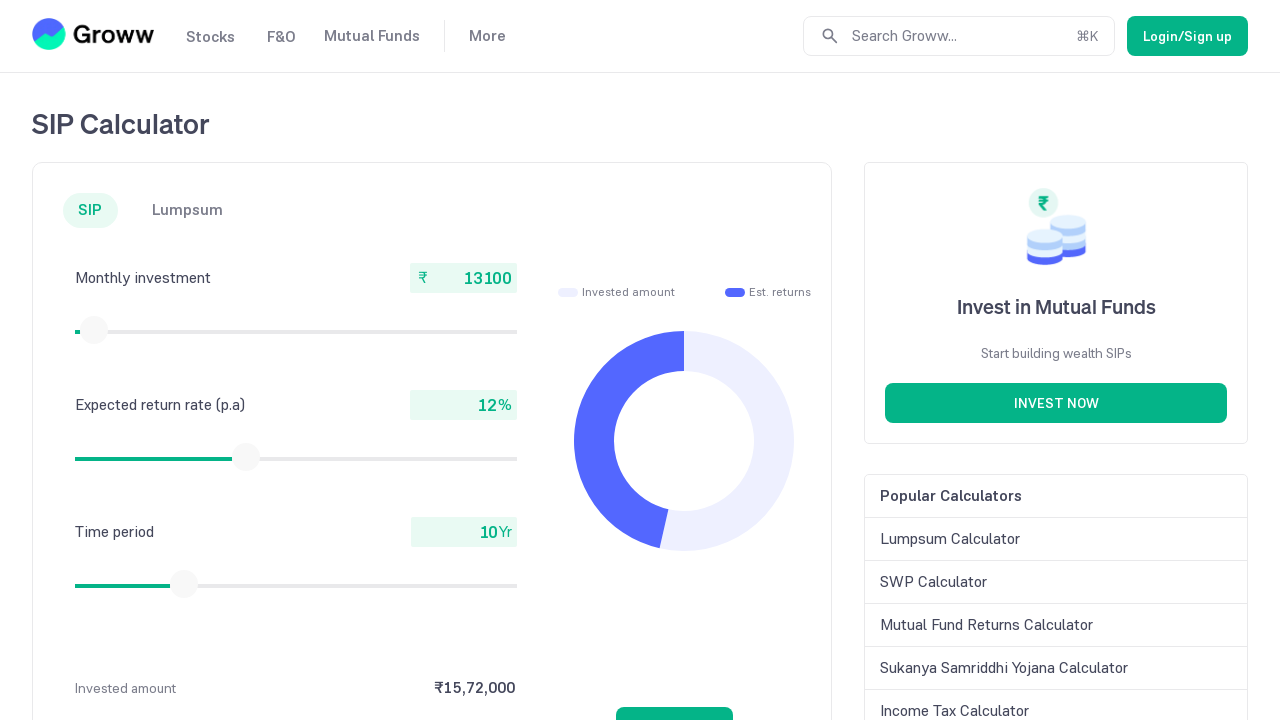

Moved mouse to slider center position (93.96875, 329.75) at (94, 330)
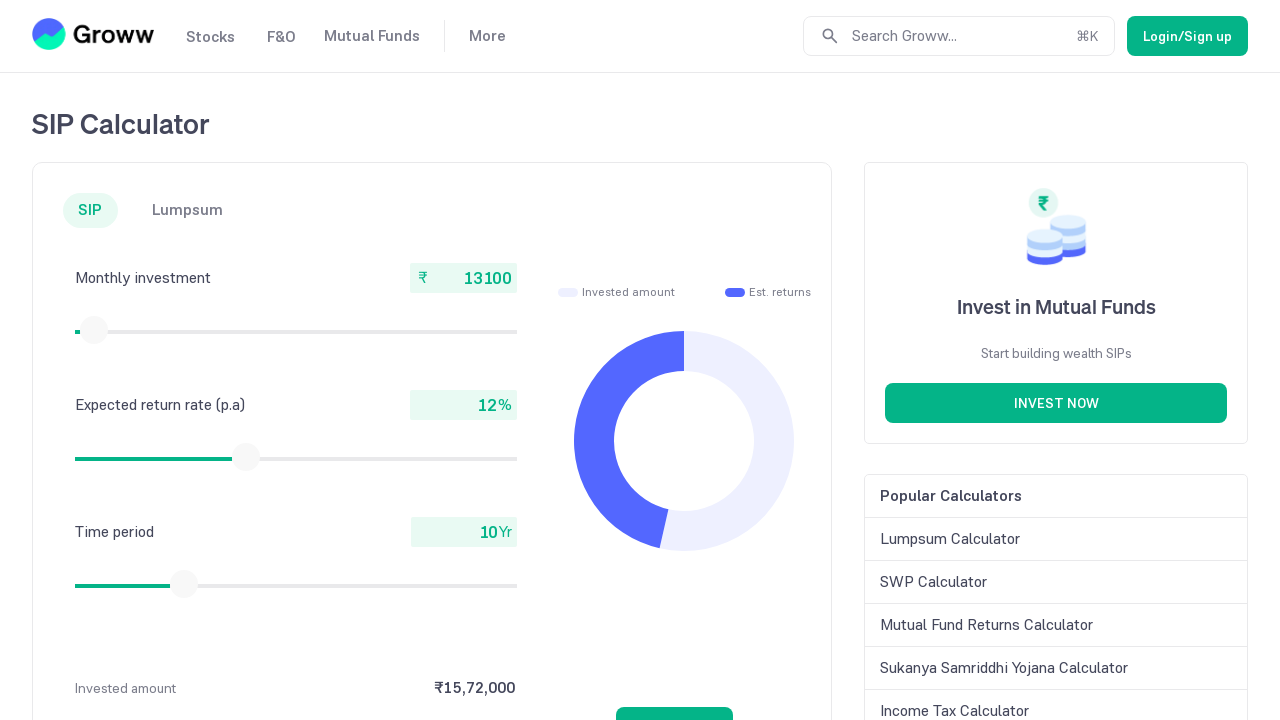

Pressed mouse button down on slider at (94, 330)
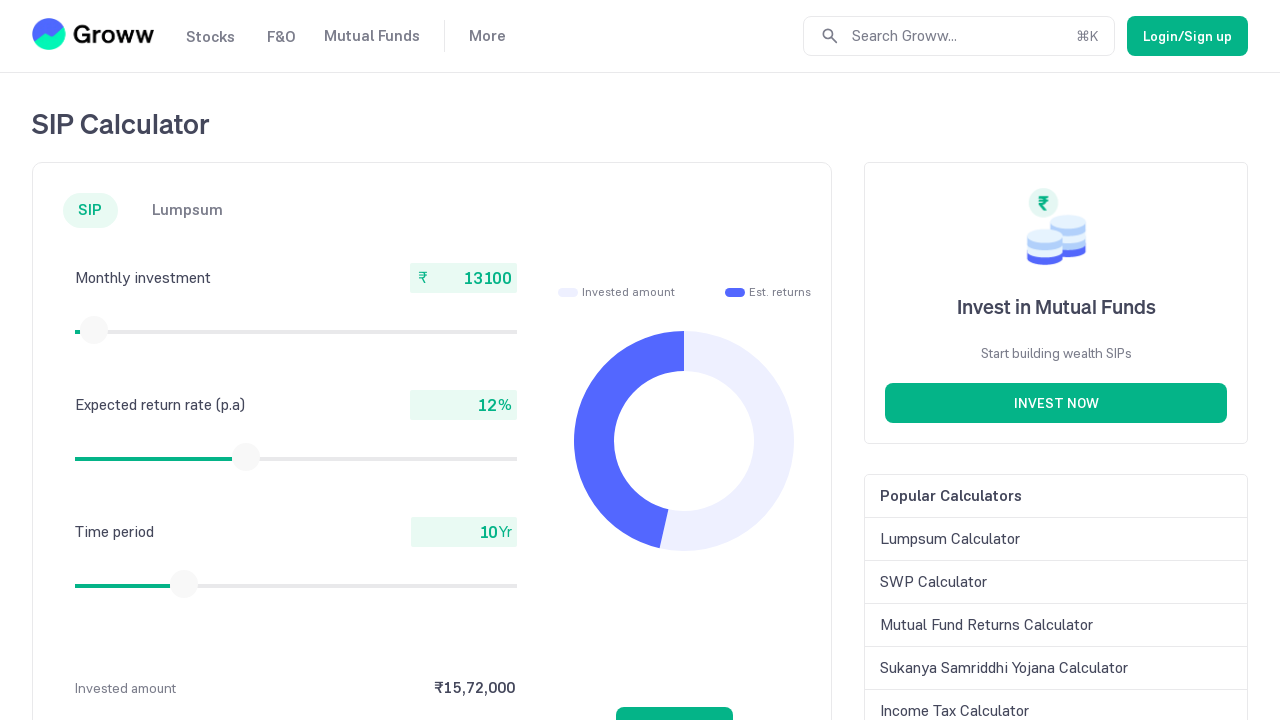

Dragged slider 5 pixels to the left to decrease value at (89, 330)
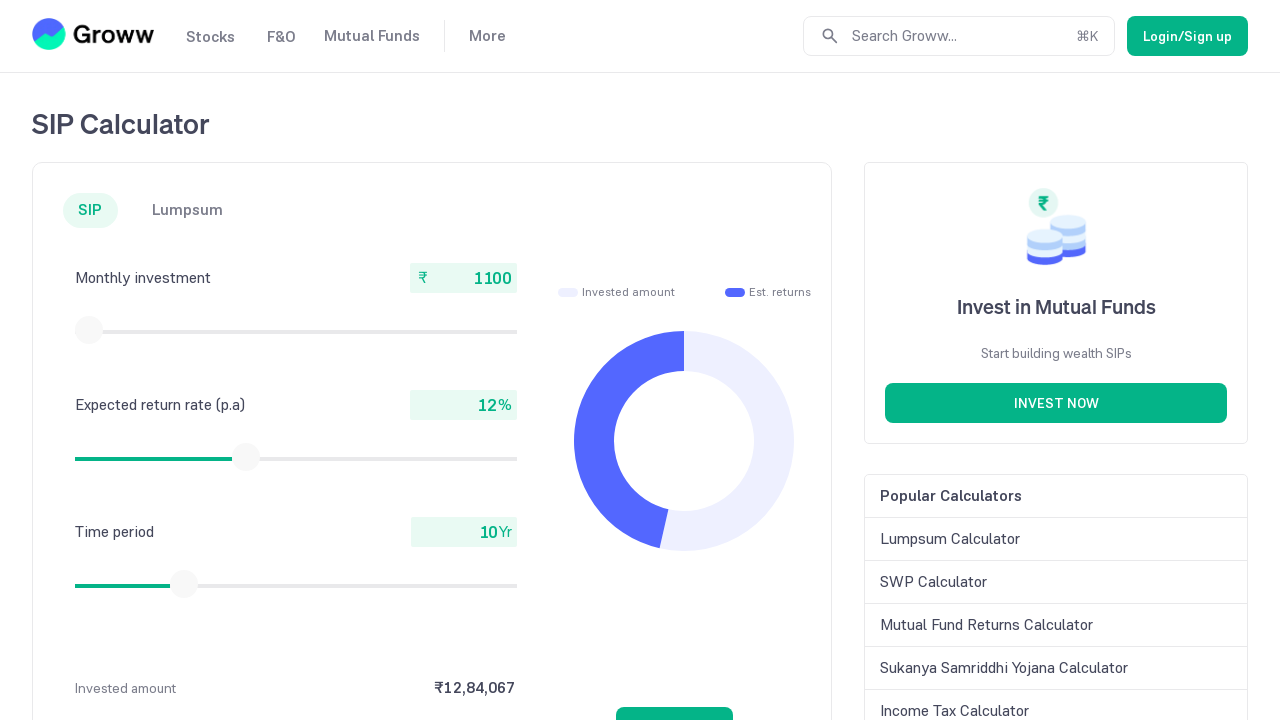

Released mouse button to complete drag action at (89, 330)
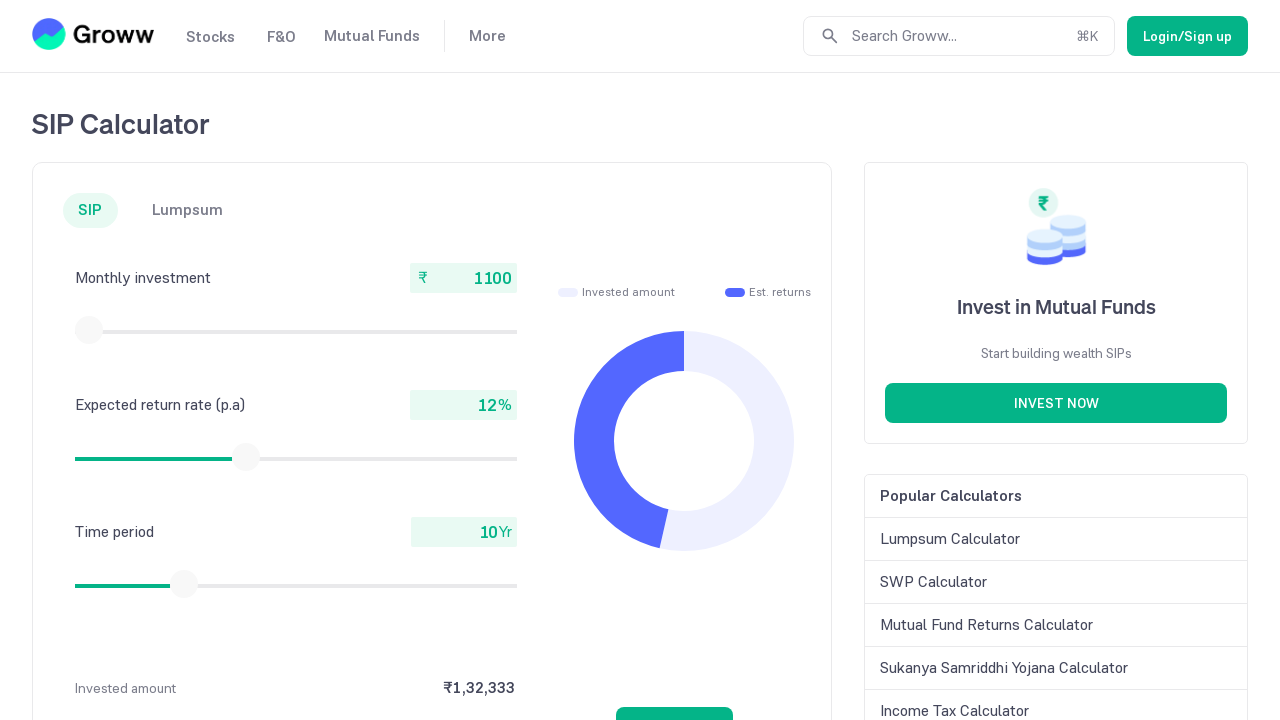

Retrieved current monthly investment value: 1100
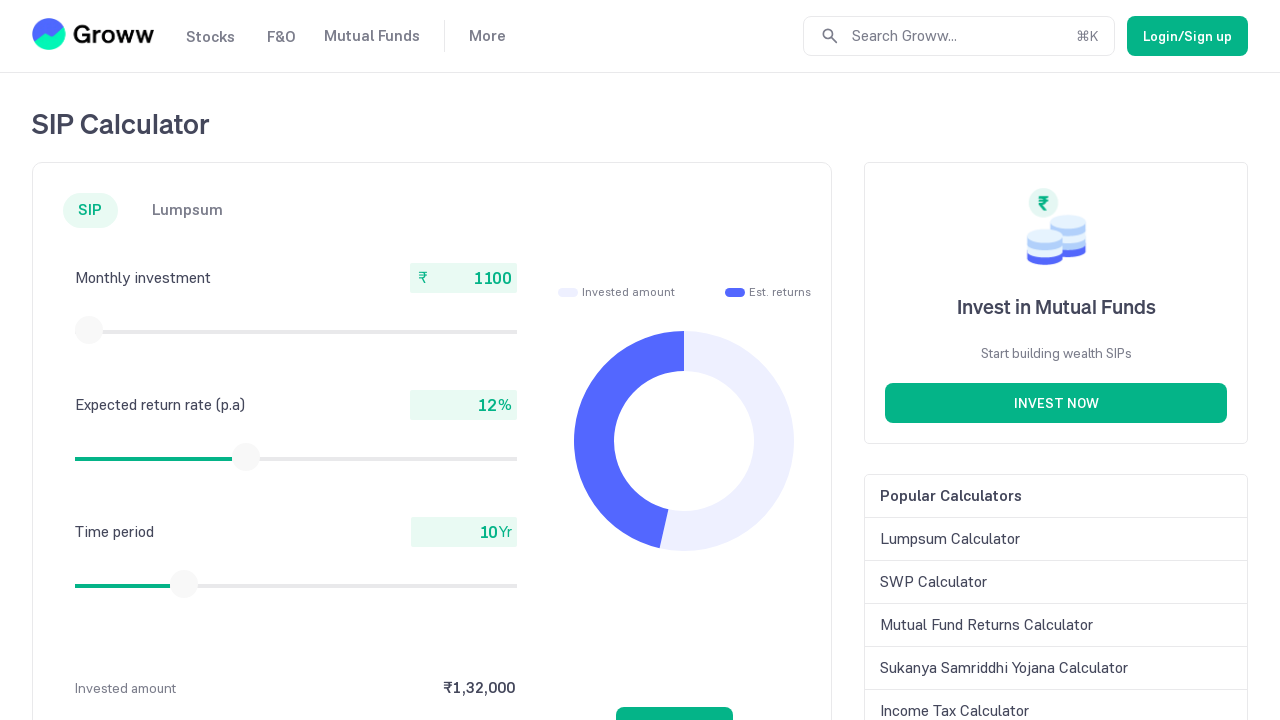

Retrieved slider bounding box coordinates
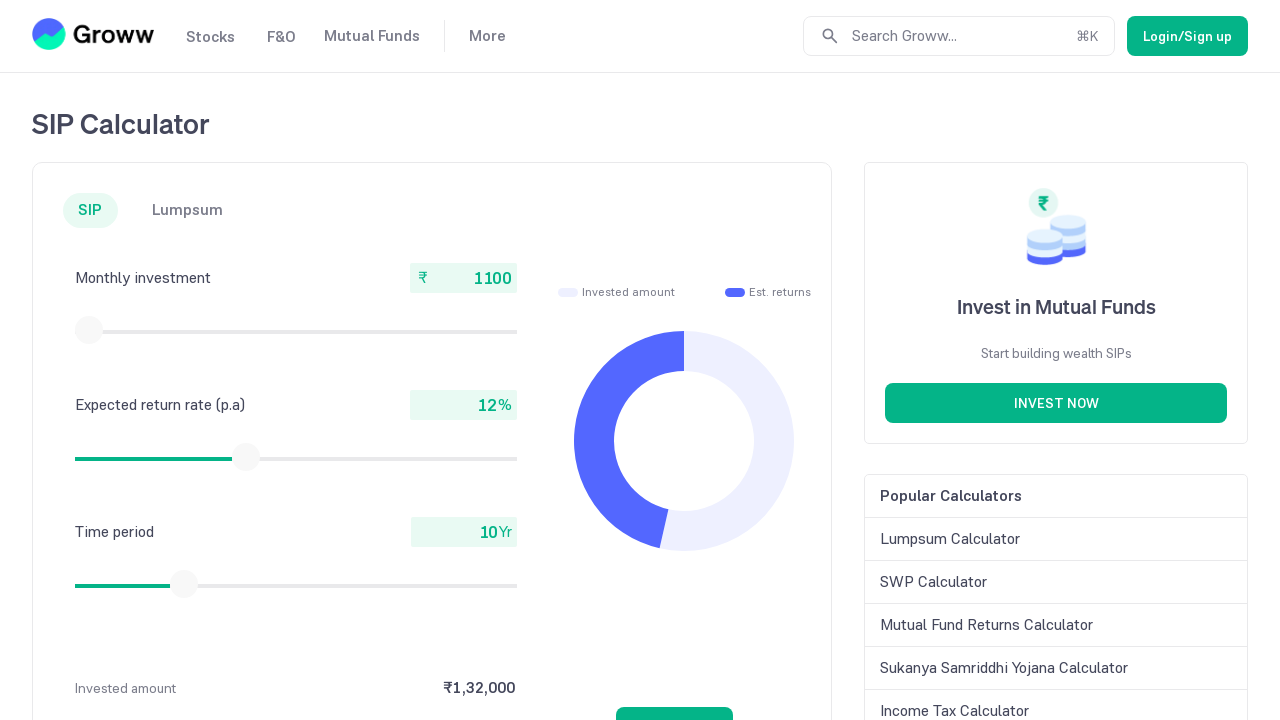

Moved mouse to slider center position (89.0, 329.75) at (89, 330)
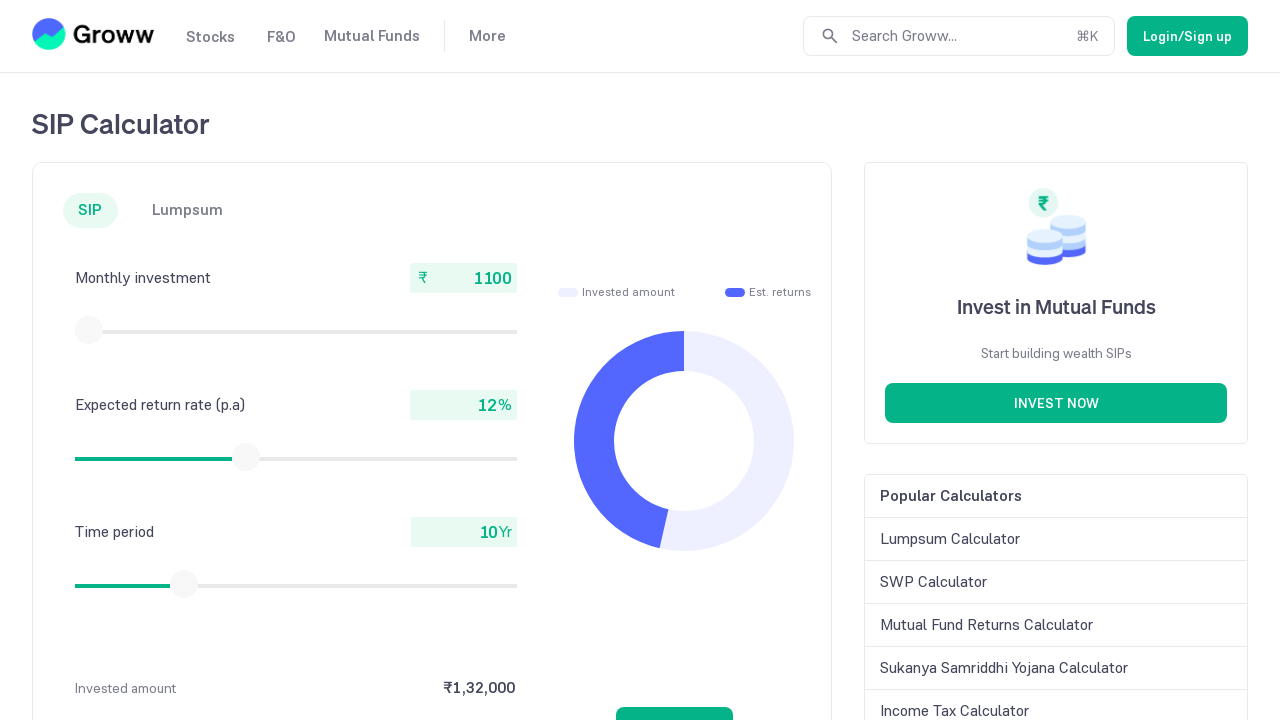

Pressed mouse button down on slider at (89, 330)
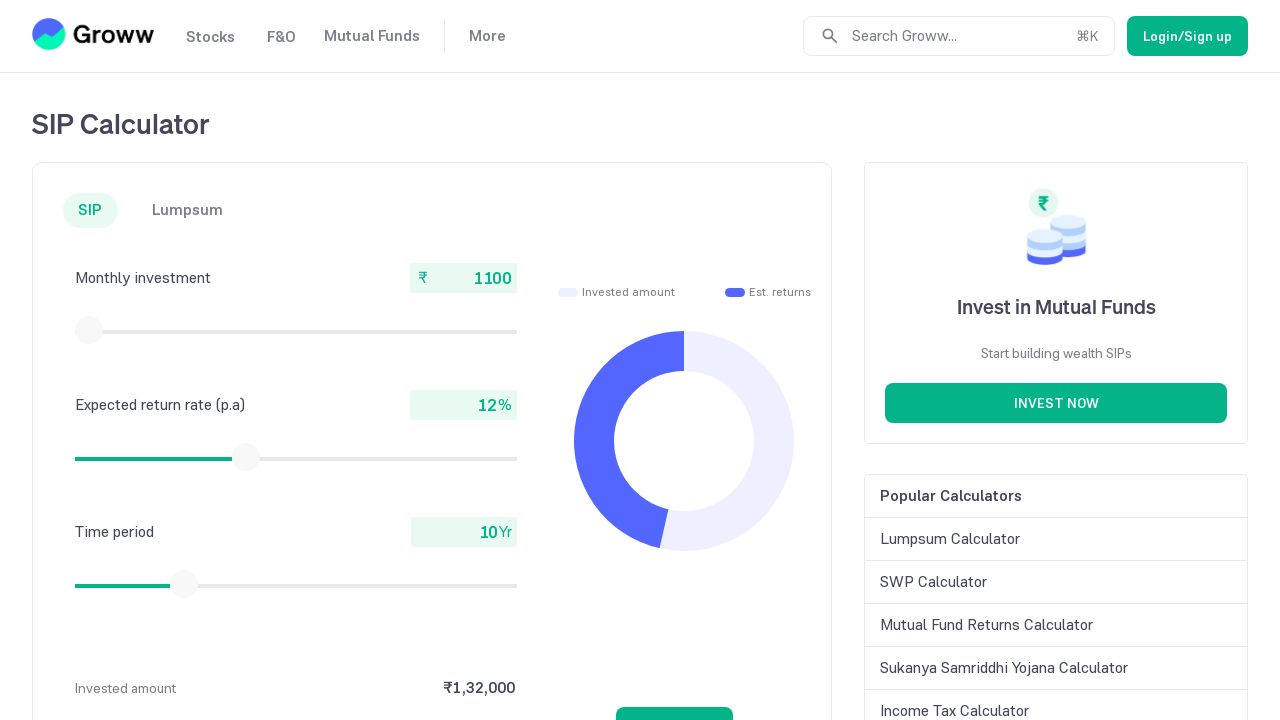

Dragged slider 5 pixels to the left to decrease value at (84, 330)
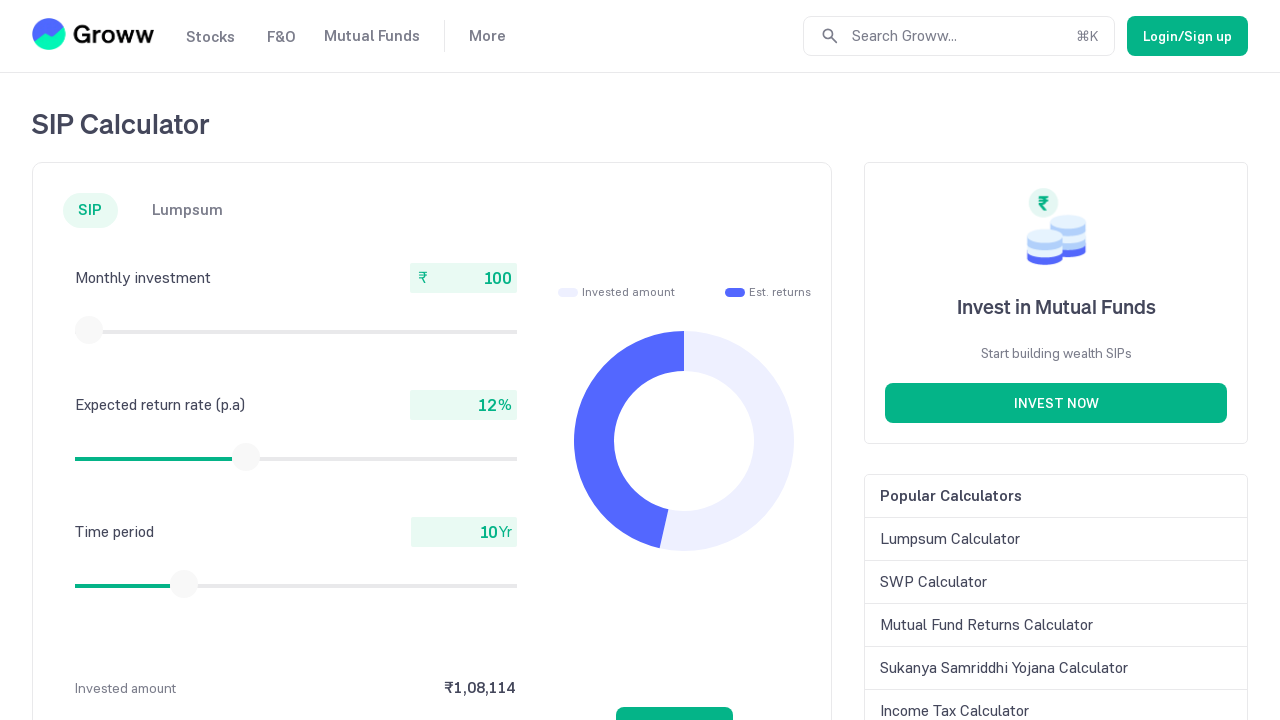

Released mouse button to complete drag action at (84, 330)
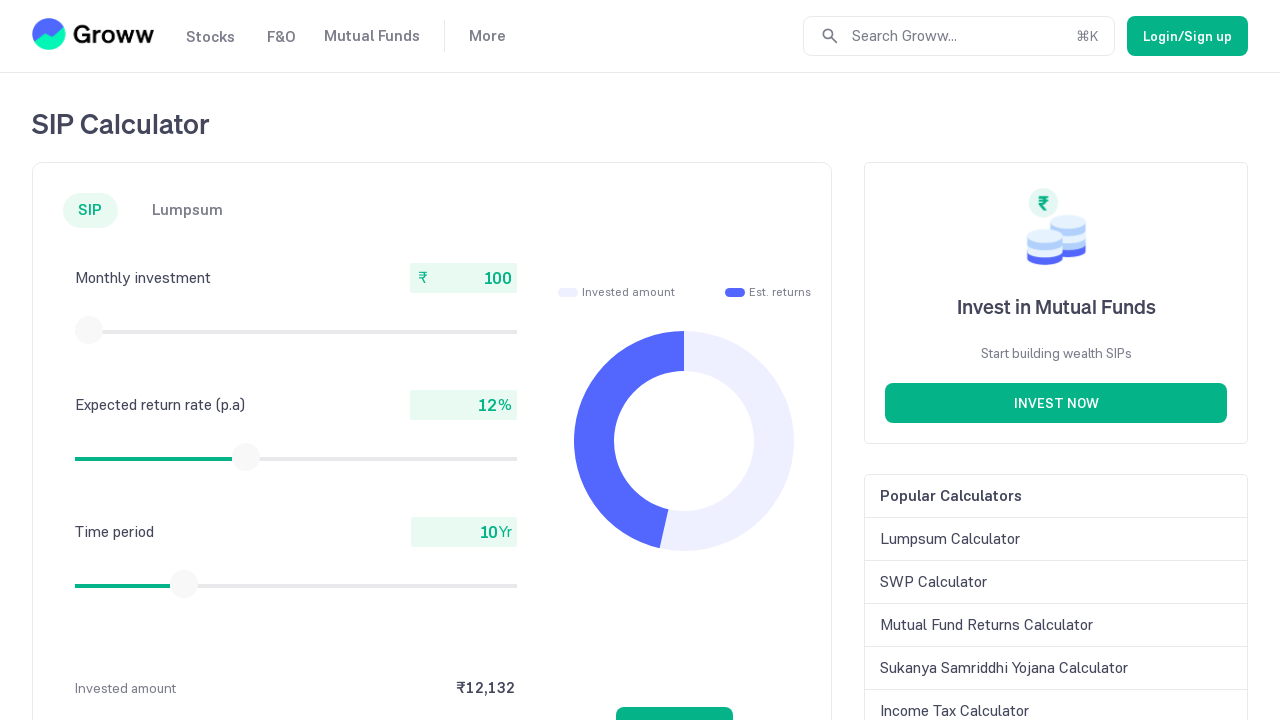

Retrieved current monthly investment value: 100
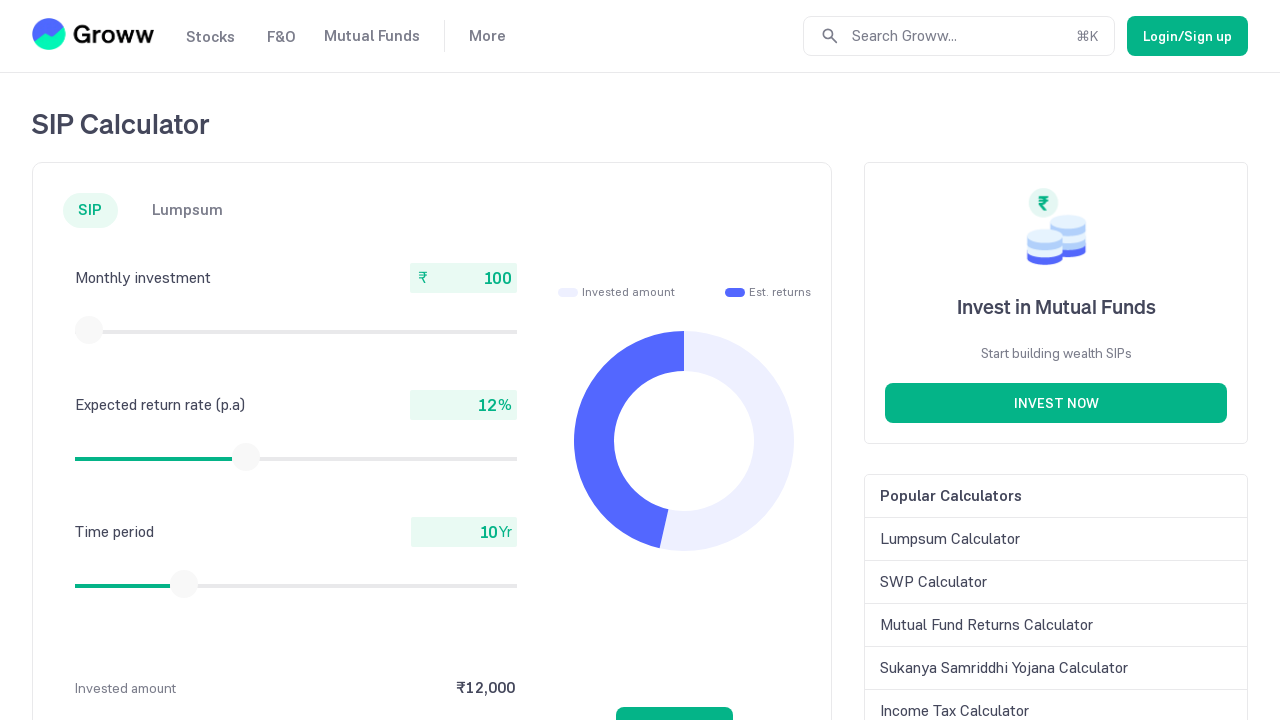

Retrieved slider bounding box coordinates
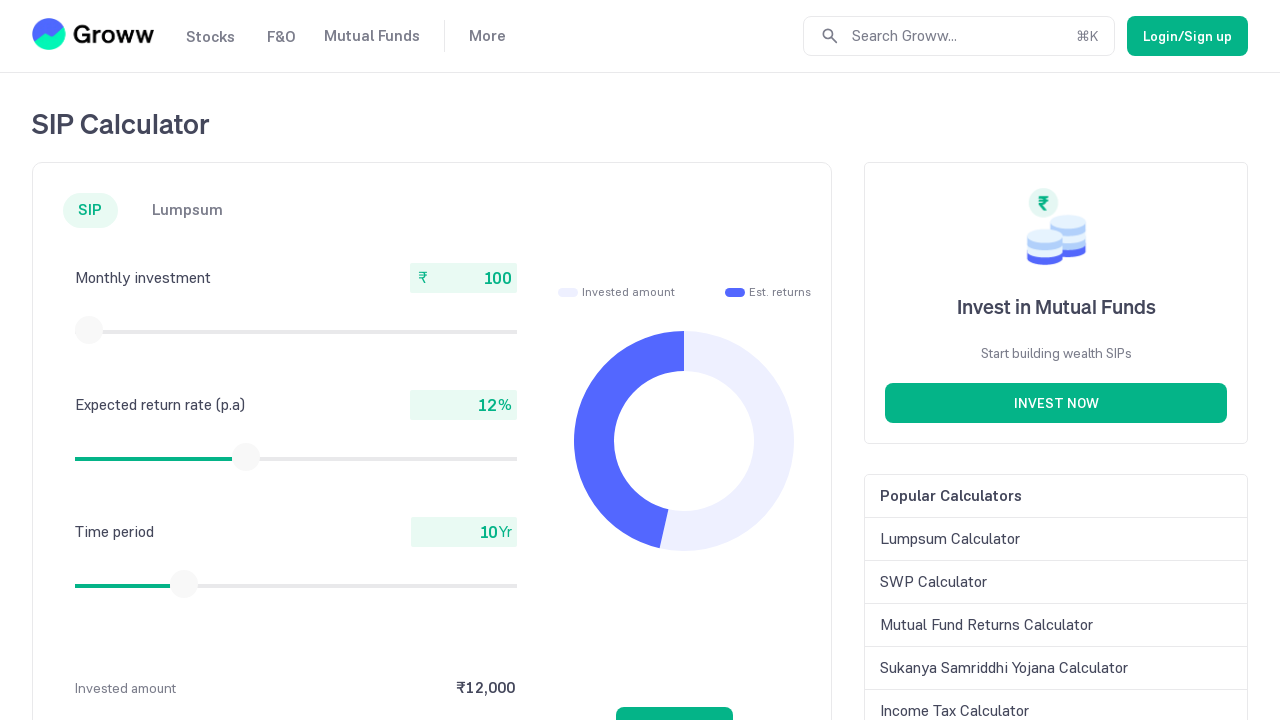

Moved mouse to slider center position (88.59375, 329.75) at (89, 330)
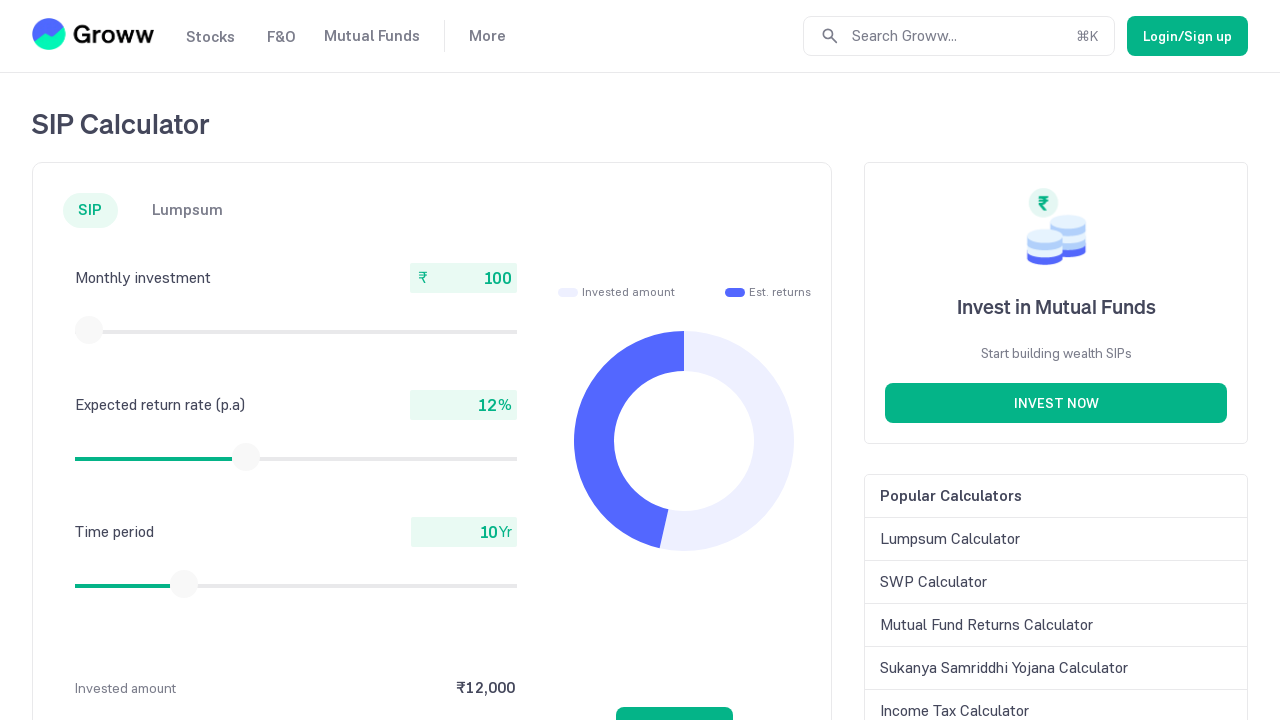

Pressed mouse button down on slider at (89, 330)
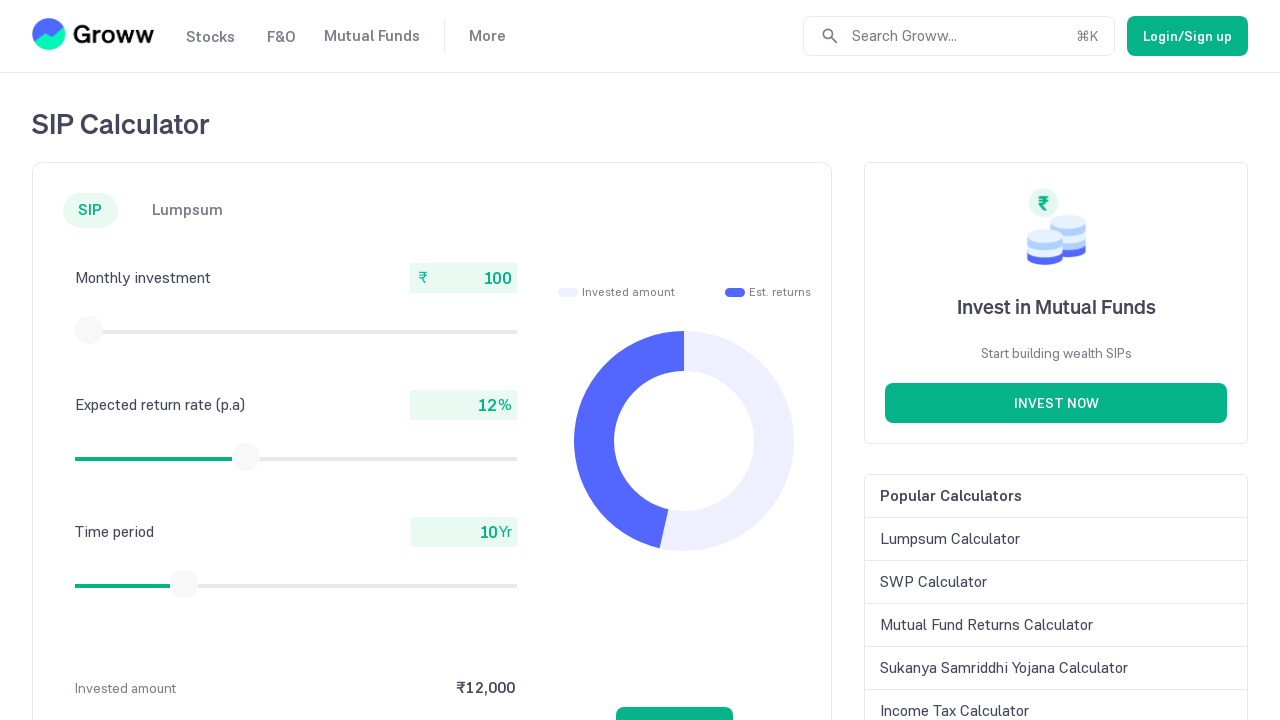

Dragged slider 5 pixels to the left to decrease value at (84, 330)
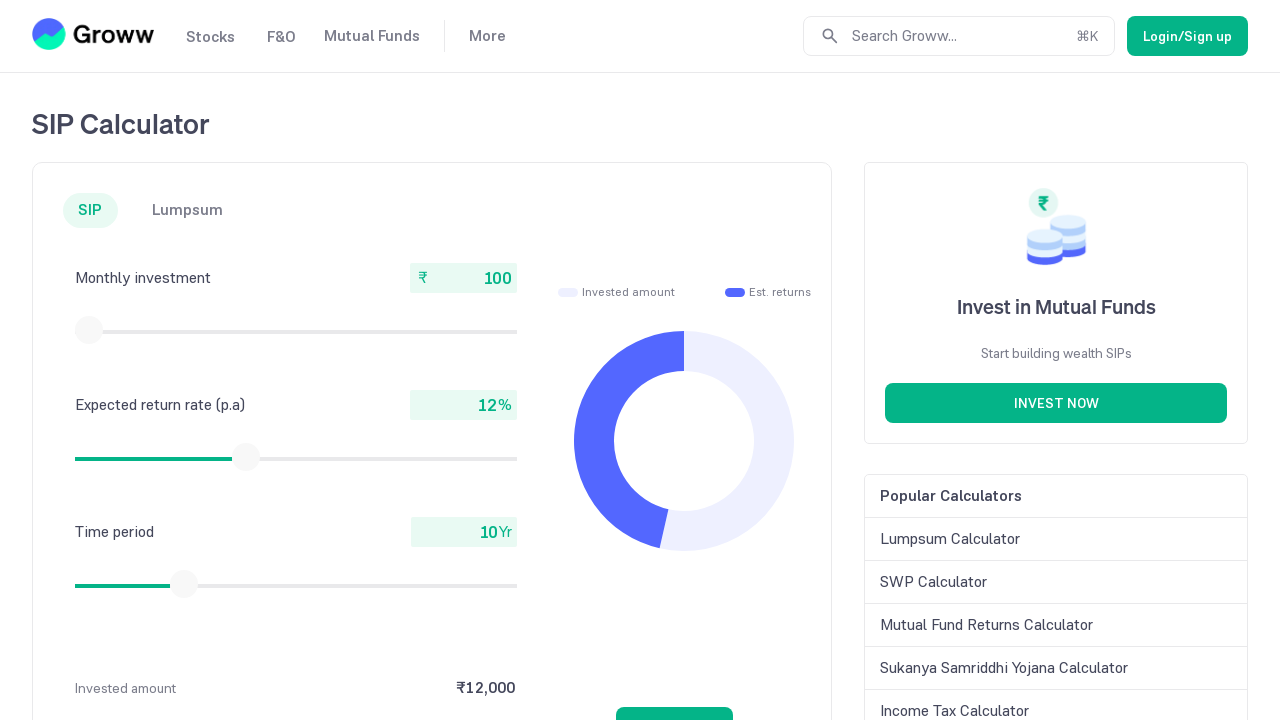

Released mouse button to complete drag action at (84, 330)
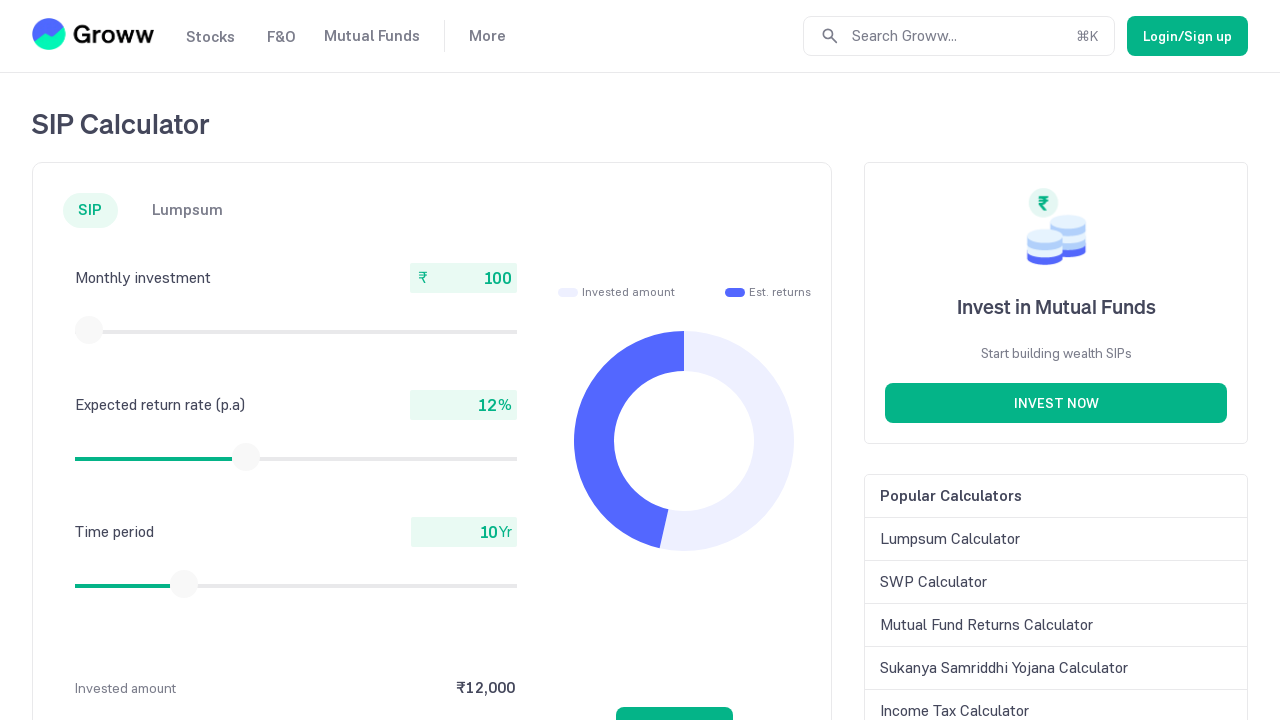

Retrieved current monthly investment value: 100
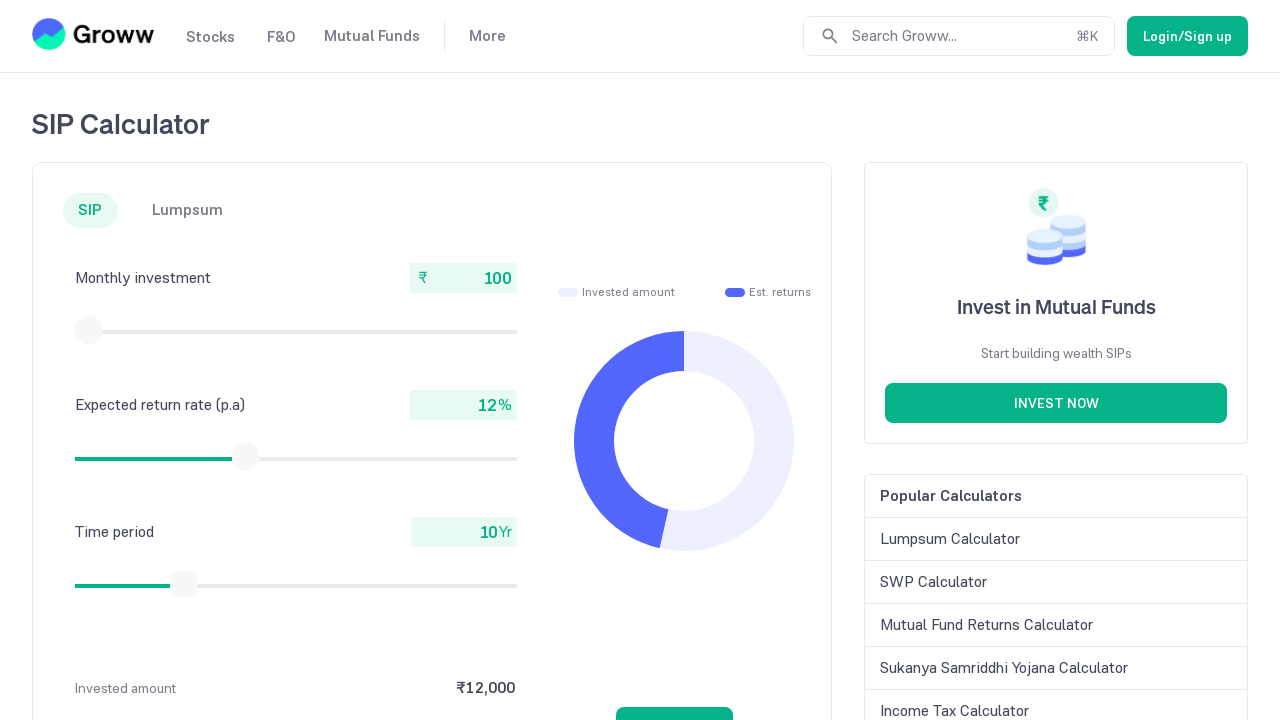

Retrieved slider bounding box coordinates
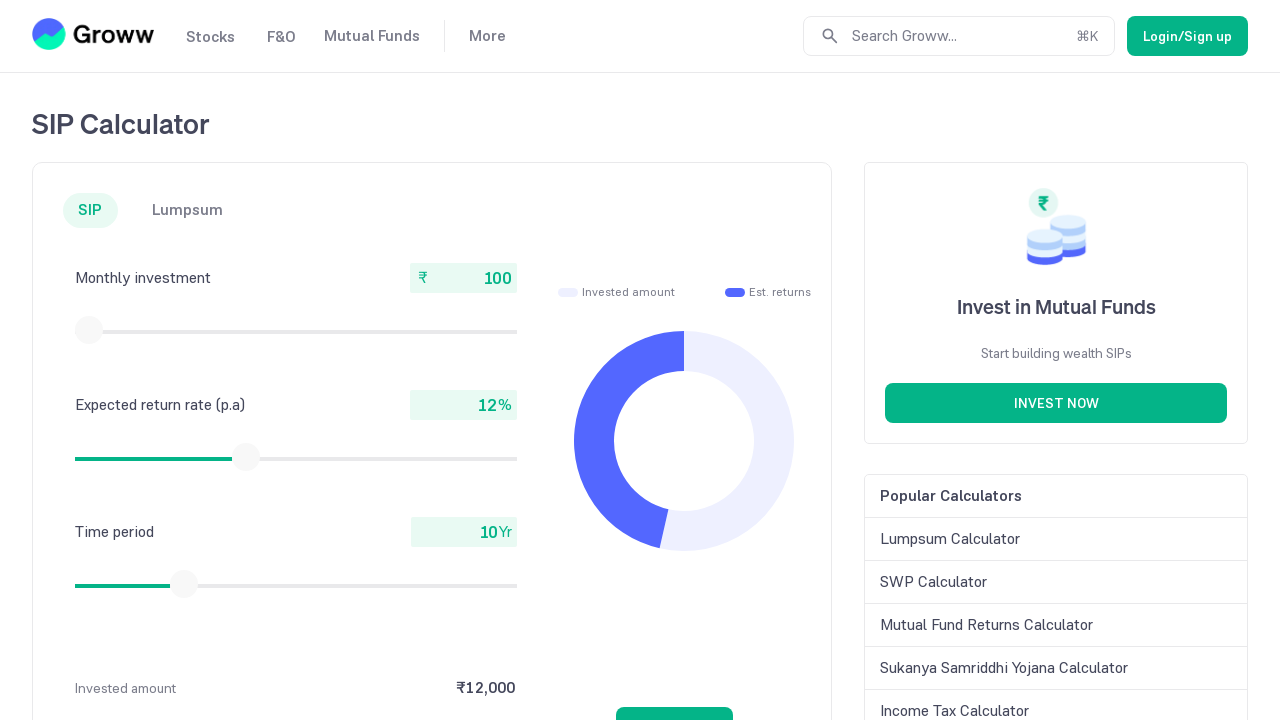

Moved mouse to slider center position (88.59375, 329.75) at (89, 330)
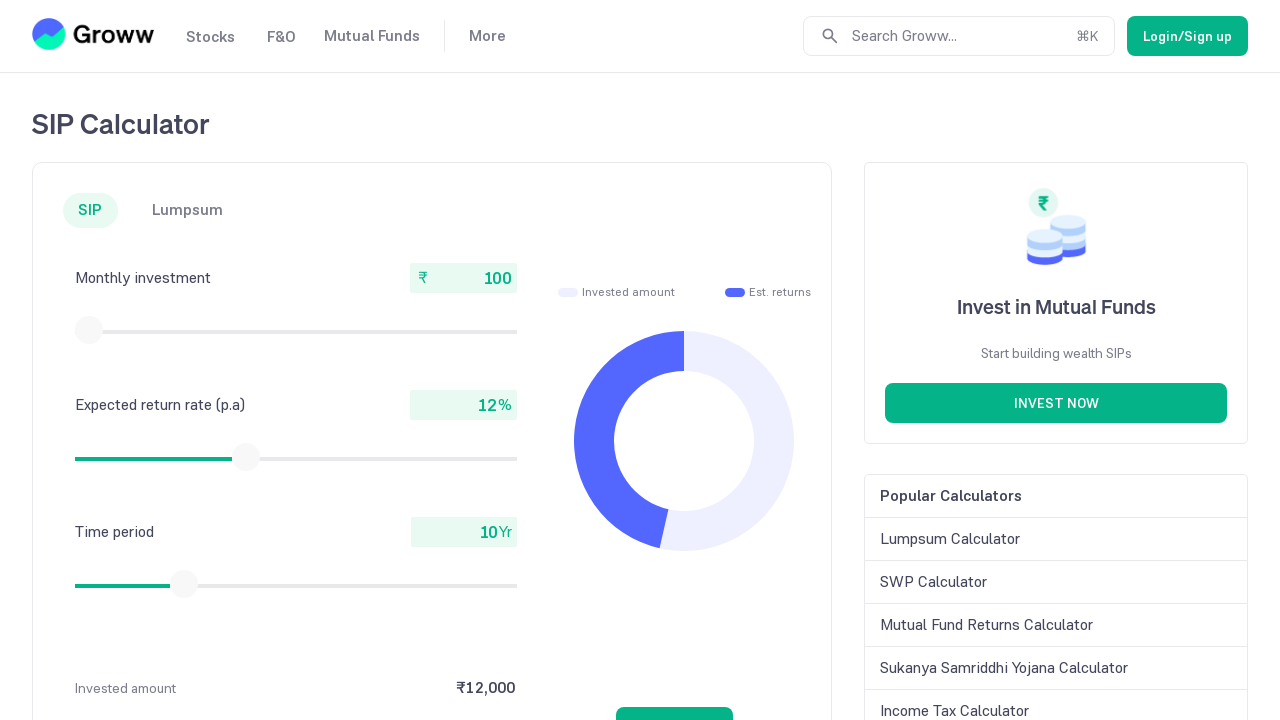

Pressed mouse button down on slider at (89, 330)
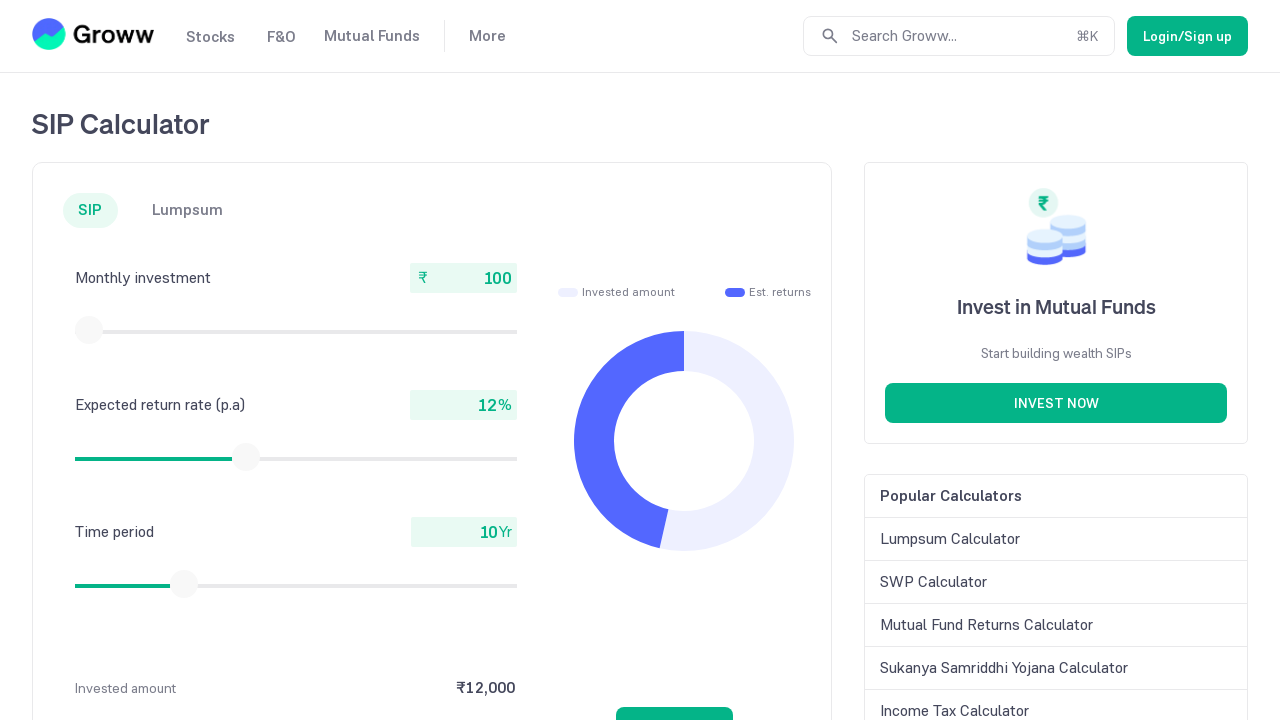

Dragged slider 5 pixels to the left to decrease value at (84, 330)
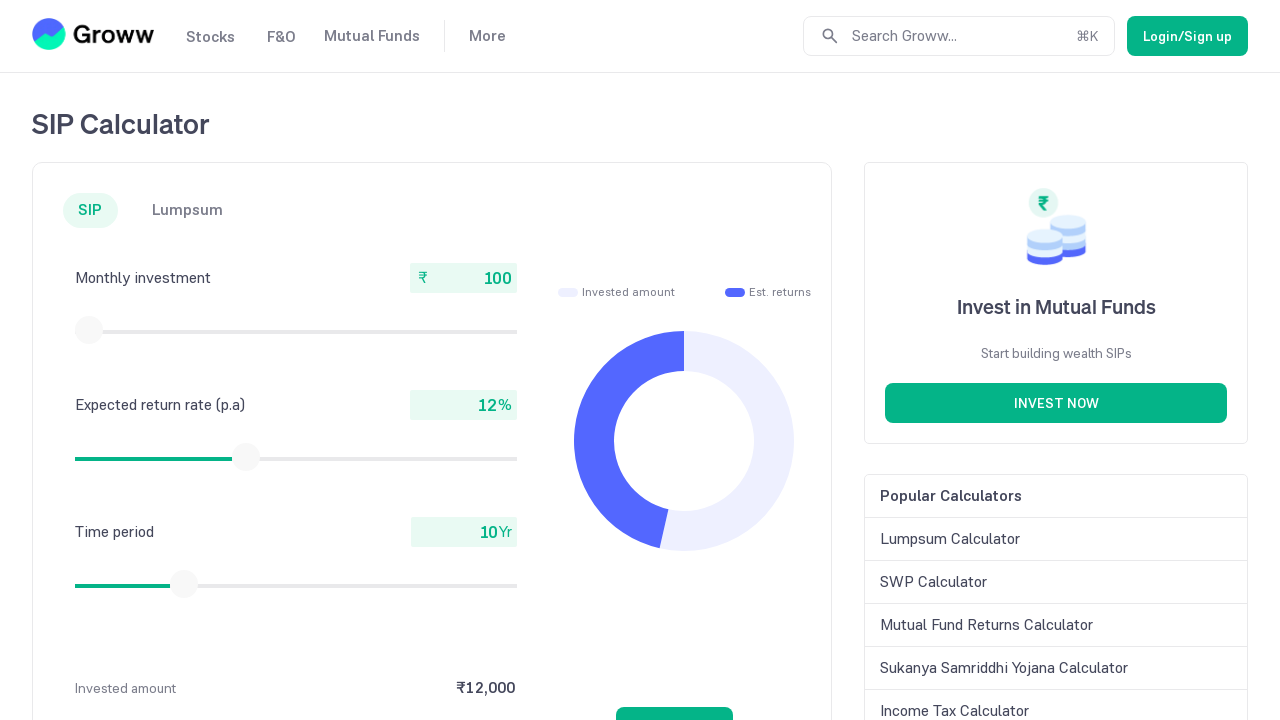

Released mouse button to complete drag action at (84, 330)
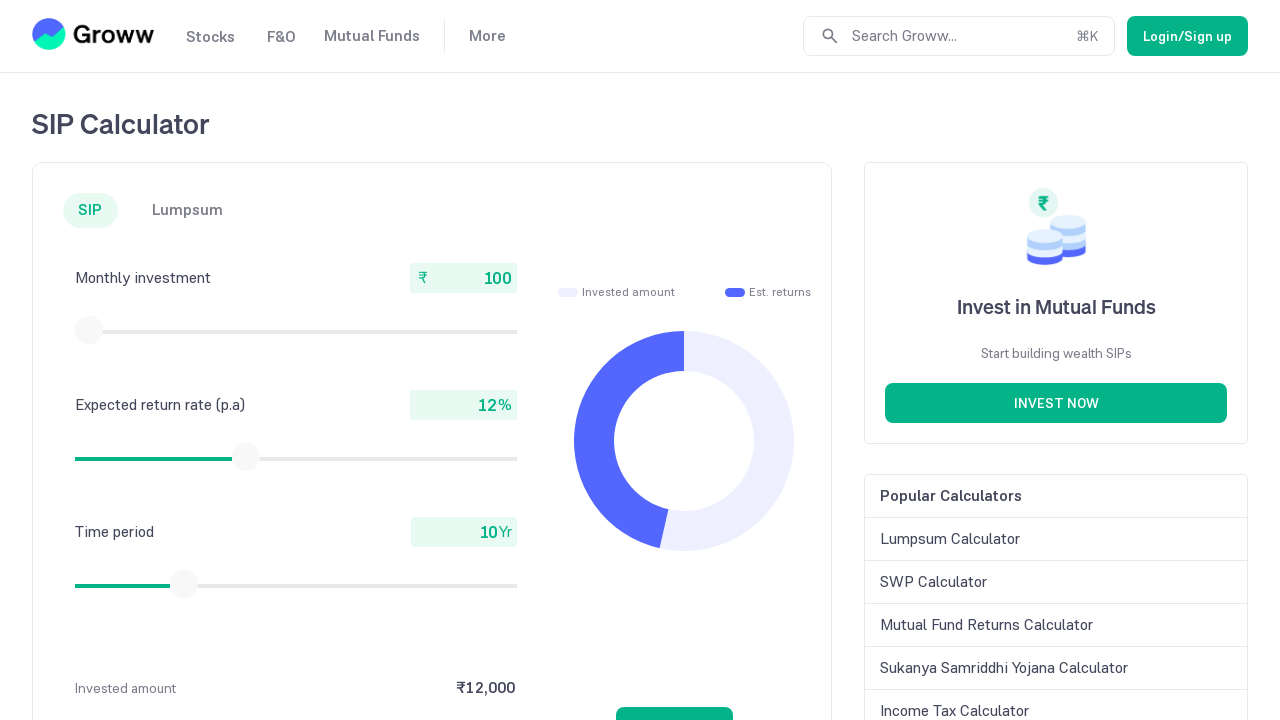

Retrieved current monthly investment value: 100
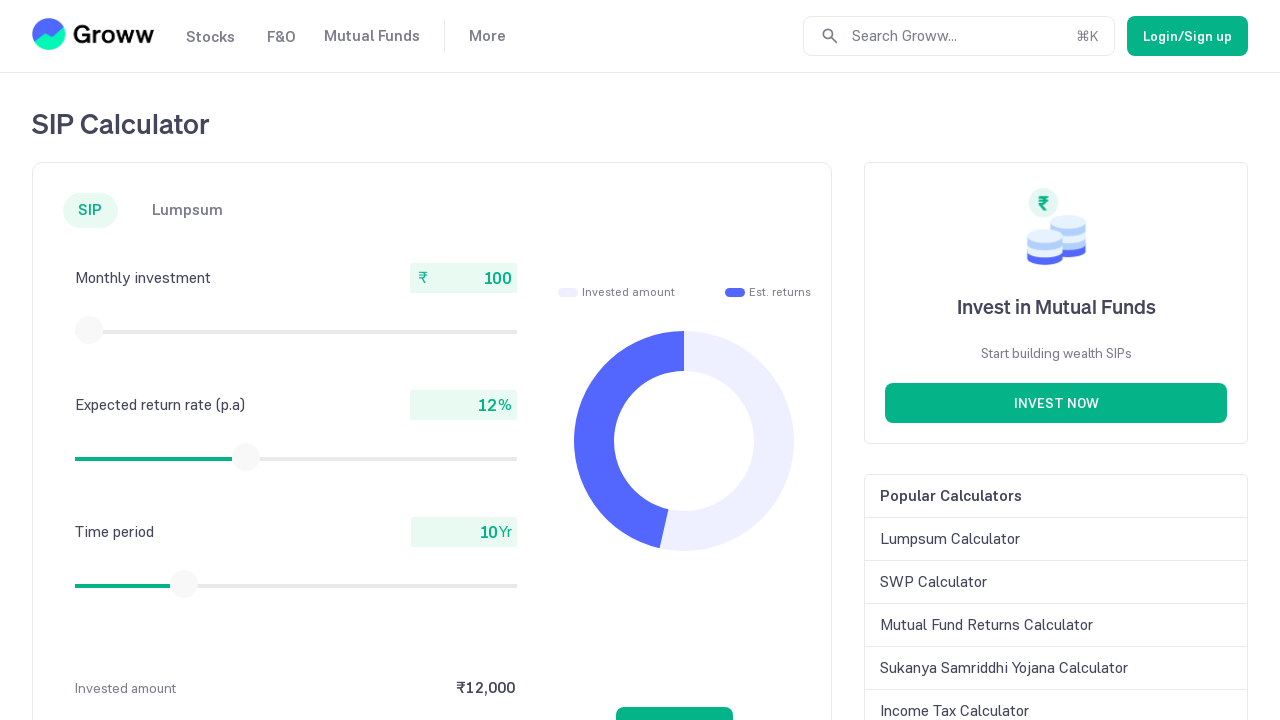

Retrieved slider bounding box coordinates
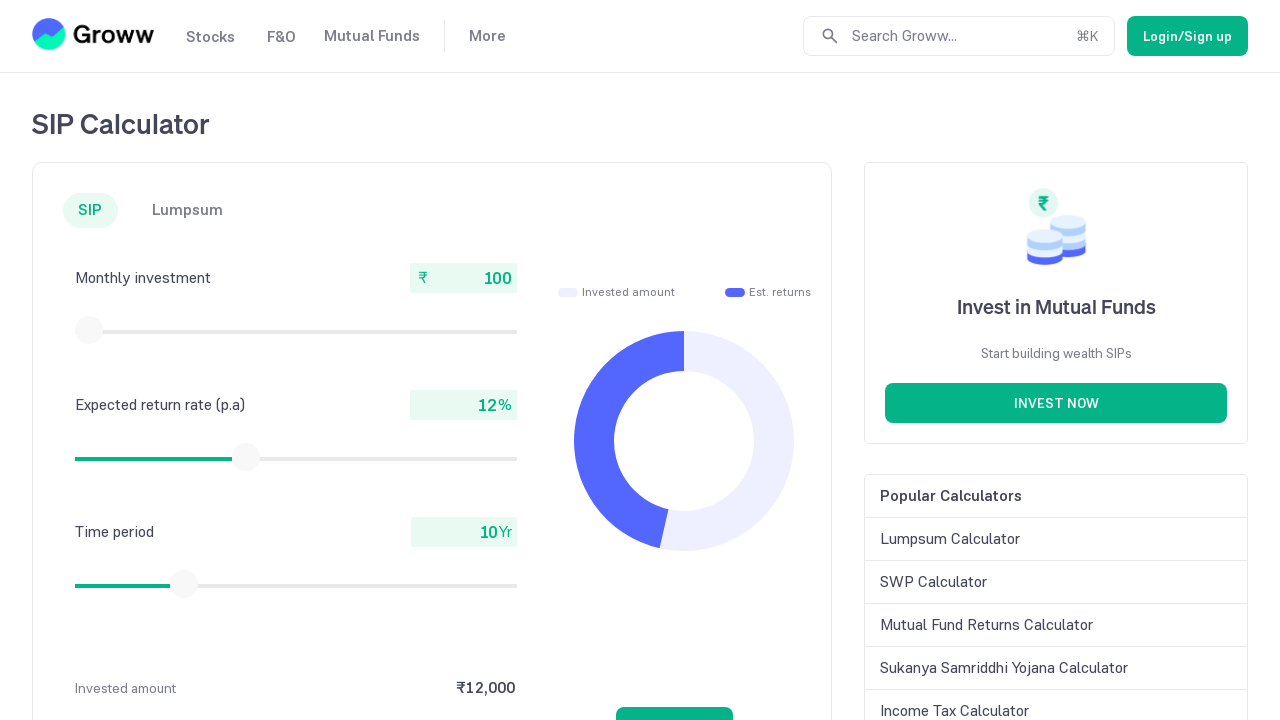

Moved mouse to slider center position (88.59375, 329.75) at (89, 330)
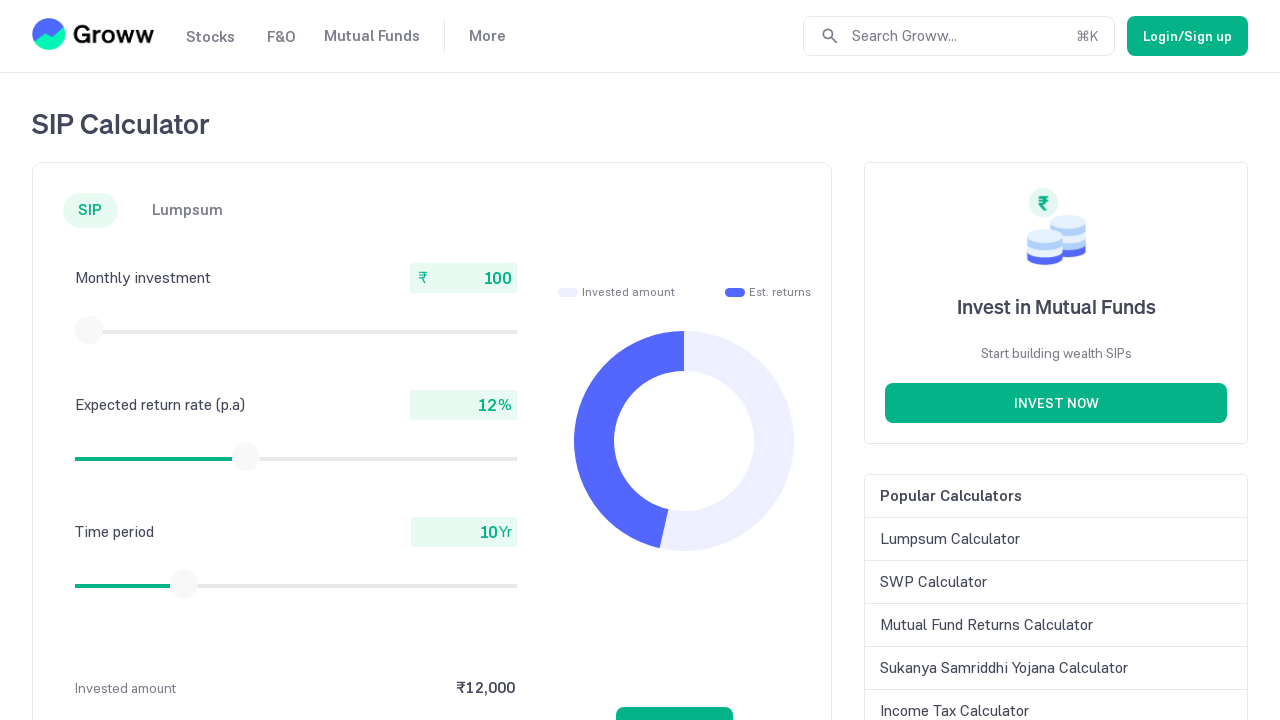

Pressed mouse button down on slider at (89, 330)
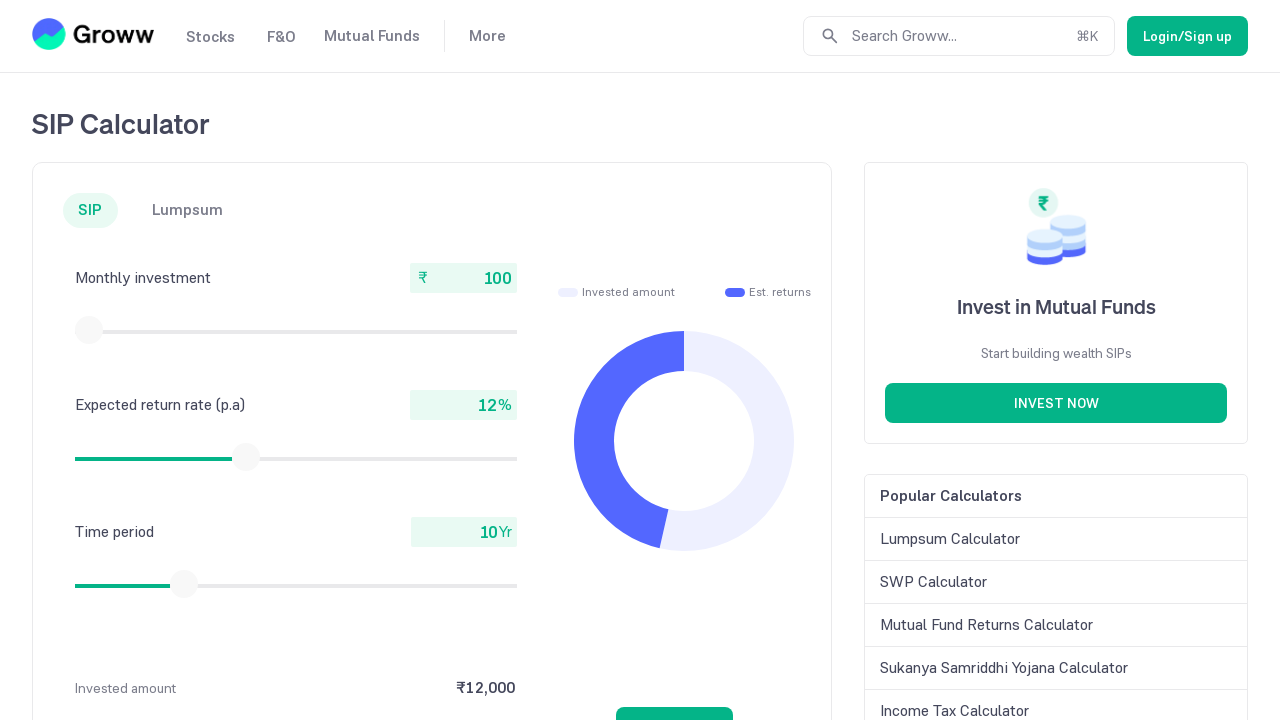

Dragged slider 5 pixels to the left to decrease value at (84, 330)
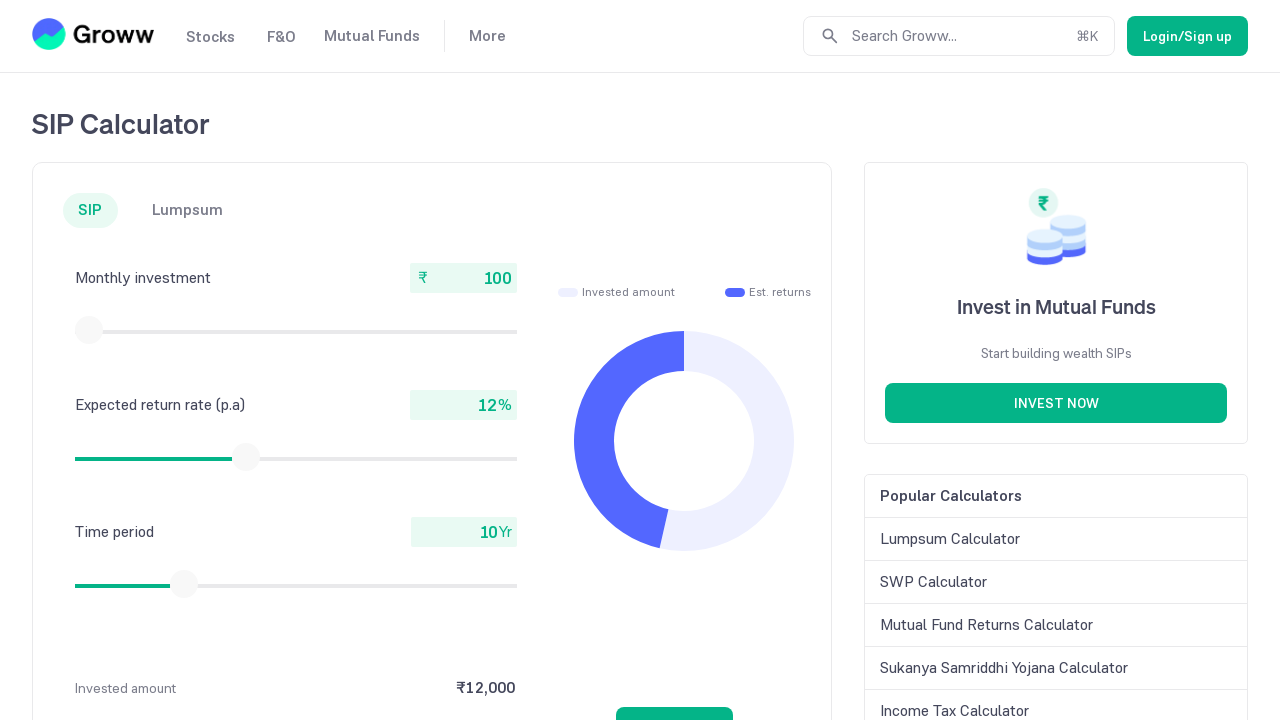

Released mouse button to complete drag action at (84, 330)
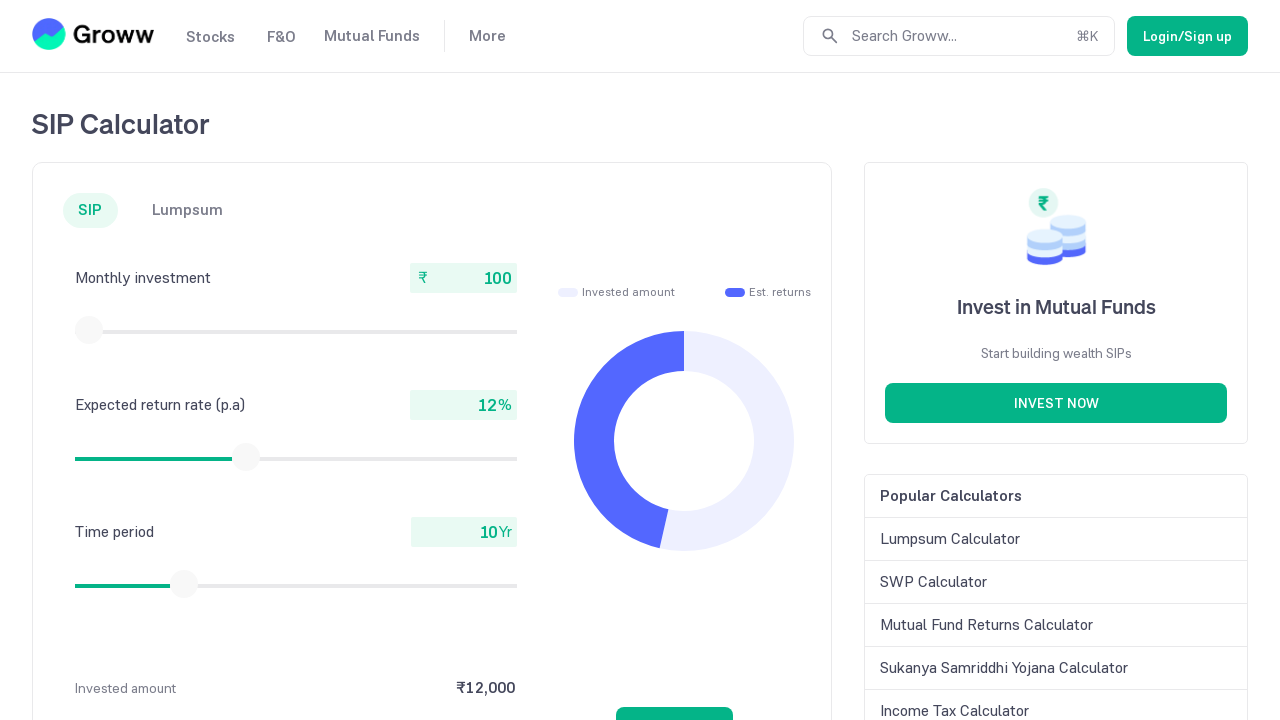

Retrieved current monthly investment value: 100
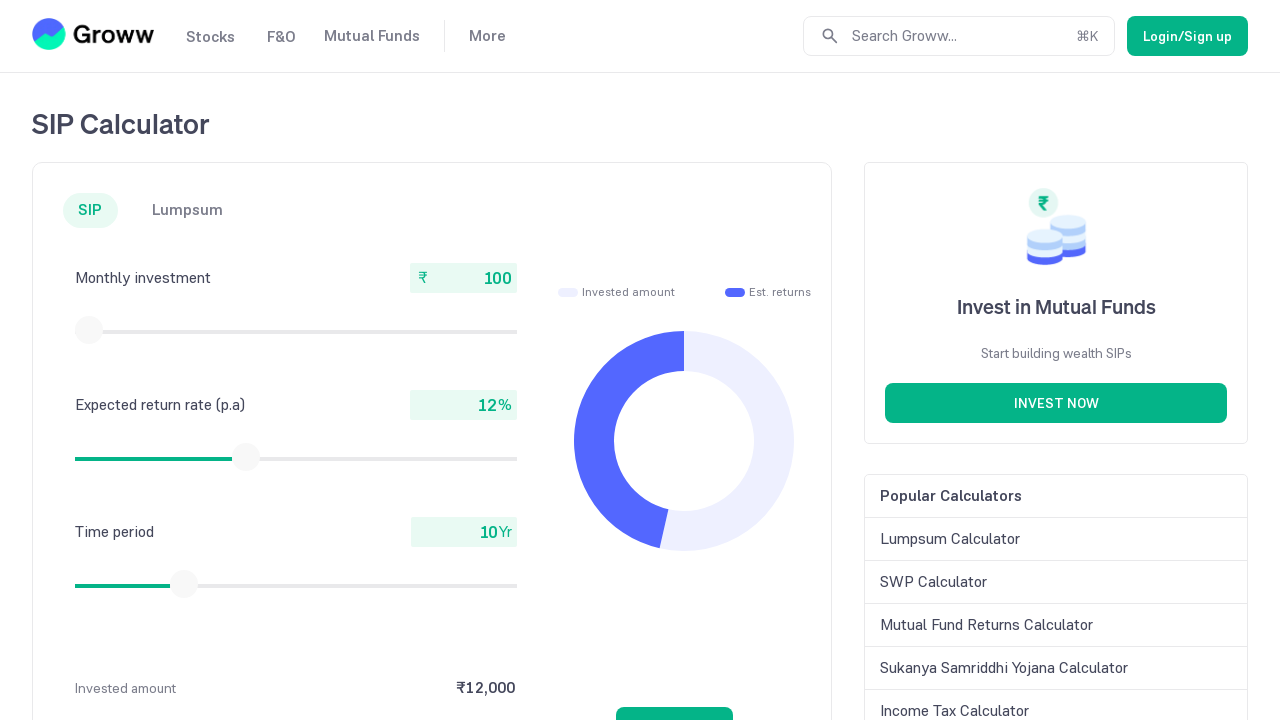

Retrieved slider bounding box coordinates
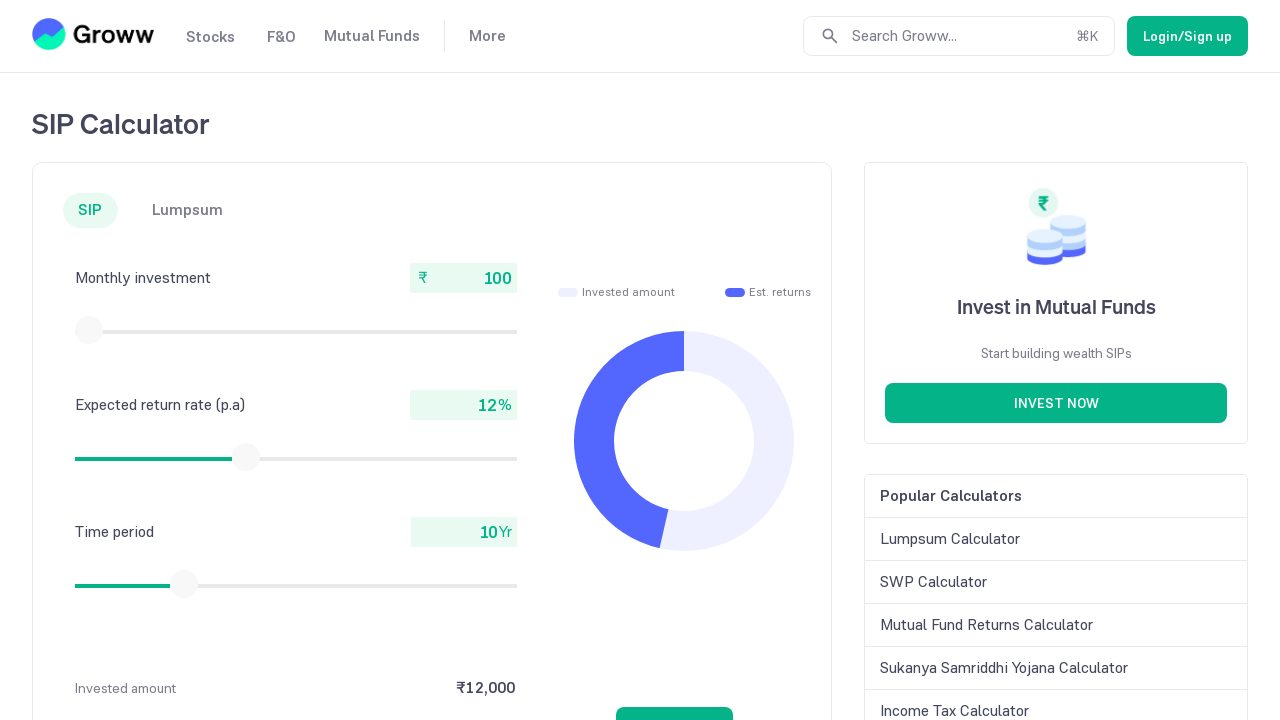

Moved mouse to slider center position (88.59375, 329.75) at (89, 330)
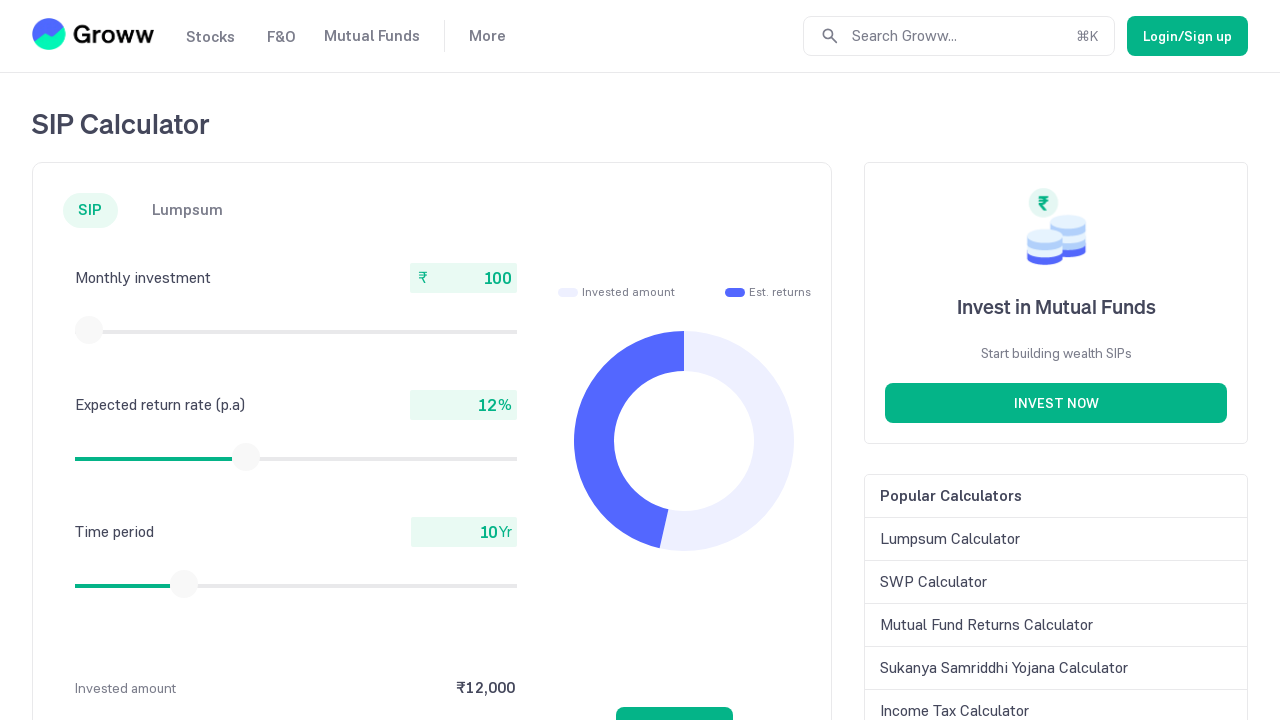

Pressed mouse button down on slider at (89, 330)
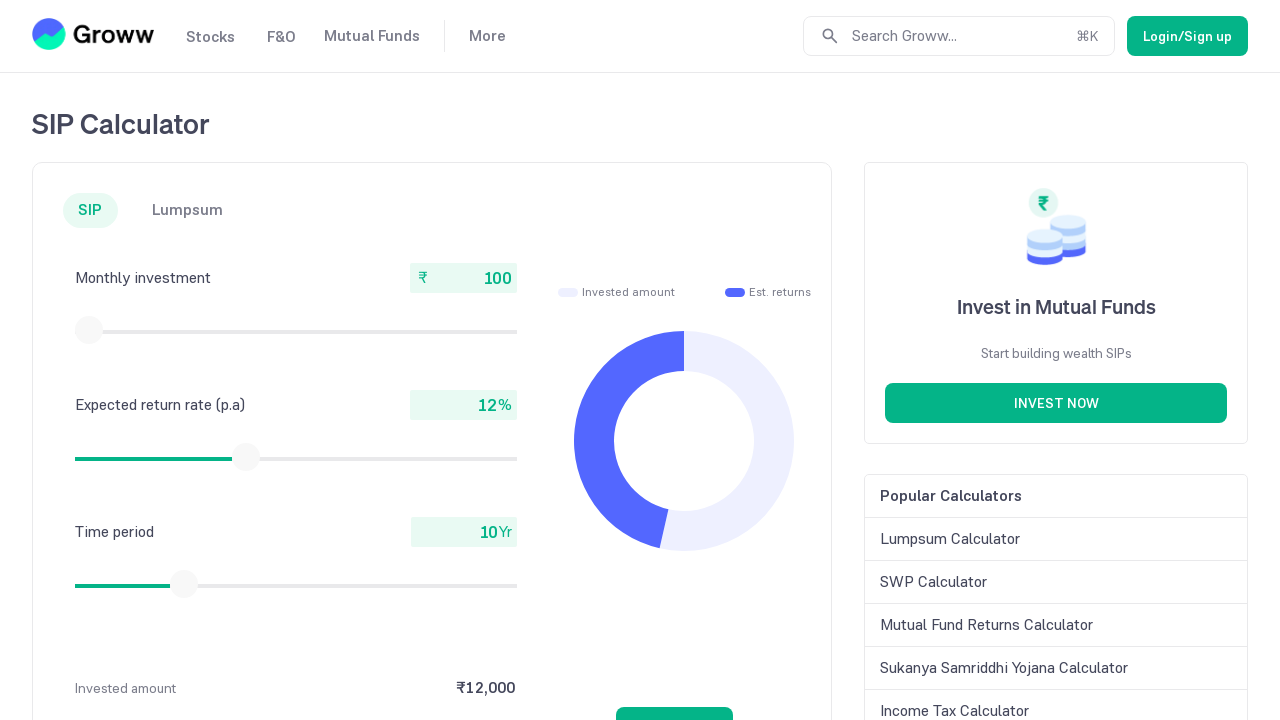

Dragged slider 5 pixels to the left to decrease value at (84, 330)
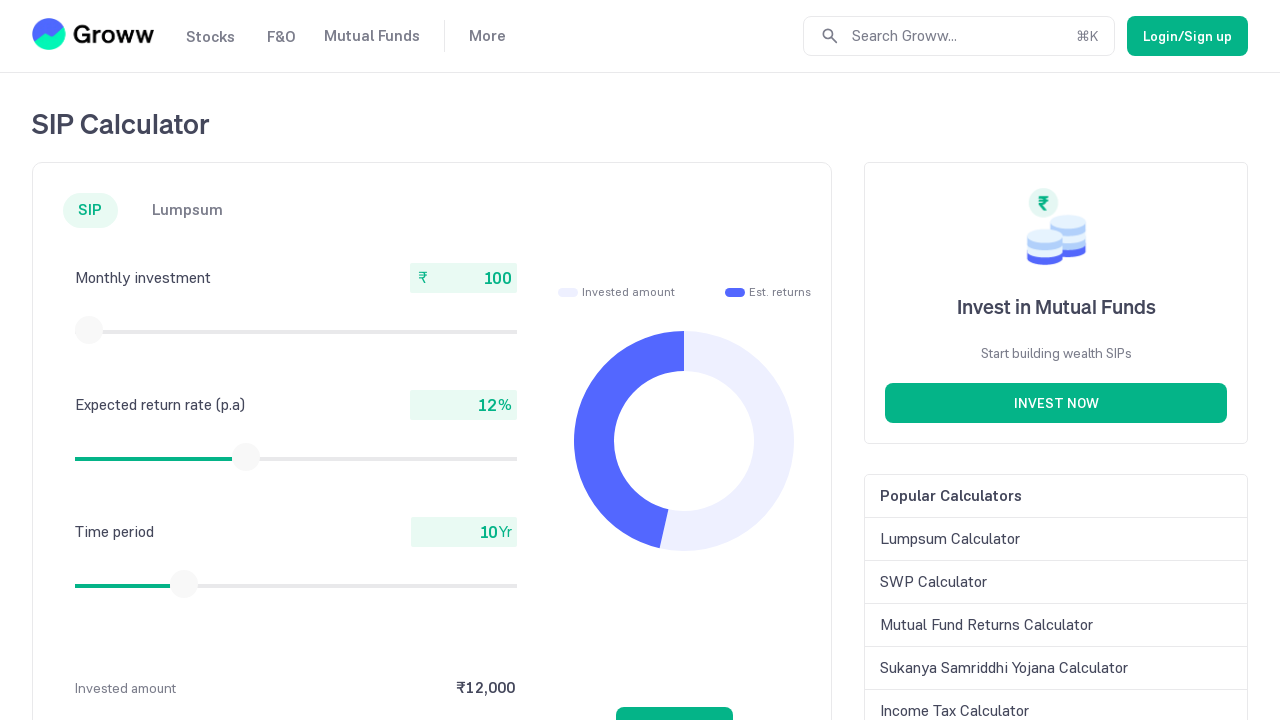

Released mouse button to complete drag action at (84, 330)
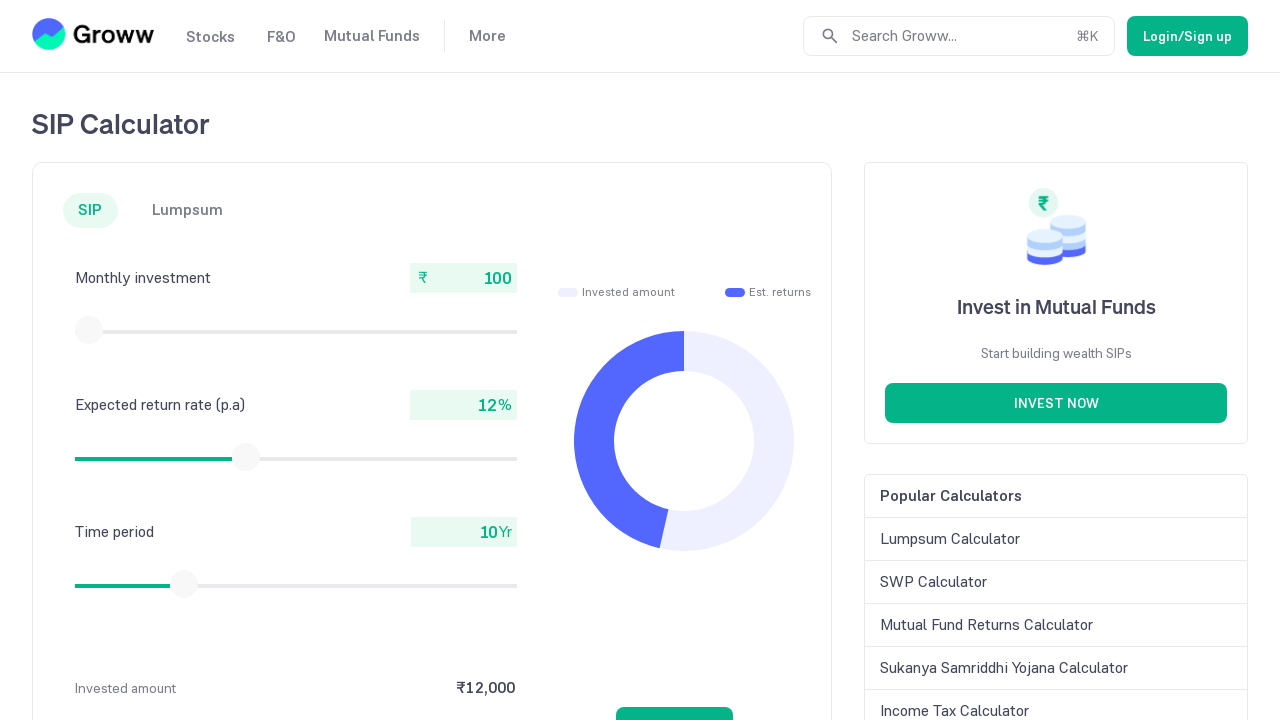

Retrieved current monthly investment value: 100
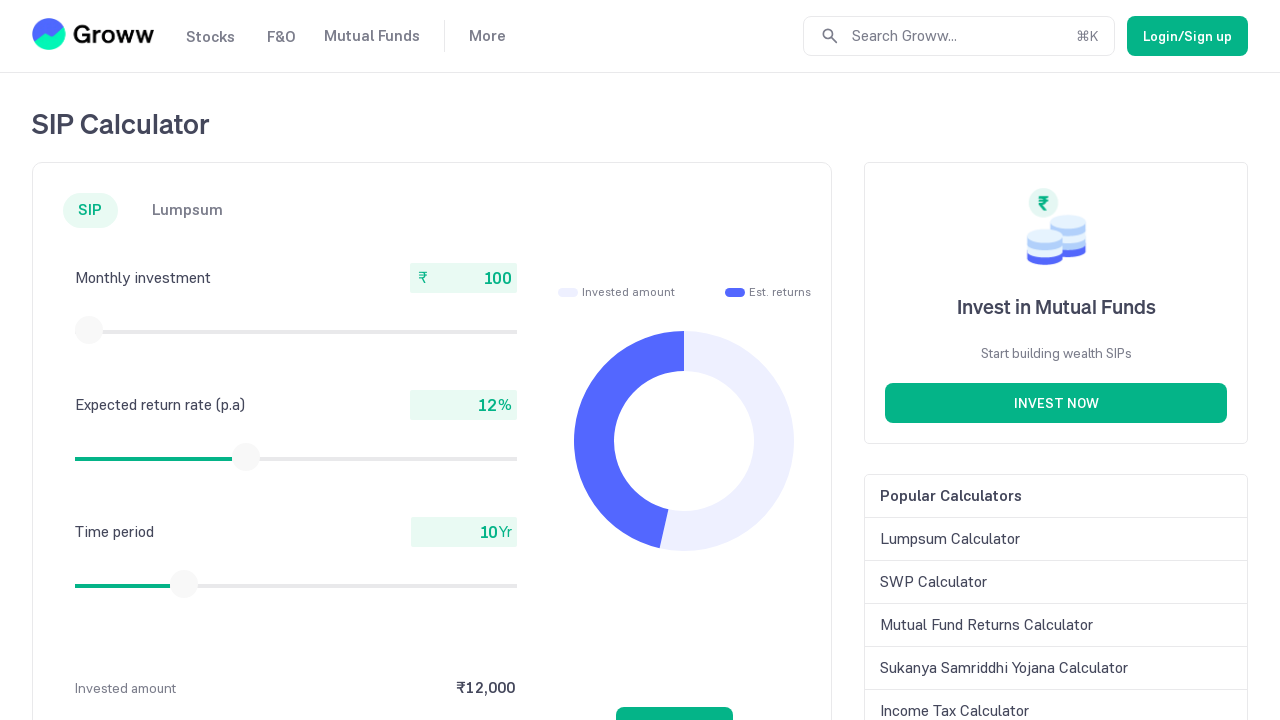

Retrieved slider bounding box coordinates
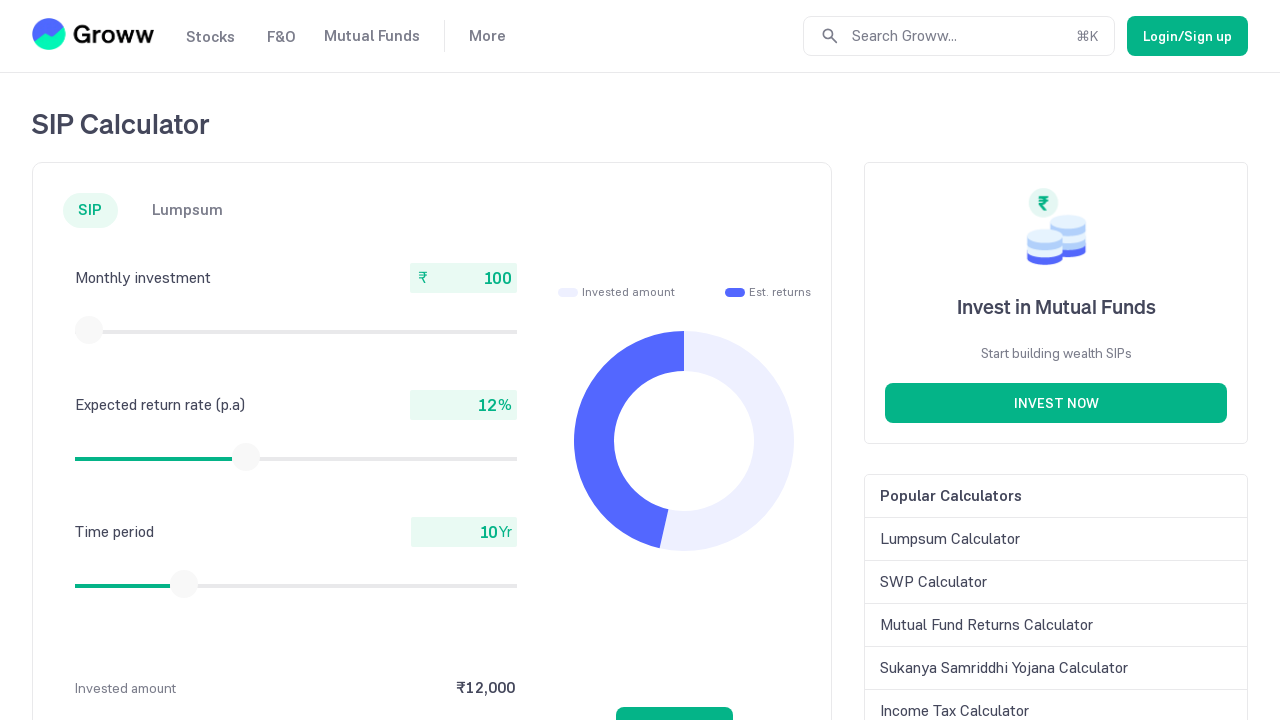

Moved mouse to slider center position (88.59375, 329.75) at (89, 330)
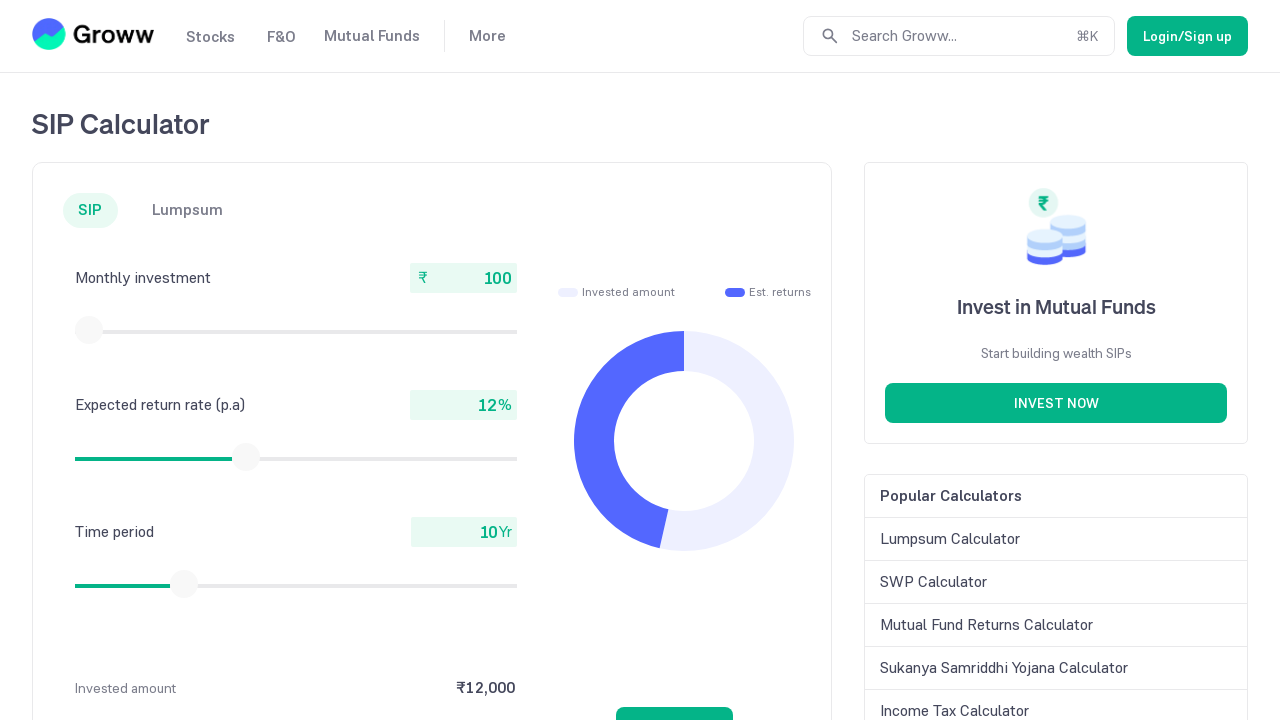

Pressed mouse button down on slider at (89, 330)
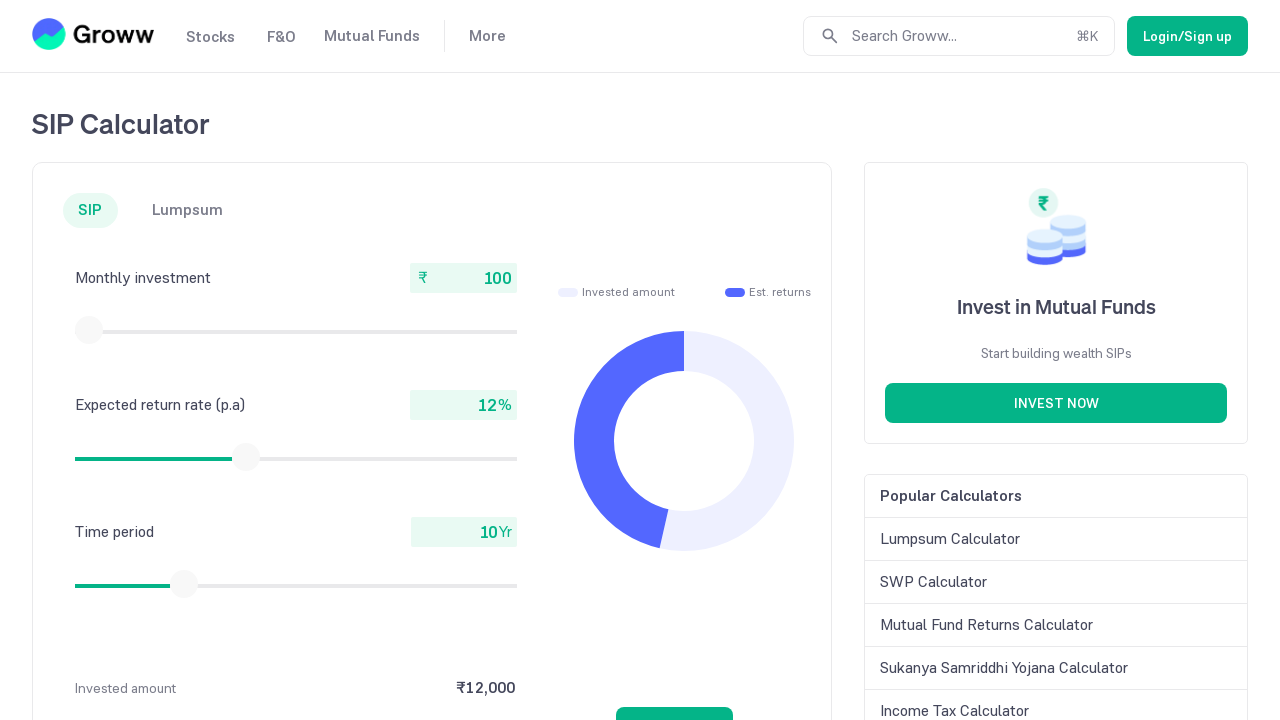

Dragged slider 5 pixels to the left to decrease value at (84, 330)
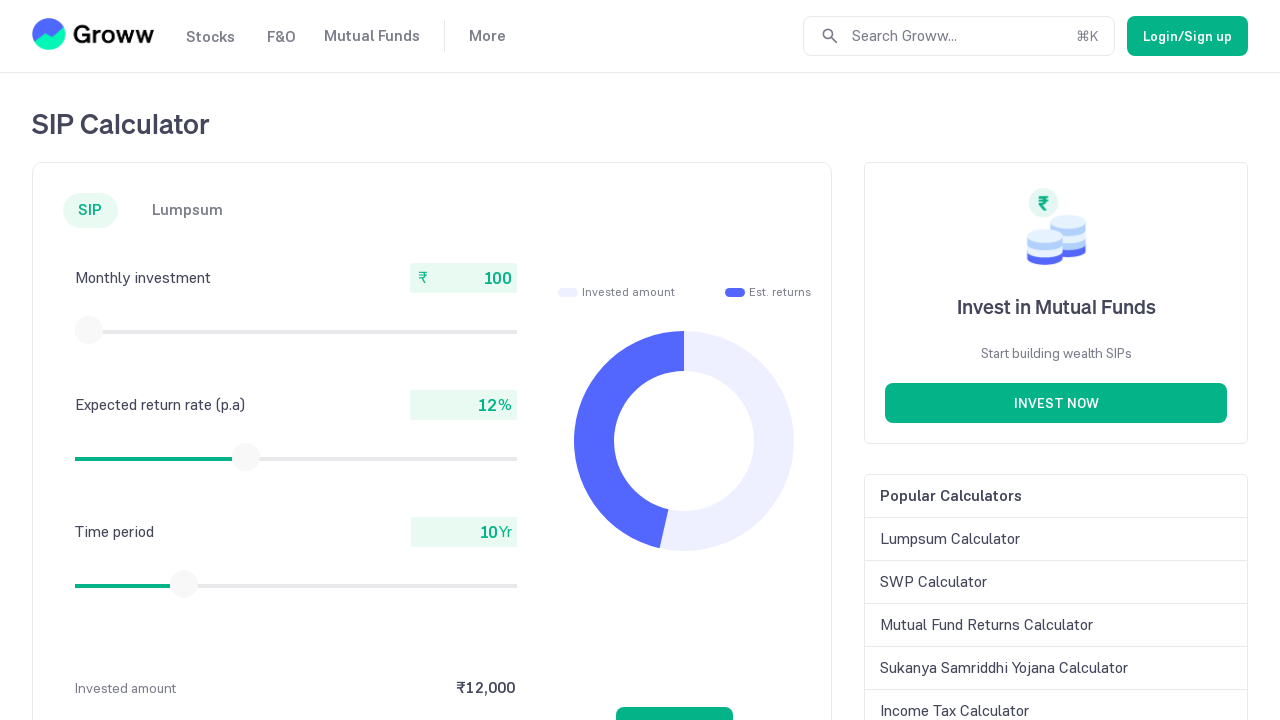

Released mouse button to complete drag action at (84, 330)
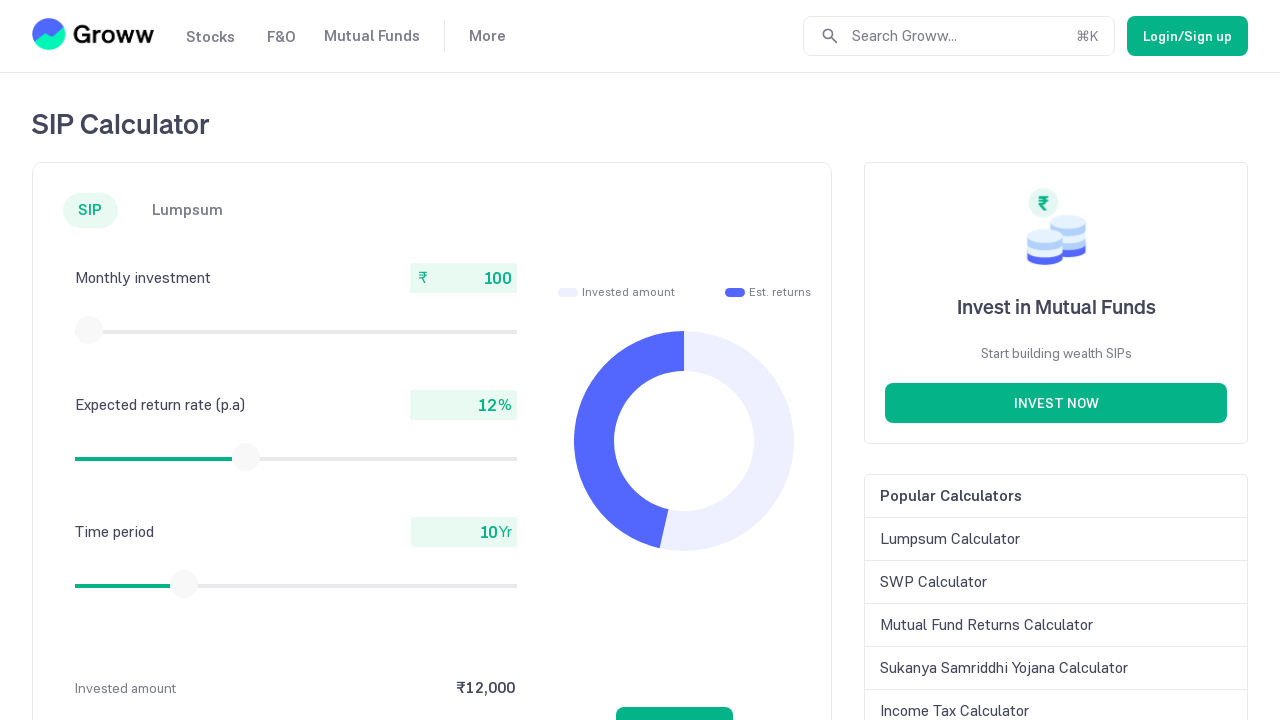

Retrieved current monthly investment value: 100
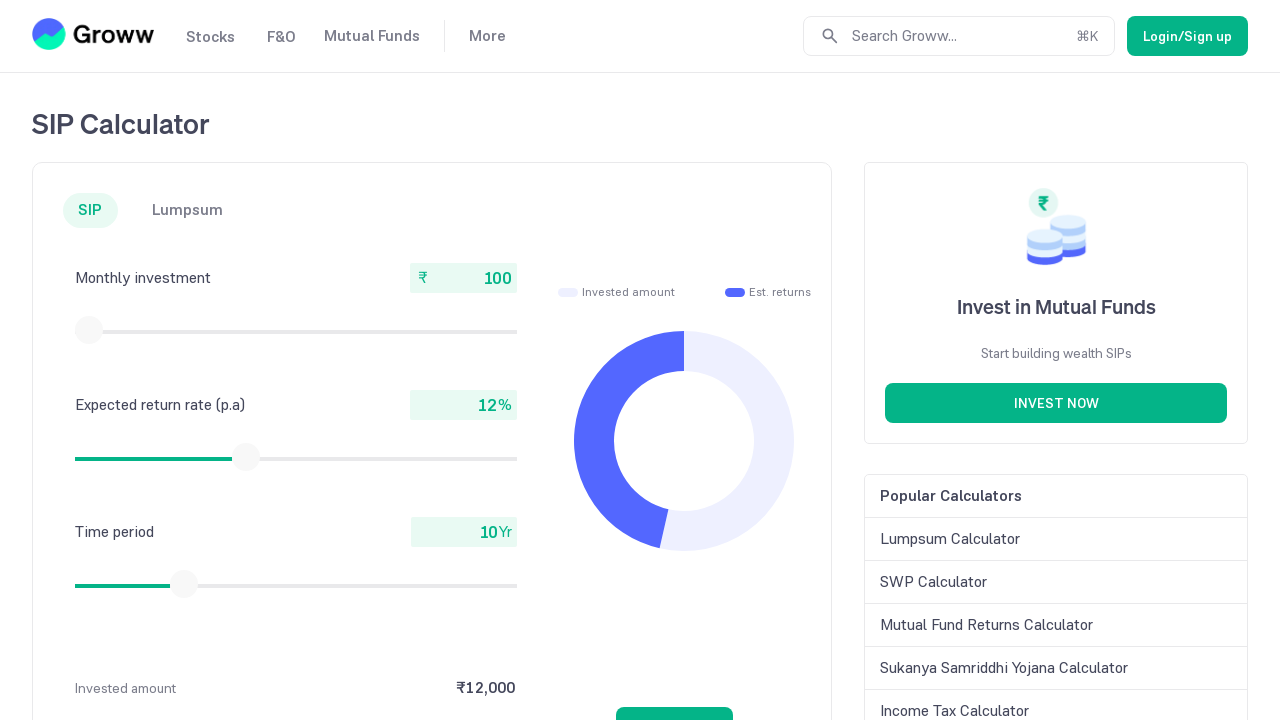

Retrieved slider bounding box coordinates
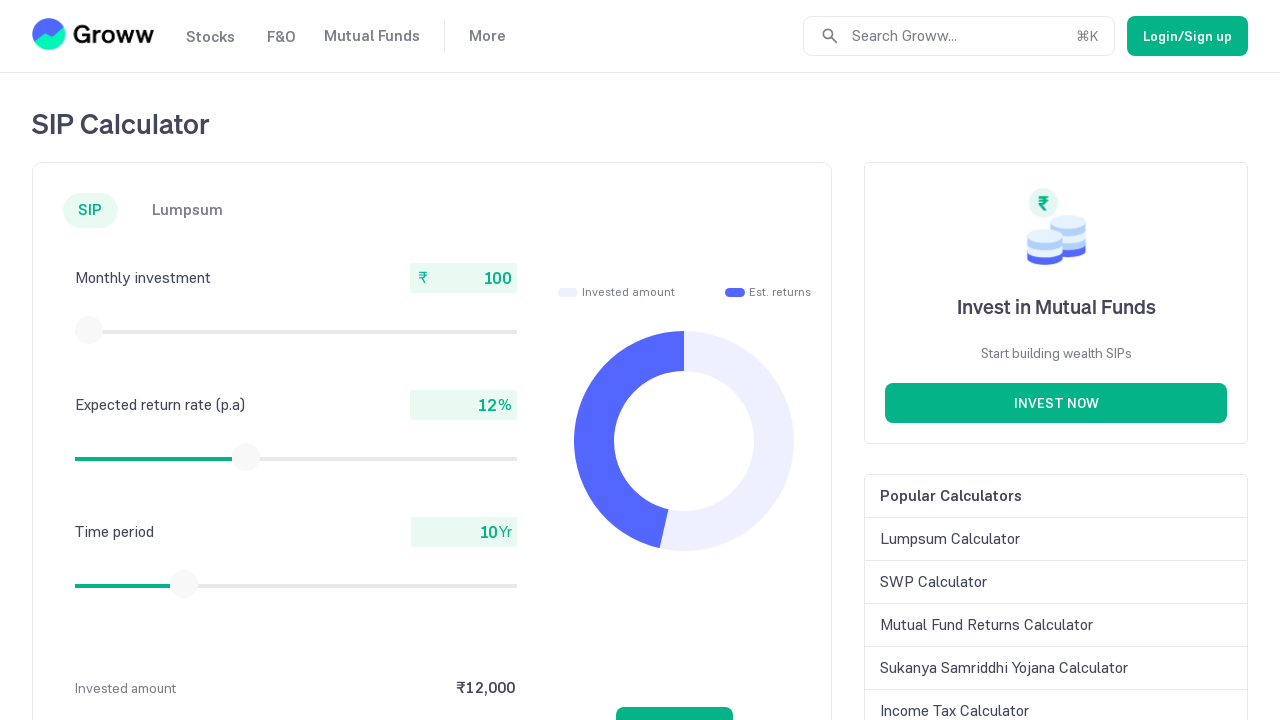

Moved mouse to slider center position (88.59375, 329.75) at (89, 330)
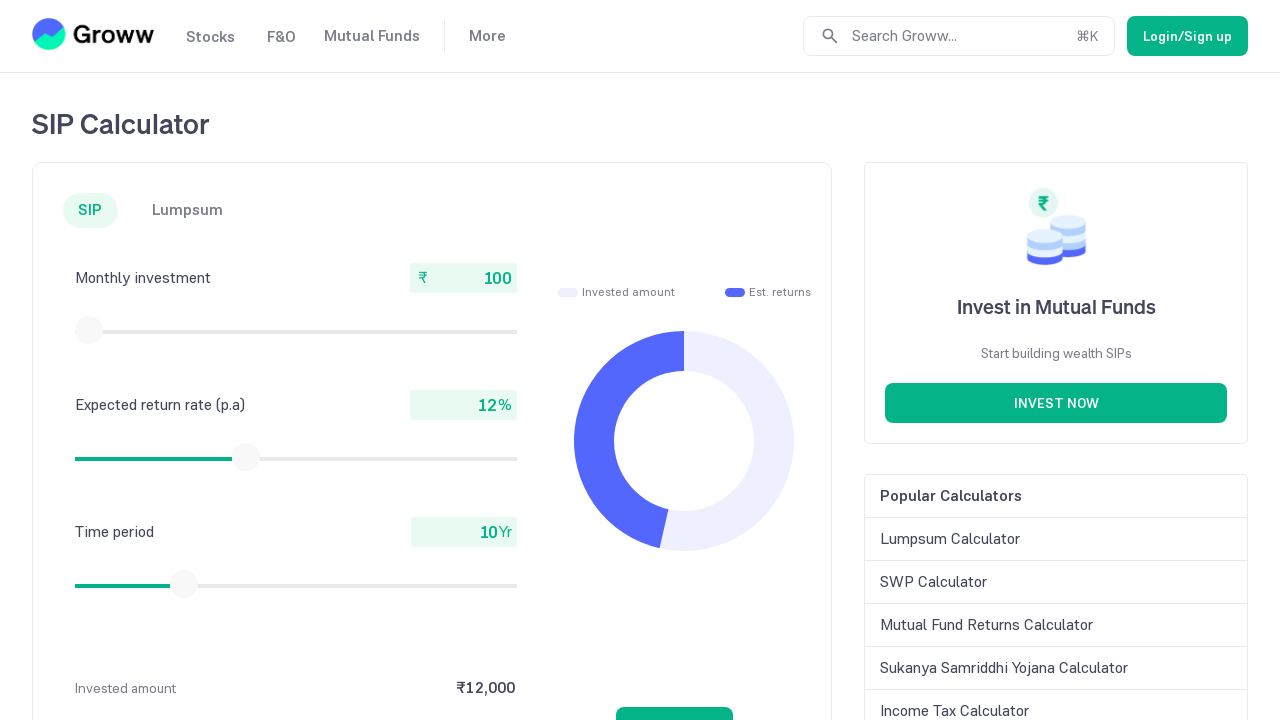

Pressed mouse button down on slider at (89, 330)
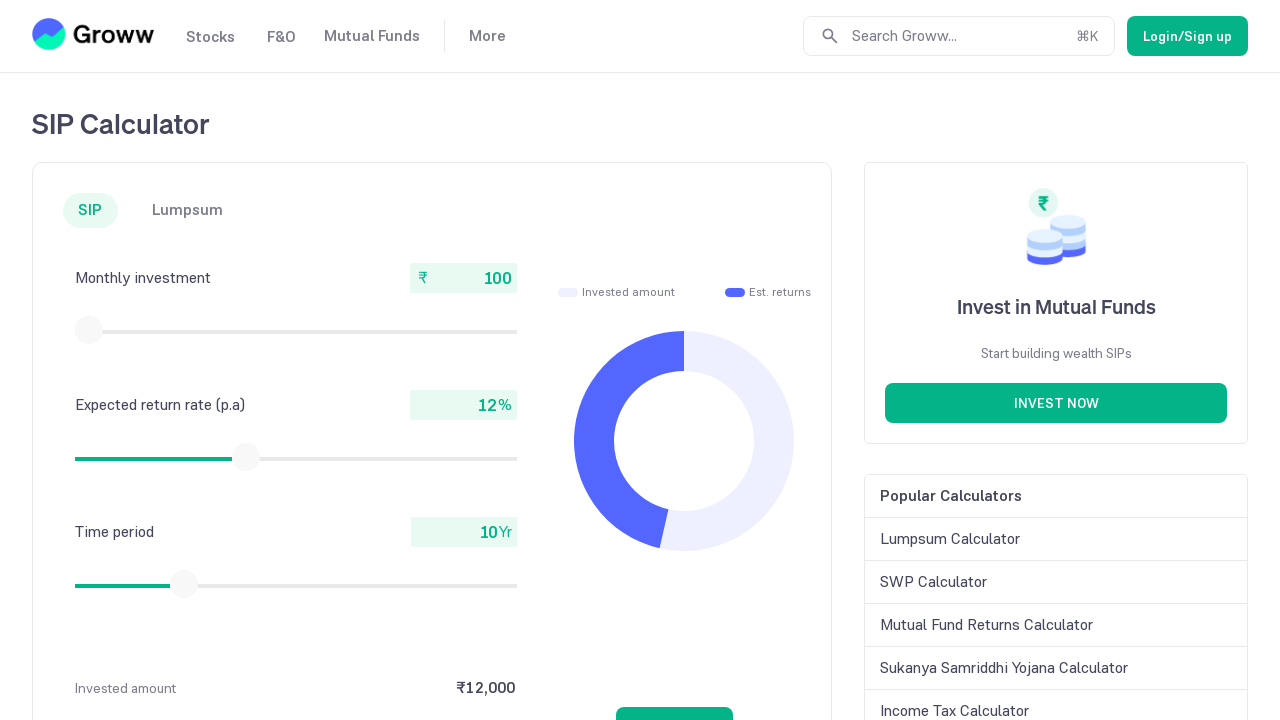

Dragged slider 5 pixels to the left to decrease value at (84, 330)
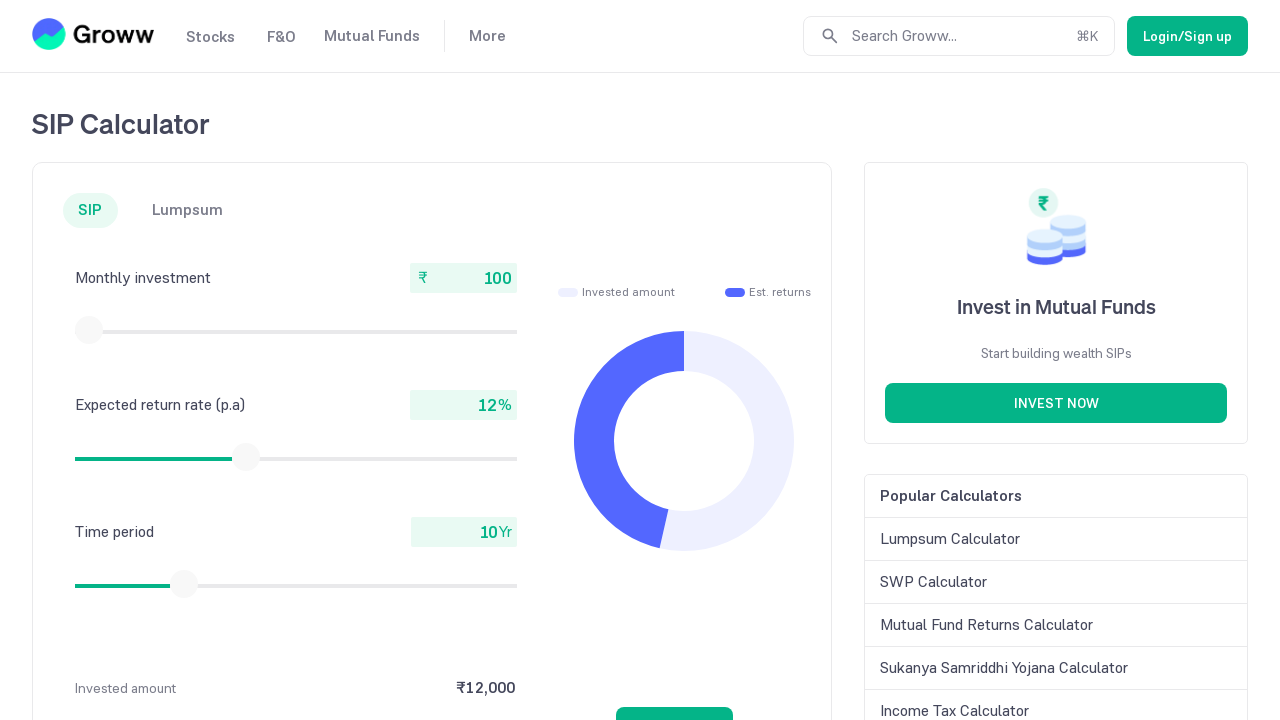

Released mouse button to complete drag action at (84, 330)
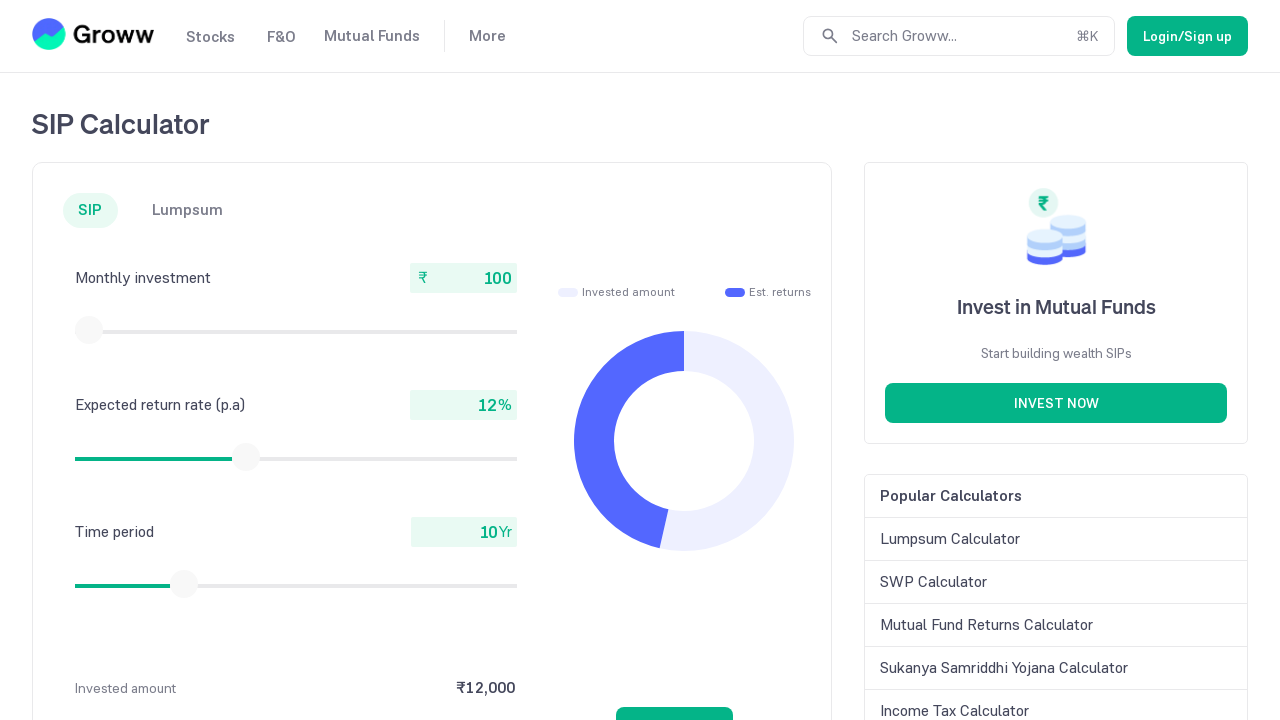

Retrieved current monthly investment value: 100
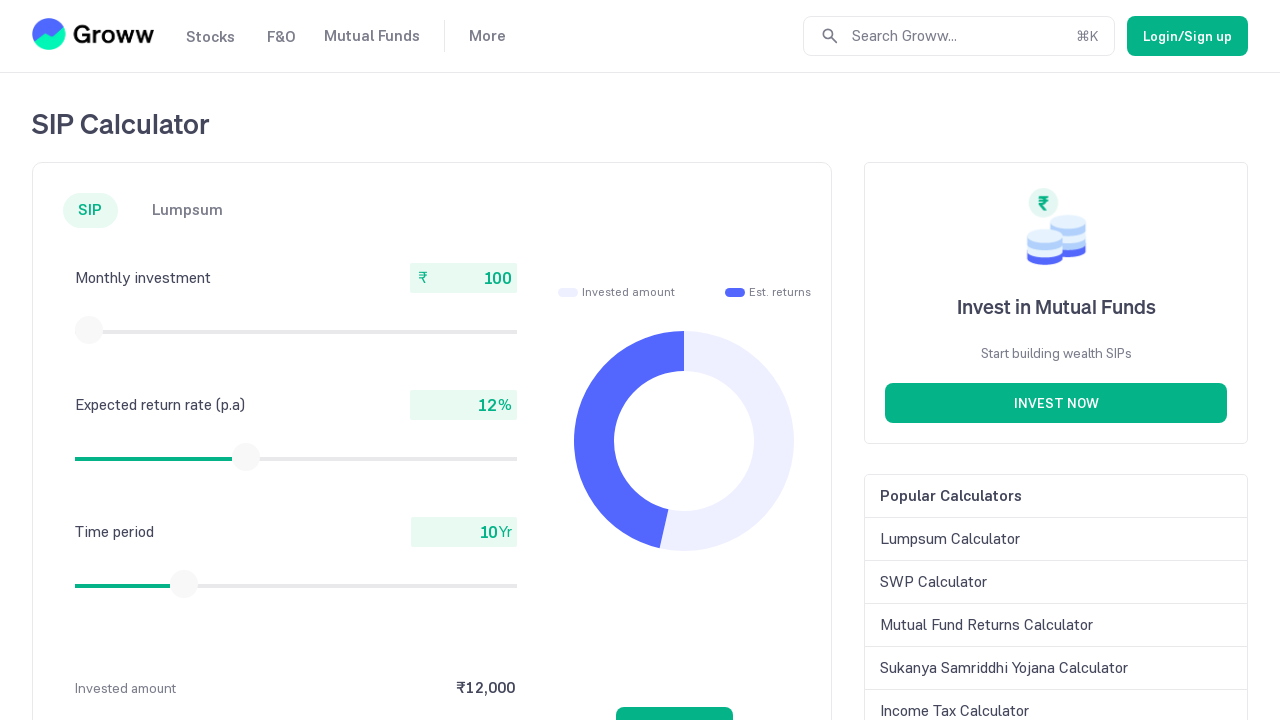

Retrieved slider bounding box coordinates
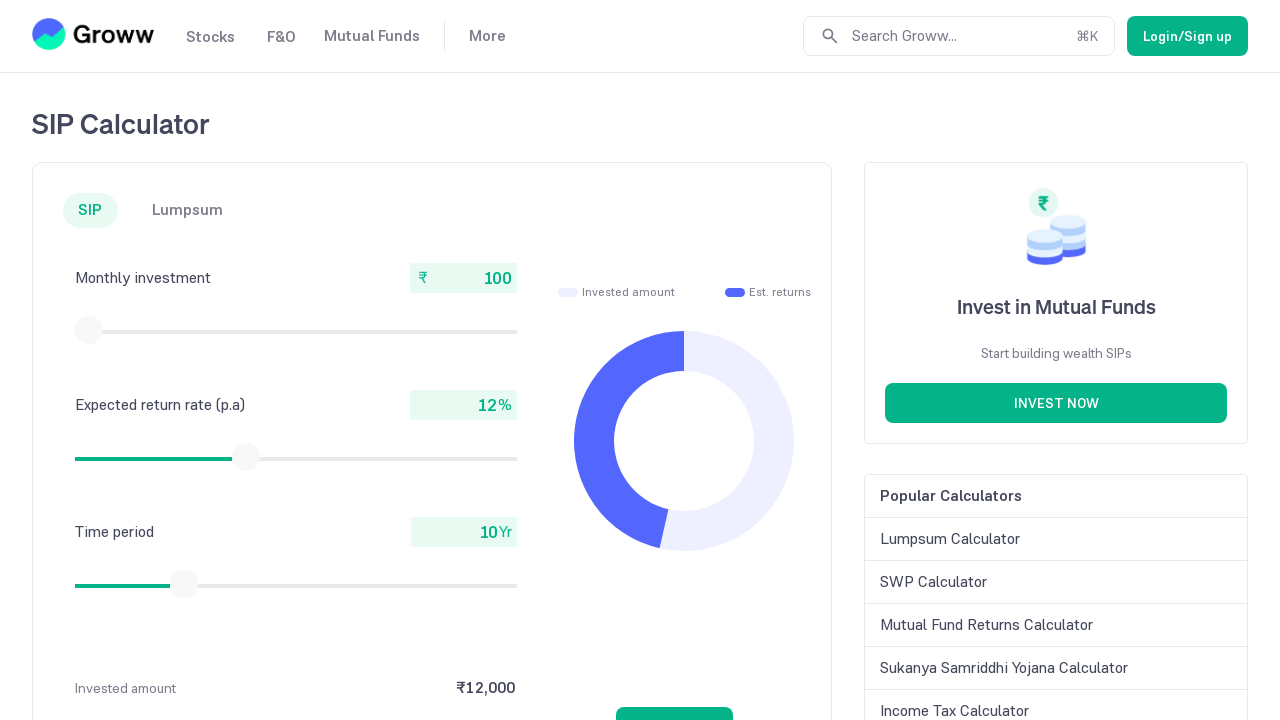

Moved mouse to slider center position (88.59375, 329.75) at (89, 330)
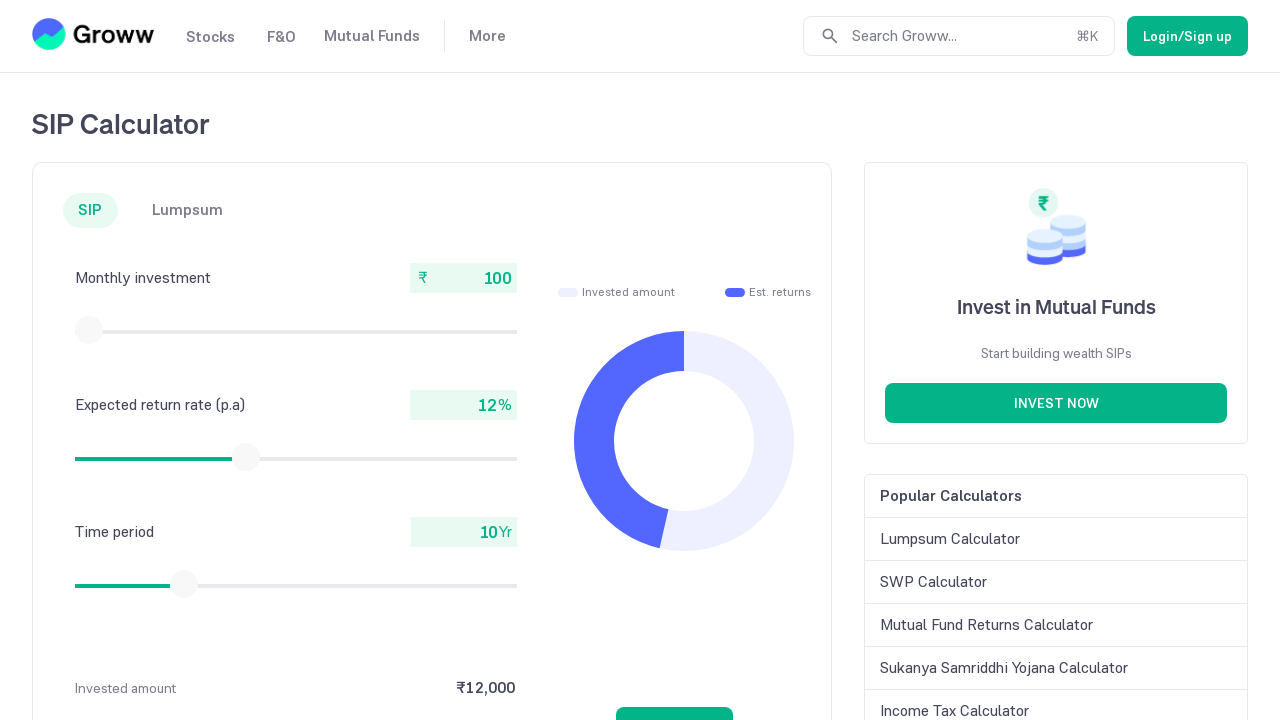

Pressed mouse button down on slider at (89, 330)
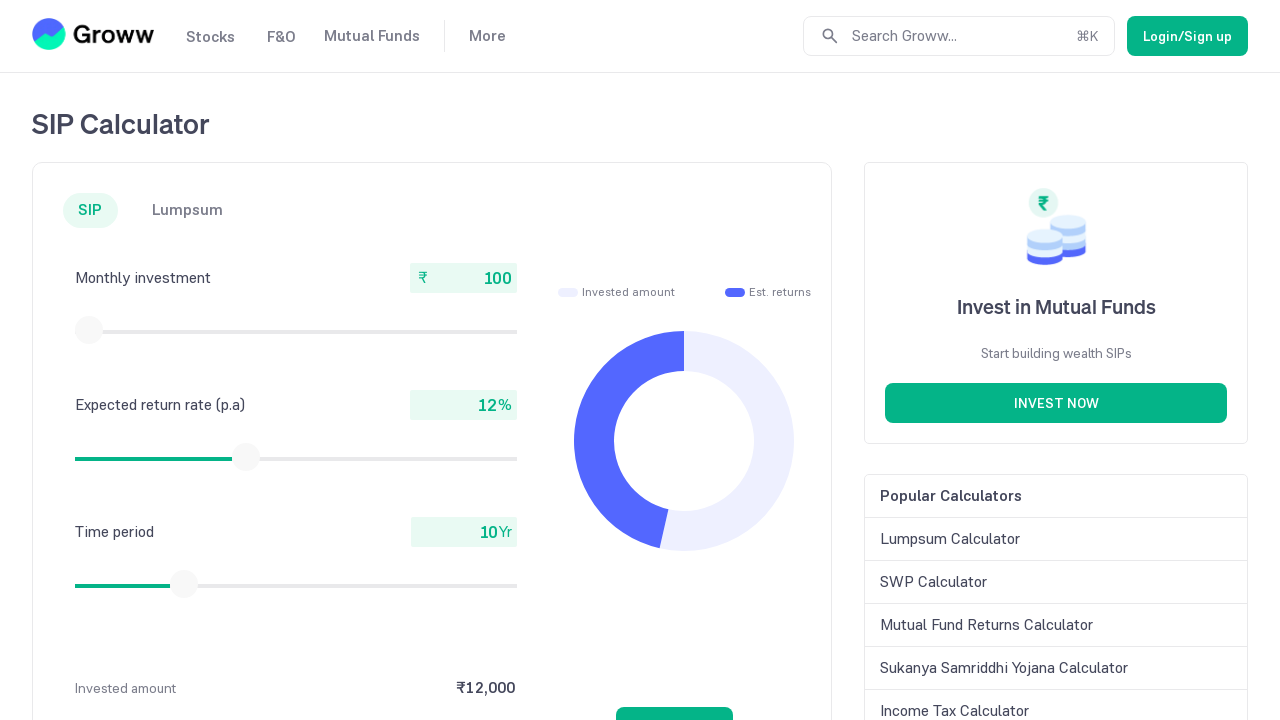

Dragged slider 5 pixels to the left to decrease value at (84, 330)
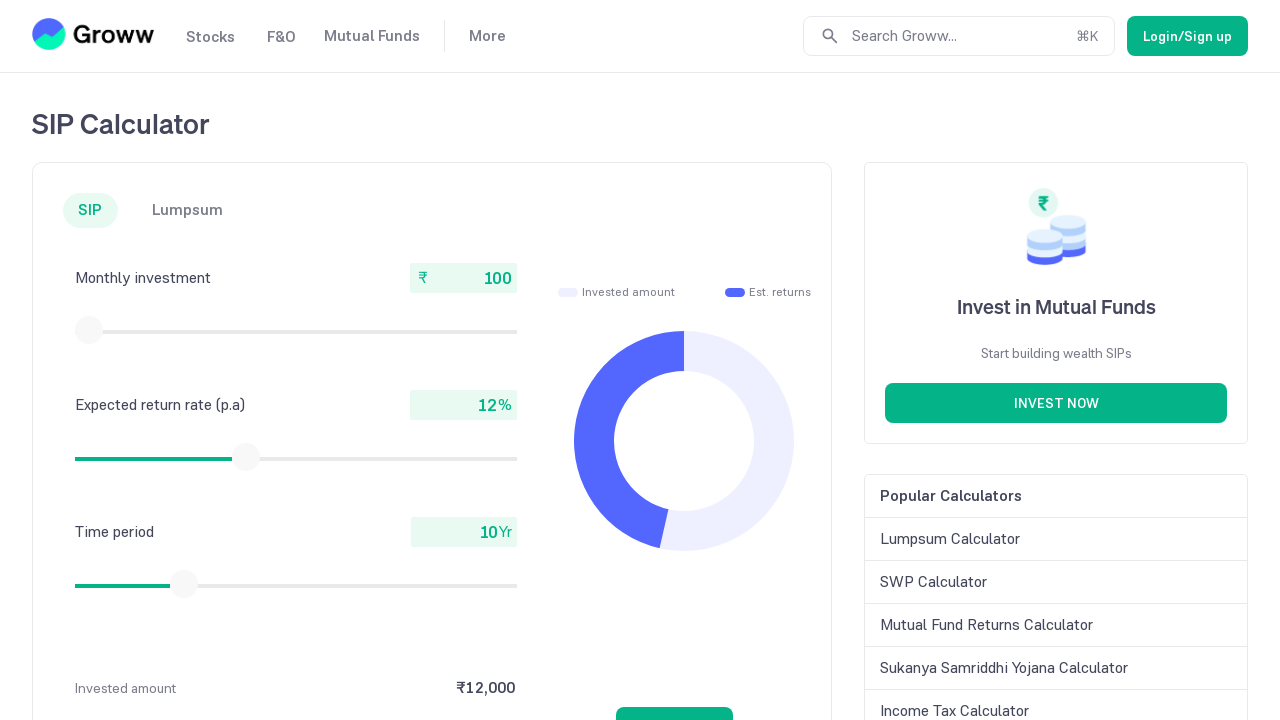

Released mouse button to complete drag action at (84, 330)
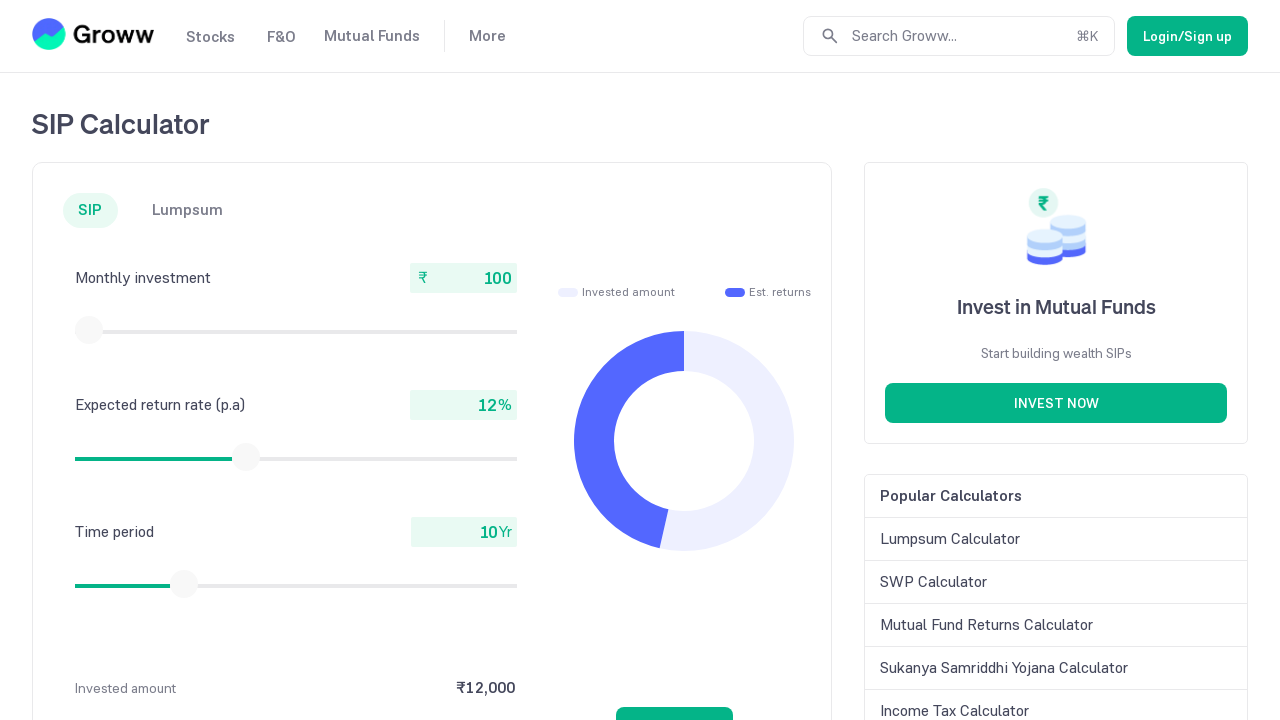

Retrieved current monthly investment value: 100
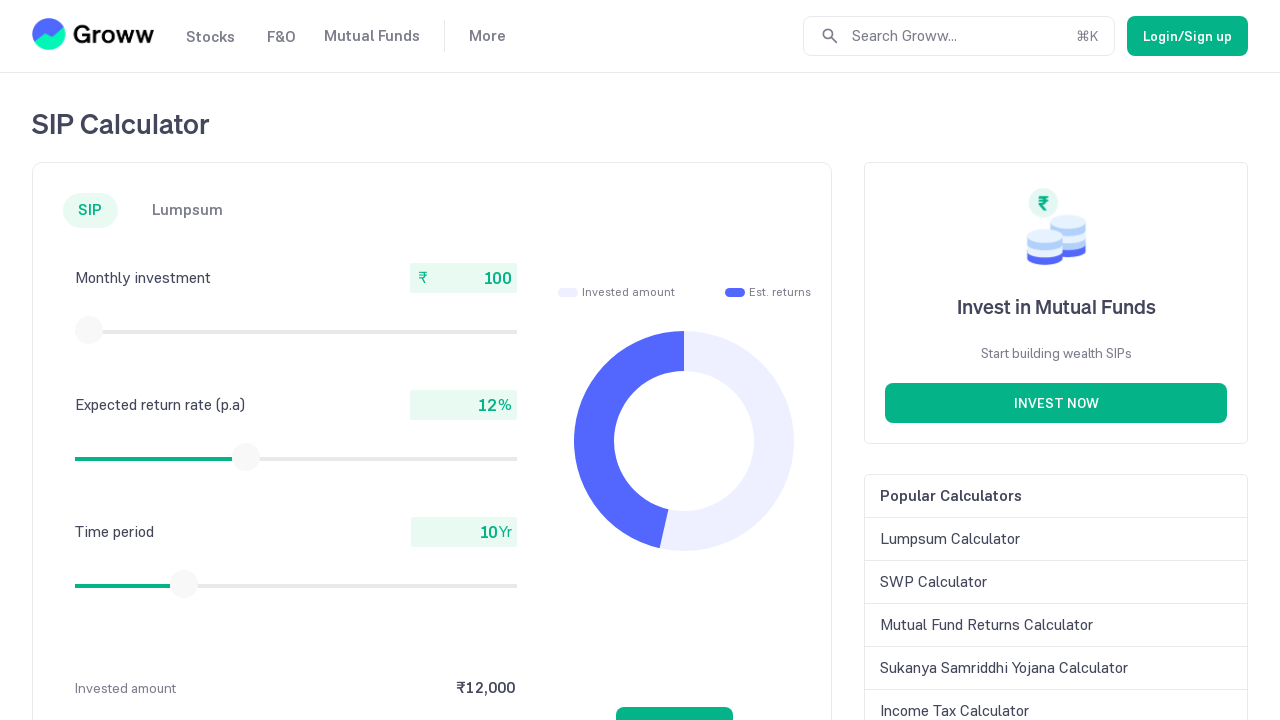

Retrieved slider bounding box coordinates
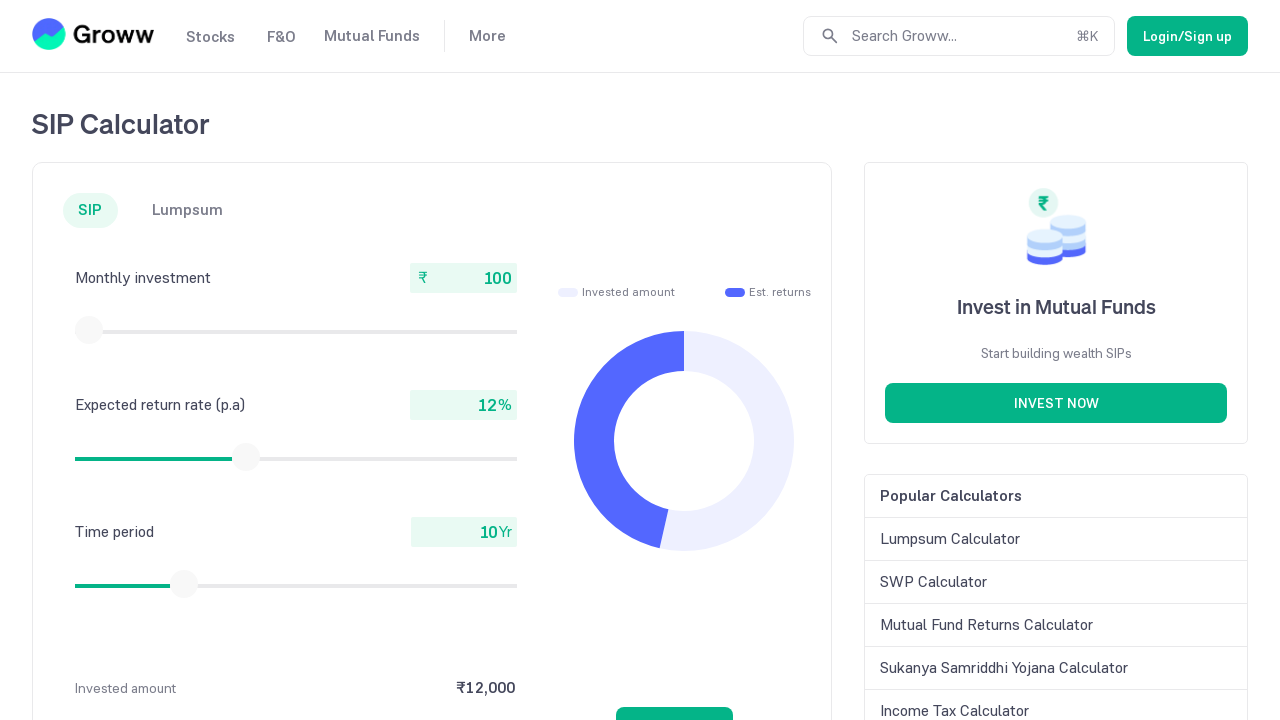

Moved mouse to slider center position (88.59375, 329.75) at (89, 330)
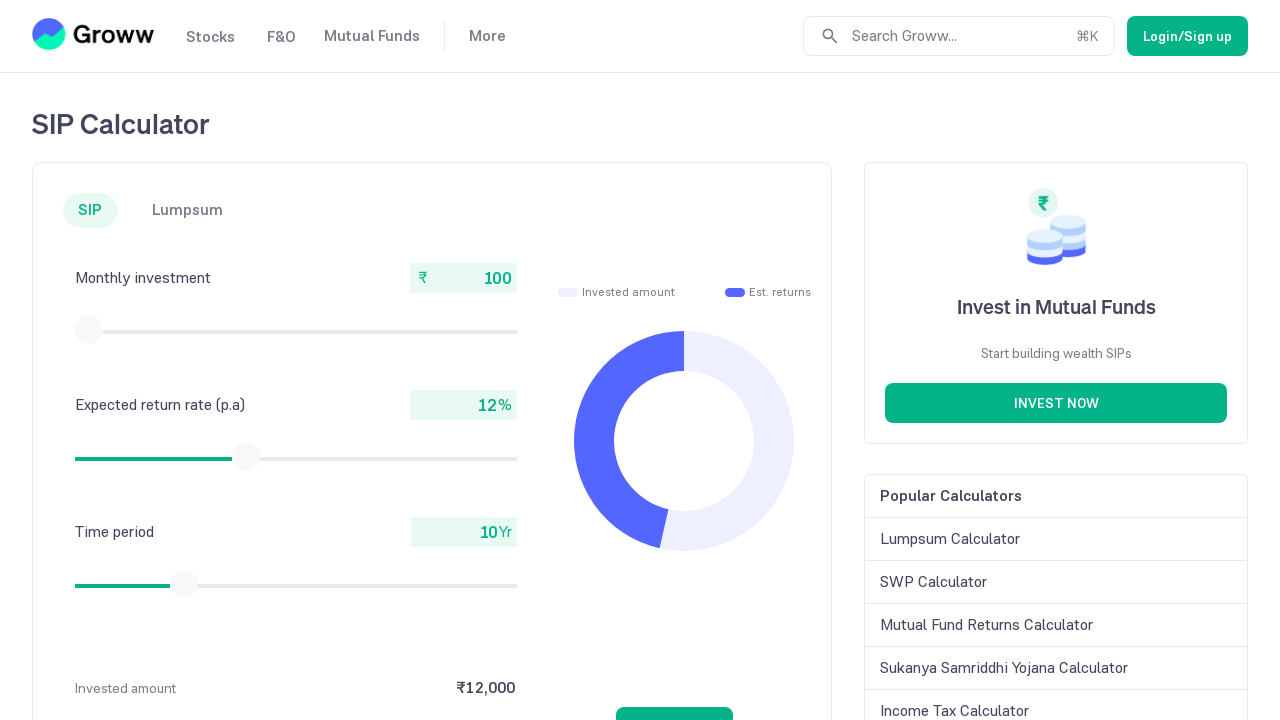

Pressed mouse button down on slider at (89, 330)
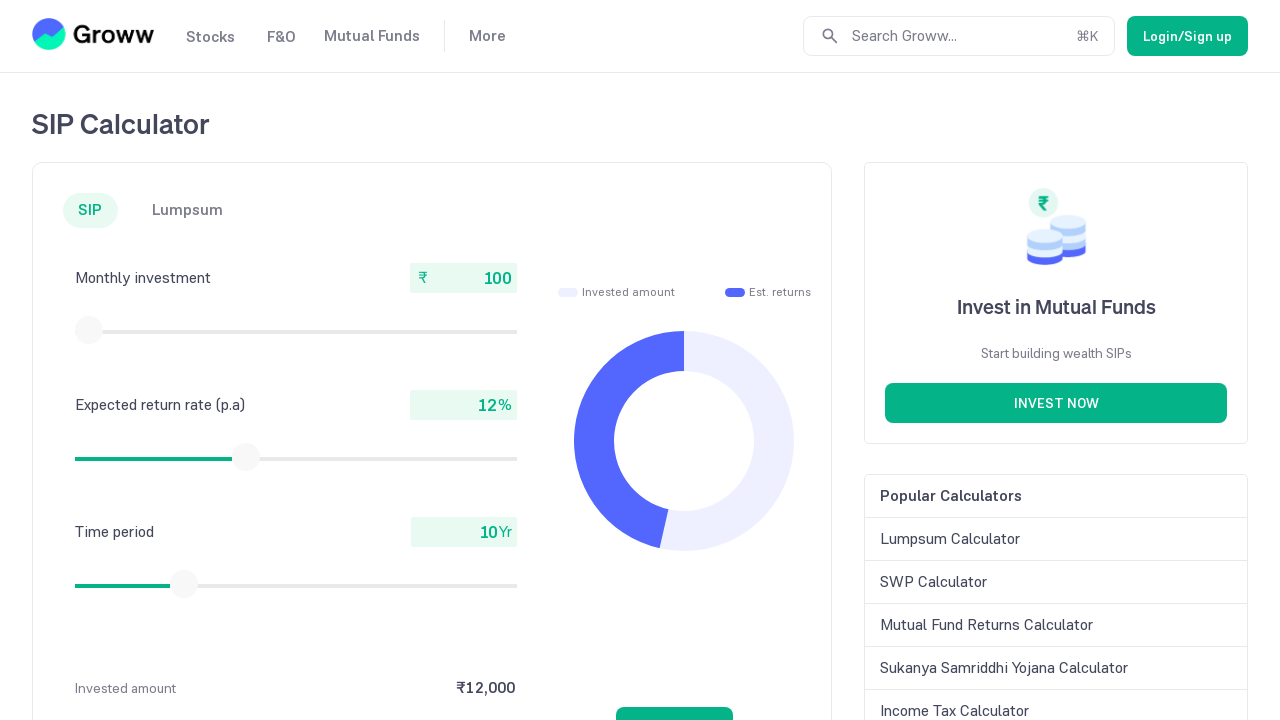

Dragged slider 5 pixels to the left to decrease value at (84, 330)
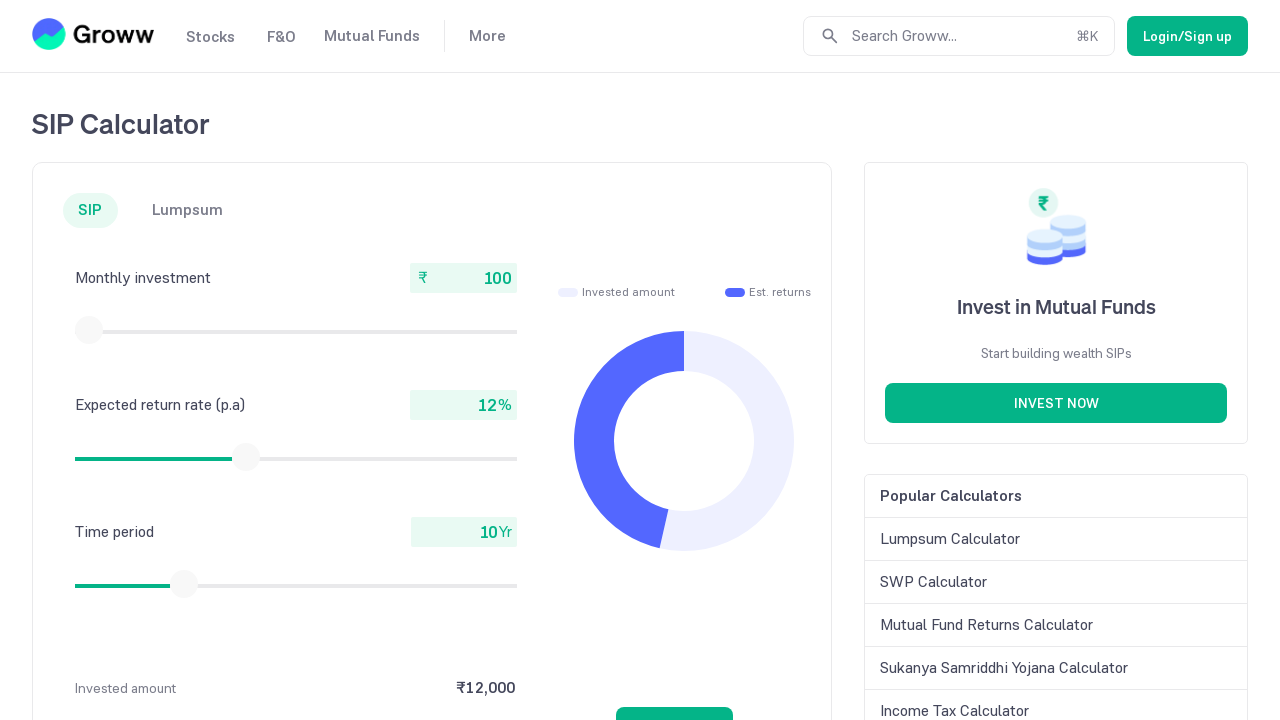

Released mouse button to complete drag action at (84, 330)
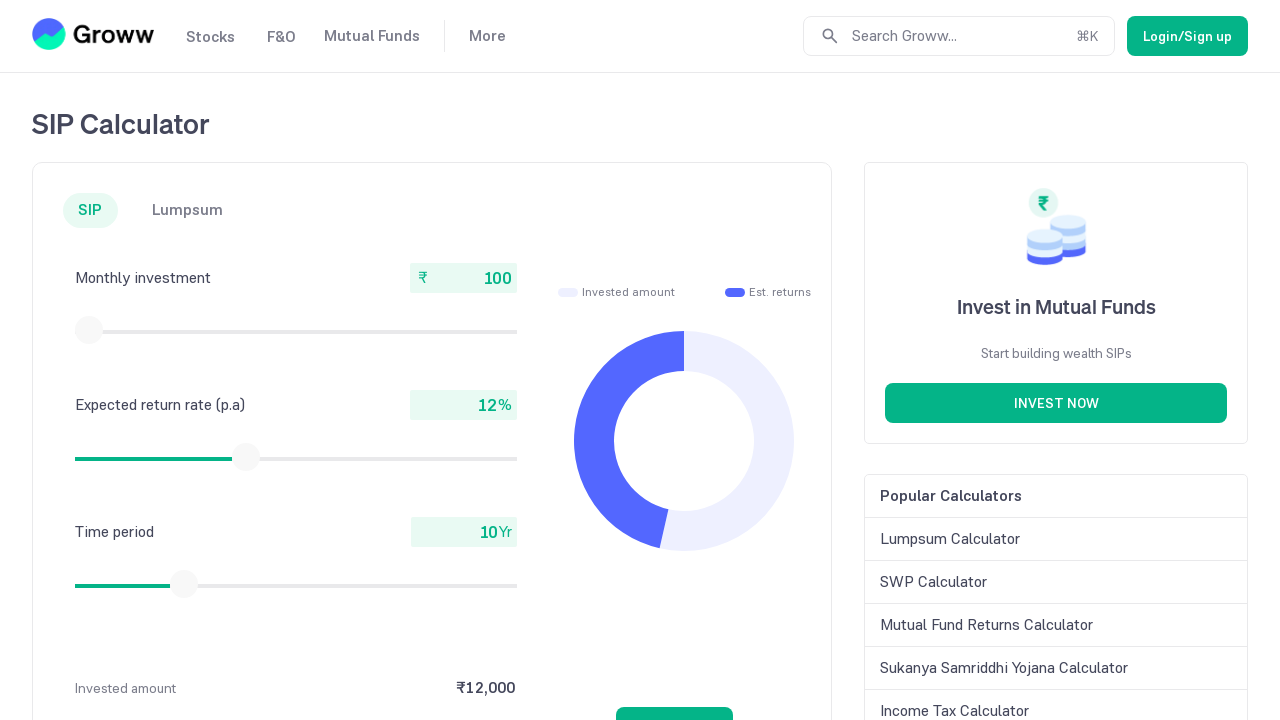

Retrieved current monthly investment value: 100
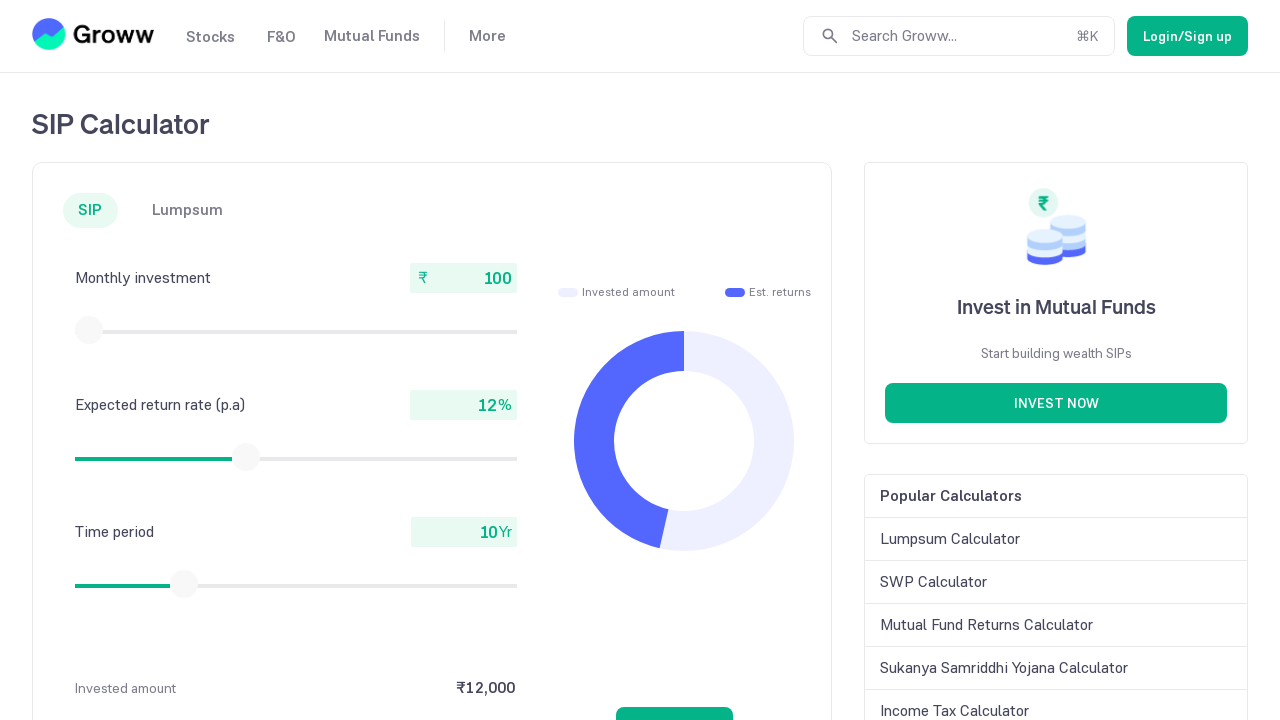

Retrieved slider bounding box coordinates
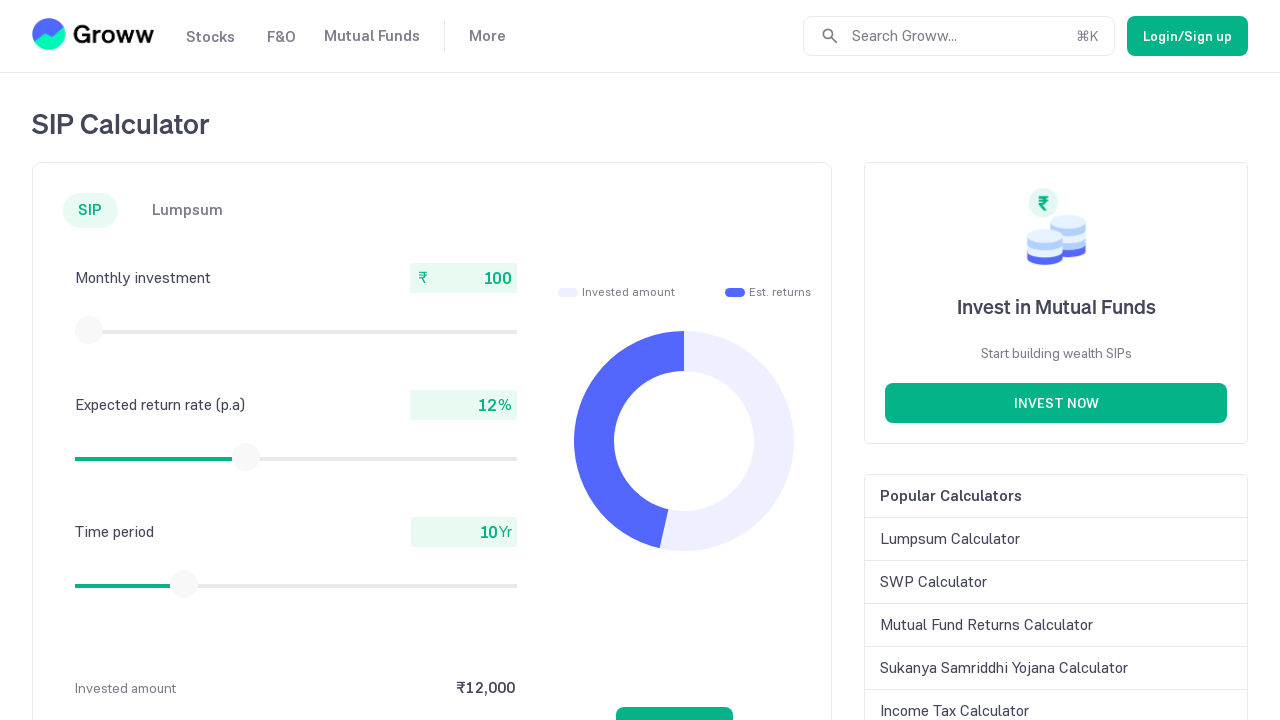

Moved mouse to slider center position (88.59375, 329.75) at (89, 330)
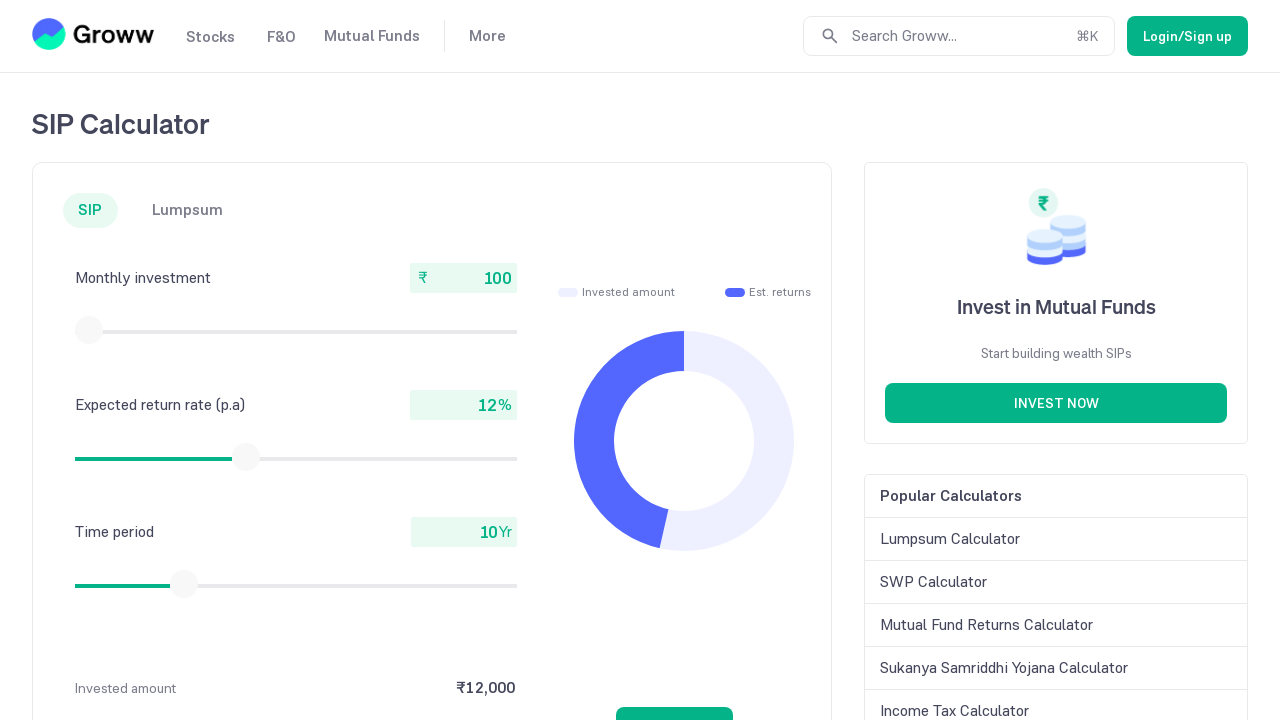

Pressed mouse button down on slider at (89, 330)
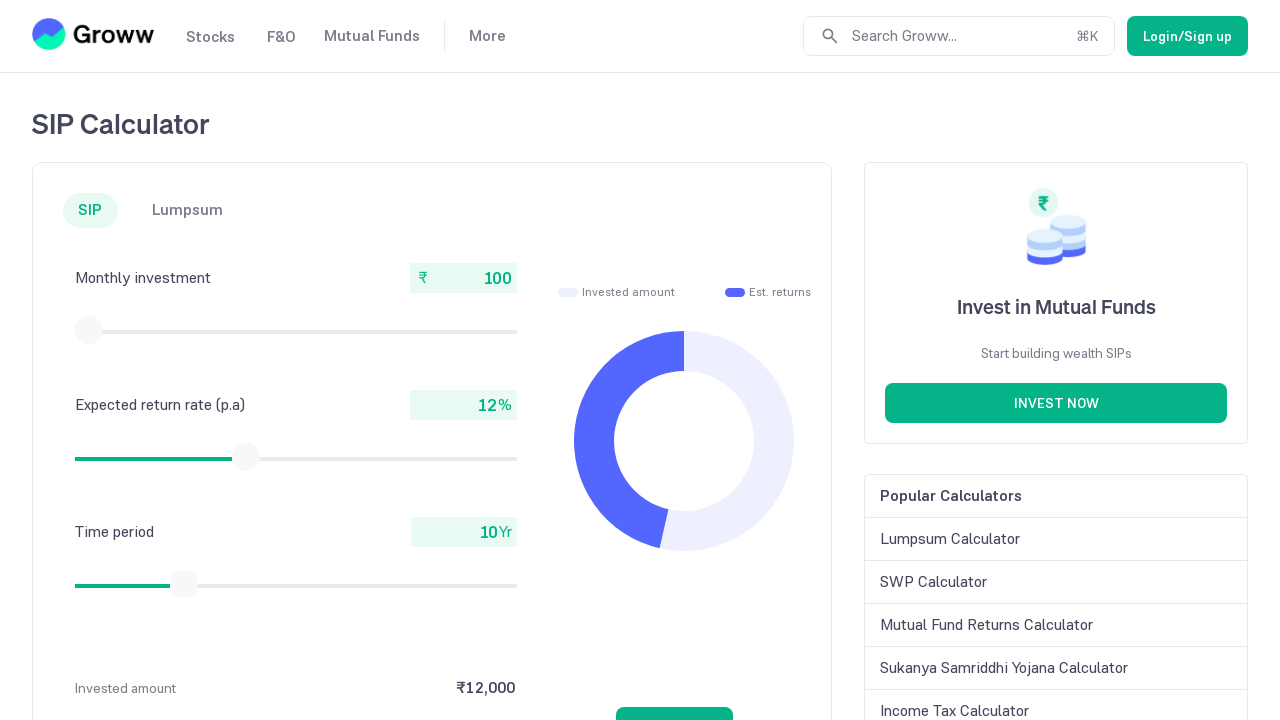

Dragged slider 5 pixels to the left to decrease value at (84, 330)
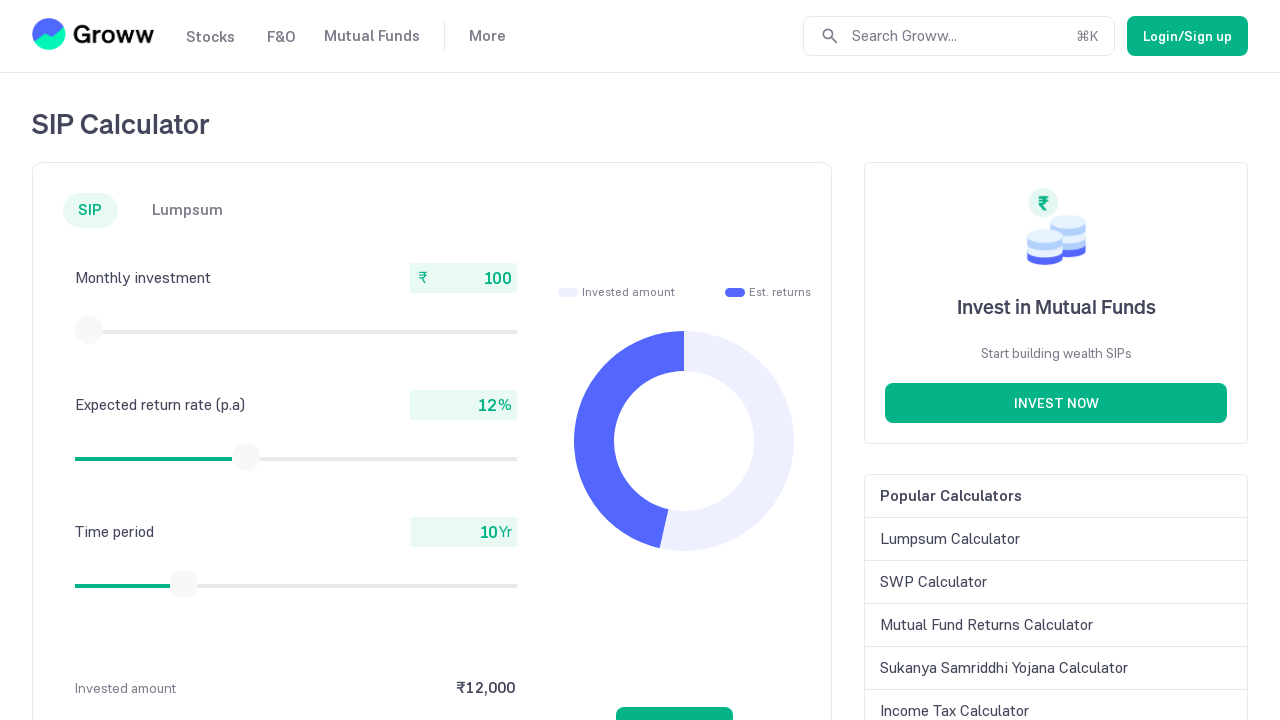

Released mouse button to complete drag action at (84, 330)
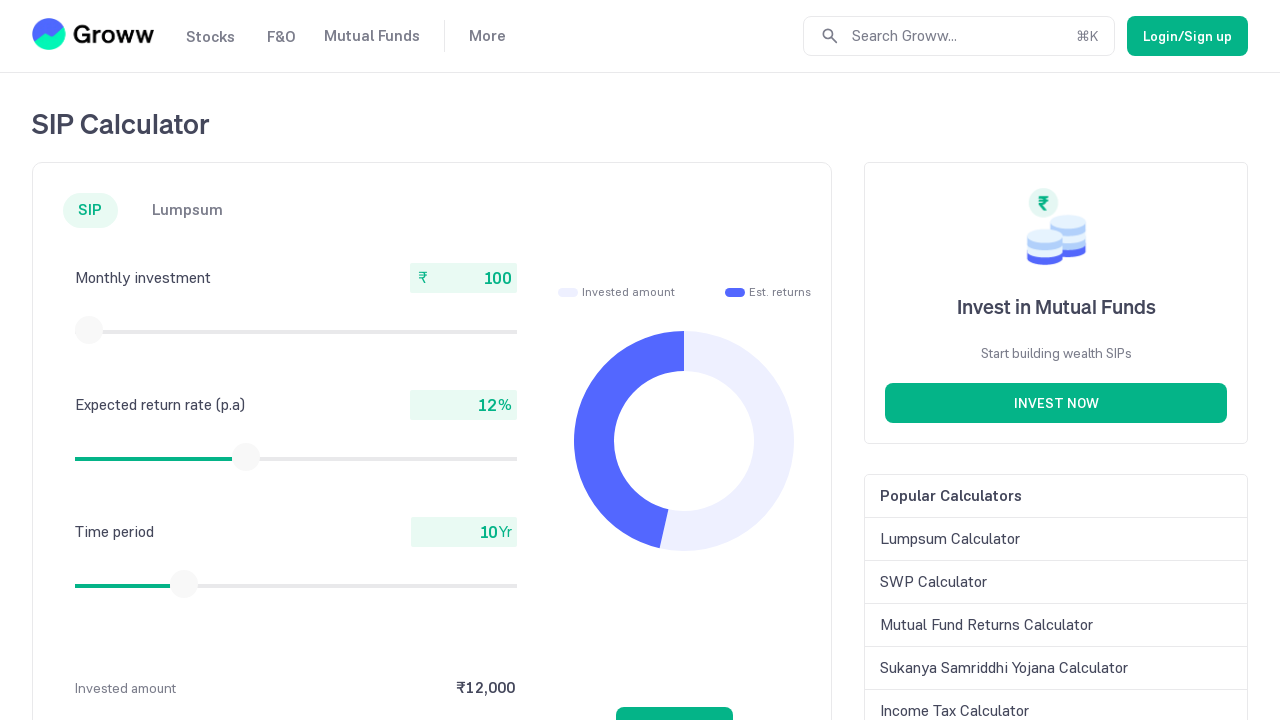

Retrieved current monthly investment value: 100
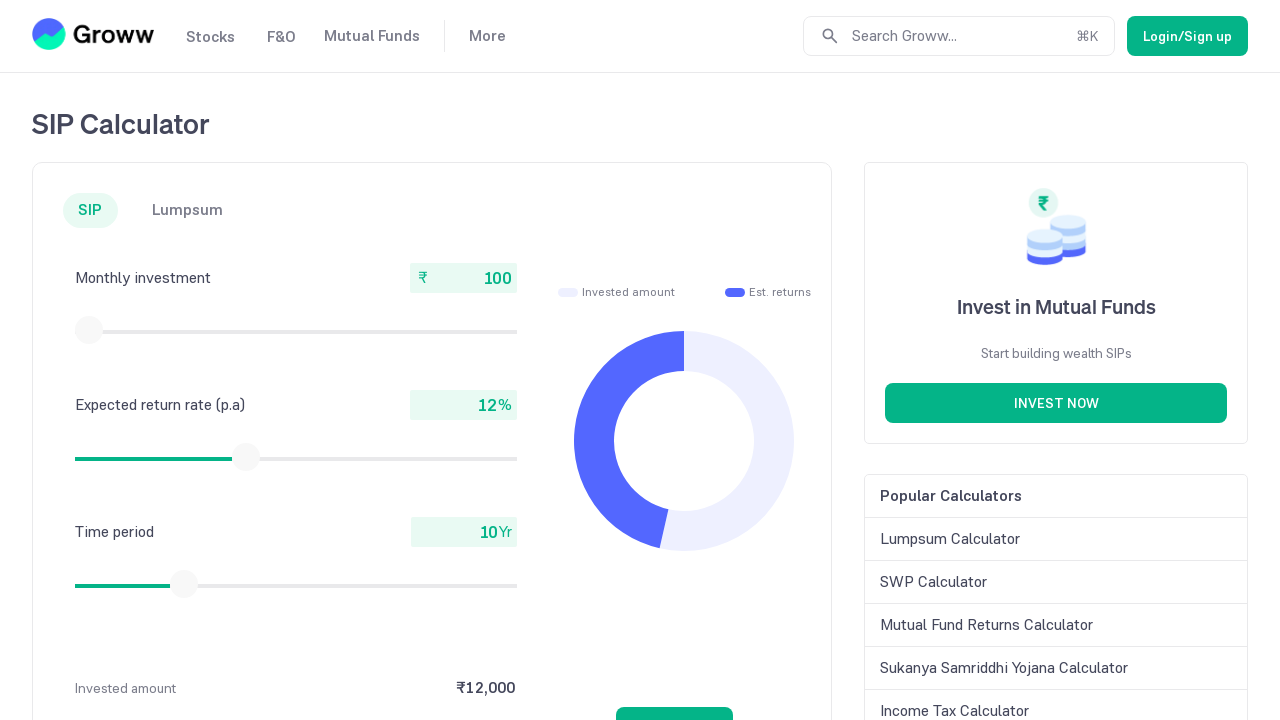

Retrieved slider bounding box coordinates
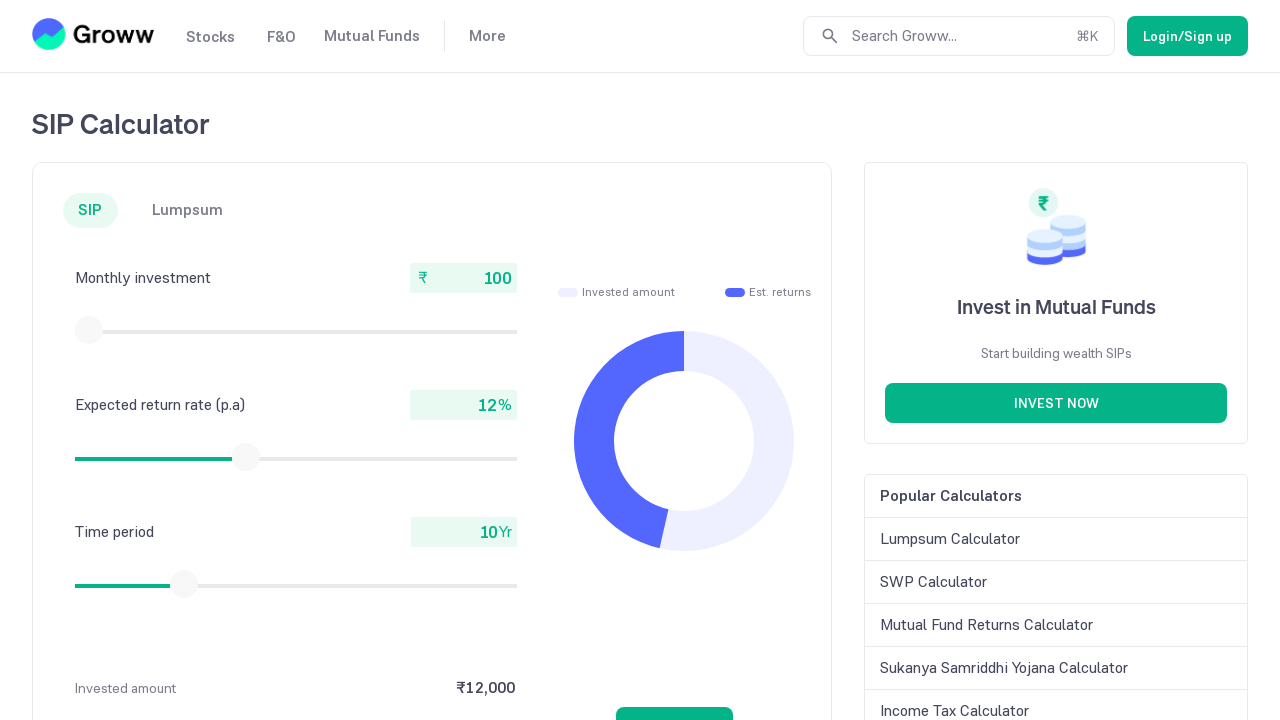

Moved mouse to slider center position (88.59375, 329.75) at (89, 330)
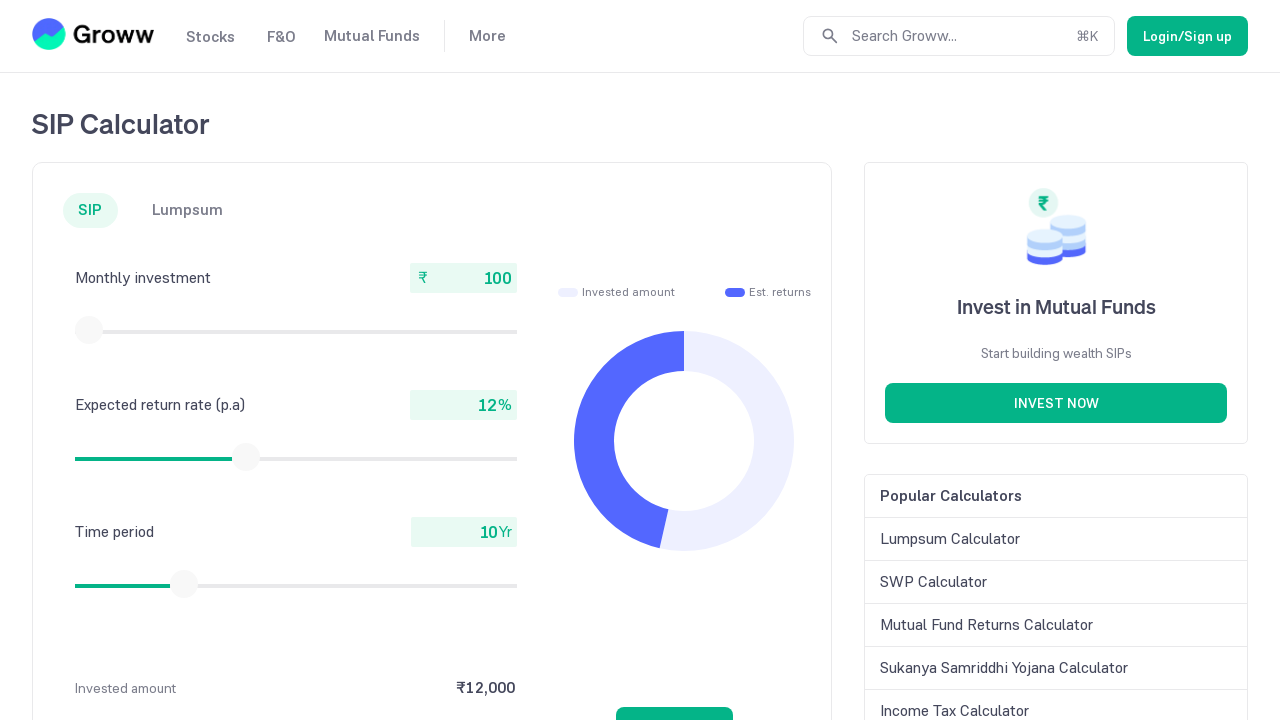

Pressed mouse button down on slider at (89, 330)
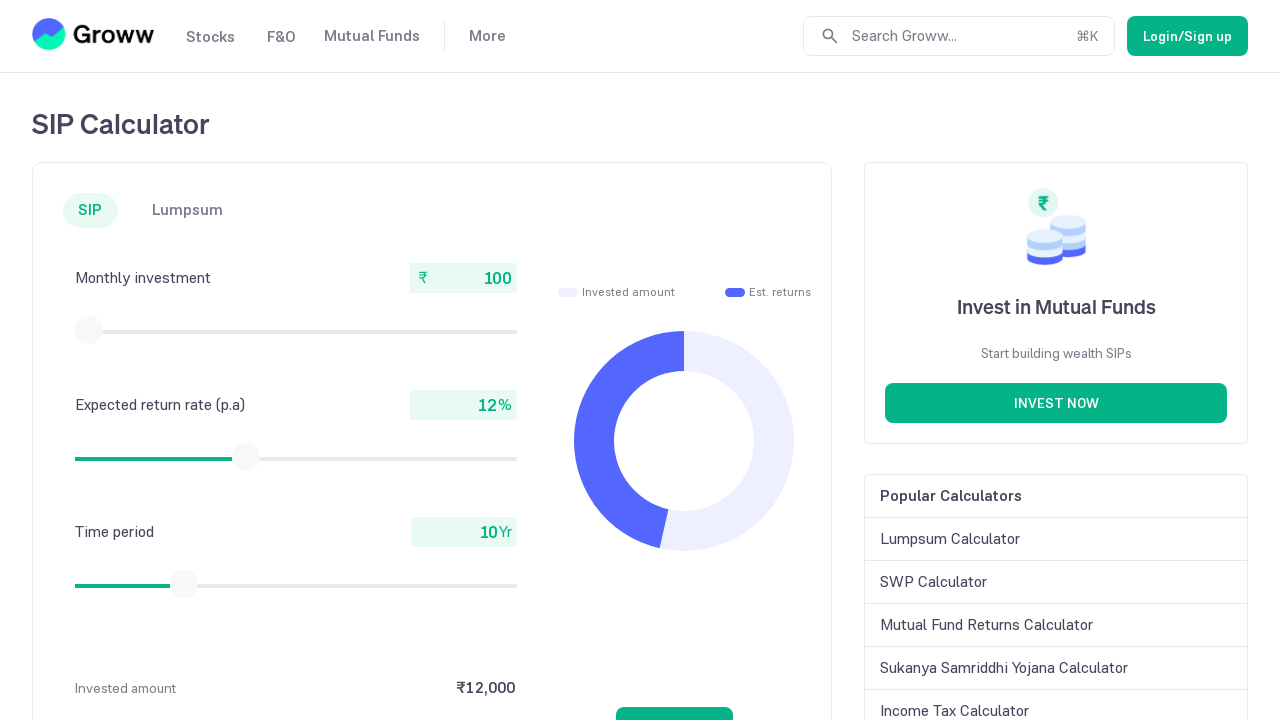

Dragged slider 5 pixels to the left to decrease value at (84, 330)
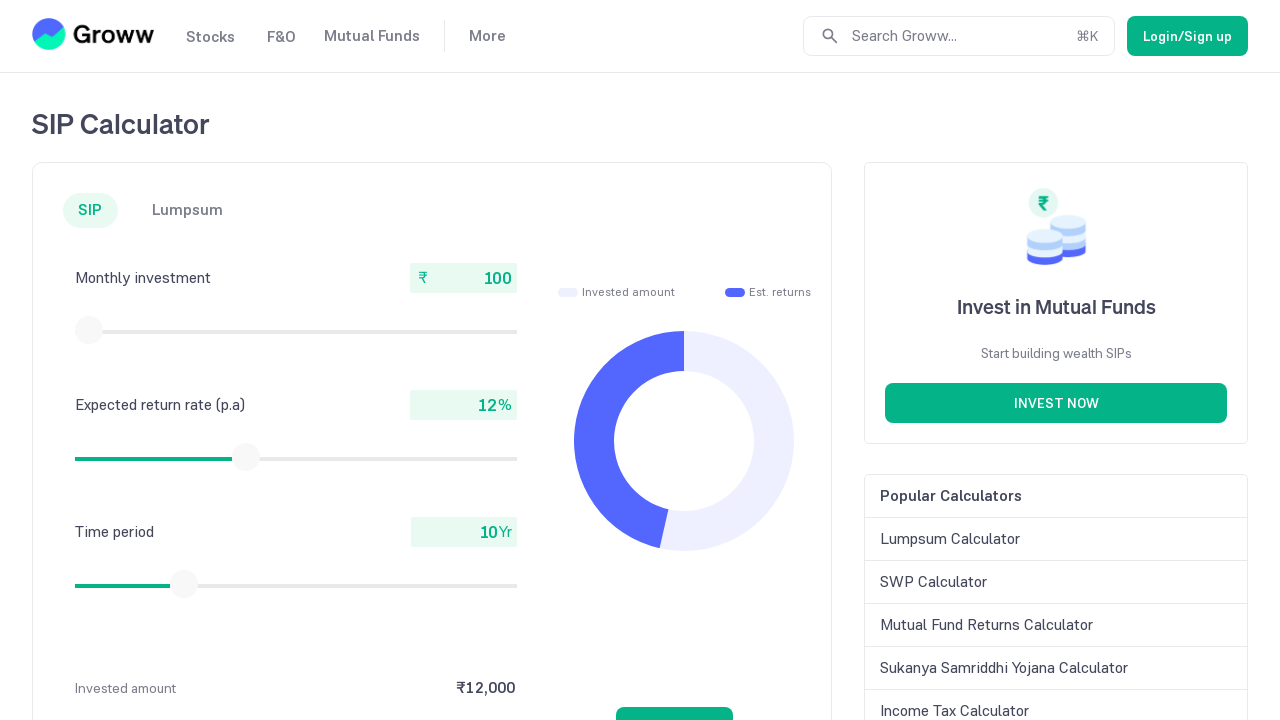

Released mouse button to complete drag action at (84, 330)
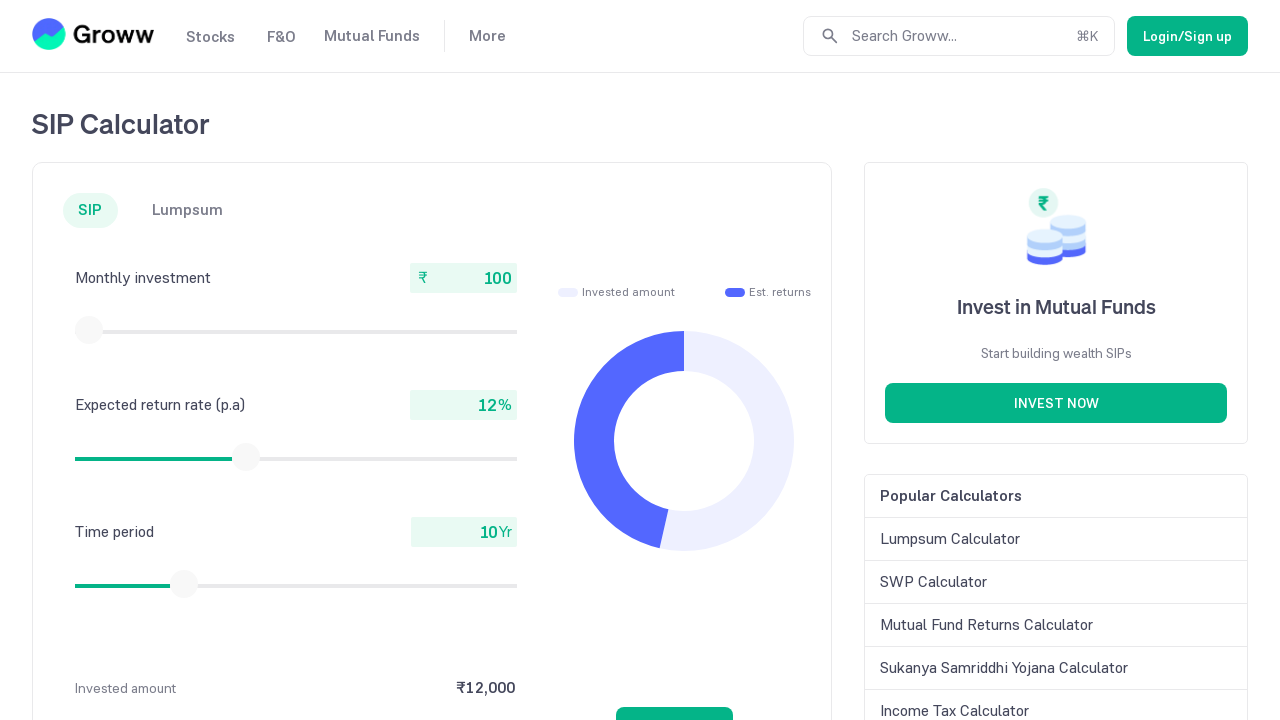

Retrieved current monthly investment value: 100
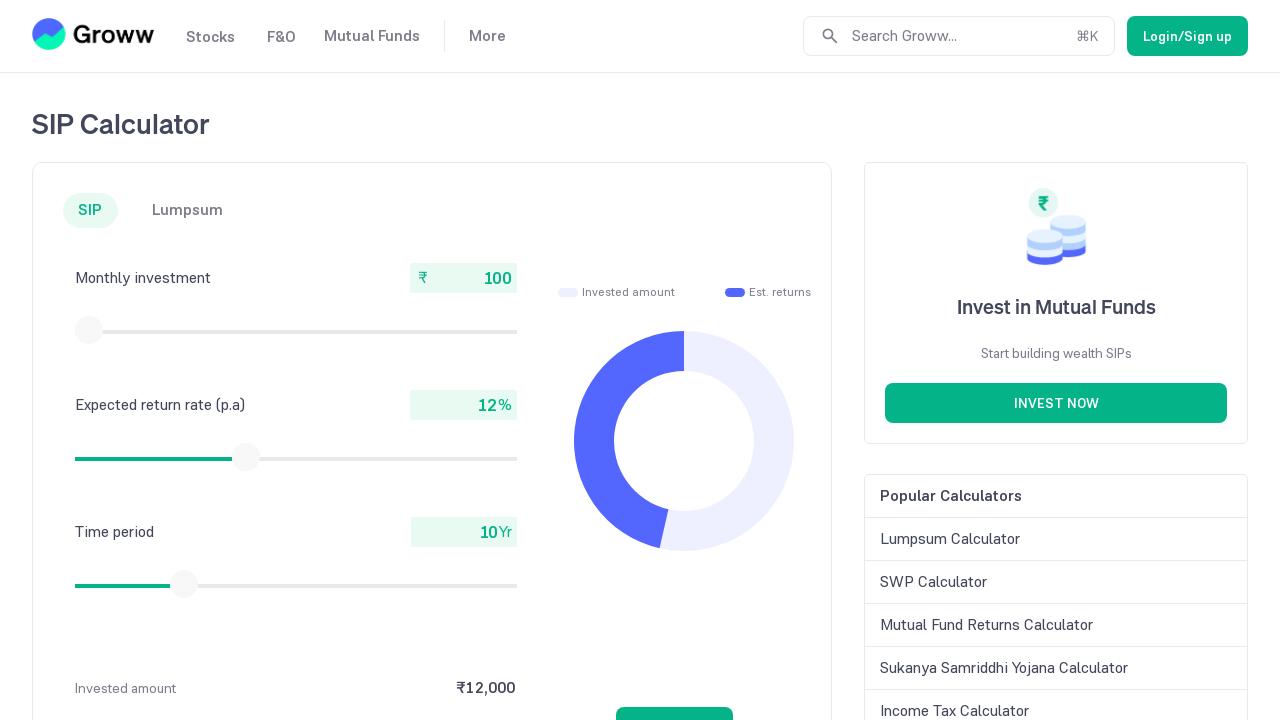

Retrieved slider bounding box coordinates
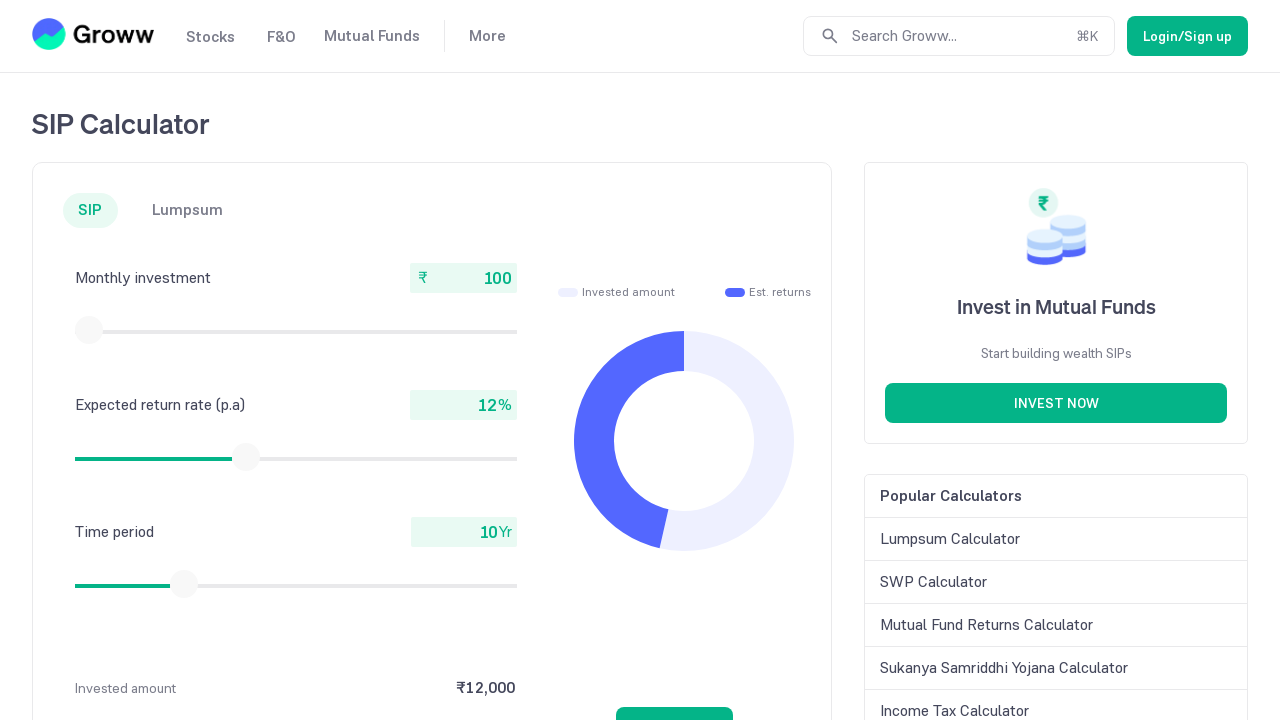

Moved mouse to slider center position (88.59375, 329.75) at (89, 330)
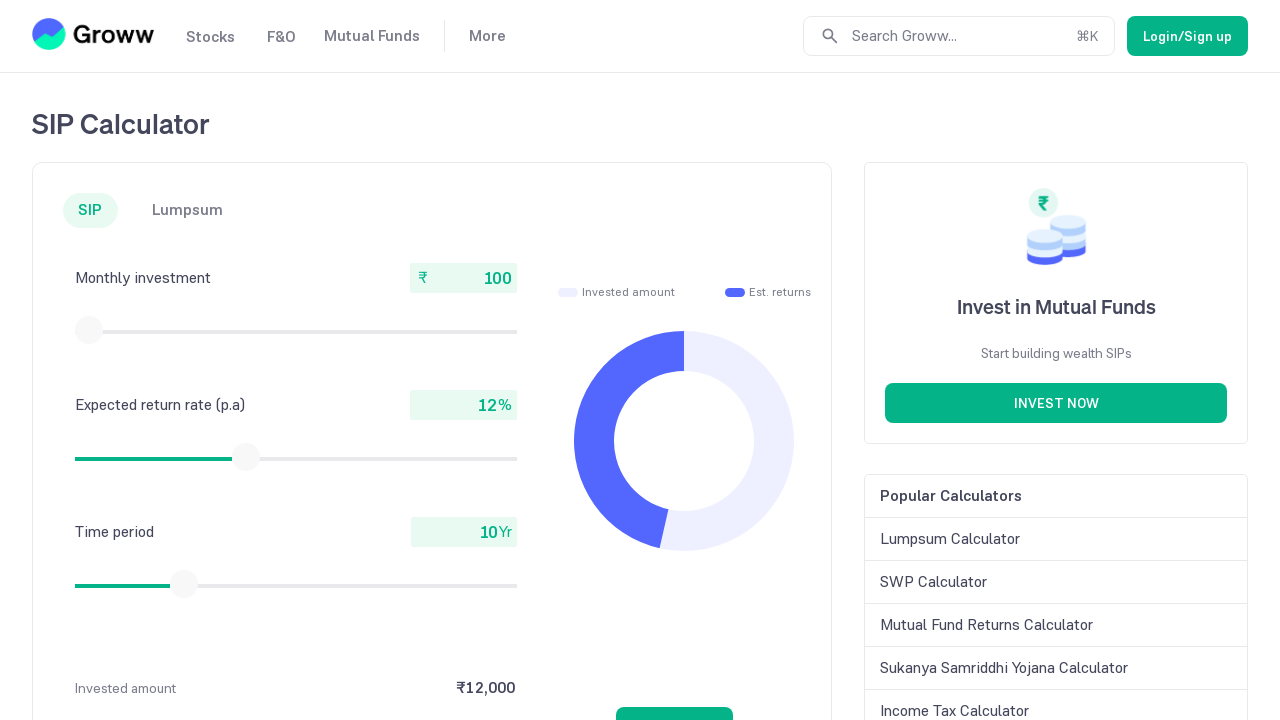

Pressed mouse button down on slider at (89, 330)
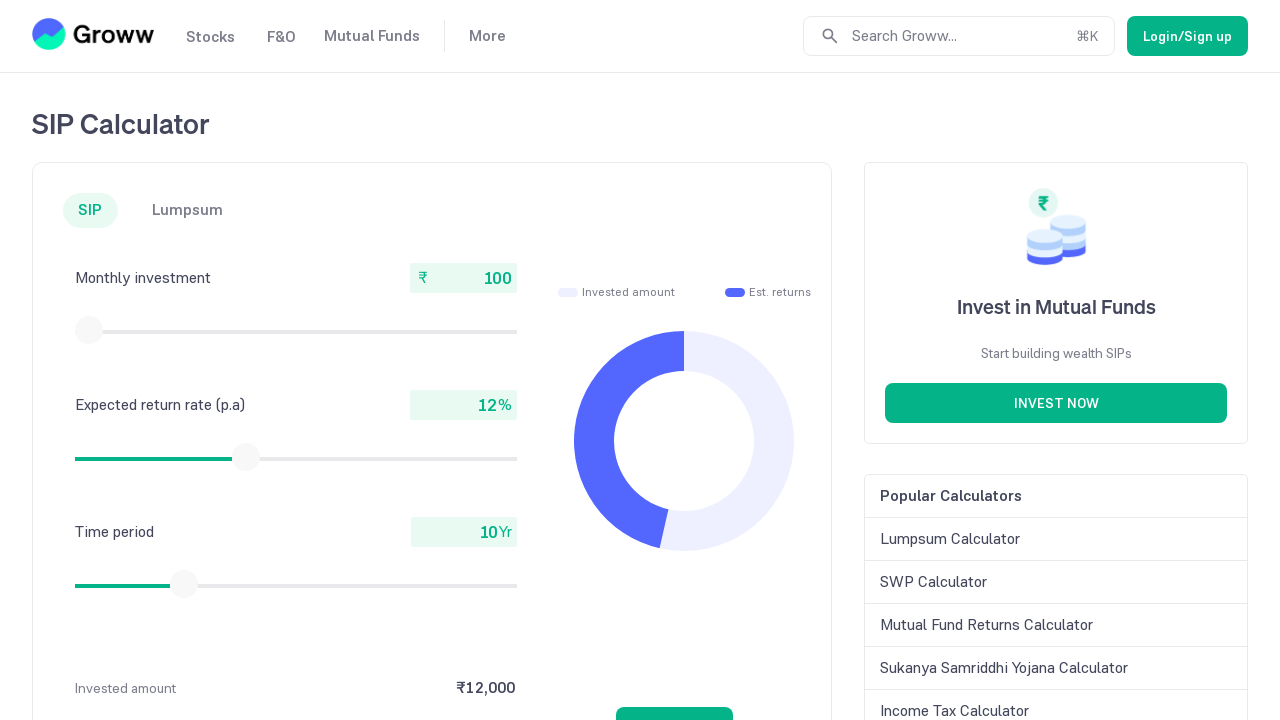

Dragged slider 5 pixels to the left to decrease value at (84, 330)
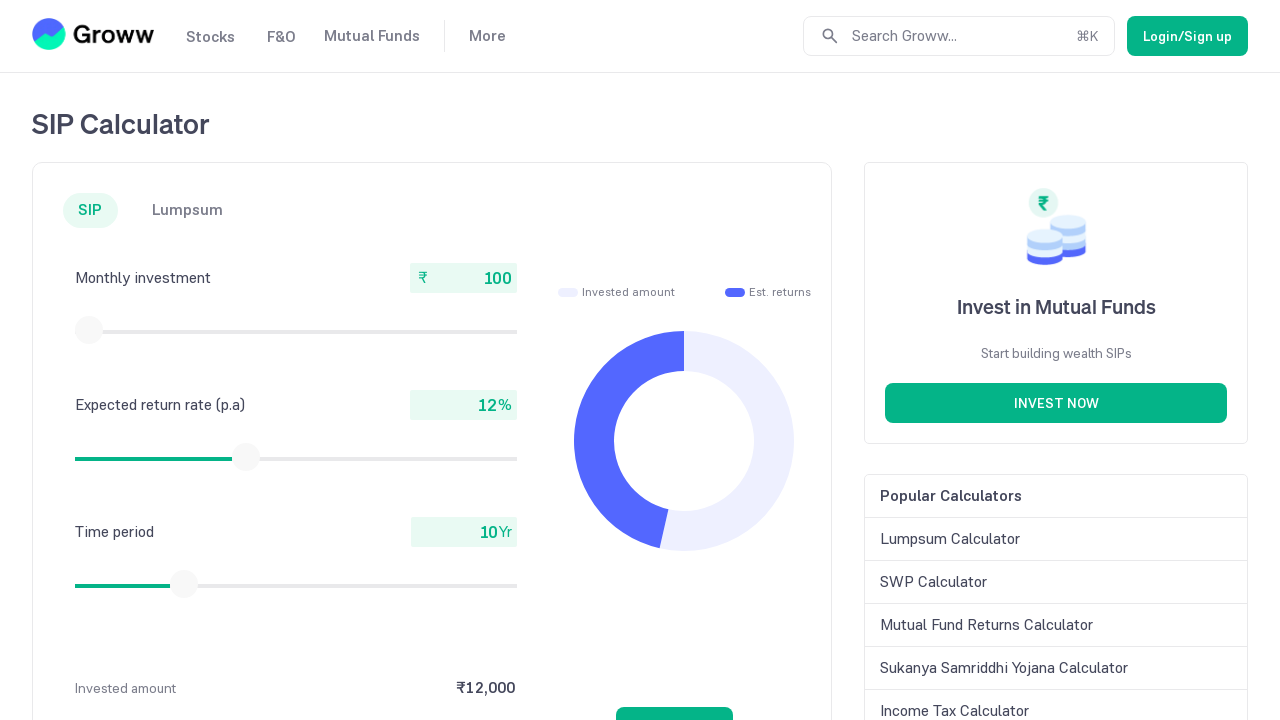

Released mouse button to complete drag action at (84, 330)
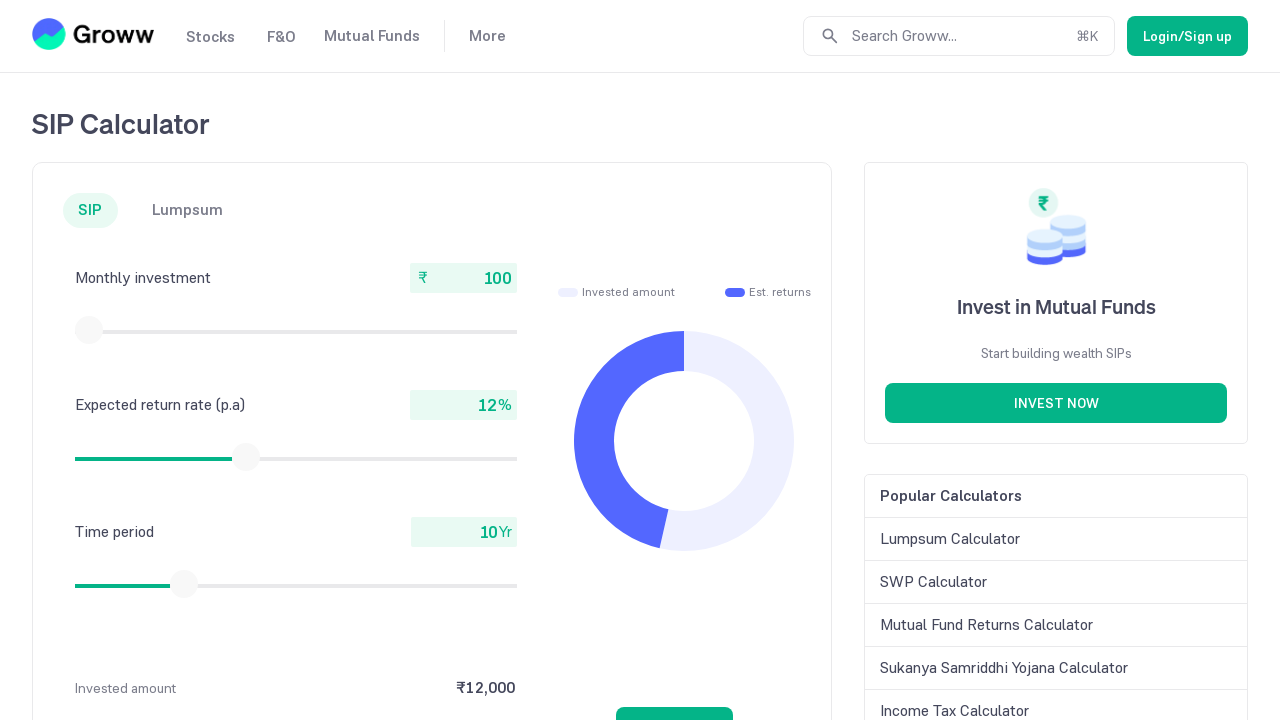

Retrieved current monthly investment value: 100
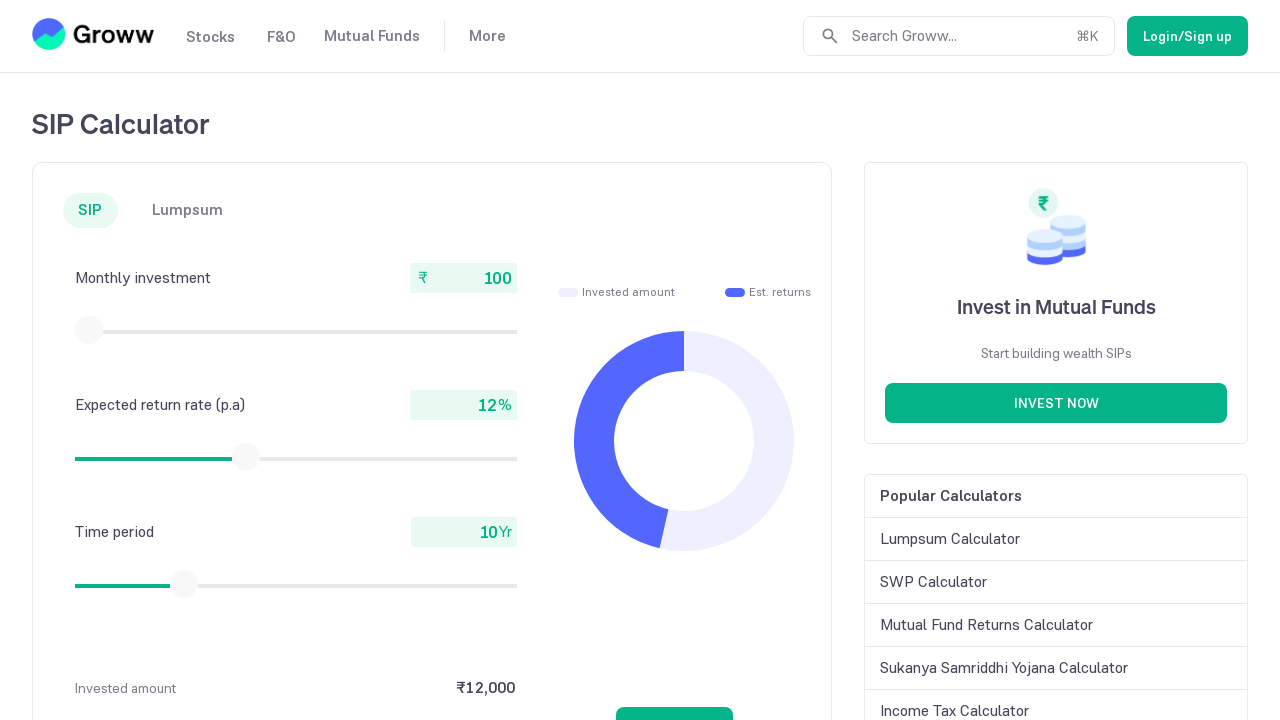

Retrieved slider bounding box coordinates
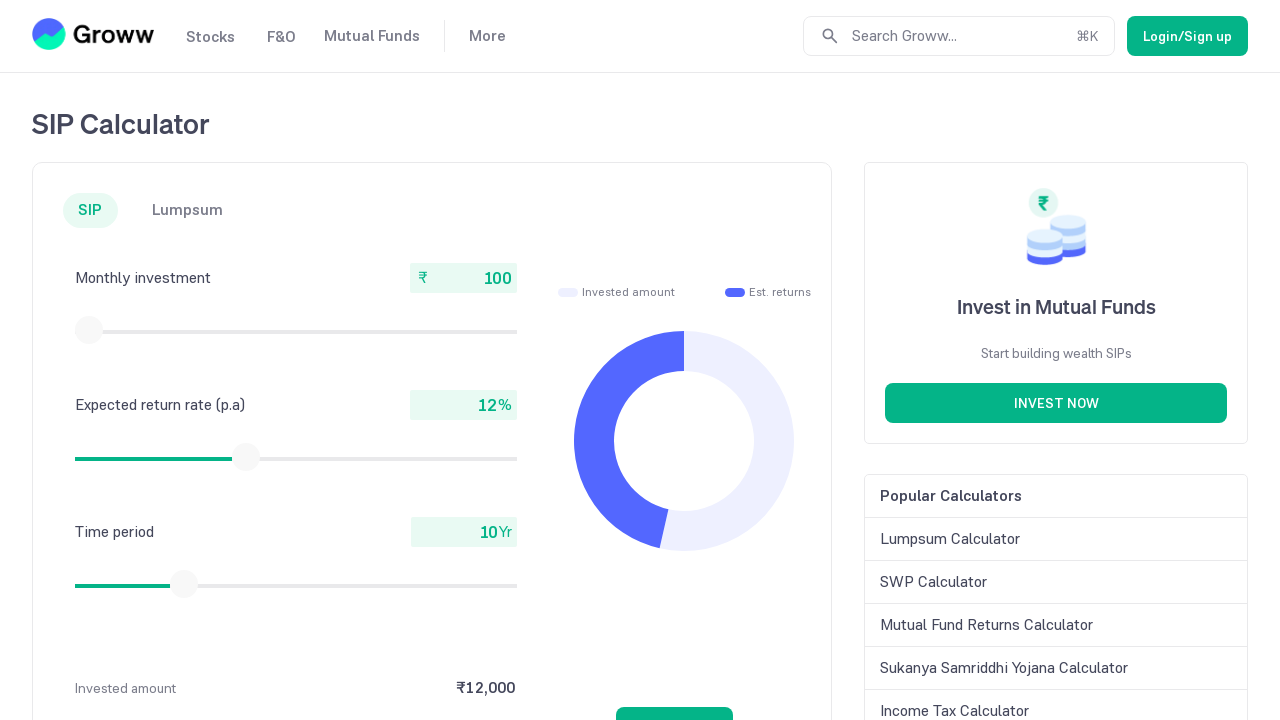

Moved mouse to slider center position (88.59375, 329.75) at (89, 330)
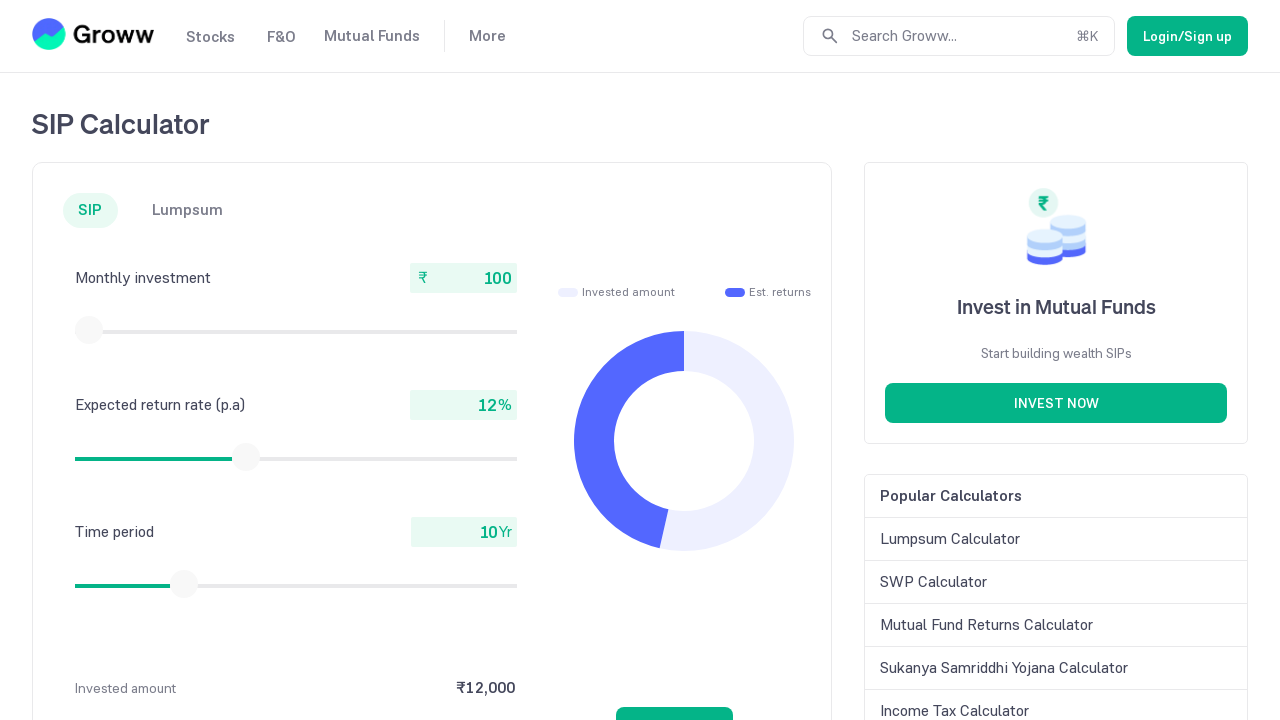

Pressed mouse button down on slider at (89, 330)
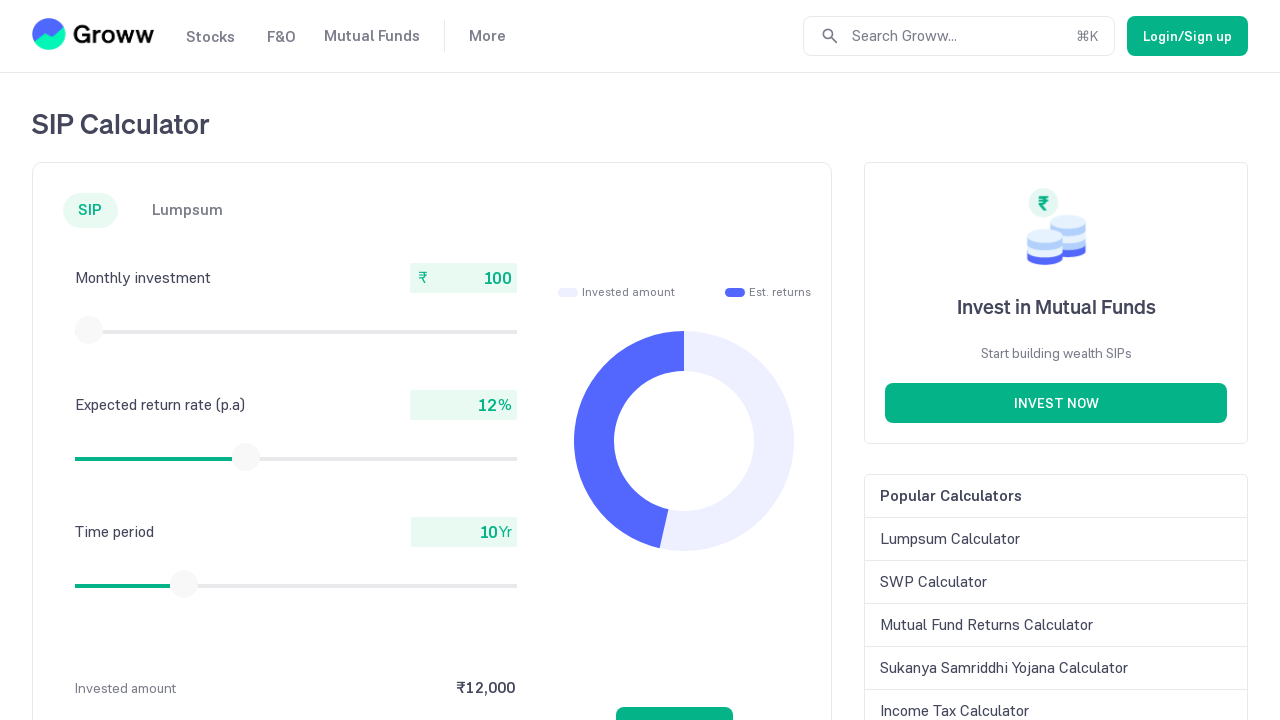

Dragged slider 5 pixels to the left to decrease value at (84, 330)
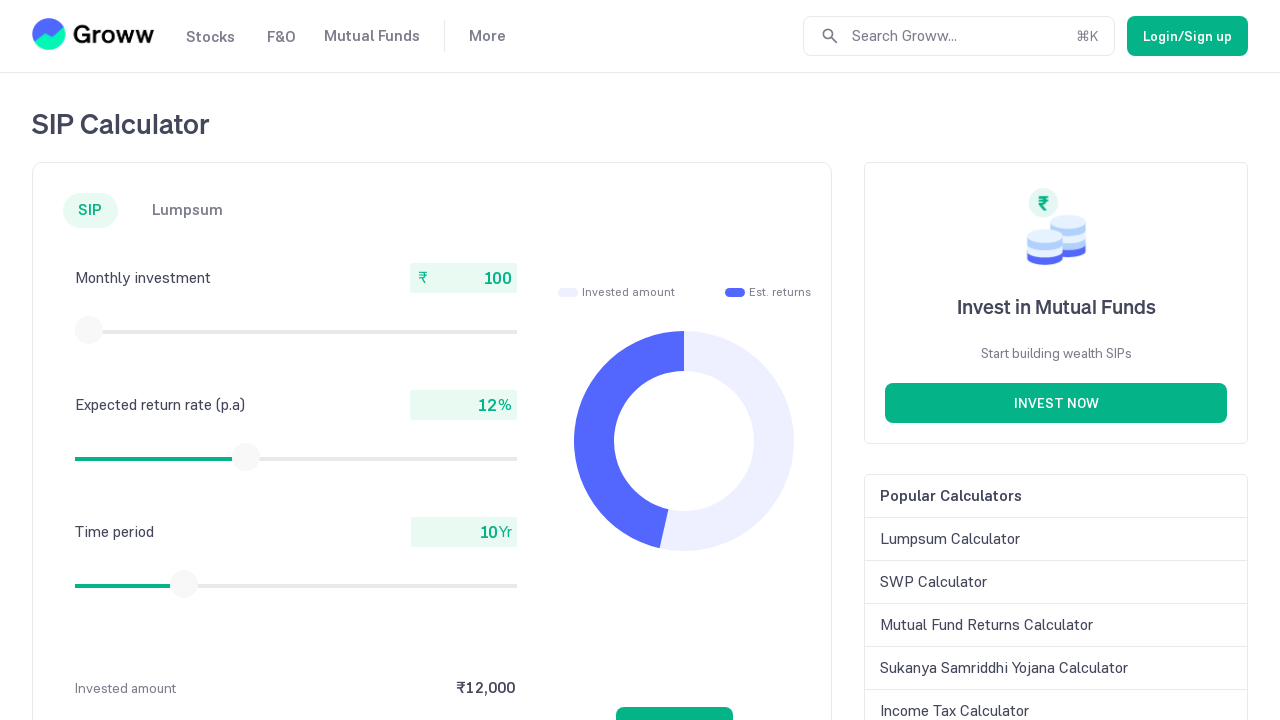

Released mouse button to complete drag action at (84, 330)
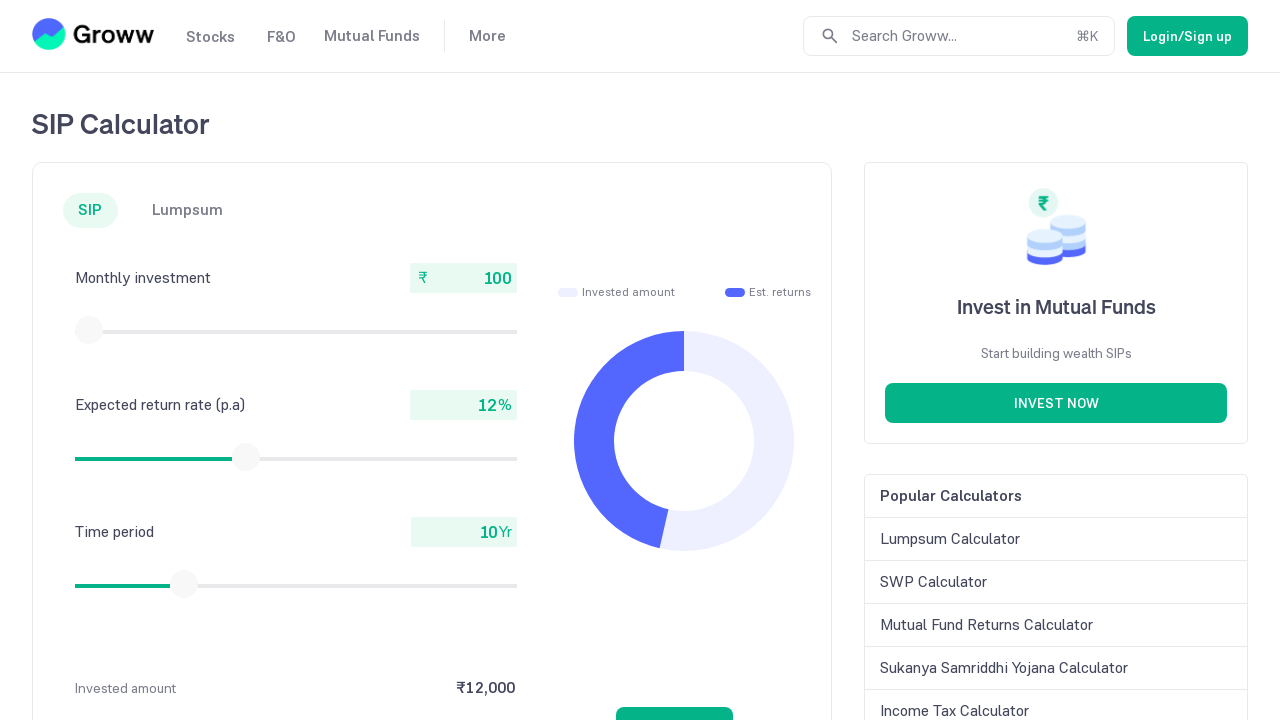

Retrieved current monthly investment value: 100
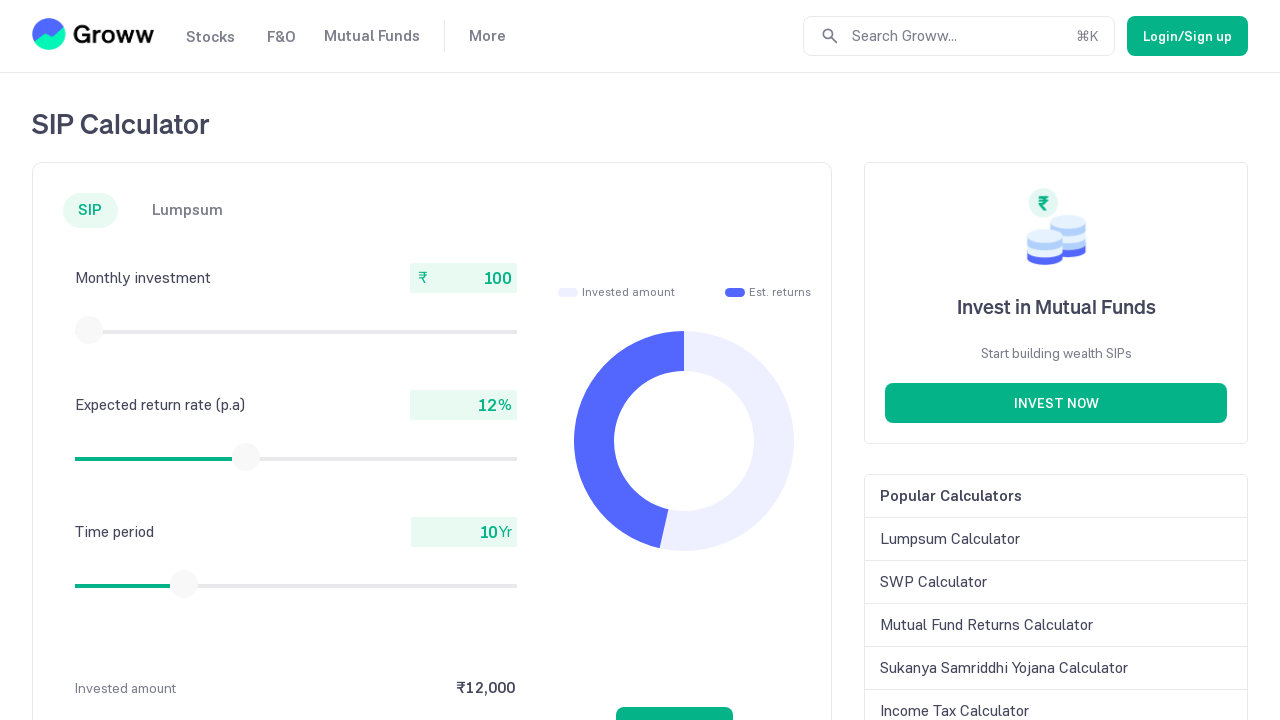

Retrieved slider bounding box coordinates
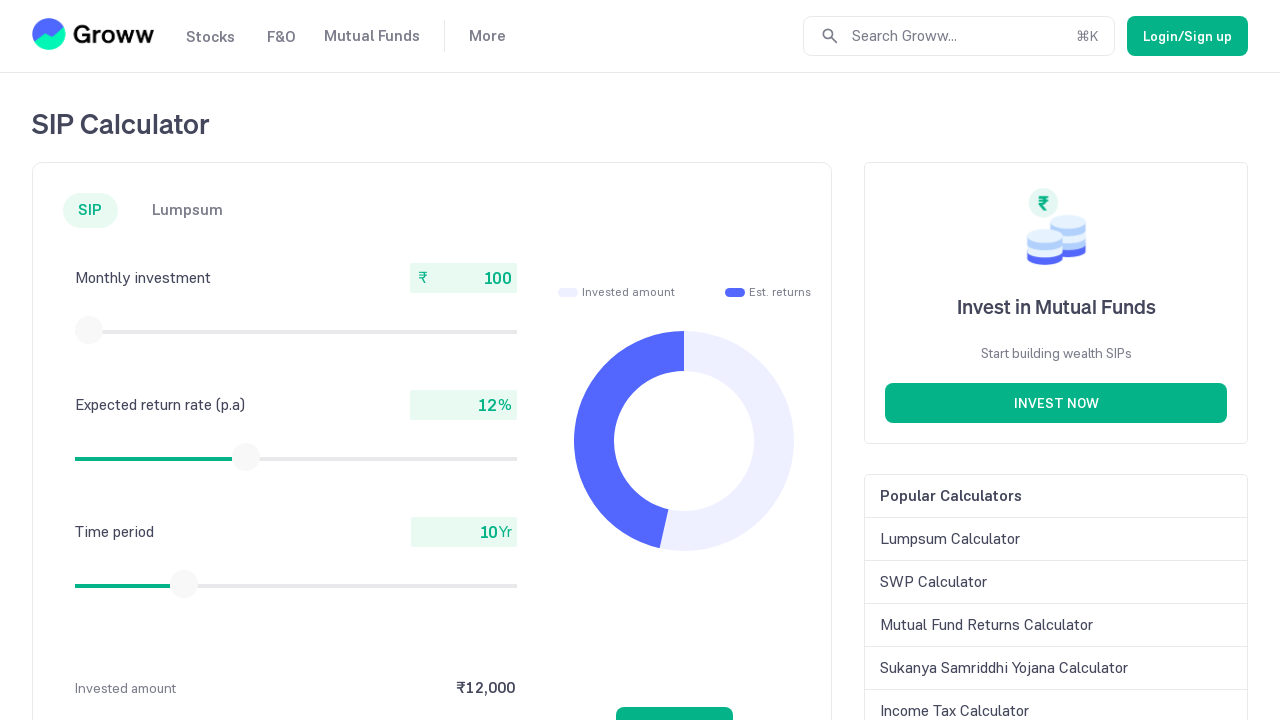

Moved mouse to slider center position (88.59375, 329.75) at (89, 330)
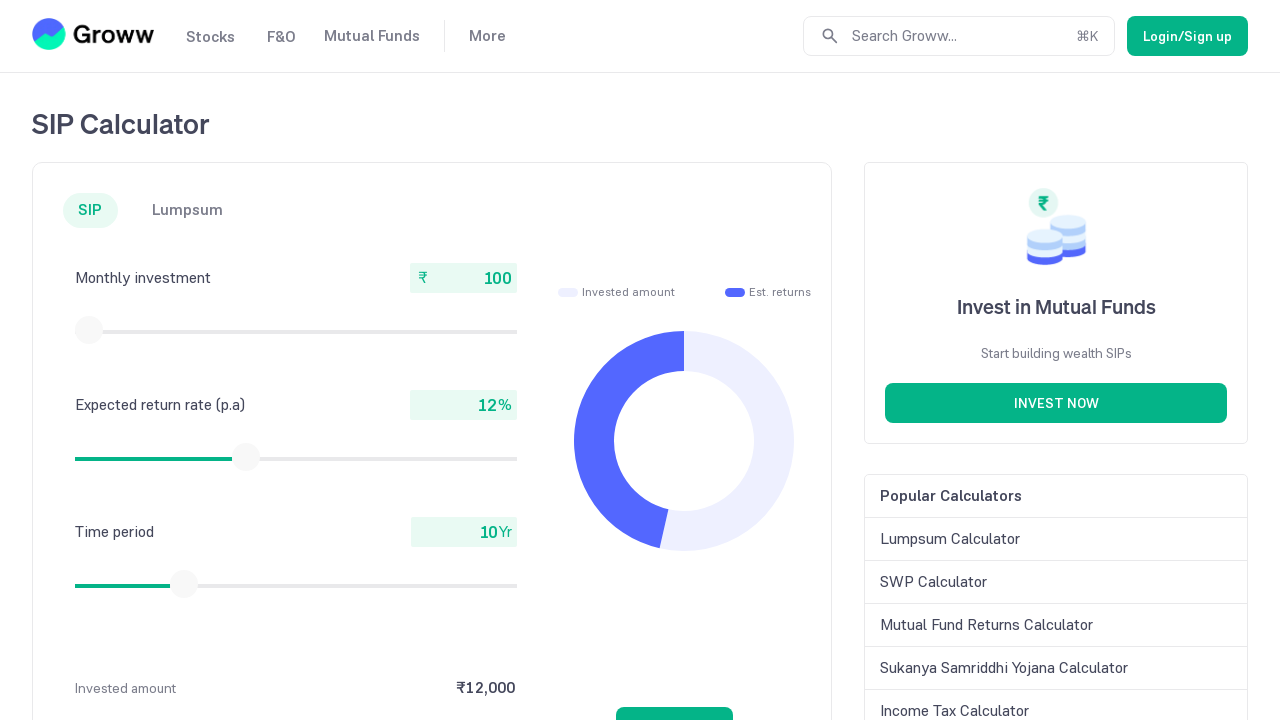

Pressed mouse button down on slider at (89, 330)
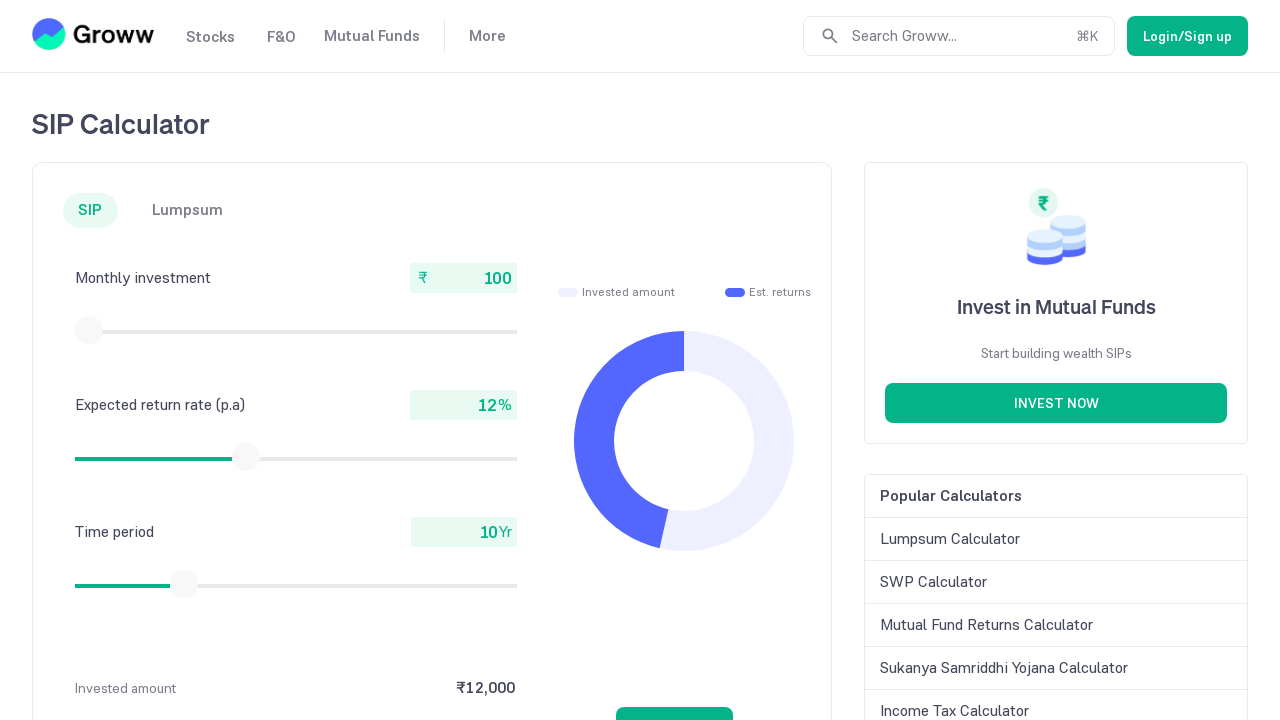

Dragged slider 5 pixels to the left to decrease value at (84, 330)
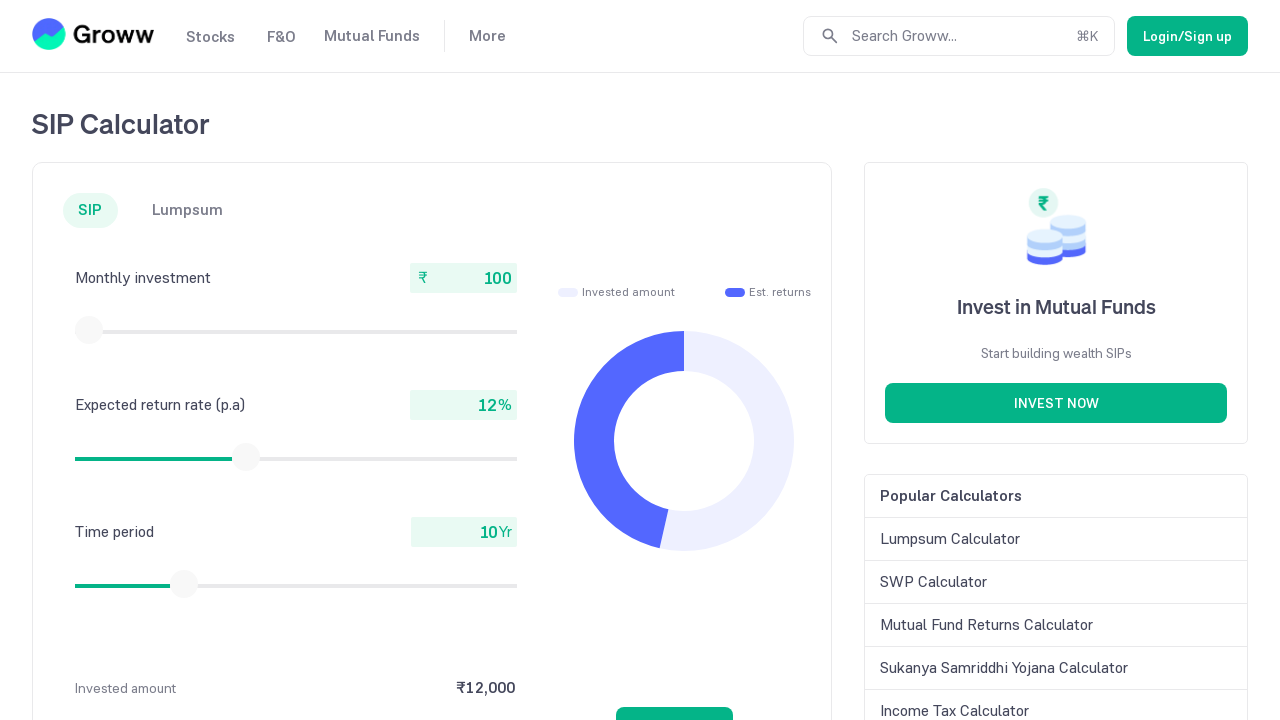

Released mouse button to complete drag action at (84, 330)
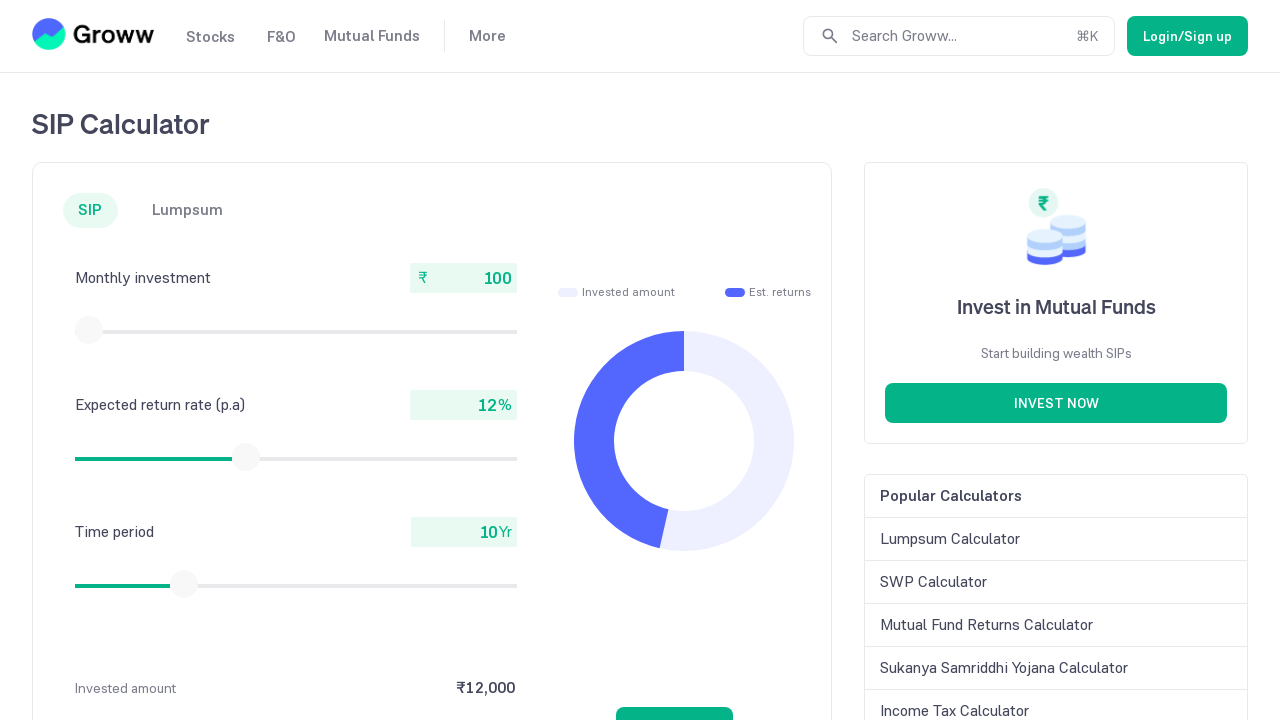

Retrieved current monthly investment value: 100
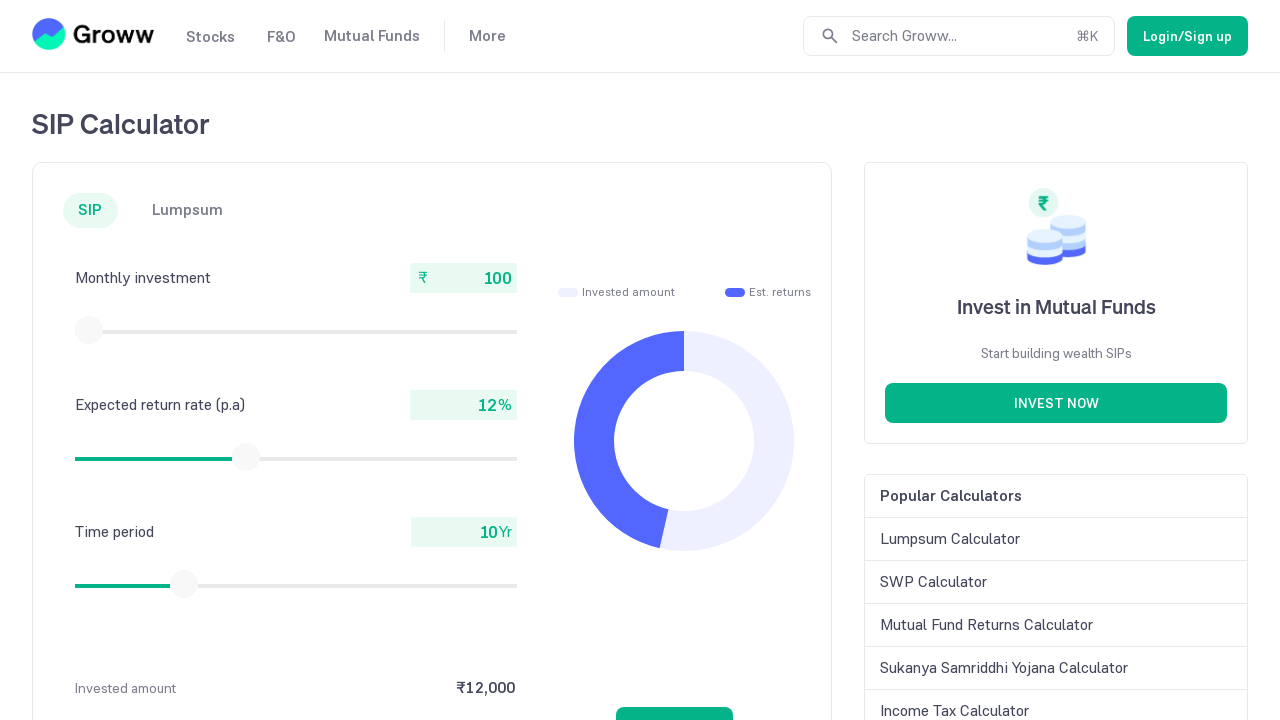

Retrieved slider bounding box coordinates
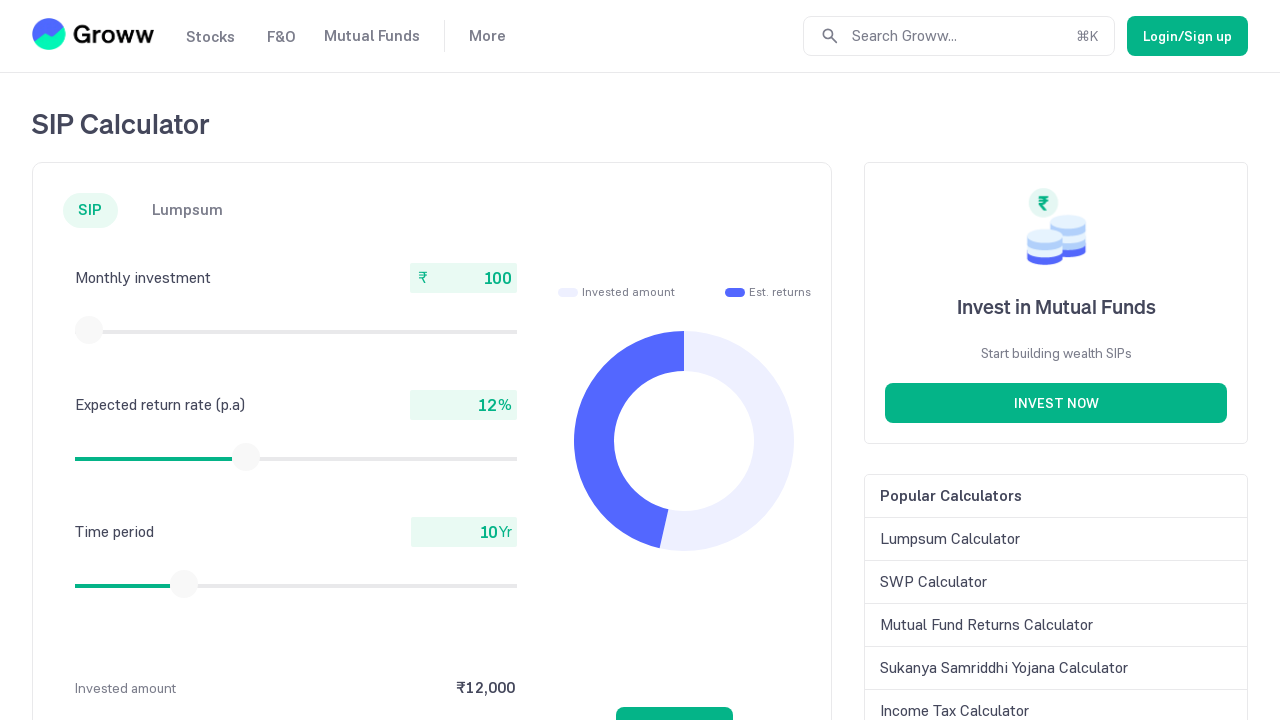

Moved mouse to slider center position (88.59375, 329.75) at (89, 330)
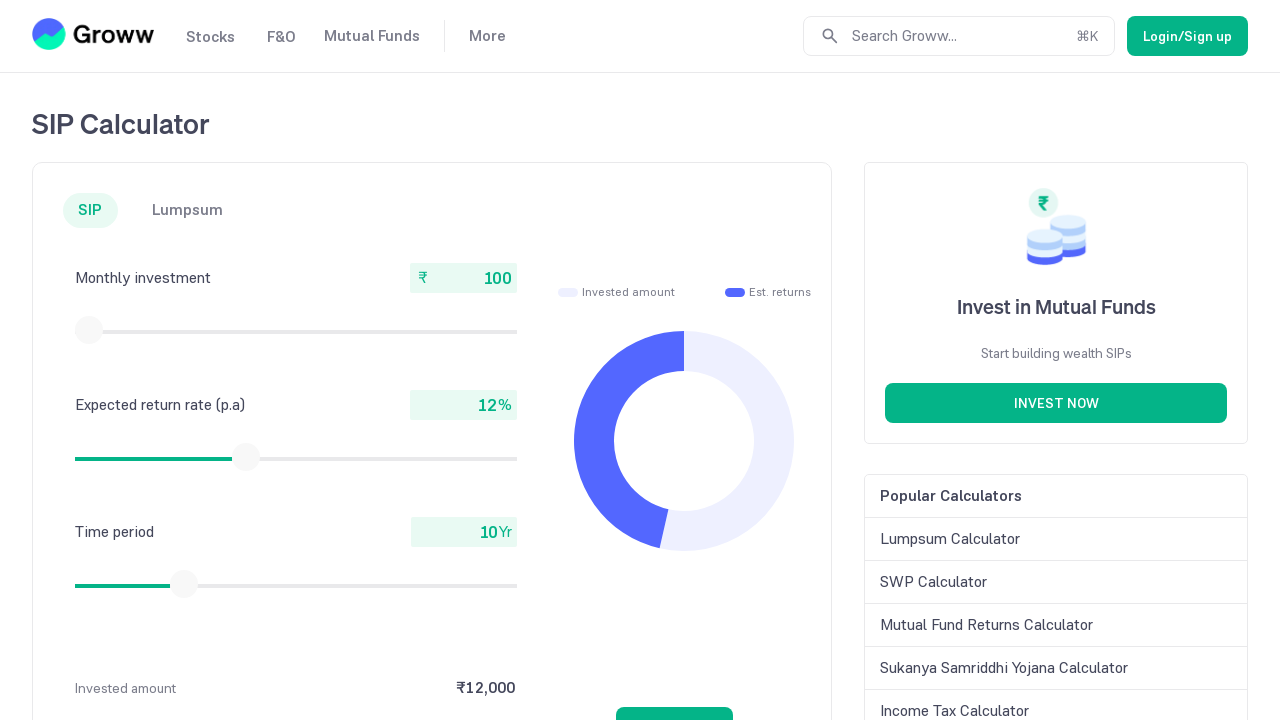

Pressed mouse button down on slider at (89, 330)
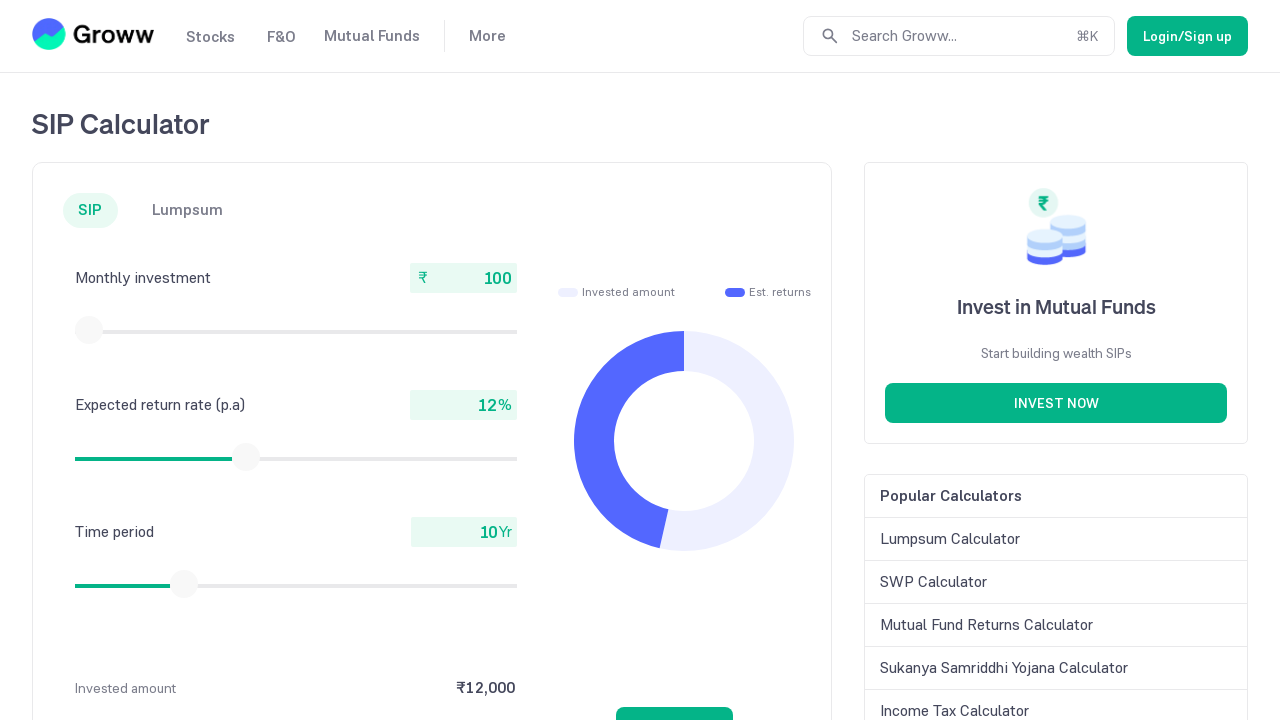

Dragged slider 5 pixels to the left to decrease value at (84, 330)
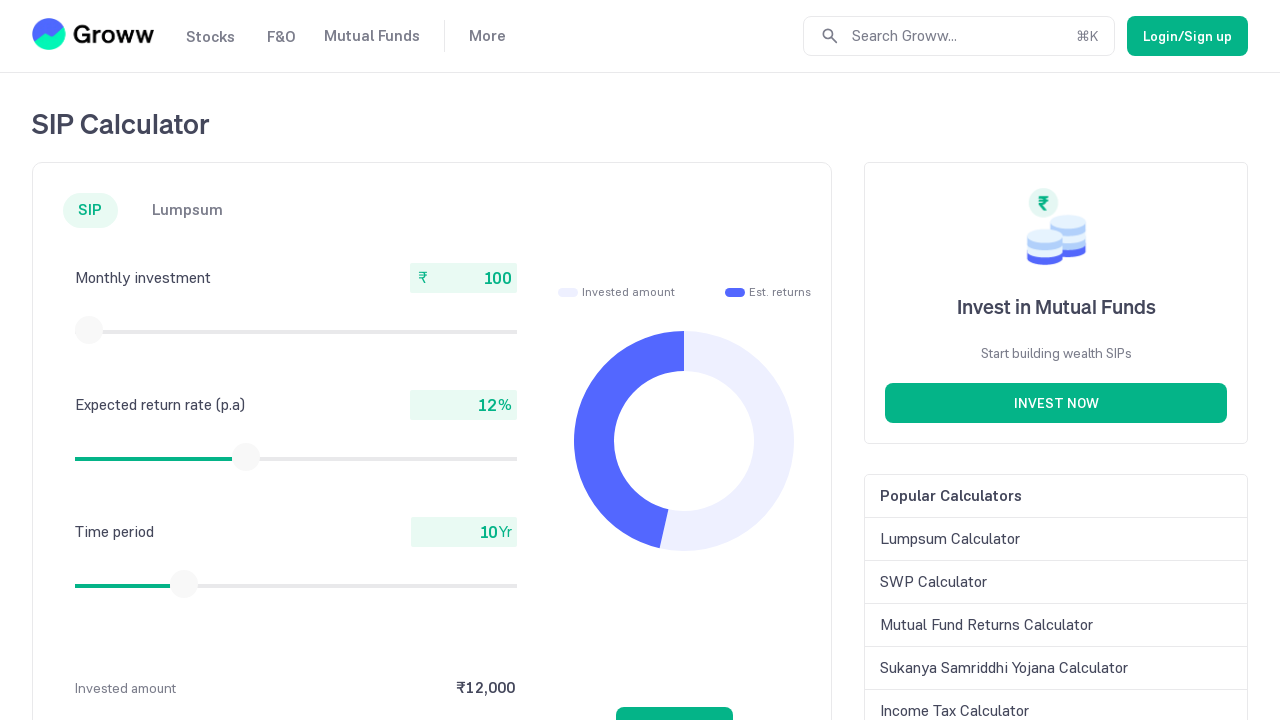

Released mouse button to complete drag action at (84, 330)
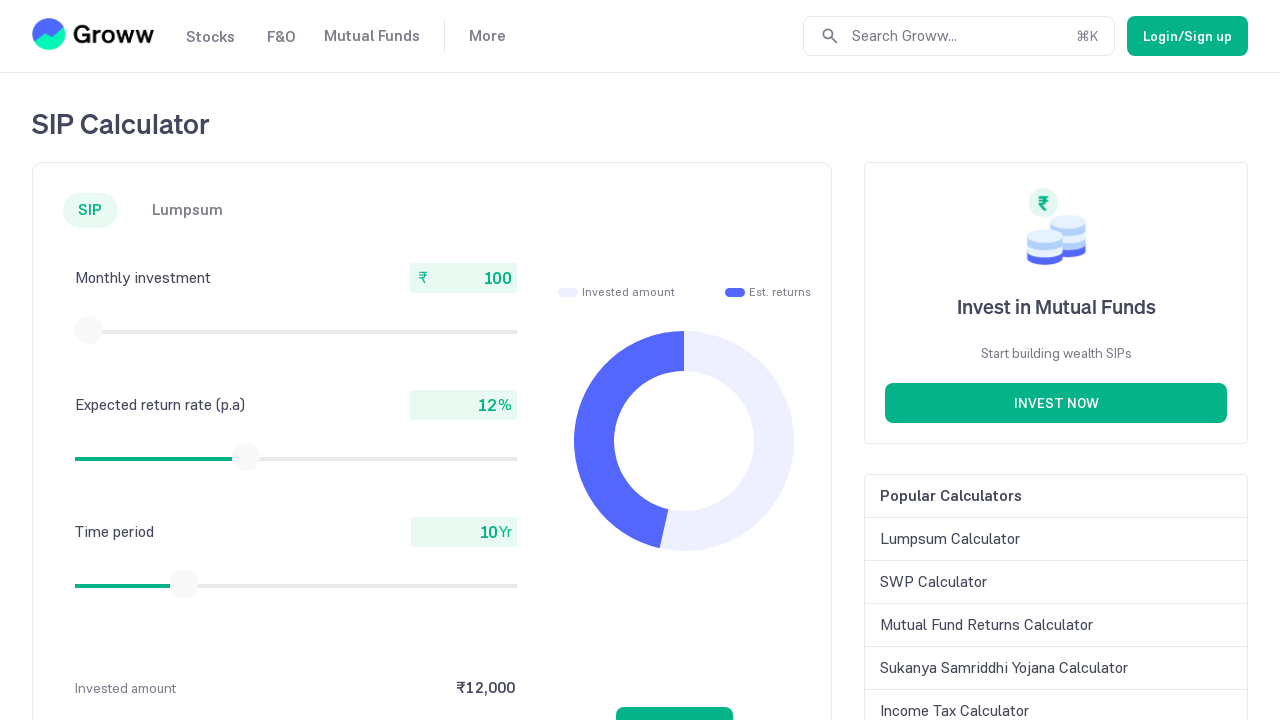

Retrieved current monthly investment value: 100
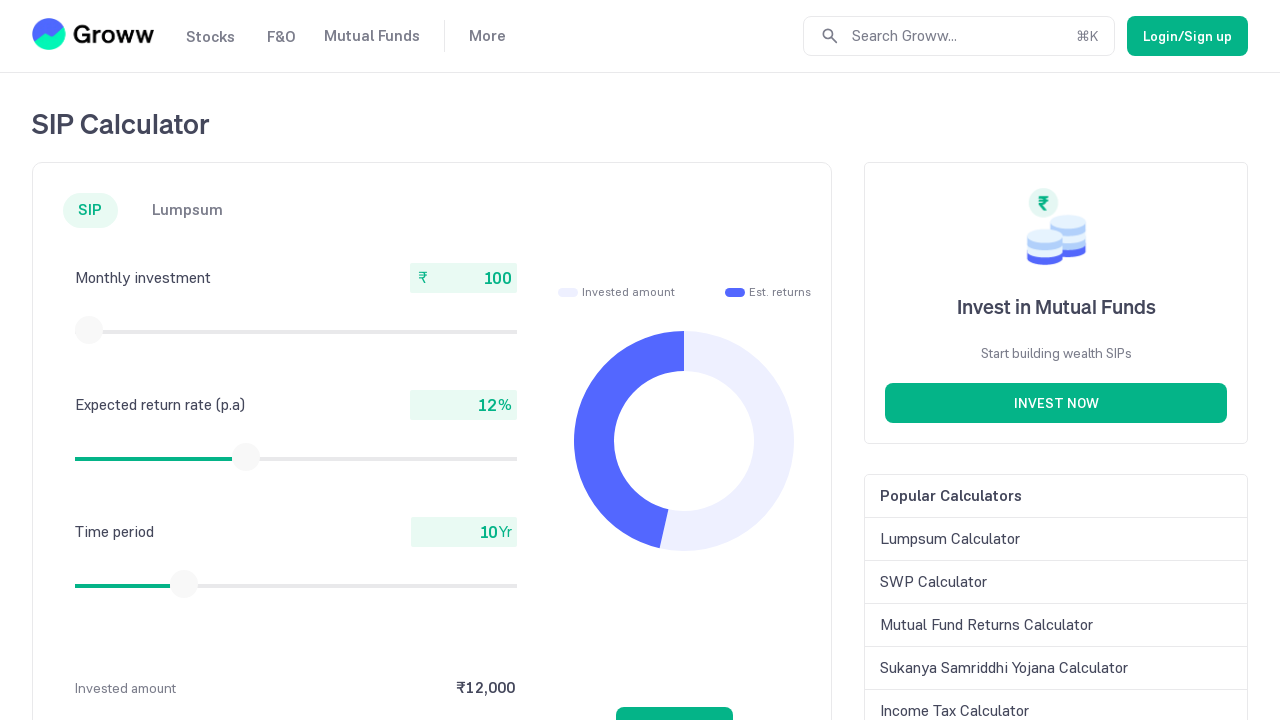

Retrieved slider bounding box coordinates
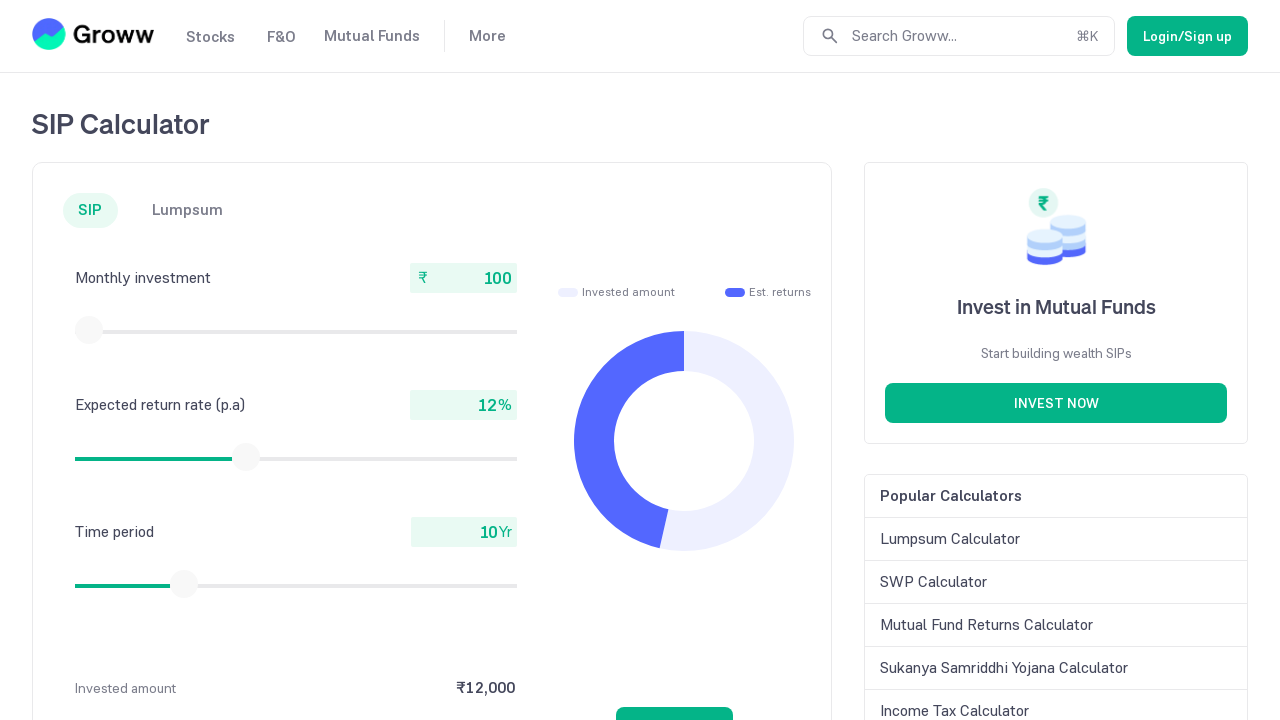

Moved mouse to slider center position (88.59375, 329.75) at (89, 330)
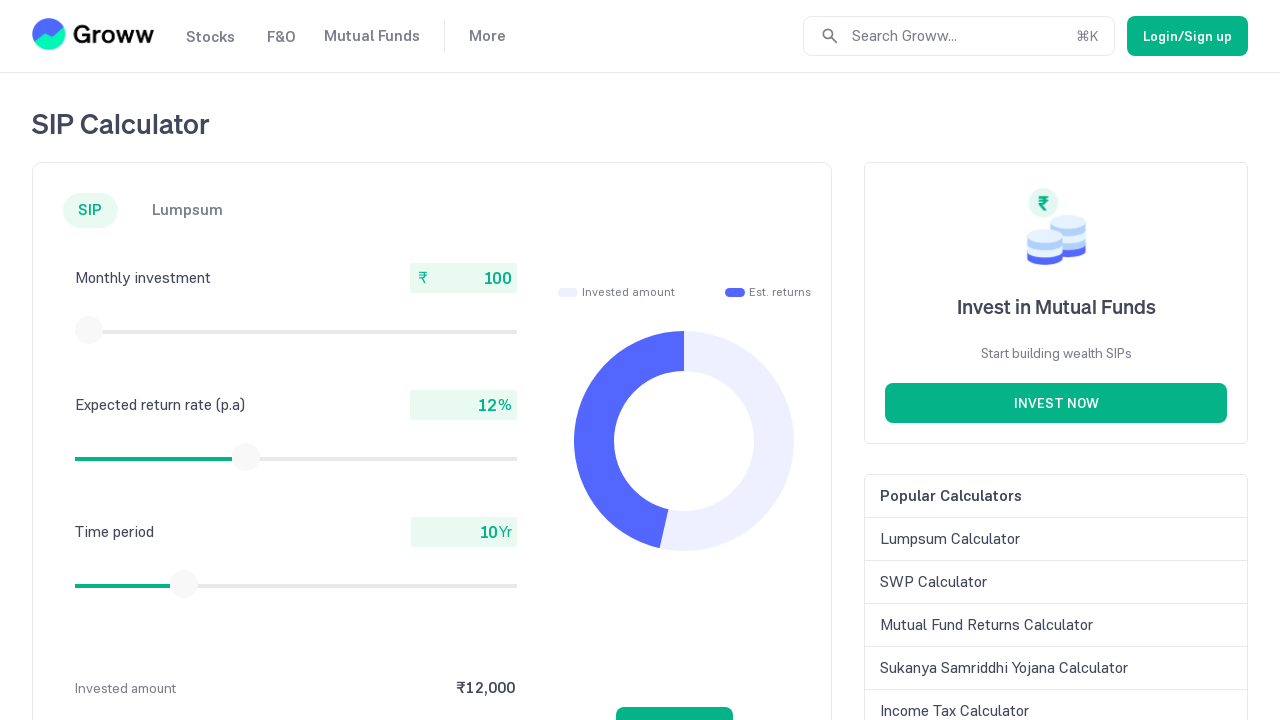

Pressed mouse button down on slider at (89, 330)
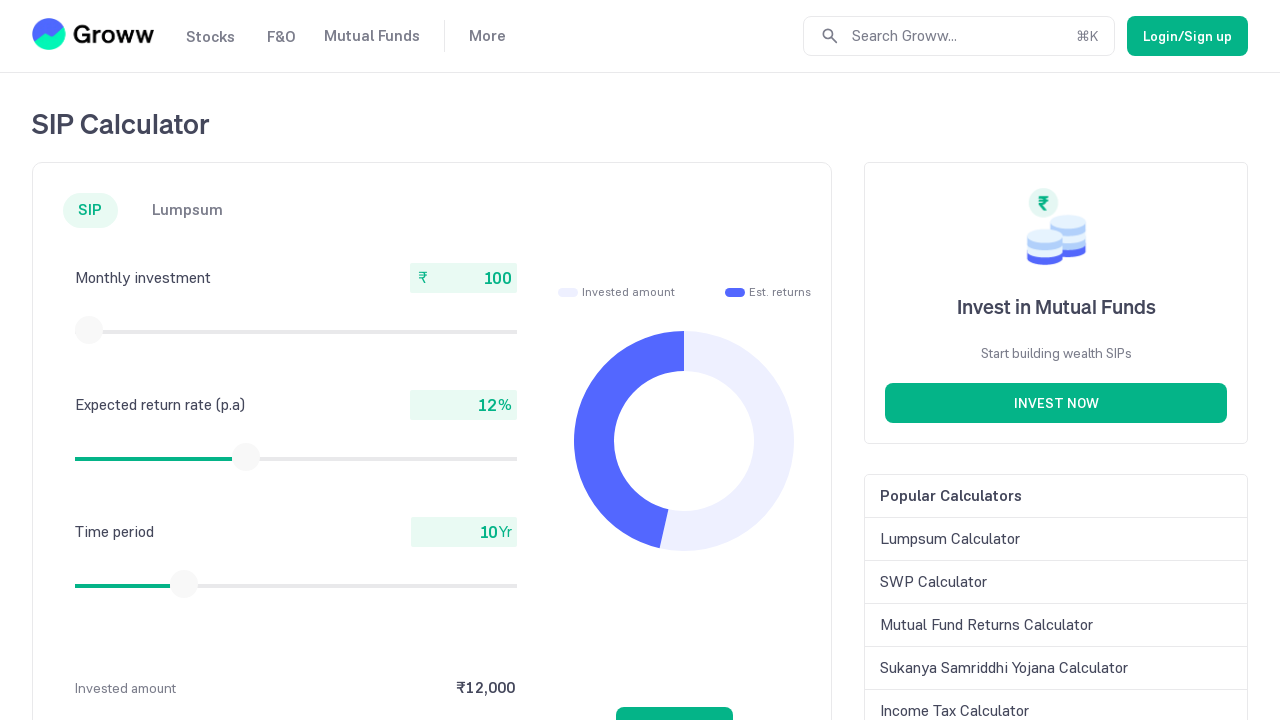

Dragged slider 5 pixels to the left to decrease value at (84, 330)
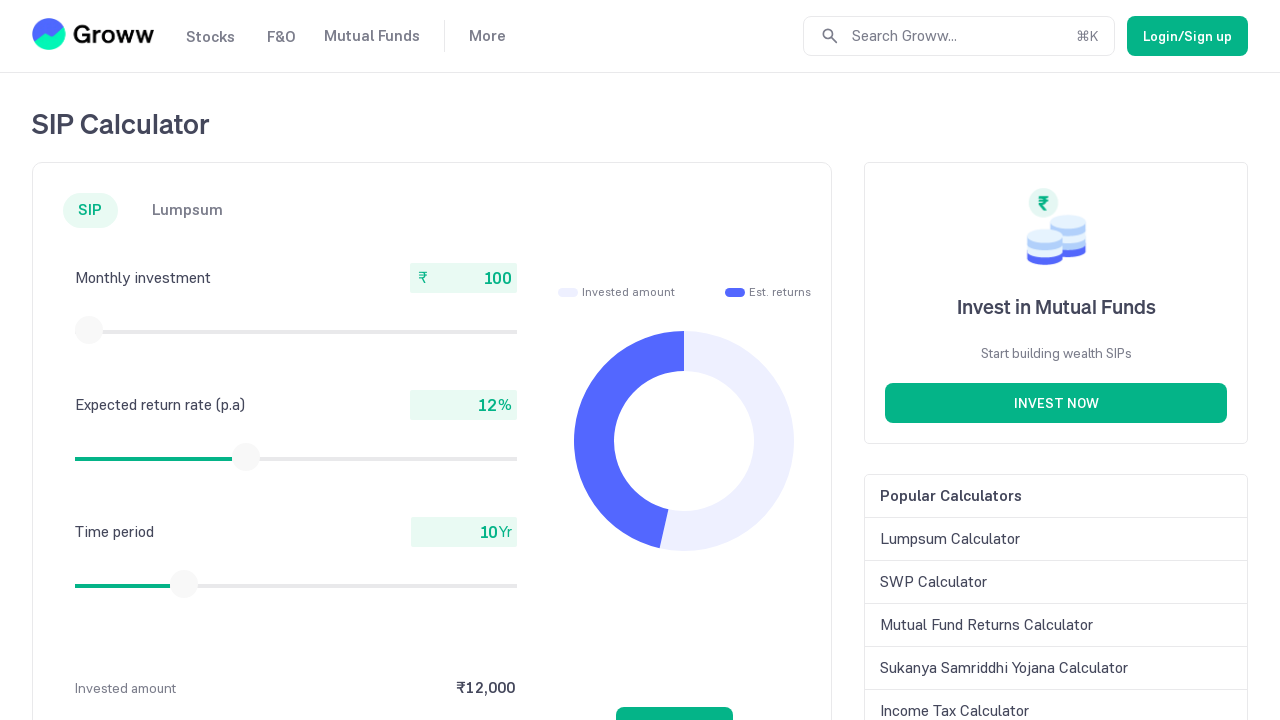

Released mouse button to complete drag action at (84, 330)
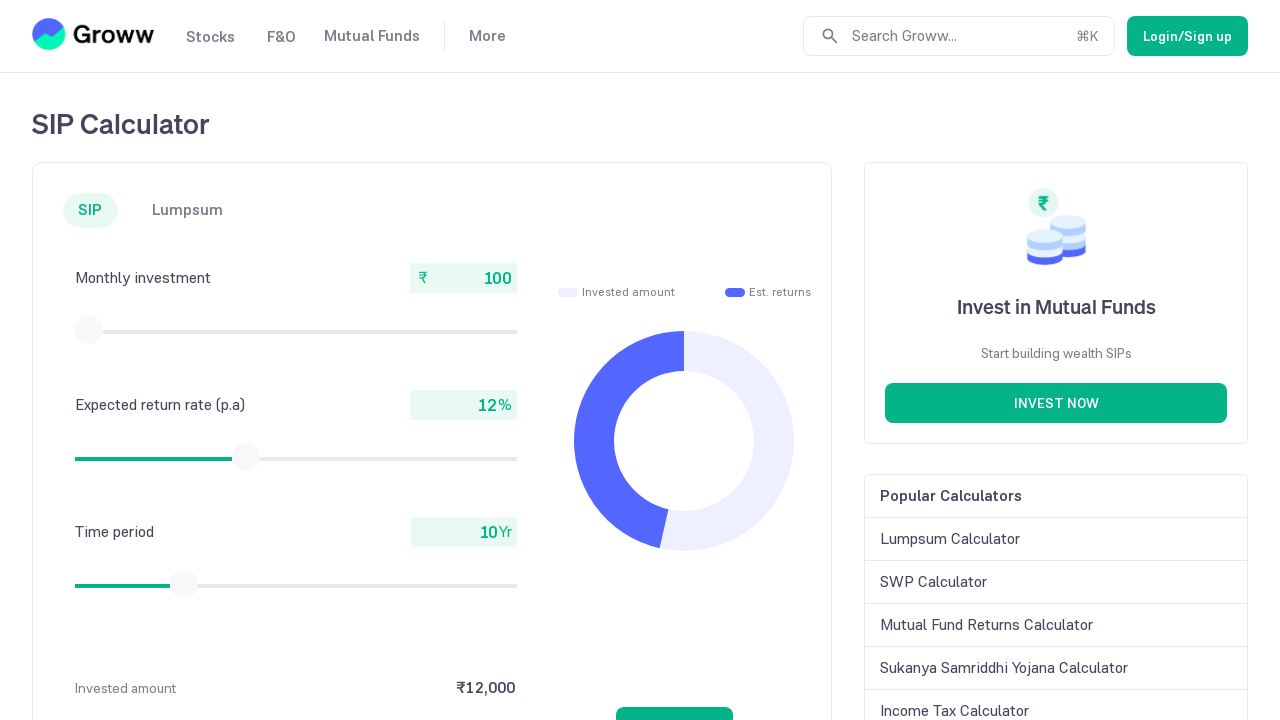

Retrieved current monthly investment value: 100
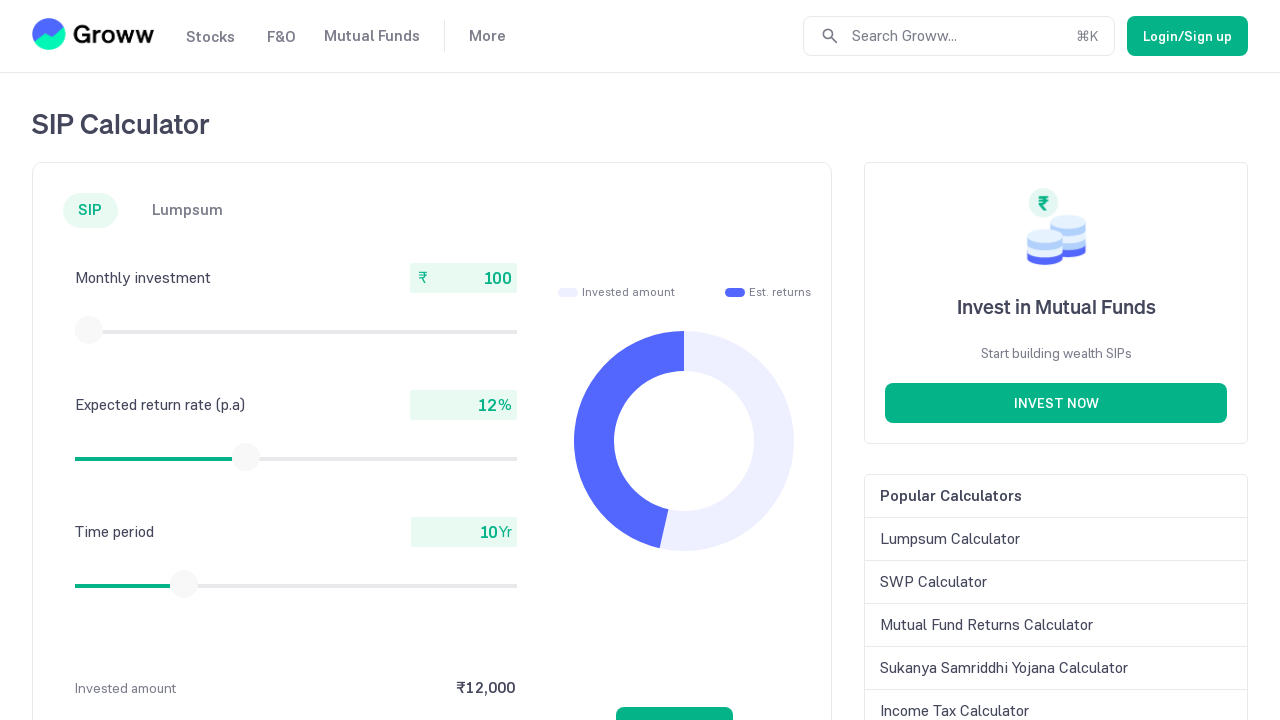

Retrieved slider bounding box coordinates
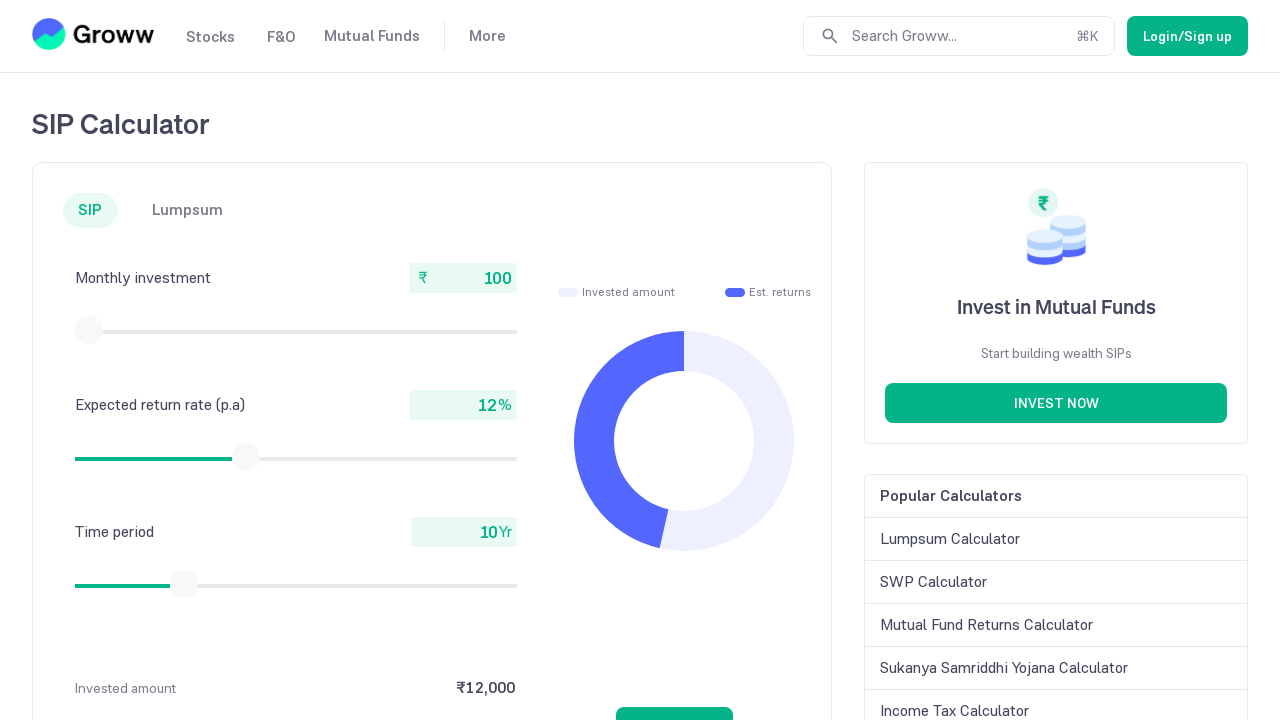

Moved mouse to slider center position (88.59375, 329.75) at (89, 330)
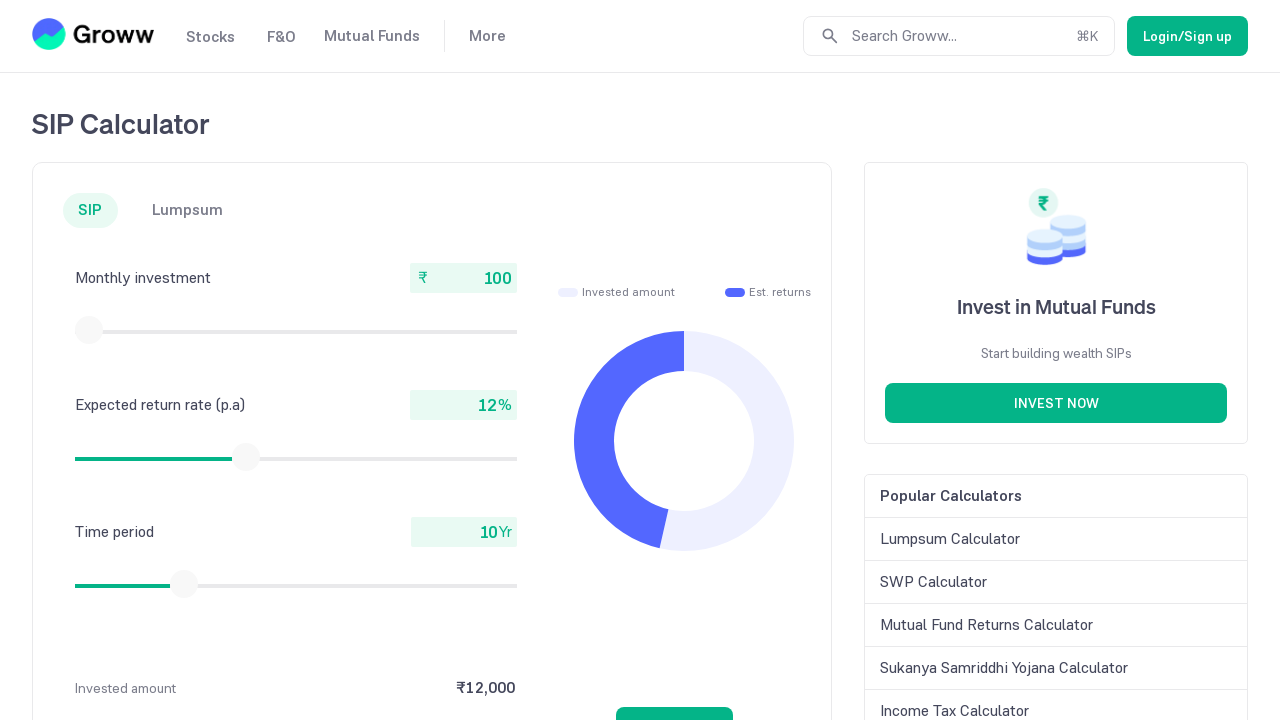

Pressed mouse button down on slider at (89, 330)
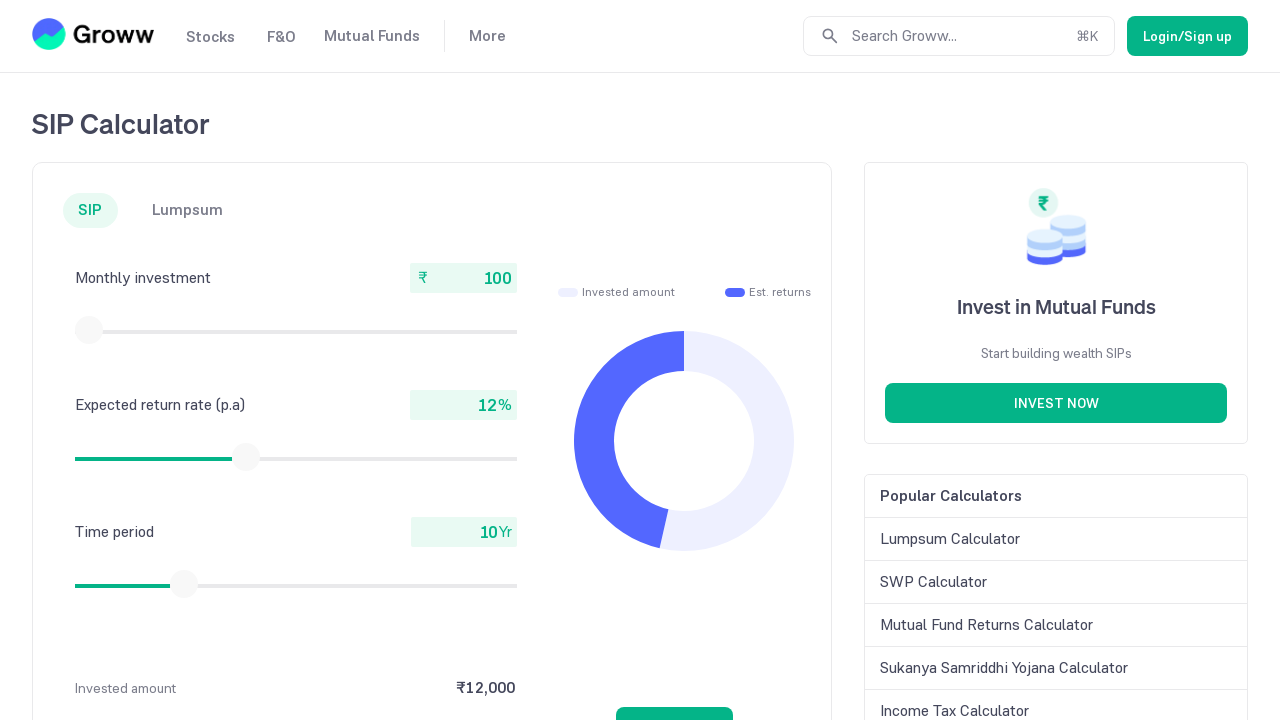

Dragged slider 5 pixels to the left to decrease value at (84, 330)
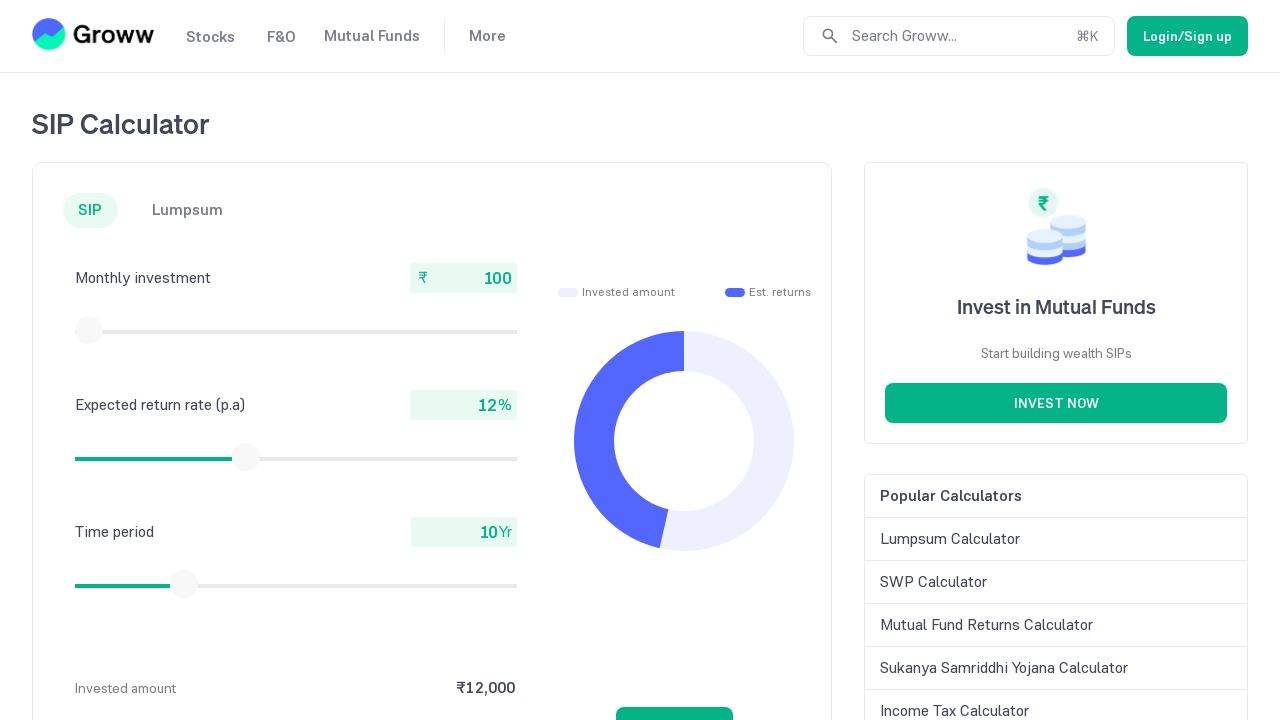

Released mouse button to complete drag action at (84, 330)
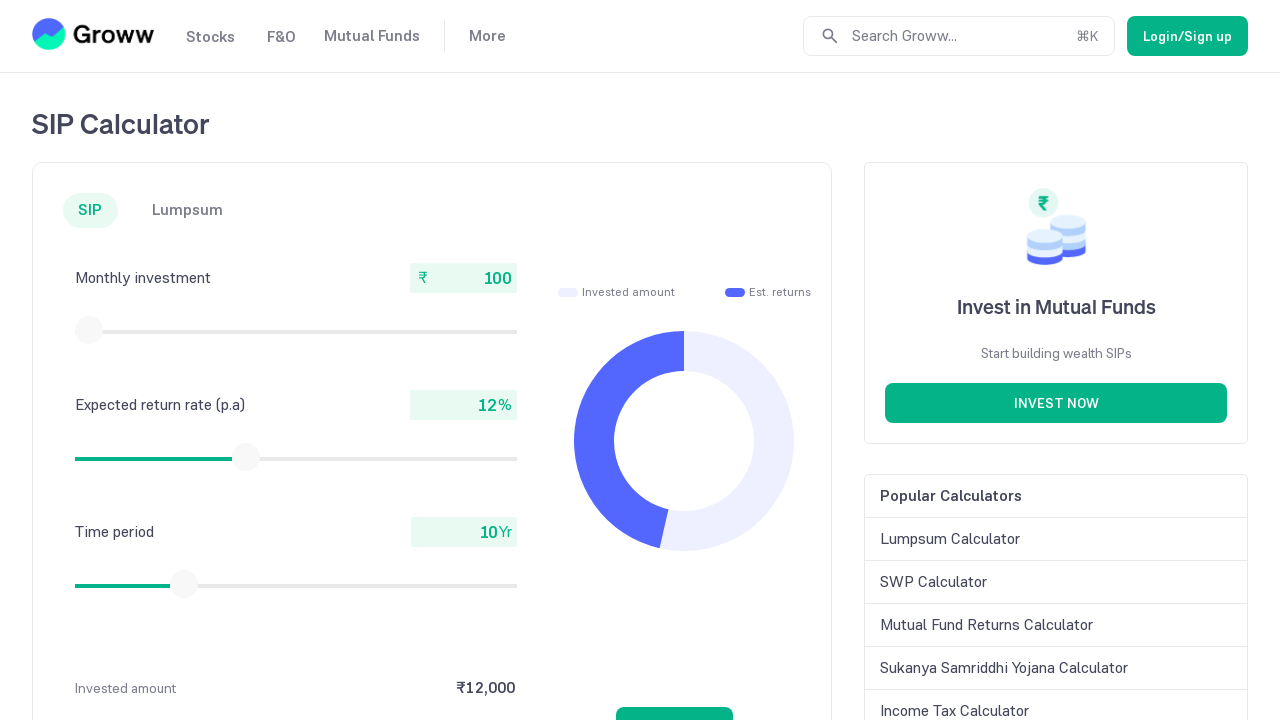

Retrieved current monthly investment value: 100
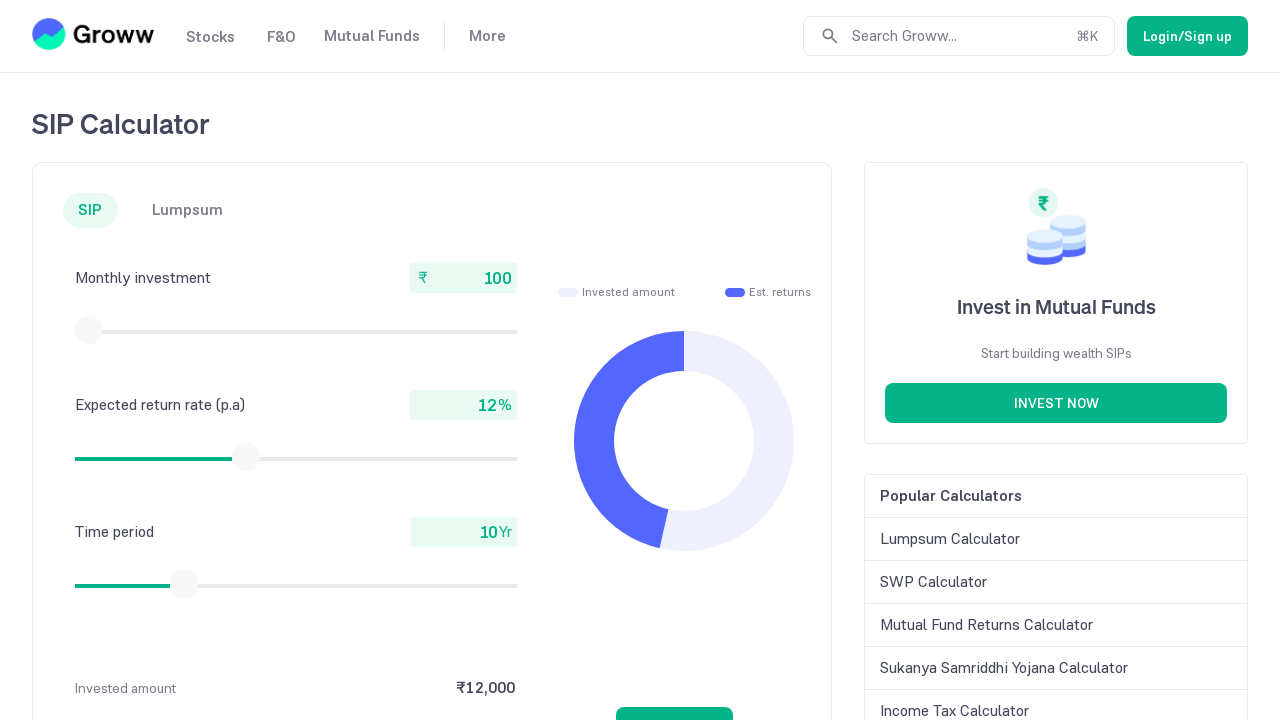

Retrieved slider bounding box coordinates
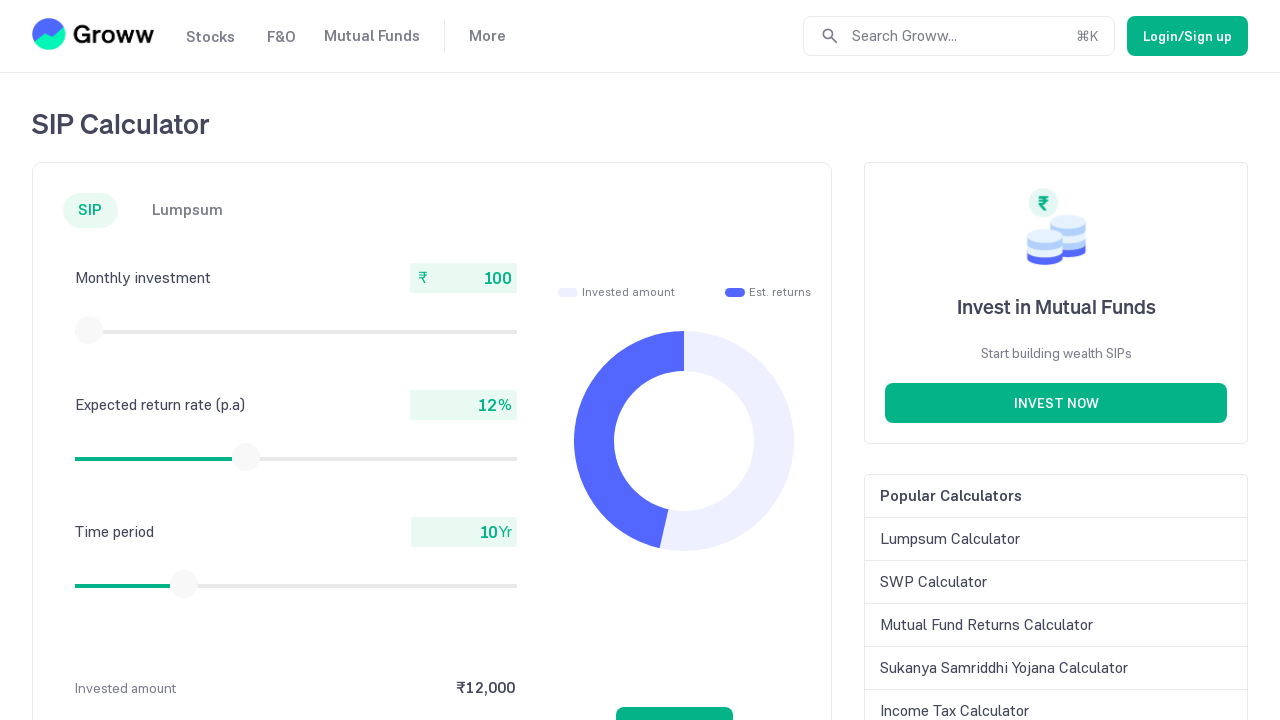

Moved mouse to slider center position (88.59375, 329.75) at (89, 330)
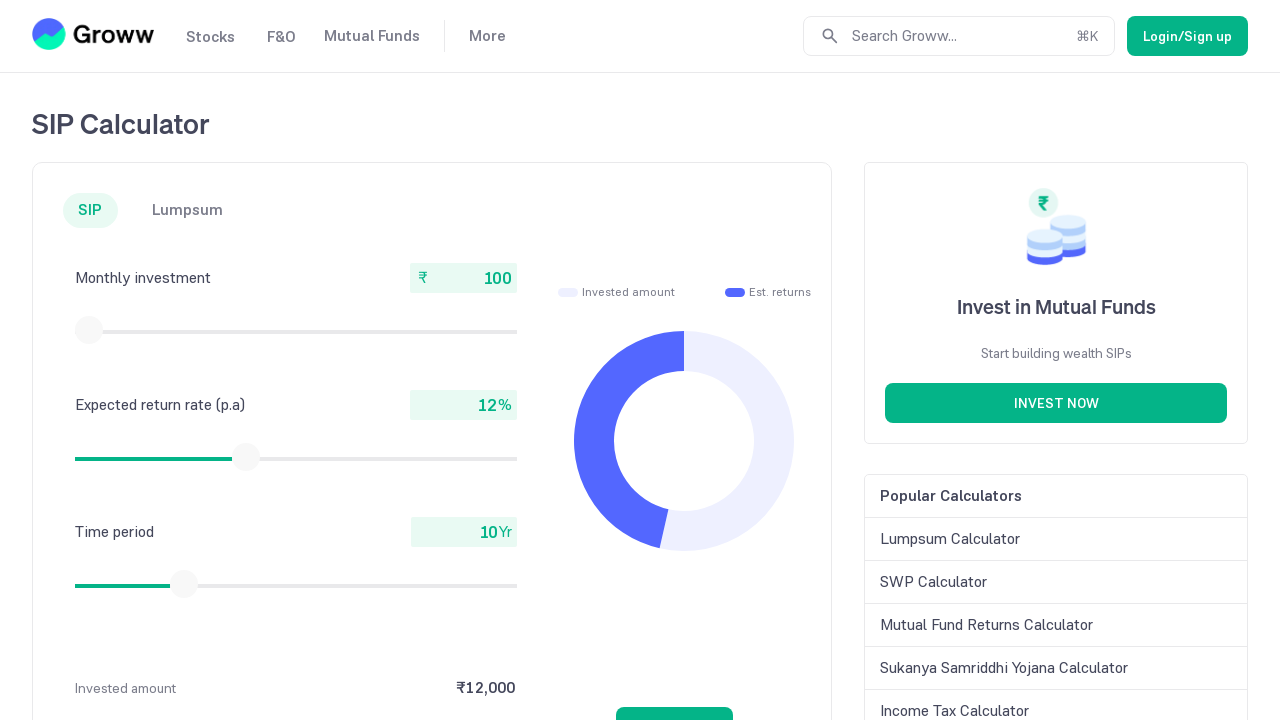

Pressed mouse button down on slider at (89, 330)
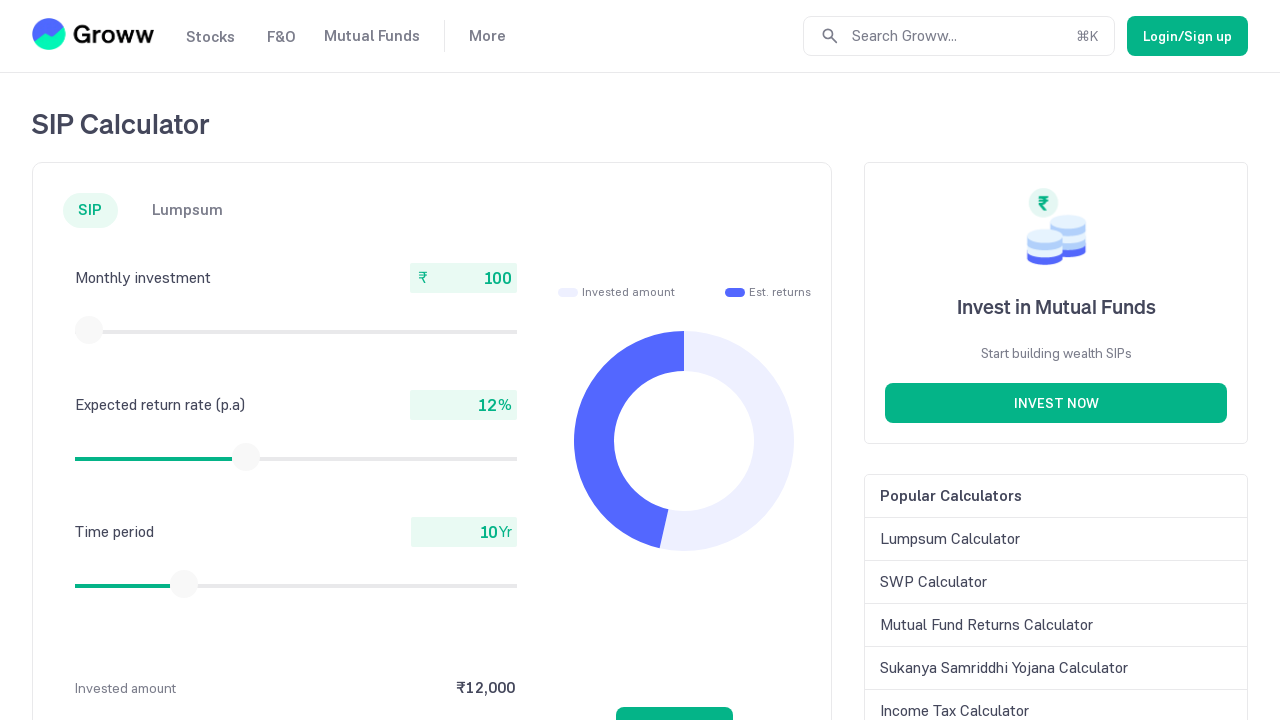

Dragged slider 5 pixels to the left to decrease value at (84, 330)
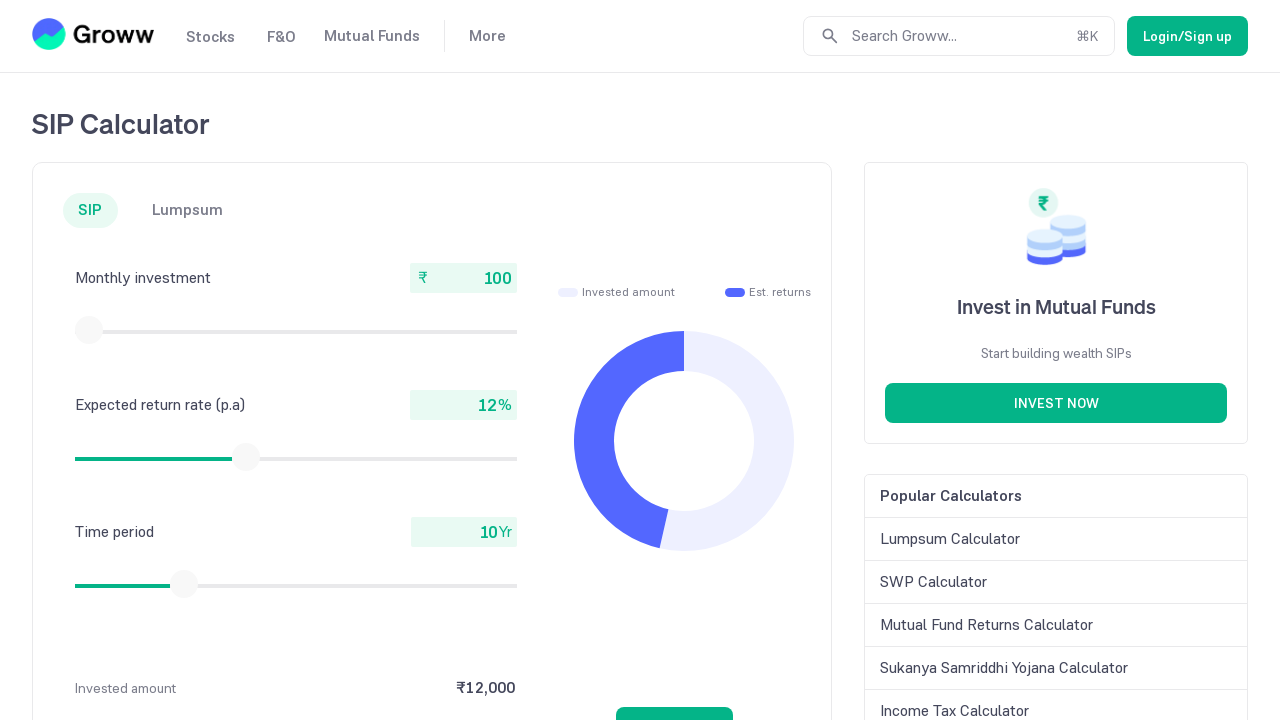

Released mouse button to complete drag action at (84, 330)
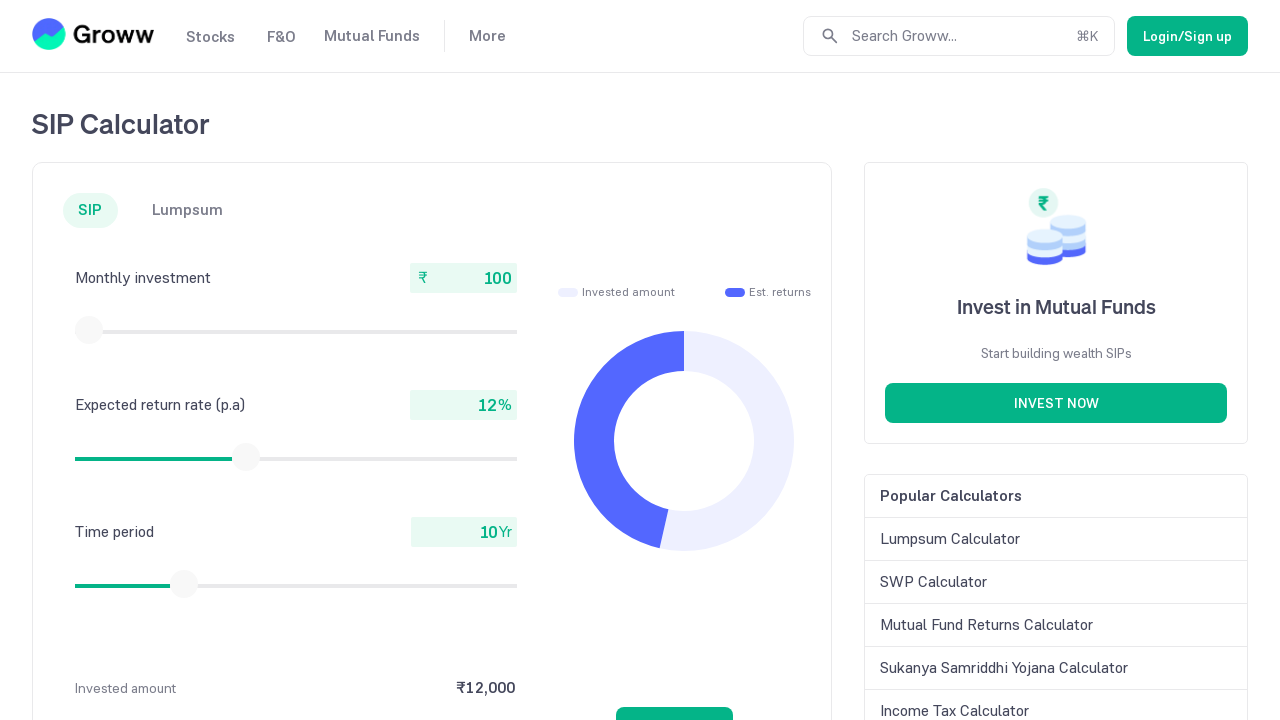

Retrieved current monthly investment value: 100
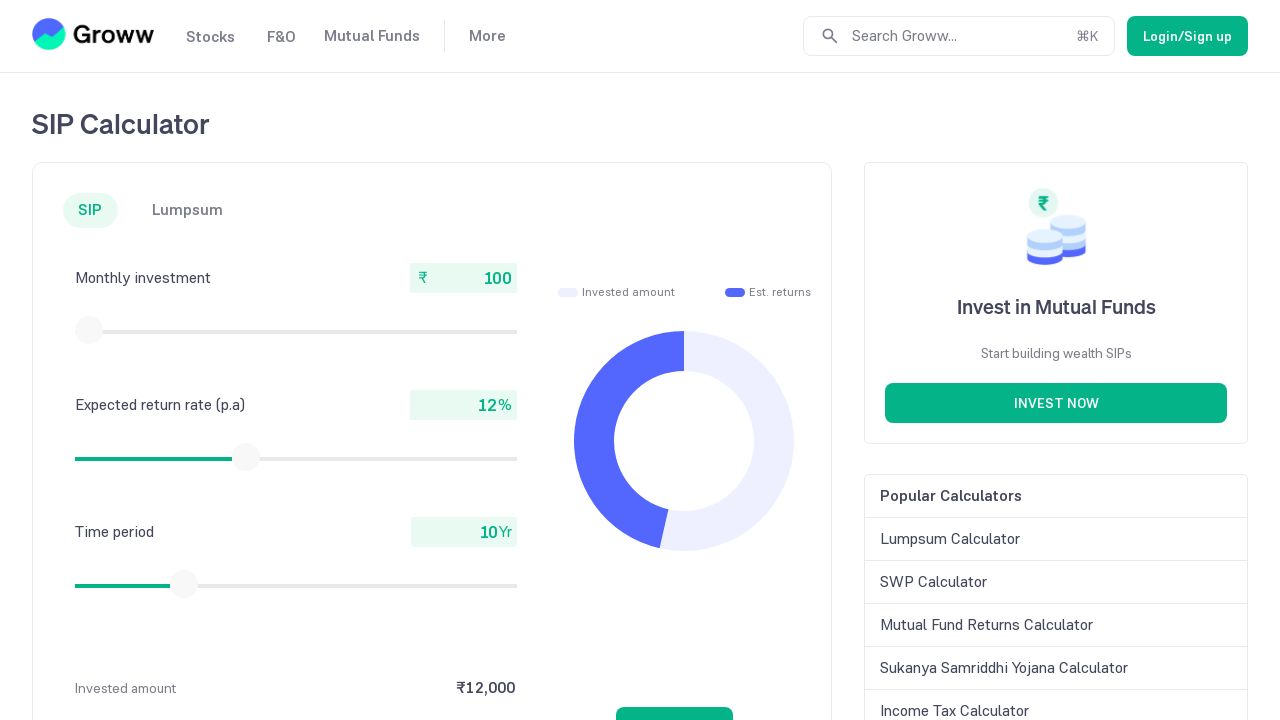

Retrieved slider bounding box coordinates
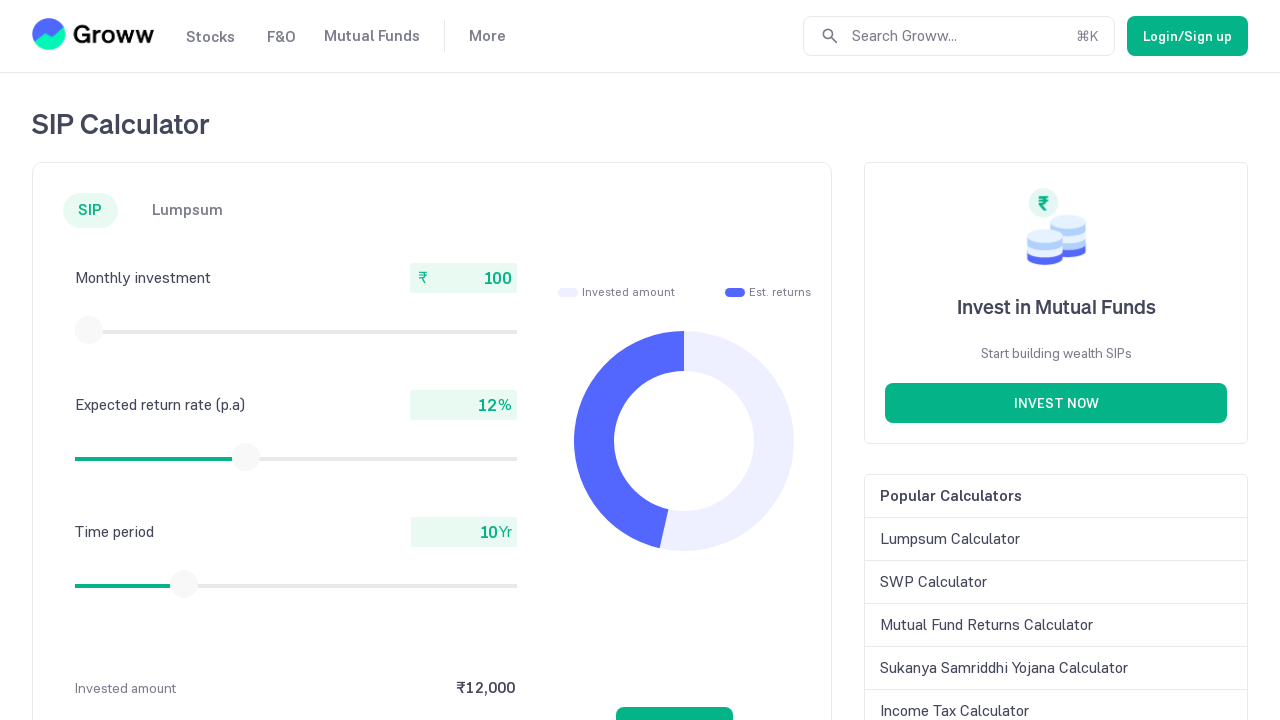

Moved mouse to slider center position (88.59375, 329.75) at (89, 330)
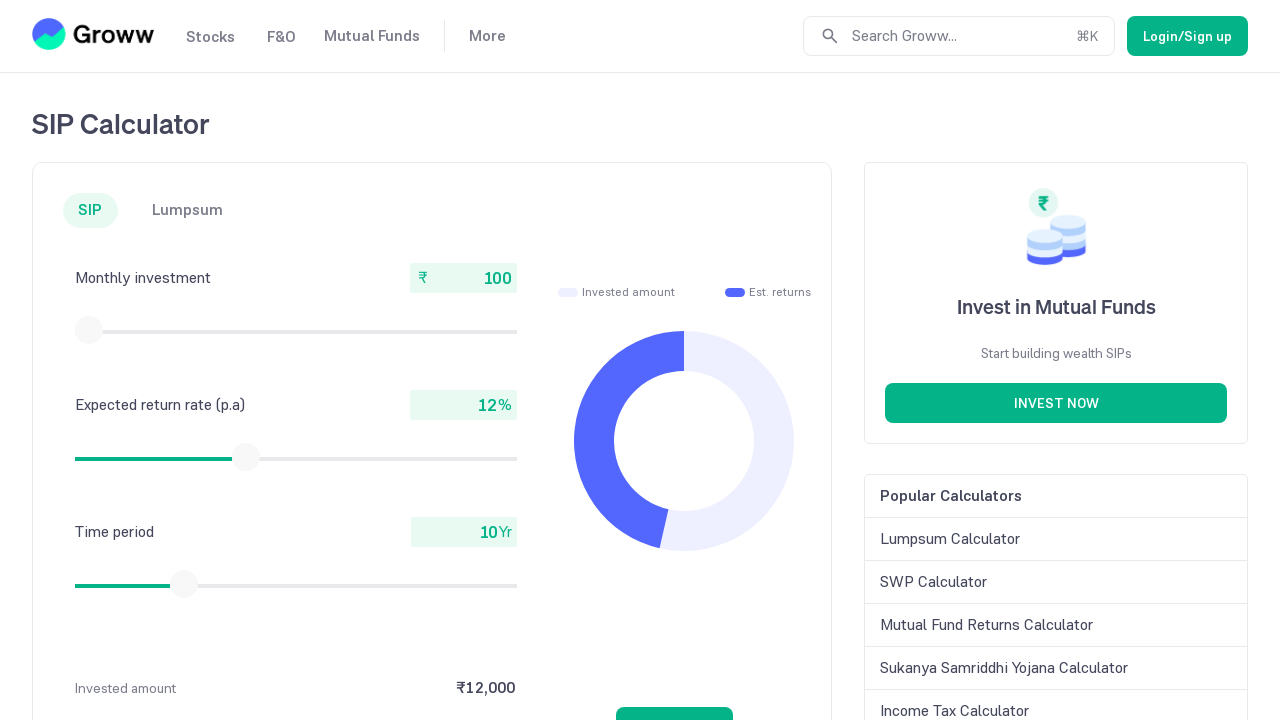

Pressed mouse button down on slider at (89, 330)
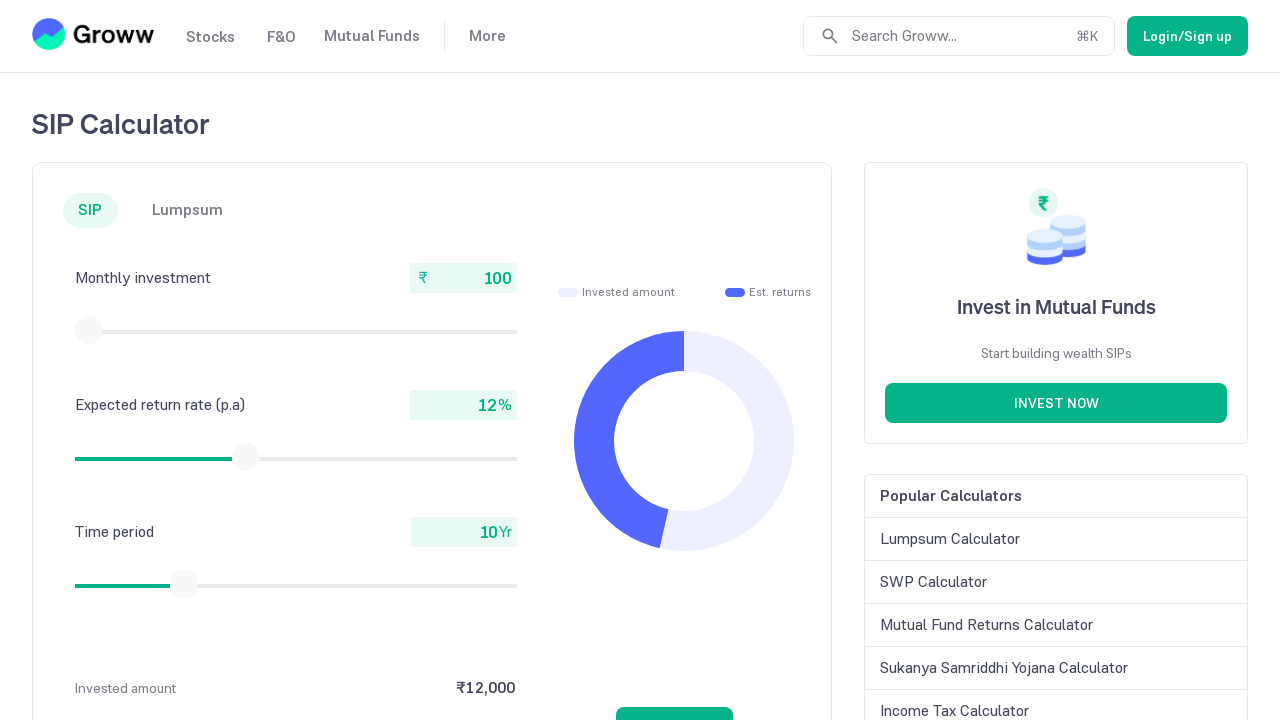

Dragged slider 5 pixels to the left to decrease value at (84, 330)
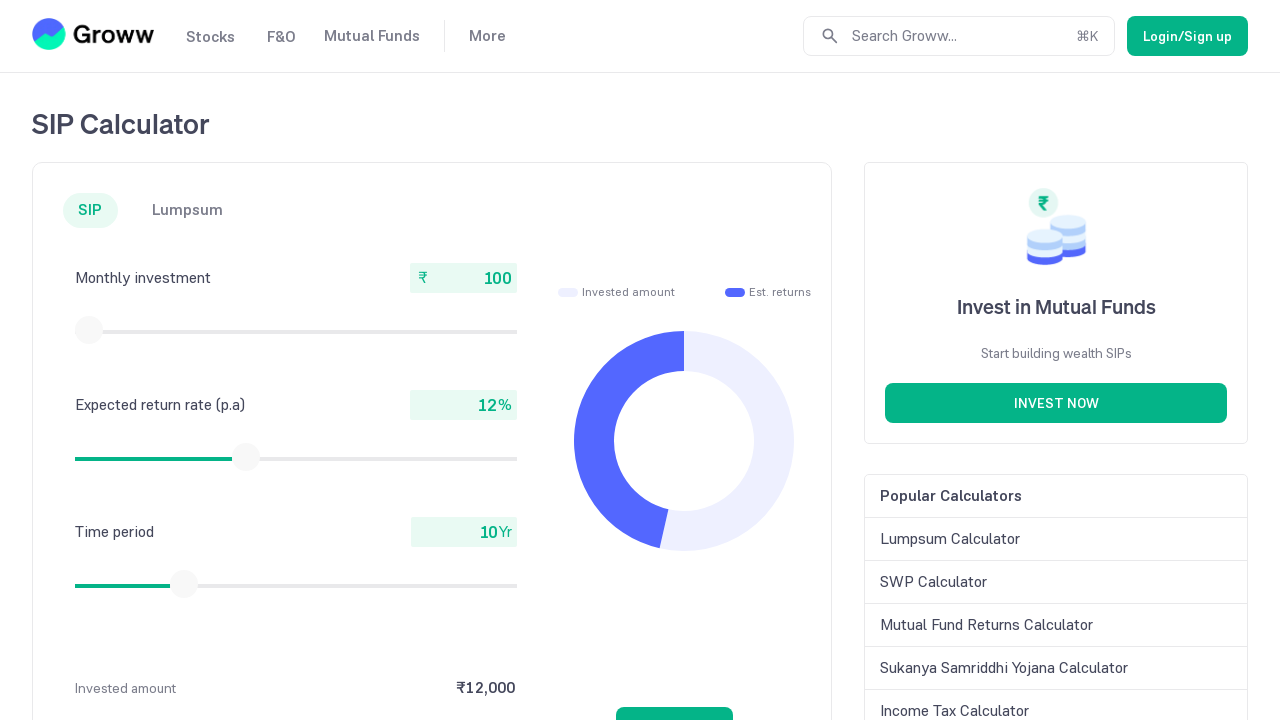

Released mouse button to complete drag action at (84, 330)
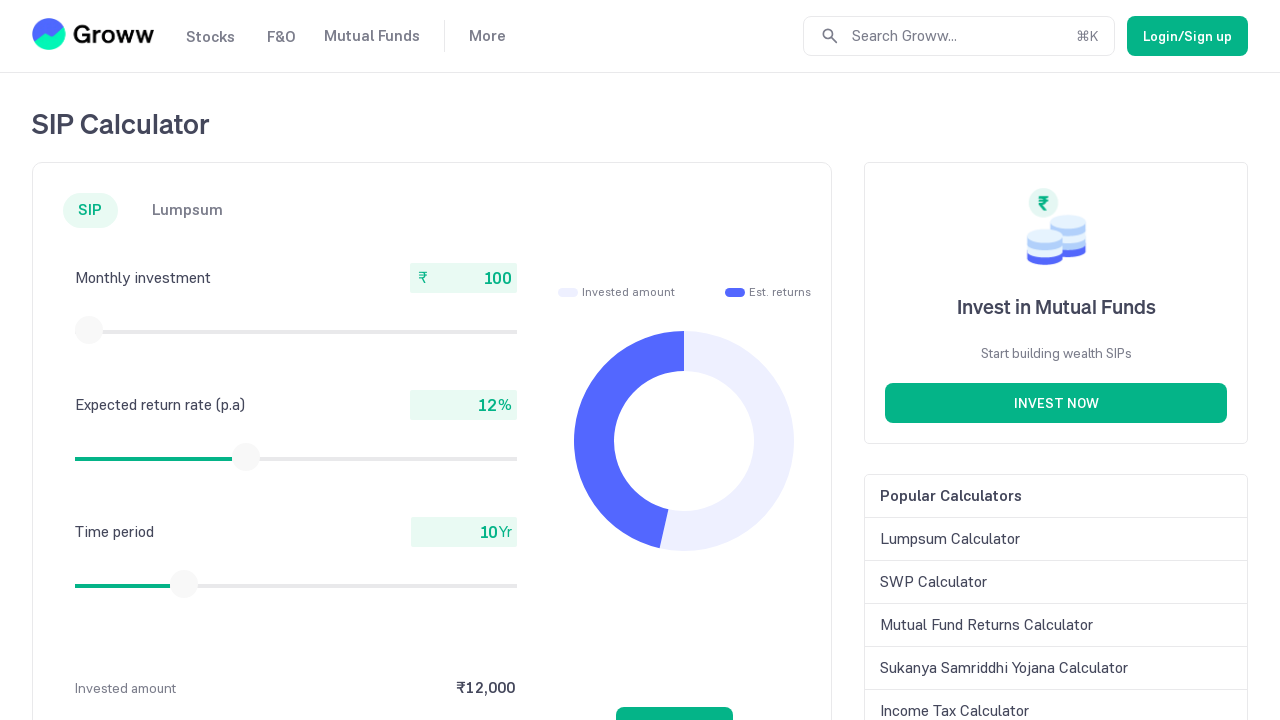

Retrieved current monthly investment value: 100
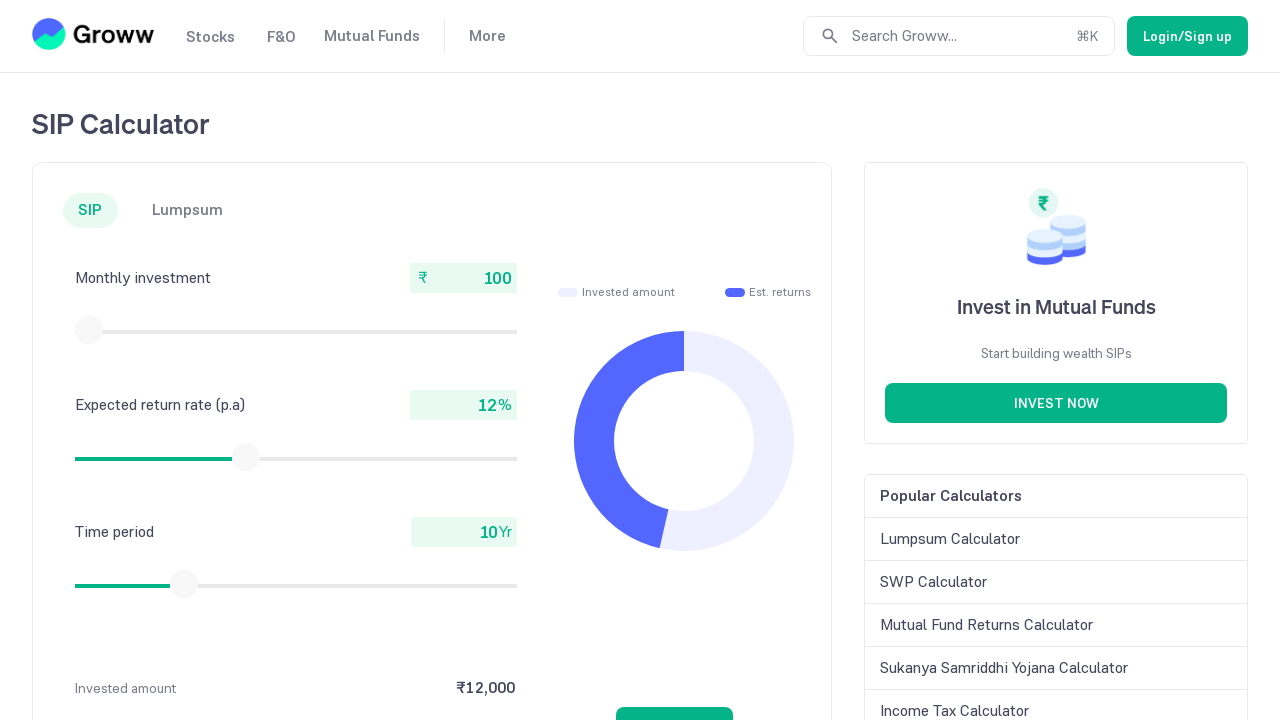

Retrieved slider bounding box coordinates
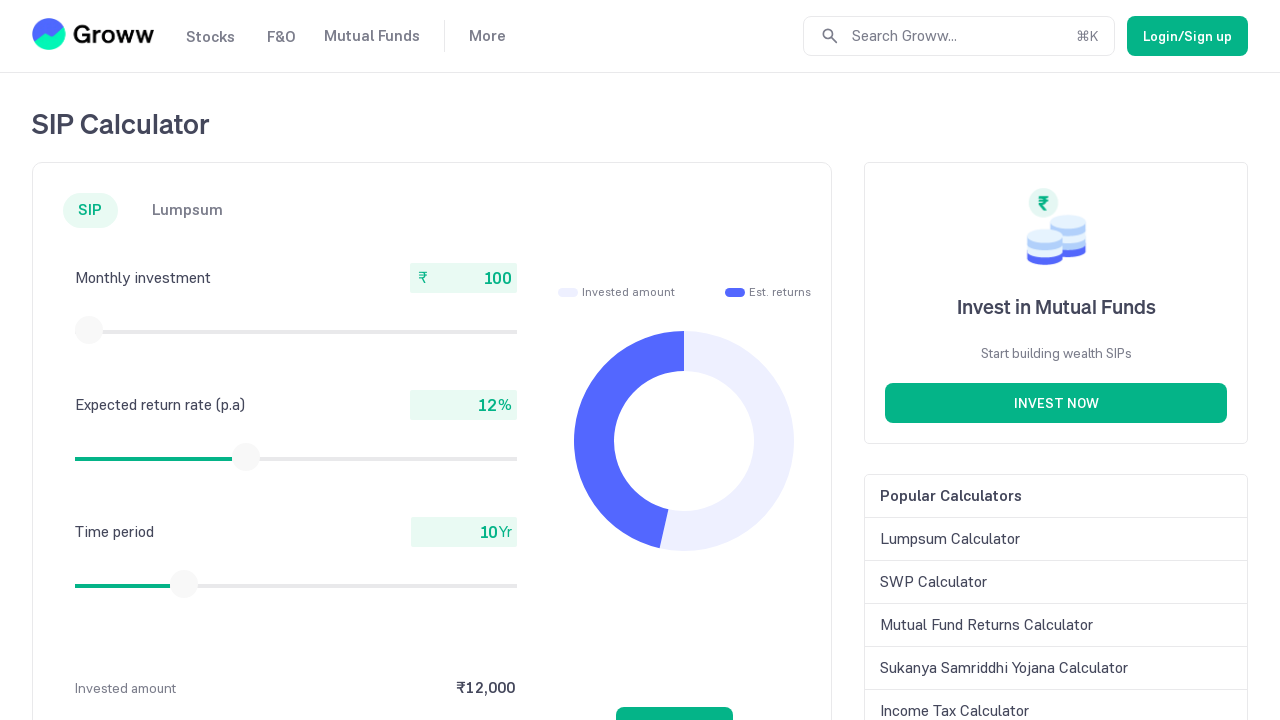

Moved mouse to slider center position (88.59375, 329.75) at (89, 330)
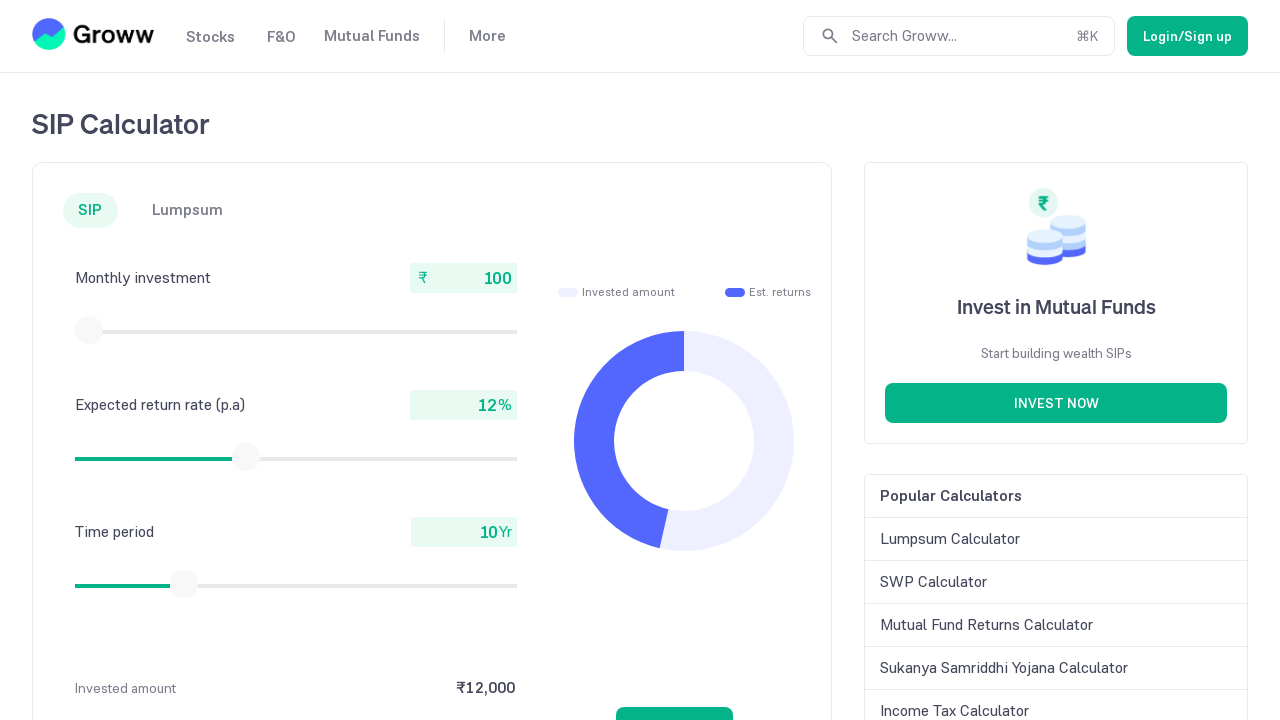

Pressed mouse button down on slider at (89, 330)
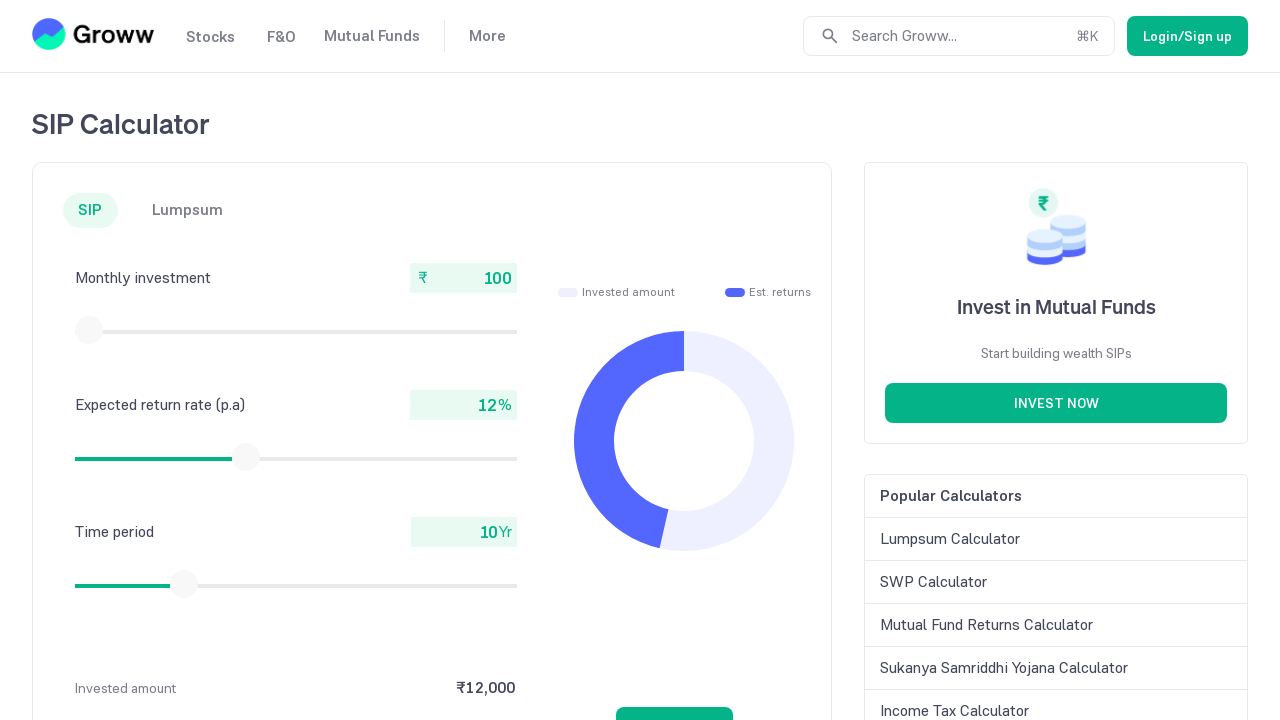

Dragged slider 5 pixels to the left to decrease value at (84, 330)
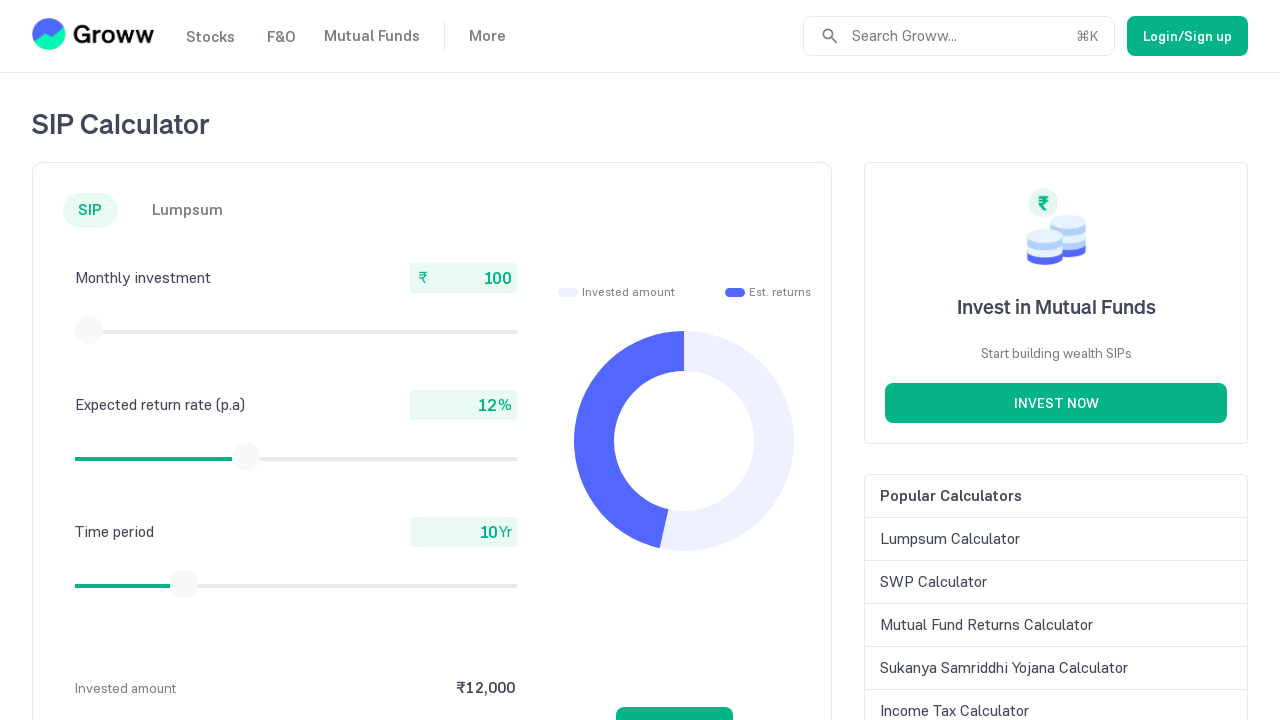

Released mouse button to complete drag action at (84, 330)
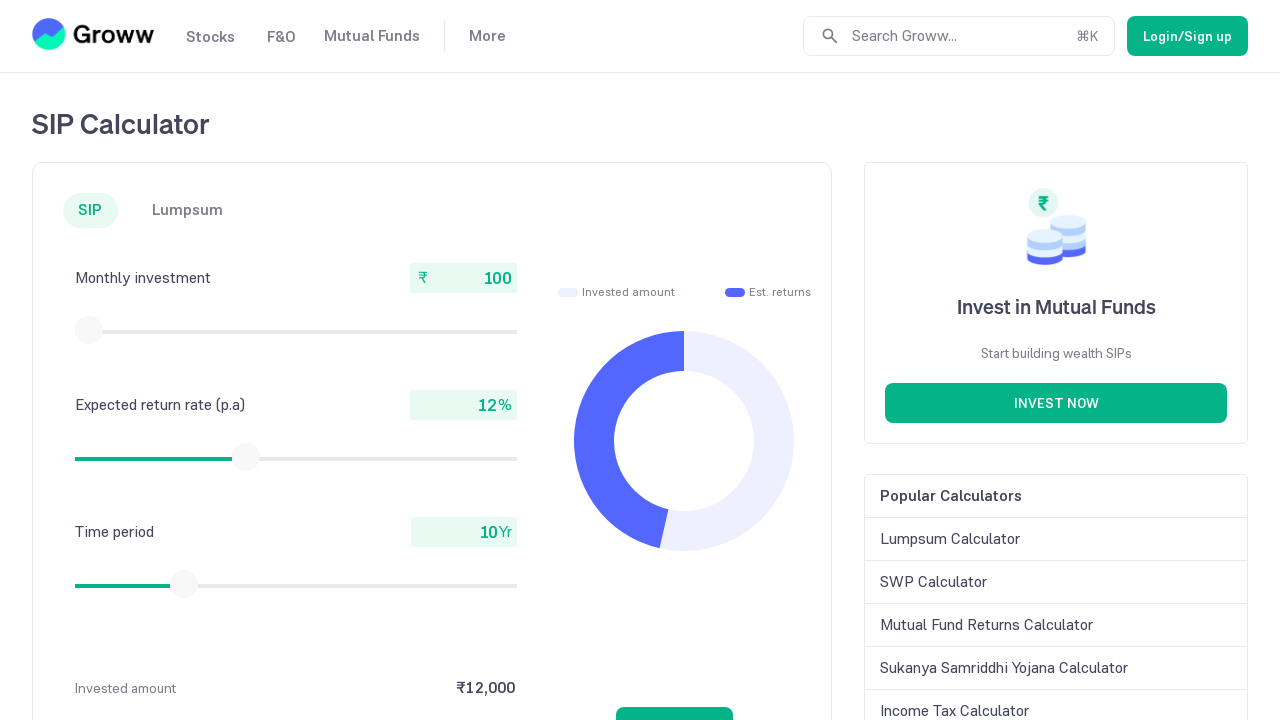

Retrieved current monthly investment value: 100
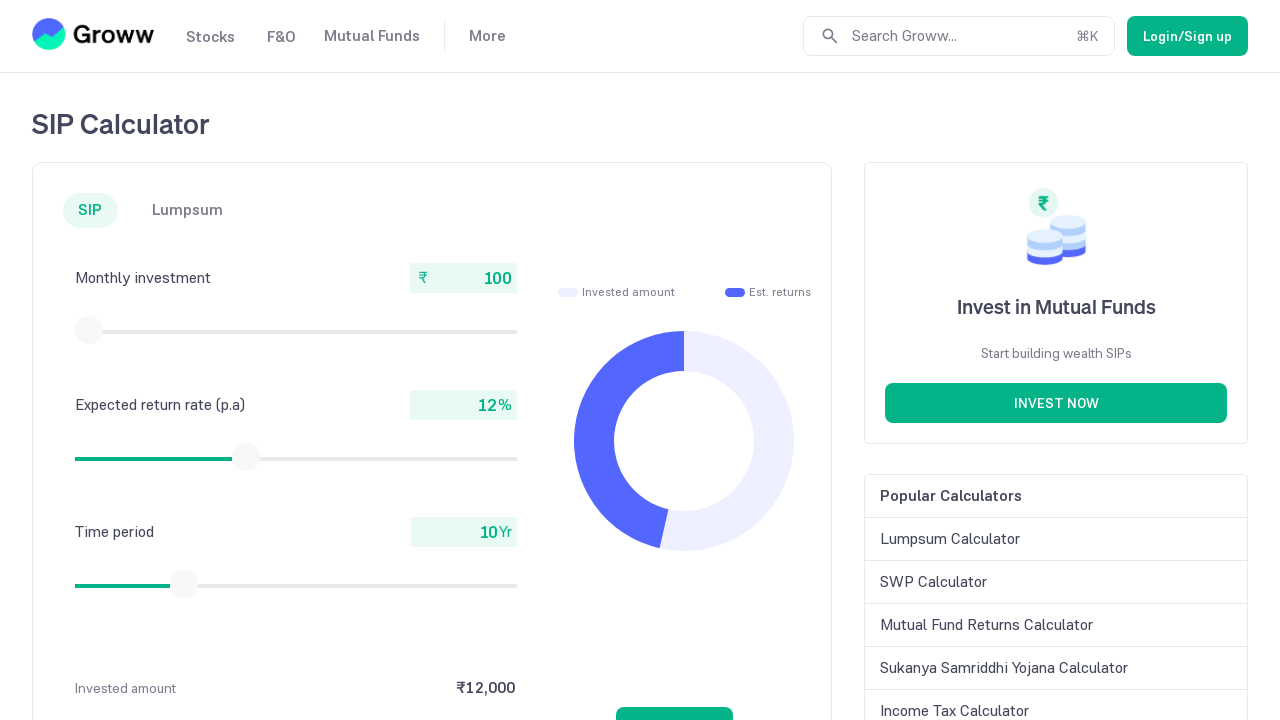

Retrieved slider bounding box coordinates
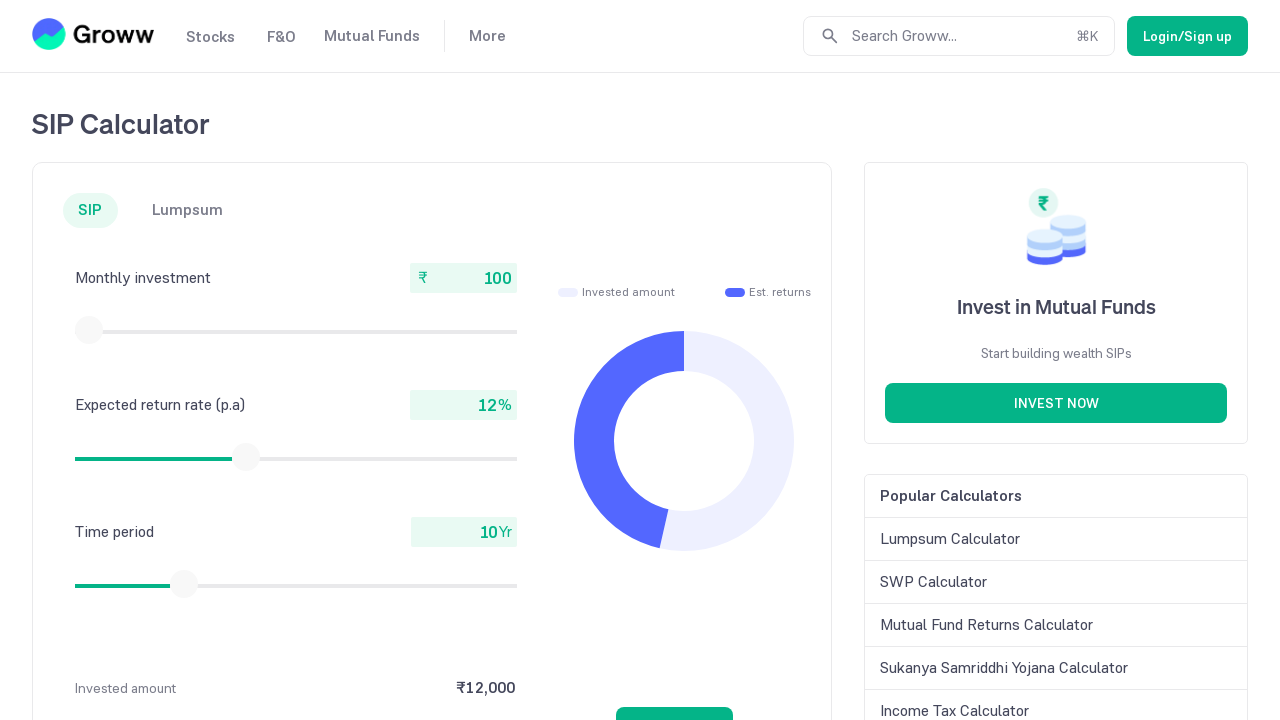

Moved mouse to slider center position (88.59375, 329.75) at (89, 330)
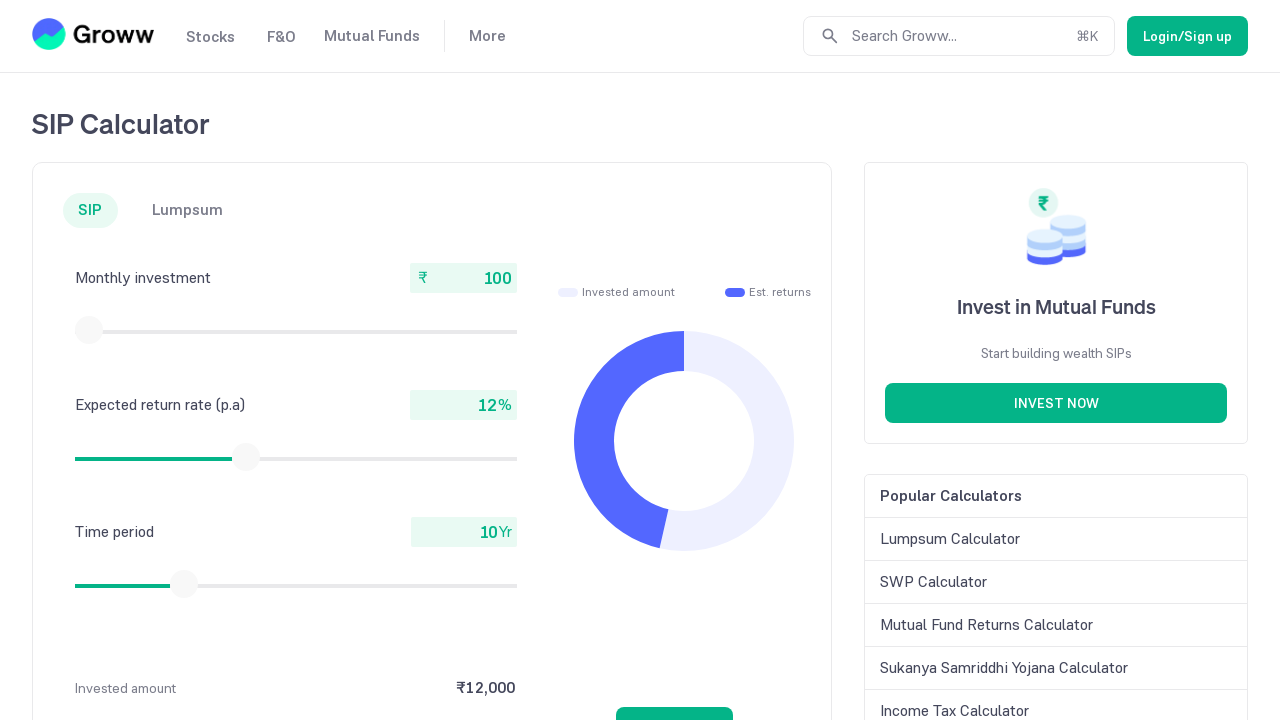

Pressed mouse button down on slider at (89, 330)
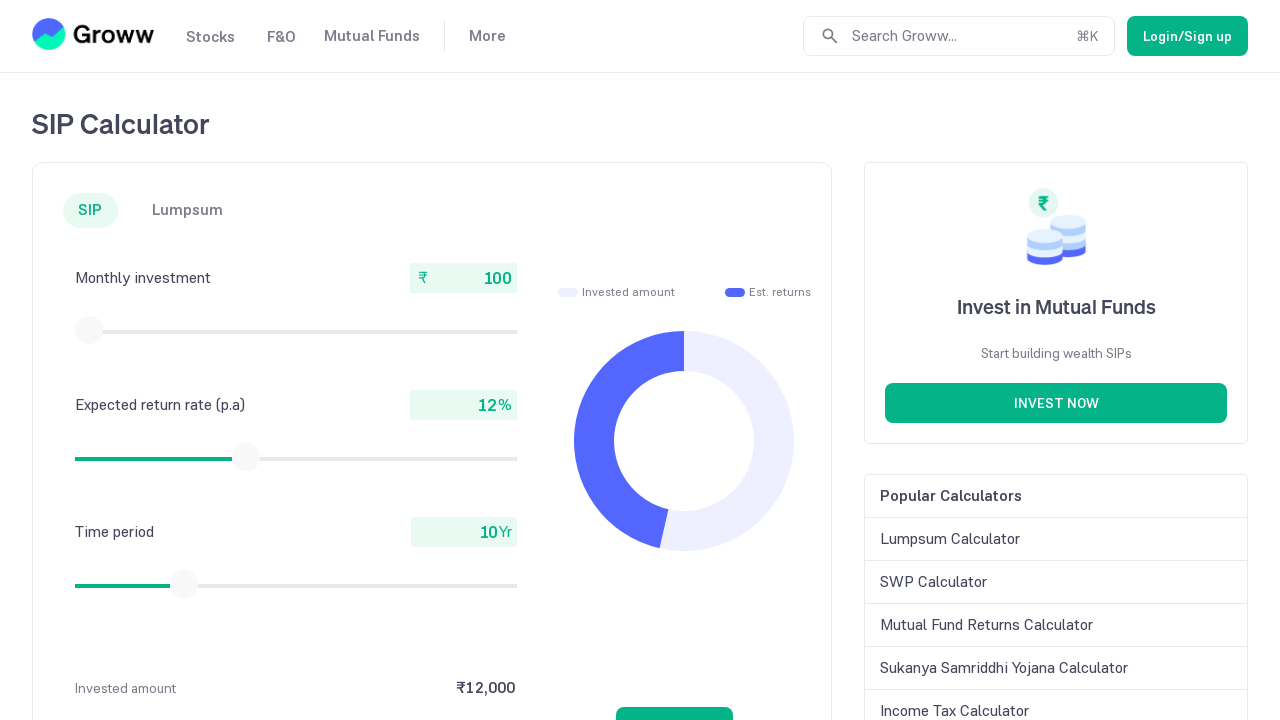

Dragged slider 5 pixels to the left to decrease value at (84, 330)
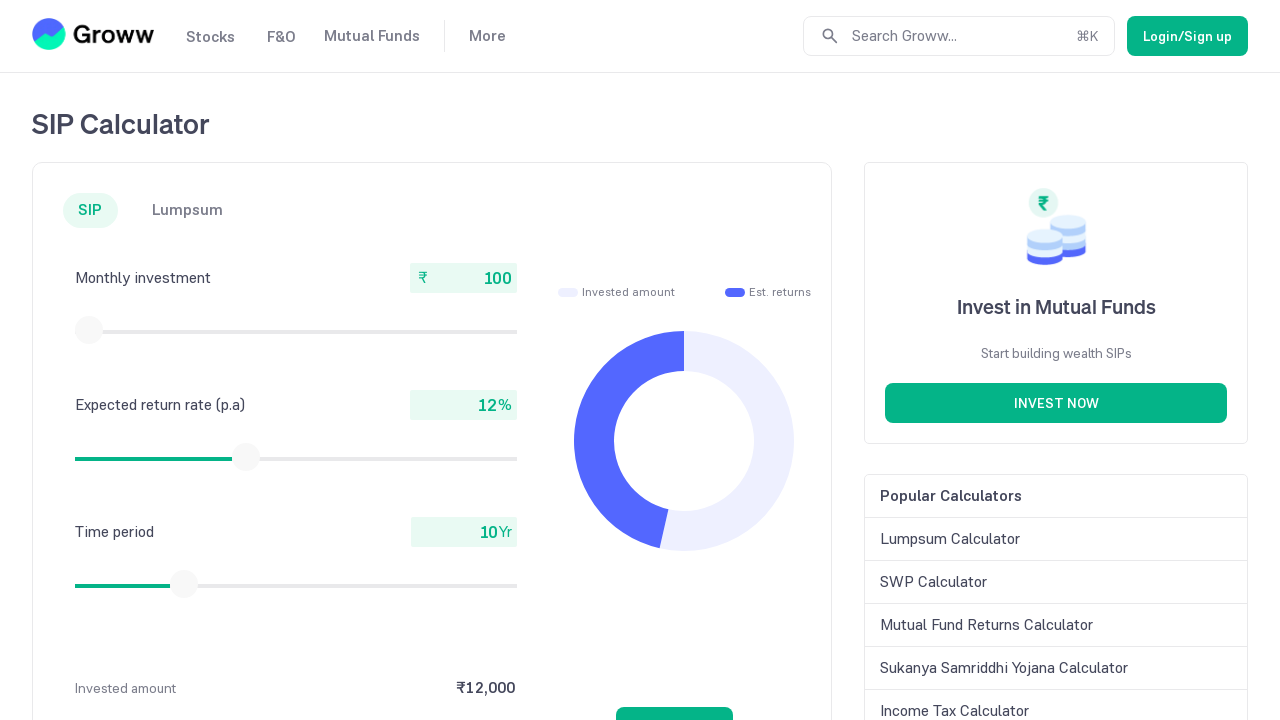

Released mouse button to complete drag action at (84, 330)
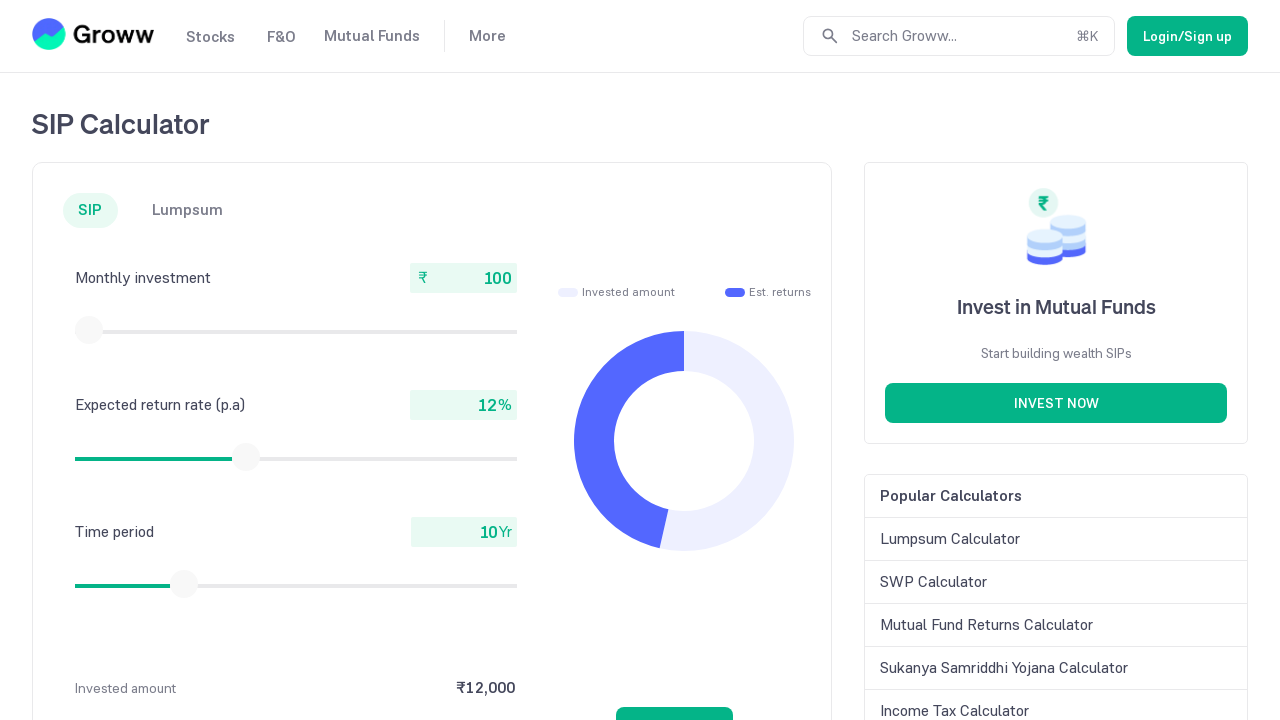

Retrieved current monthly investment value: 100
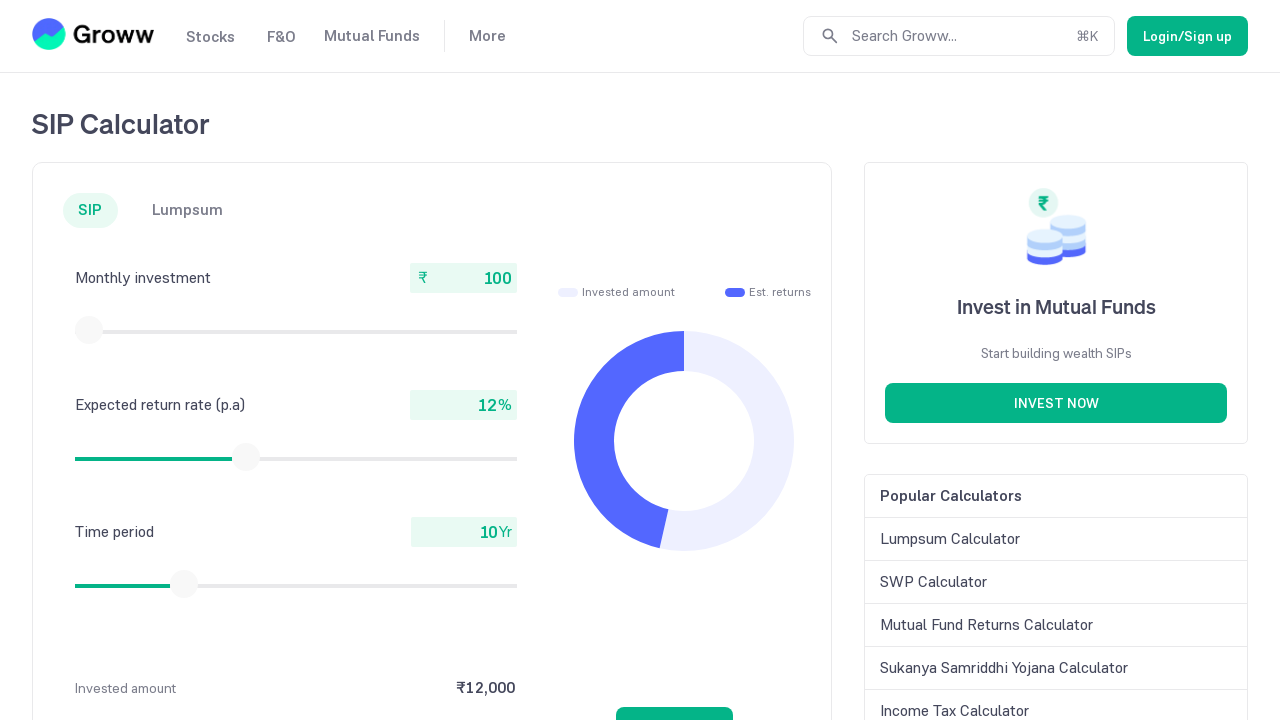

Retrieved slider bounding box coordinates
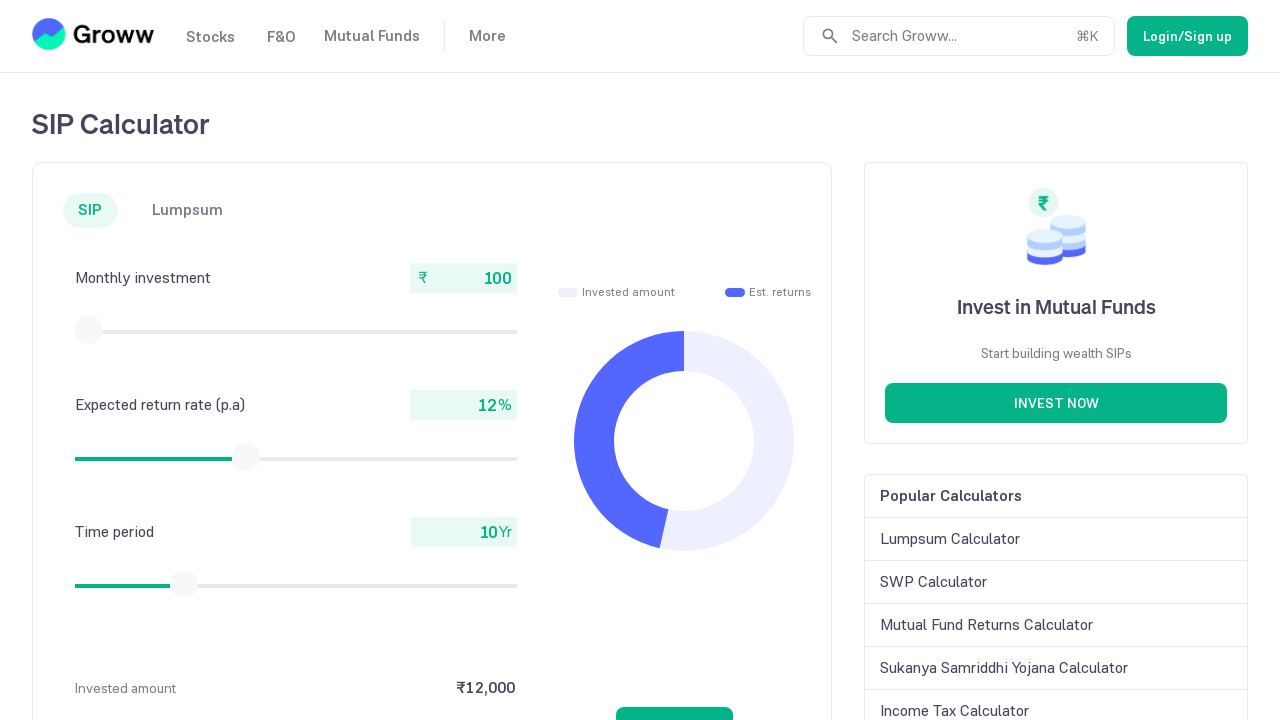

Moved mouse to slider center position (88.59375, 329.75) at (89, 330)
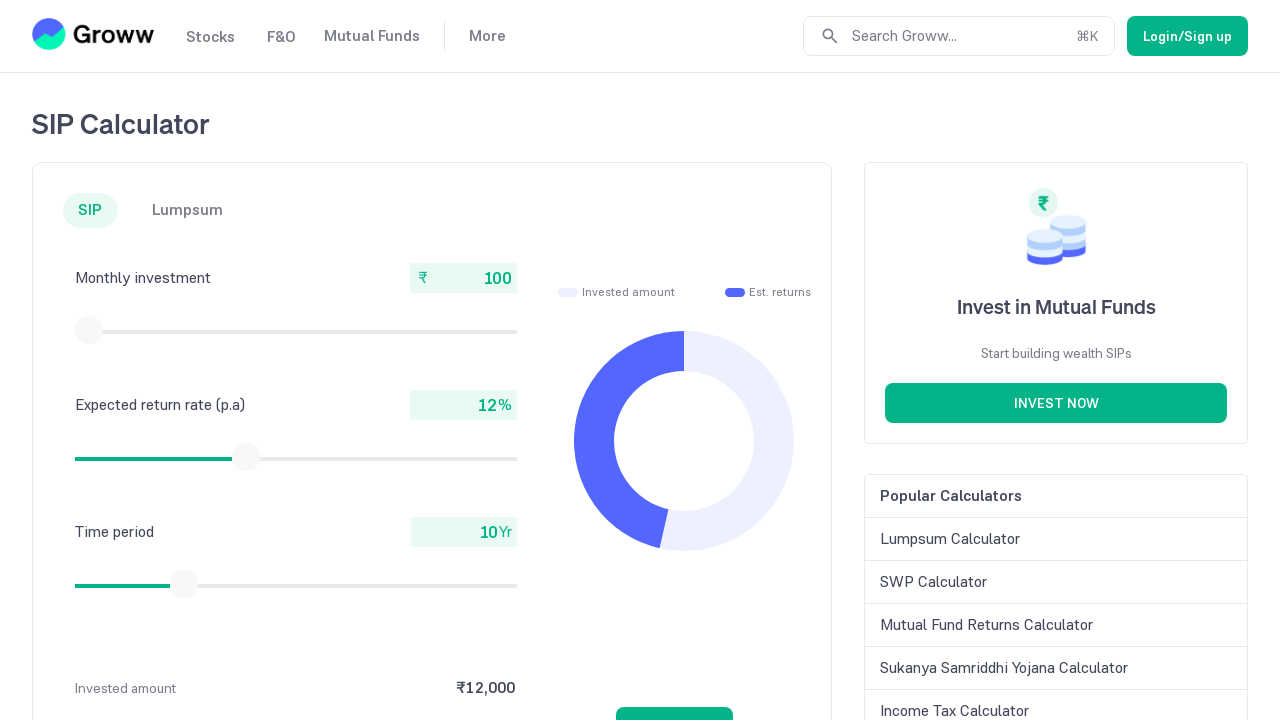

Pressed mouse button down on slider at (89, 330)
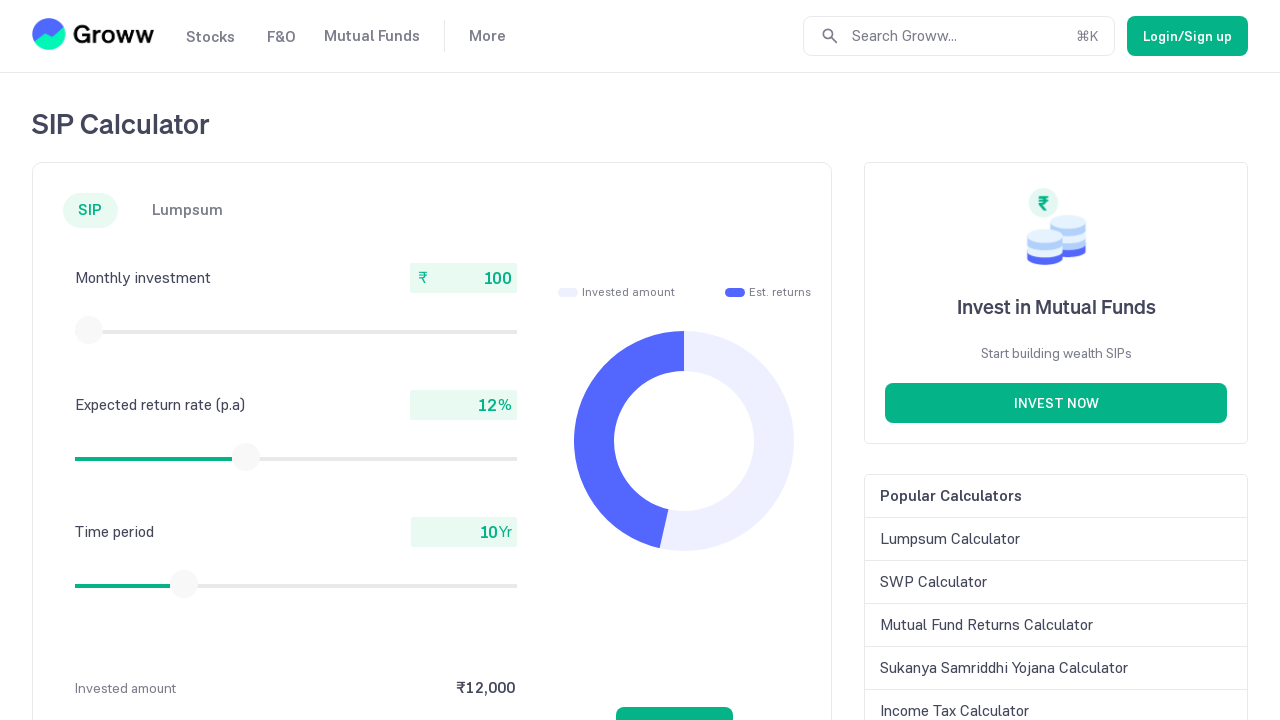

Dragged slider 5 pixels to the left to decrease value at (84, 330)
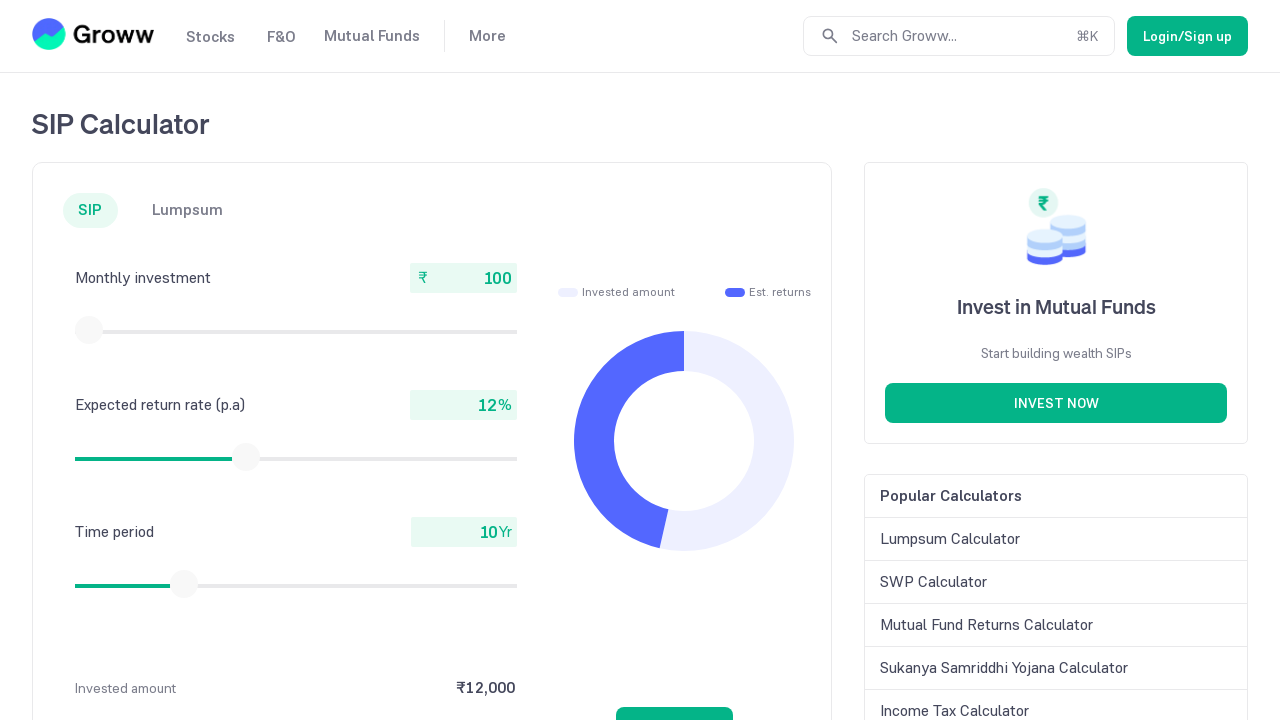

Released mouse button to complete drag action at (84, 330)
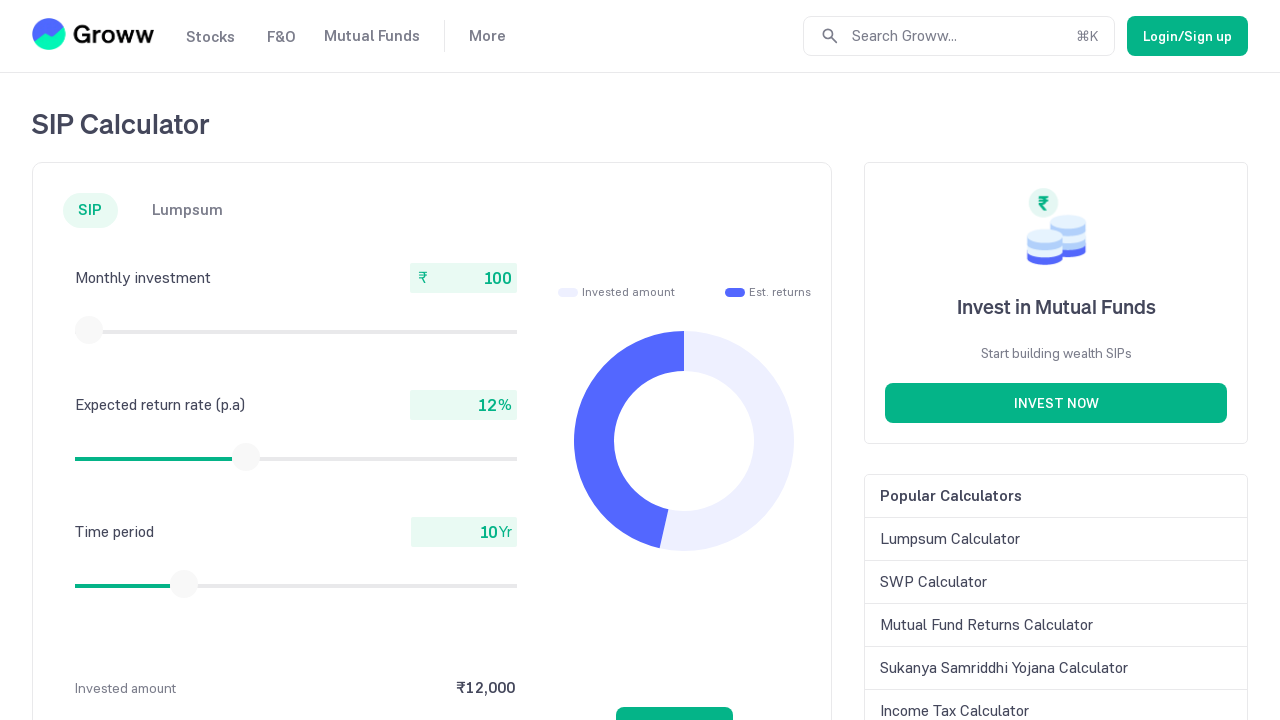

Retrieved current monthly investment value: 100
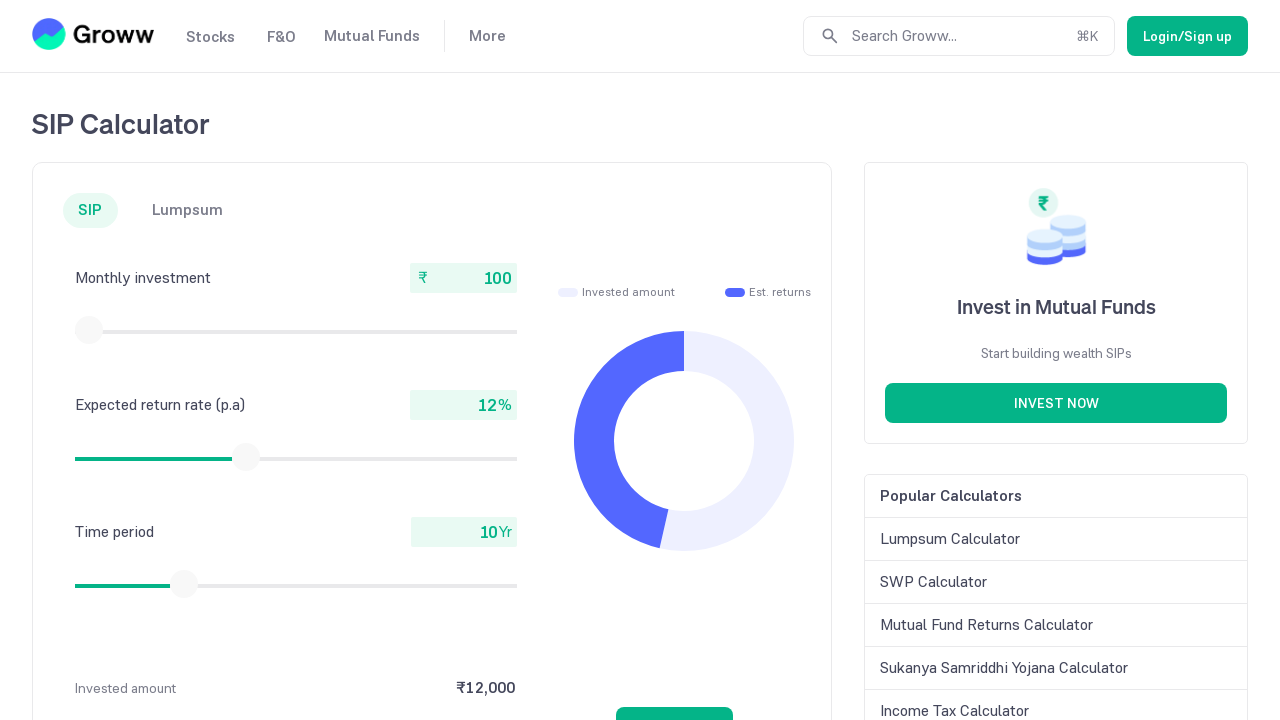

Retrieved slider bounding box coordinates
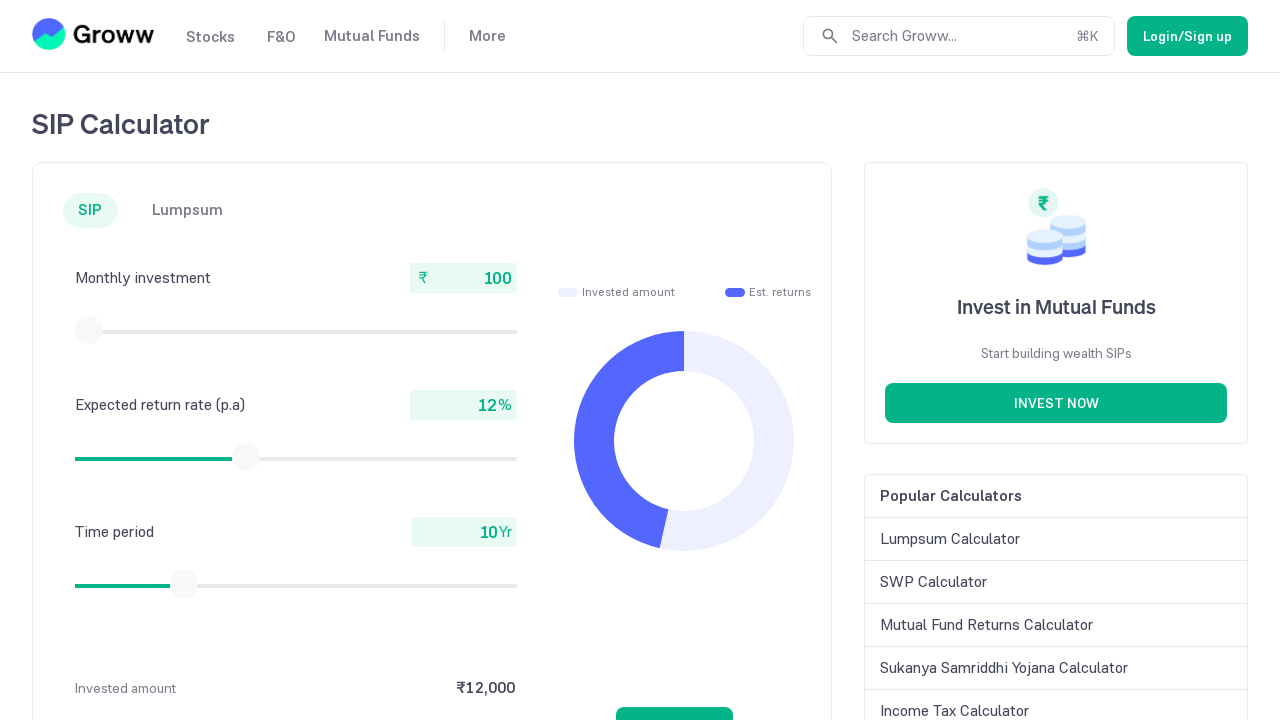

Moved mouse to slider center position (88.59375, 329.75) at (89, 330)
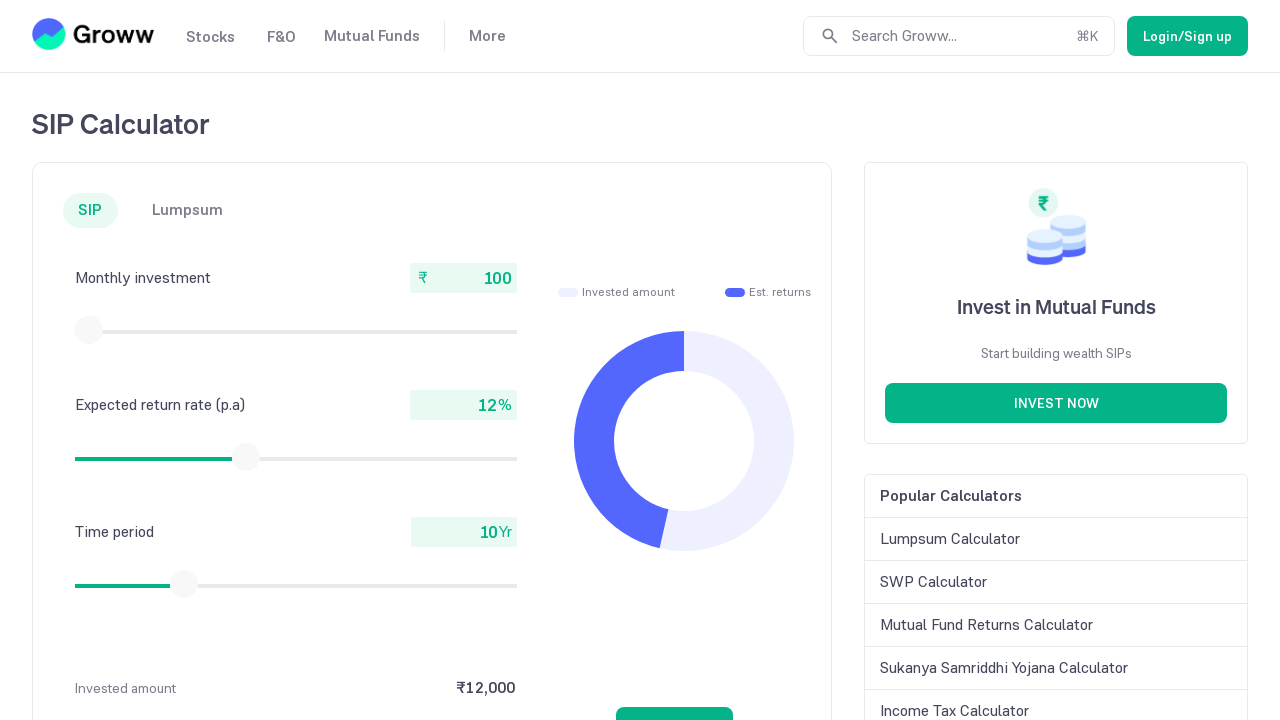

Pressed mouse button down on slider at (89, 330)
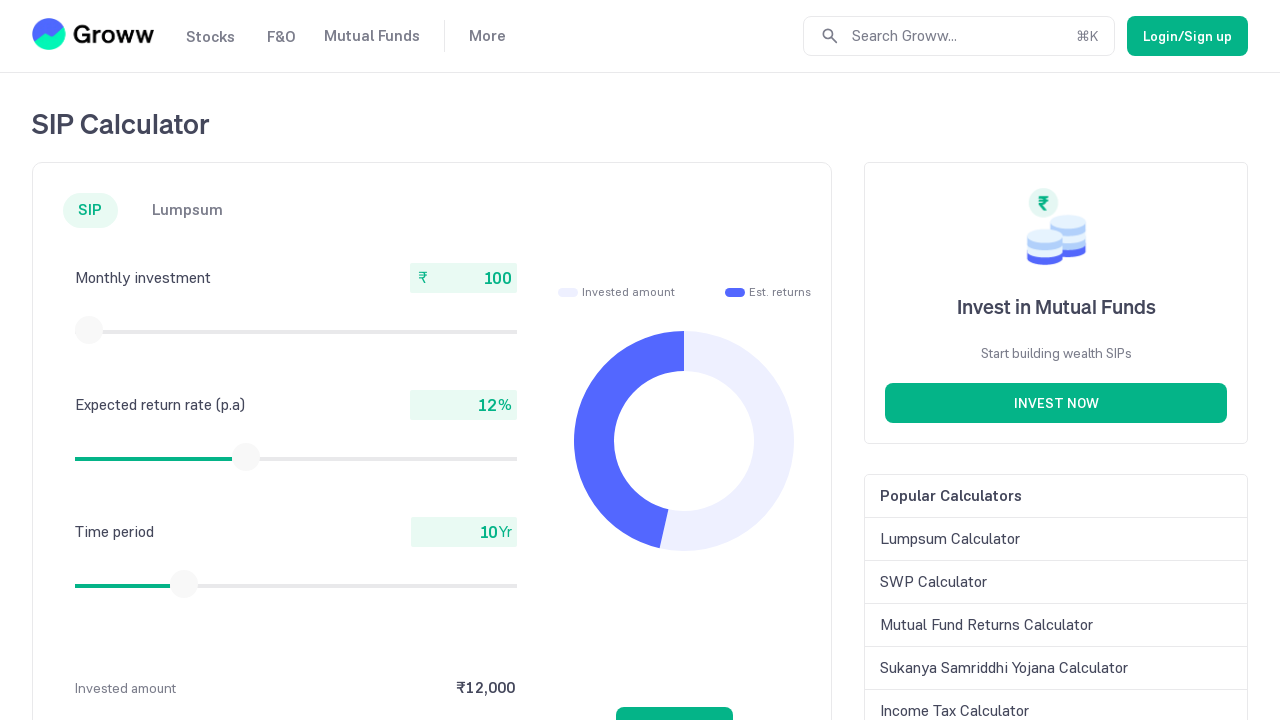

Dragged slider 5 pixels to the left to decrease value at (84, 330)
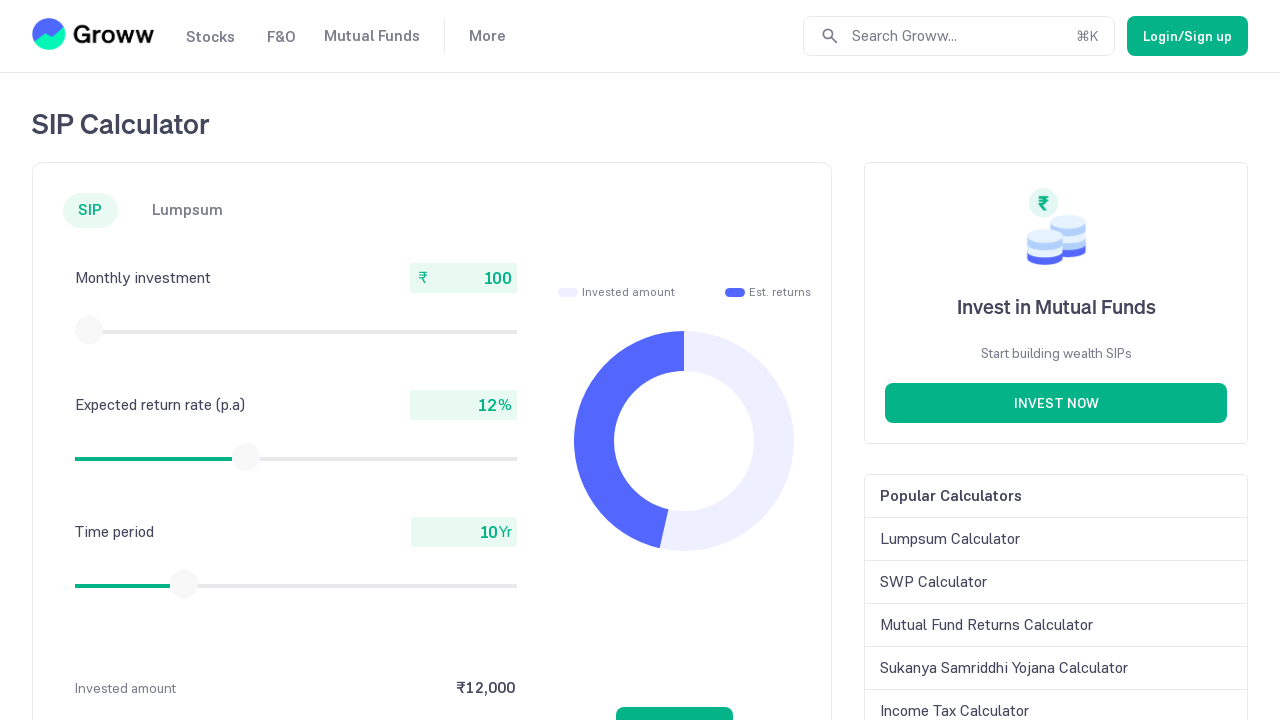

Released mouse button to complete drag action at (84, 330)
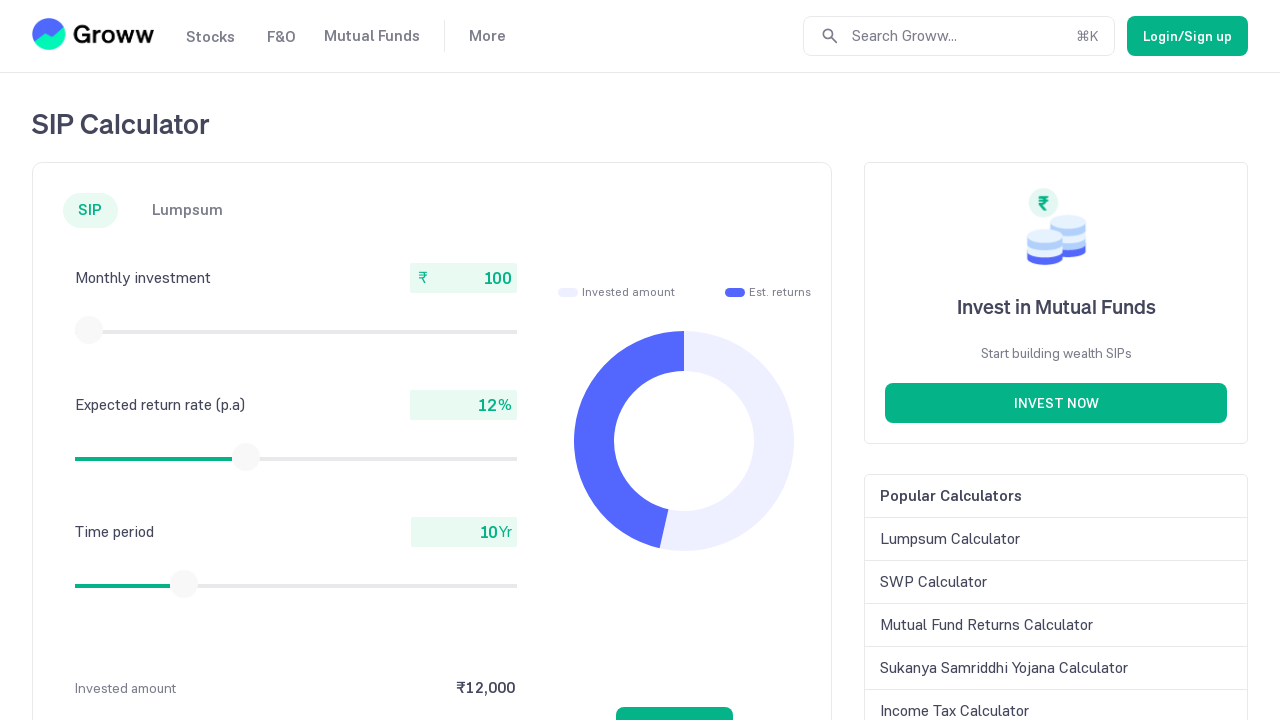

Retrieved current monthly investment value: 100
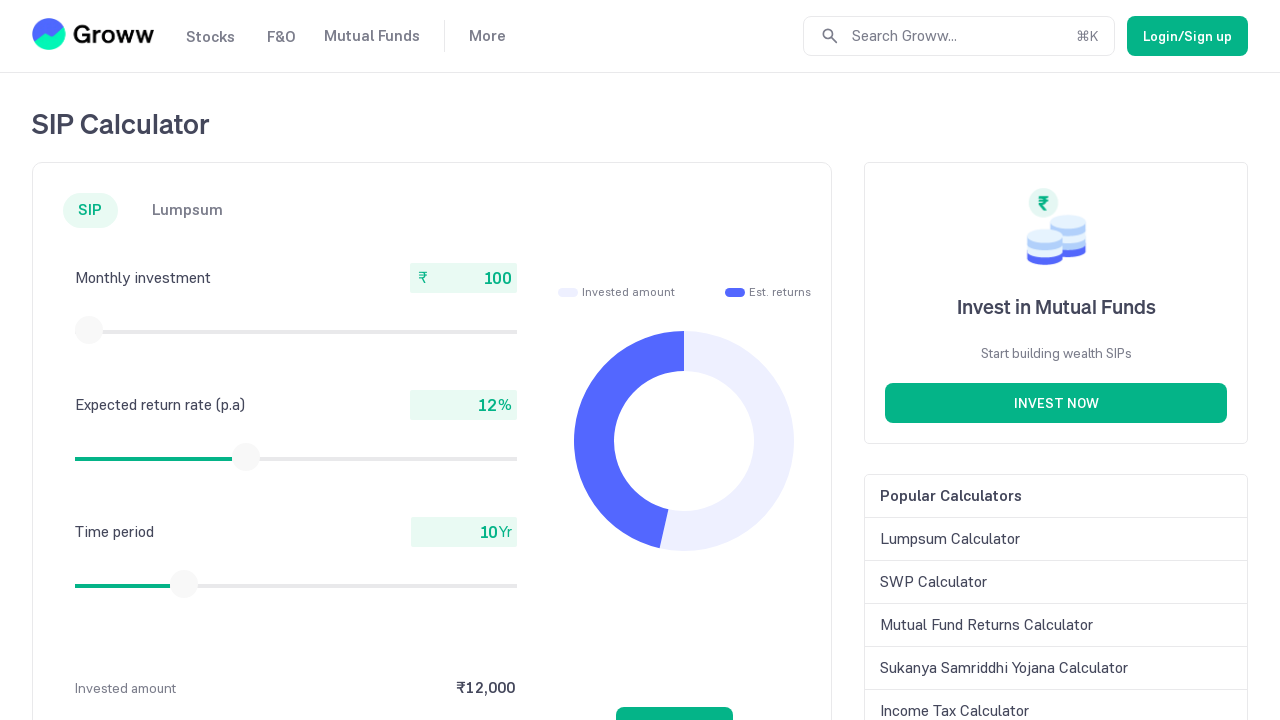

Retrieved slider bounding box coordinates
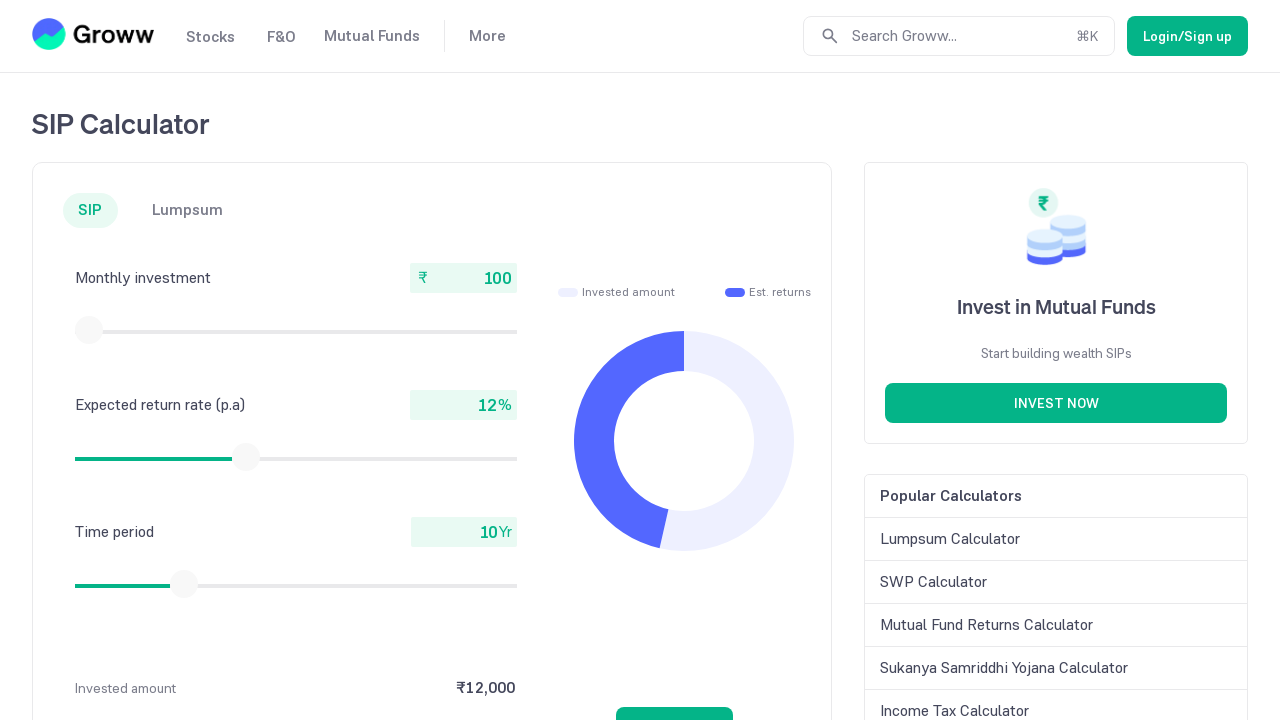

Moved mouse to slider center position (88.59375, 329.75) at (89, 330)
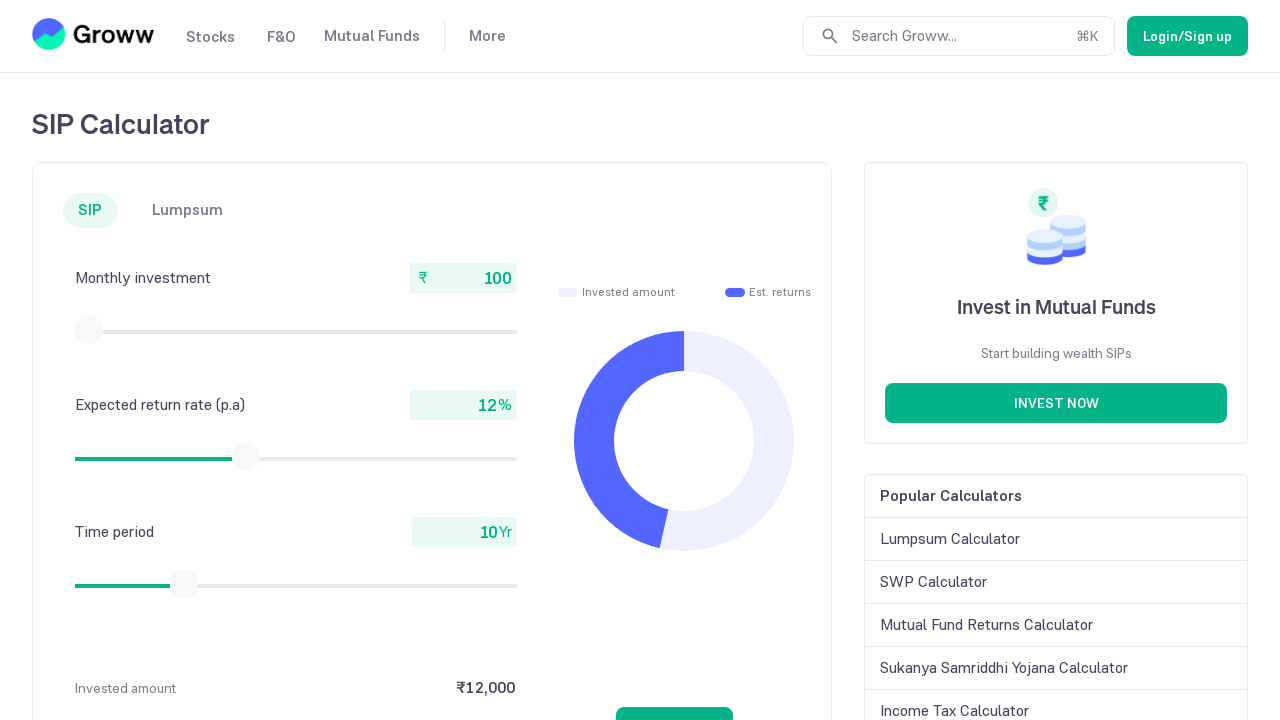

Pressed mouse button down on slider at (89, 330)
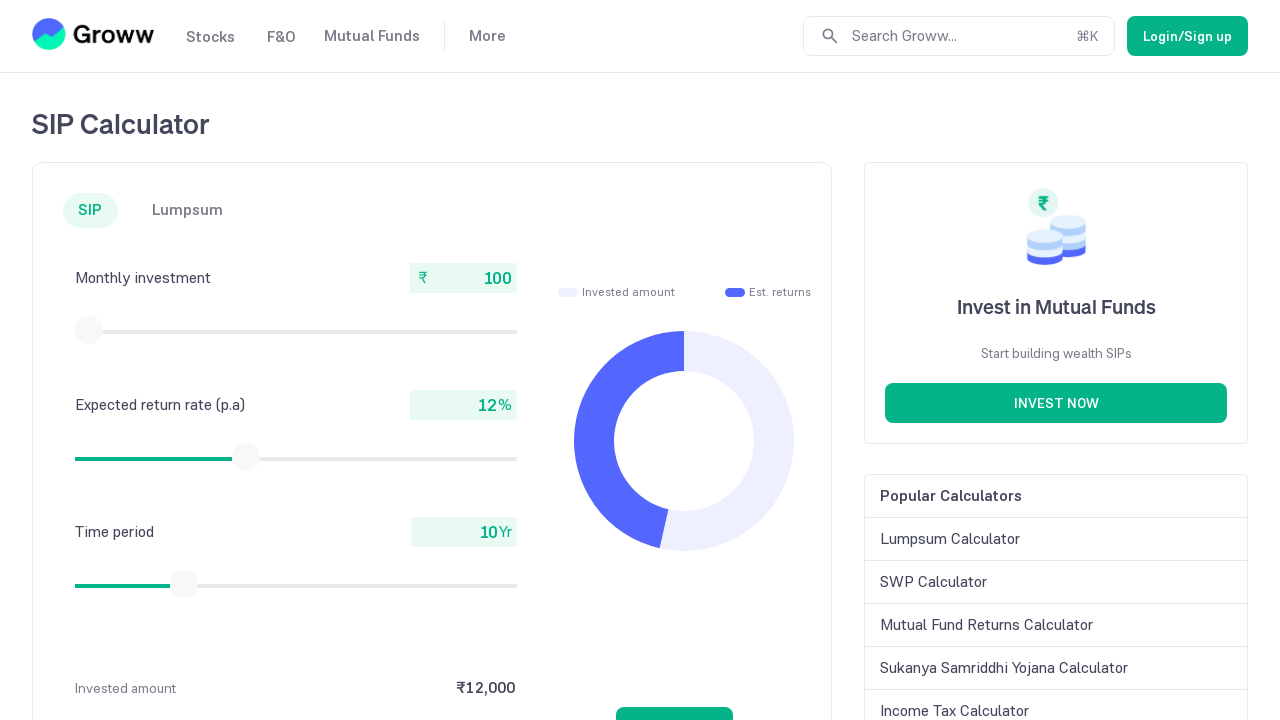

Dragged slider 5 pixels to the left to decrease value at (84, 330)
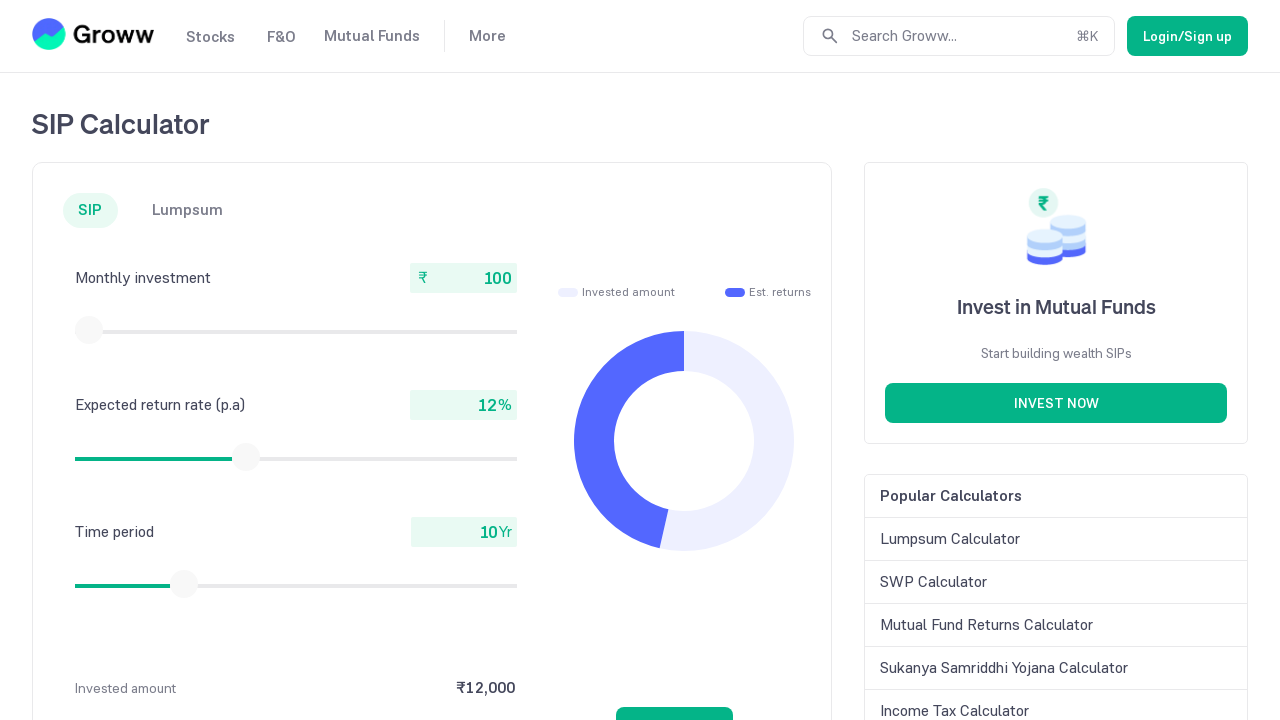

Released mouse button to complete drag action at (84, 330)
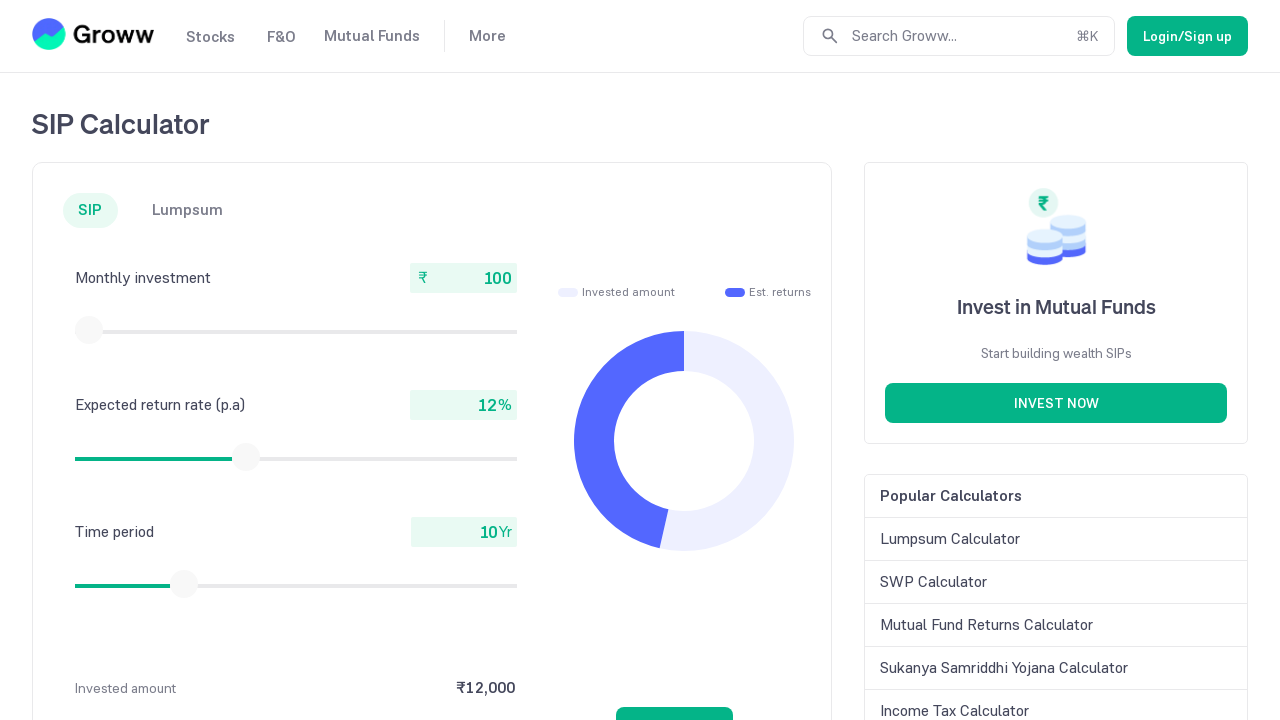

Retrieved current monthly investment value: 100
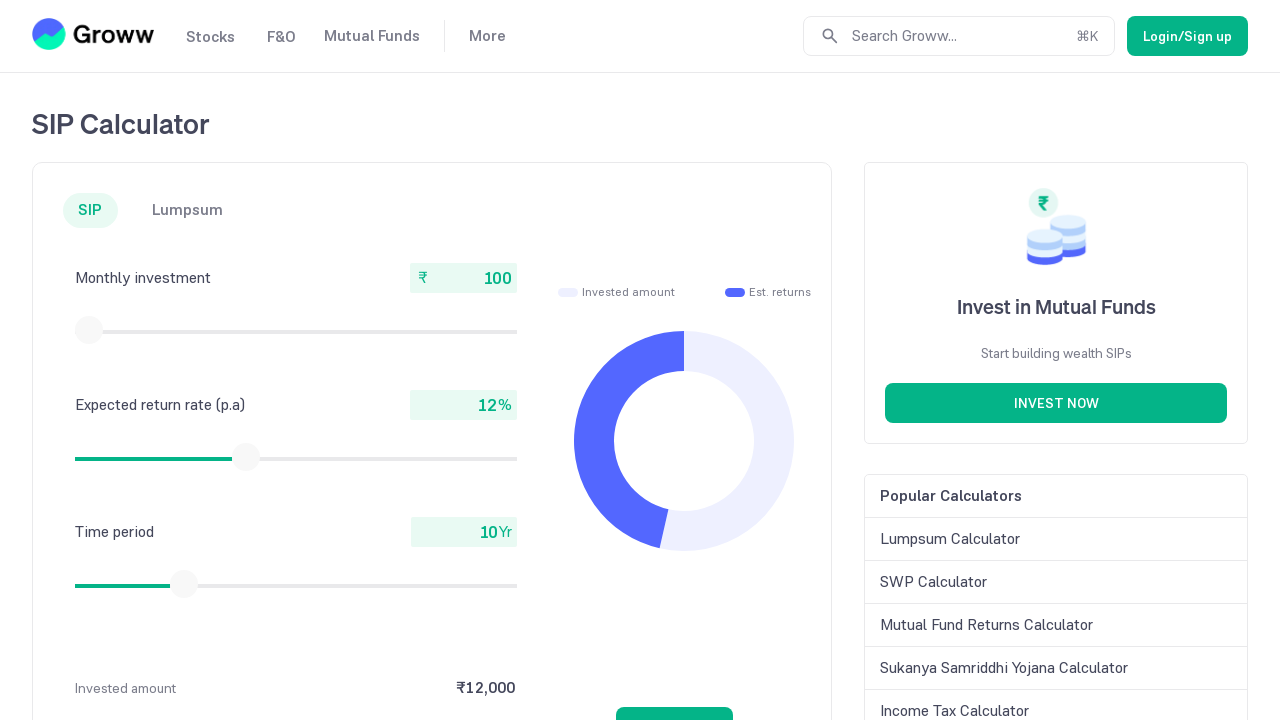

Retrieved slider bounding box coordinates
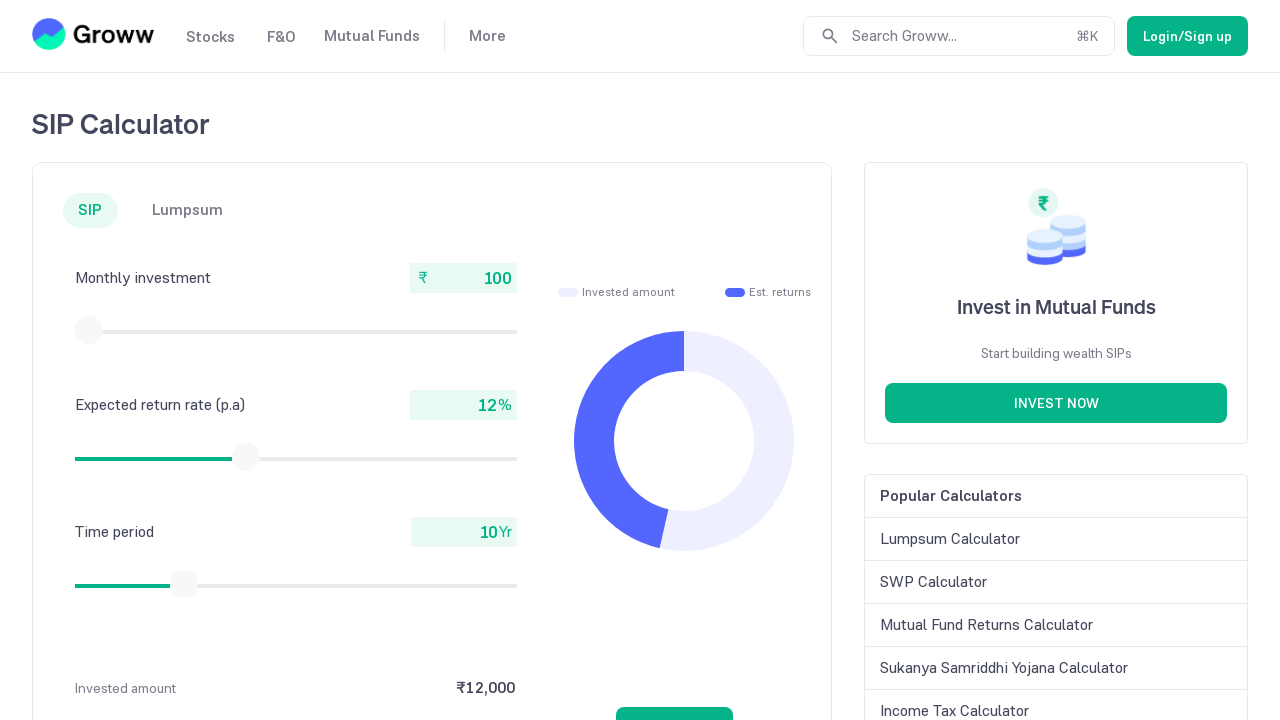

Moved mouse to slider center position (88.59375, 329.75) at (89, 330)
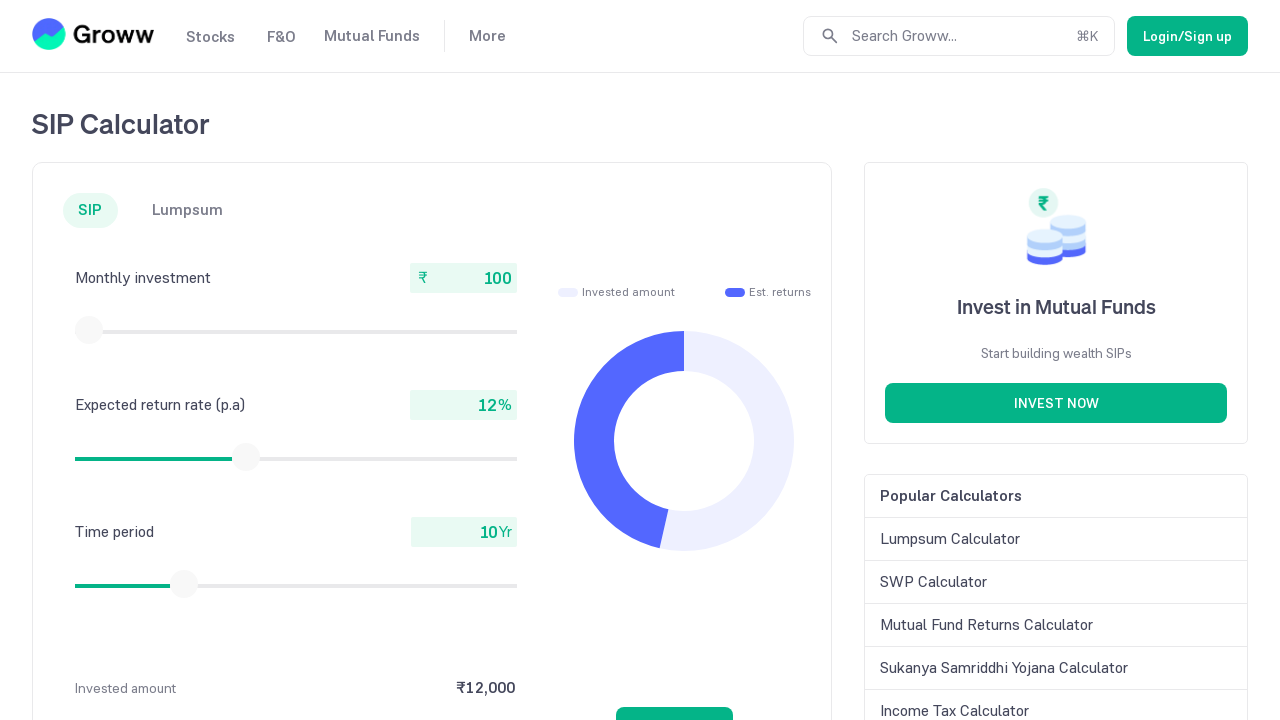

Pressed mouse button down on slider at (89, 330)
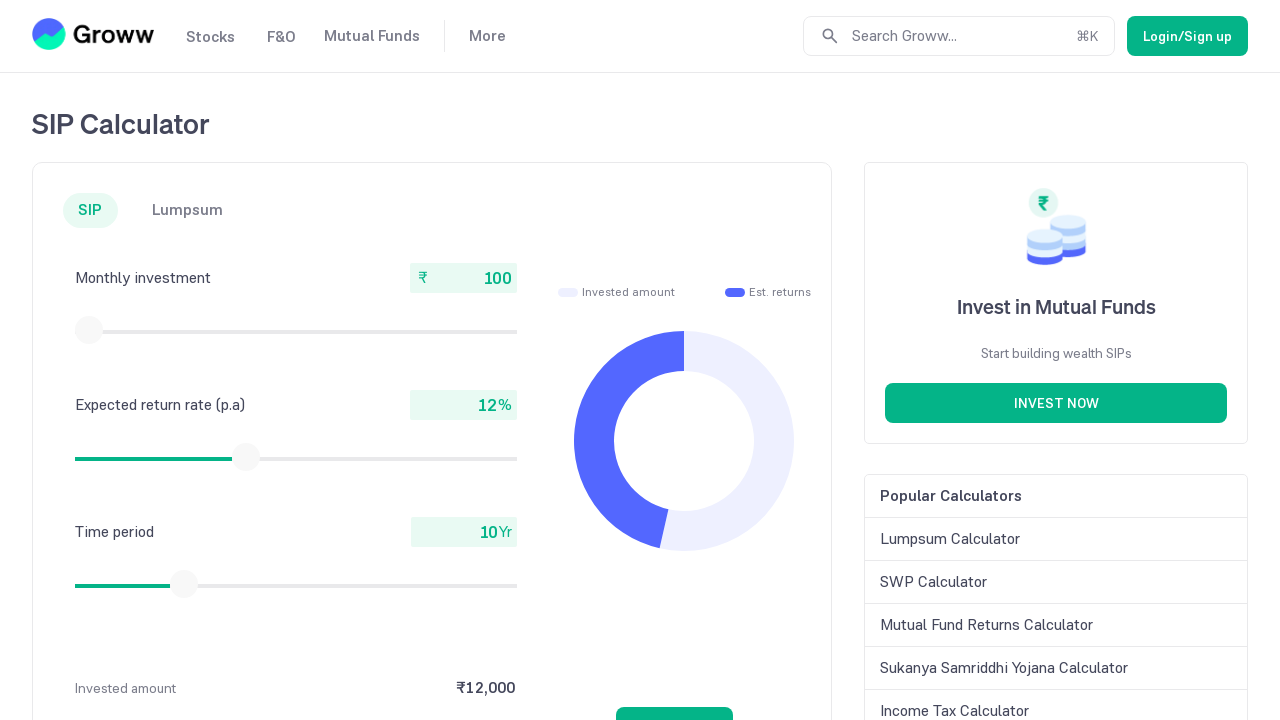

Dragged slider 5 pixels to the left to decrease value at (84, 330)
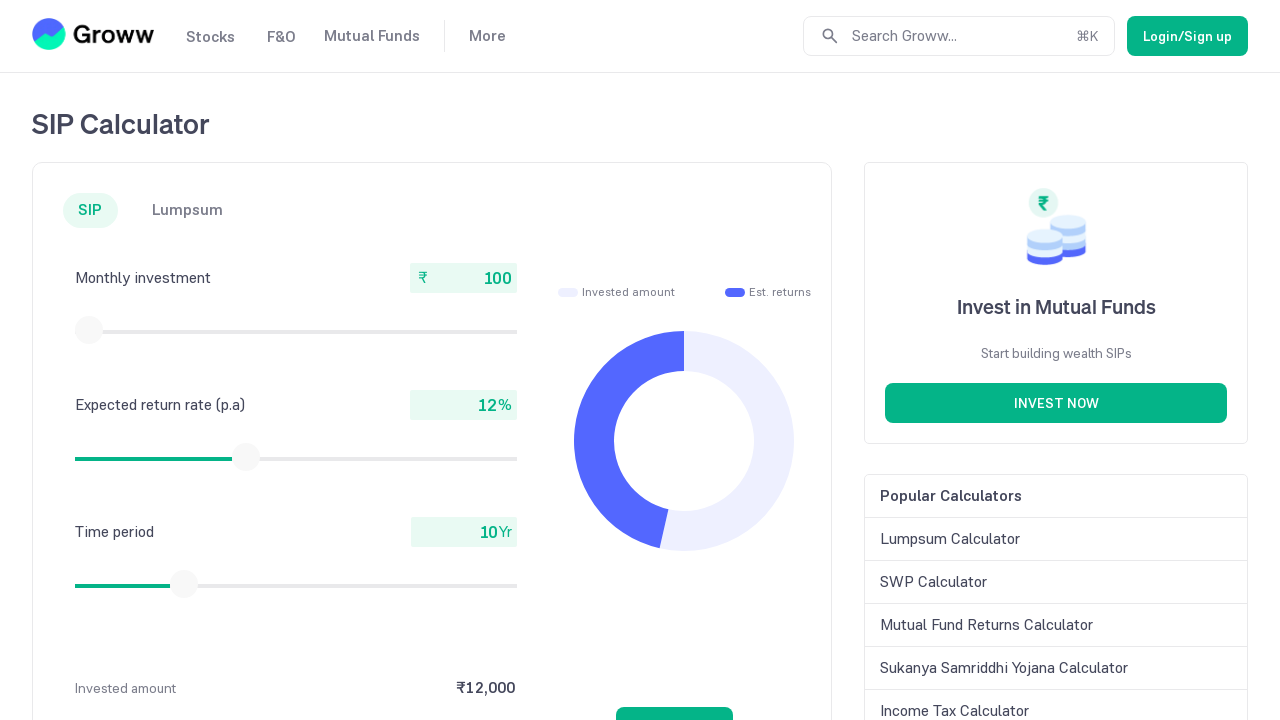

Released mouse button to complete drag action at (84, 330)
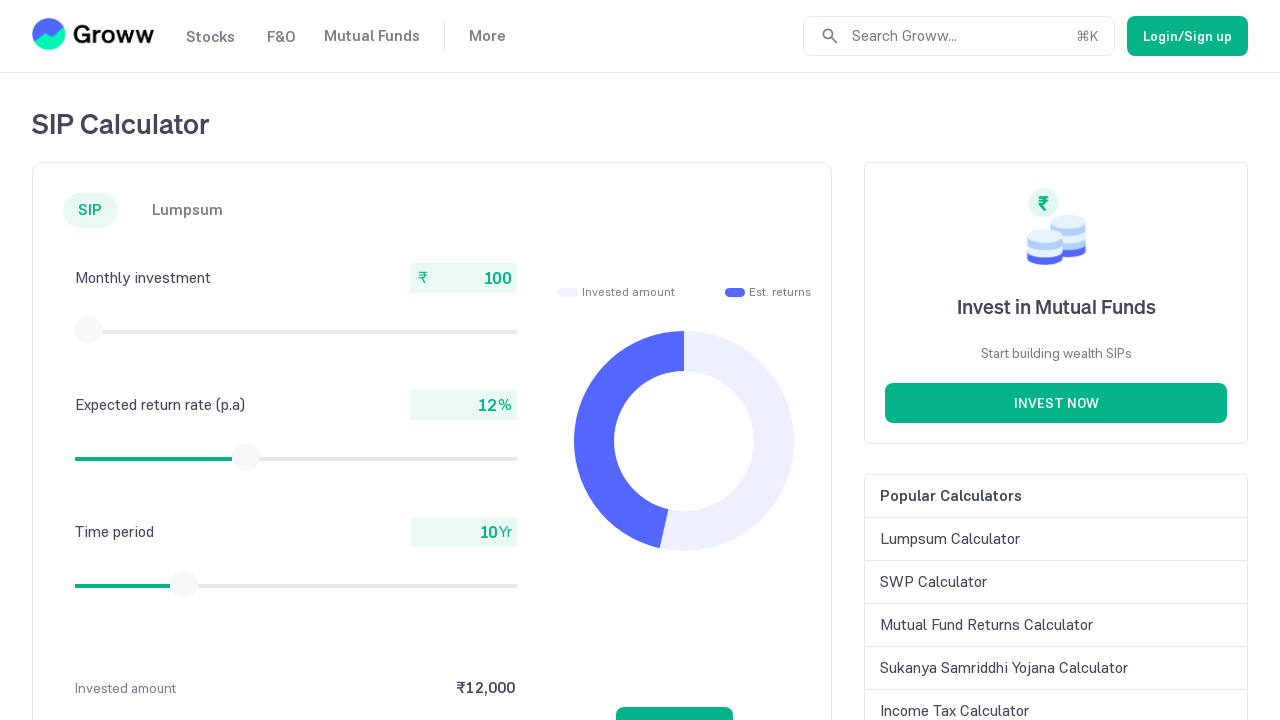

Retrieved current monthly investment value: 100
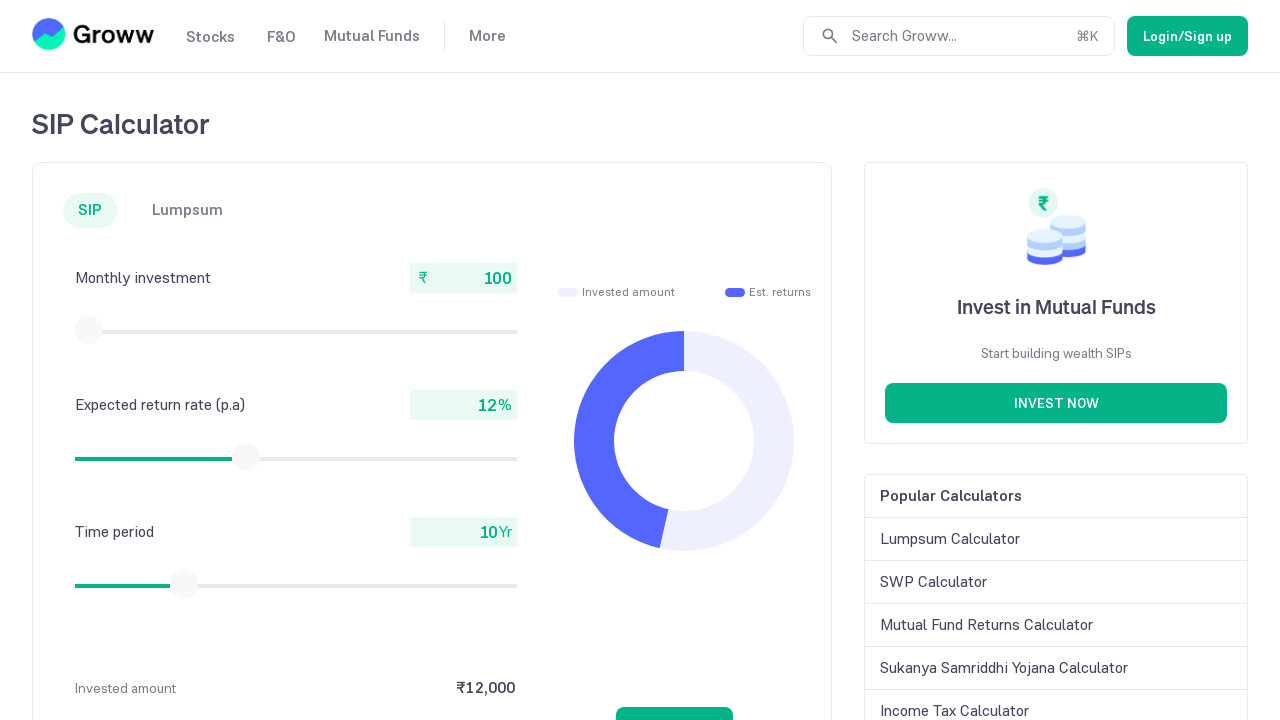

Retrieved slider bounding box coordinates
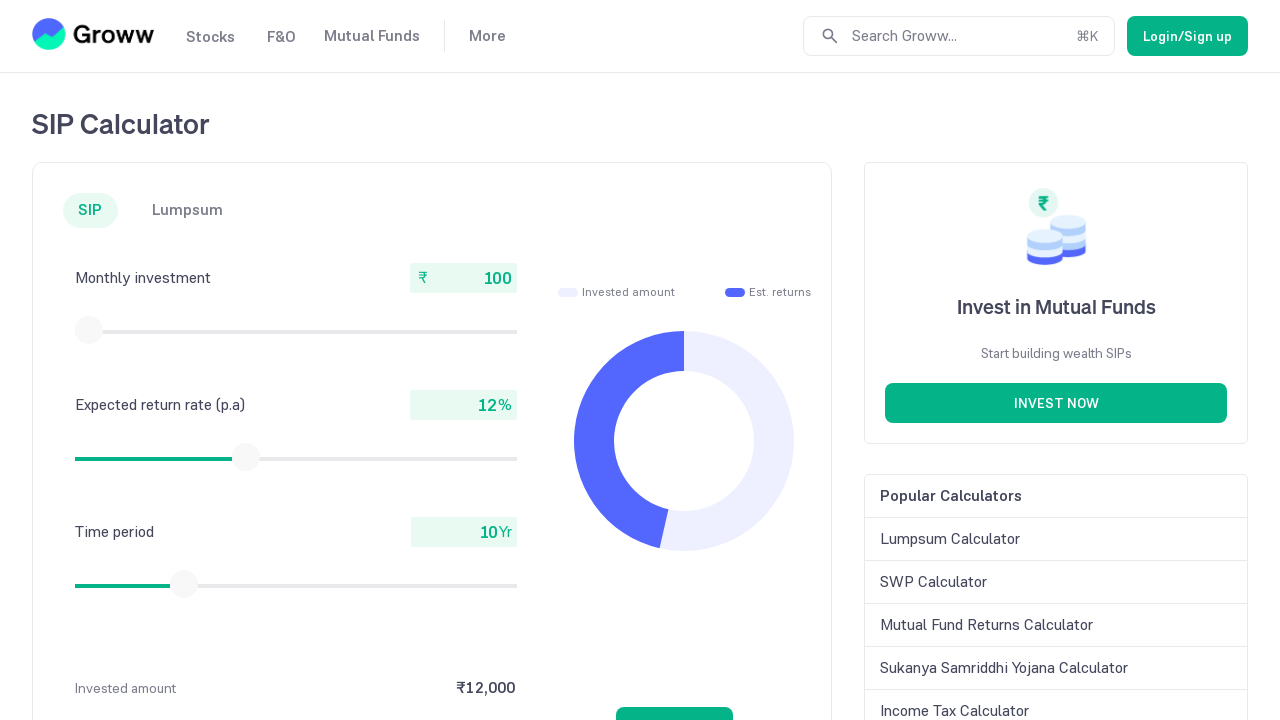

Moved mouse to slider center position (88.59375, 329.75) at (89, 330)
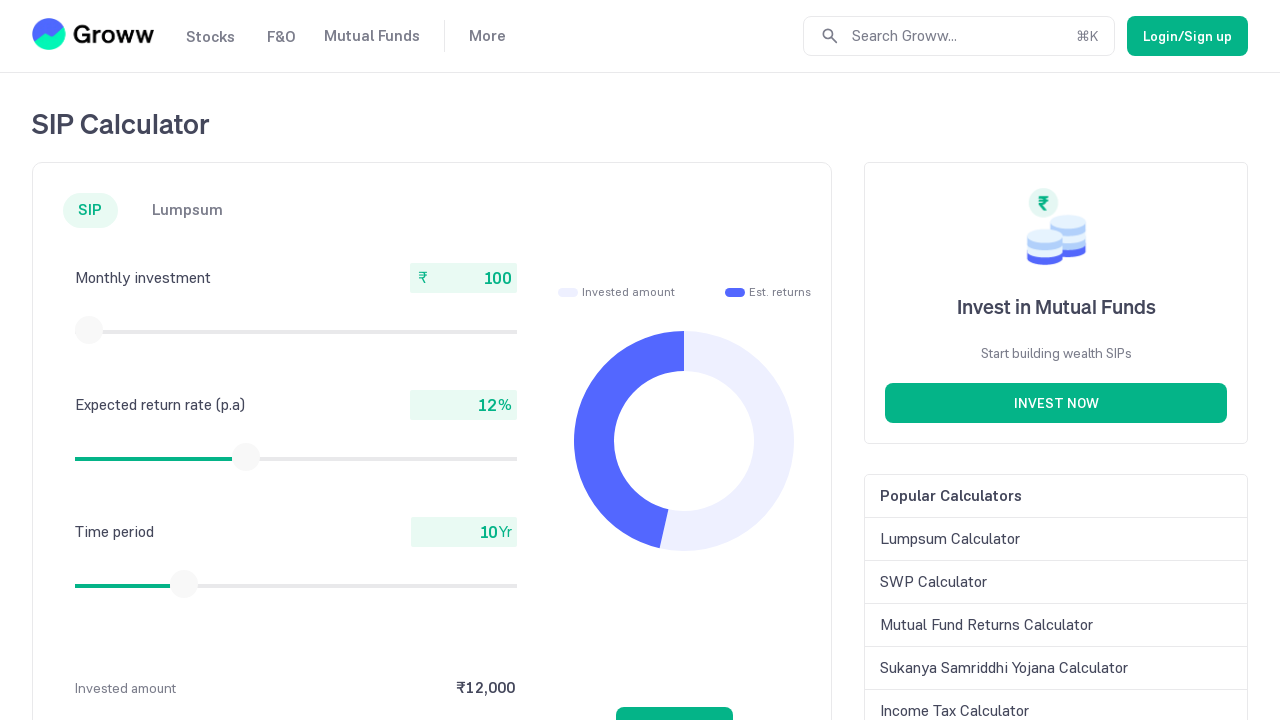

Pressed mouse button down on slider at (89, 330)
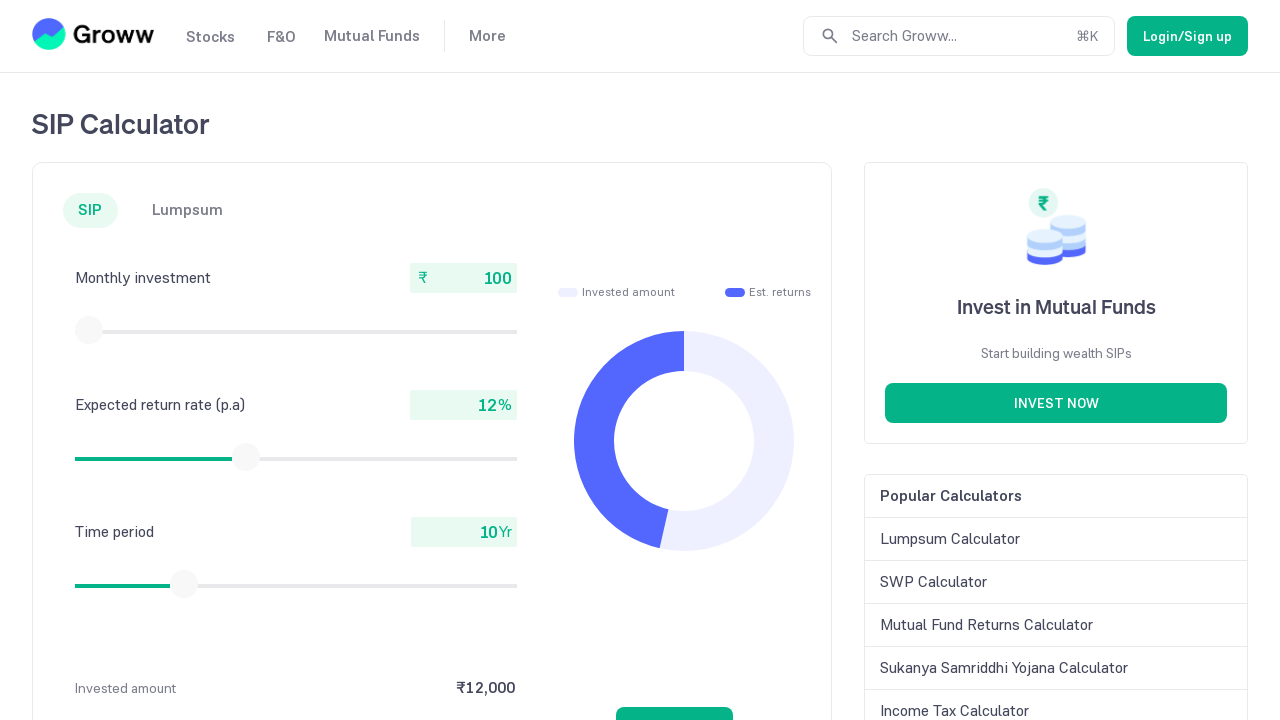

Dragged slider 5 pixels to the left to decrease value at (84, 330)
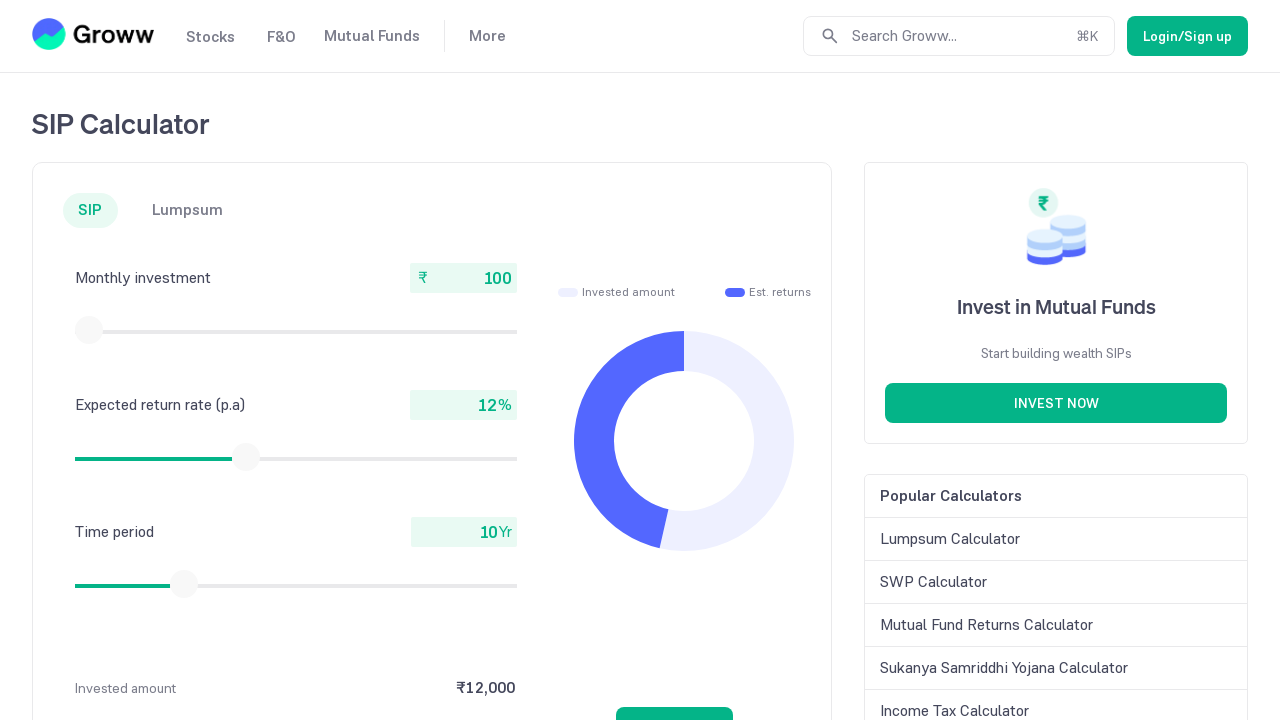

Released mouse button to complete drag action at (84, 330)
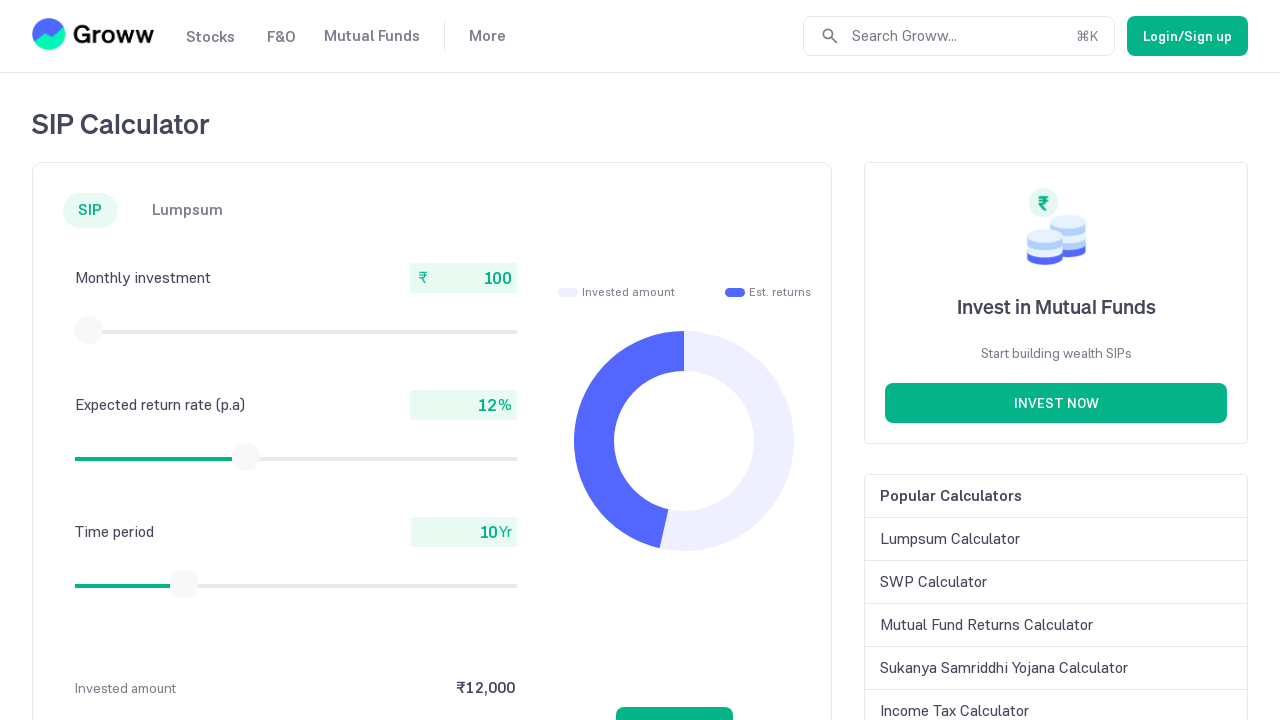

Retrieved current monthly investment value: 100
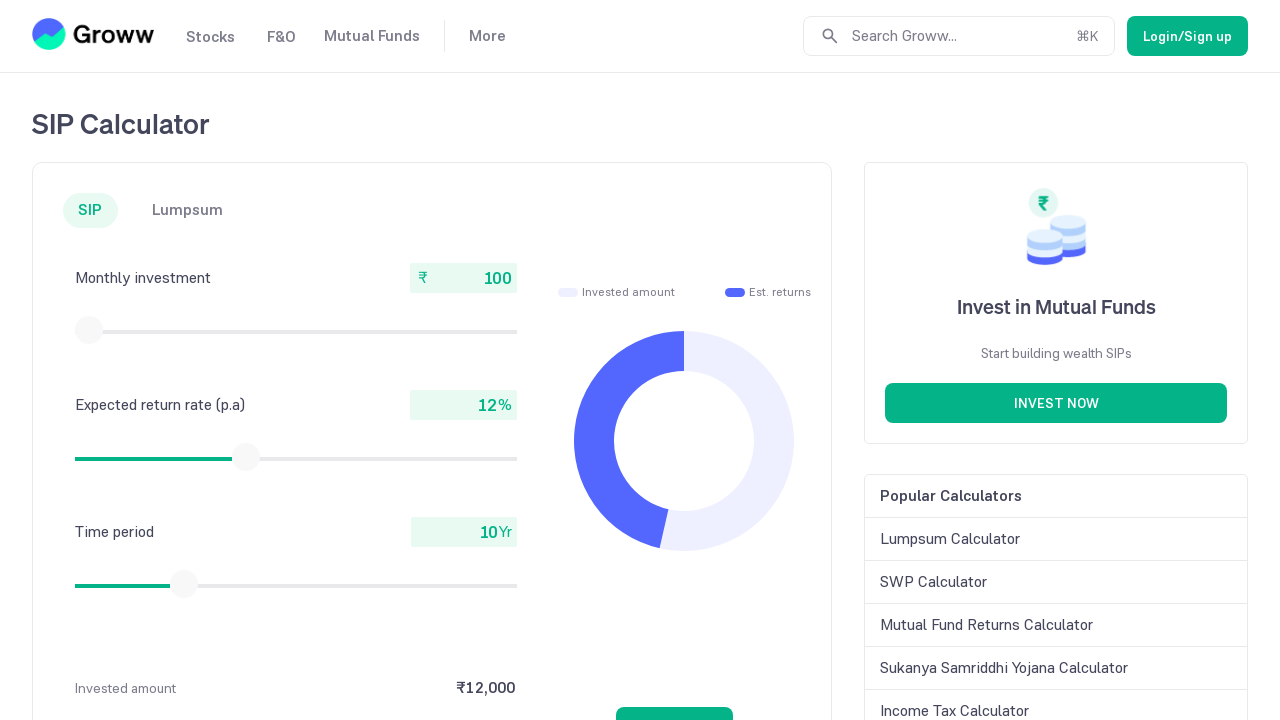

Retrieved slider bounding box coordinates
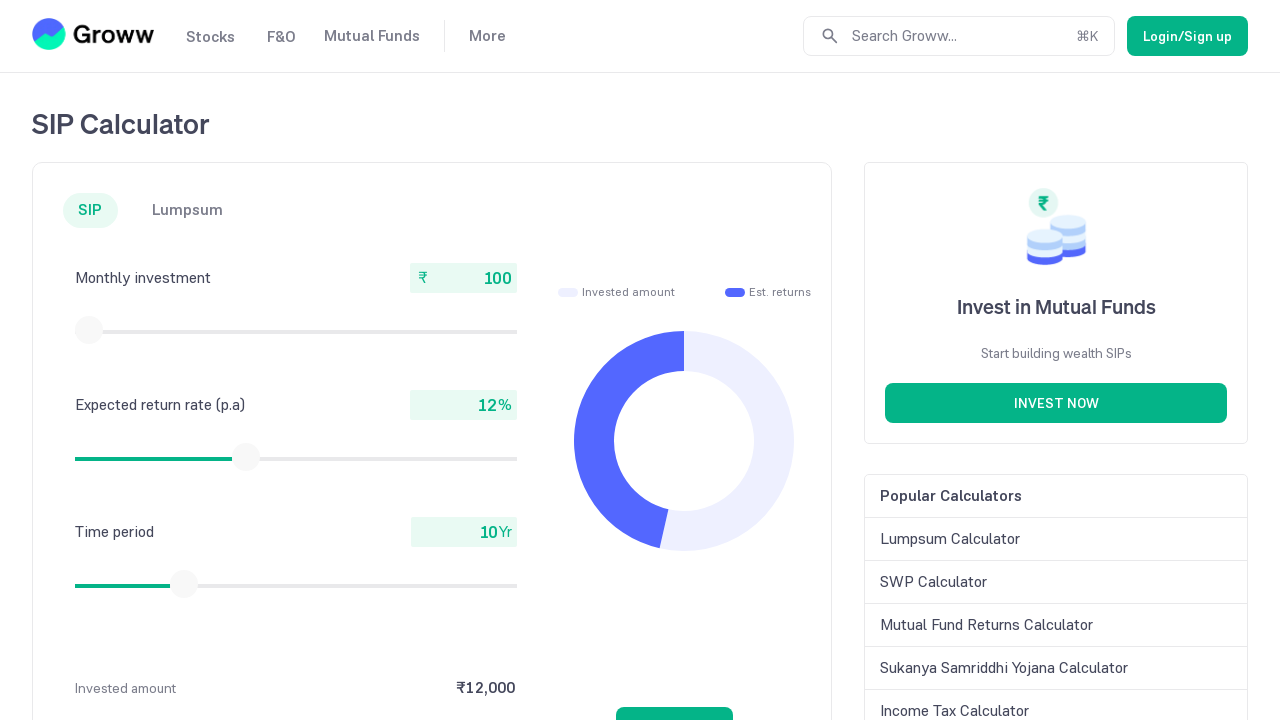

Moved mouse to slider center position (88.59375, 329.75) at (89, 330)
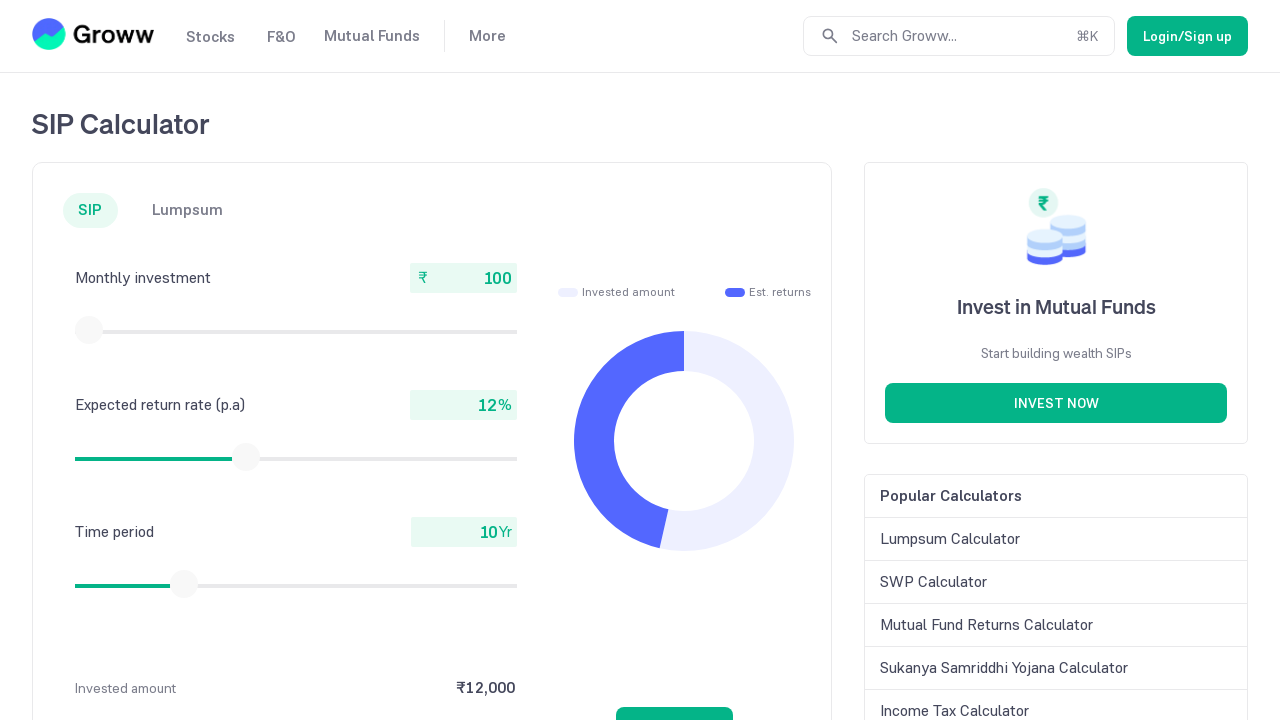

Pressed mouse button down on slider at (89, 330)
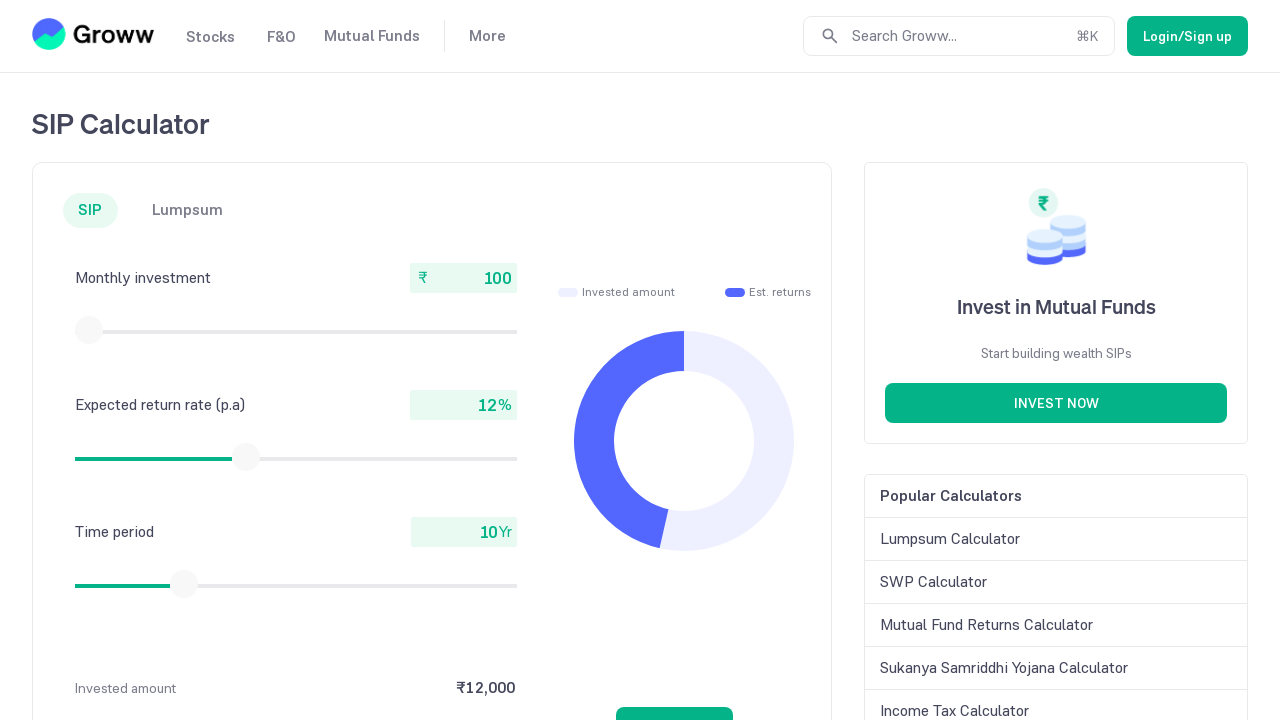

Dragged slider 5 pixels to the left to decrease value at (84, 330)
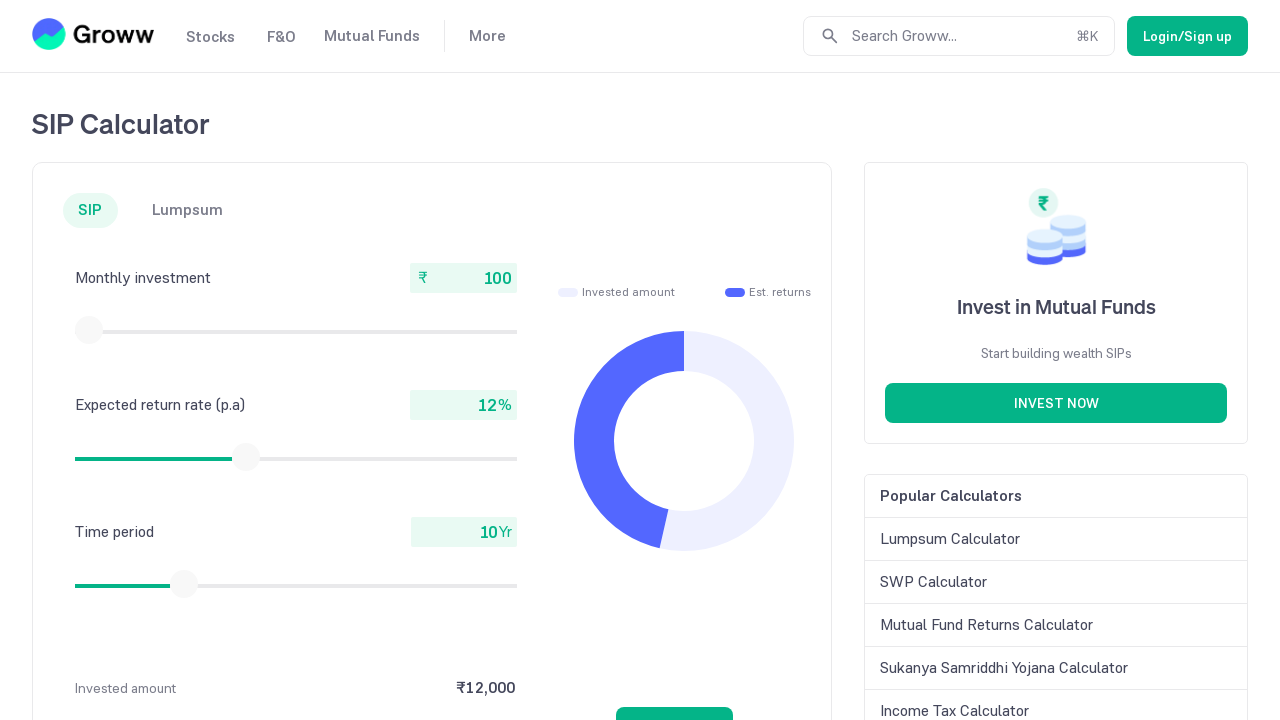

Released mouse button to complete drag action at (84, 330)
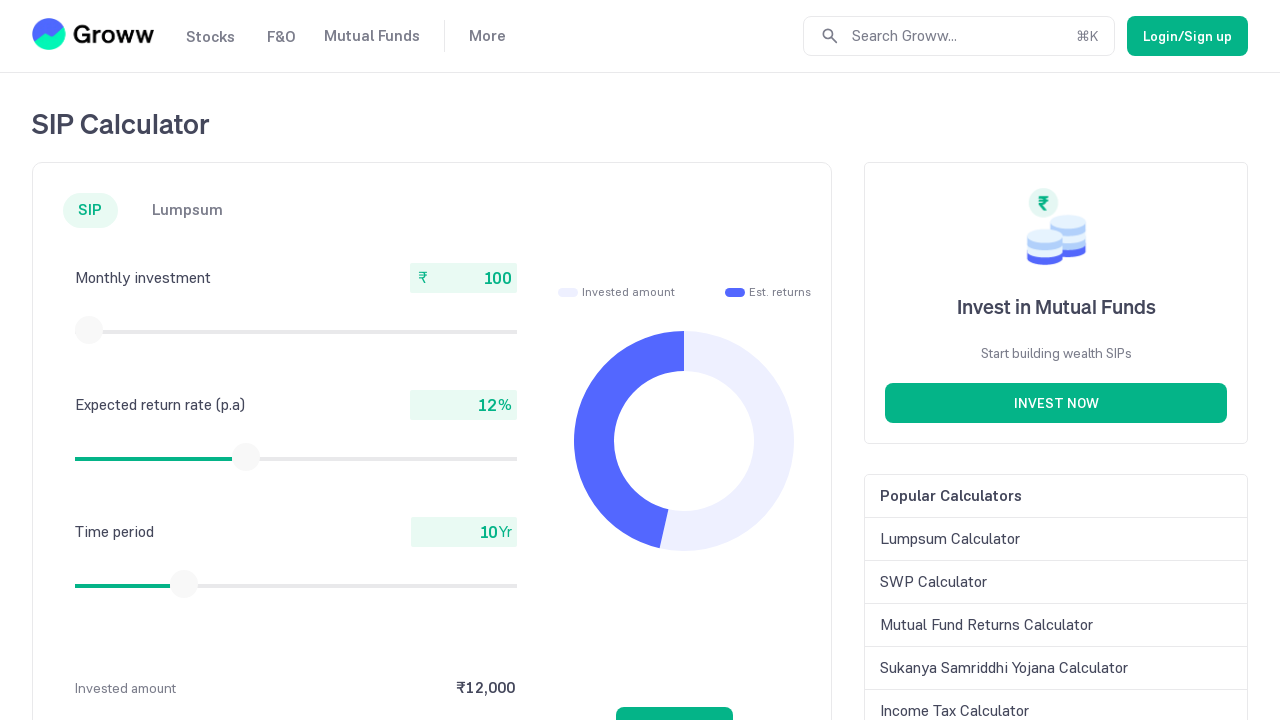

Retrieved current monthly investment value: 100
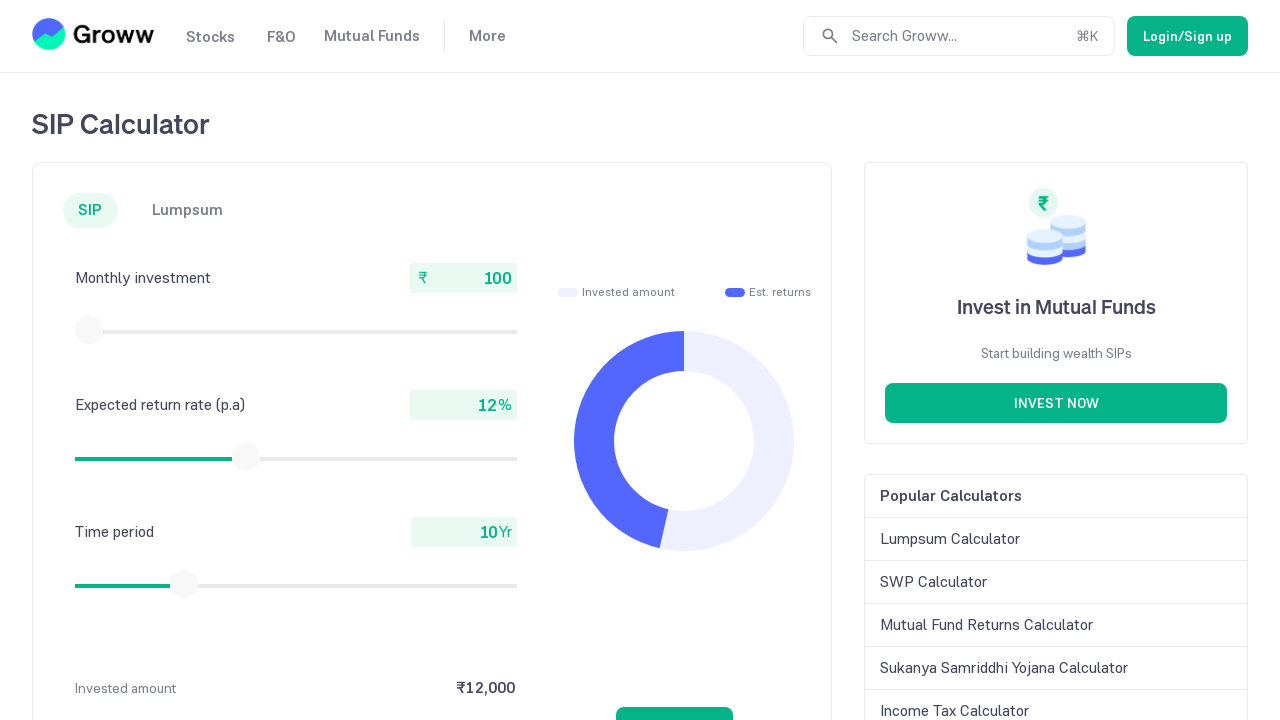

Retrieved slider bounding box coordinates
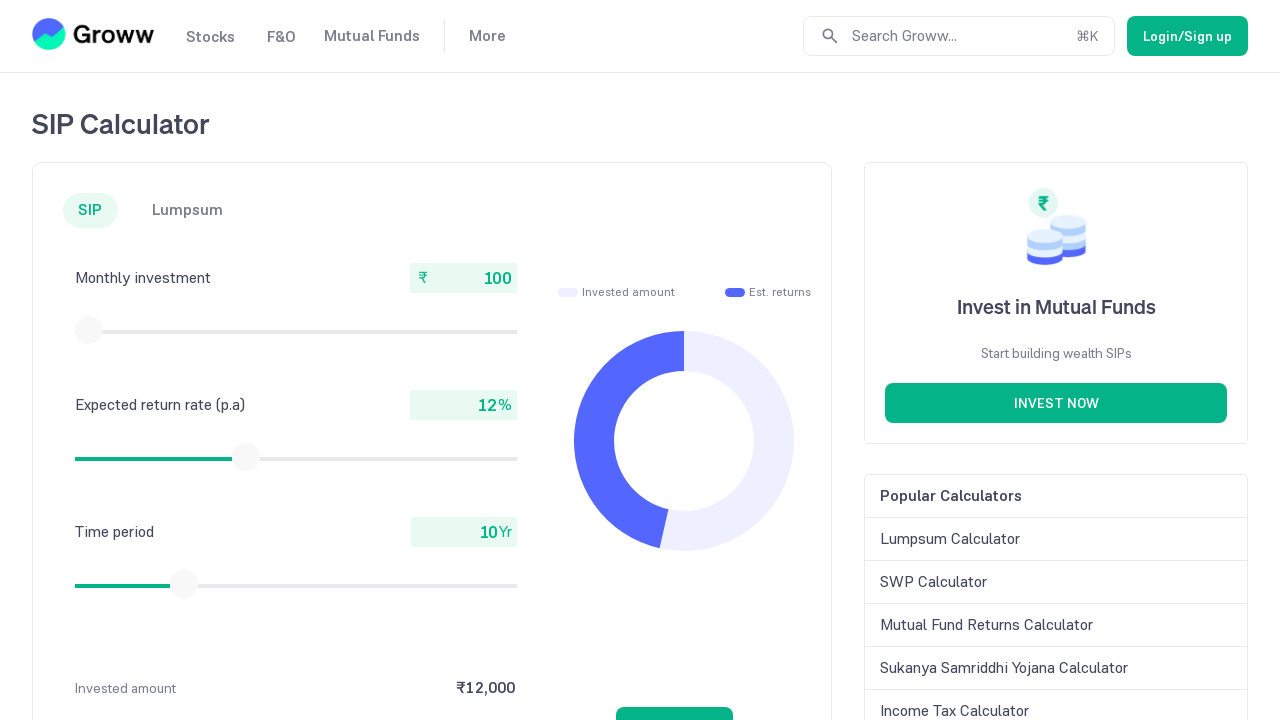

Moved mouse to slider center position (88.59375, 329.75) at (89, 330)
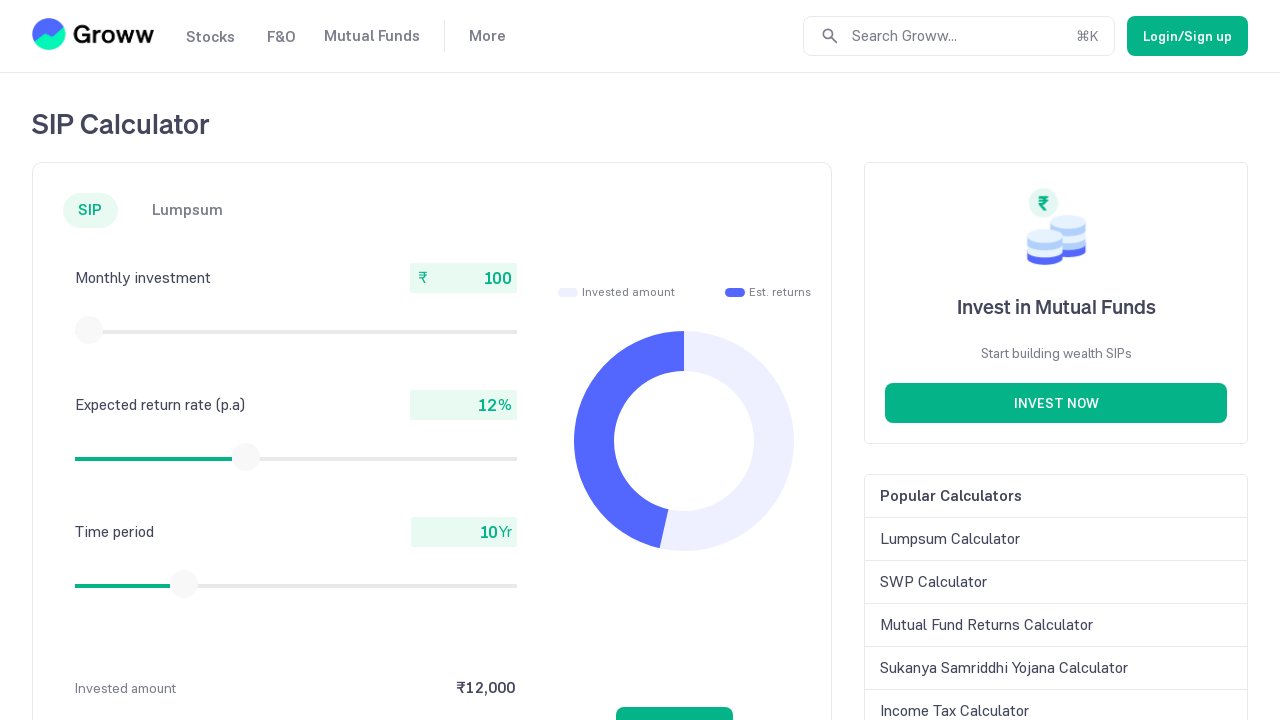

Pressed mouse button down on slider at (89, 330)
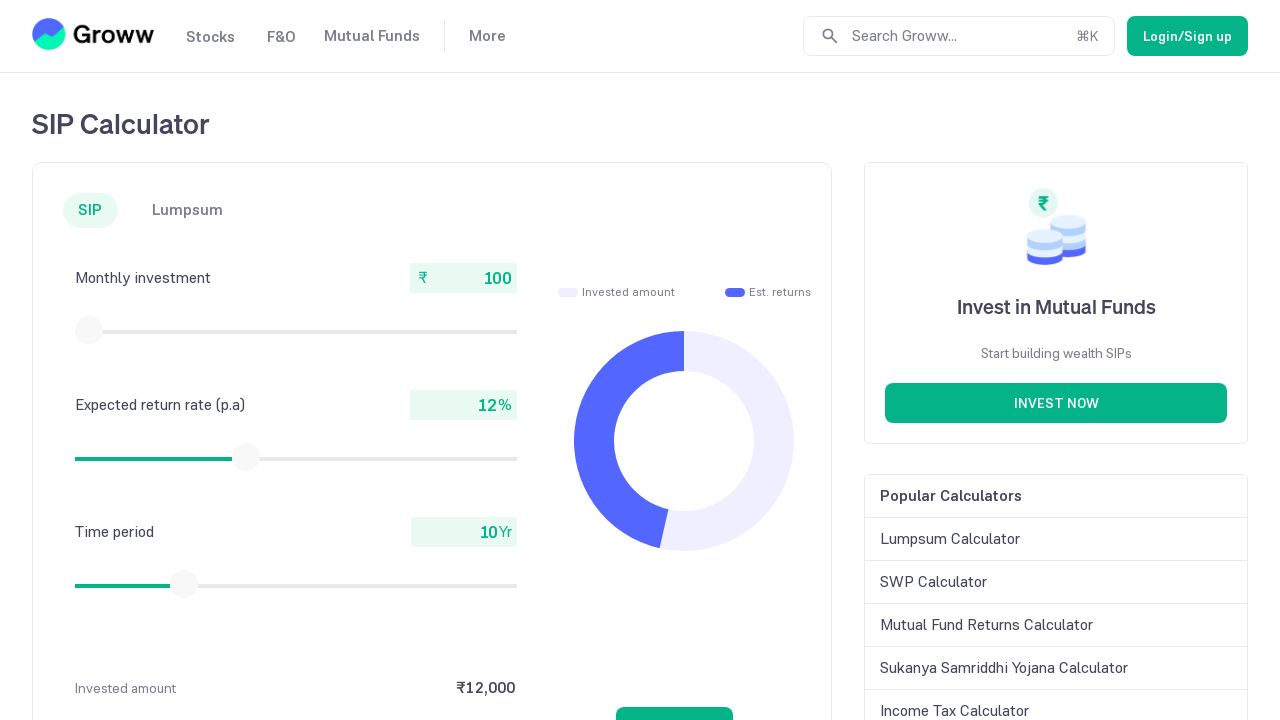

Dragged slider 5 pixels to the left to decrease value at (84, 330)
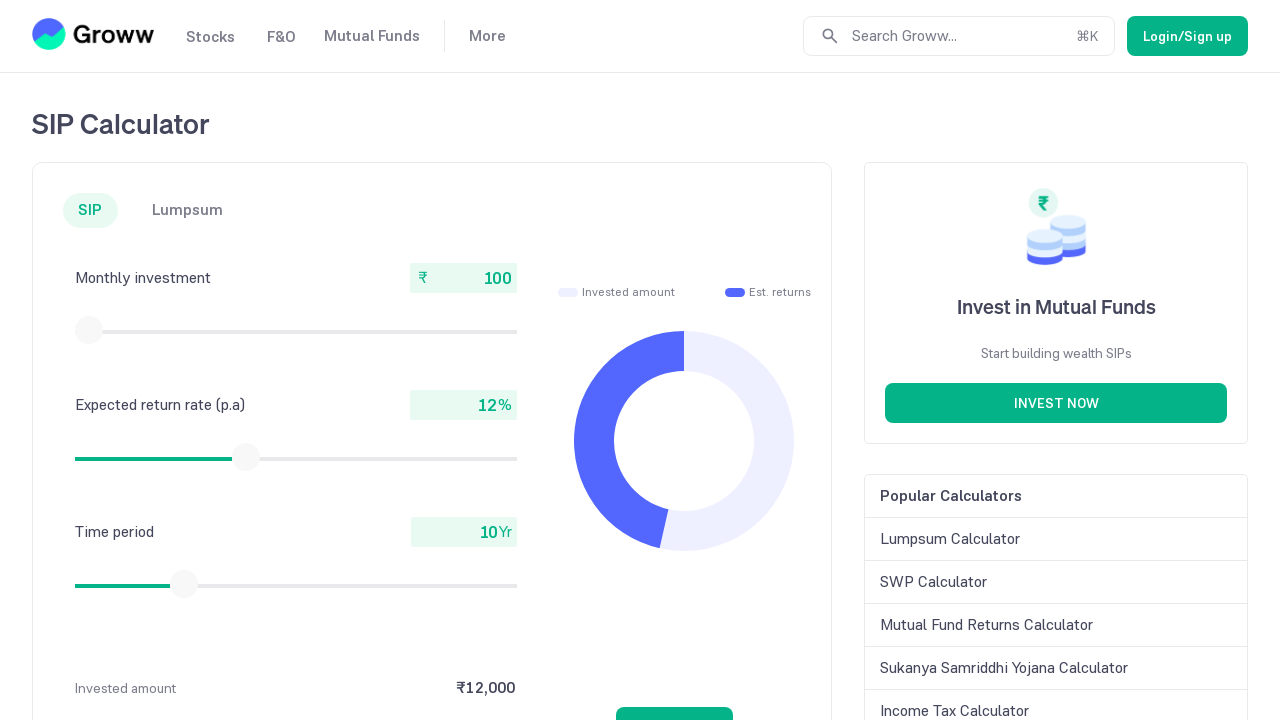

Released mouse button to complete drag action at (84, 330)
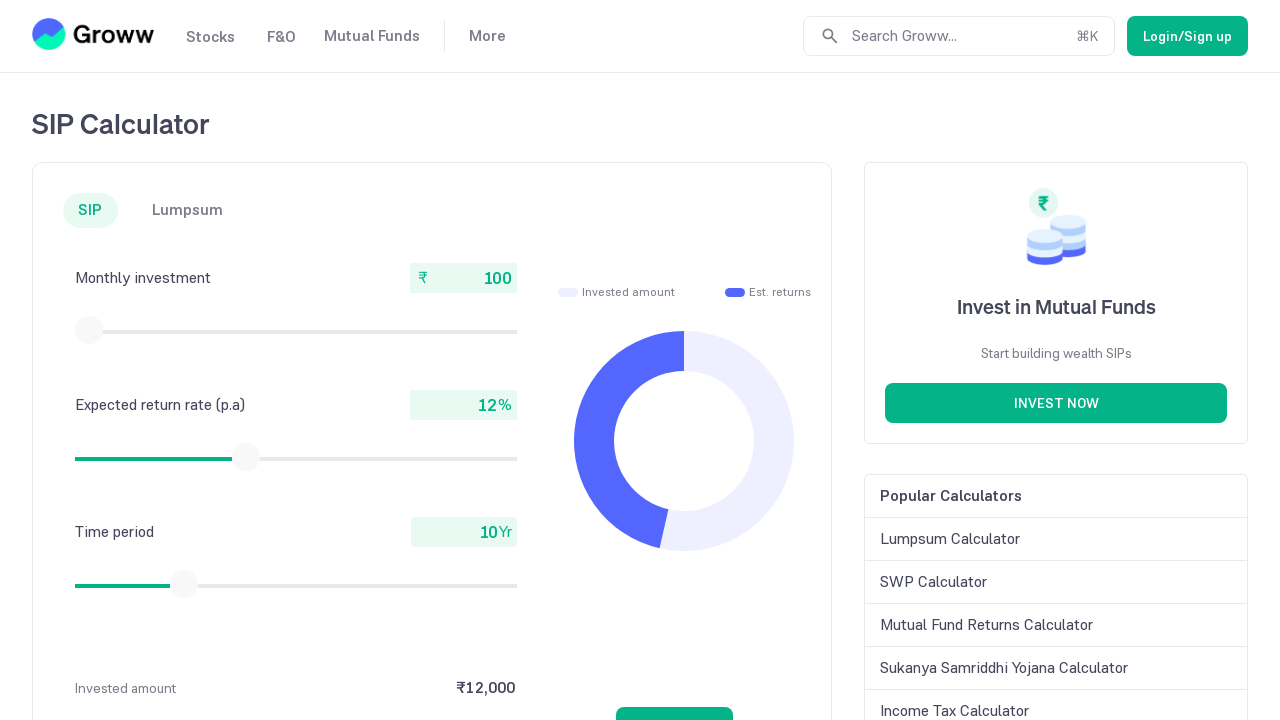

Retrieved current monthly investment value: 100
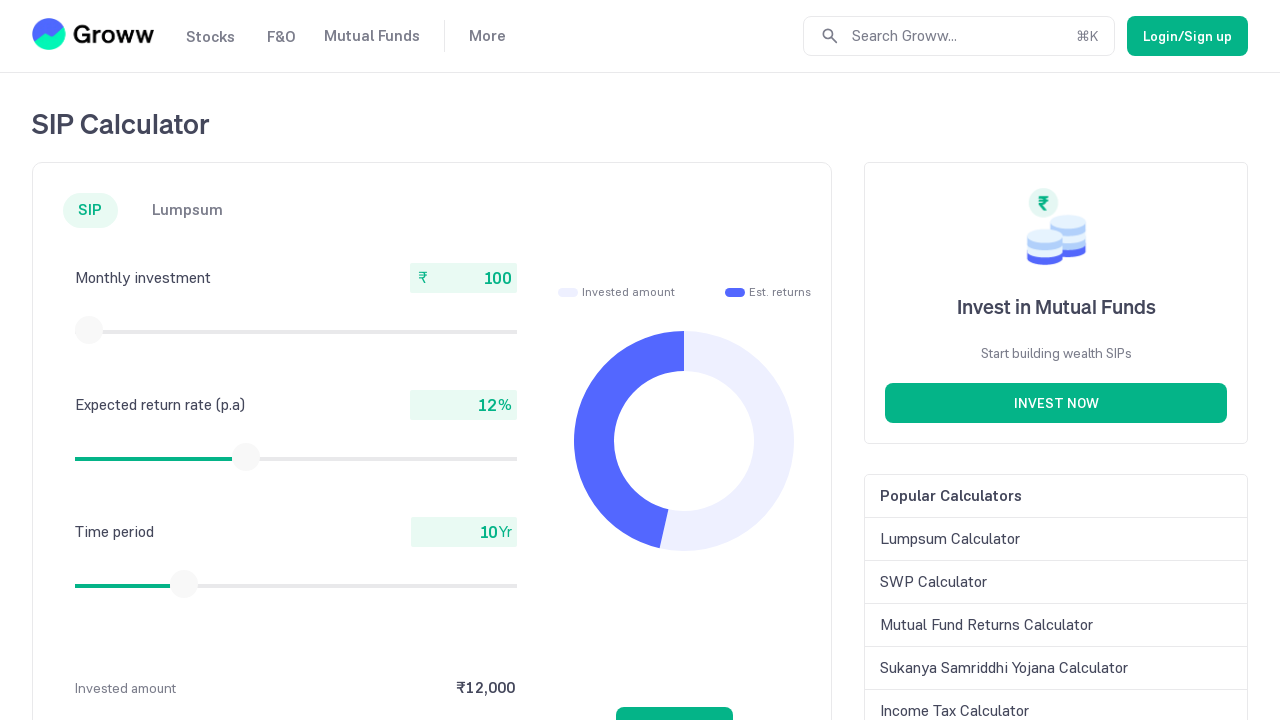

Retrieved slider bounding box coordinates
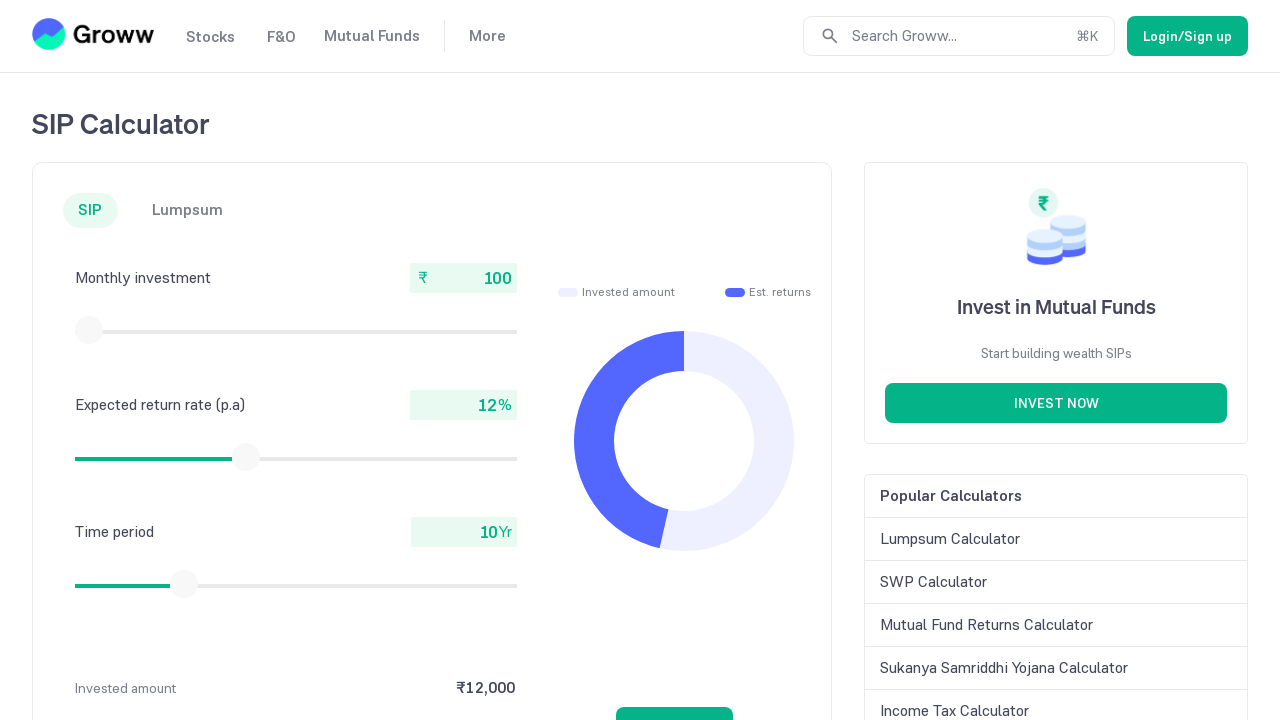

Moved mouse to slider center position (88.59375, 329.75) at (89, 330)
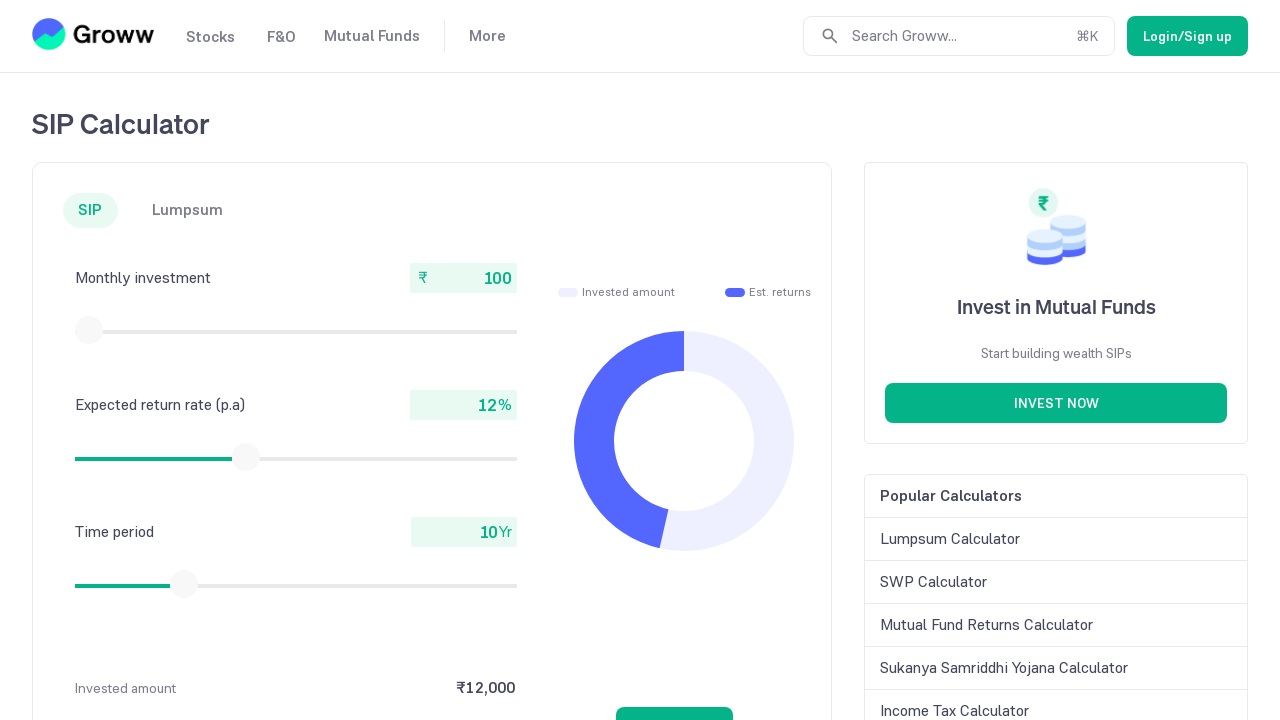

Pressed mouse button down on slider at (89, 330)
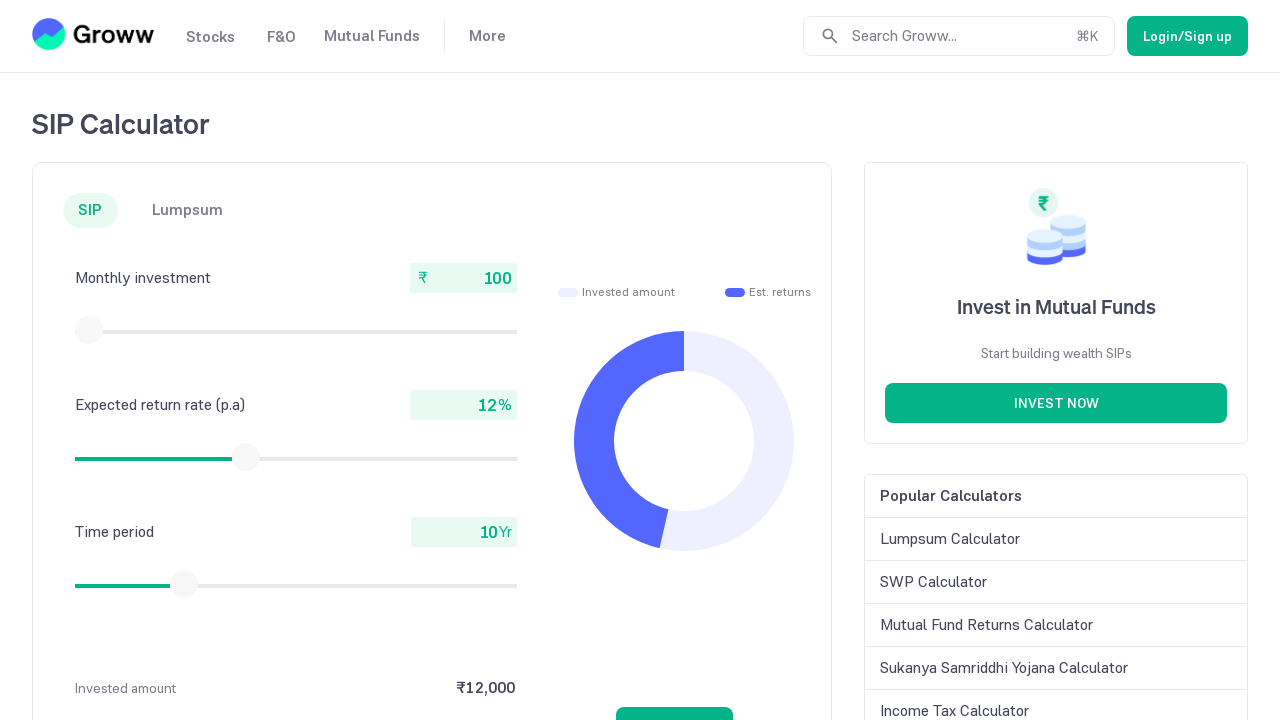

Dragged slider 5 pixels to the left to decrease value at (84, 330)
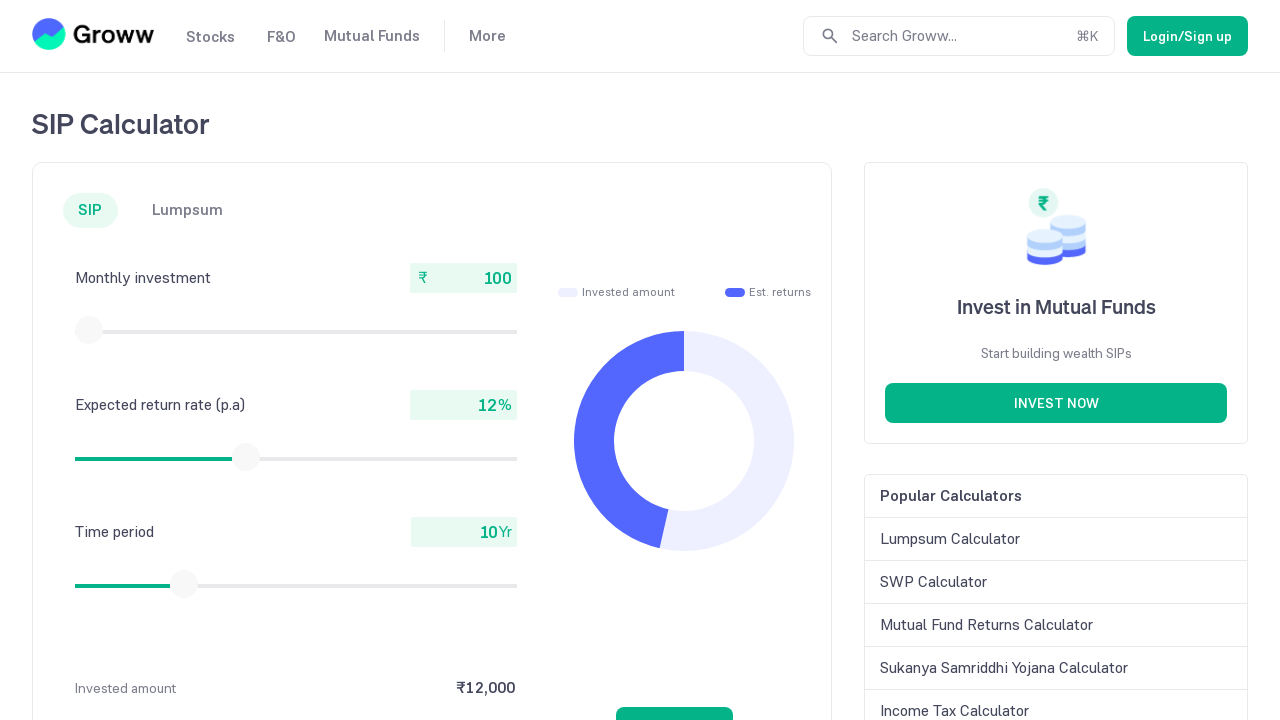

Released mouse button to complete drag action at (84, 330)
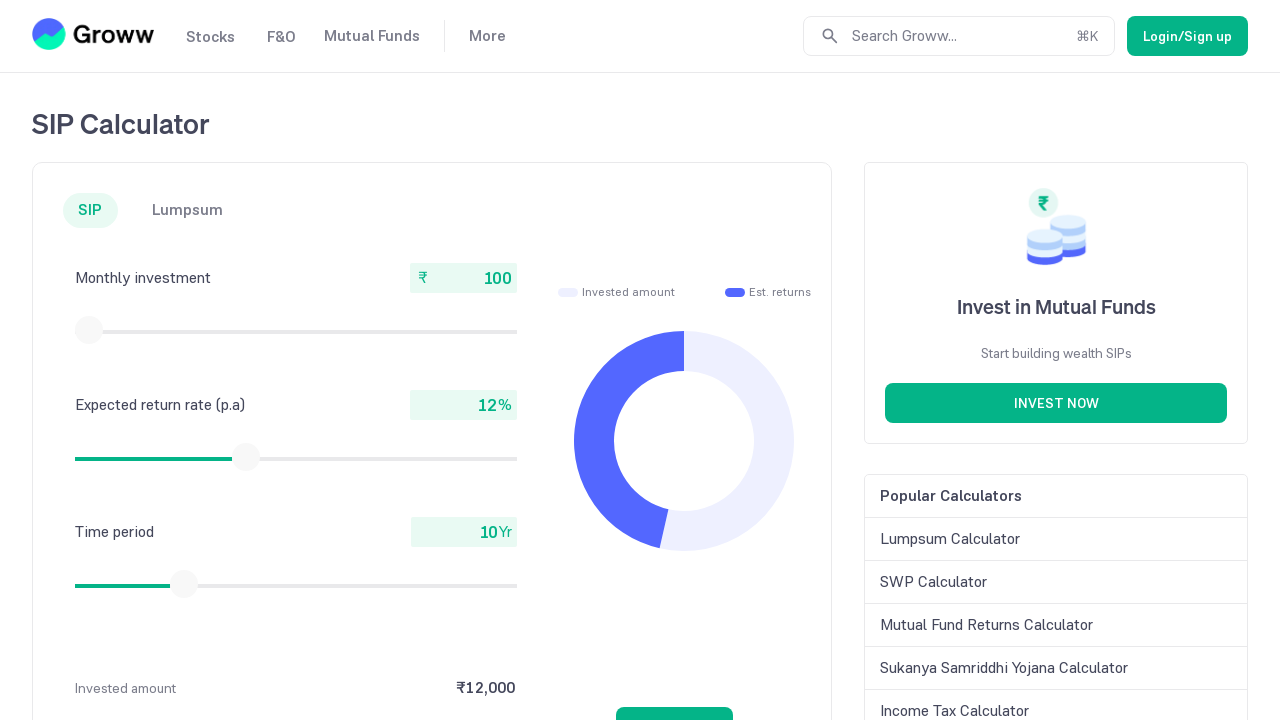

Retrieved current monthly investment value: 100
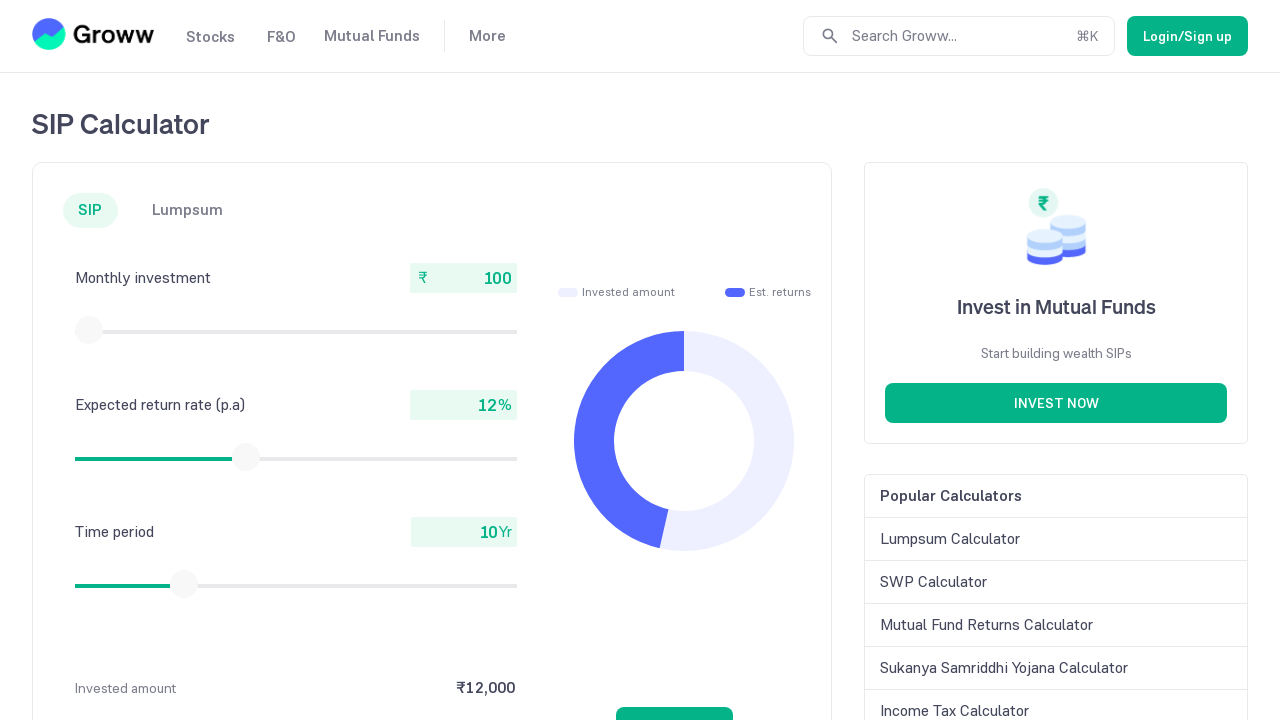

Retrieved slider bounding box coordinates
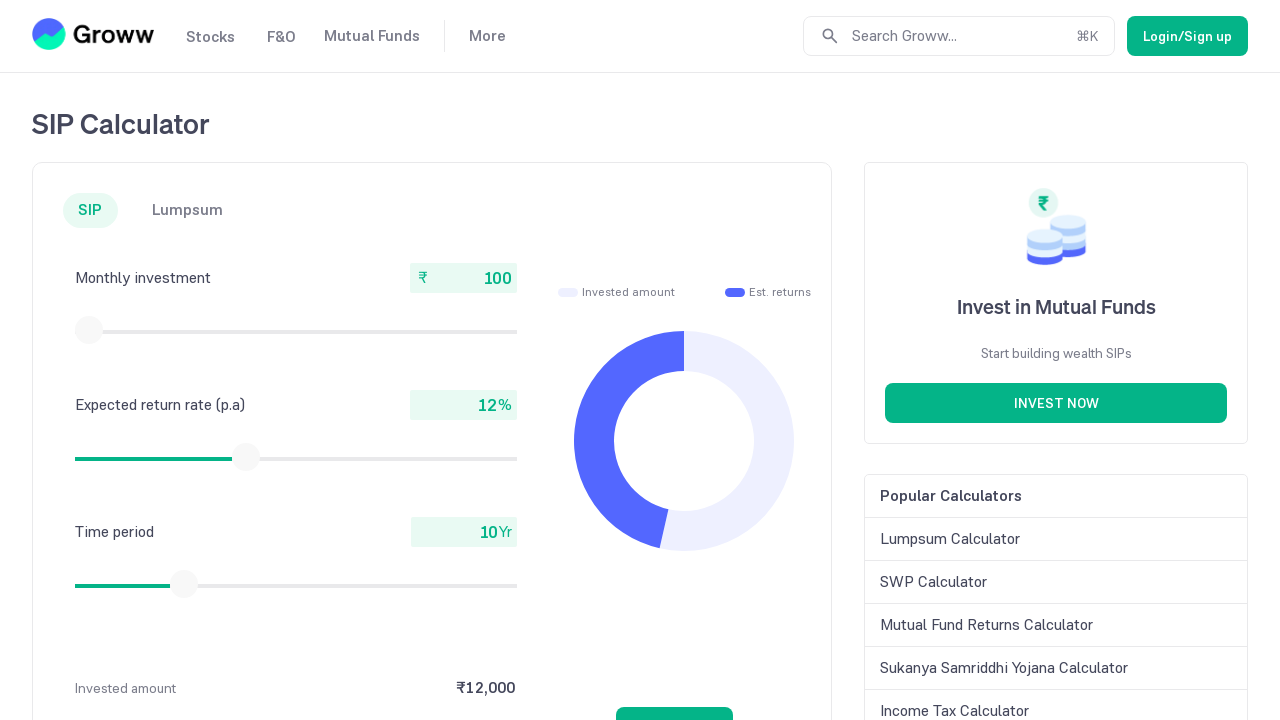

Moved mouse to slider center position (88.59375, 329.75) at (89, 330)
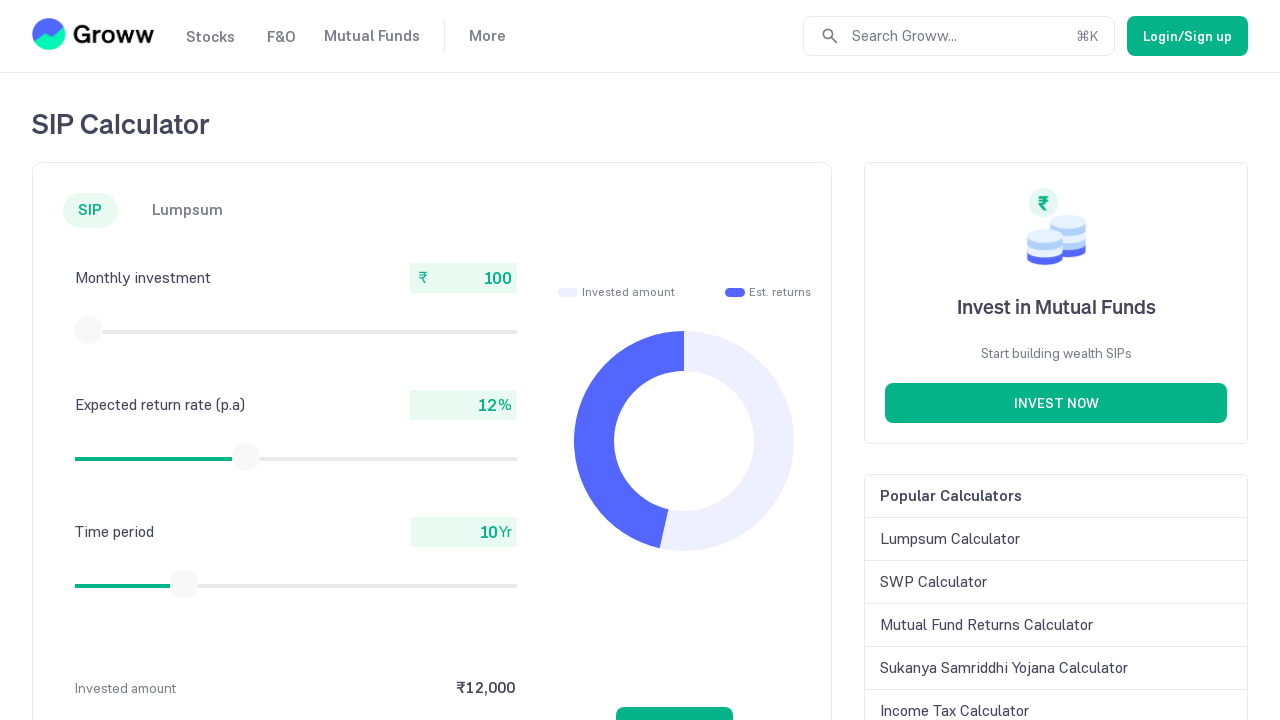

Pressed mouse button down on slider at (89, 330)
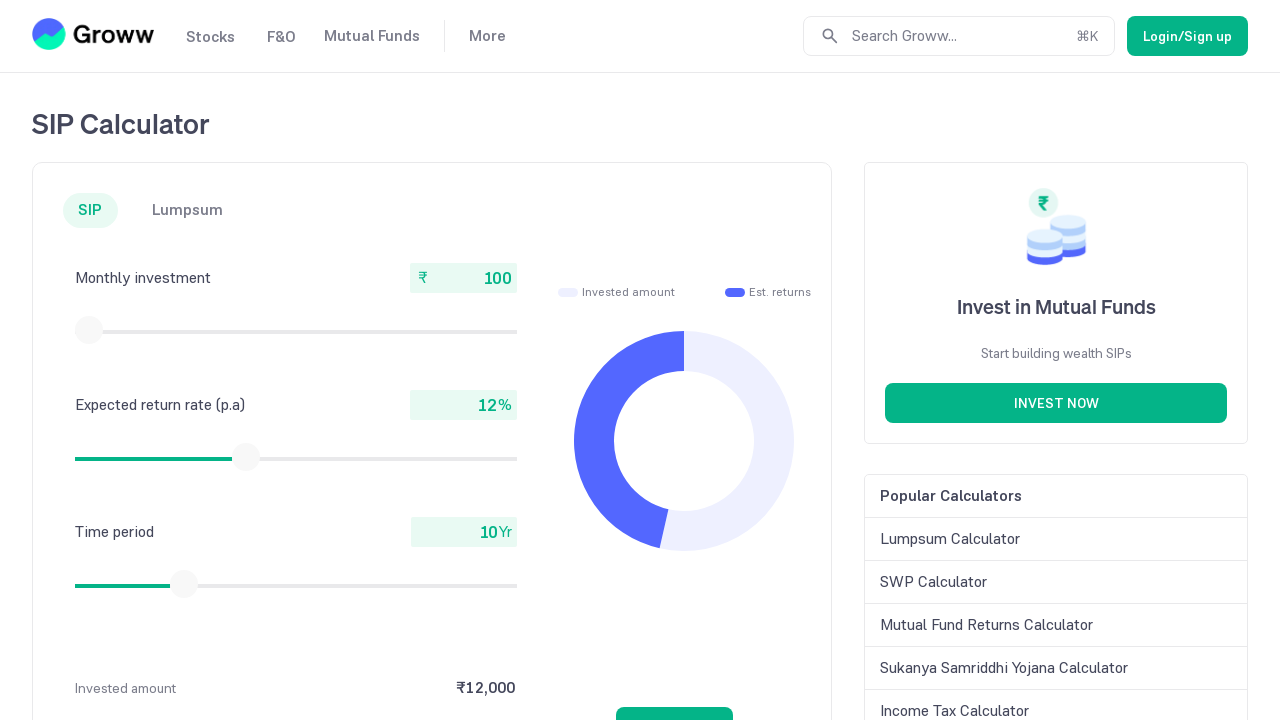

Dragged slider 5 pixels to the left to decrease value at (84, 330)
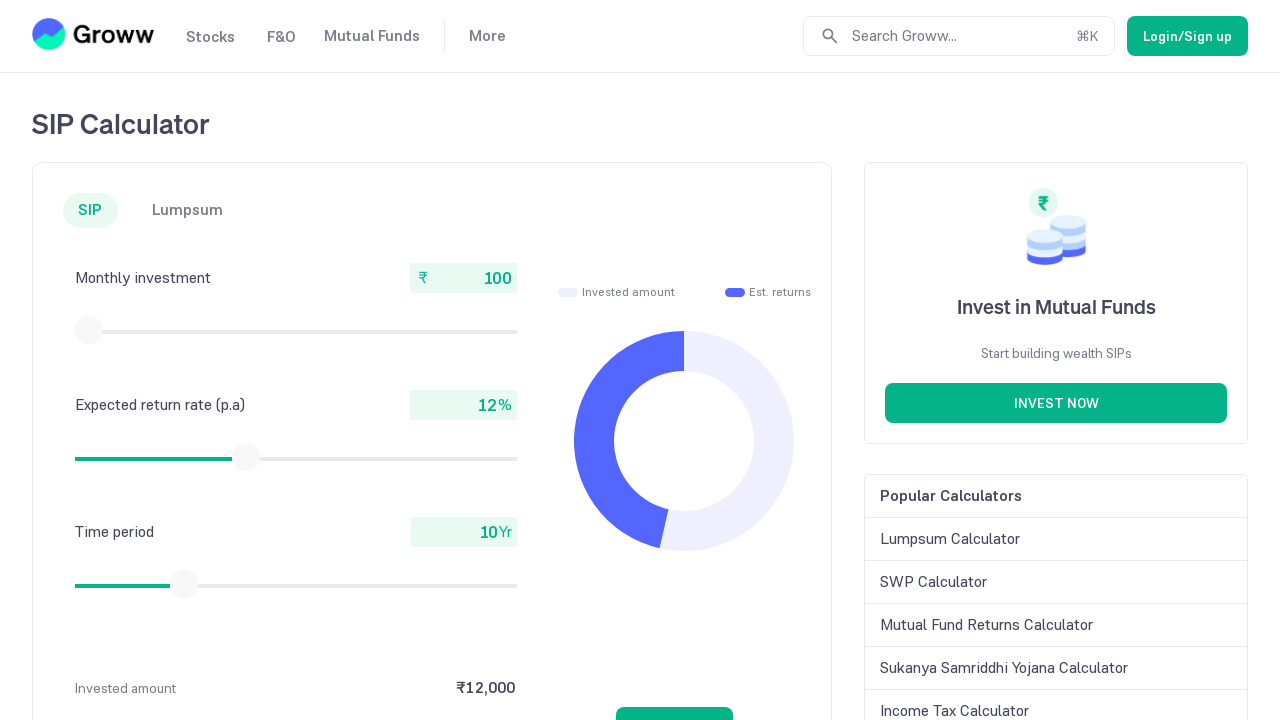

Released mouse button to complete drag action at (84, 330)
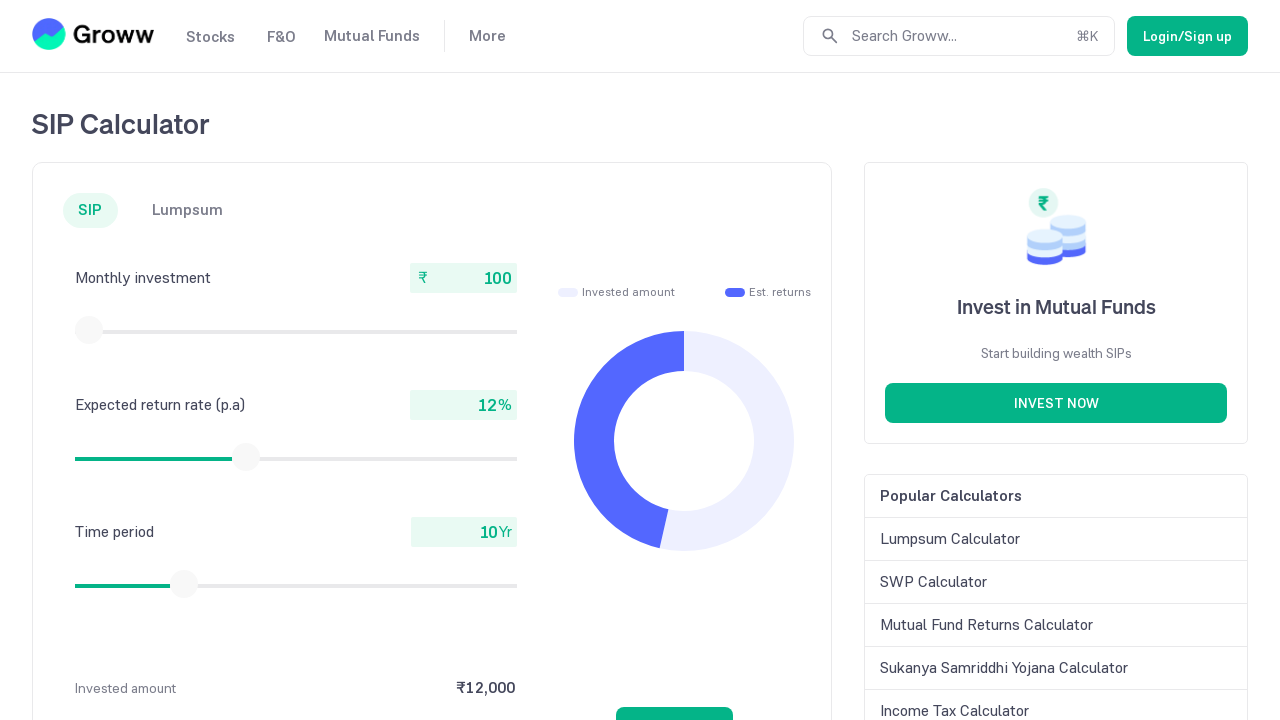

Retrieved current monthly investment value: 100
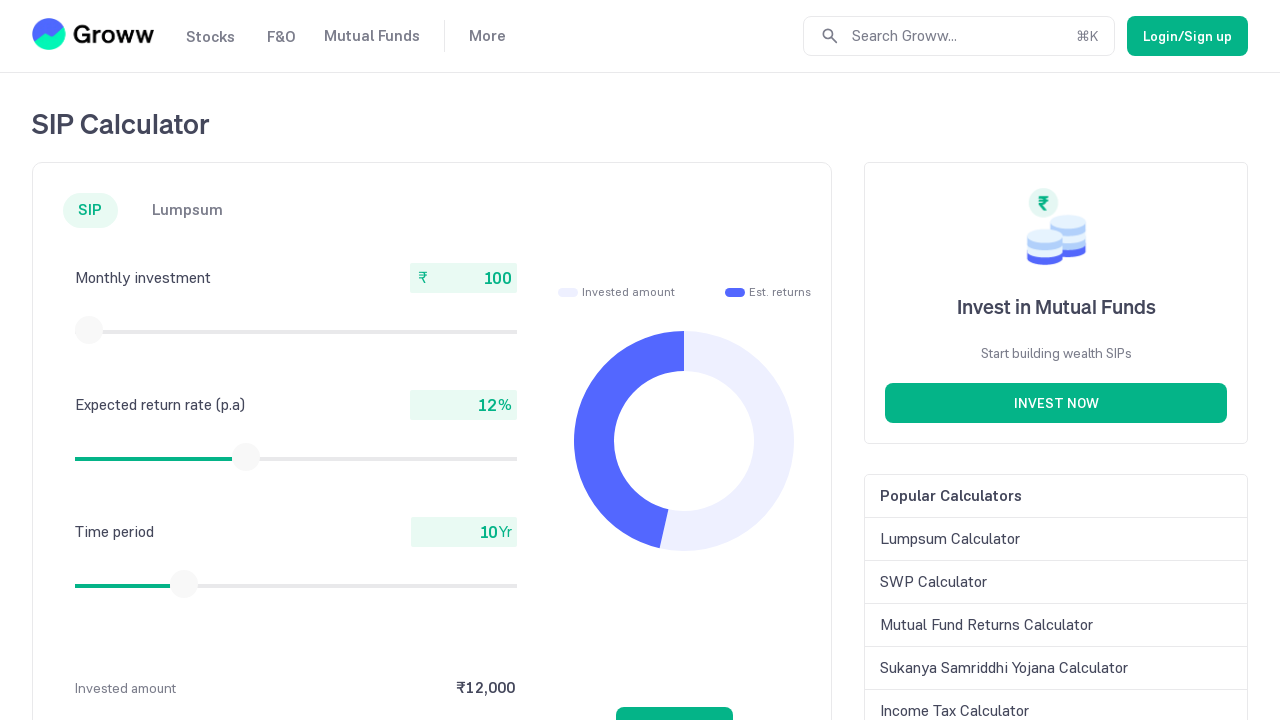

Retrieved slider bounding box coordinates
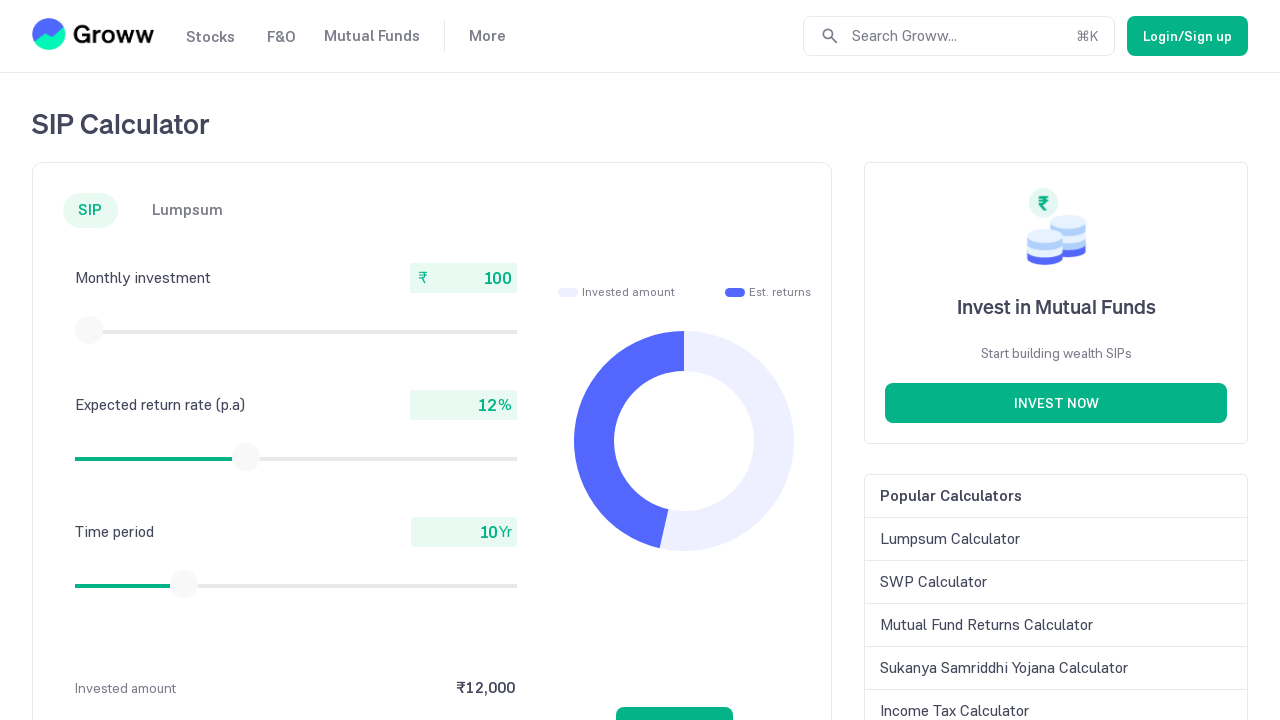

Moved mouse to slider center position (88.59375, 329.75) at (89, 330)
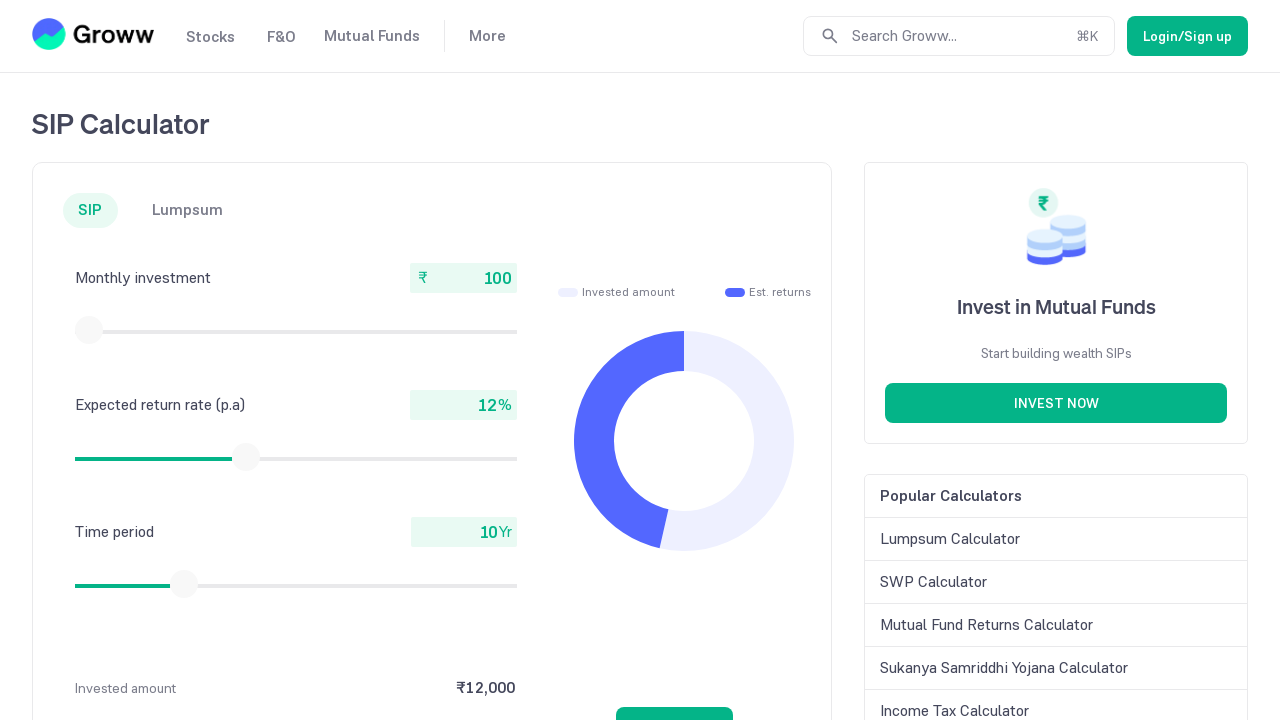

Pressed mouse button down on slider at (89, 330)
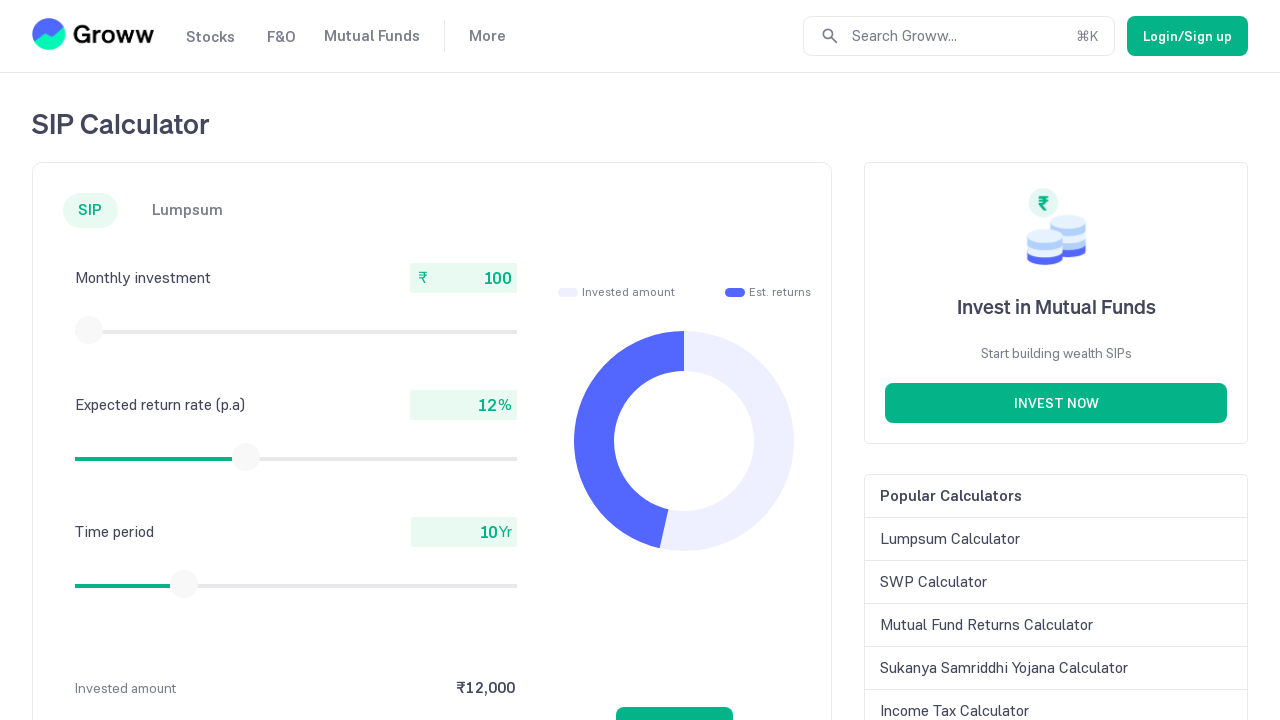

Dragged slider 5 pixels to the left to decrease value at (84, 330)
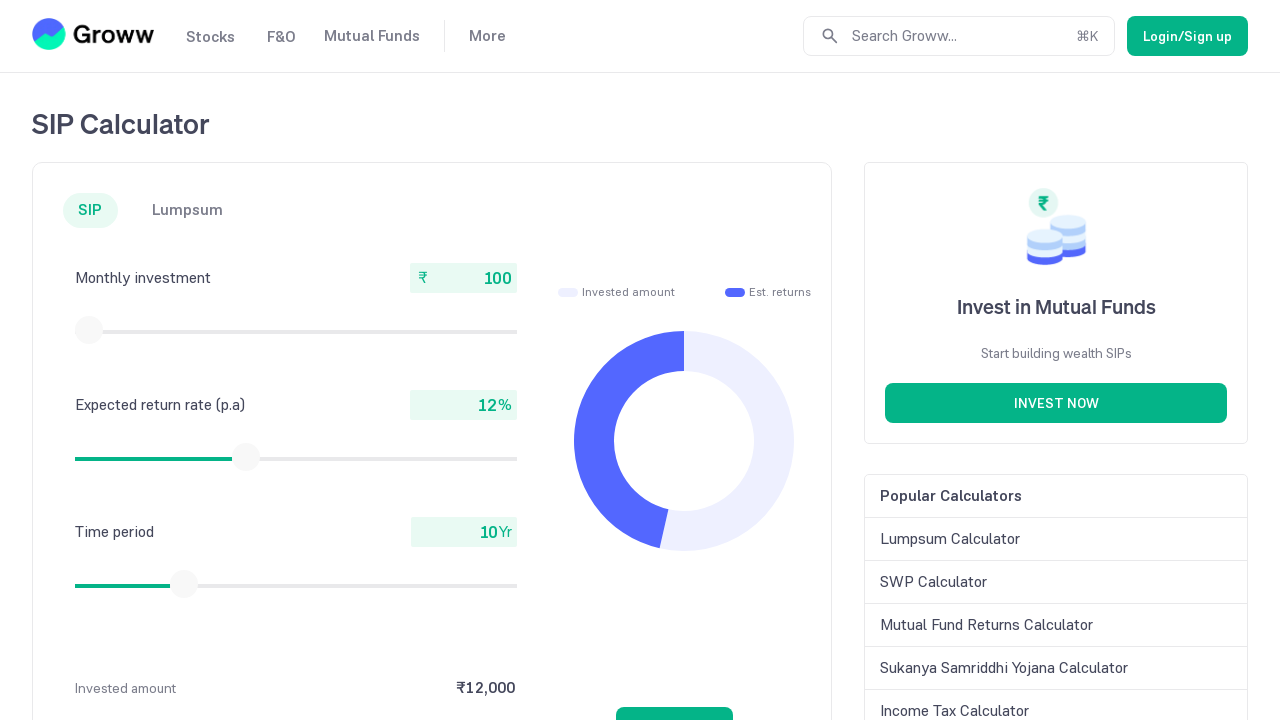

Released mouse button to complete drag action at (84, 330)
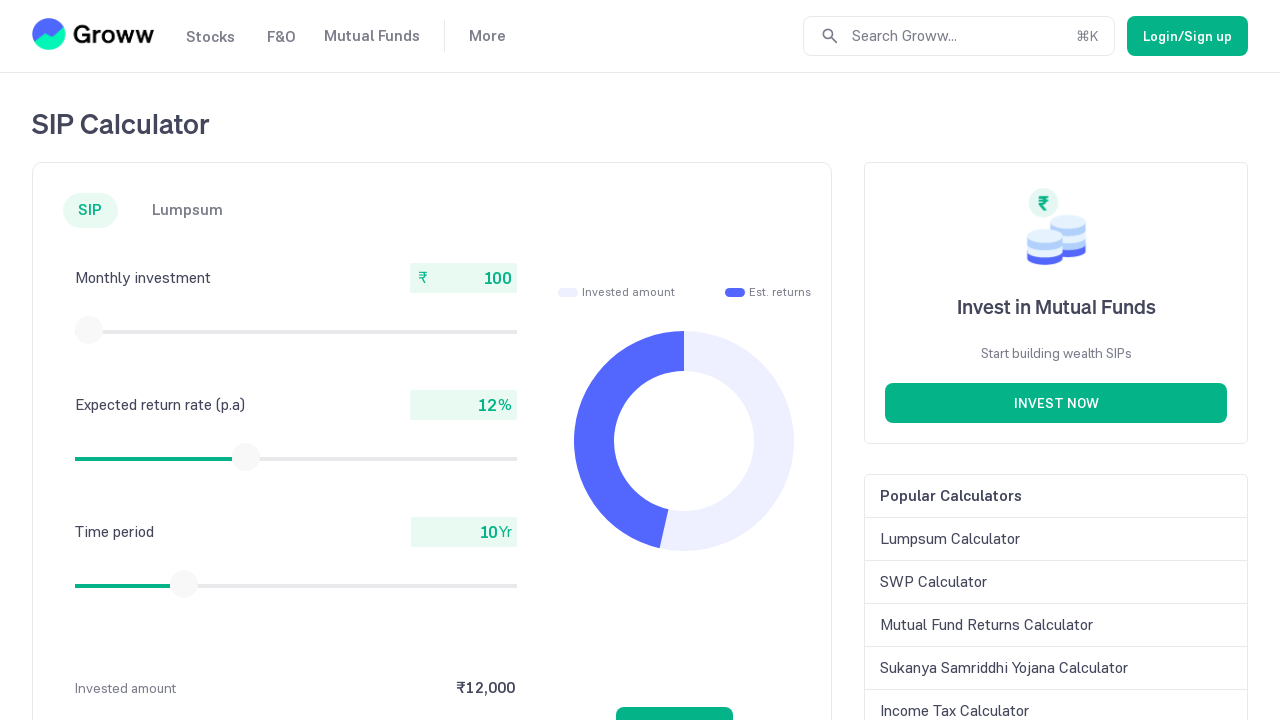

Retrieved current monthly investment value: 100
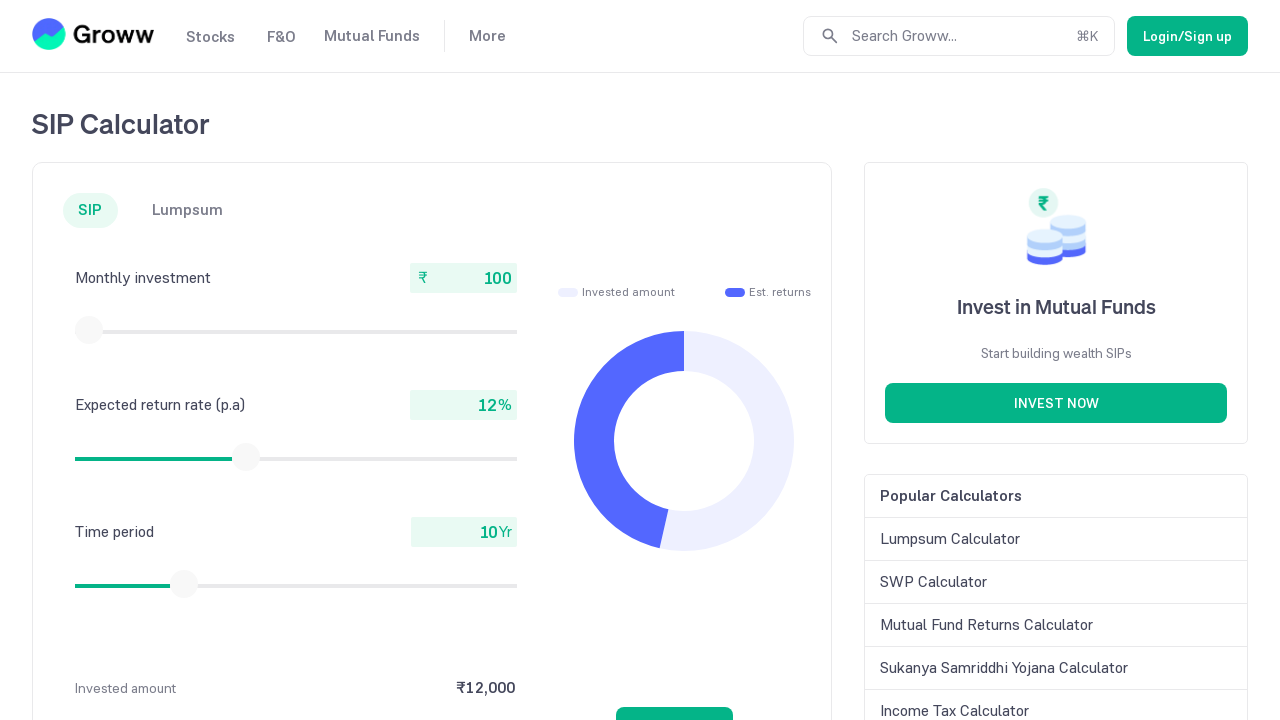

Retrieved slider bounding box coordinates
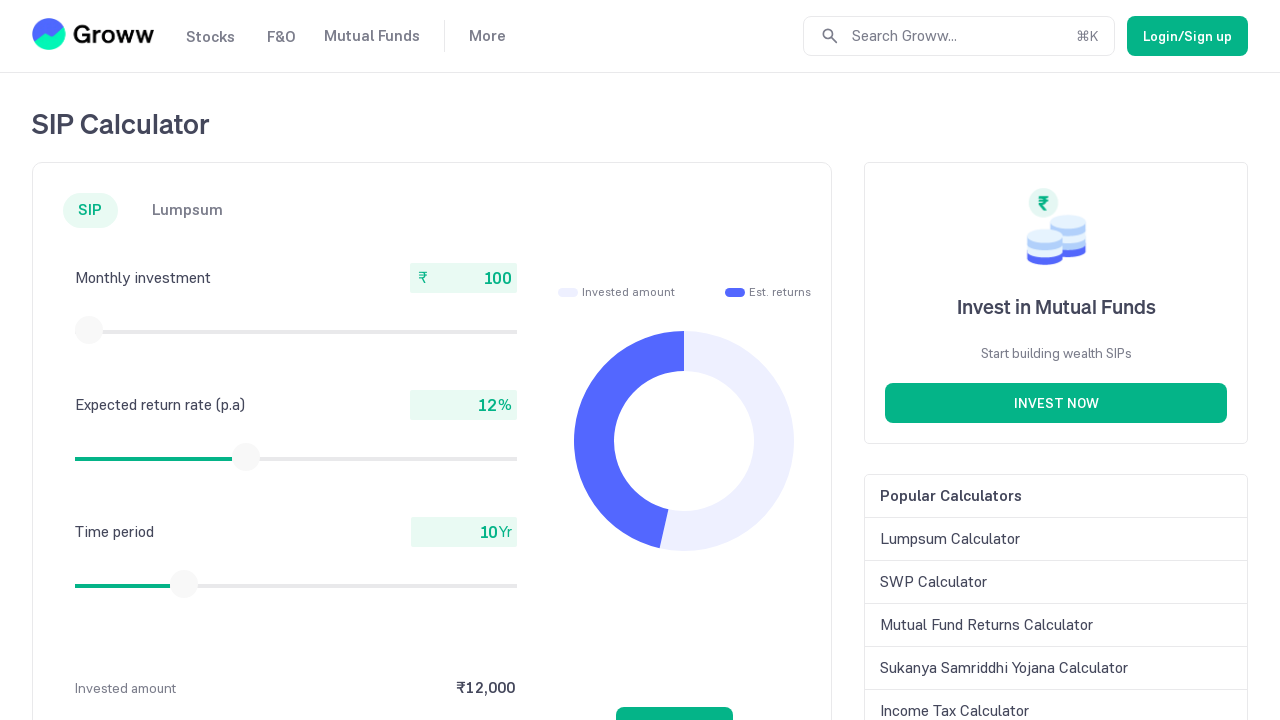

Moved mouse to slider center position (88.59375, 329.75) at (89, 330)
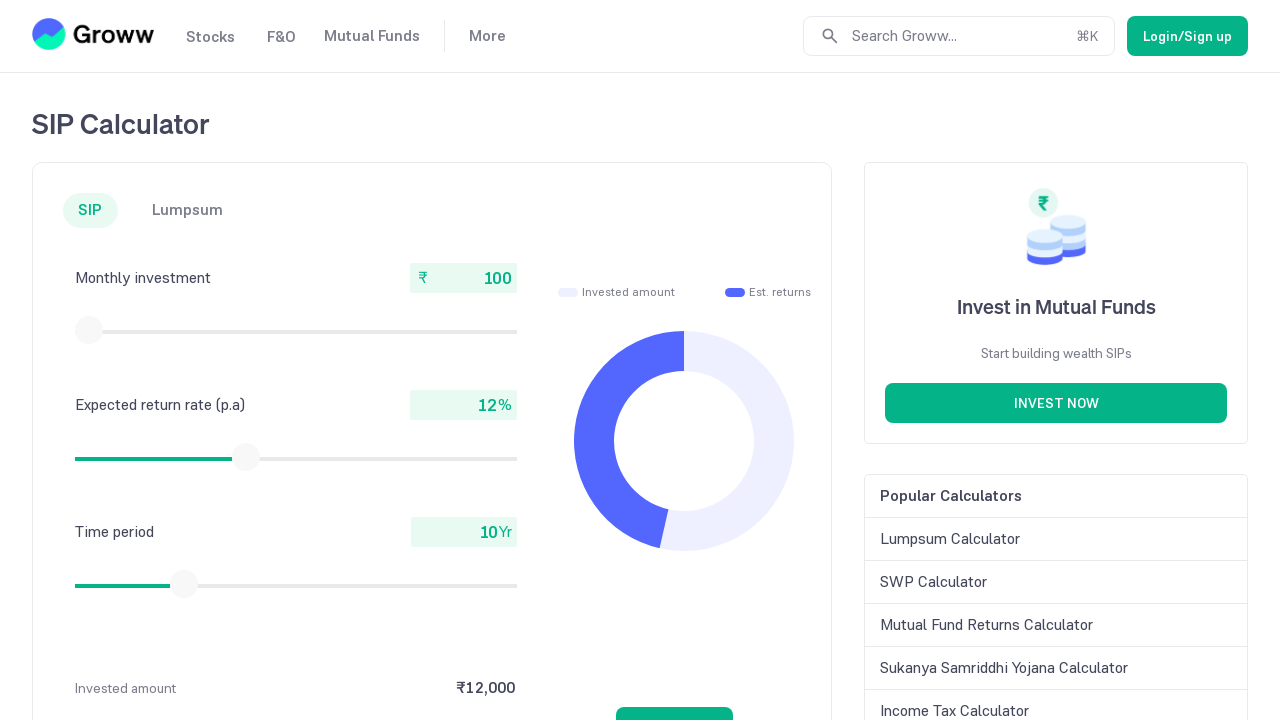

Pressed mouse button down on slider at (89, 330)
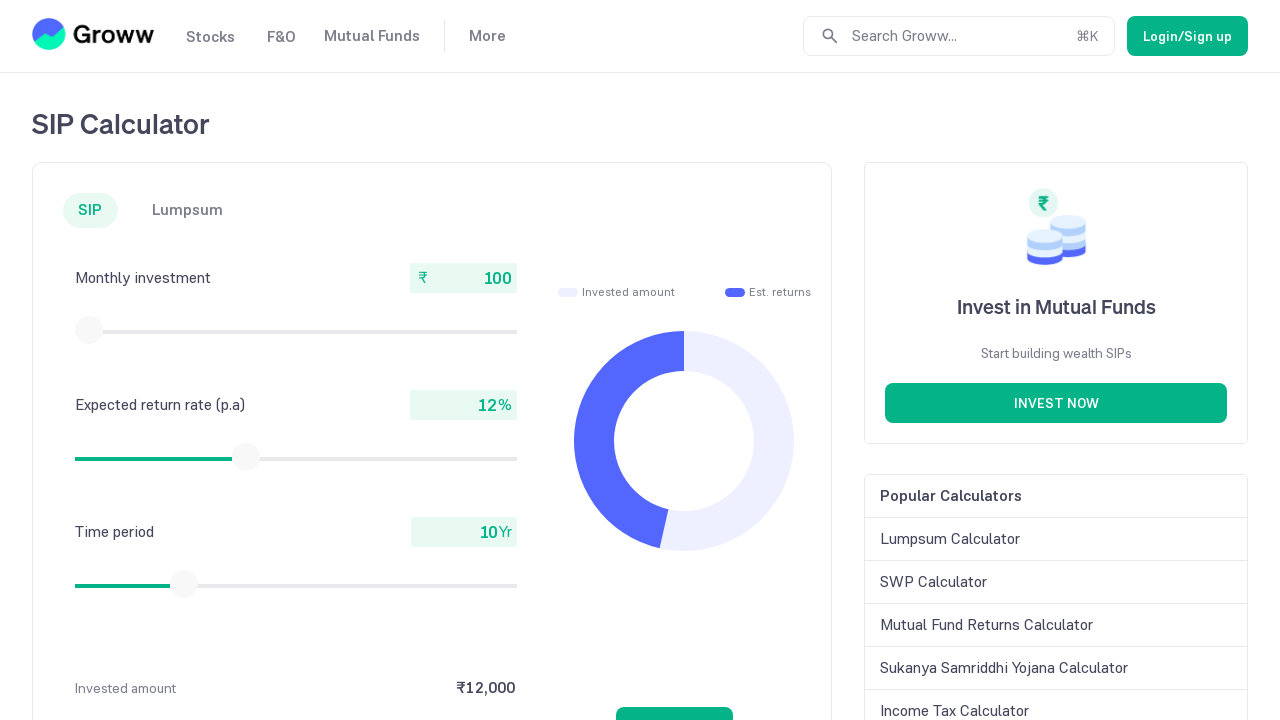

Dragged slider 5 pixels to the left to decrease value at (84, 330)
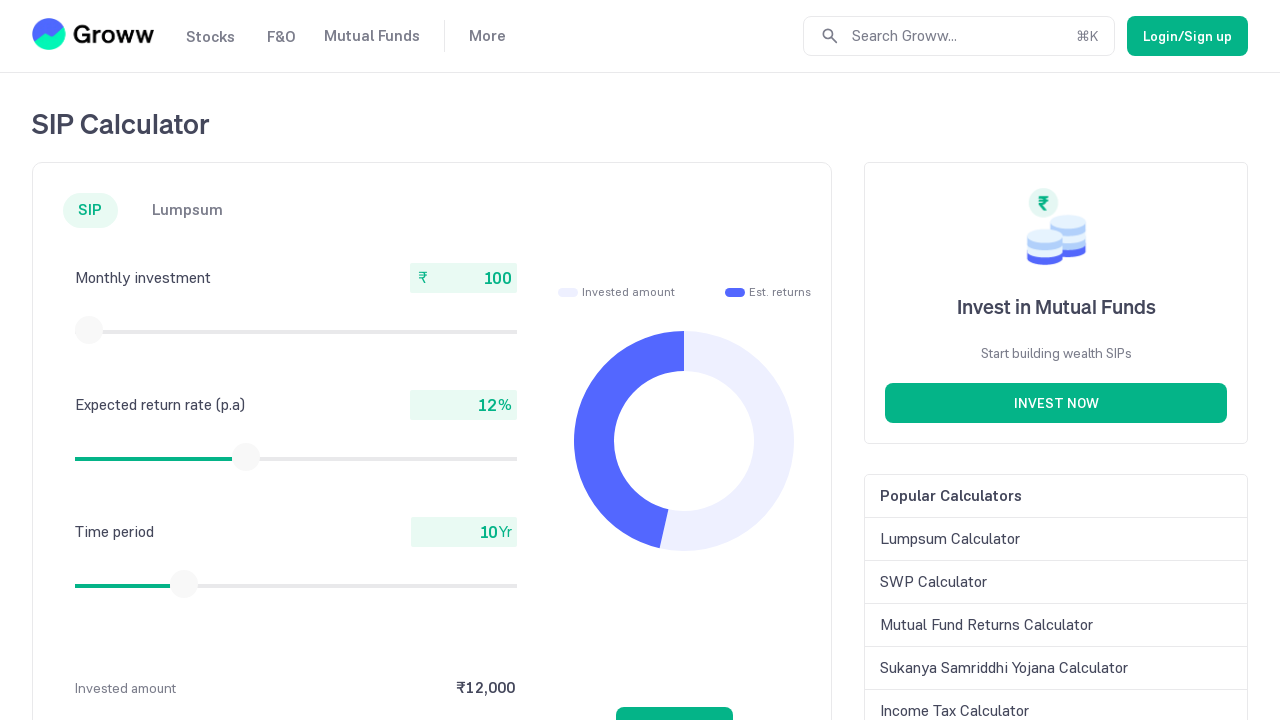

Released mouse button to complete drag action at (84, 330)
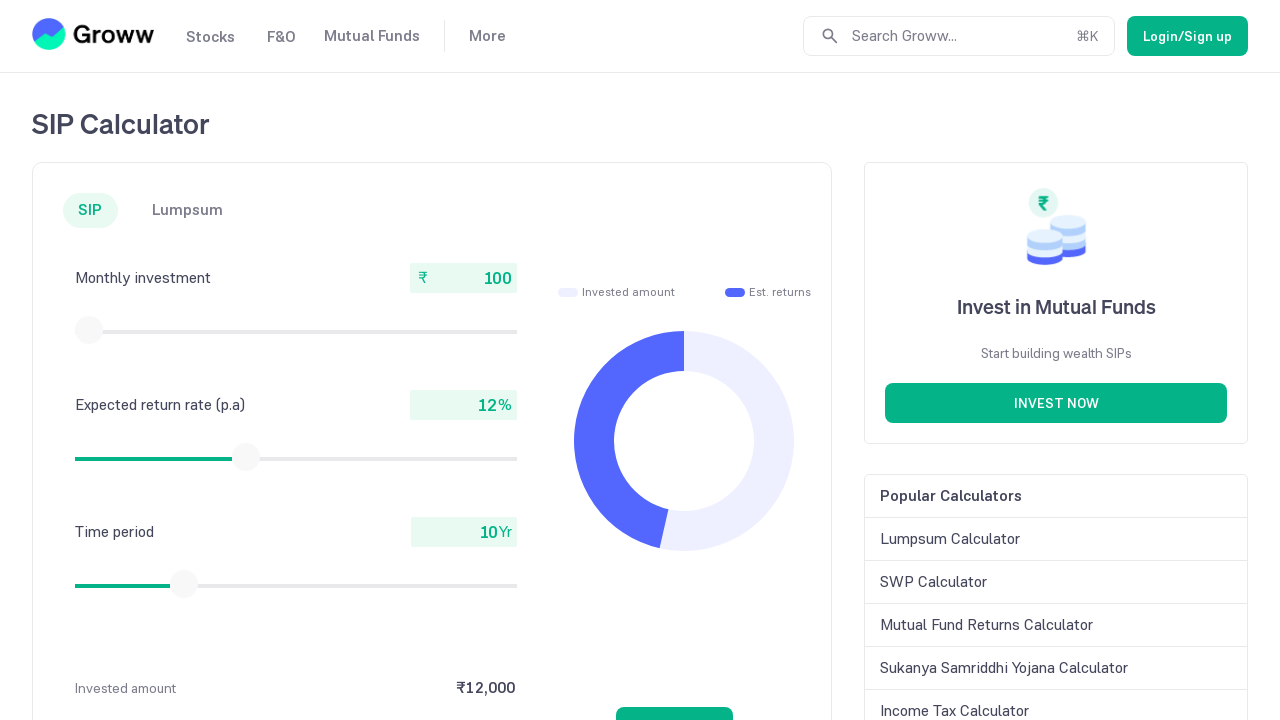

Retrieved current monthly investment value: 100
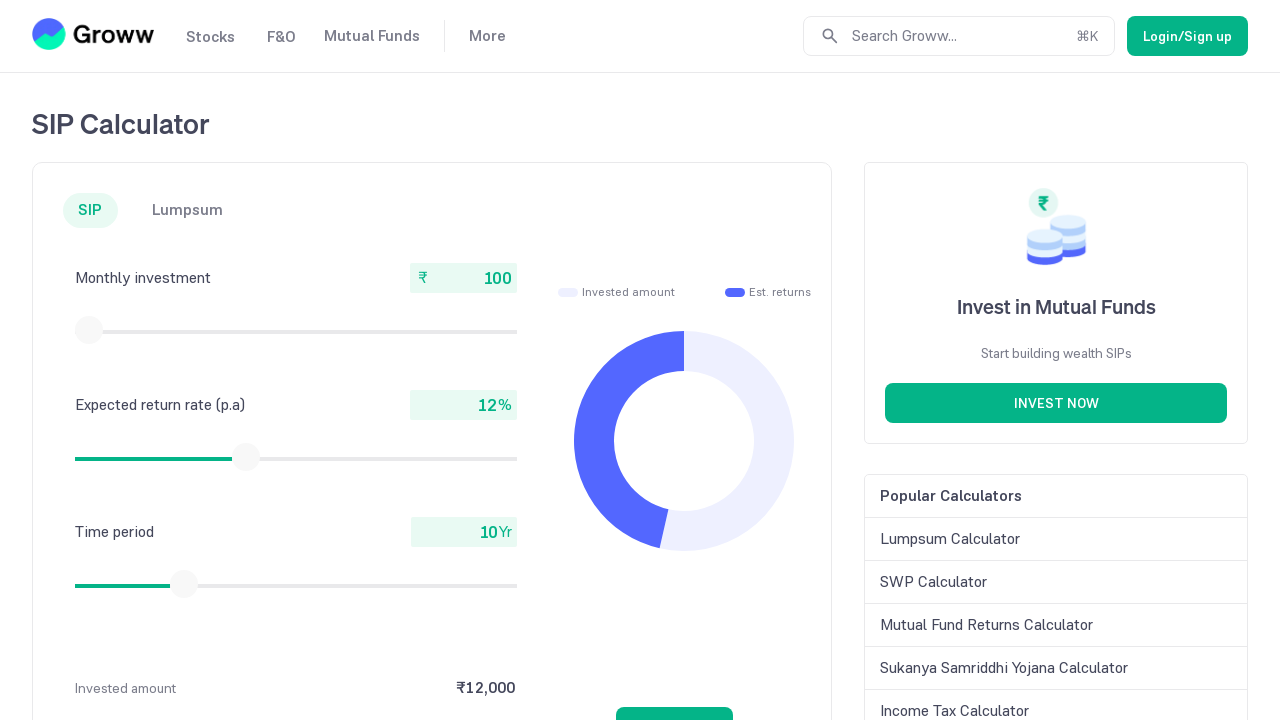

Retrieved slider bounding box coordinates
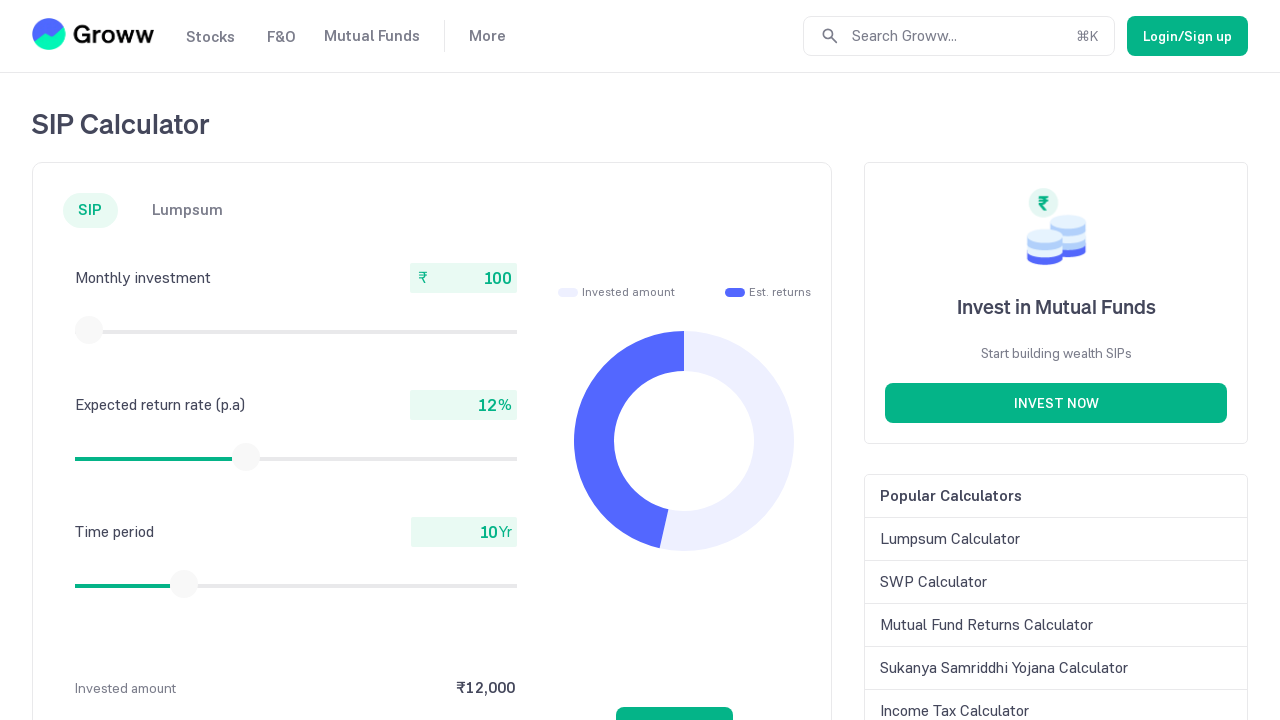

Moved mouse to slider center position (88.59375, 329.75) at (89, 330)
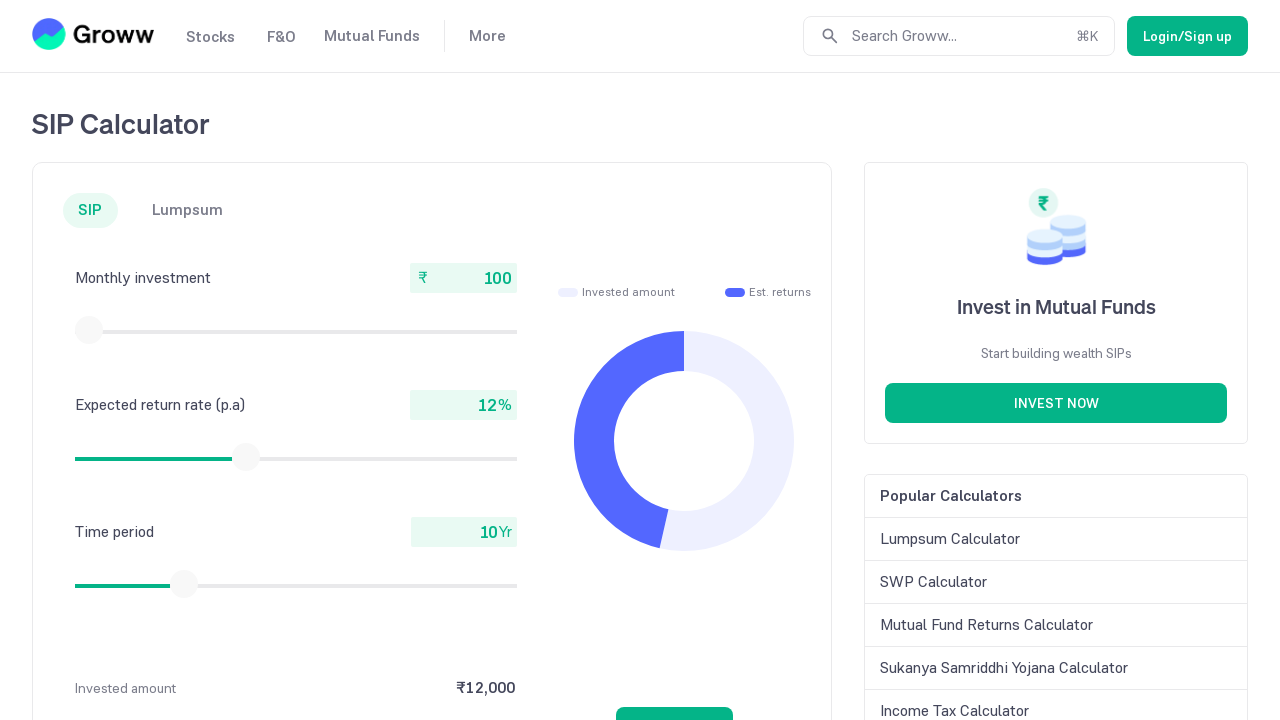

Pressed mouse button down on slider at (89, 330)
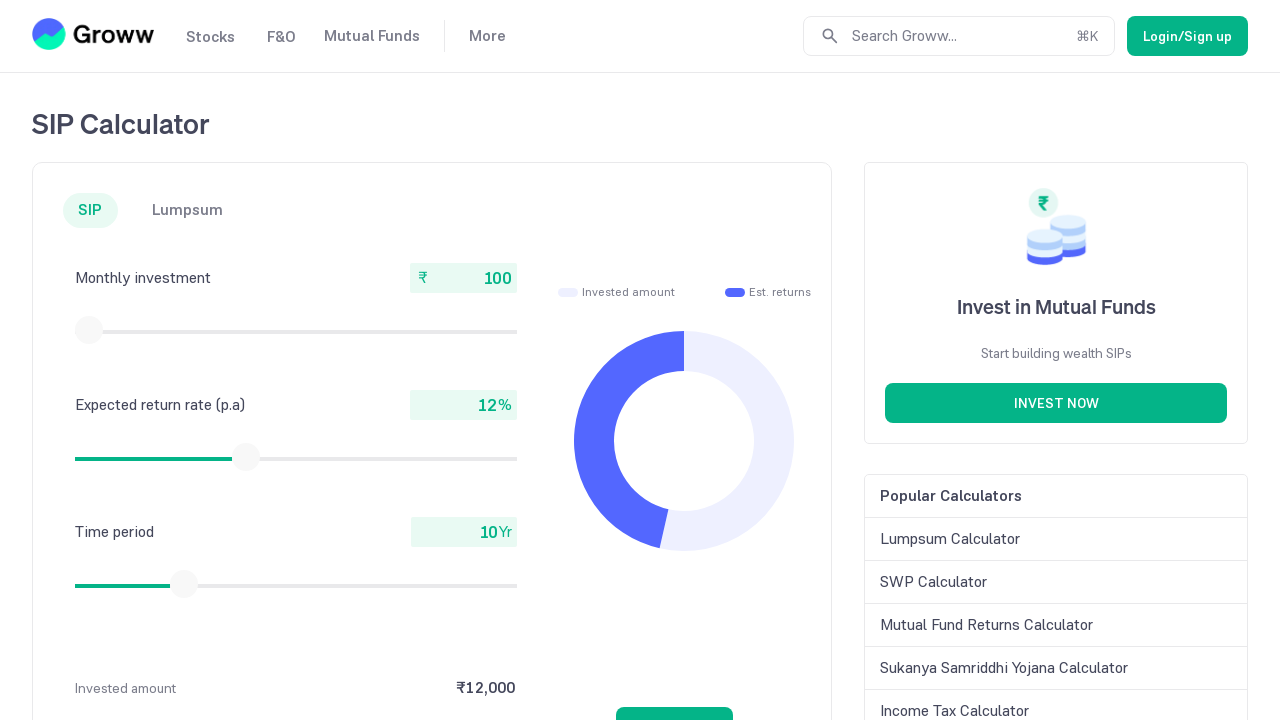

Dragged slider 5 pixels to the left to decrease value at (84, 330)
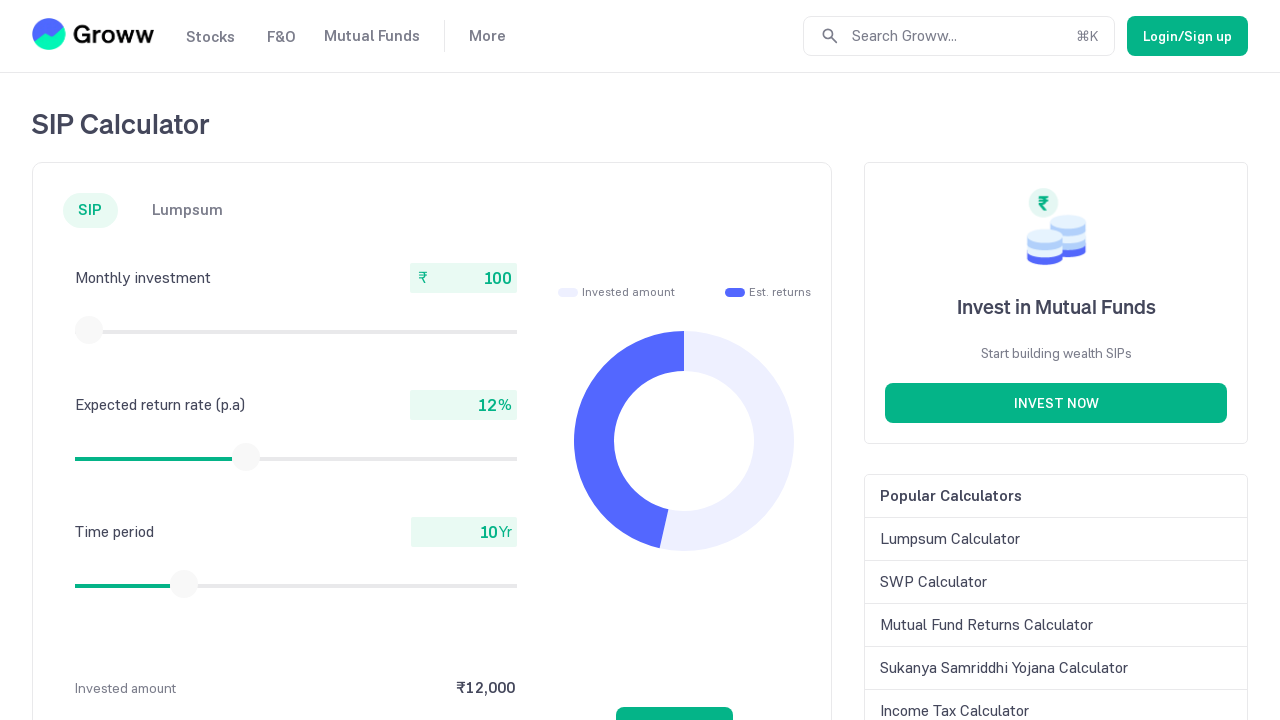

Released mouse button to complete drag action at (84, 330)
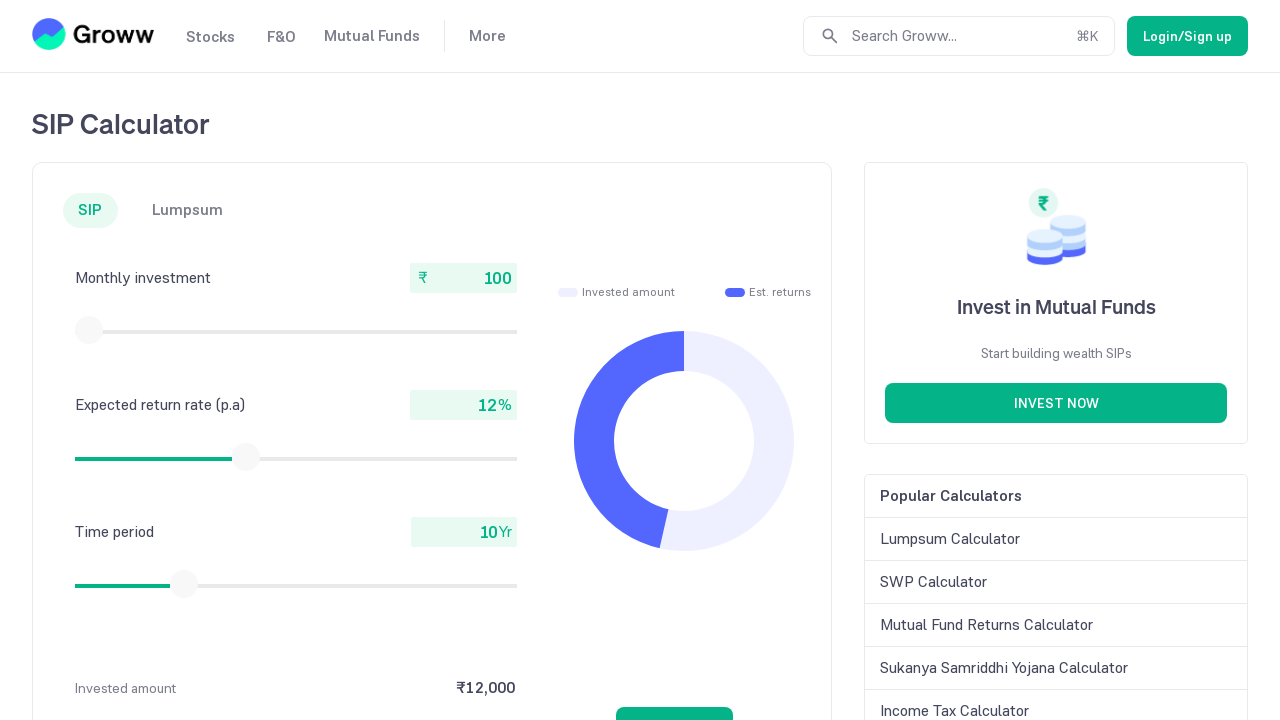

Retrieved current monthly investment value: 100
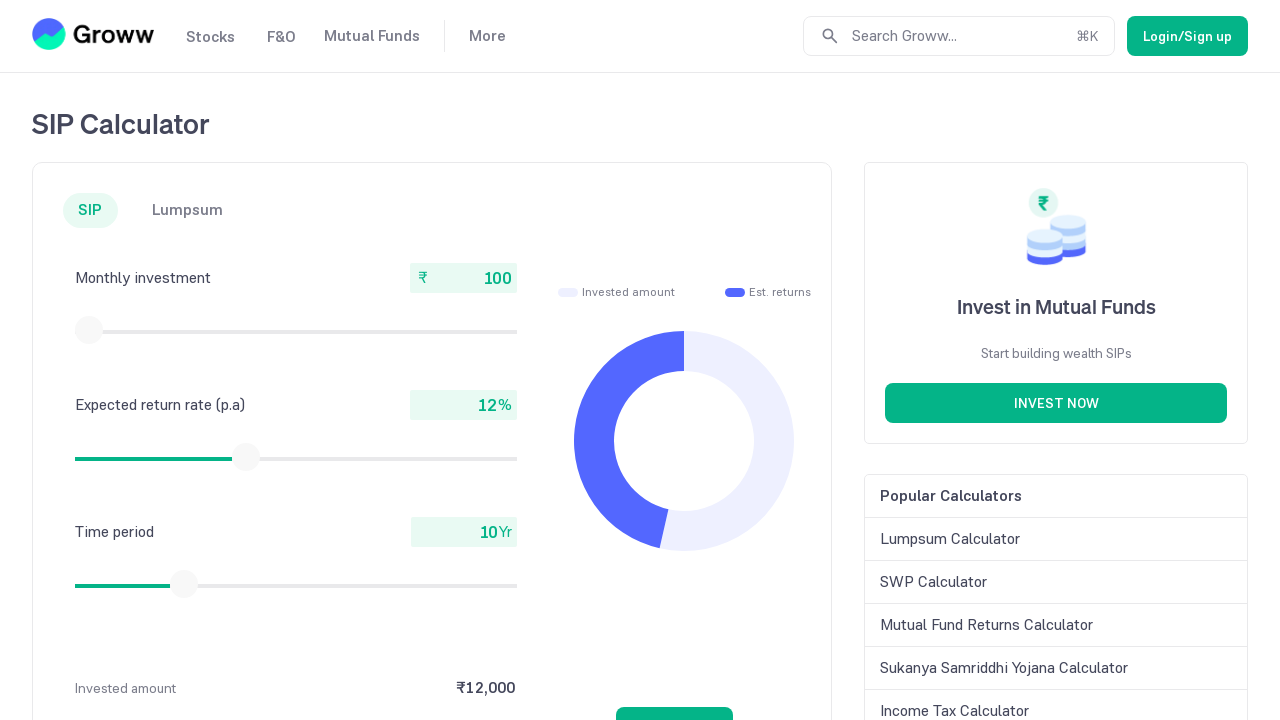

Retrieved slider bounding box coordinates
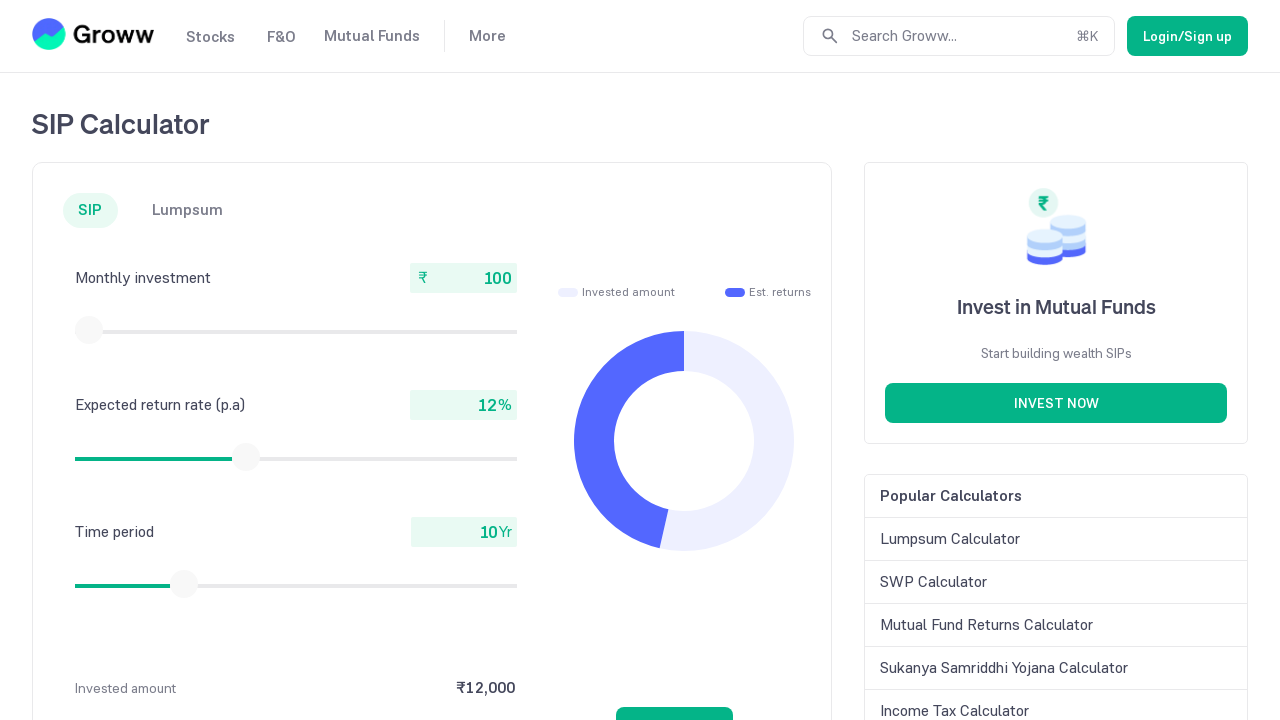

Moved mouse to slider center position (88.59375, 329.75) at (89, 330)
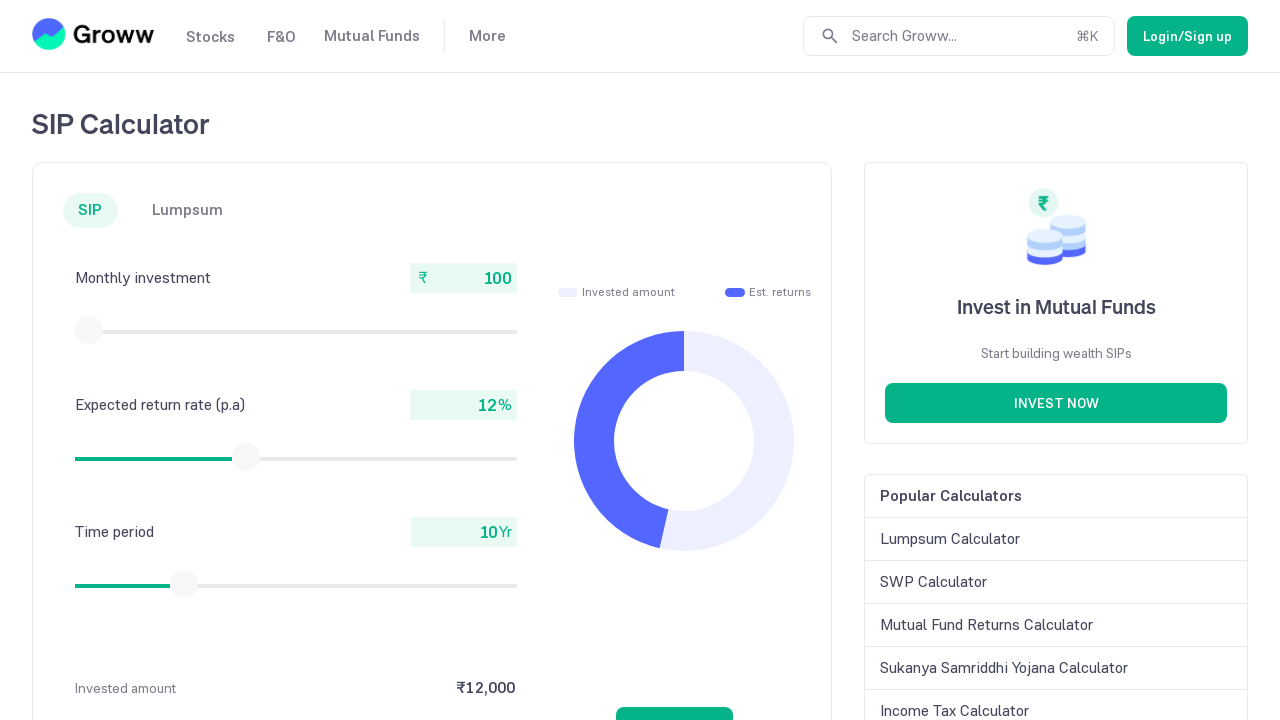

Pressed mouse button down on slider at (89, 330)
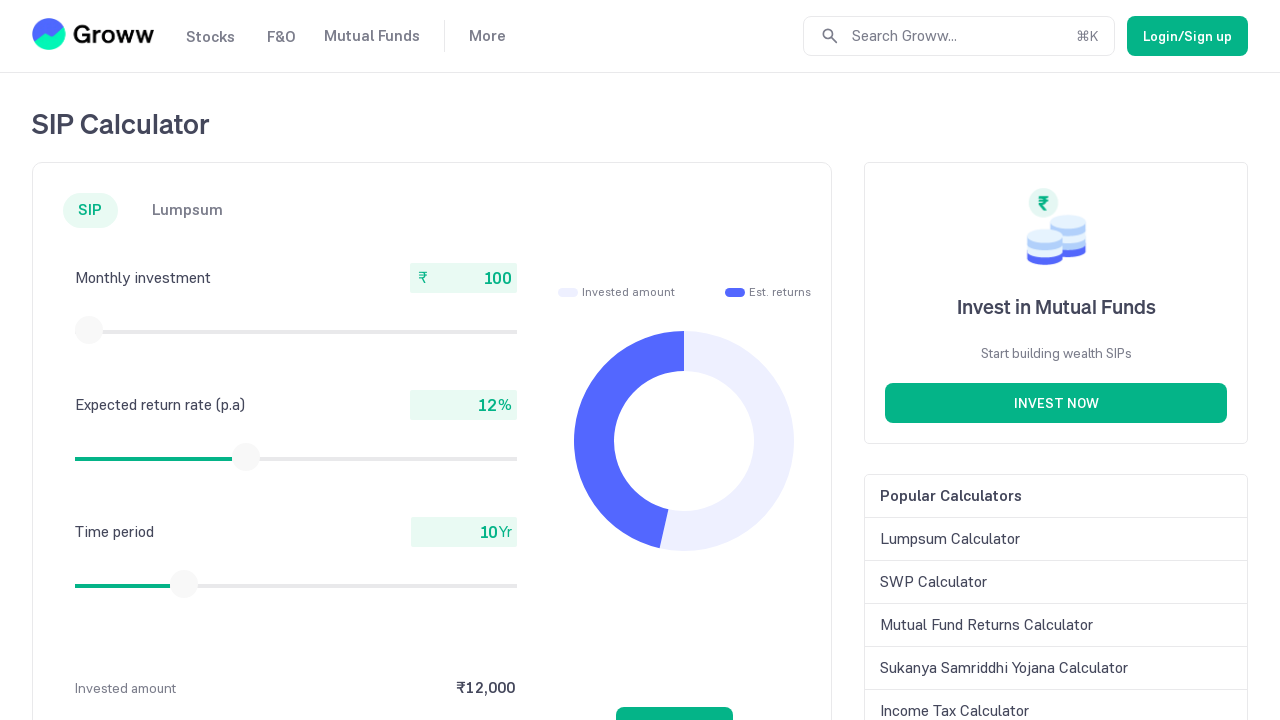

Dragged slider 5 pixels to the left to decrease value at (84, 330)
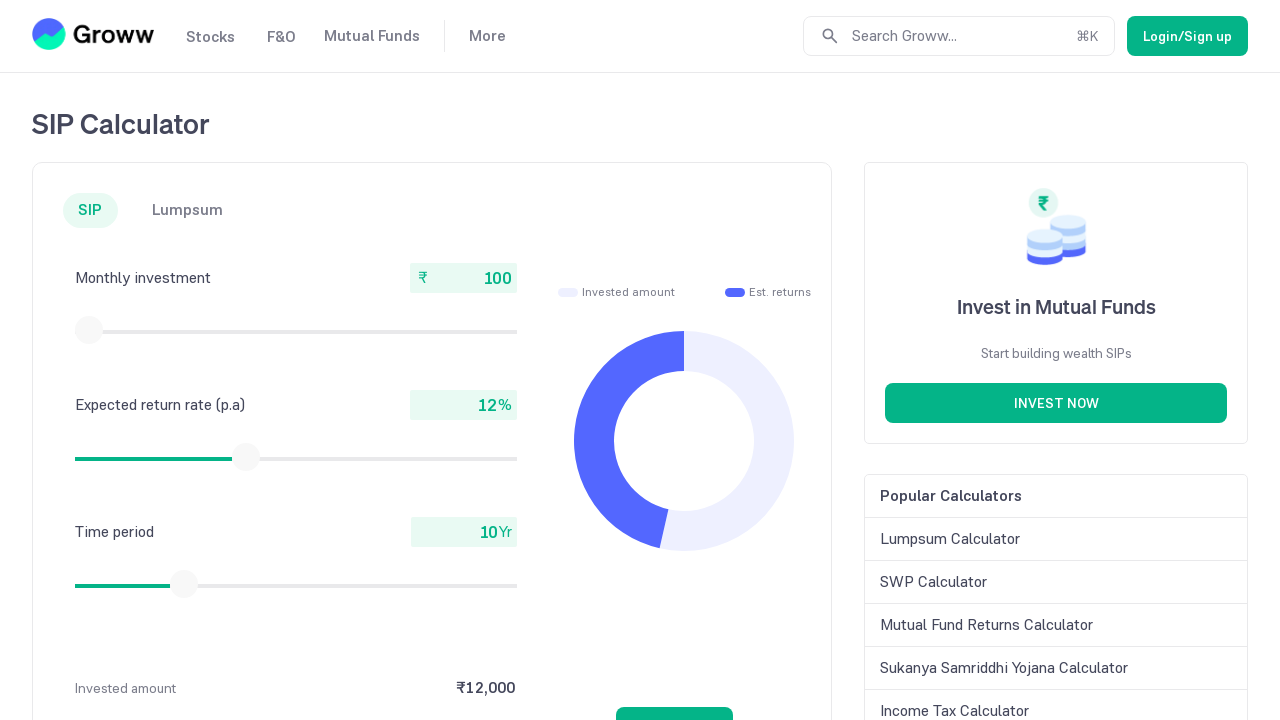

Released mouse button to complete drag action at (84, 330)
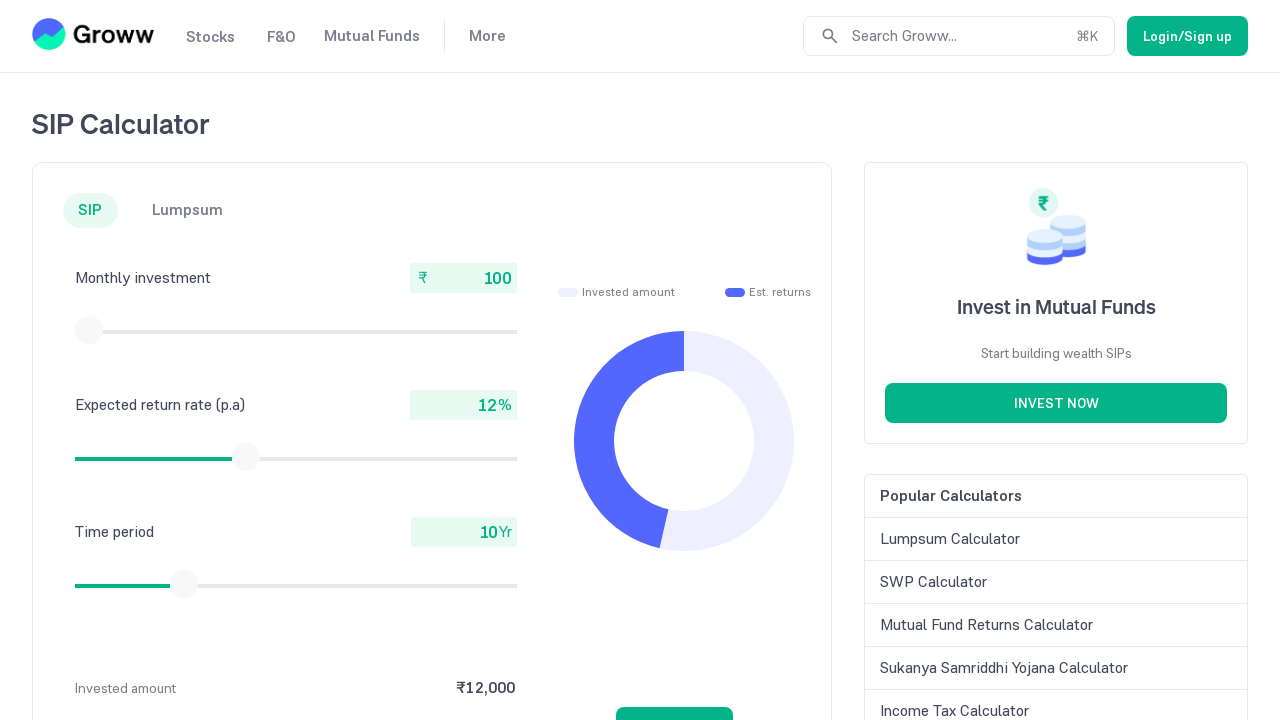

Retrieved current monthly investment value: 100
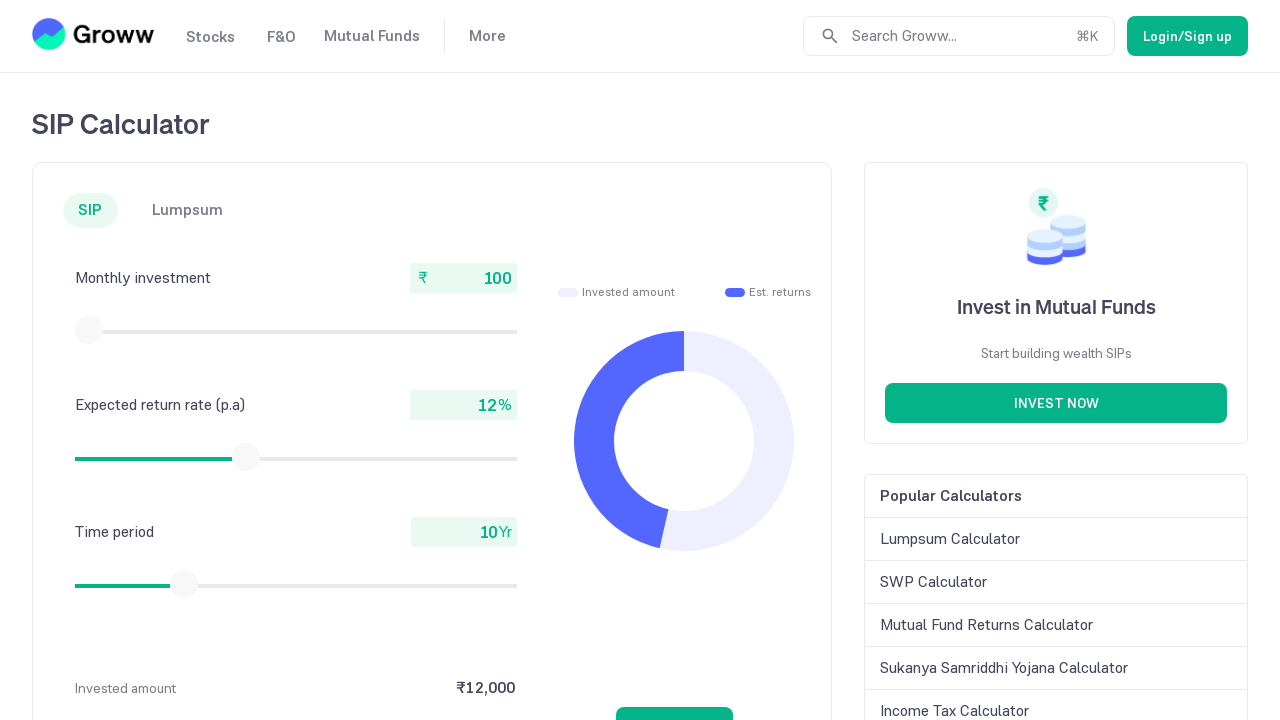

Retrieved slider bounding box coordinates
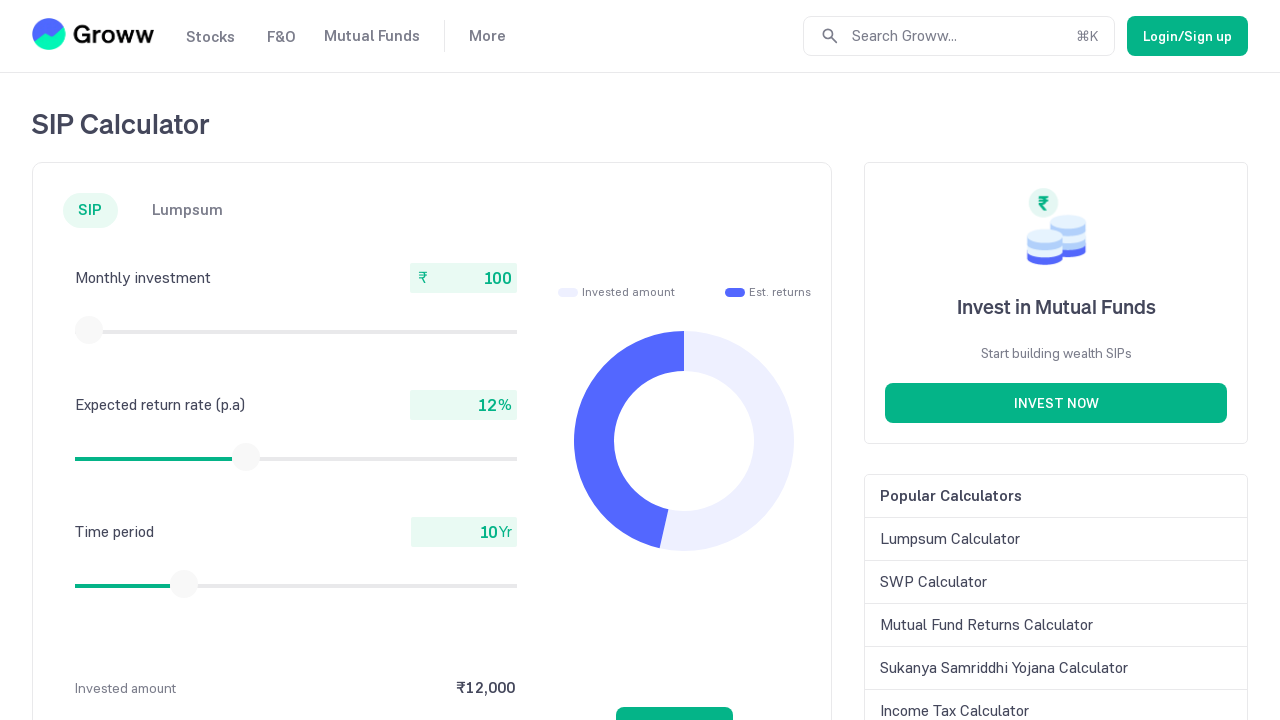

Moved mouse to slider center position (88.59375, 329.75) at (89, 330)
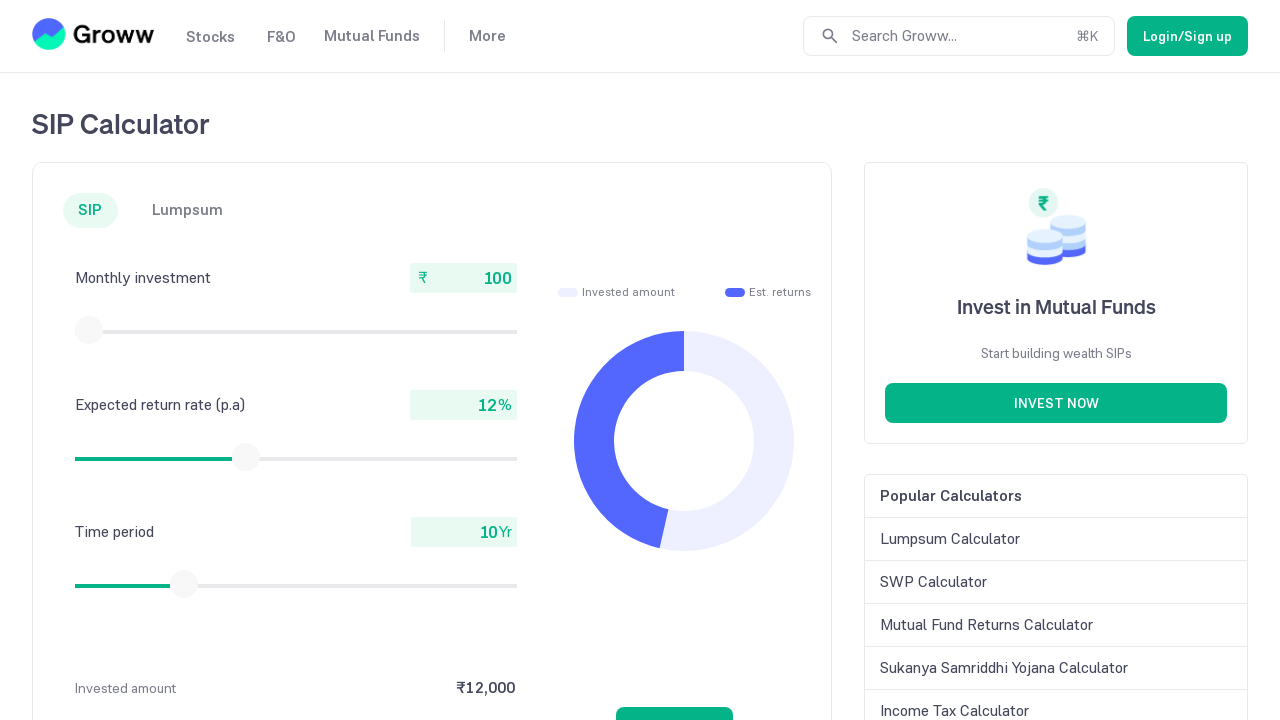

Pressed mouse button down on slider at (89, 330)
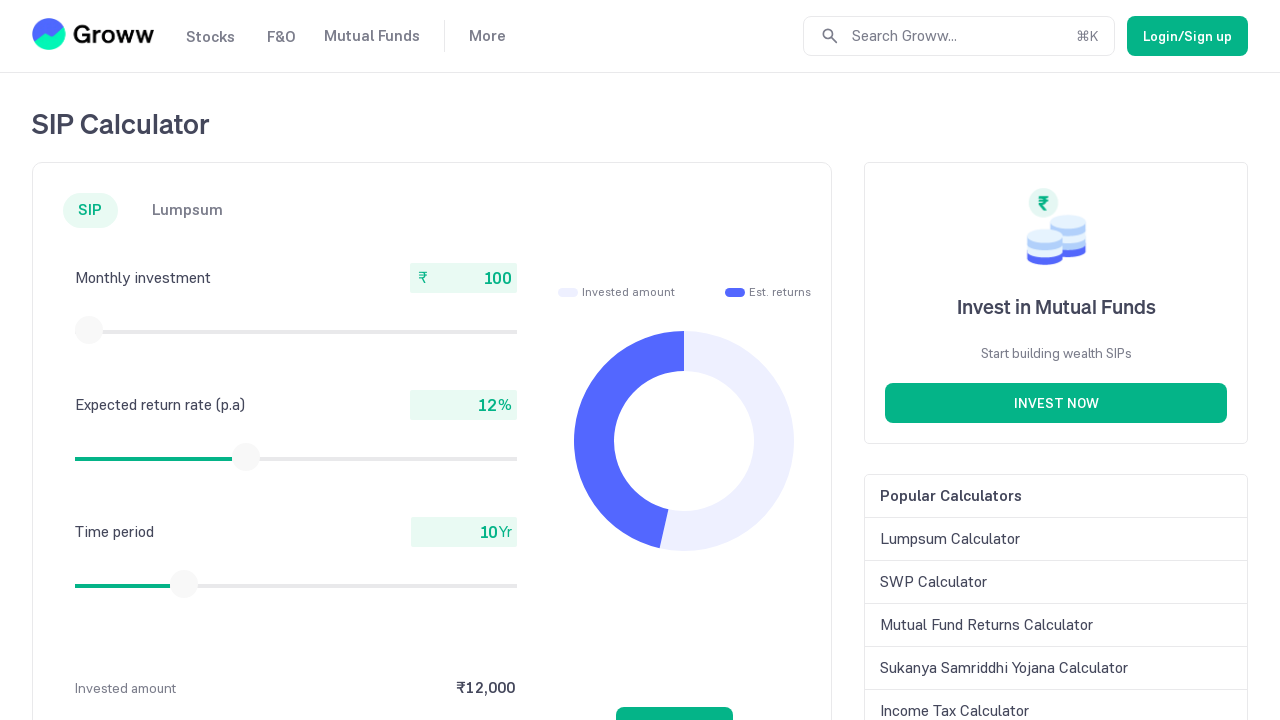

Dragged slider 5 pixels to the left to decrease value at (84, 330)
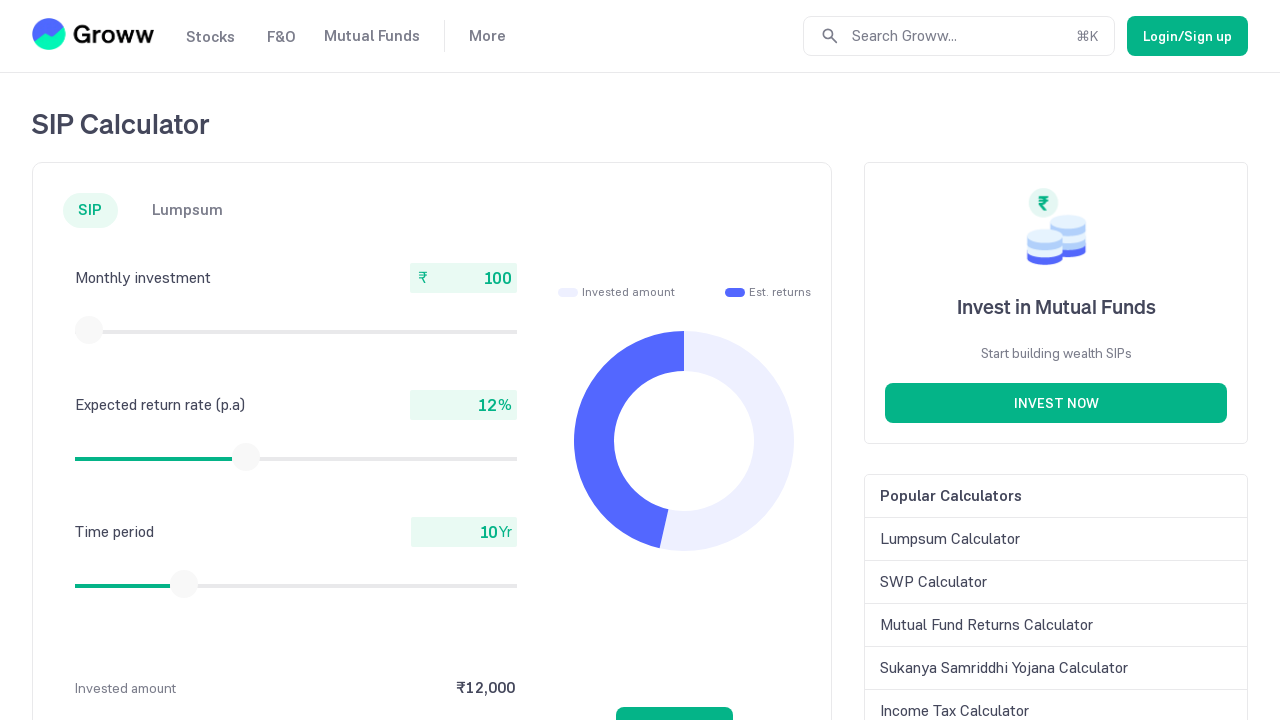

Released mouse button to complete drag action at (84, 330)
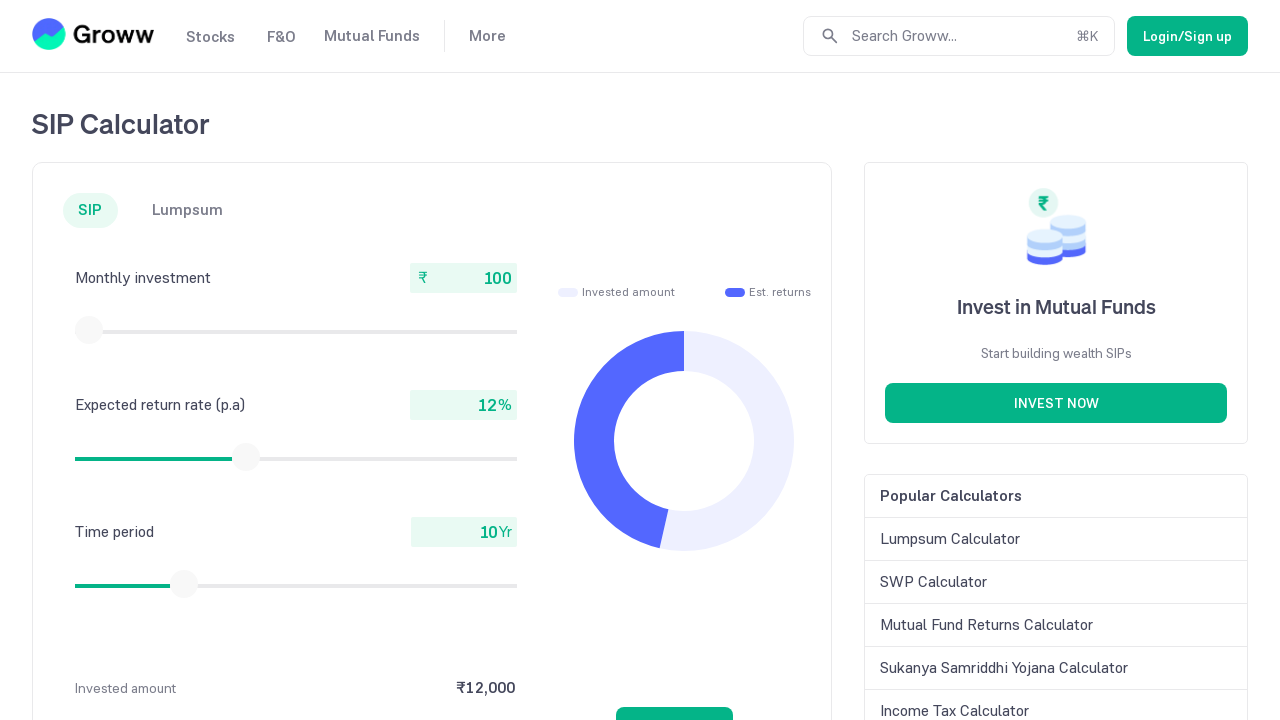

Retrieved current monthly investment value: 100
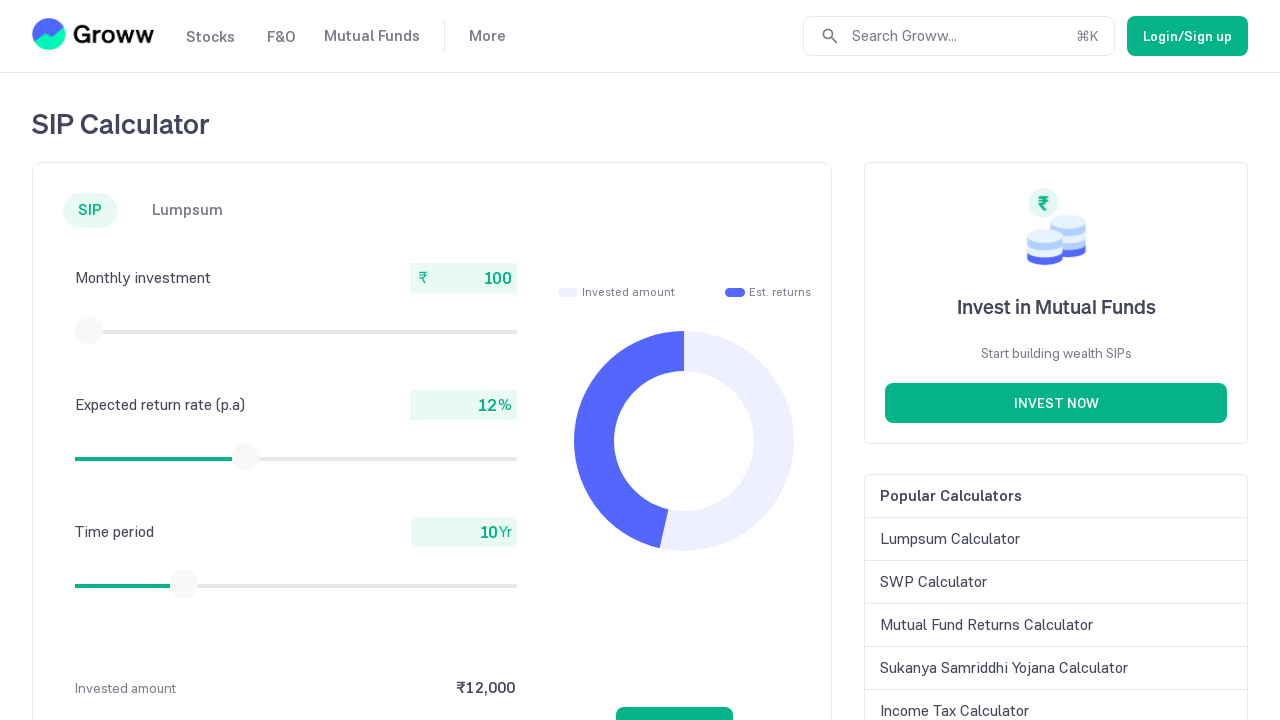

Retrieved slider bounding box coordinates
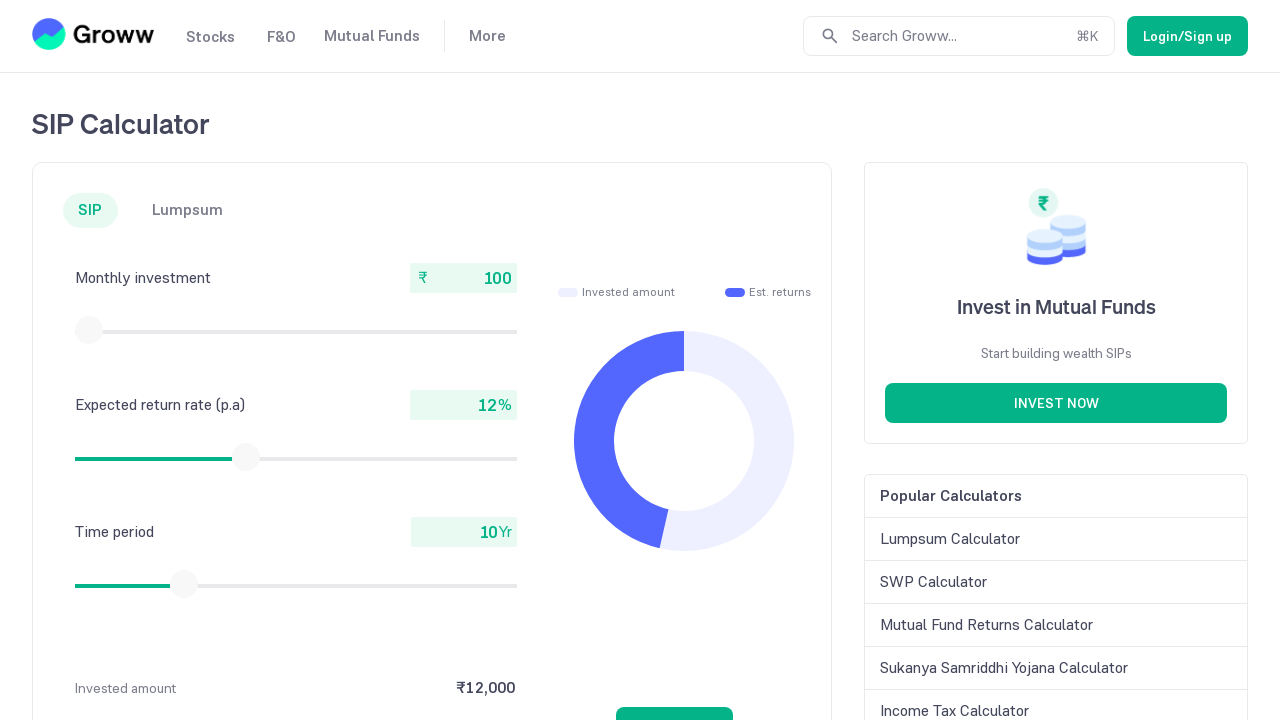

Moved mouse to slider center position (88.59375, 329.75) at (89, 330)
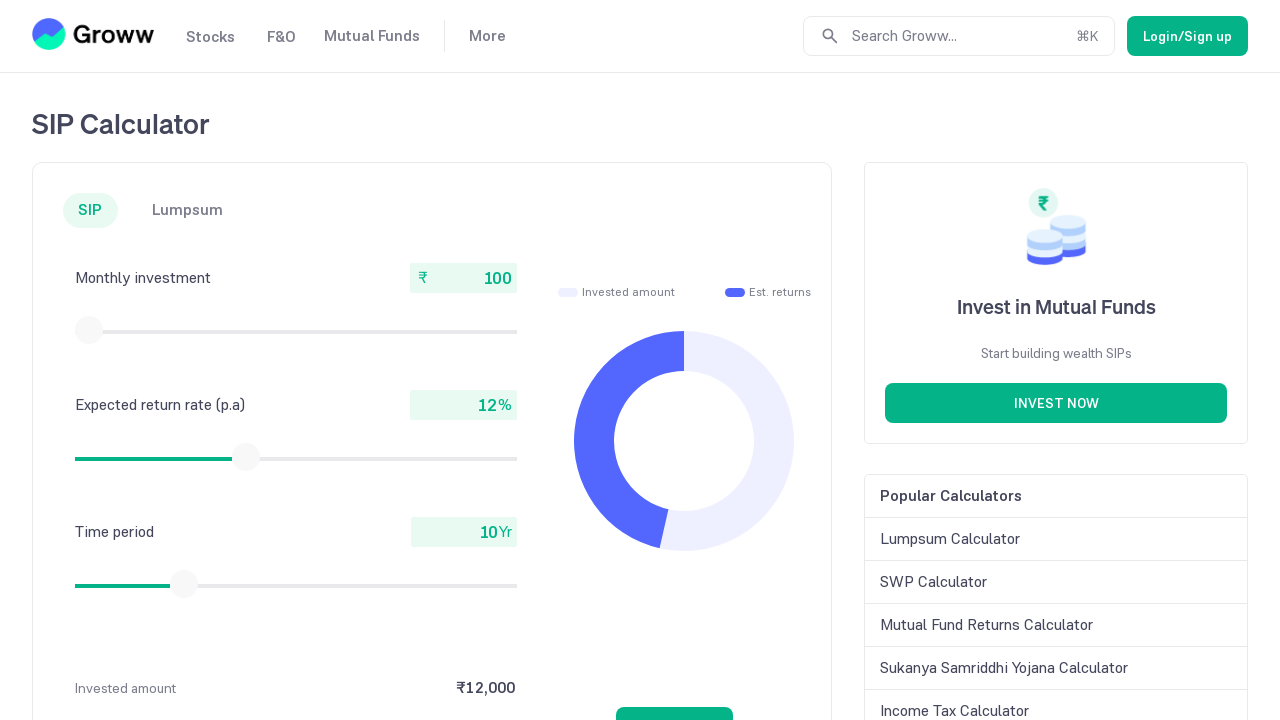

Pressed mouse button down on slider at (89, 330)
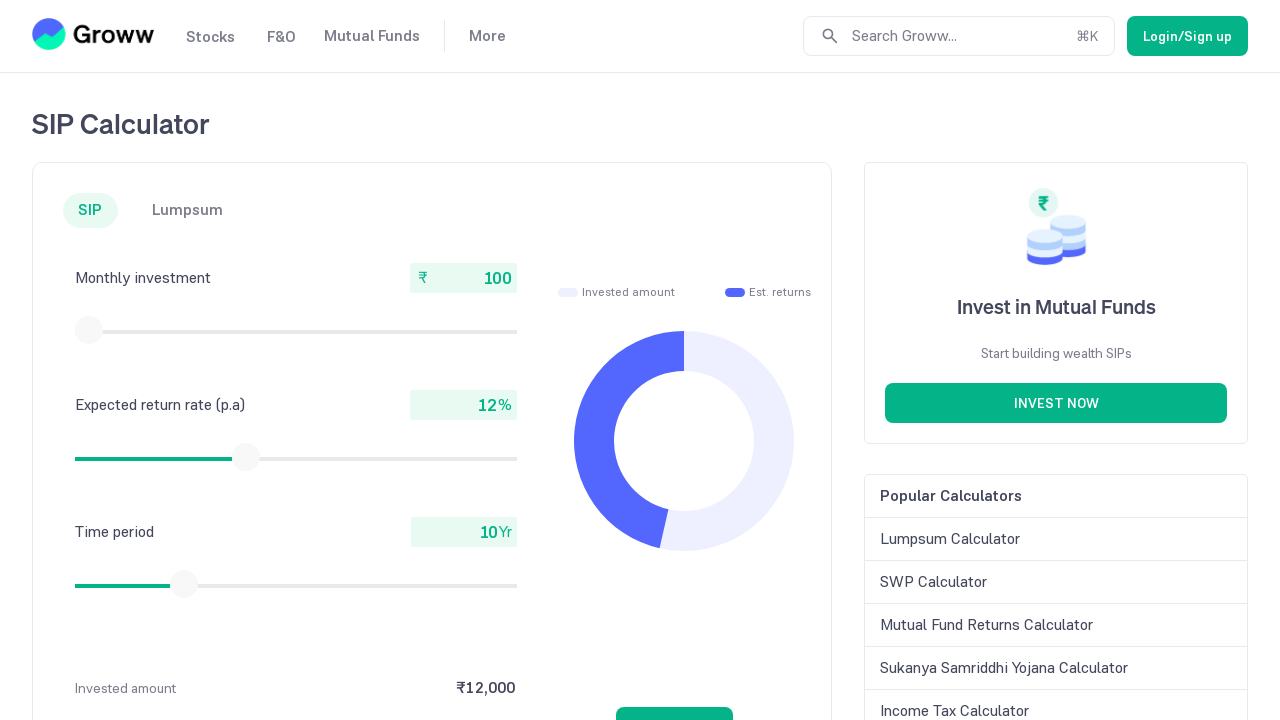

Dragged slider 5 pixels to the left to decrease value at (84, 330)
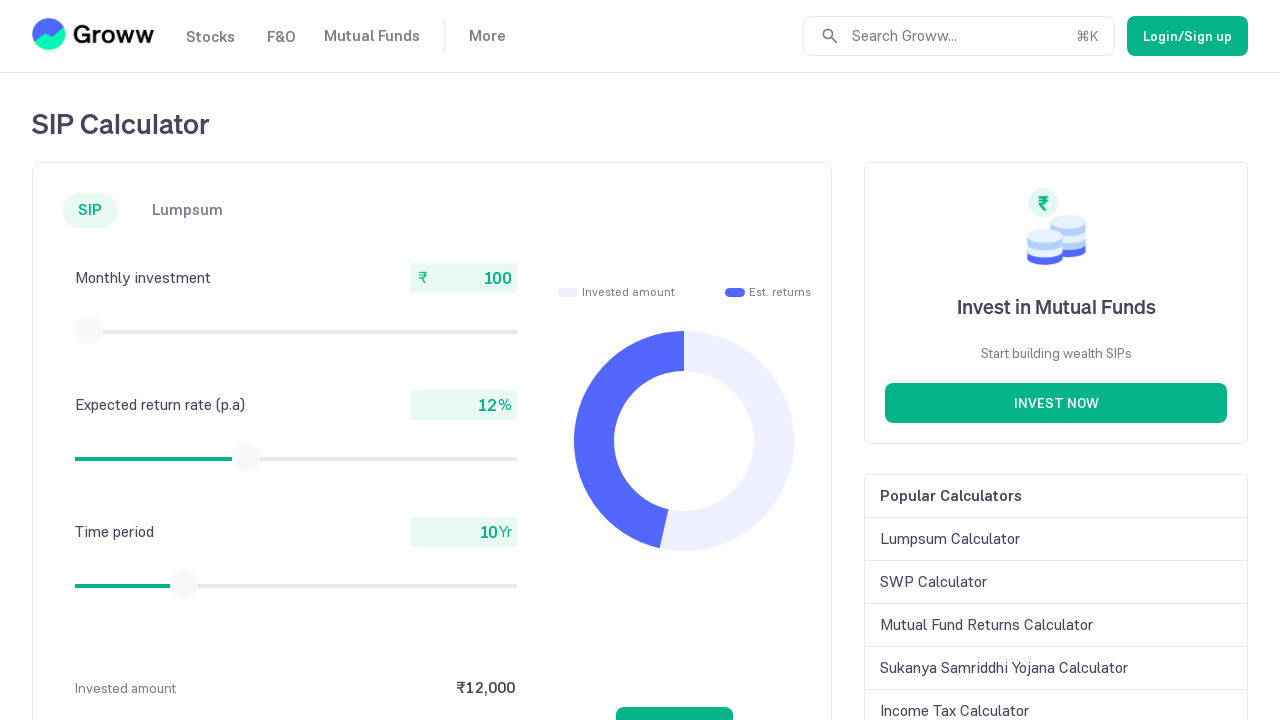

Released mouse button to complete drag action at (84, 330)
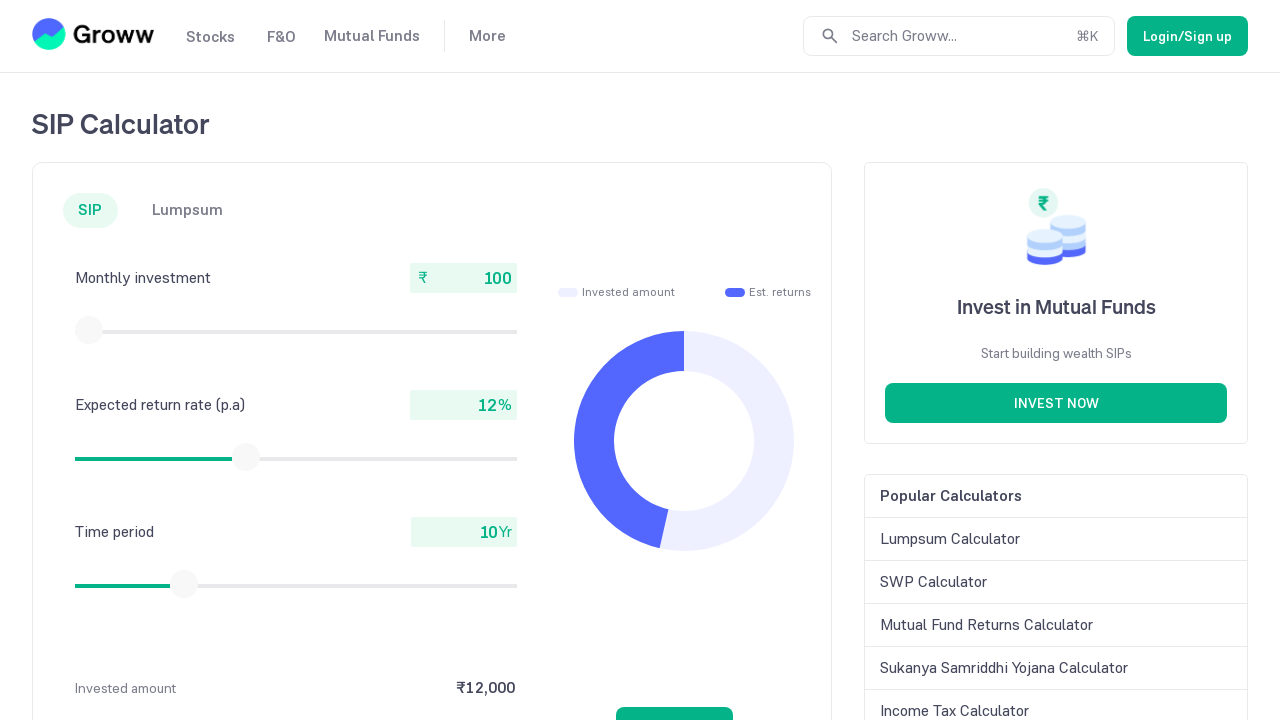

Retrieved current monthly investment value: 100
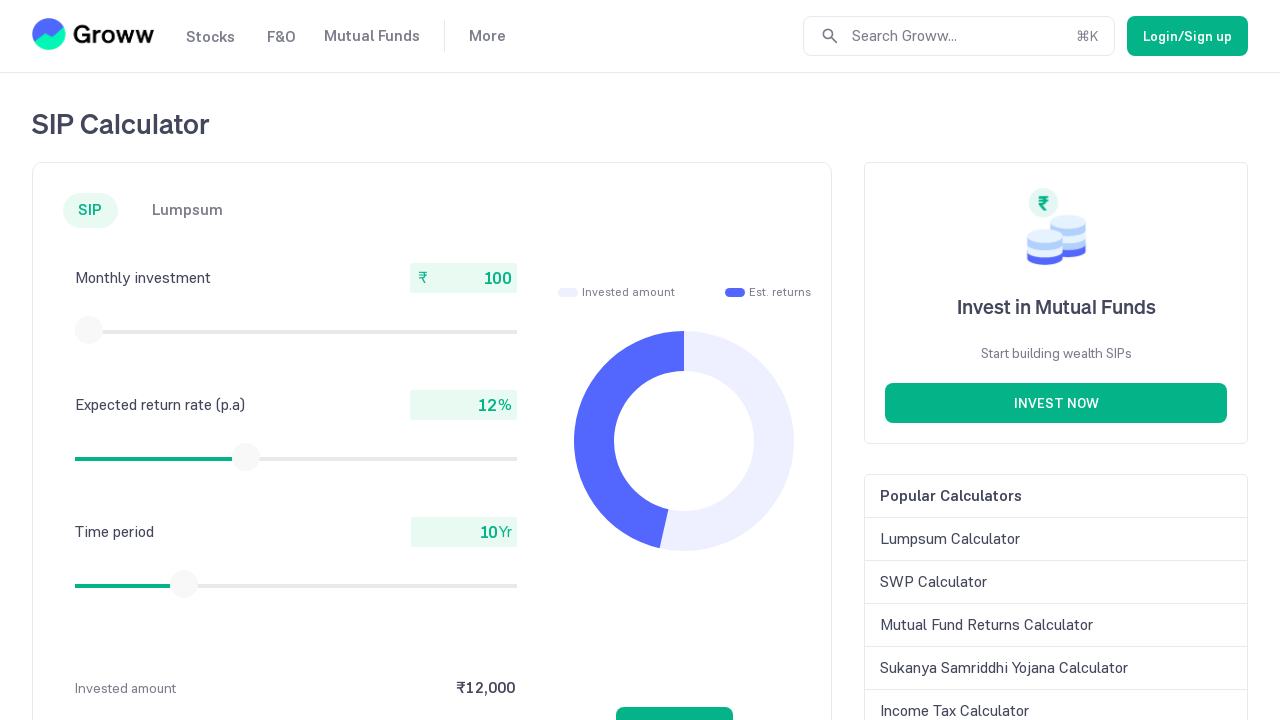

Retrieved slider bounding box coordinates
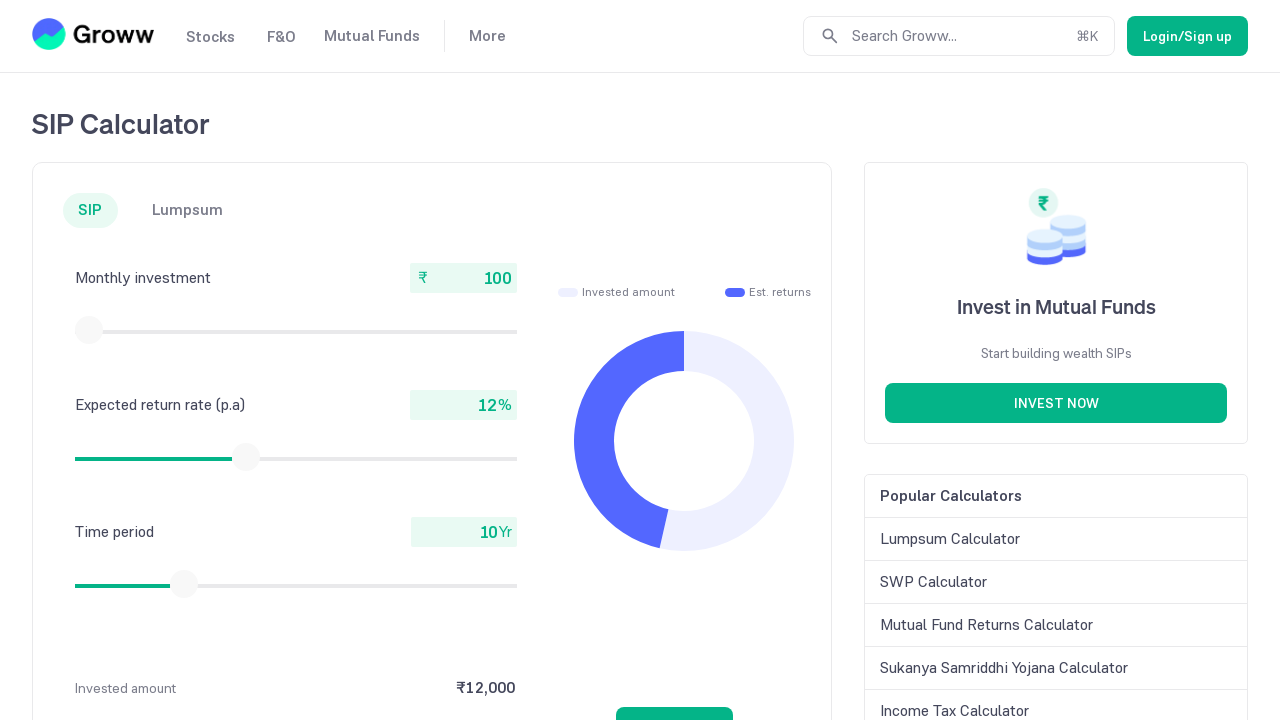

Moved mouse to slider center position (88.59375, 329.75) at (89, 330)
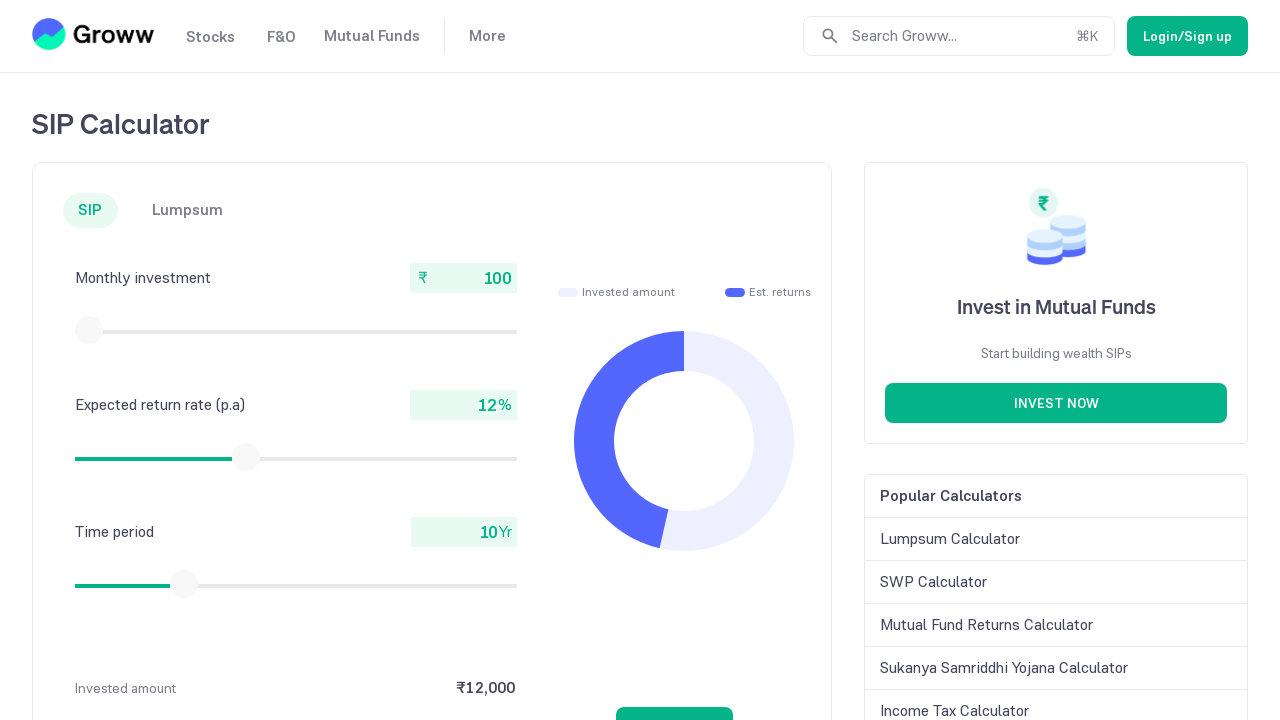

Pressed mouse button down on slider at (89, 330)
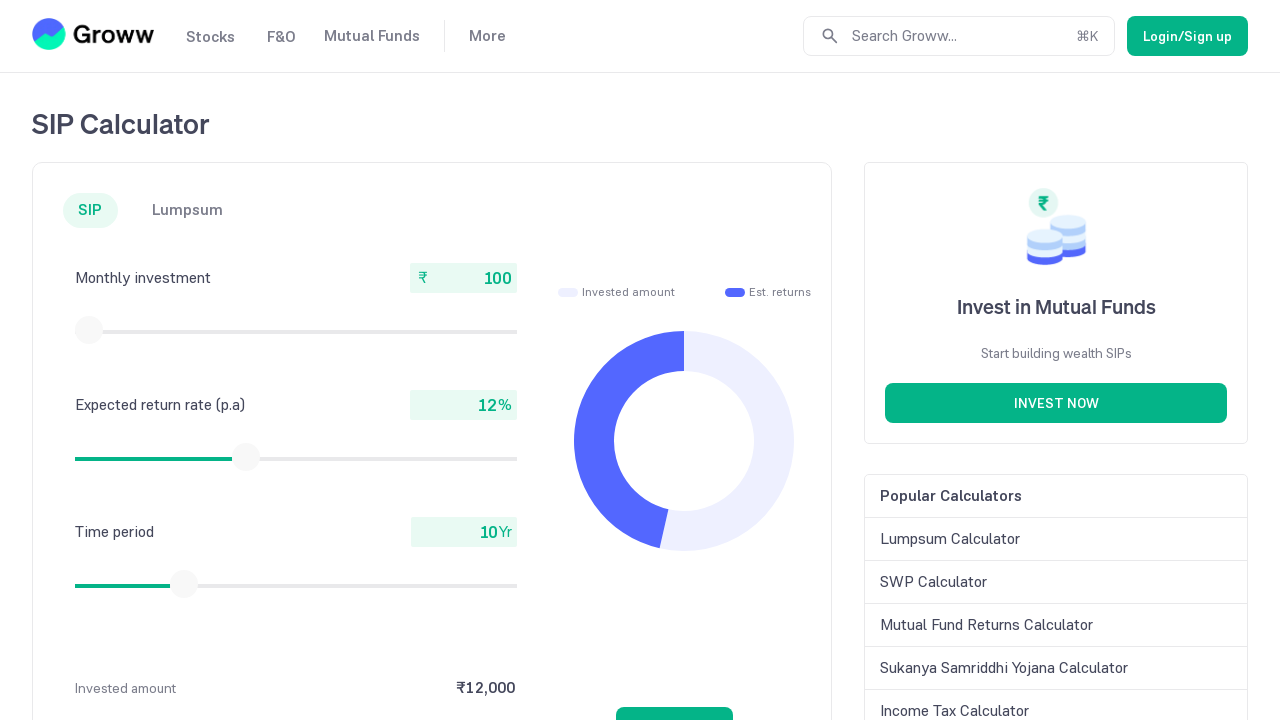

Dragged slider 5 pixels to the left to decrease value at (84, 330)
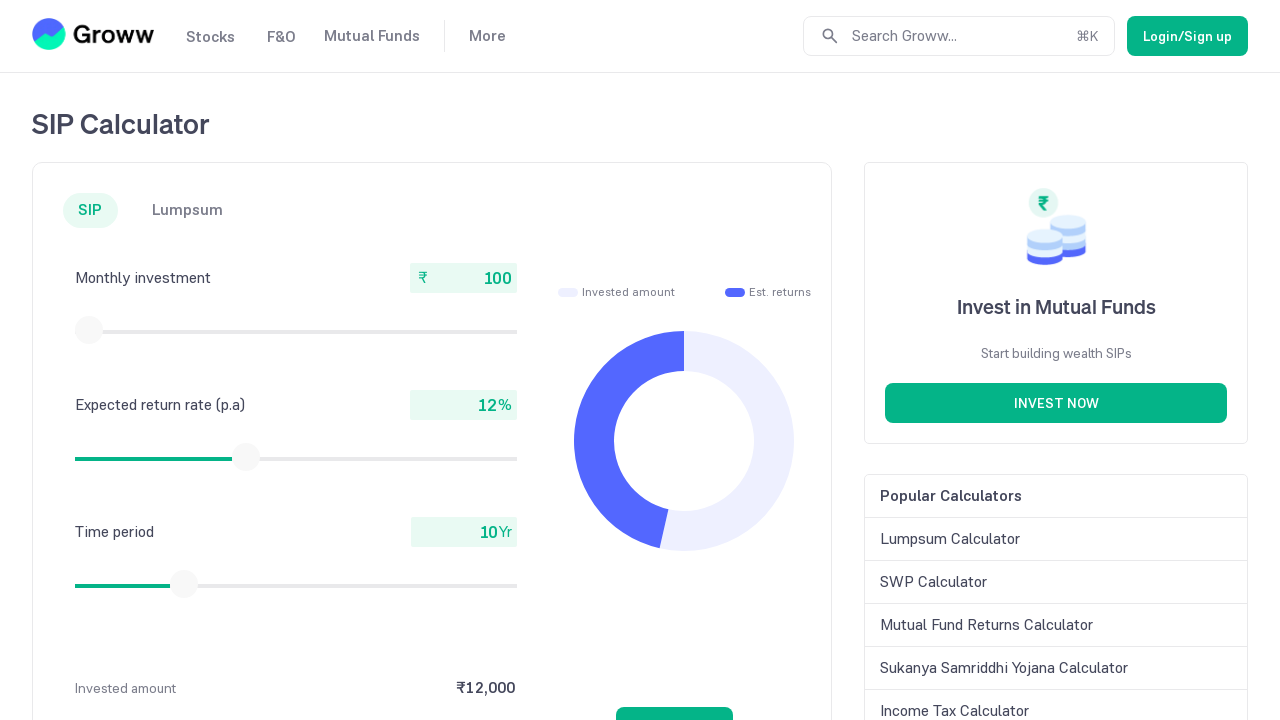

Released mouse button to complete drag action at (84, 330)
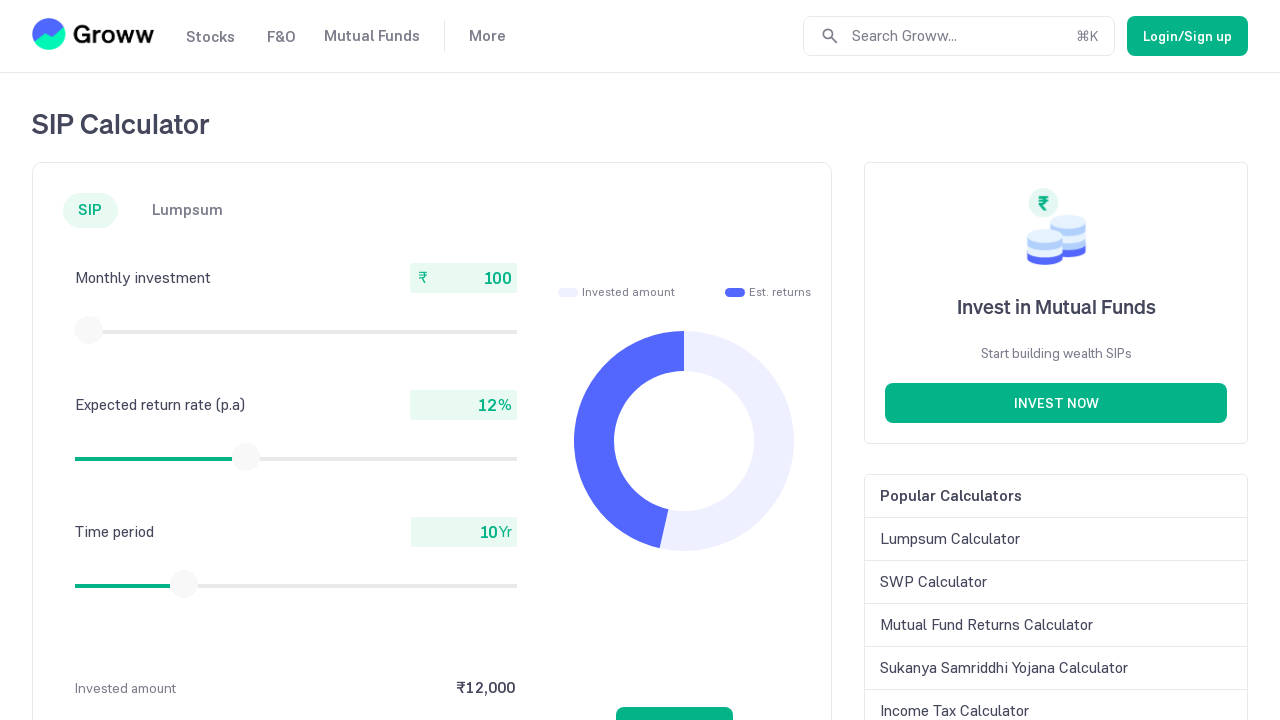

Retrieved current monthly investment value: 100
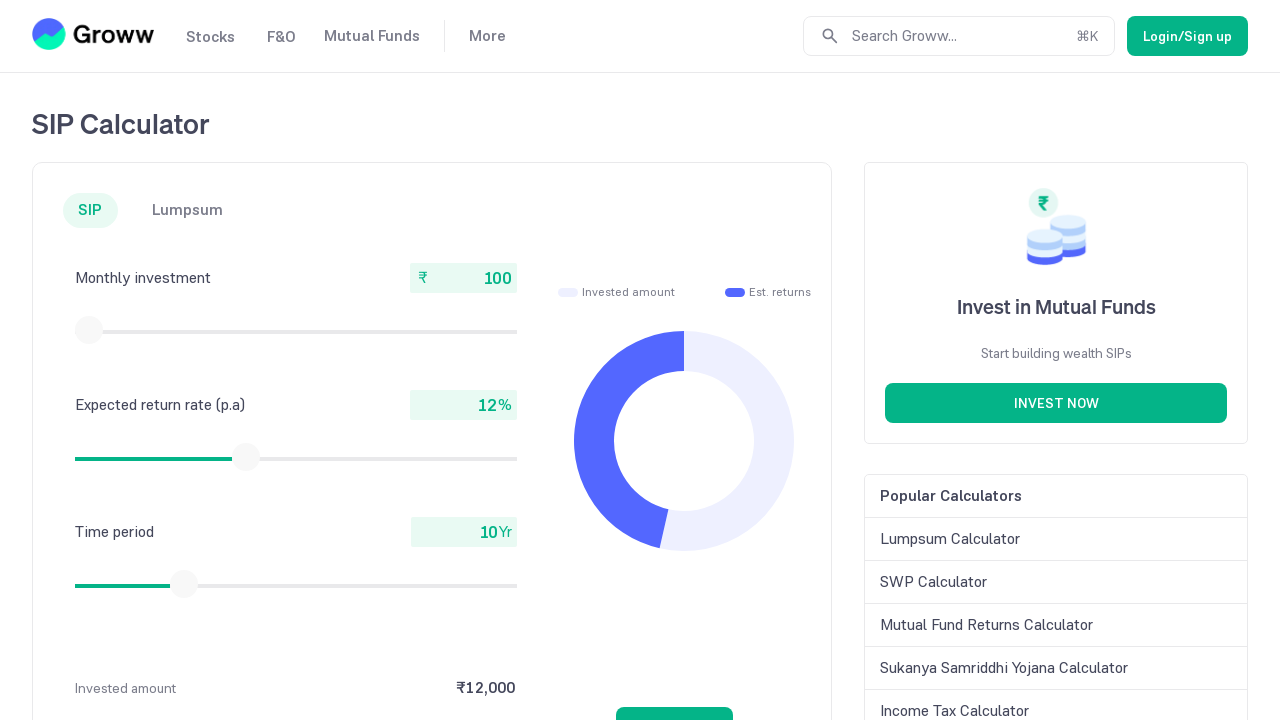

Retrieved slider bounding box coordinates
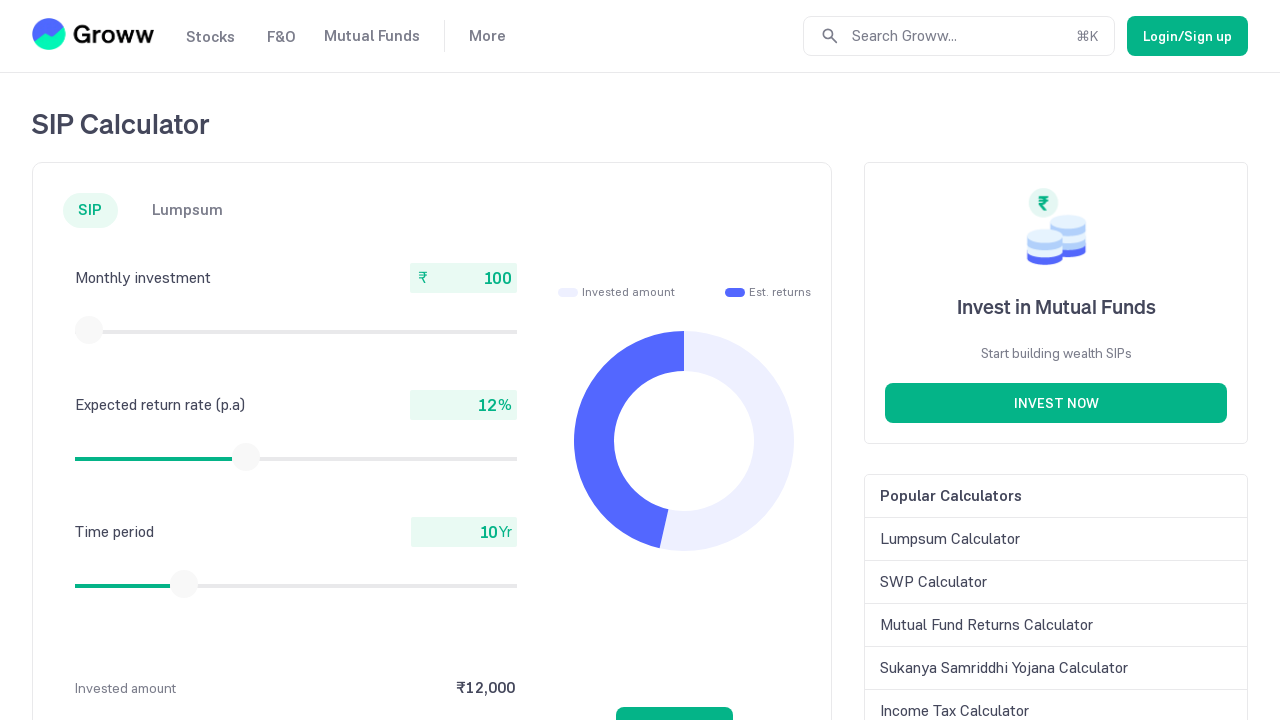

Moved mouse to slider center position (88.59375, 329.75) at (89, 330)
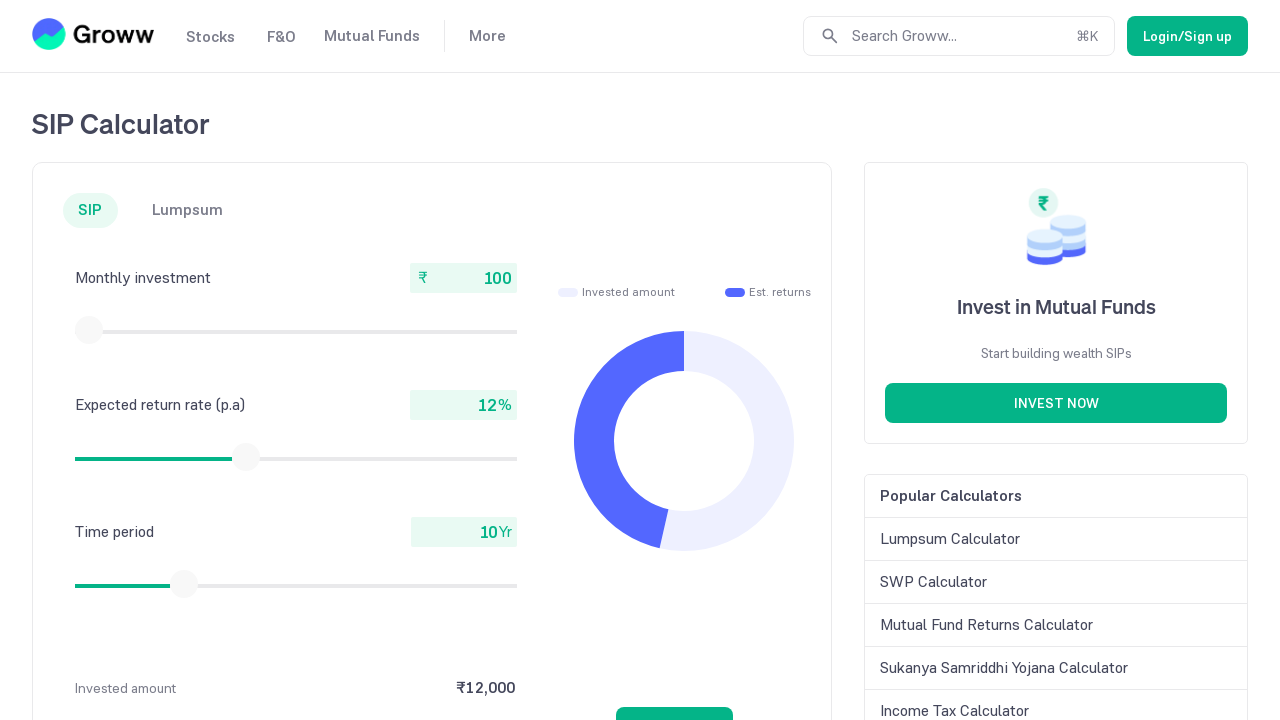

Pressed mouse button down on slider at (89, 330)
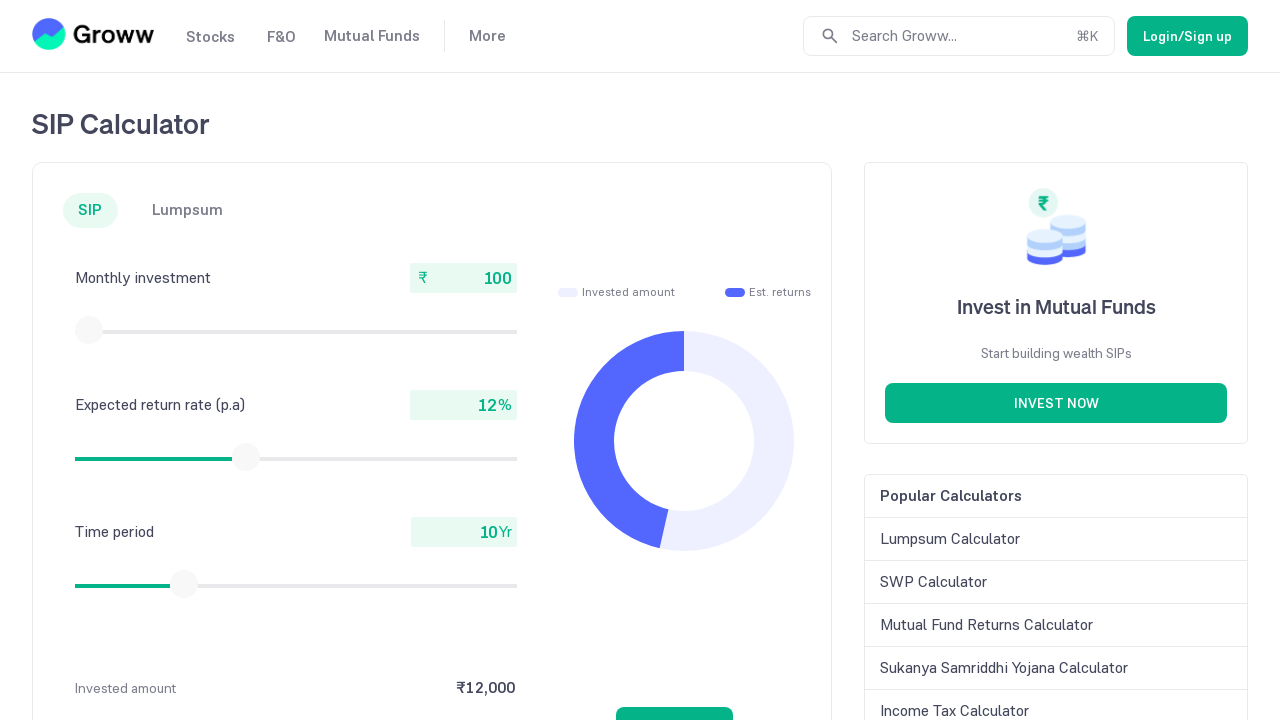

Dragged slider 5 pixels to the left to decrease value at (84, 330)
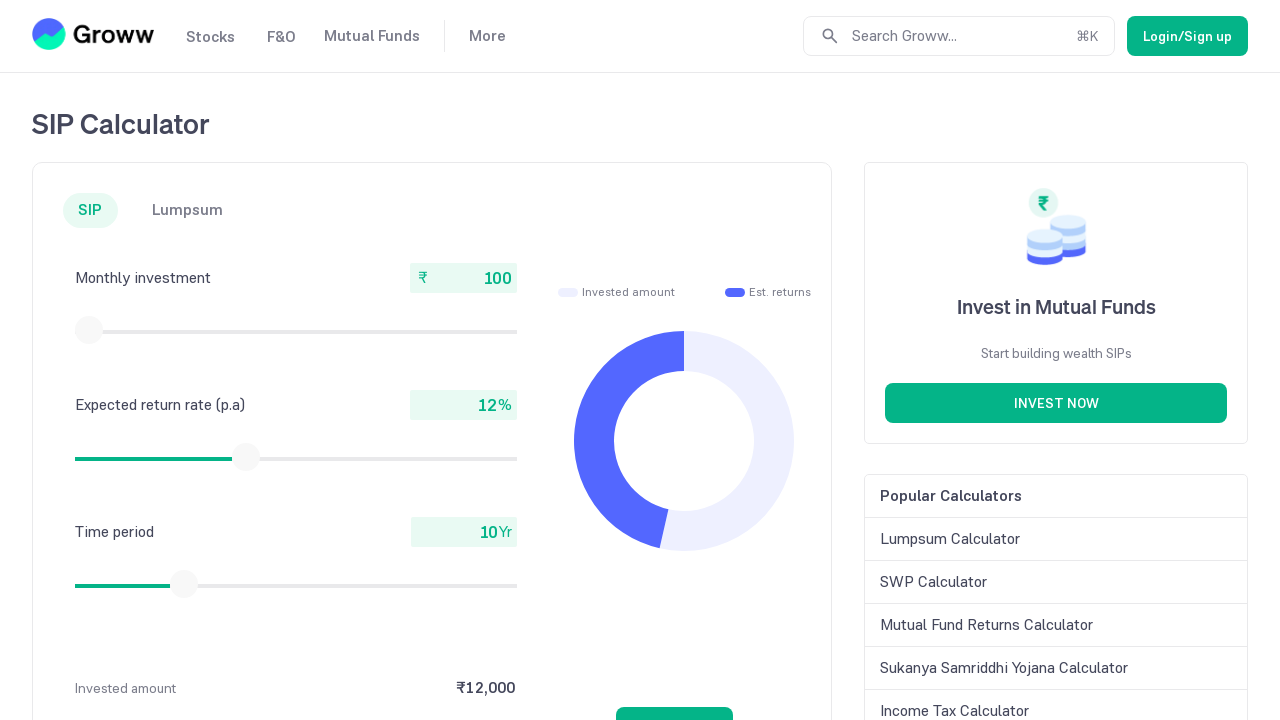

Released mouse button to complete drag action at (84, 330)
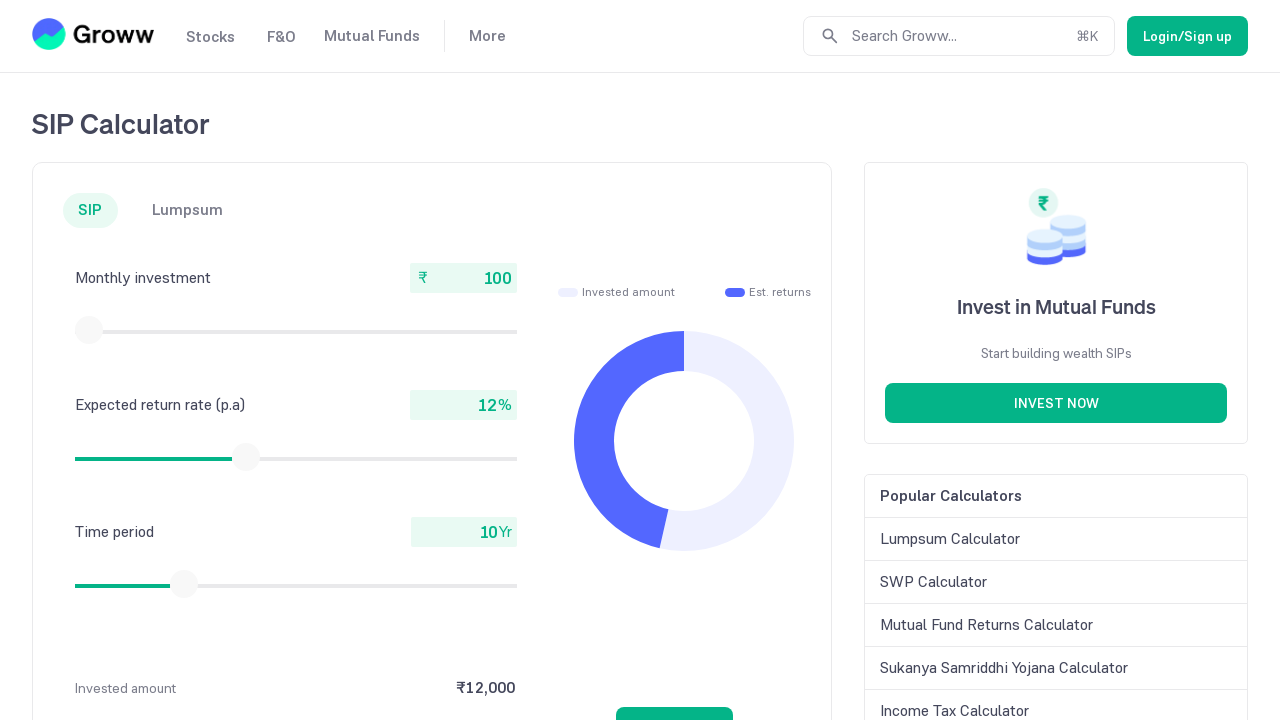

Retrieved current monthly investment value: 100
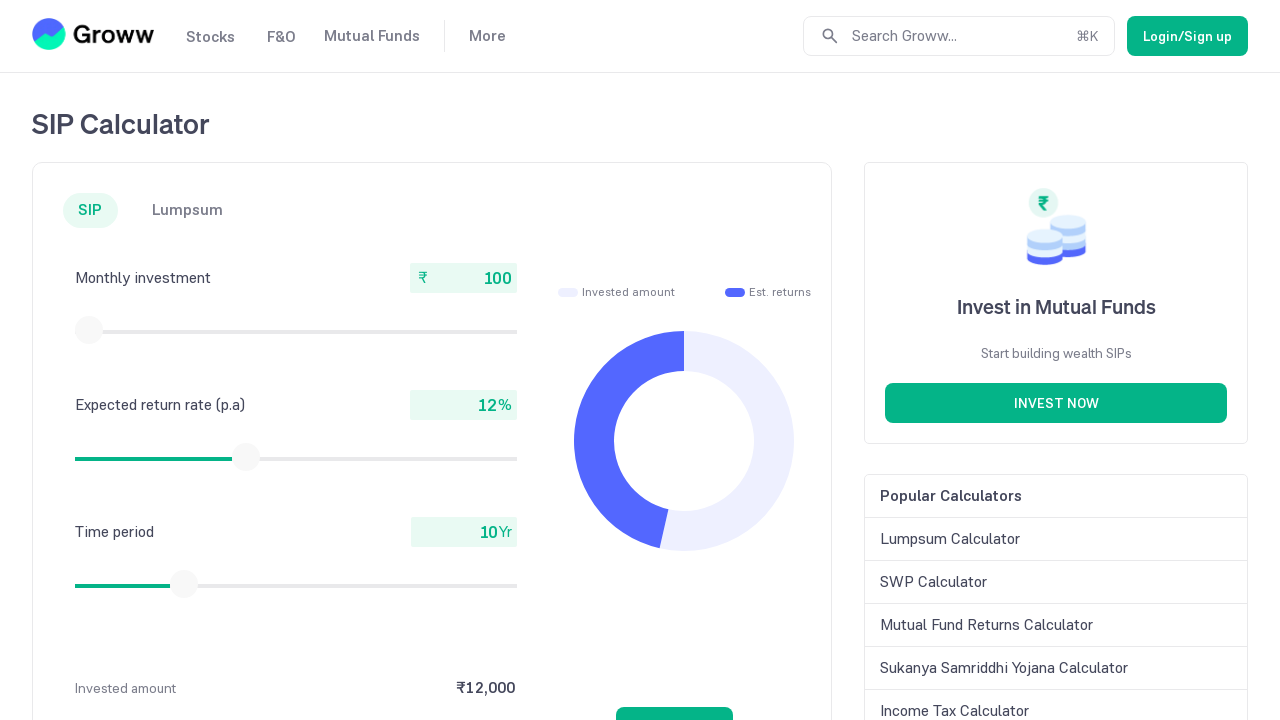

Retrieved slider bounding box coordinates
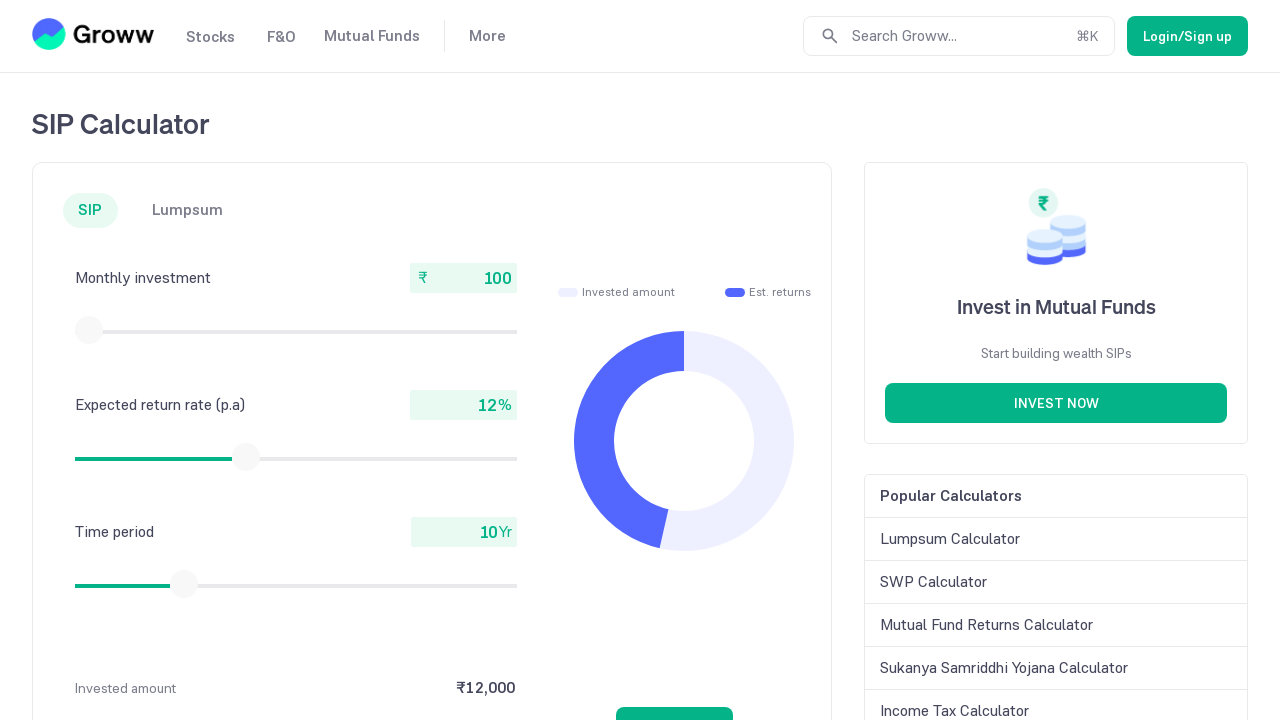

Moved mouse to slider center position (88.59375, 329.75) at (89, 330)
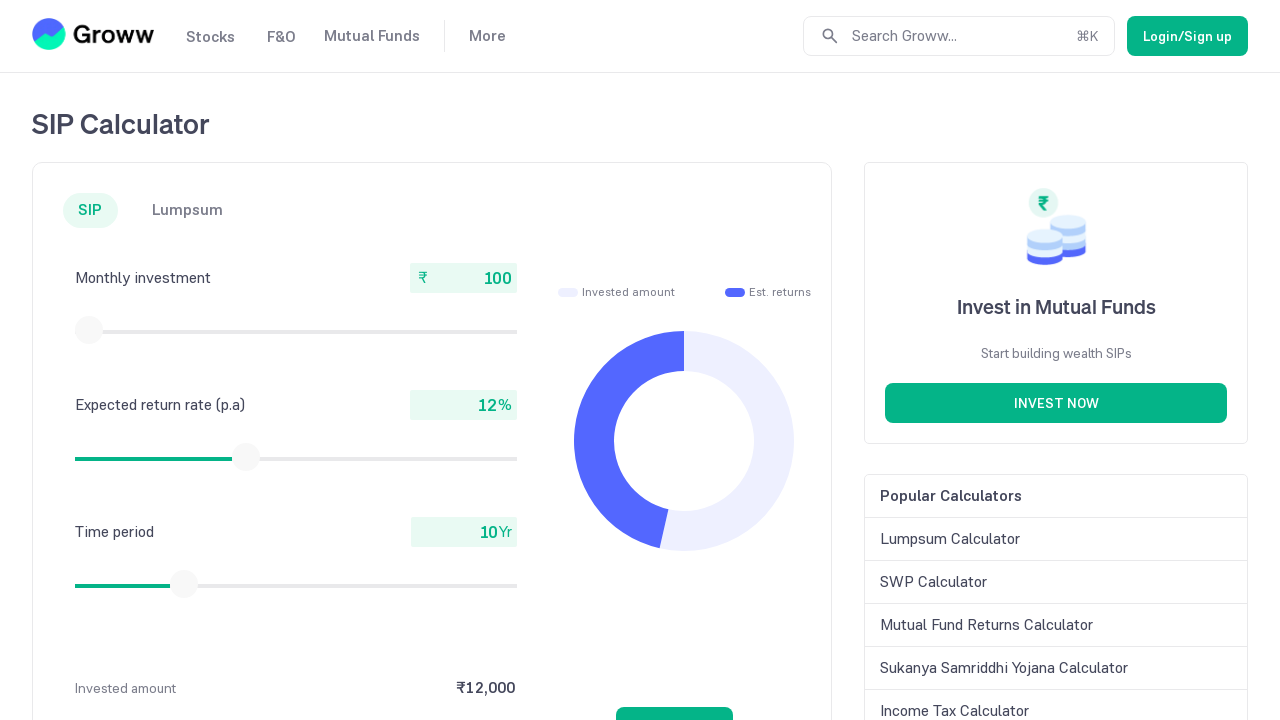

Pressed mouse button down on slider at (89, 330)
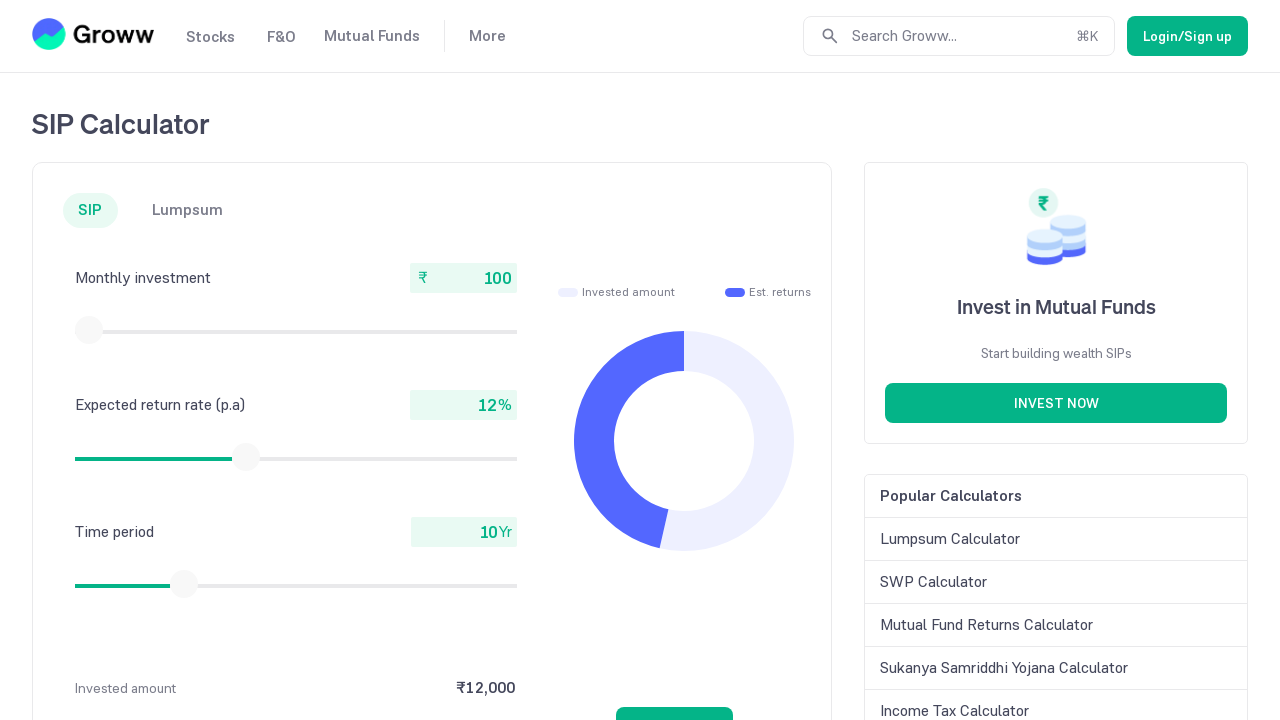

Dragged slider 5 pixels to the left to decrease value at (84, 330)
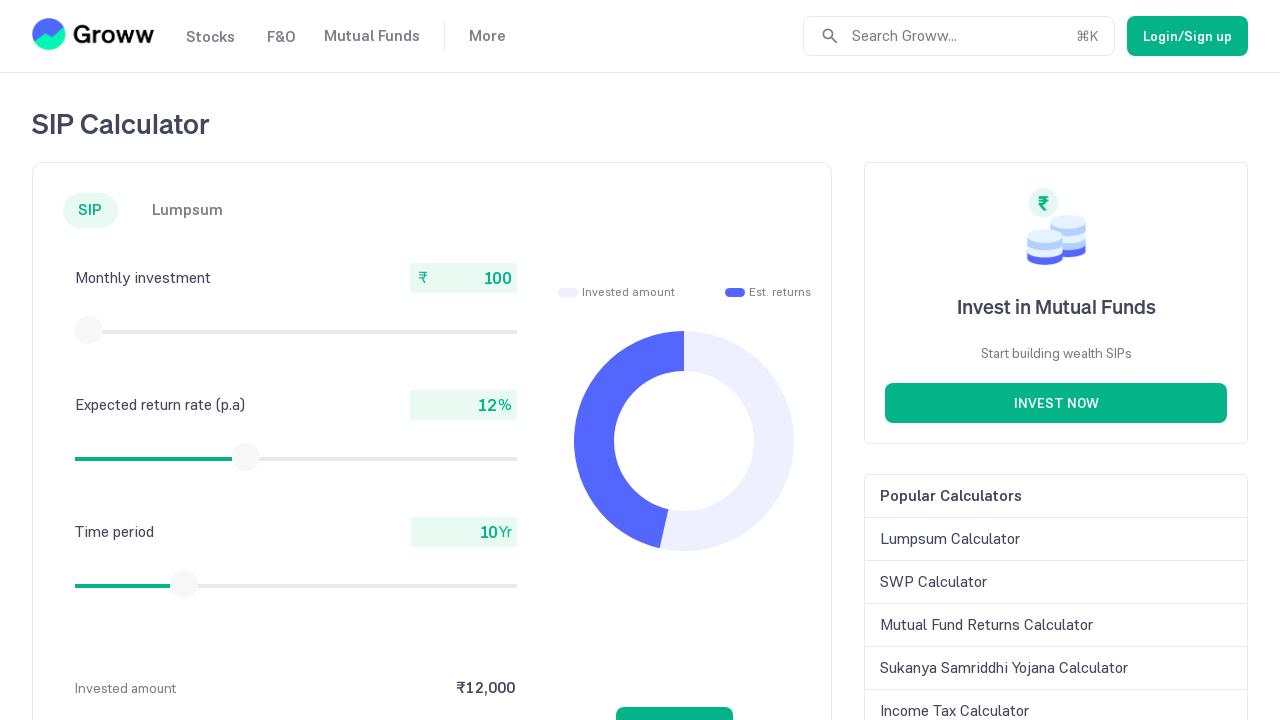

Released mouse button to complete drag action at (84, 330)
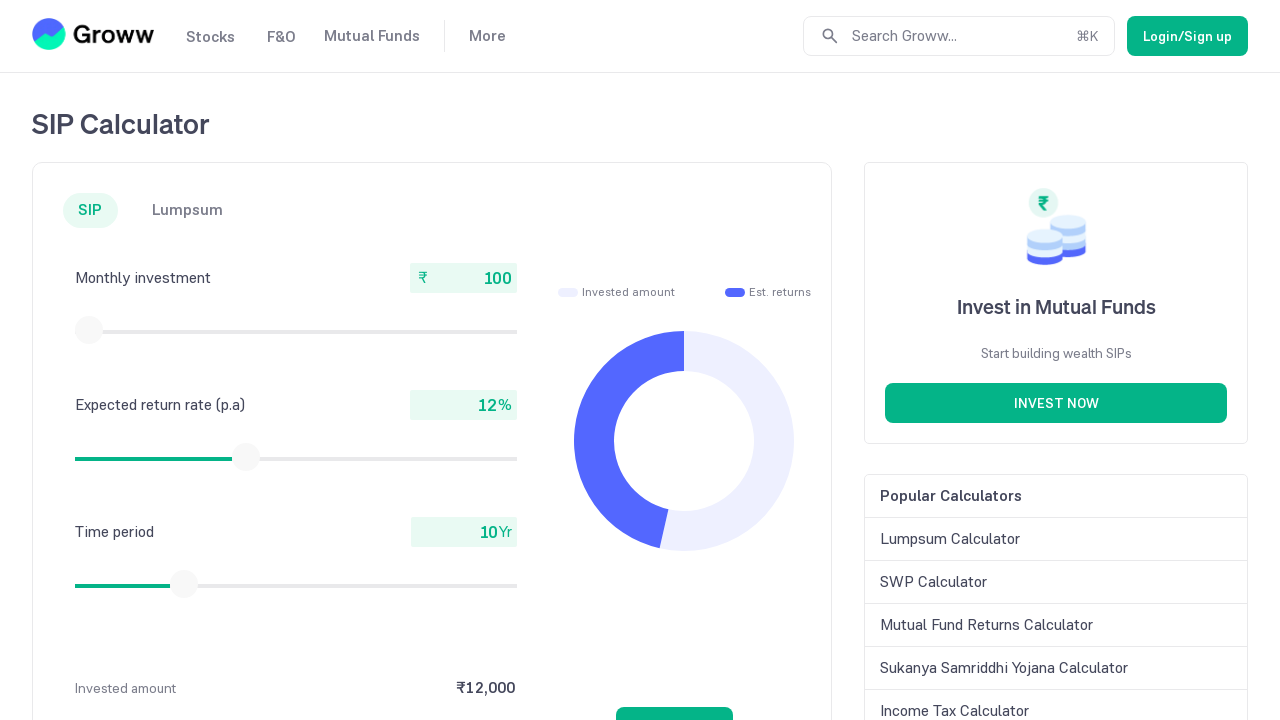

Retrieved current monthly investment value: 100
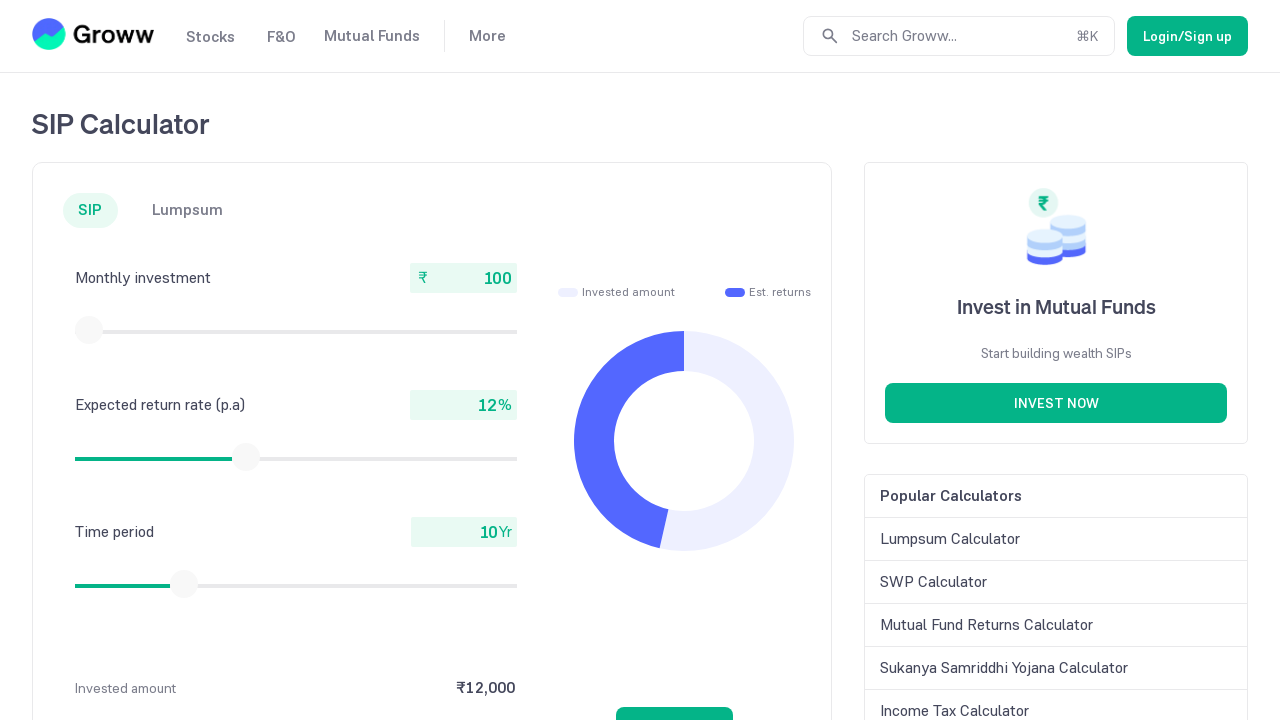

Retrieved slider bounding box coordinates
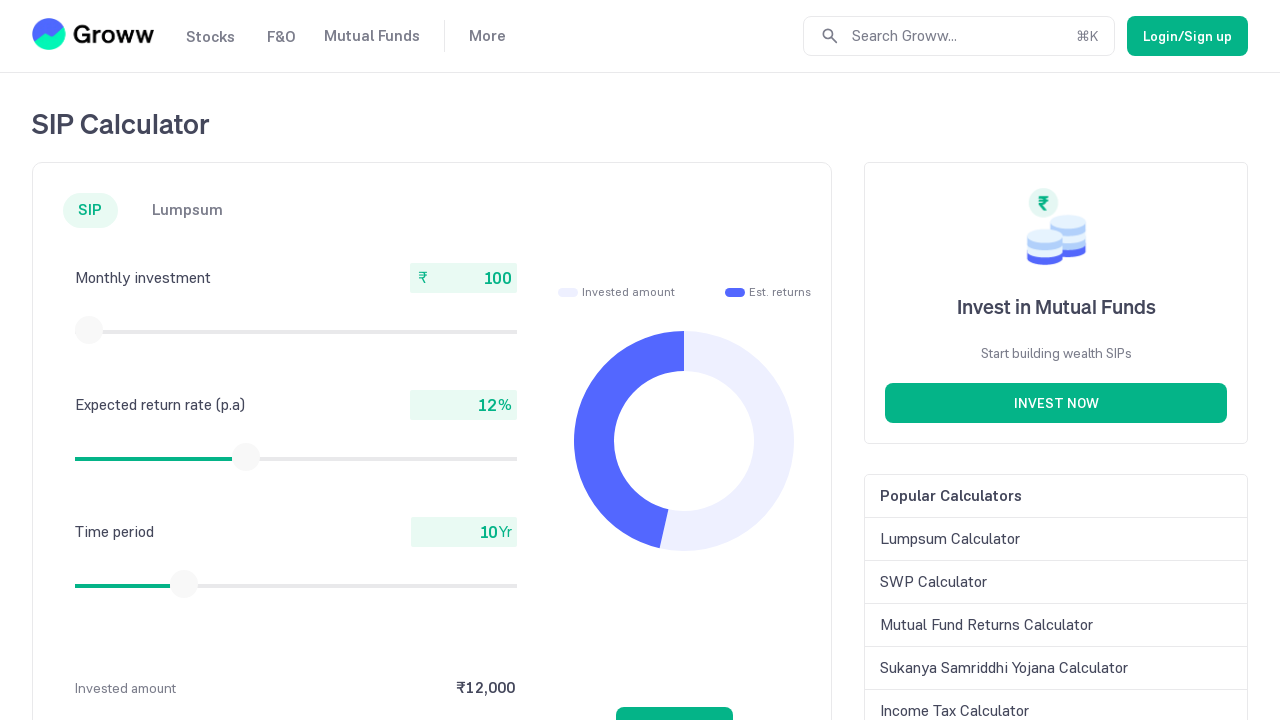

Moved mouse to slider center position (88.59375, 329.75) at (89, 330)
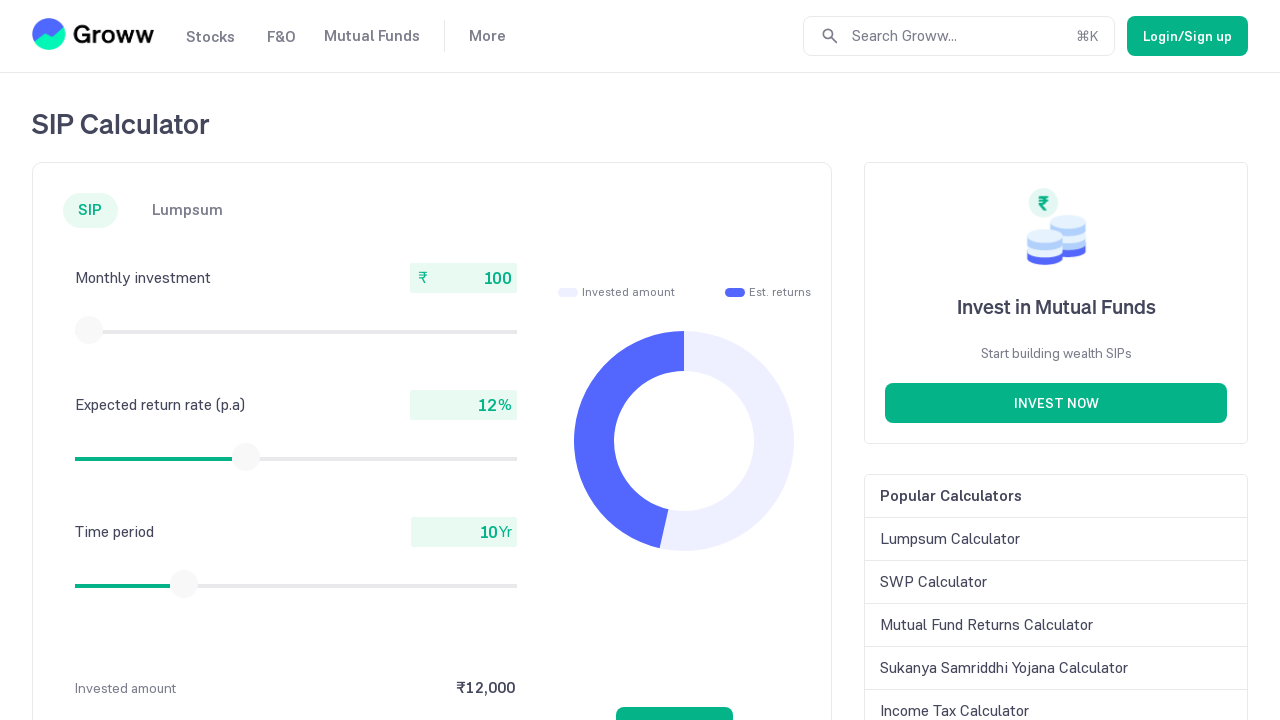

Pressed mouse button down on slider at (89, 330)
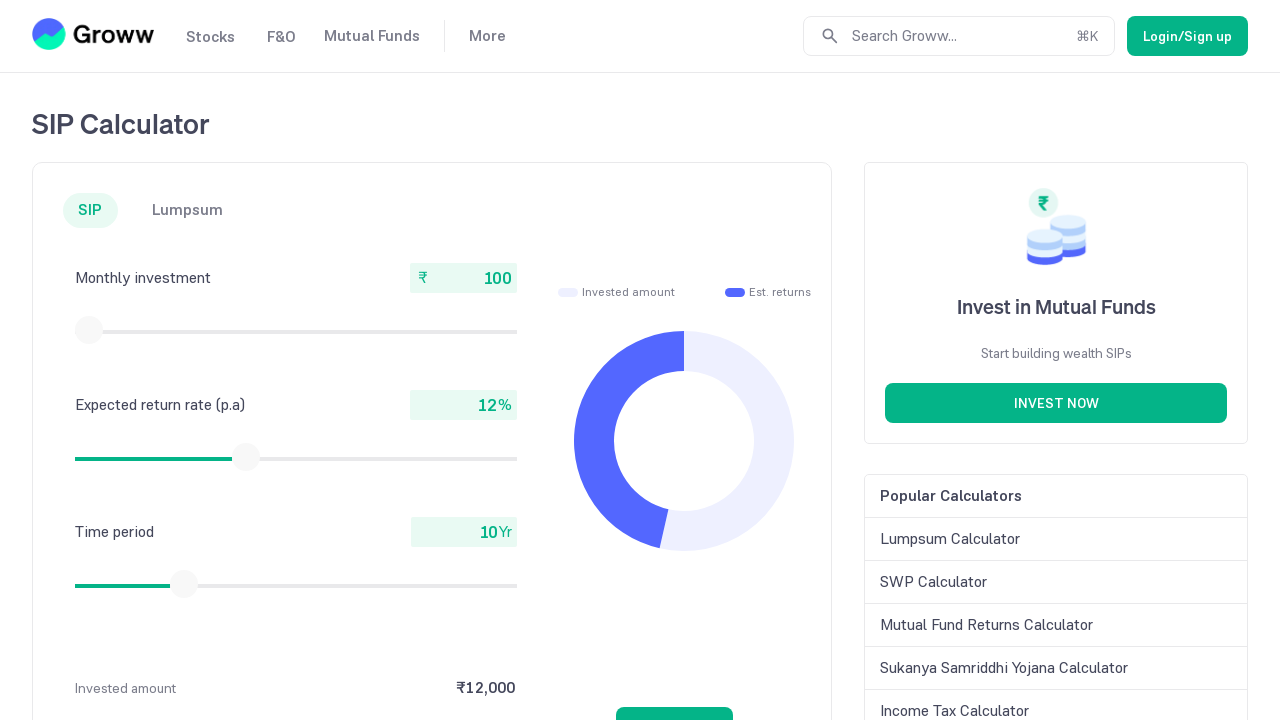

Dragged slider 5 pixels to the left to decrease value at (84, 330)
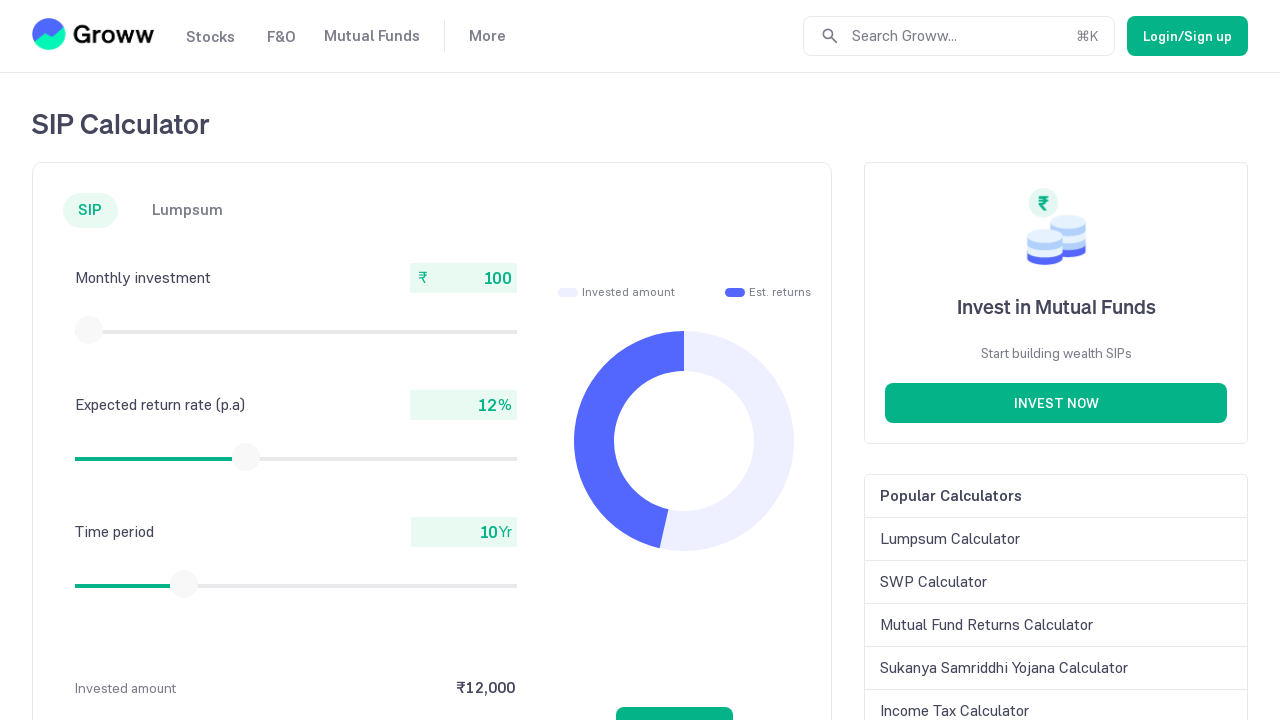

Released mouse button to complete drag action at (84, 330)
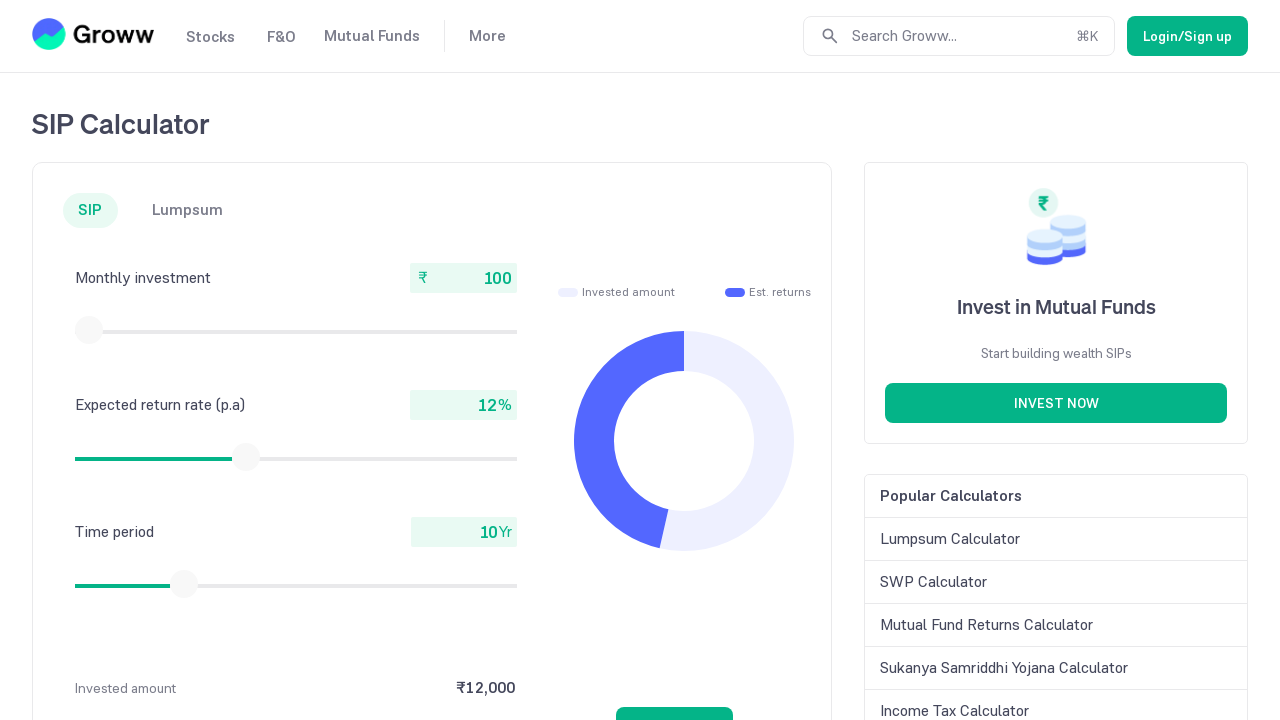

Retrieved current monthly investment value: 100
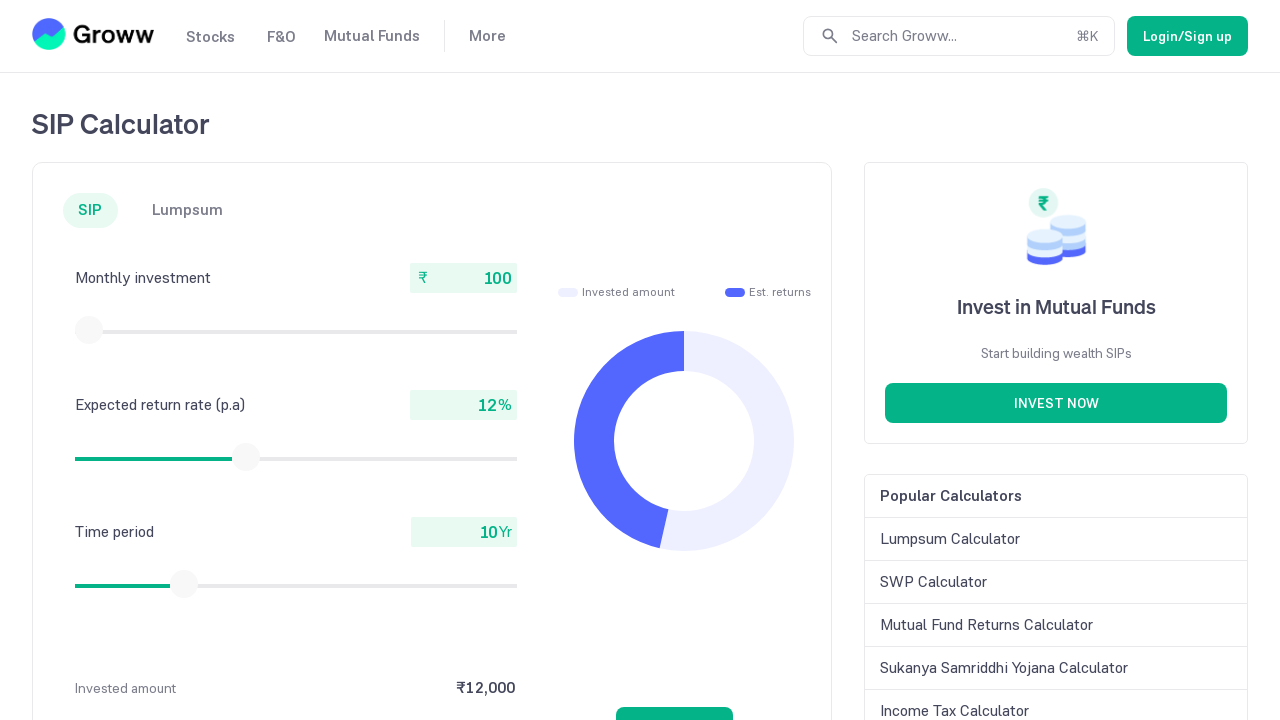

Retrieved slider bounding box coordinates
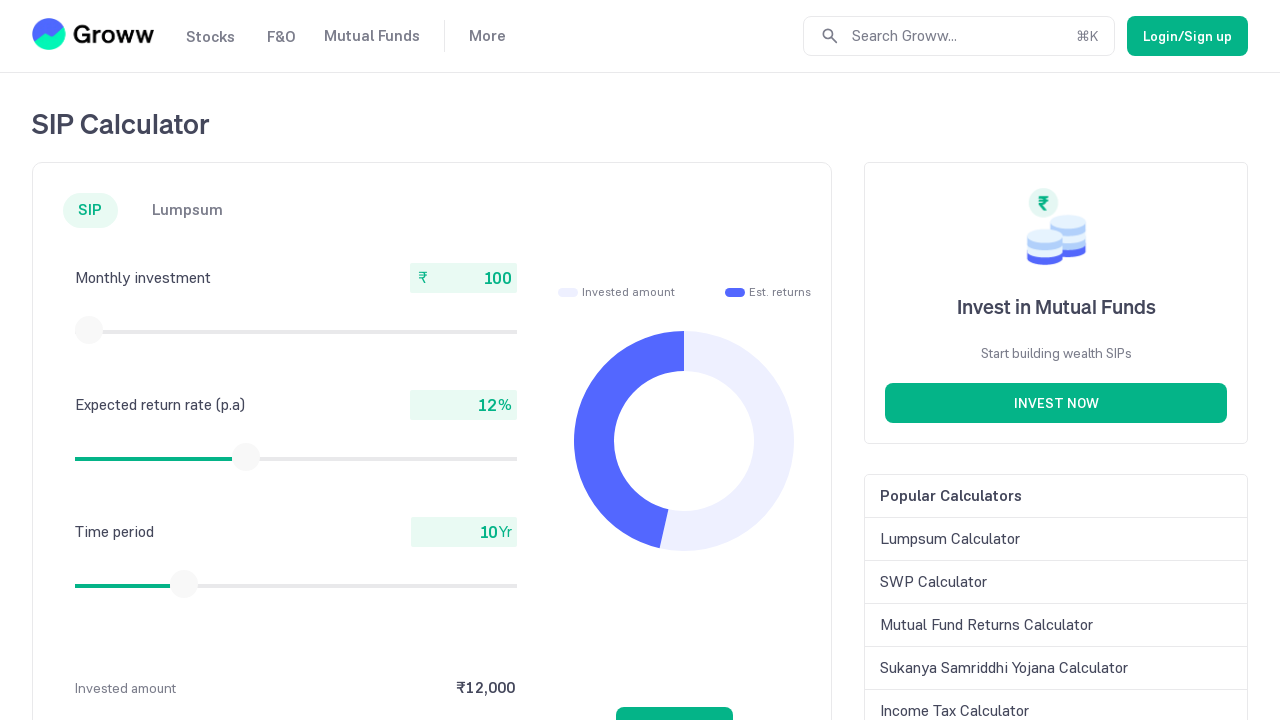

Moved mouse to slider center position (88.59375, 329.75) at (89, 330)
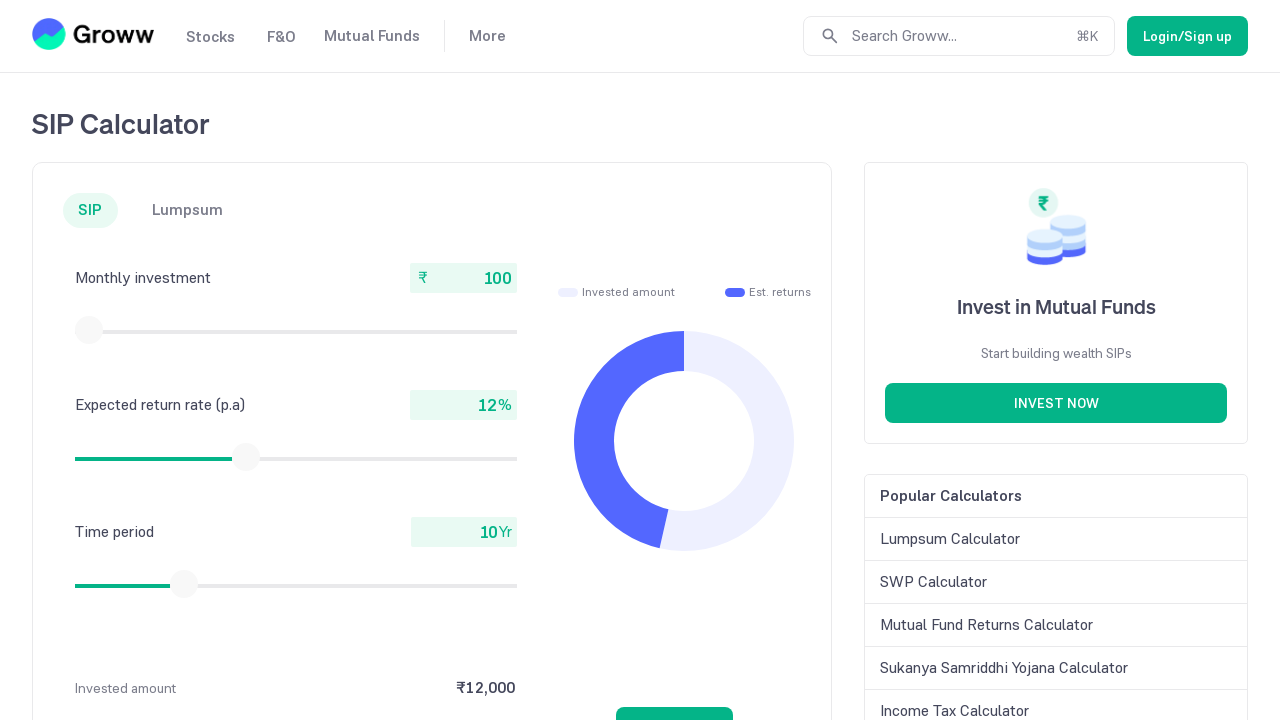

Pressed mouse button down on slider at (89, 330)
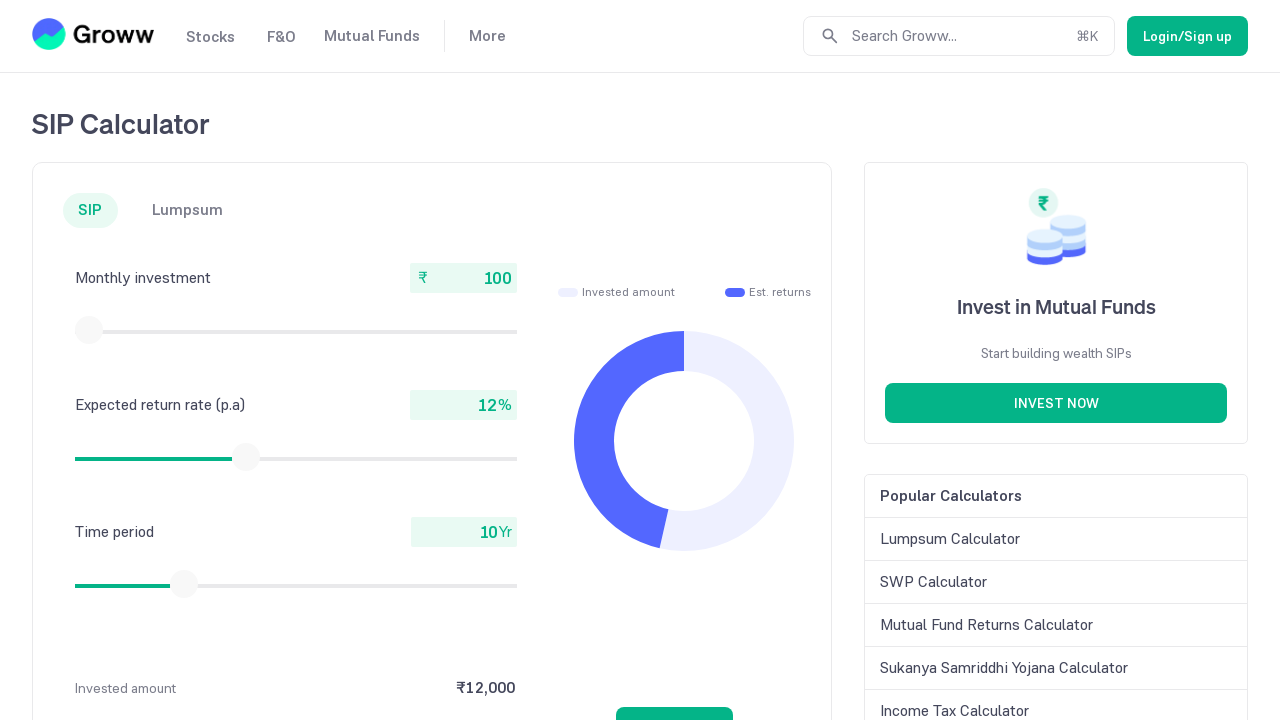

Dragged slider 5 pixels to the left to decrease value at (84, 330)
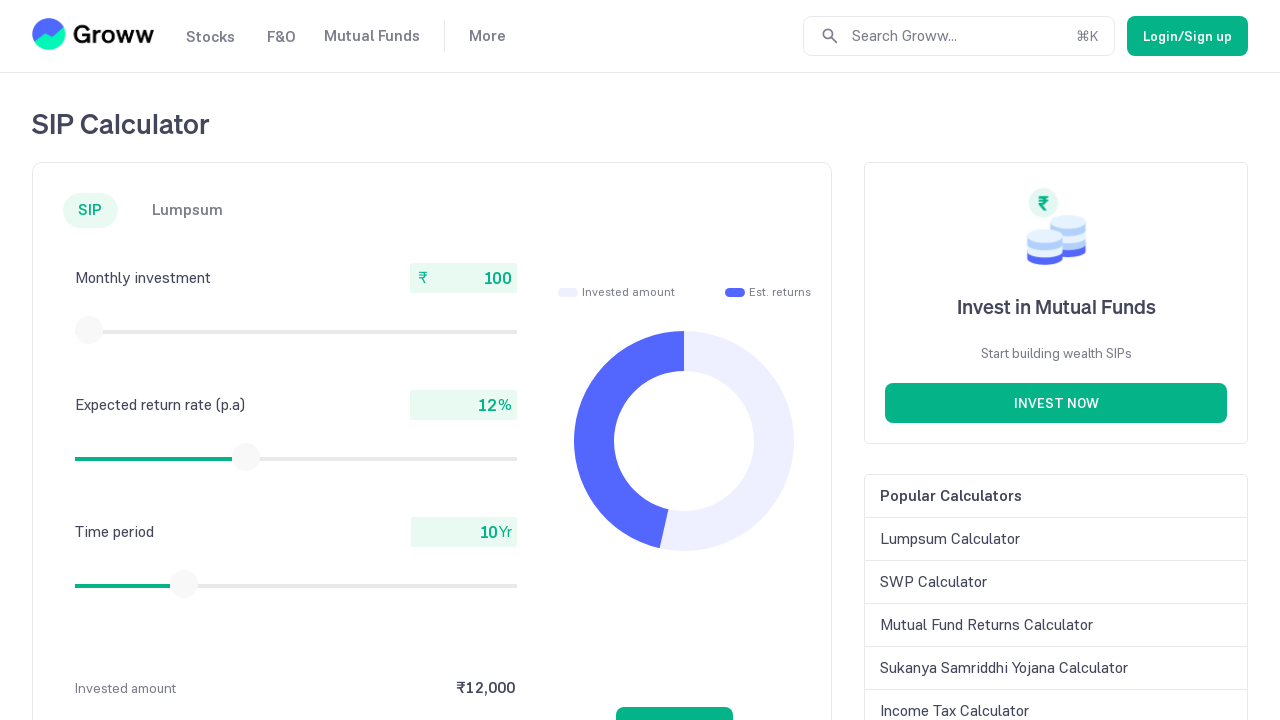

Released mouse button to complete drag action at (84, 330)
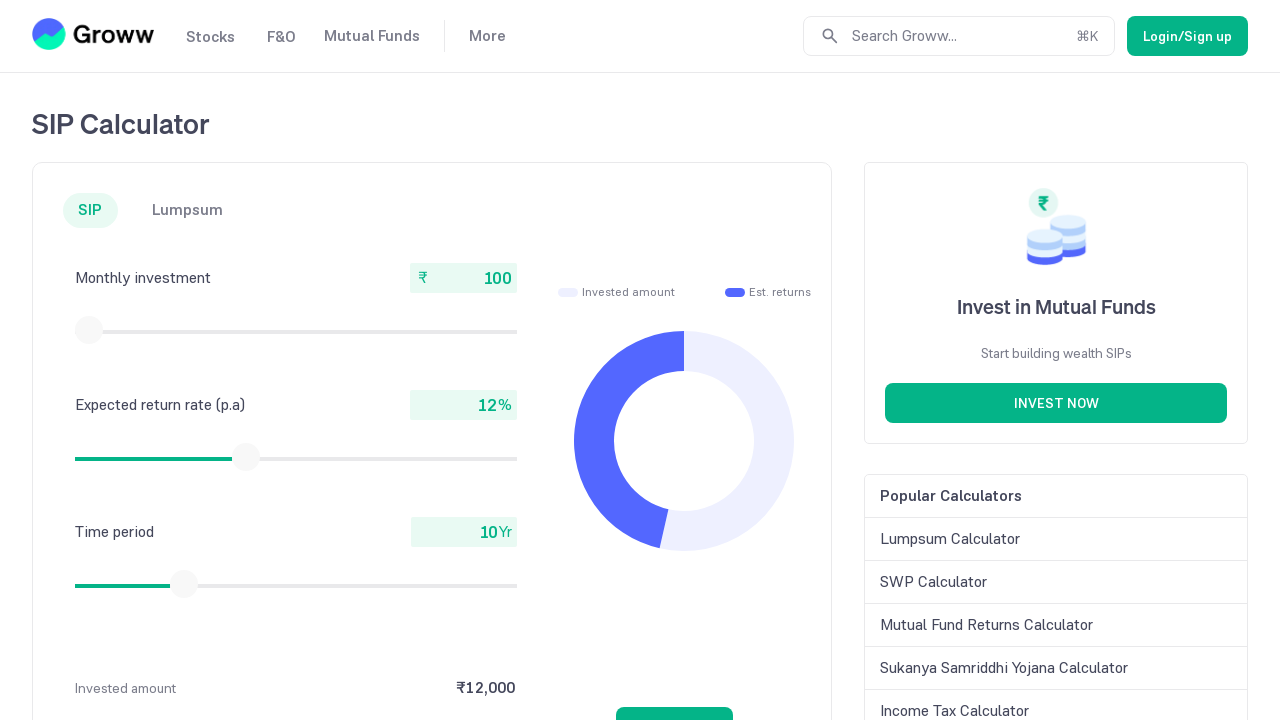

Retrieved current monthly investment value: 100
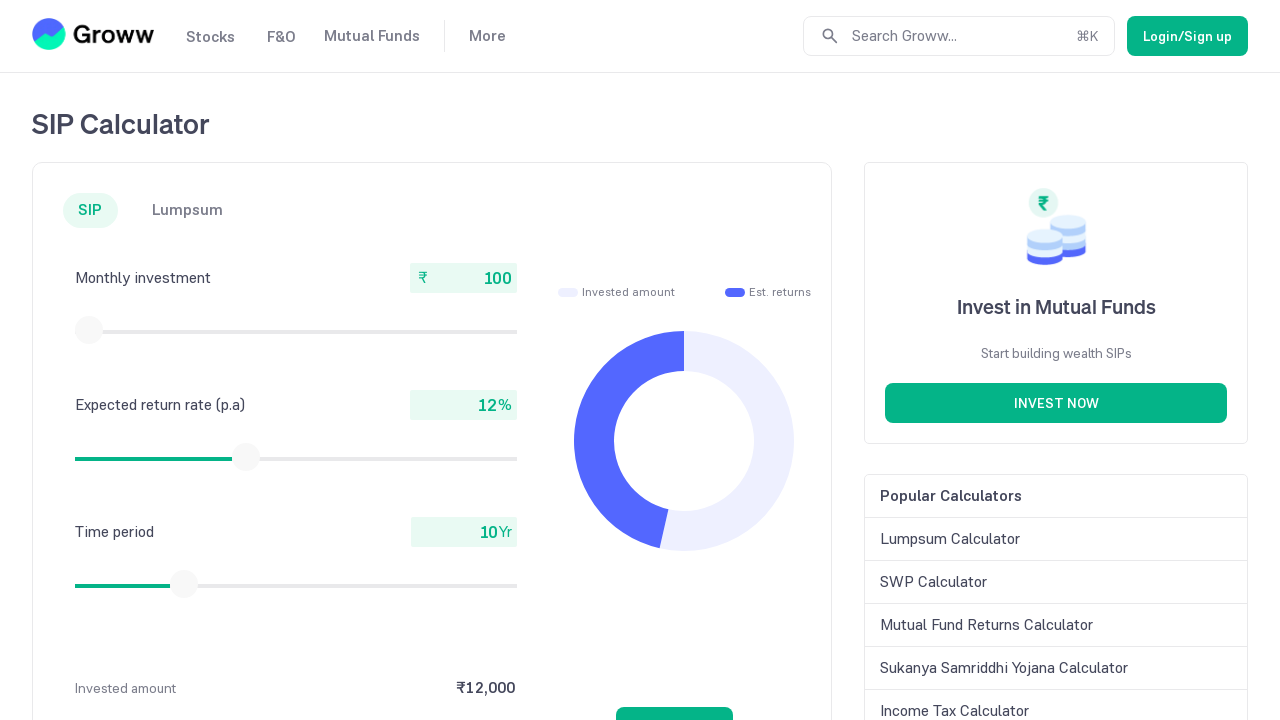

Retrieved slider bounding box coordinates
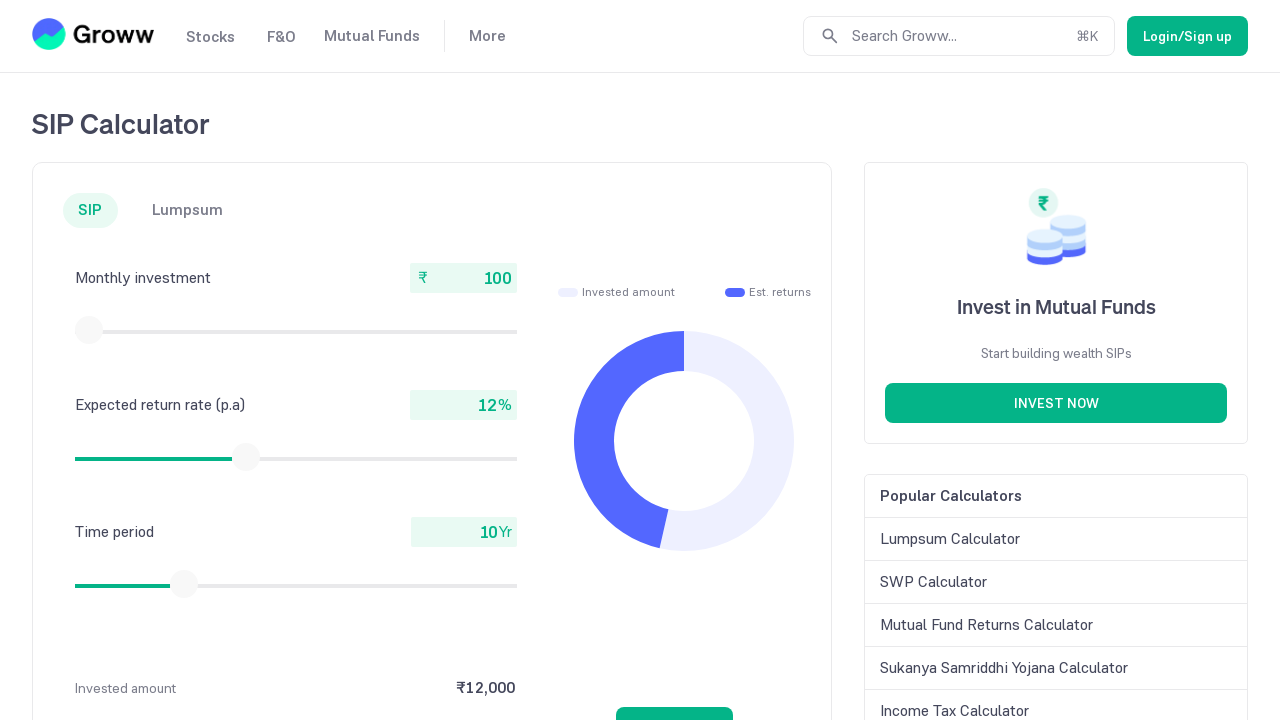

Moved mouse to slider center position (88.59375, 329.75) at (89, 330)
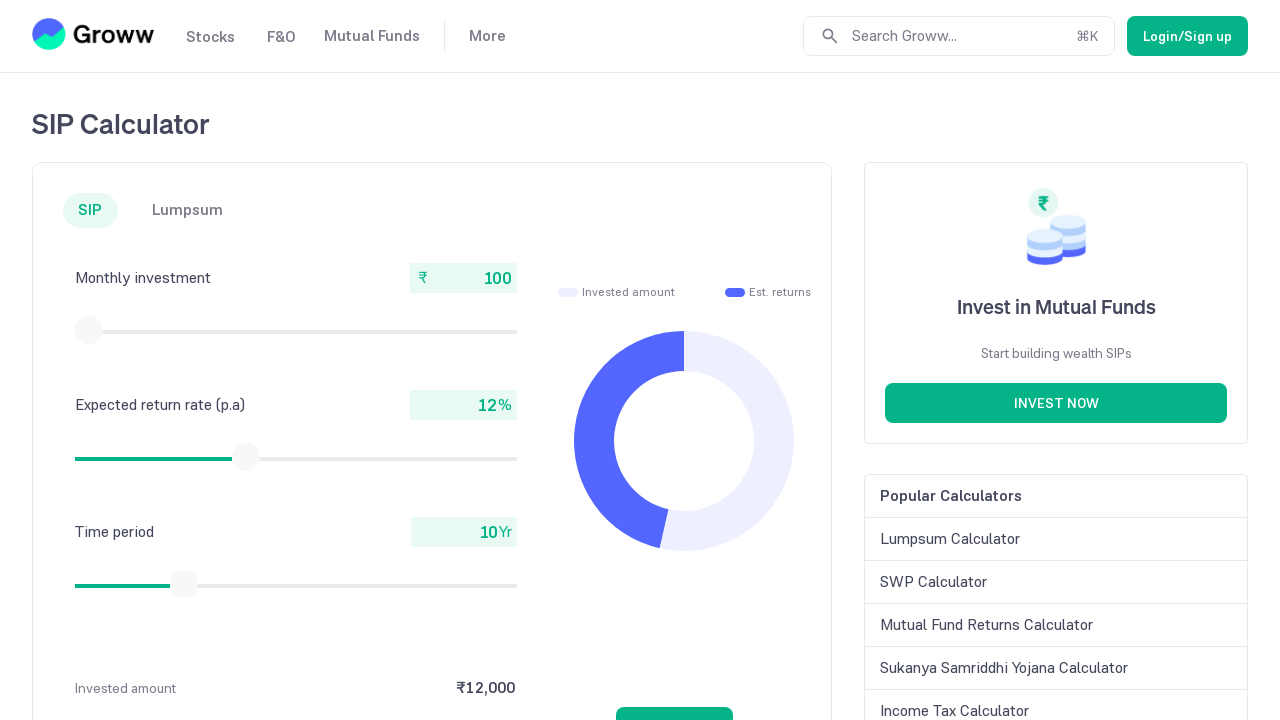

Pressed mouse button down on slider at (89, 330)
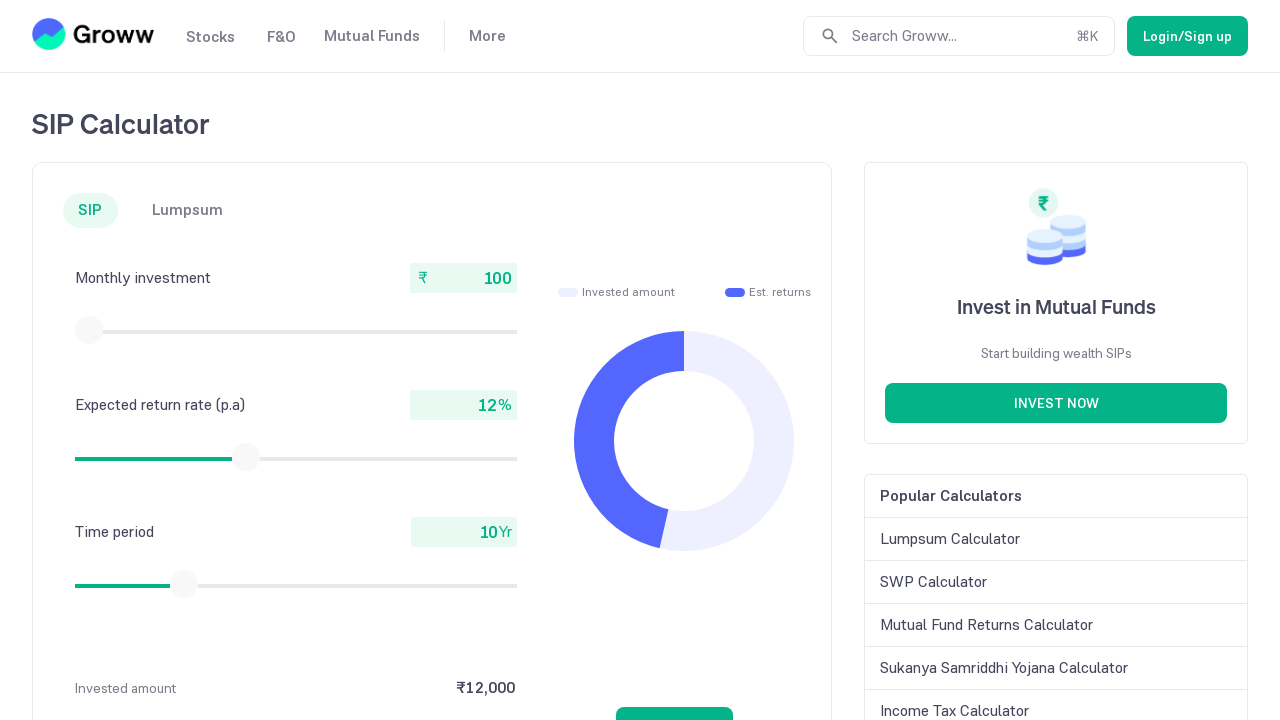

Dragged slider 5 pixels to the left to decrease value at (84, 330)
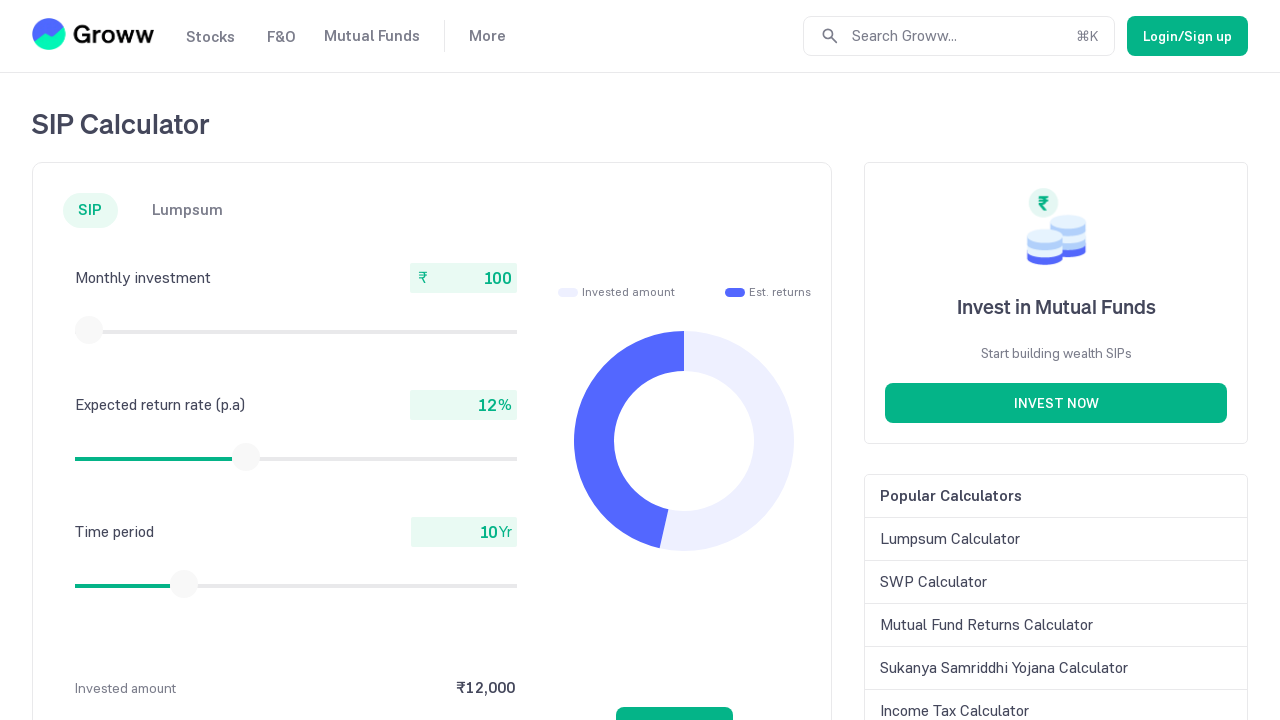

Released mouse button to complete drag action at (84, 330)
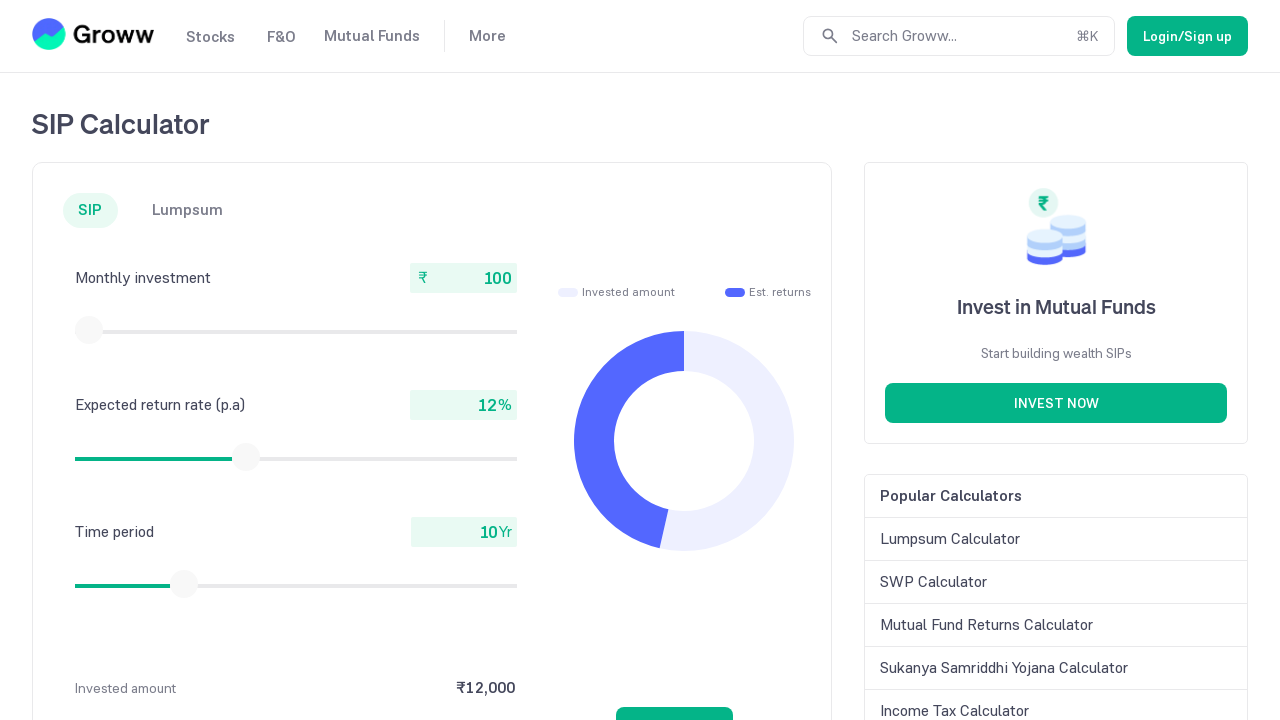

Retrieved current monthly investment value: 100
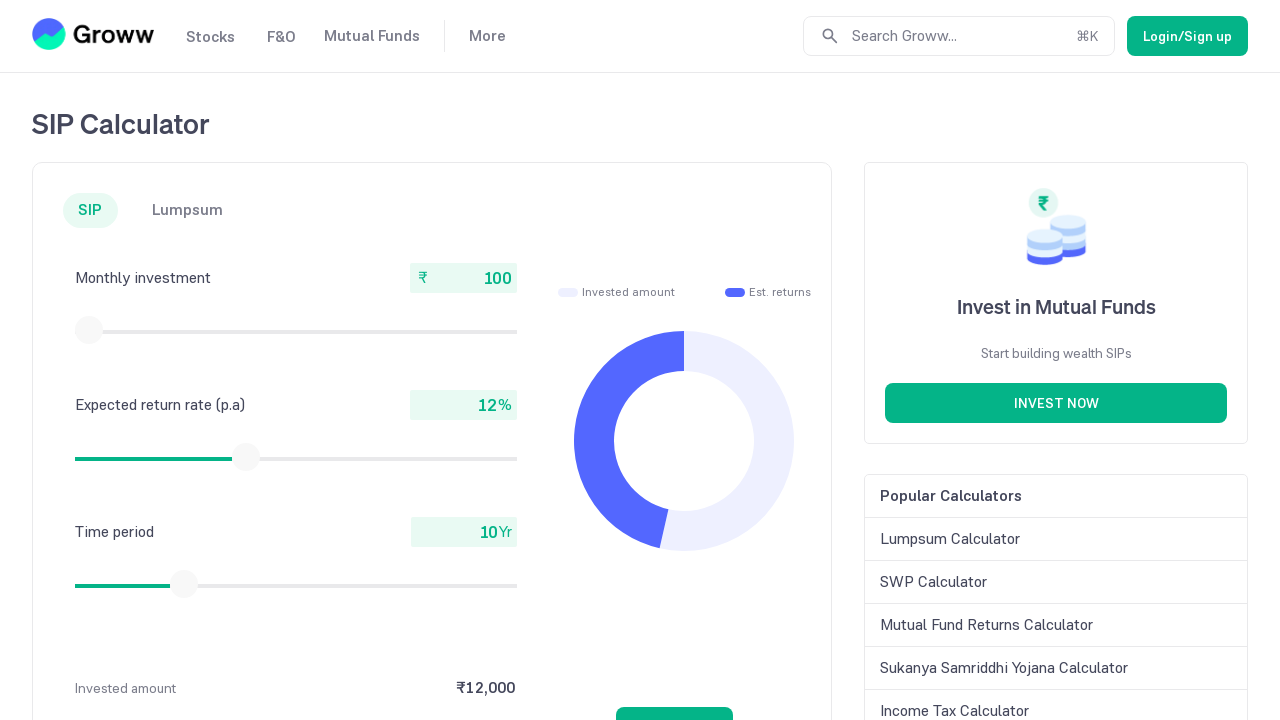

Retrieved slider bounding box coordinates
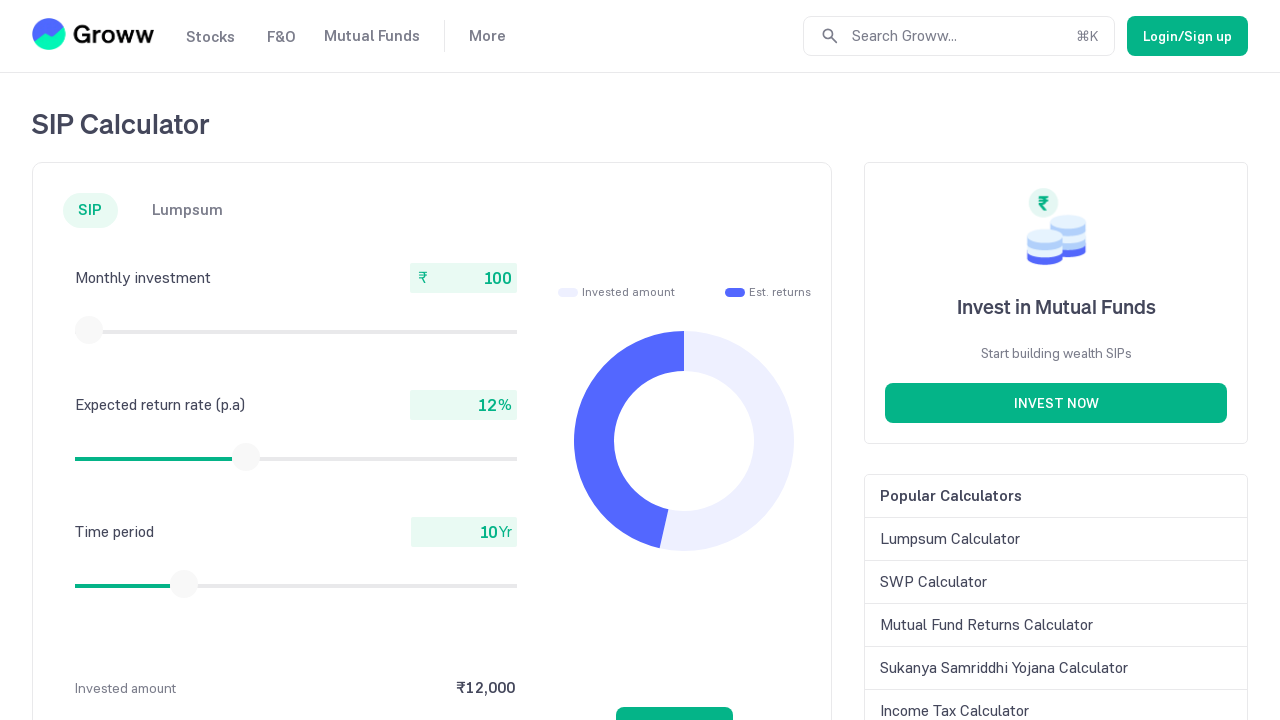

Moved mouse to slider center position (88.59375, 329.75) at (89, 330)
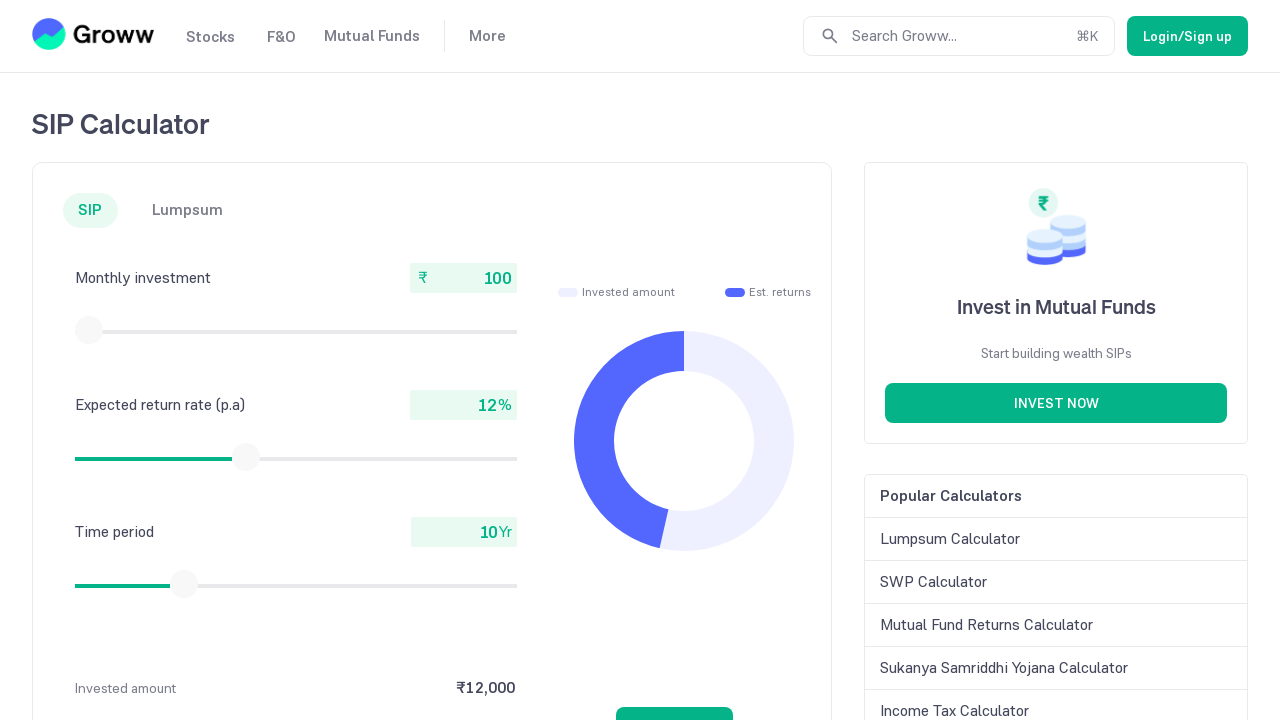

Pressed mouse button down on slider at (89, 330)
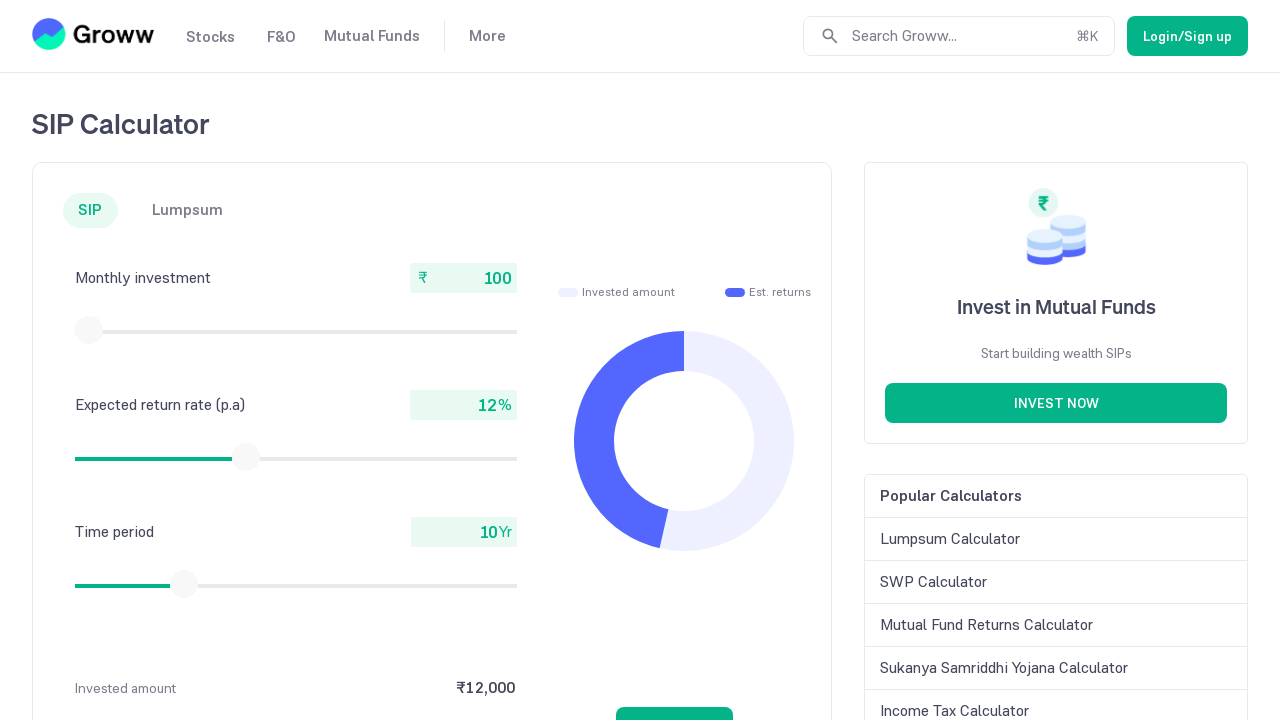

Dragged slider 5 pixels to the left to decrease value at (84, 330)
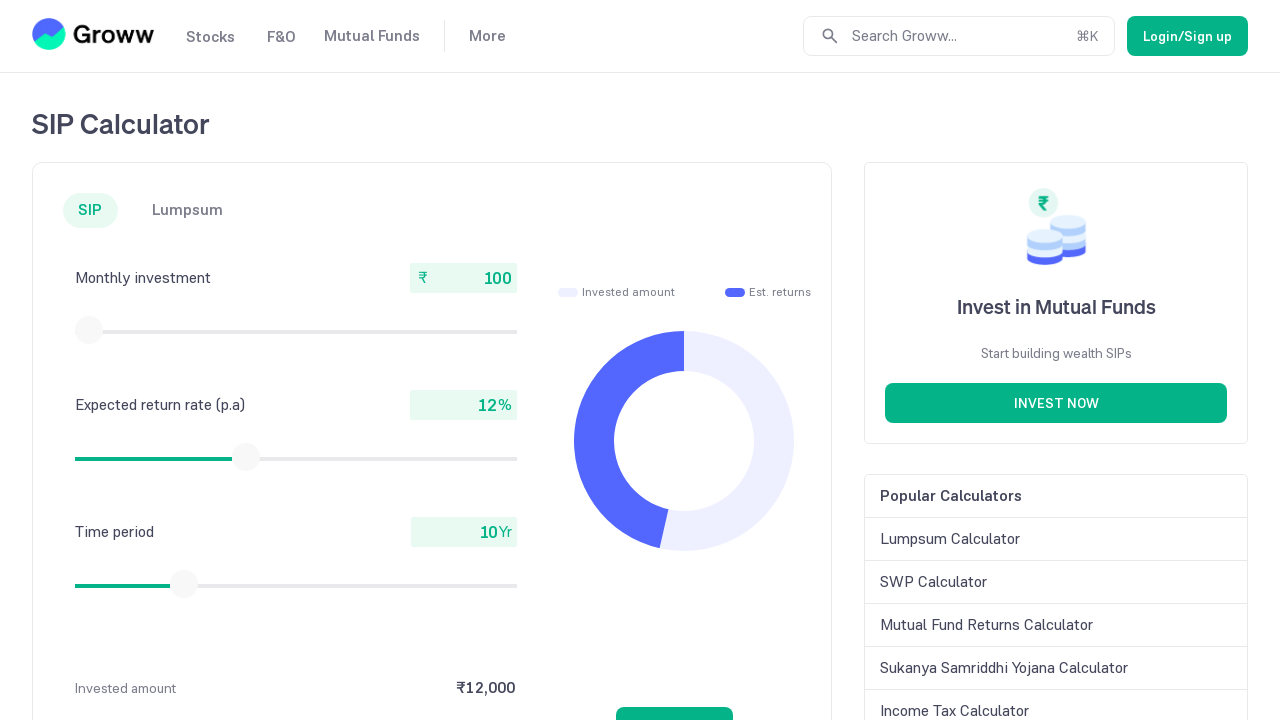

Released mouse button to complete drag action at (84, 330)
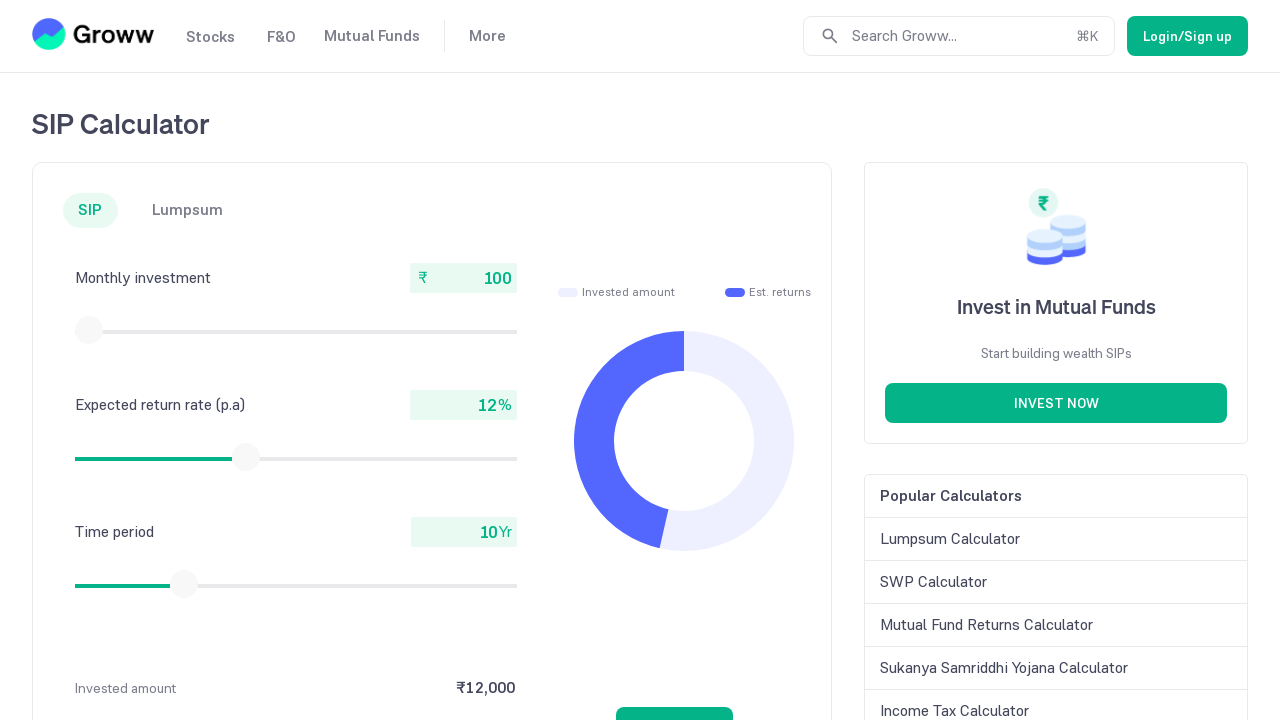

Retrieved current monthly investment value: 100
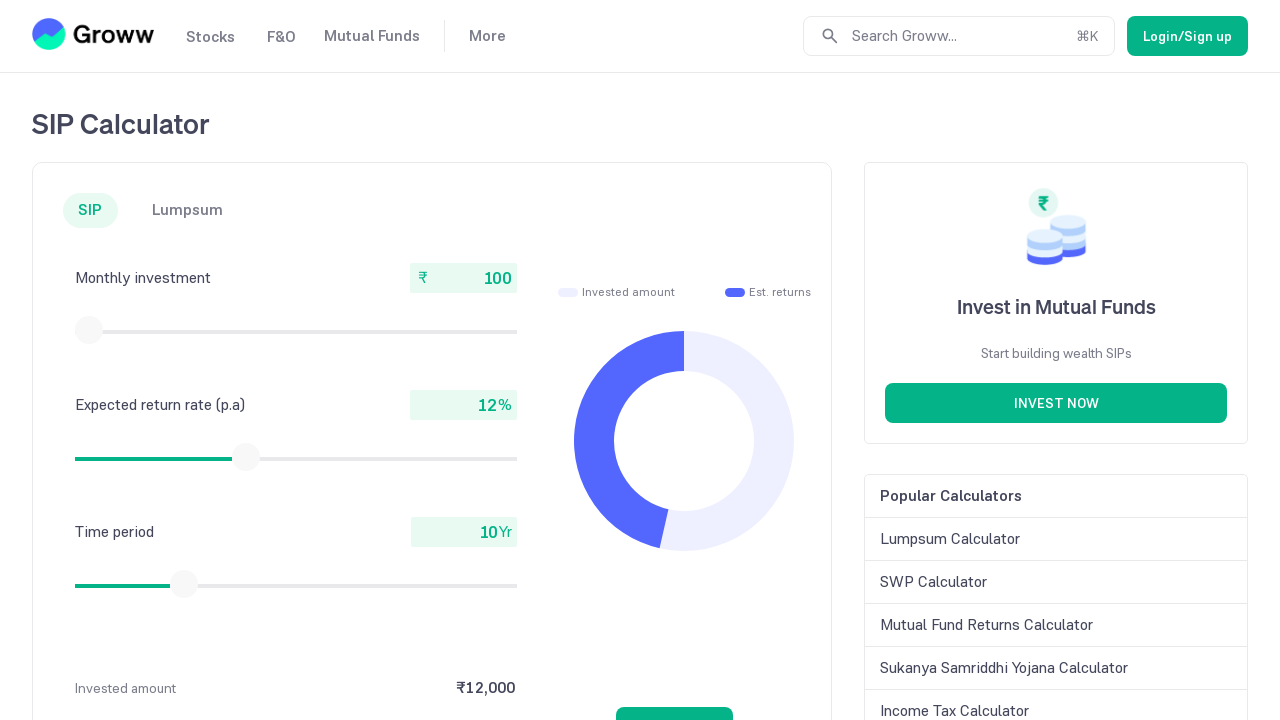

Retrieved slider bounding box coordinates
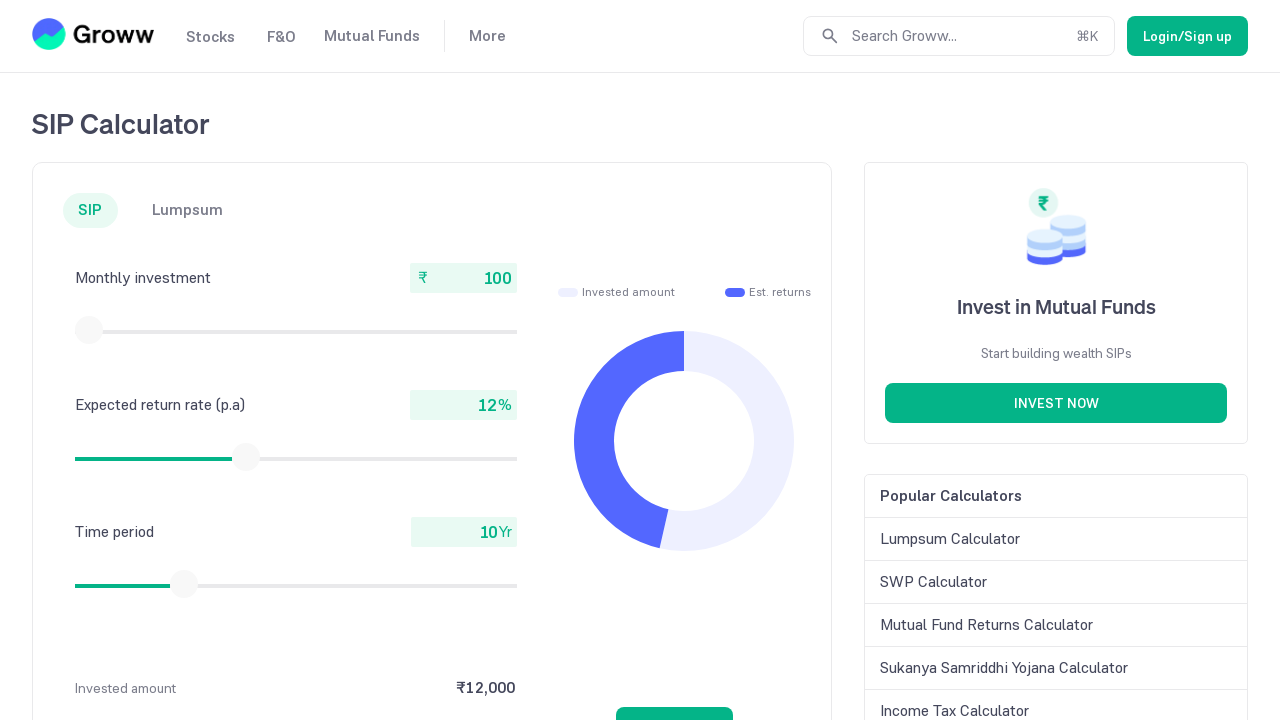

Moved mouse to slider center position (88.59375, 329.75) at (89, 330)
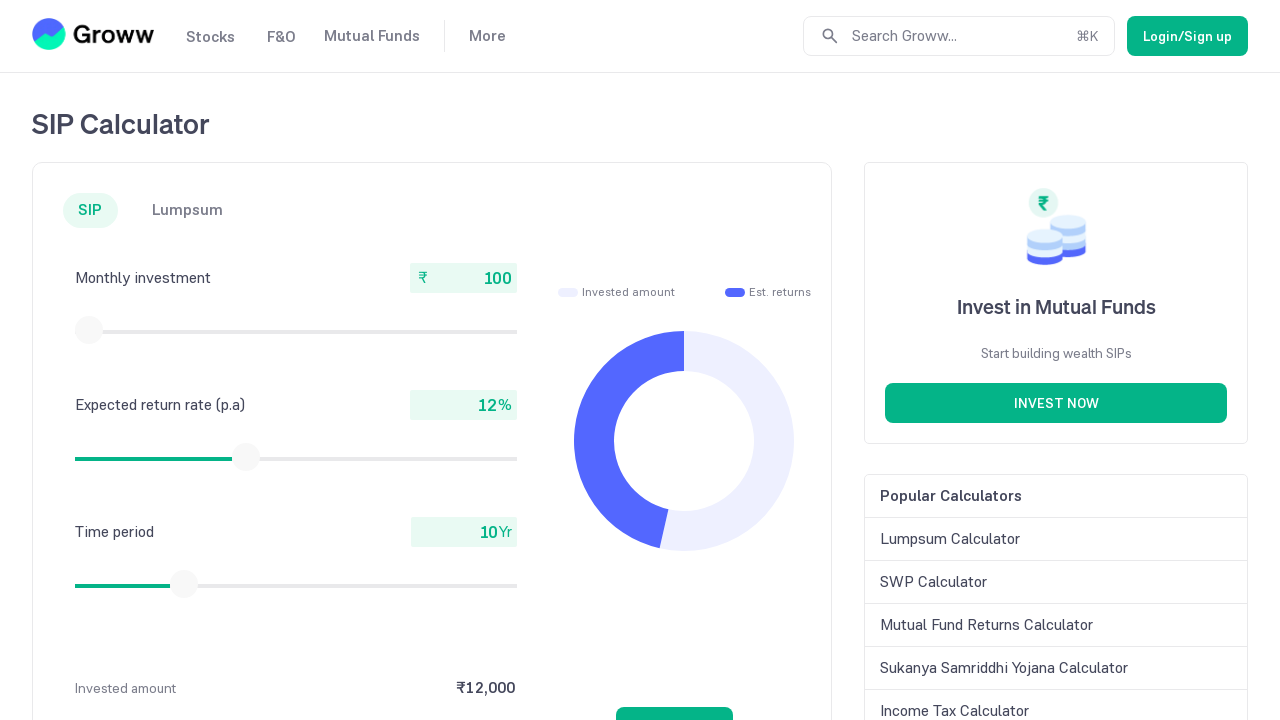

Pressed mouse button down on slider at (89, 330)
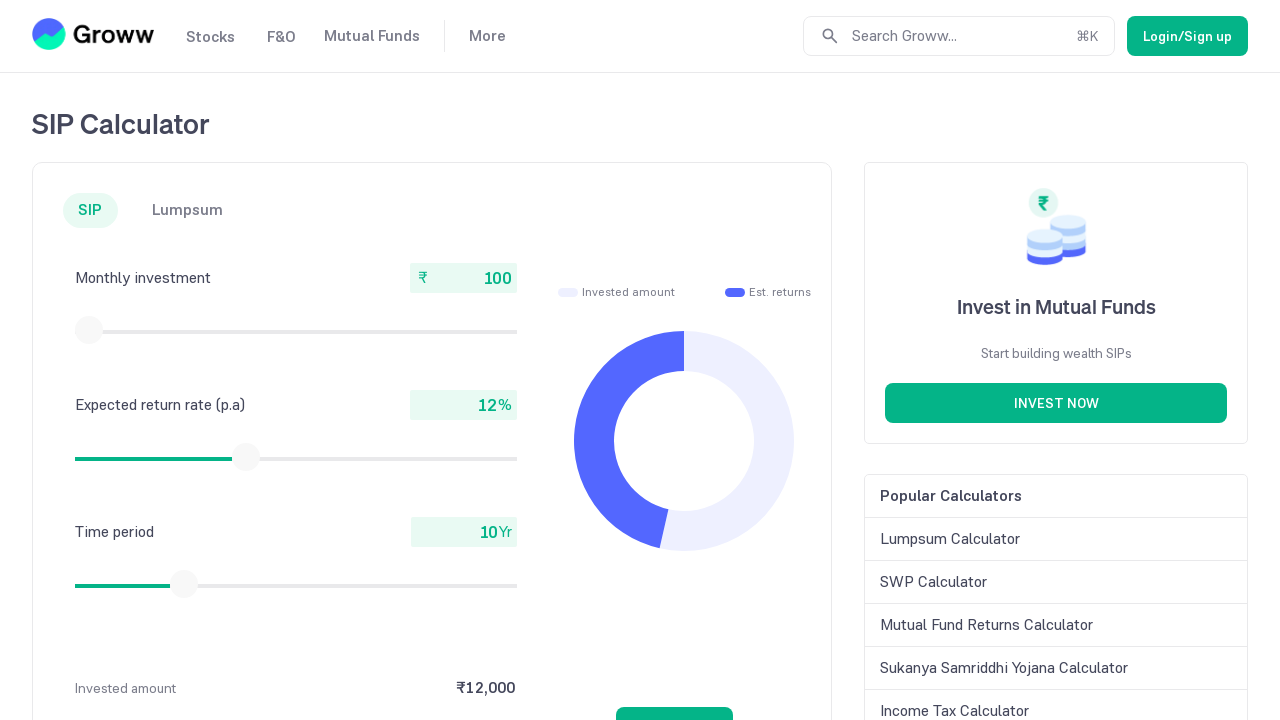

Dragged slider 5 pixels to the left to decrease value at (84, 330)
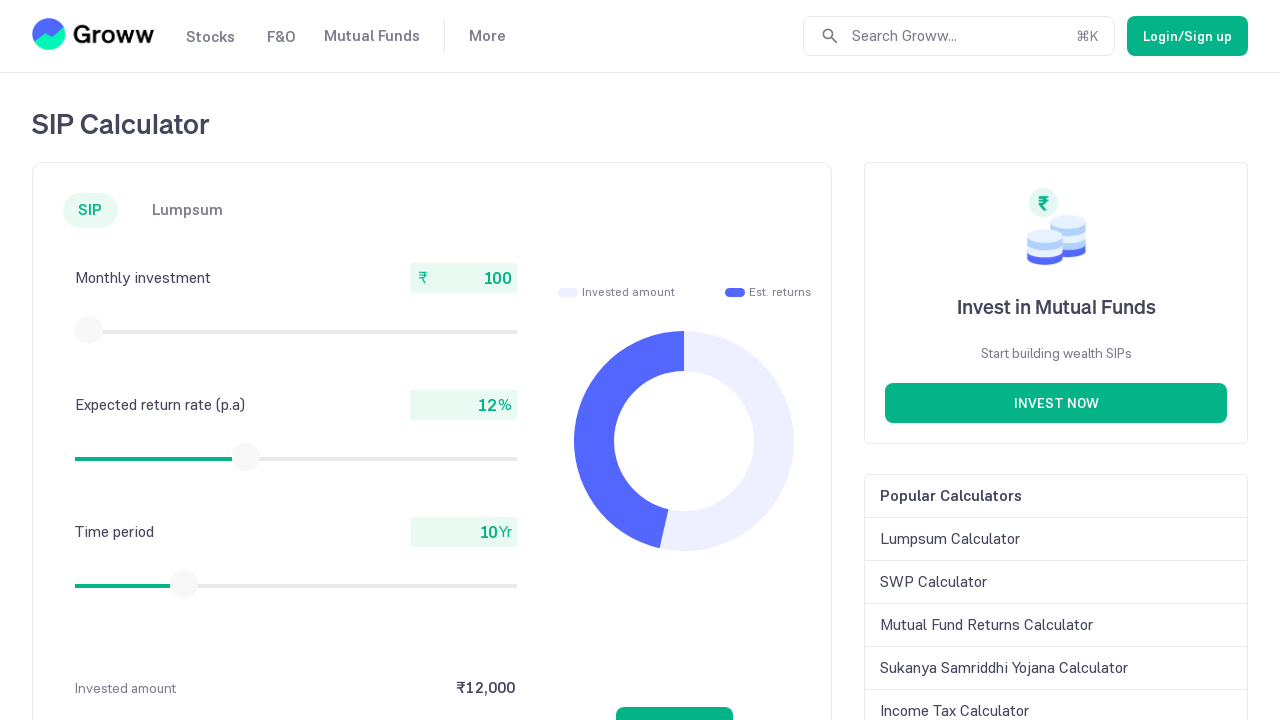

Released mouse button to complete drag action at (84, 330)
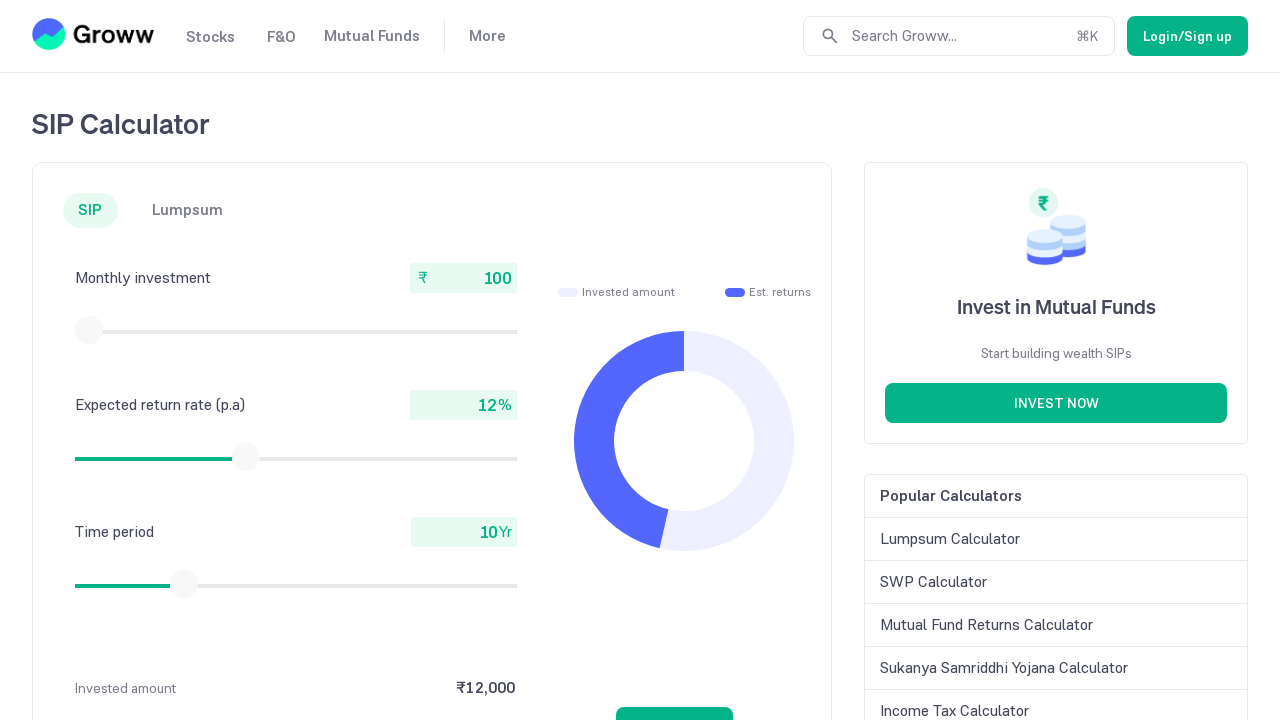

Retrieved current monthly investment value: 100
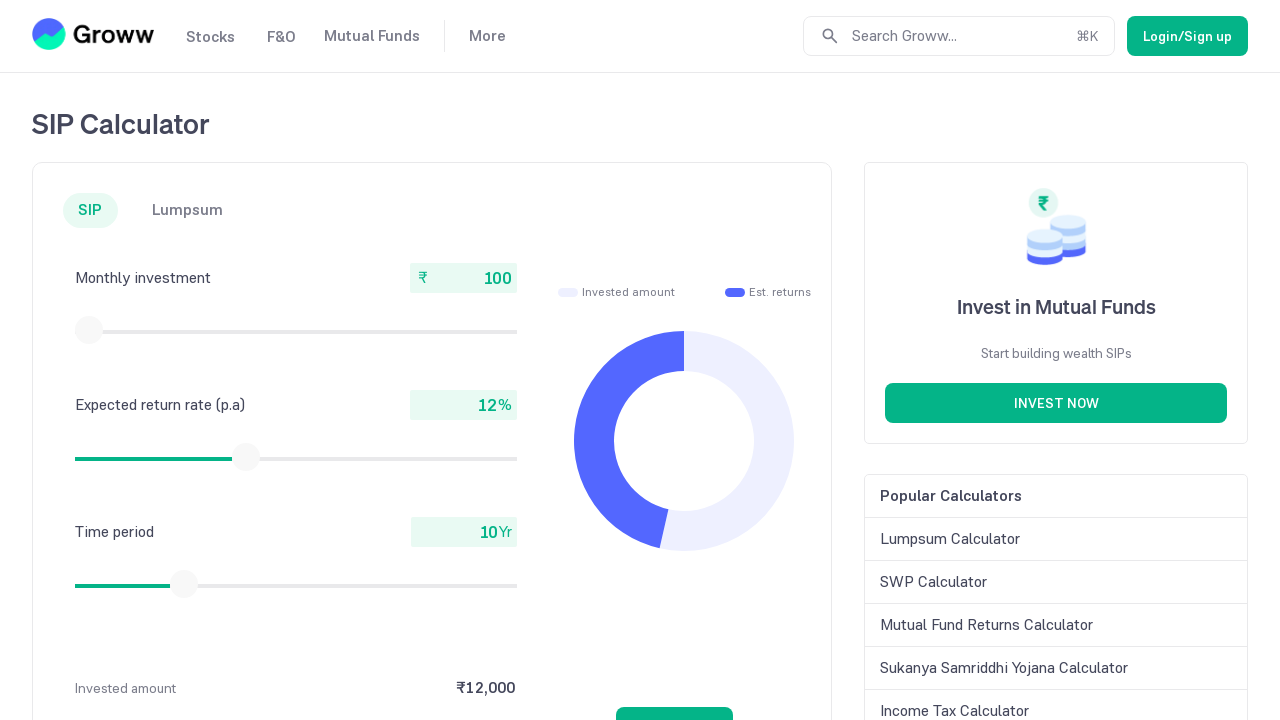

Retrieved slider bounding box coordinates
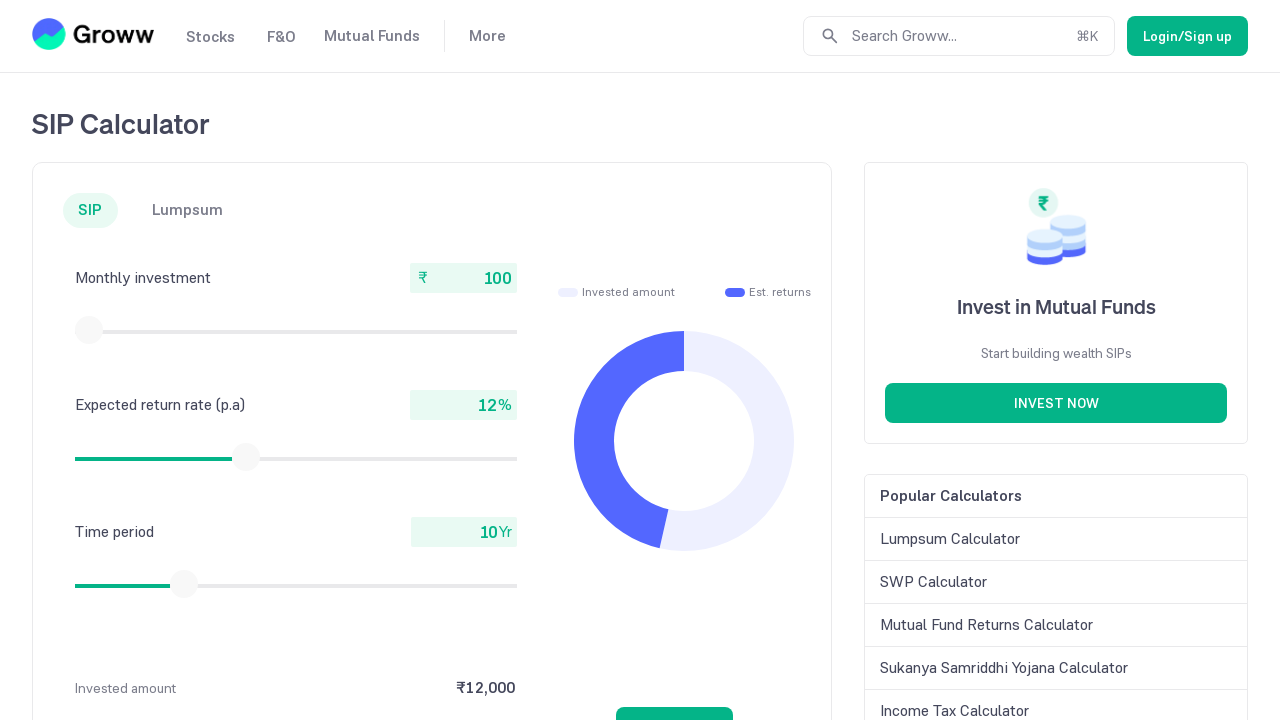

Moved mouse to slider center position (88.59375, 329.75) at (89, 330)
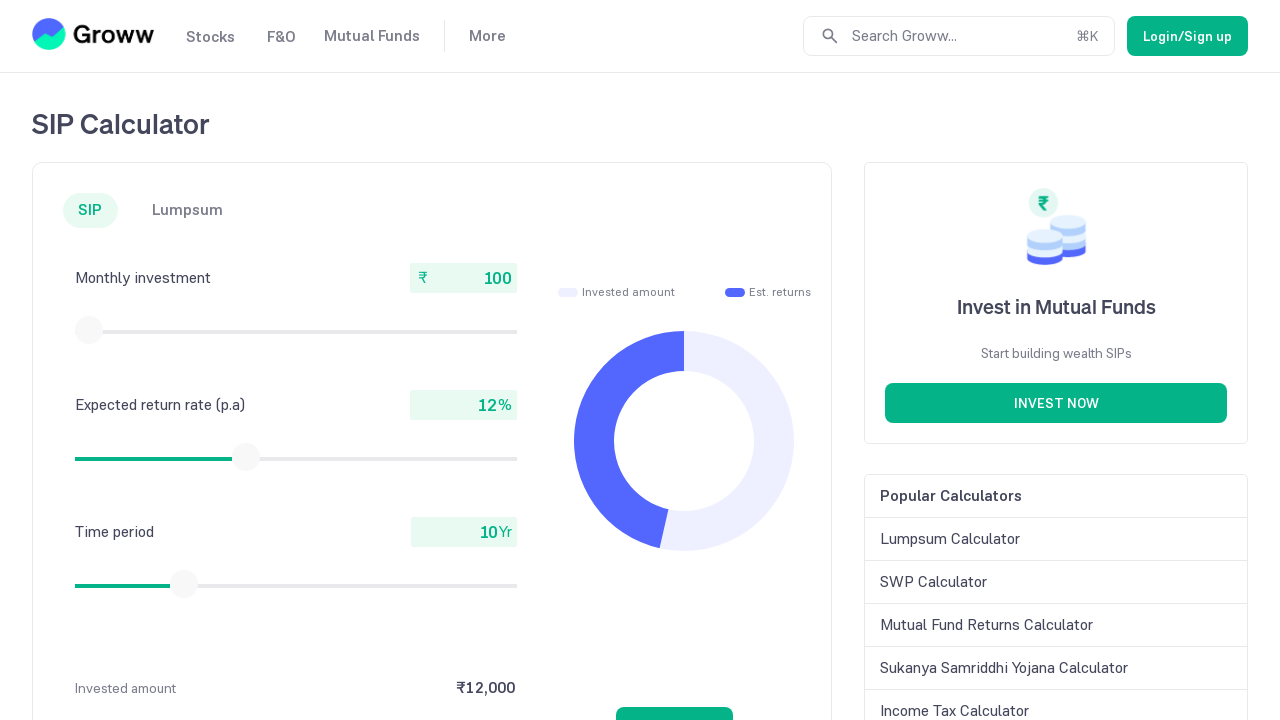

Pressed mouse button down on slider at (89, 330)
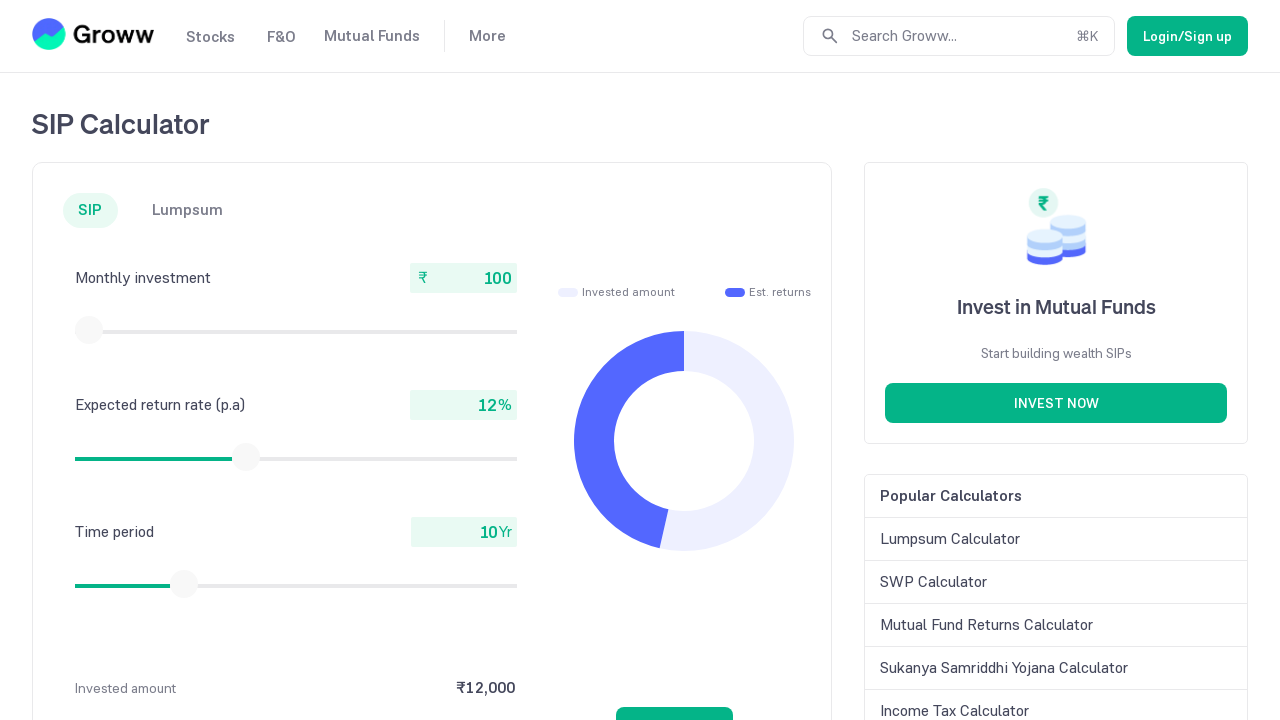

Dragged slider 5 pixels to the left to decrease value at (84, 330)
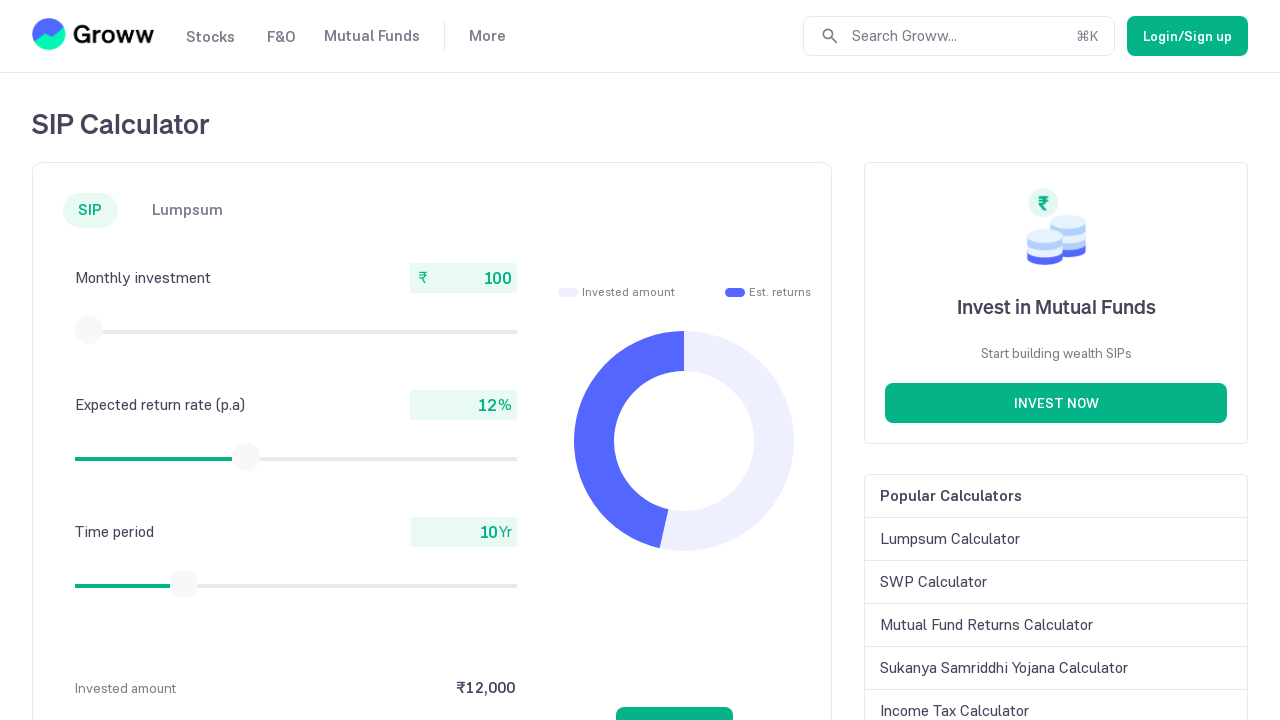

Released mouse button to complete drag action at (84, 330)
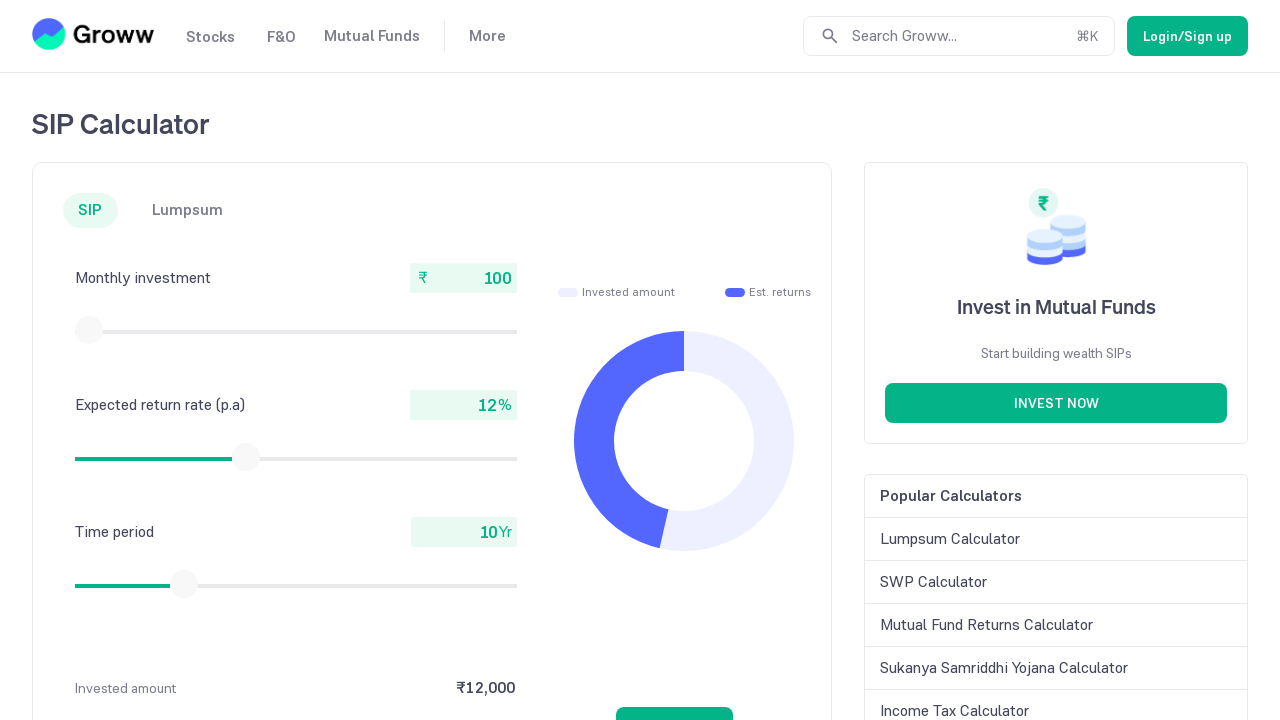

Retrieved current monthly investment value: 100
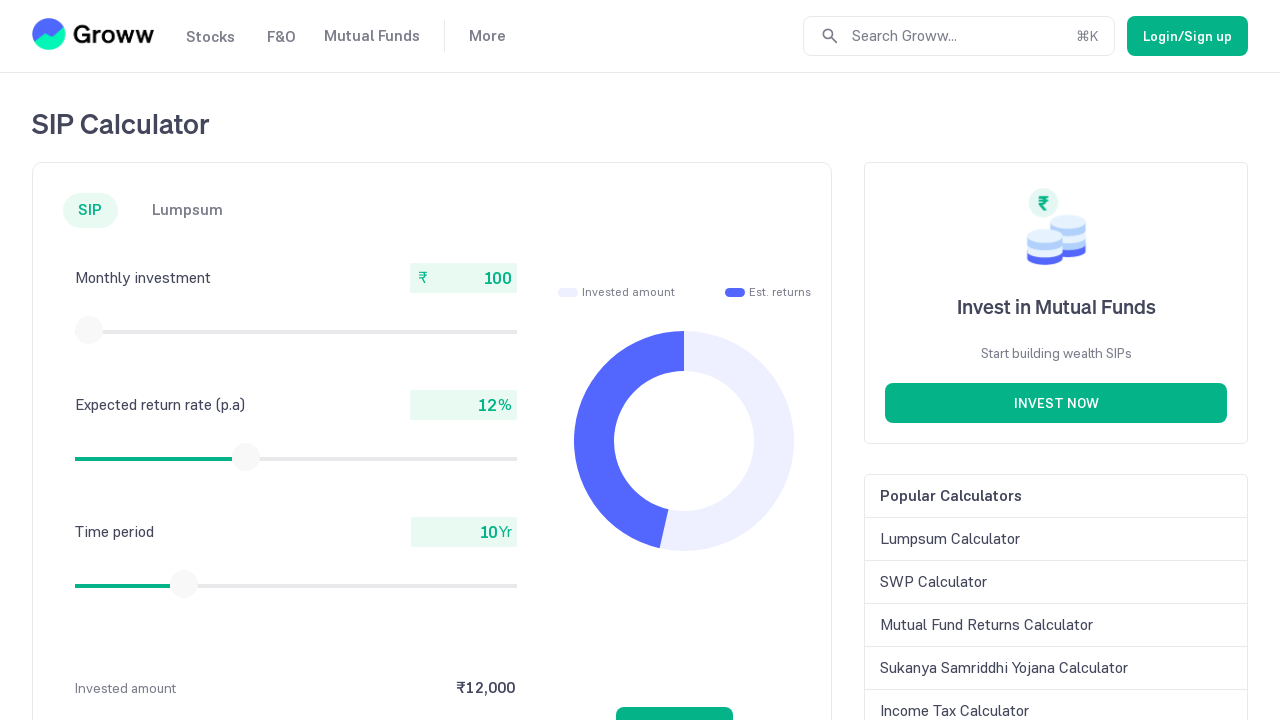

Retrieved slider bounding box coordinates
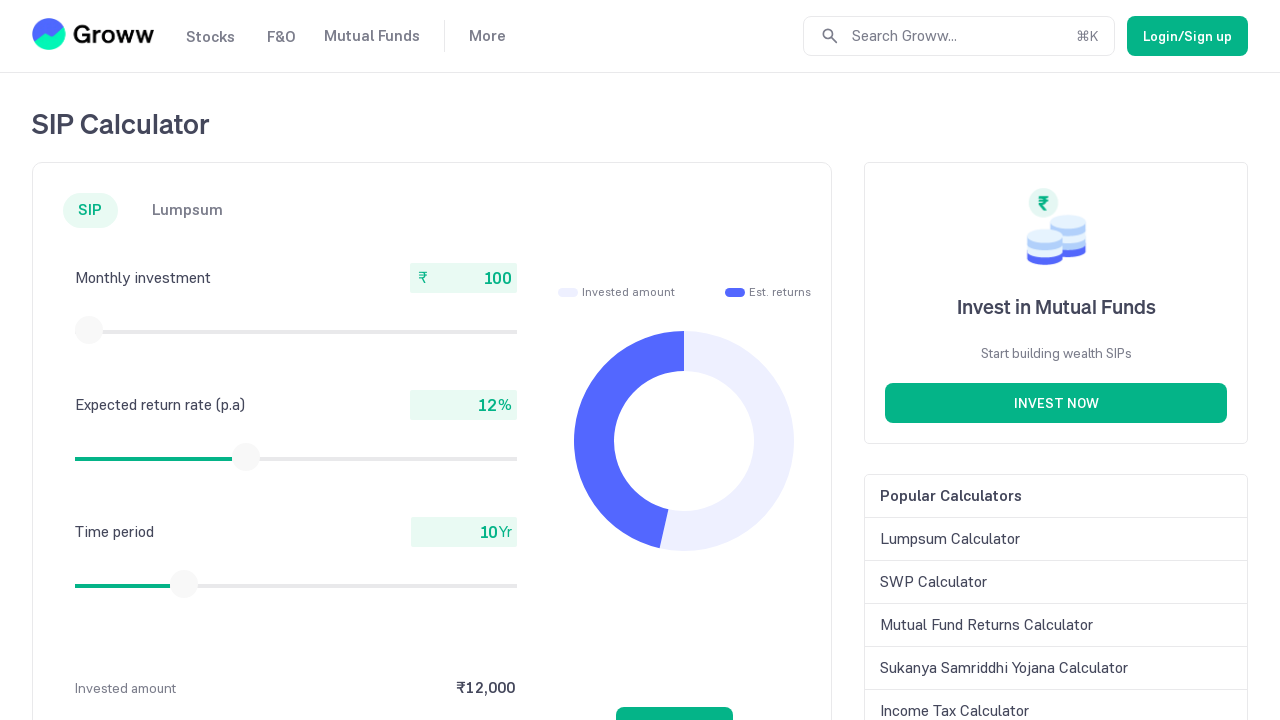

Moved mouse to slider center position (88.59375, 329.75) at (89, 330)
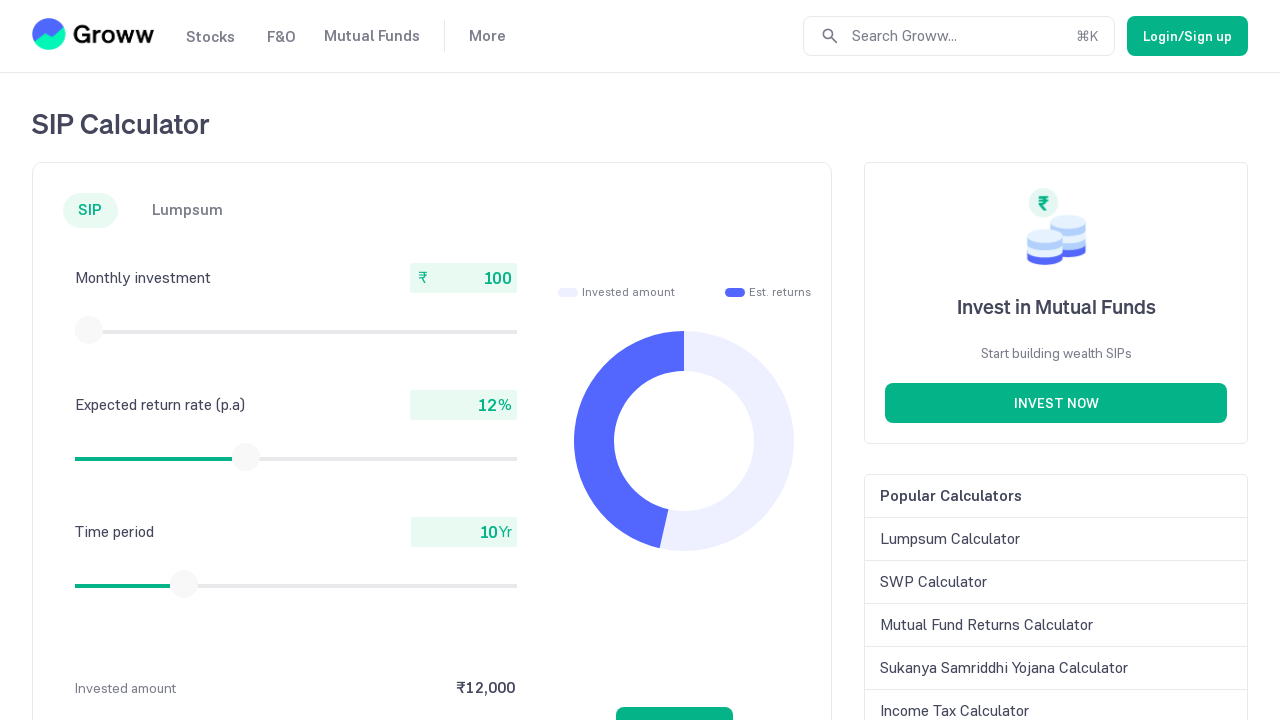

Pressed mouse button down on slider at (89, 330)
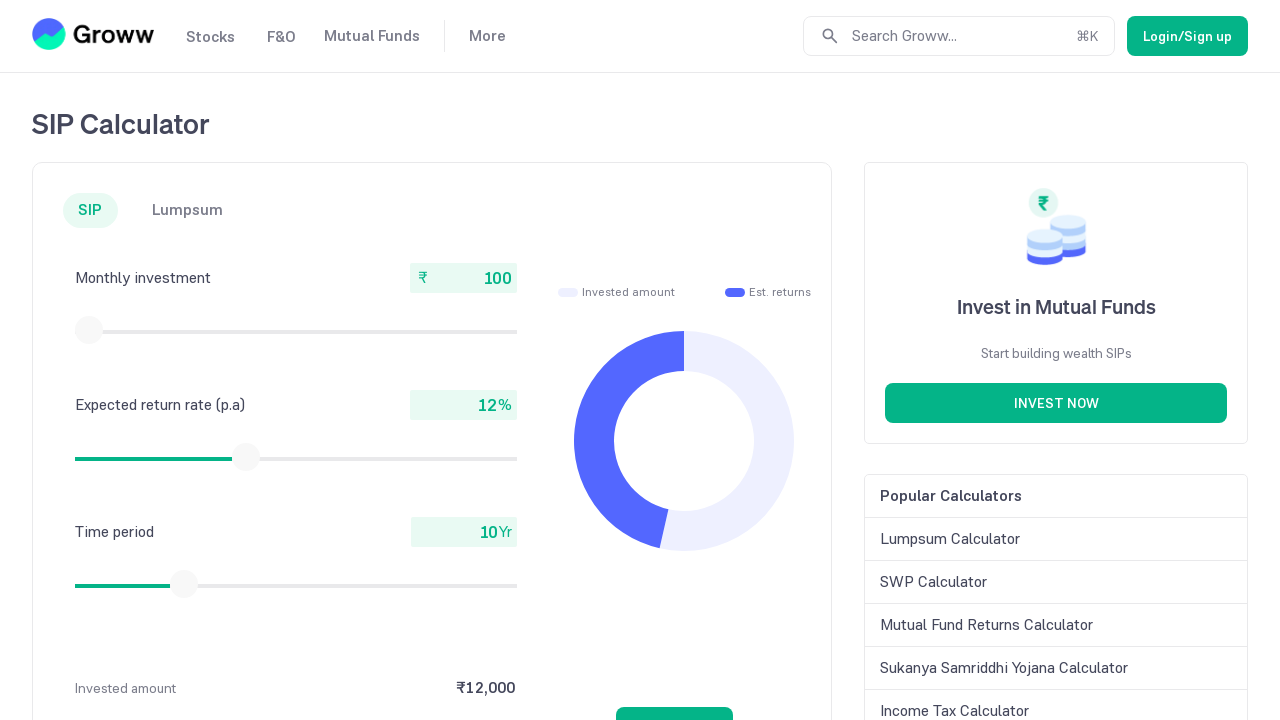

Dragged slider 5 pixels to the left to decrease value at (84, 330)
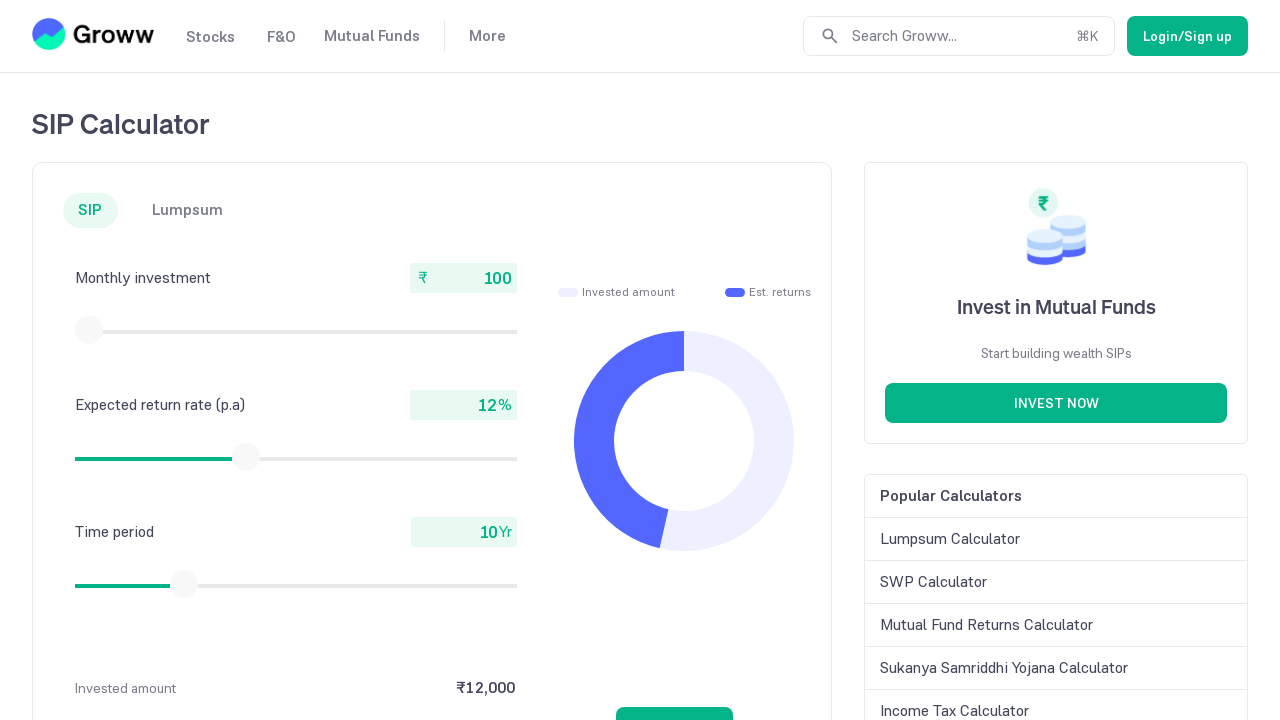

Released mouse button to complete drag action at (84, 330)
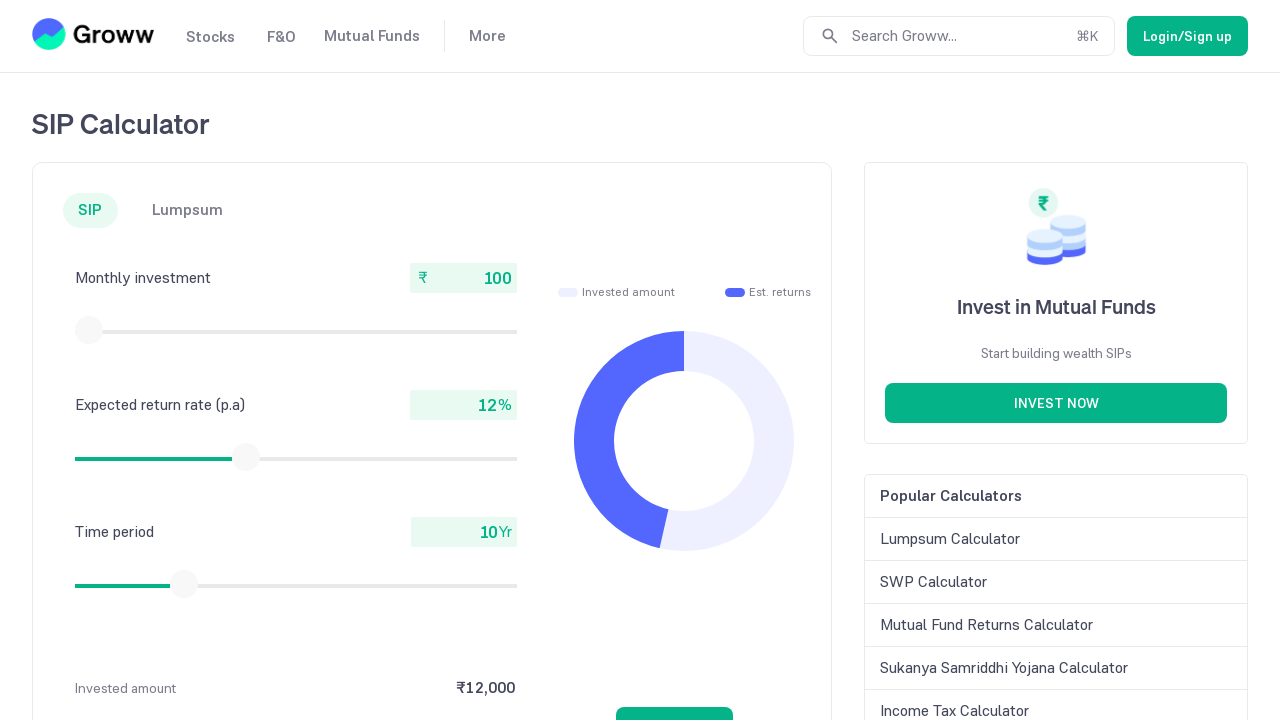

Retrieved current monthly investment value: 100
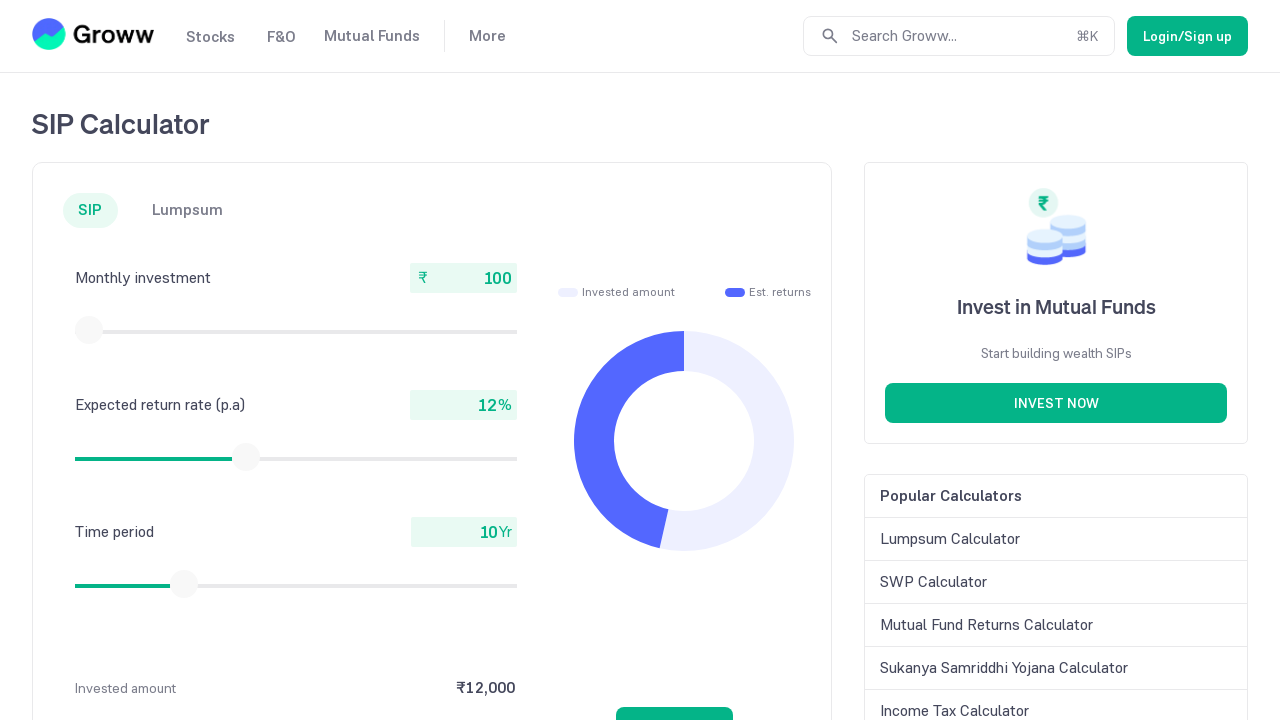

Retrieved slider bounding box coordinates
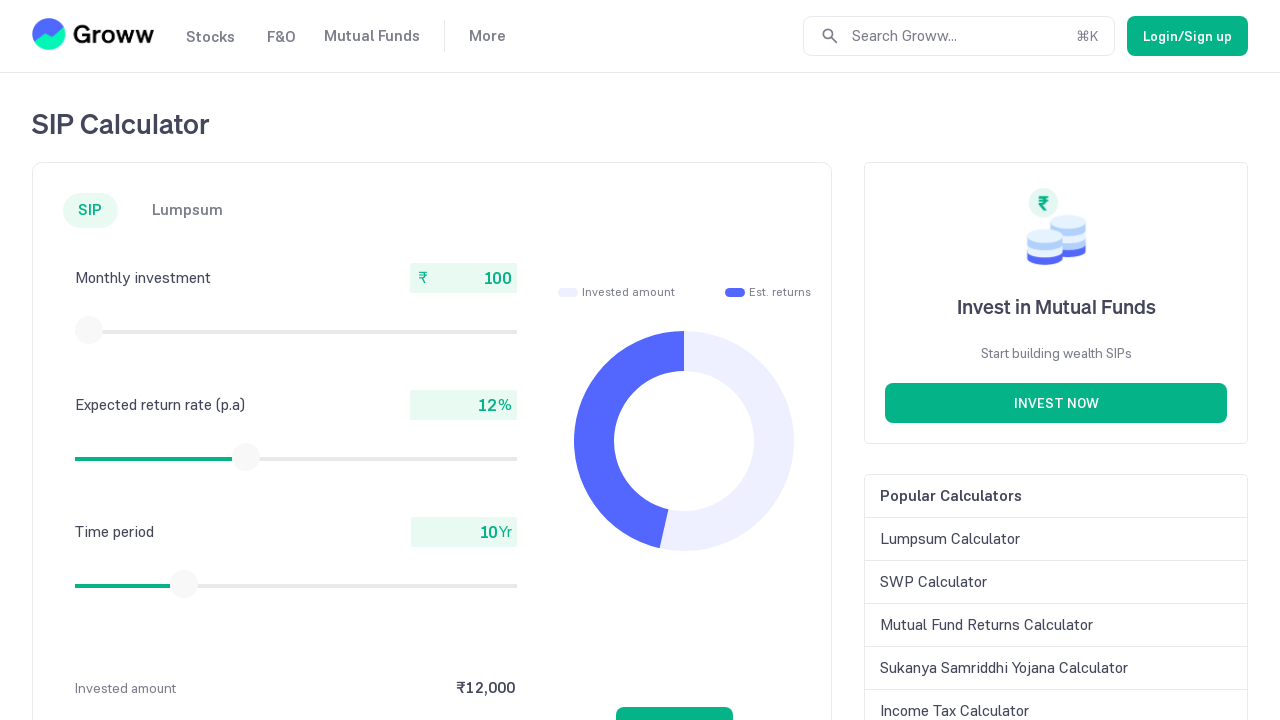

Moved mouse to slider center position (88.59375, 329.75) at (89, 330)
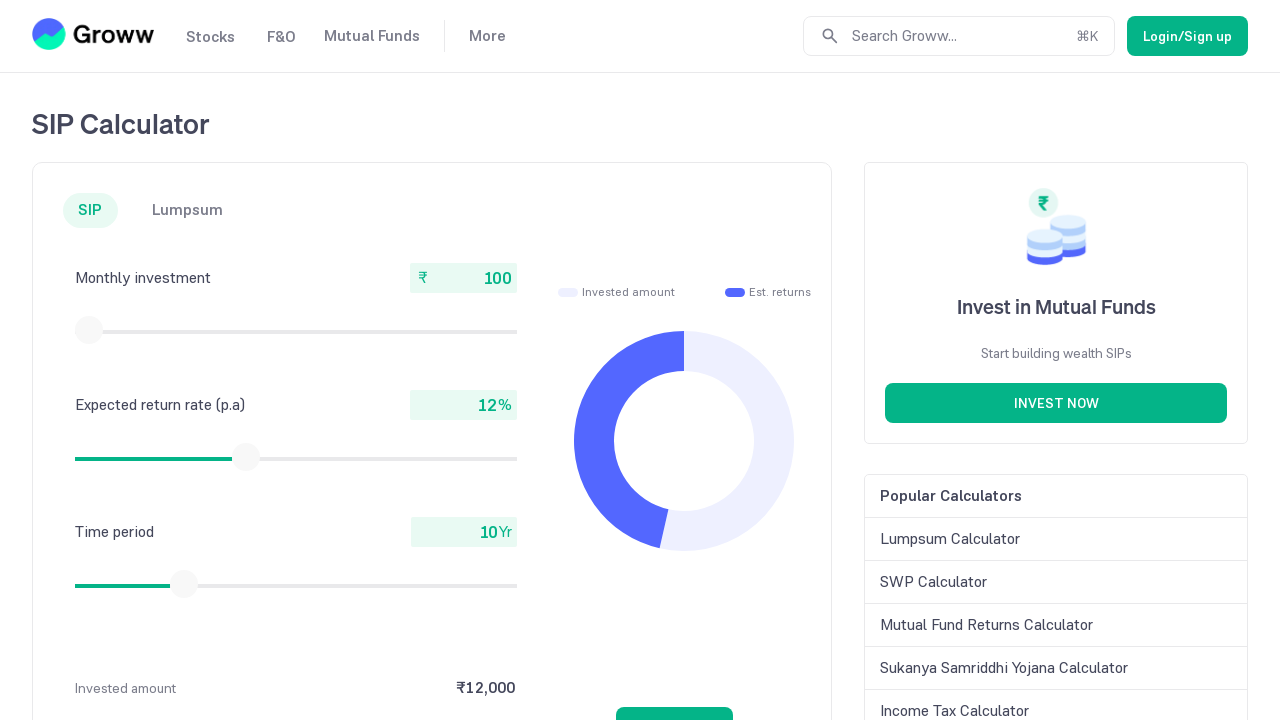

Pressed mouse button down on slider at (89, 330)
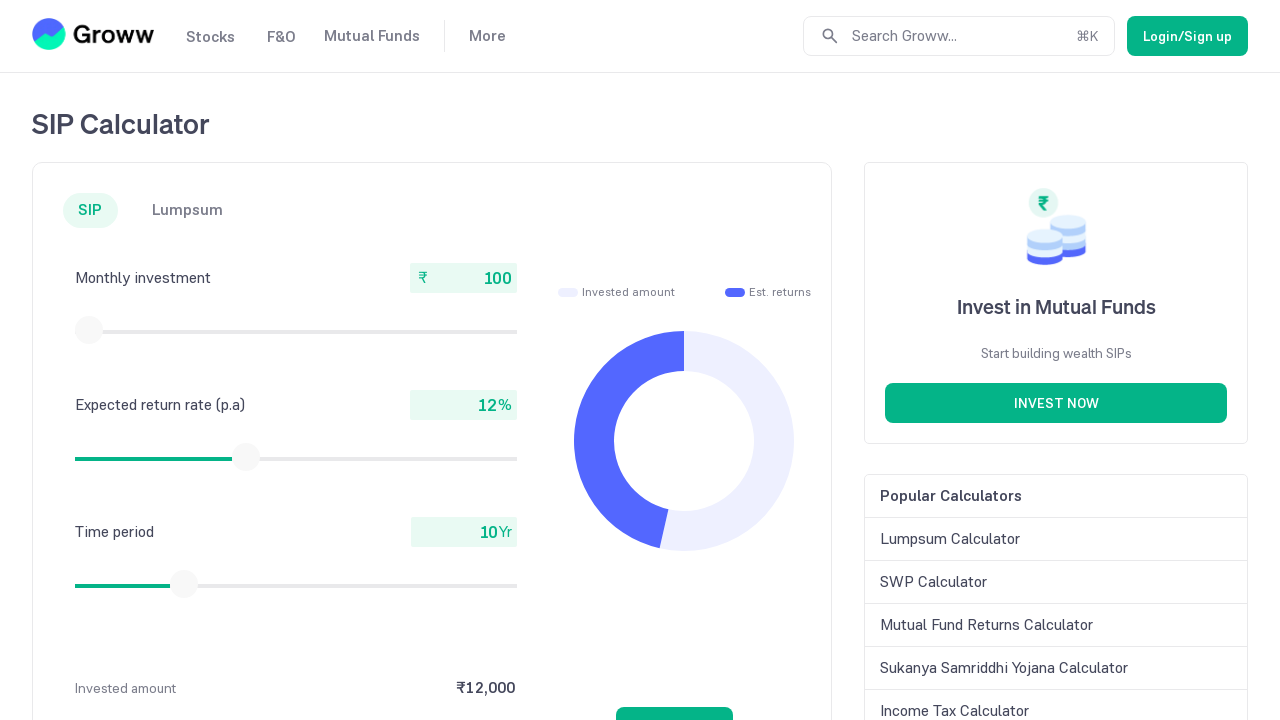

Dragged slider 5 pixels to the left to decrease value at (84, 330)
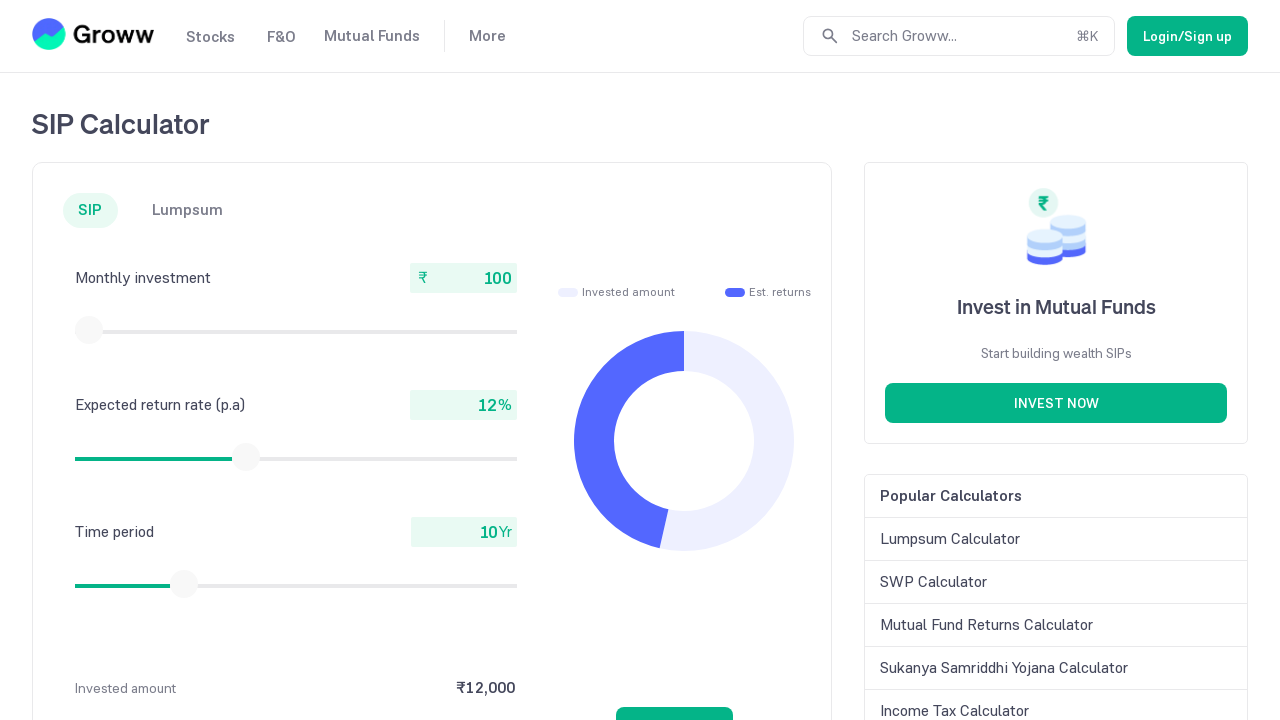

Released mouse button to complete drag action at (84, 330)
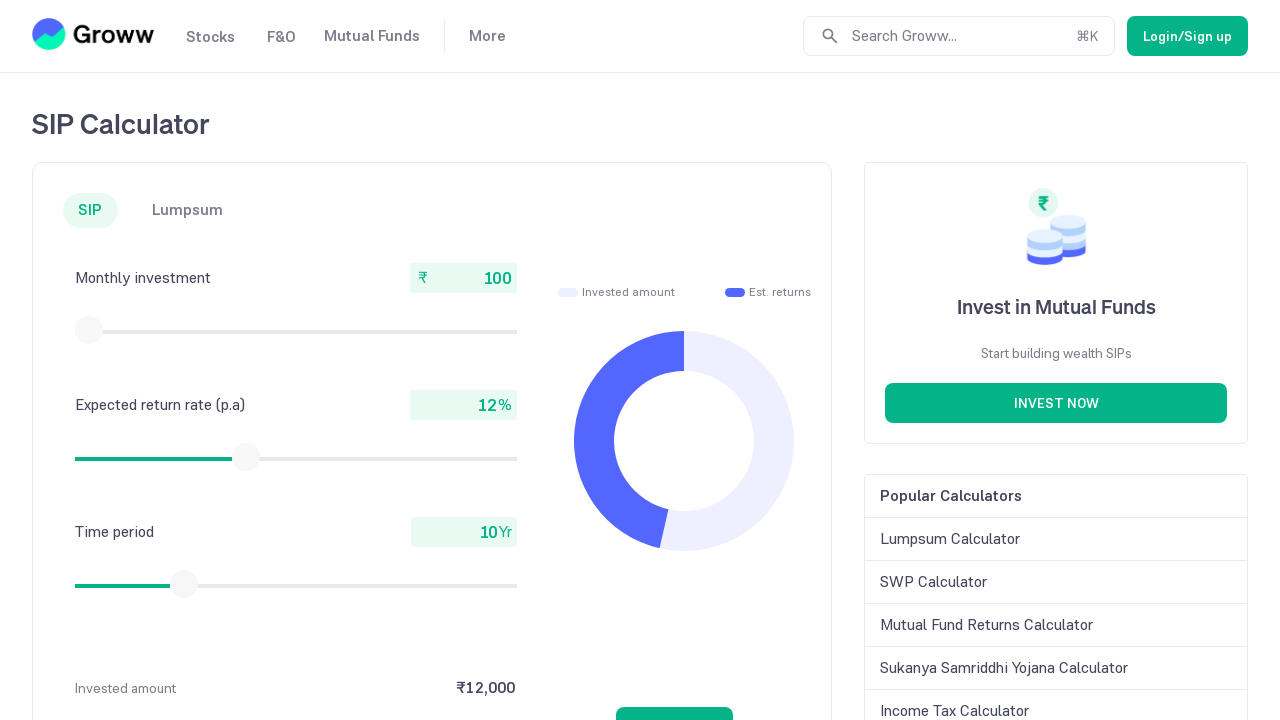

Retrieved current monthly investment value: 100
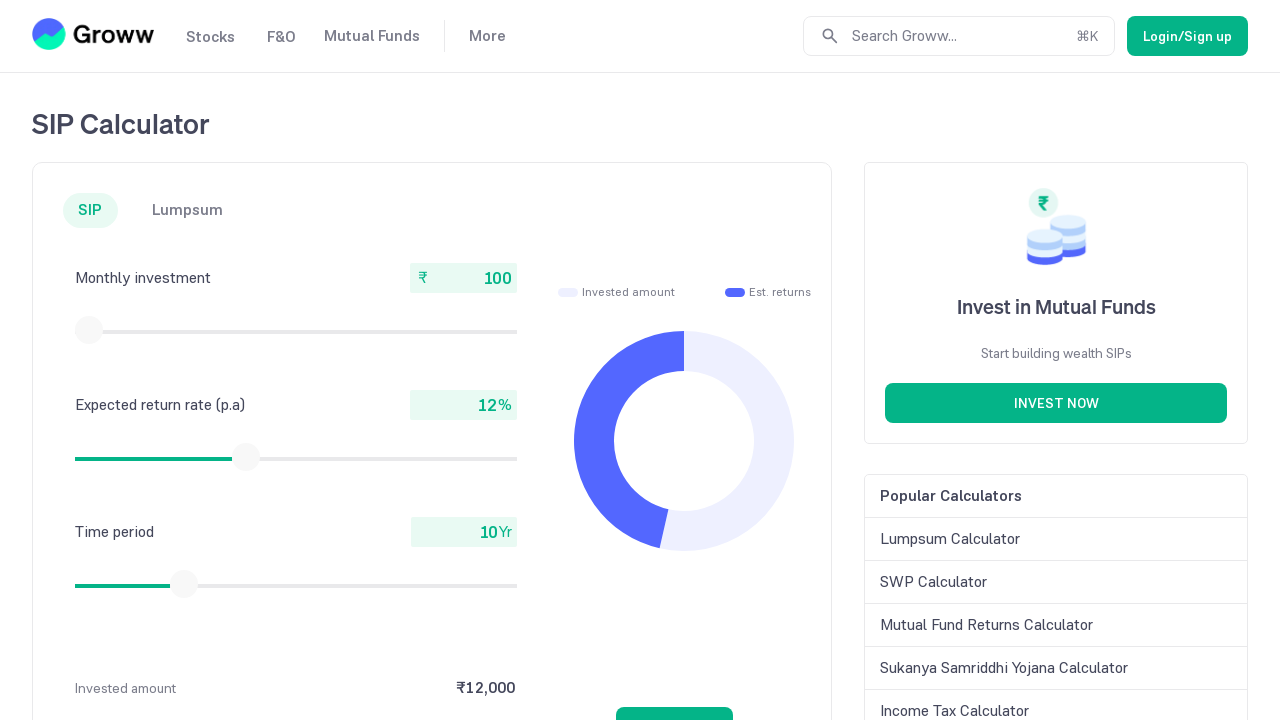

Retrieved slider bounding box coordinates
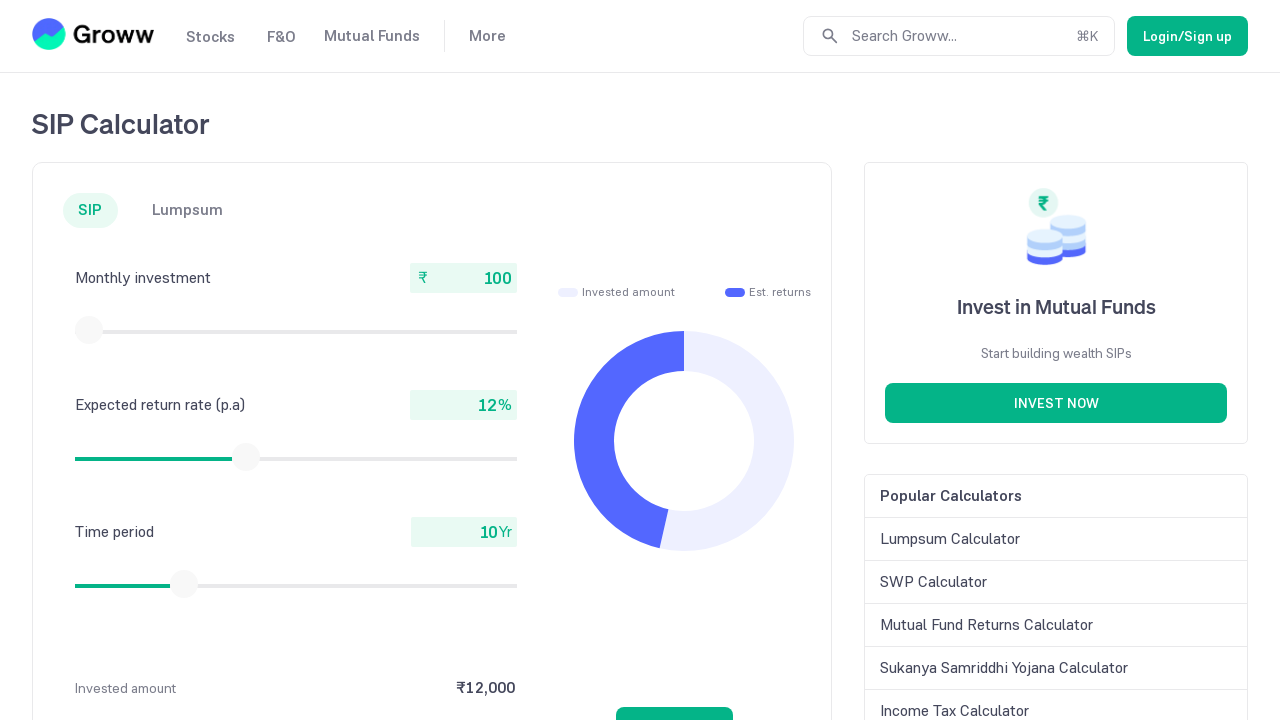

Moved mouse to slider center position (88.59375, 329.75) at (89, 330)
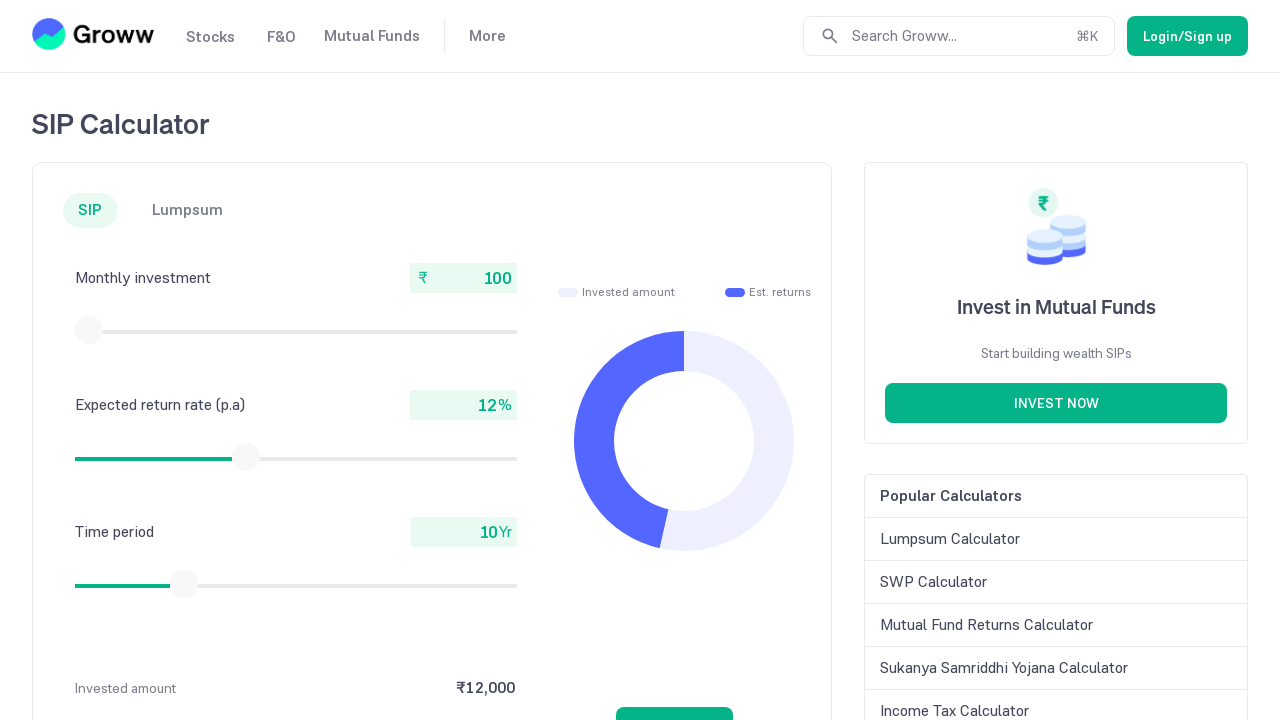

Pressed mouse button down on slider at (89, 330)
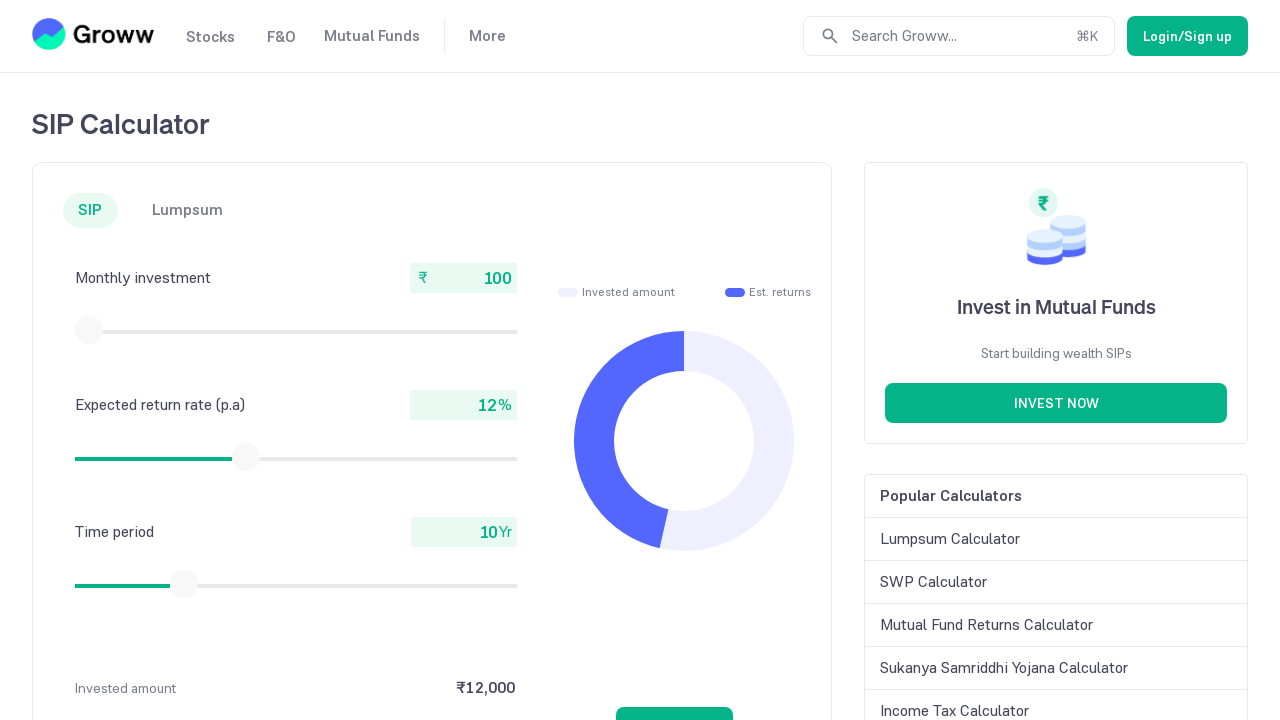

Dragged slider 5 pixels to the left to decrease value at (84, 330)
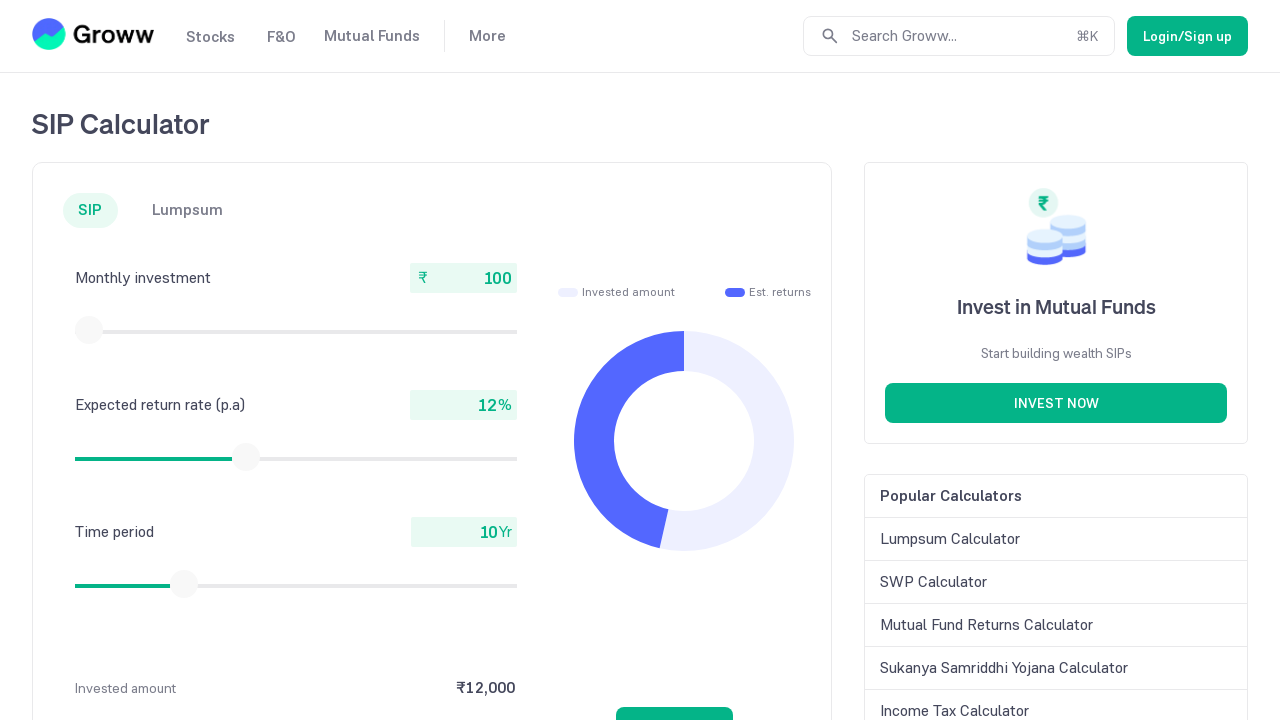

Released mouse button to complete drag action at (84, 330)
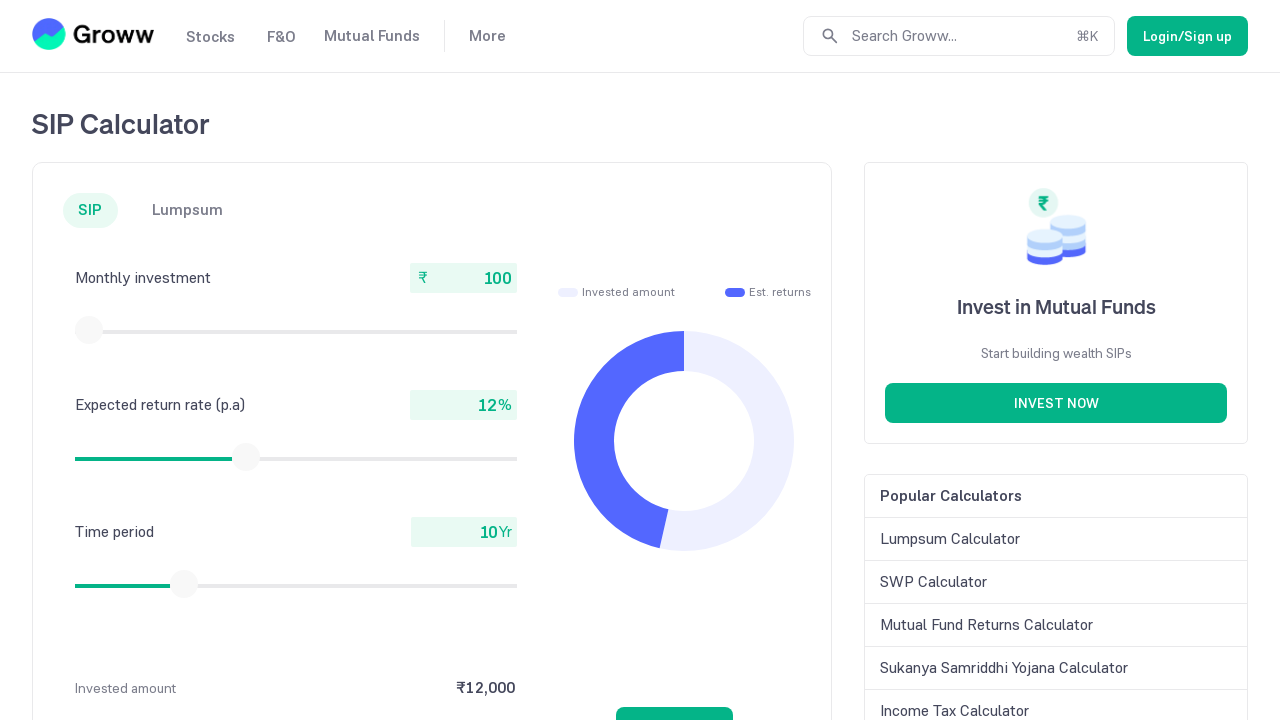

Waited 500ms for slider adjustment to settle
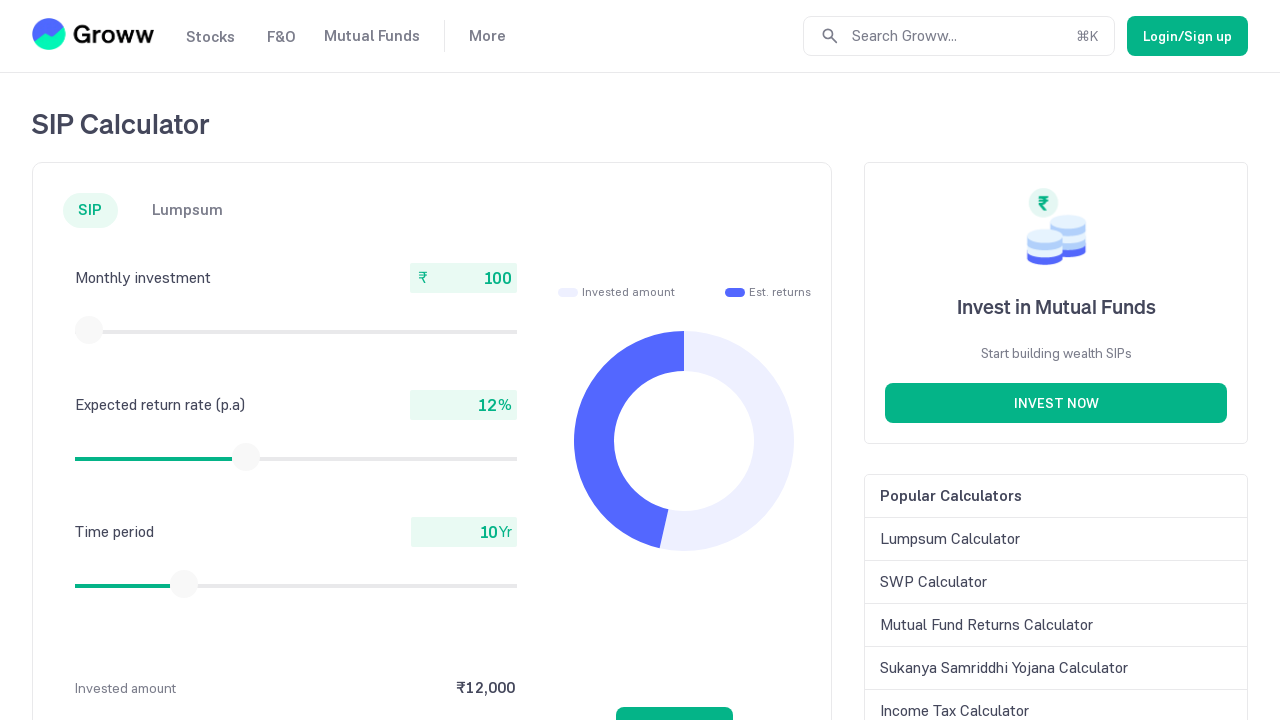

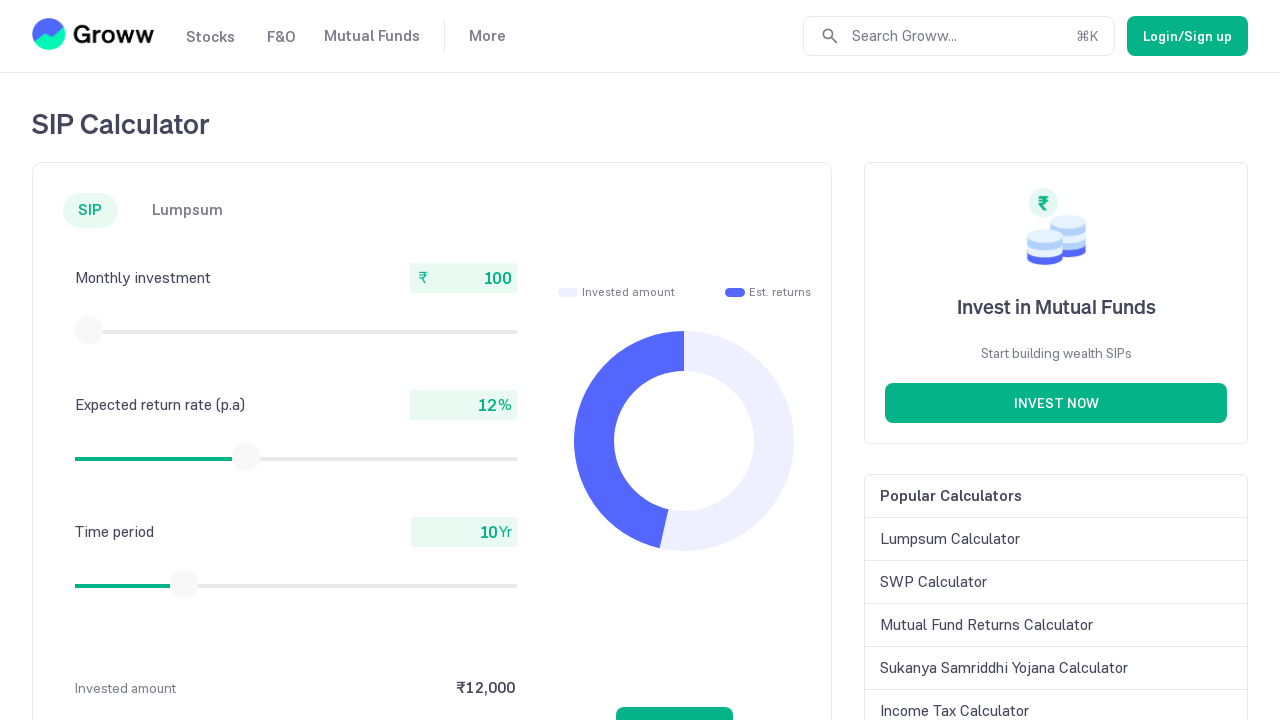